Automates playing the 2048 game by repeatedly pressing arrow keys in a pattern (up, right, down, left) until the game ends

Starting URL: https://gabrielecirulli.github.io/2048/

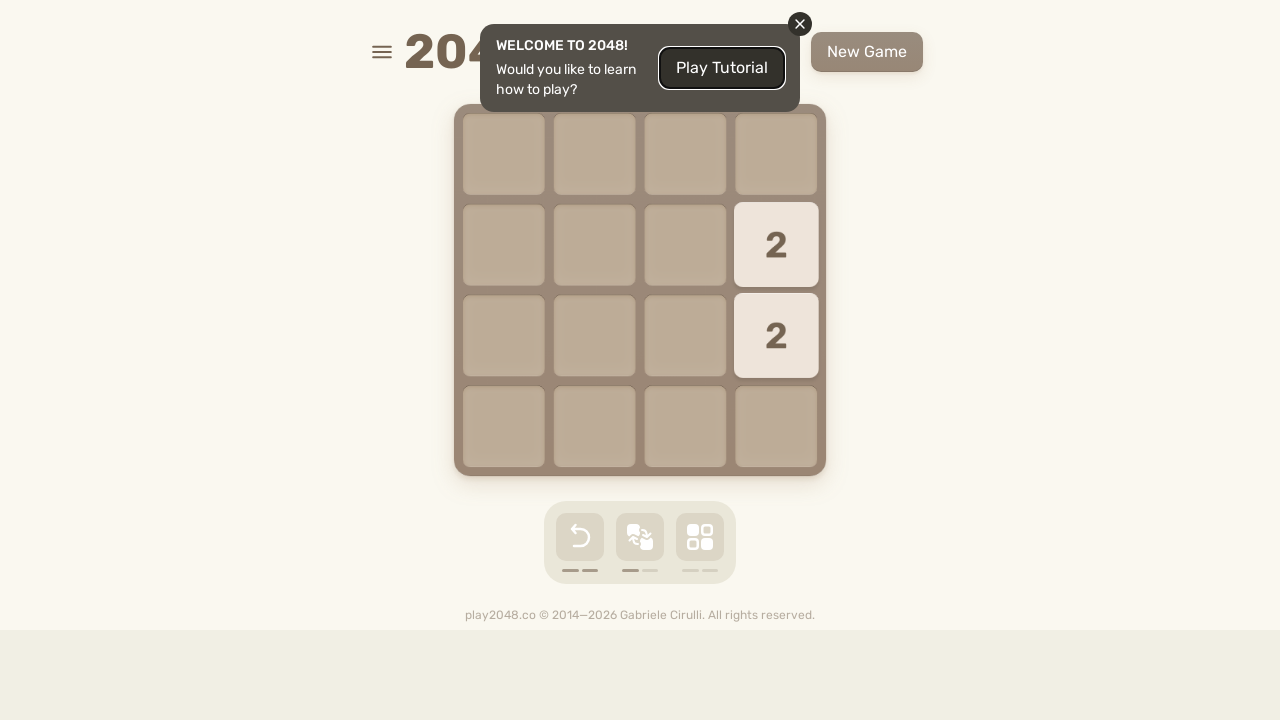

Located main game element
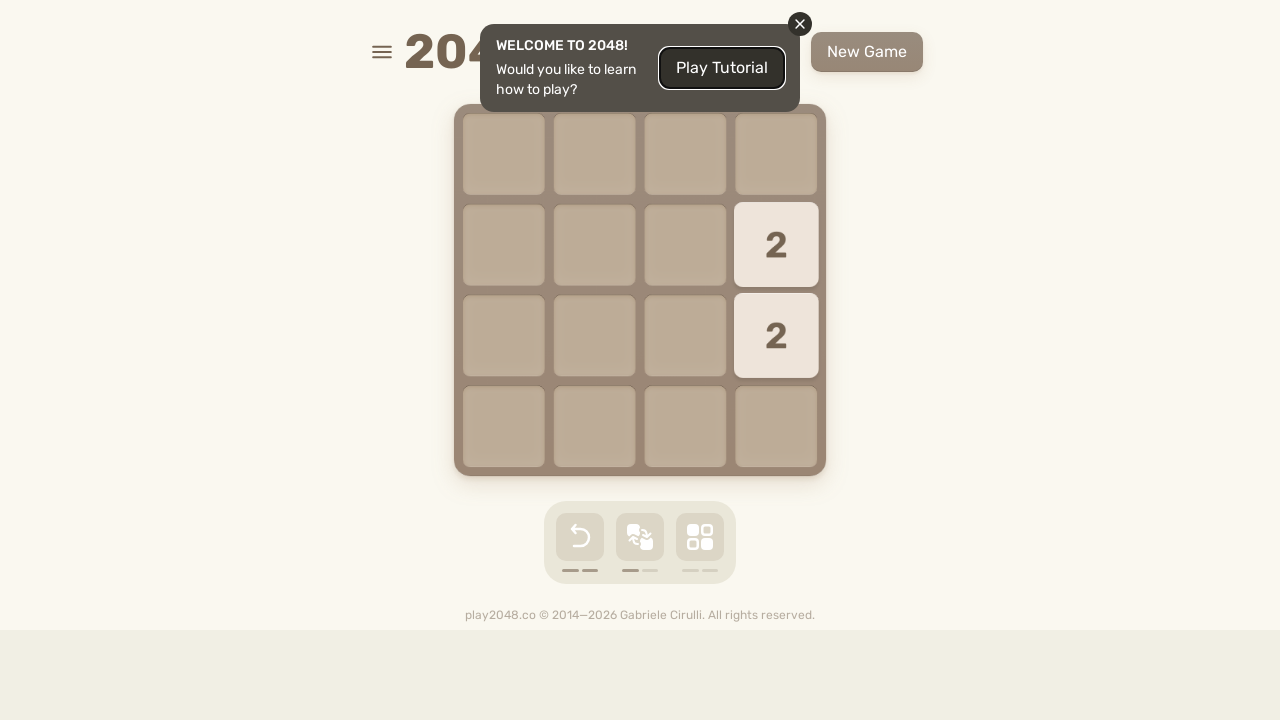

Pressed ArrowUp key
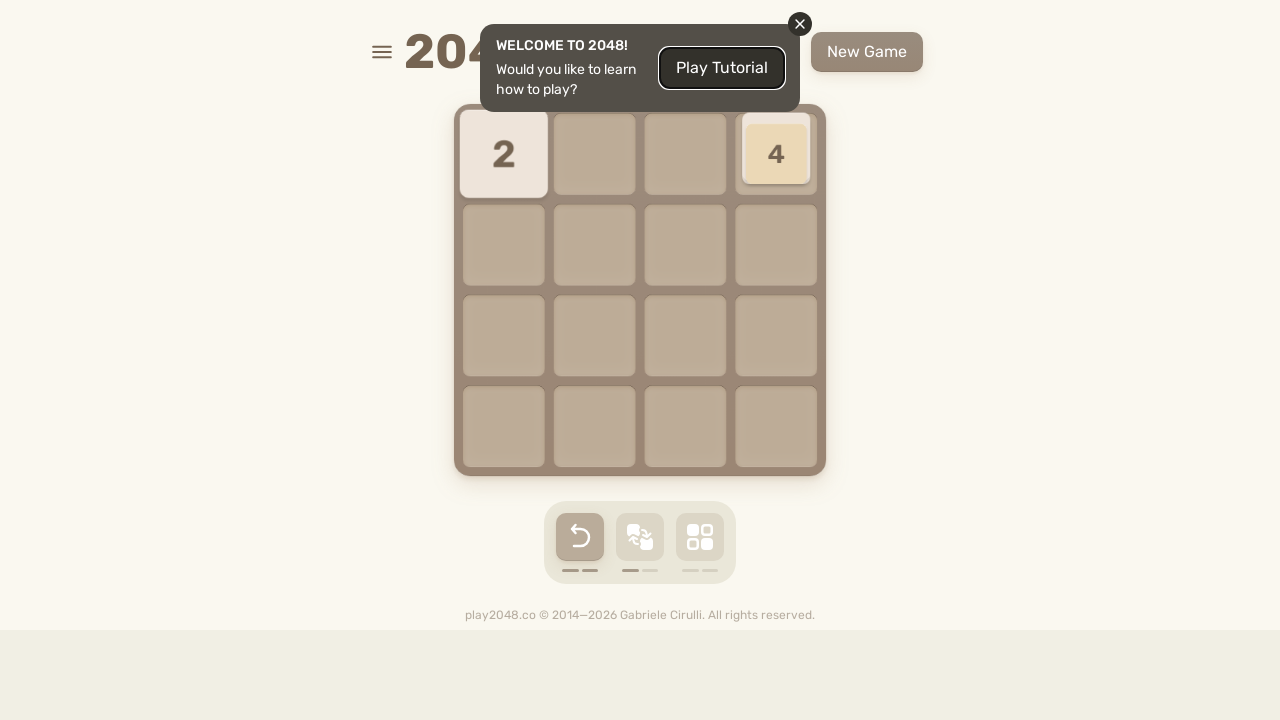

Pressed ArrowRight key
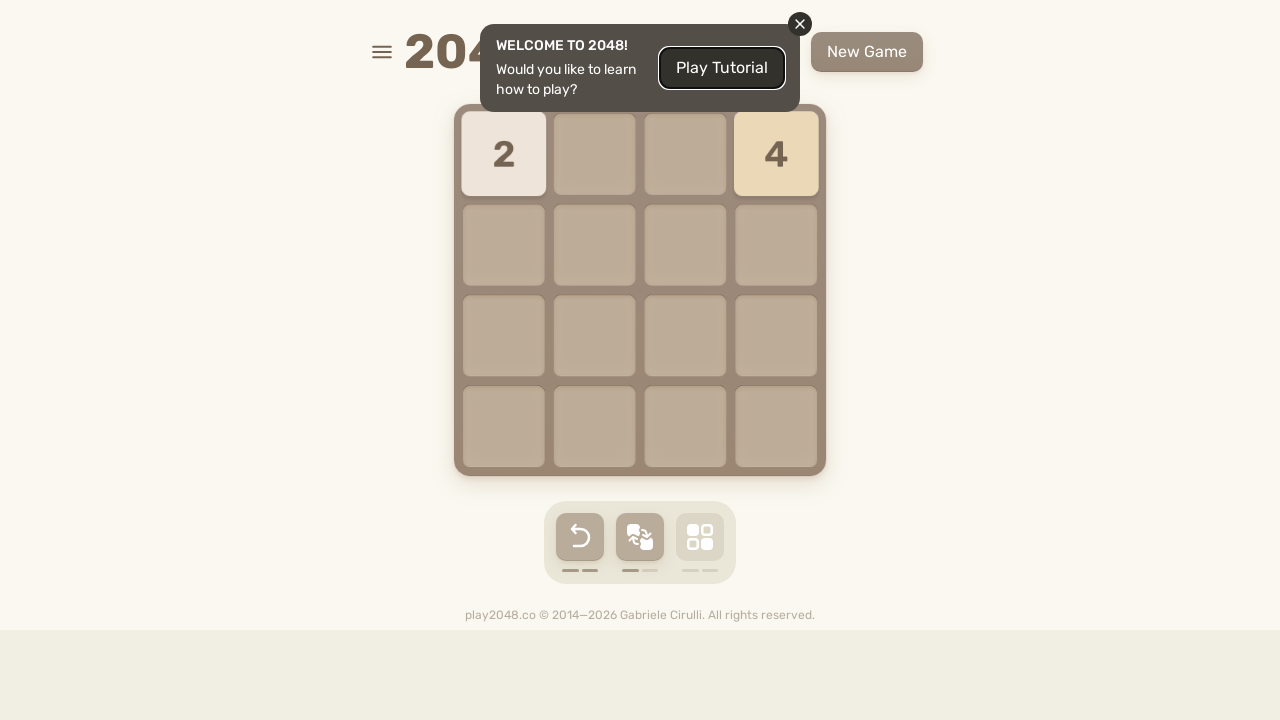

Pressed ArrowDown key
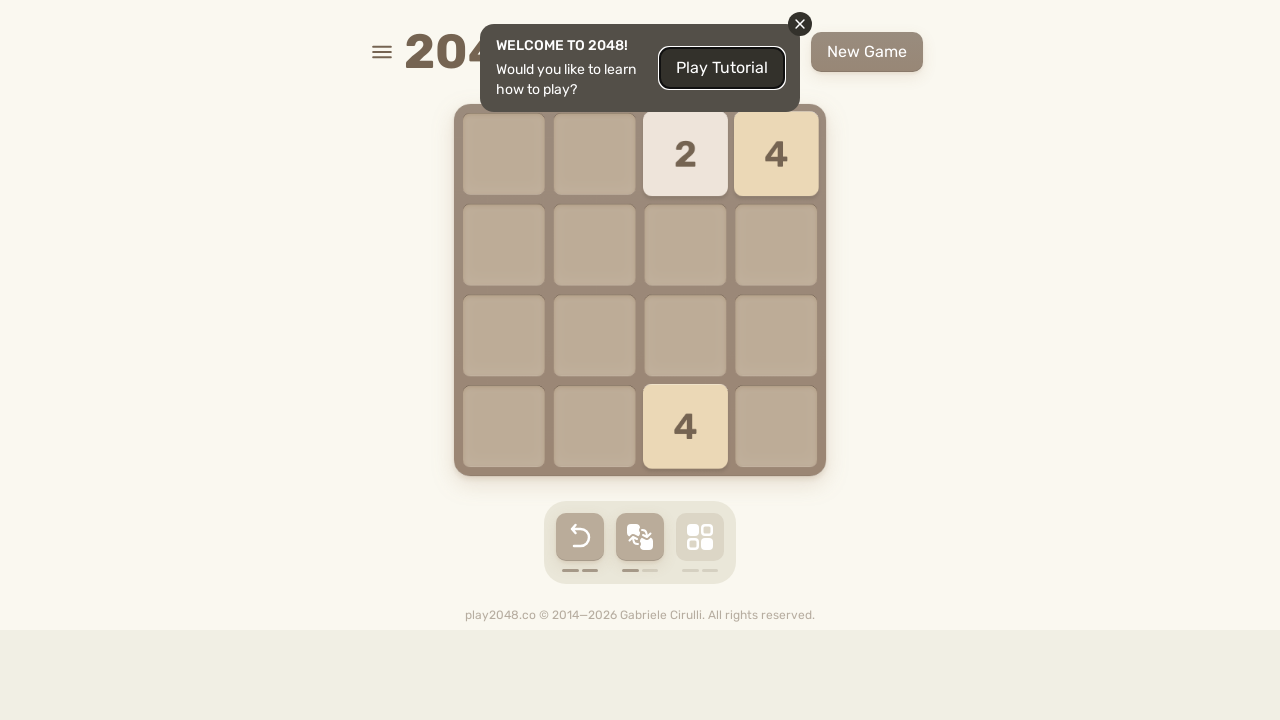

Pressed ArrowLeft key
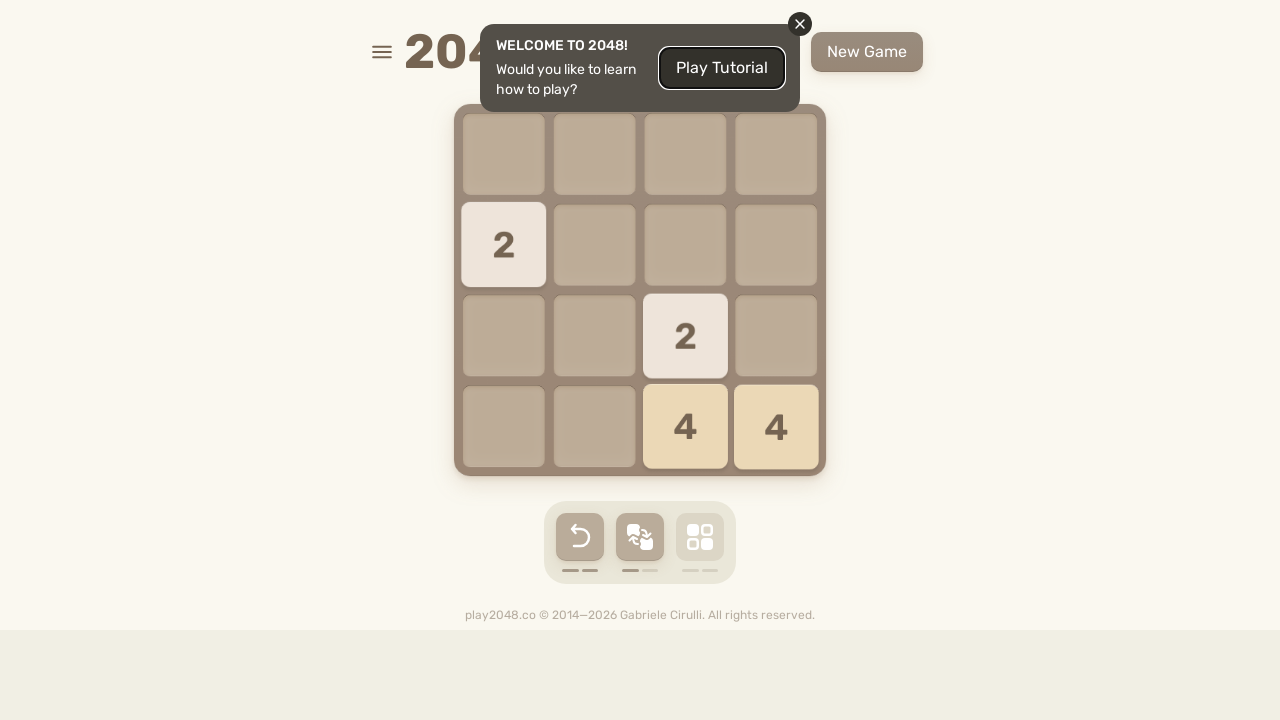

Checked for game over condition
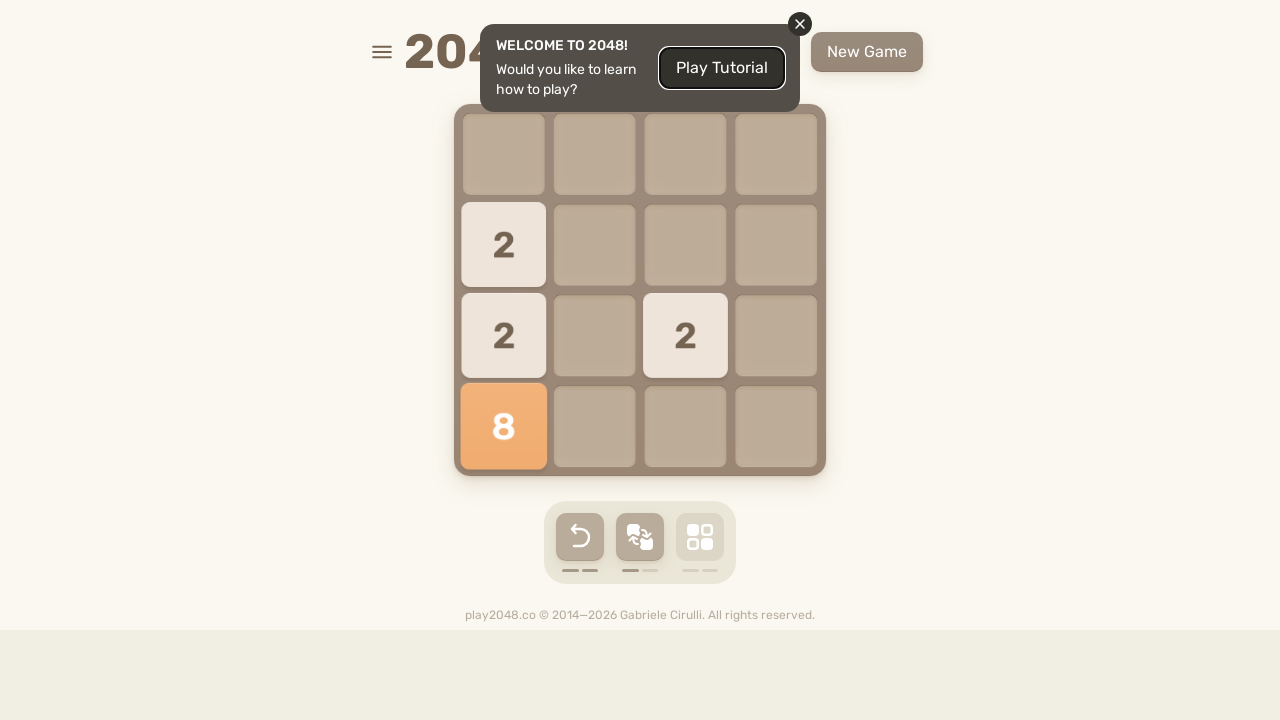

Waited 100ms for game to process moves
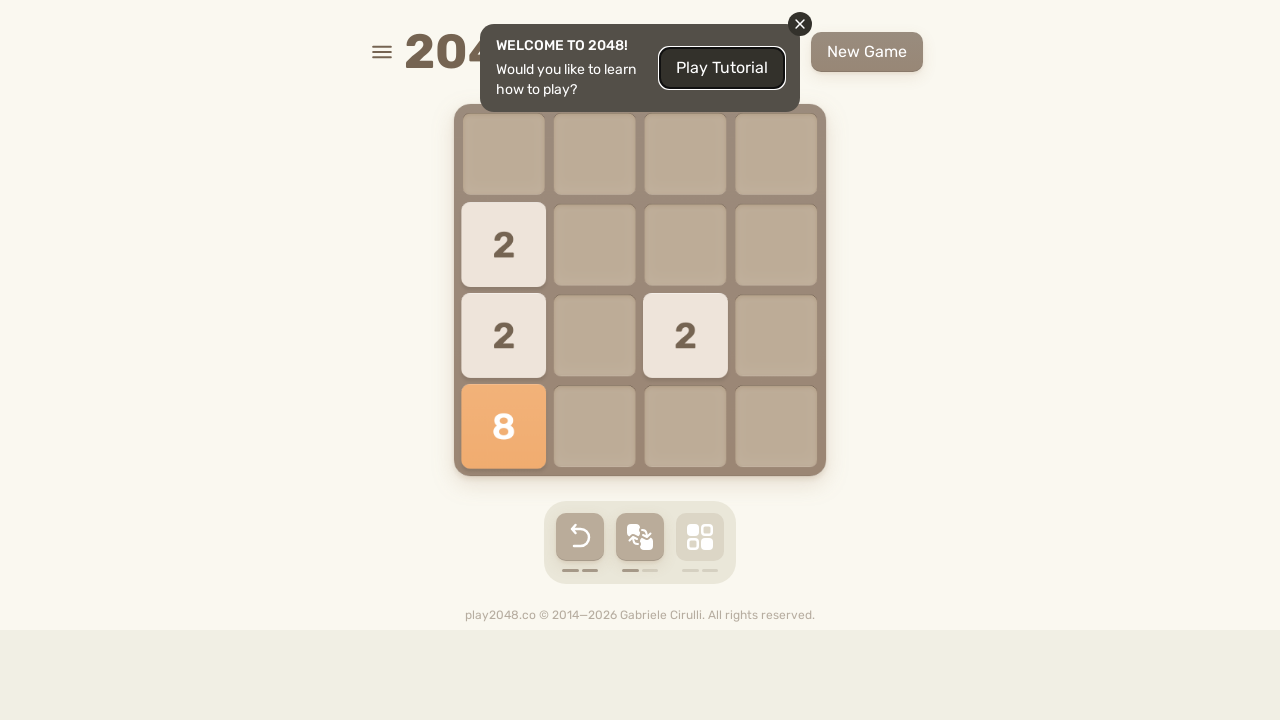

Pressed ArrowUp key
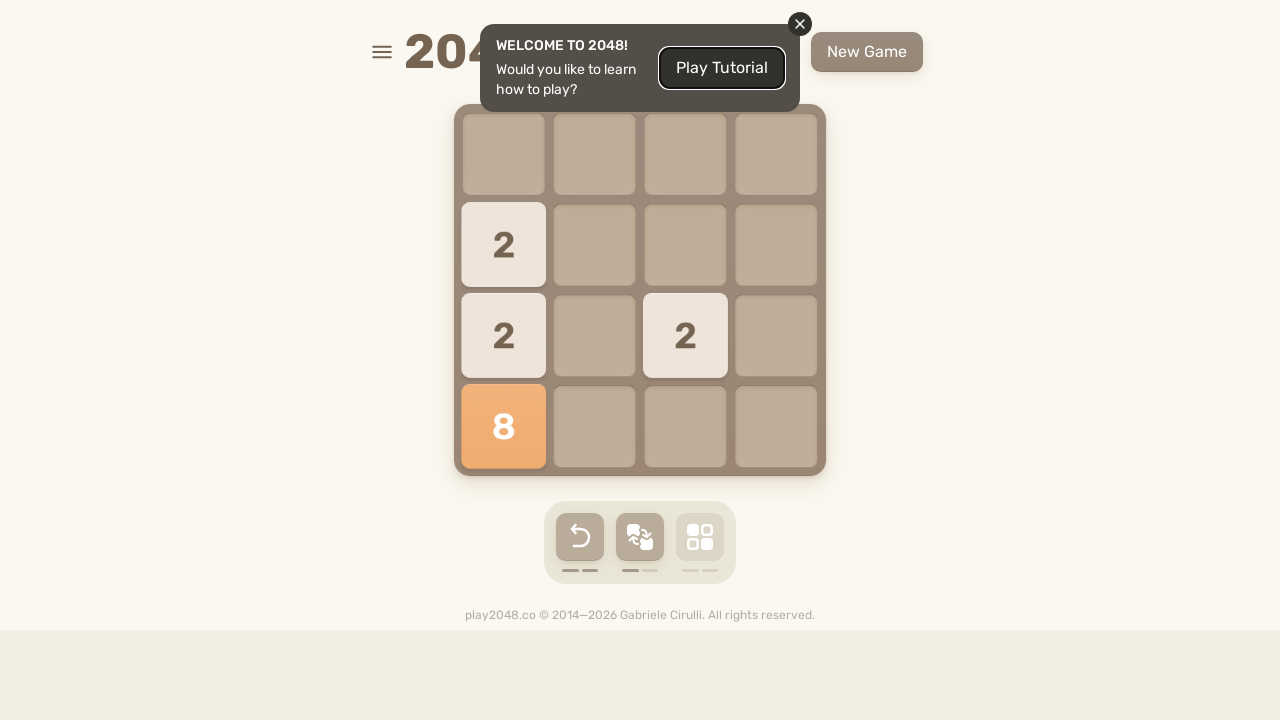

Pressed ArrowRight key
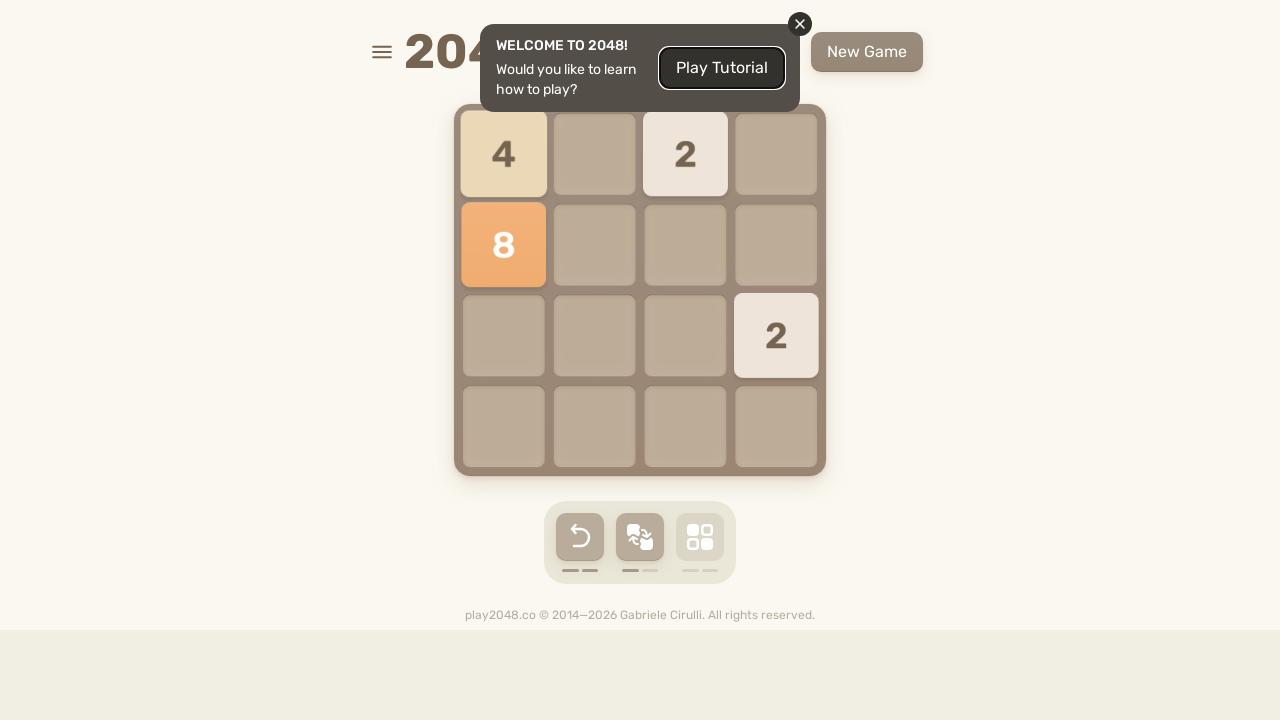

Pressed ArrowDown key
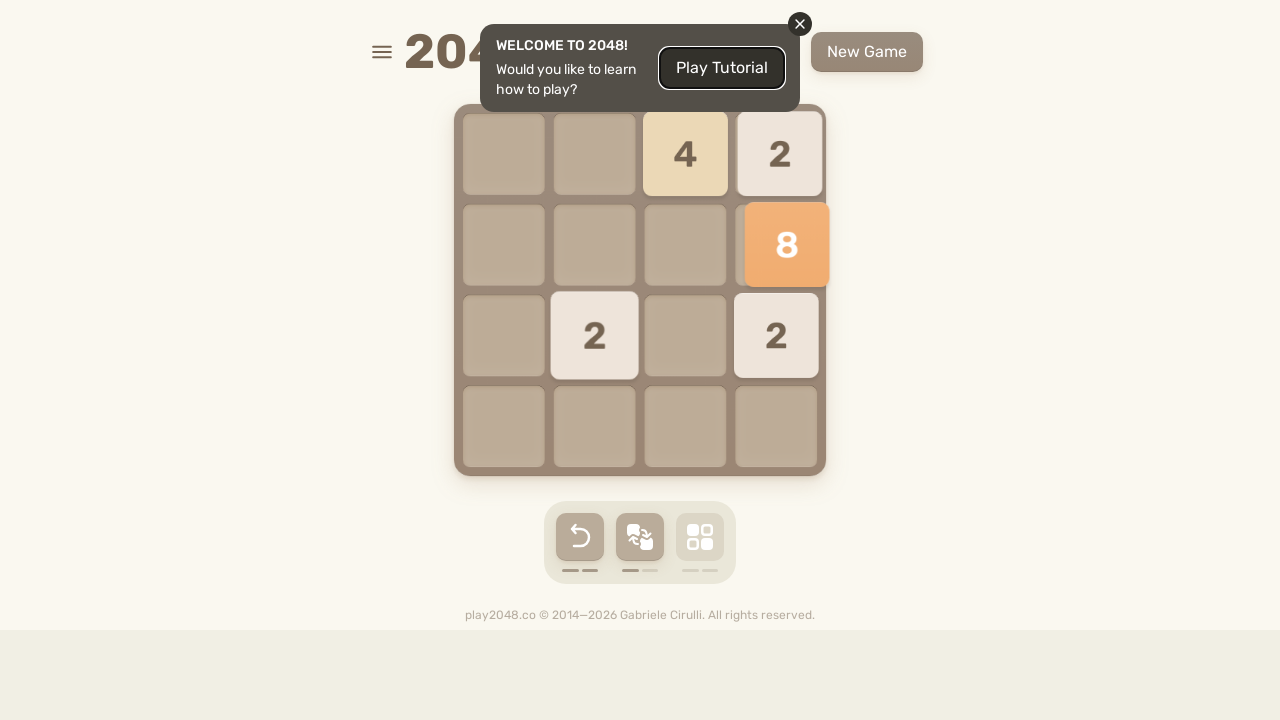

Pressed ArrowLeft key
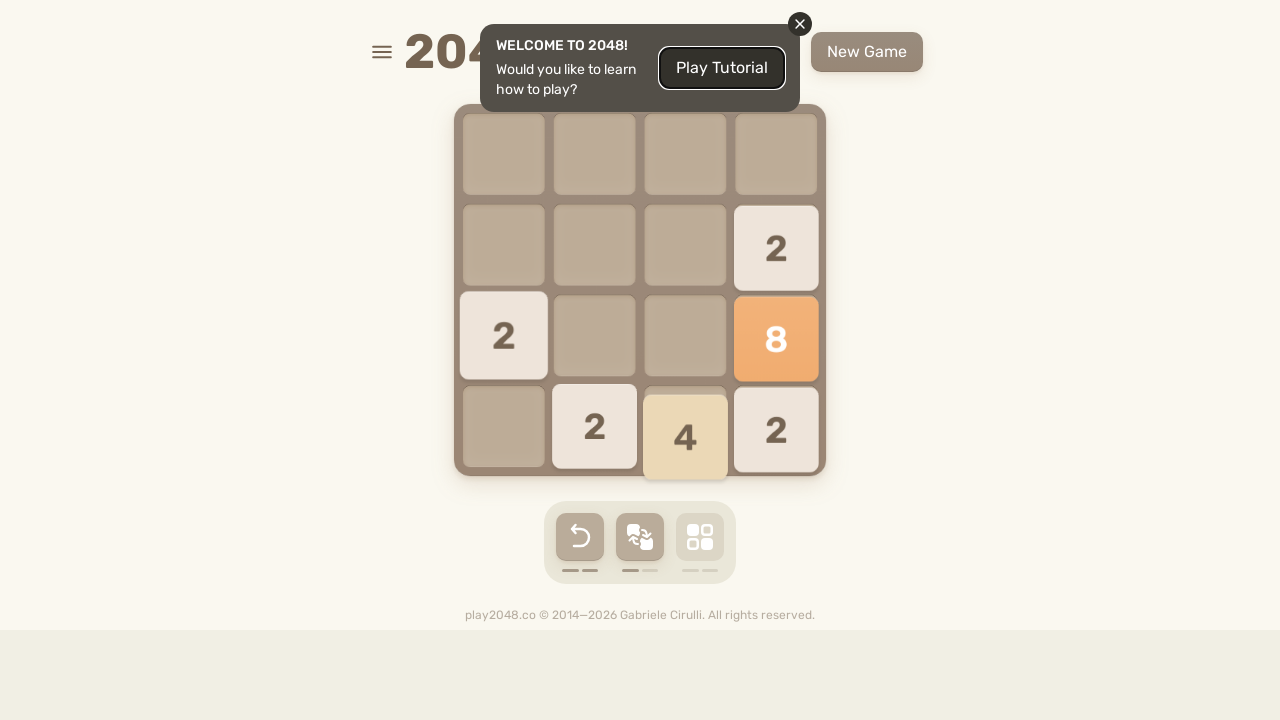

Checked for game over condition
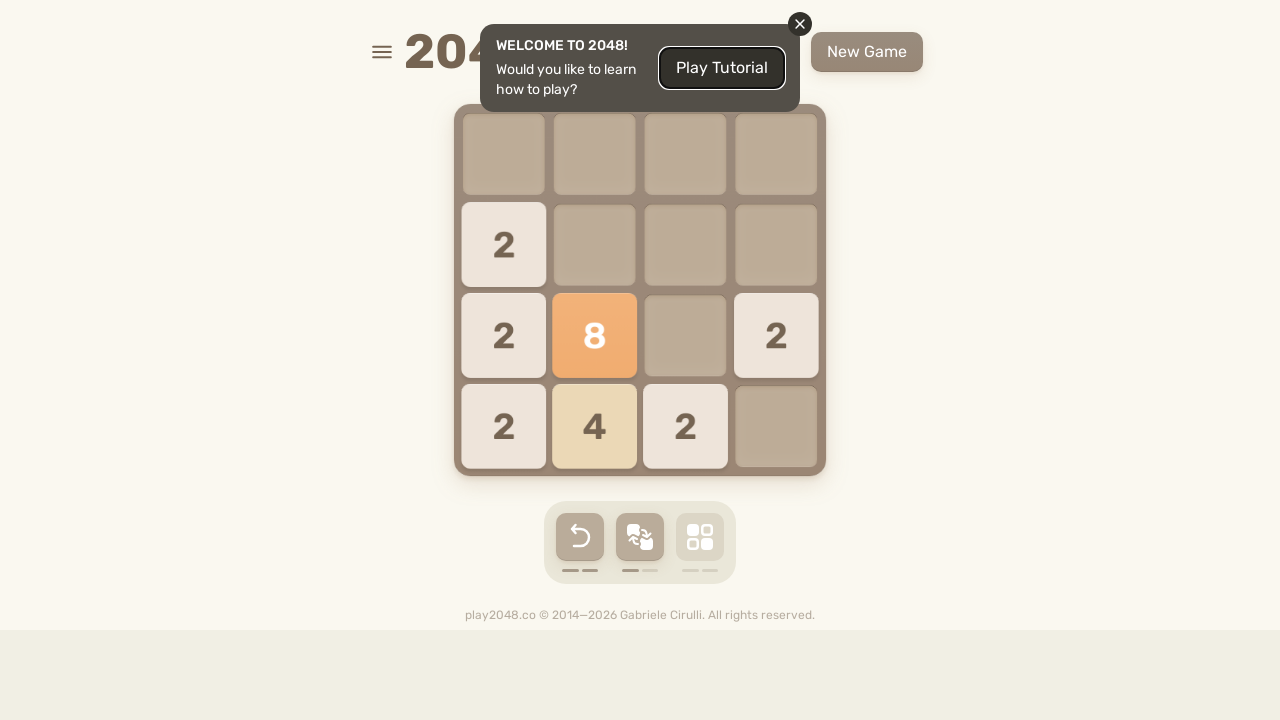

Waited 100ms for game to process moves
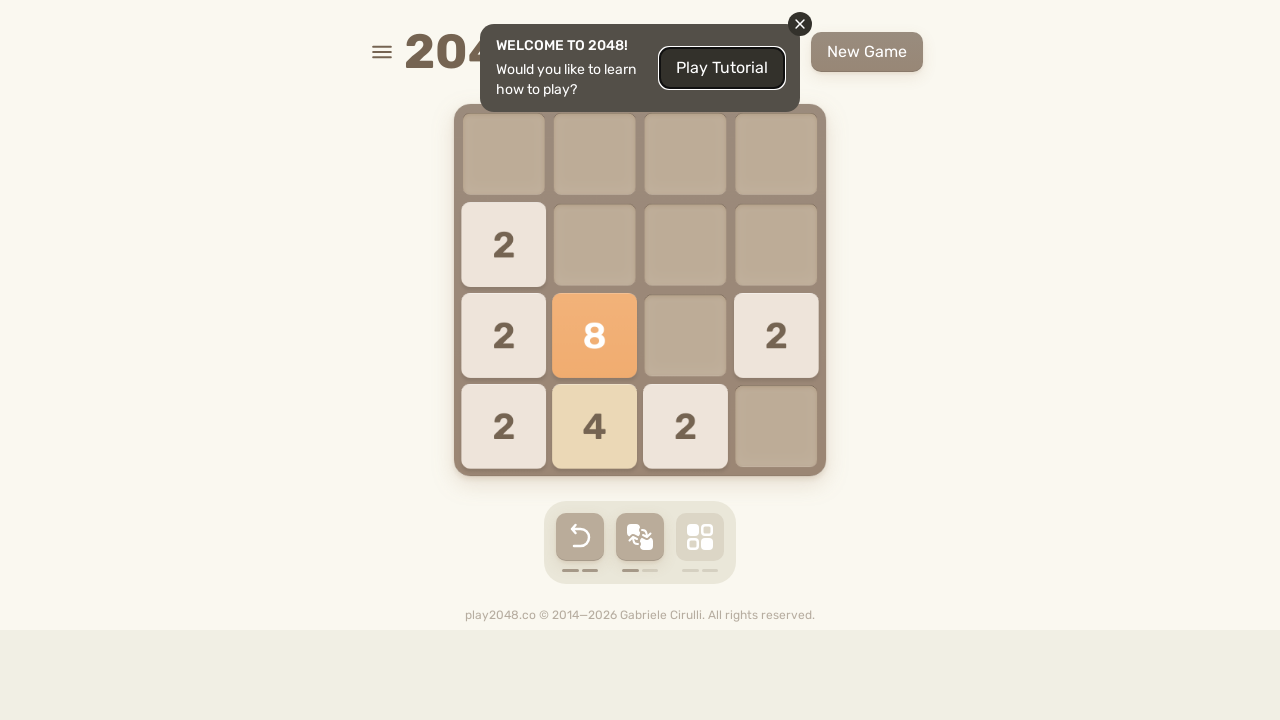

Pressed ArrowUp key
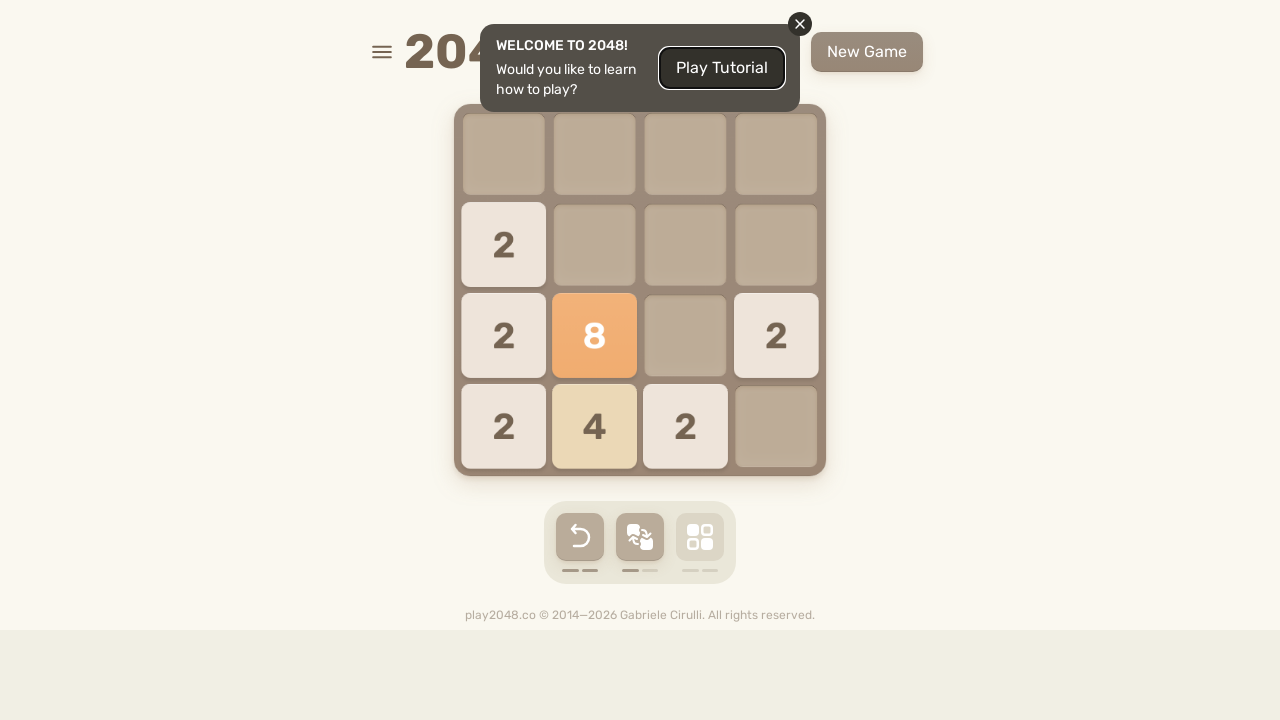

Pressed ArrowRight key
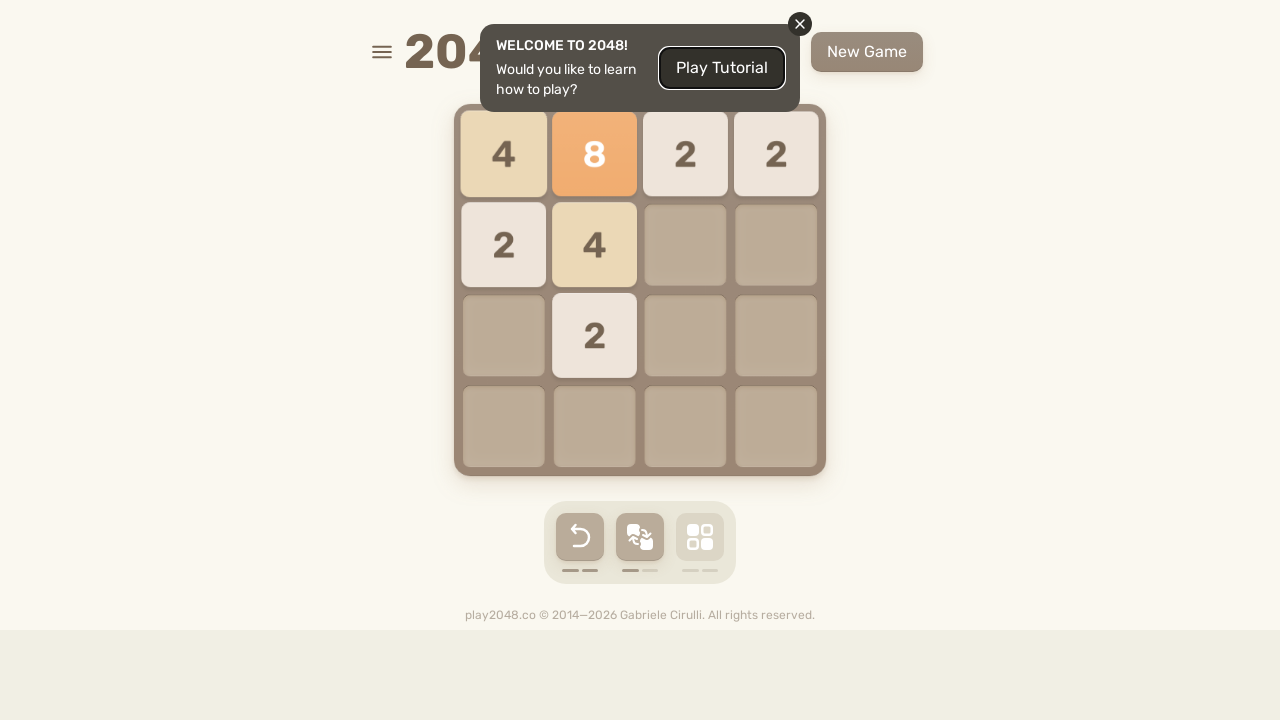

Pressed ArrowDown key
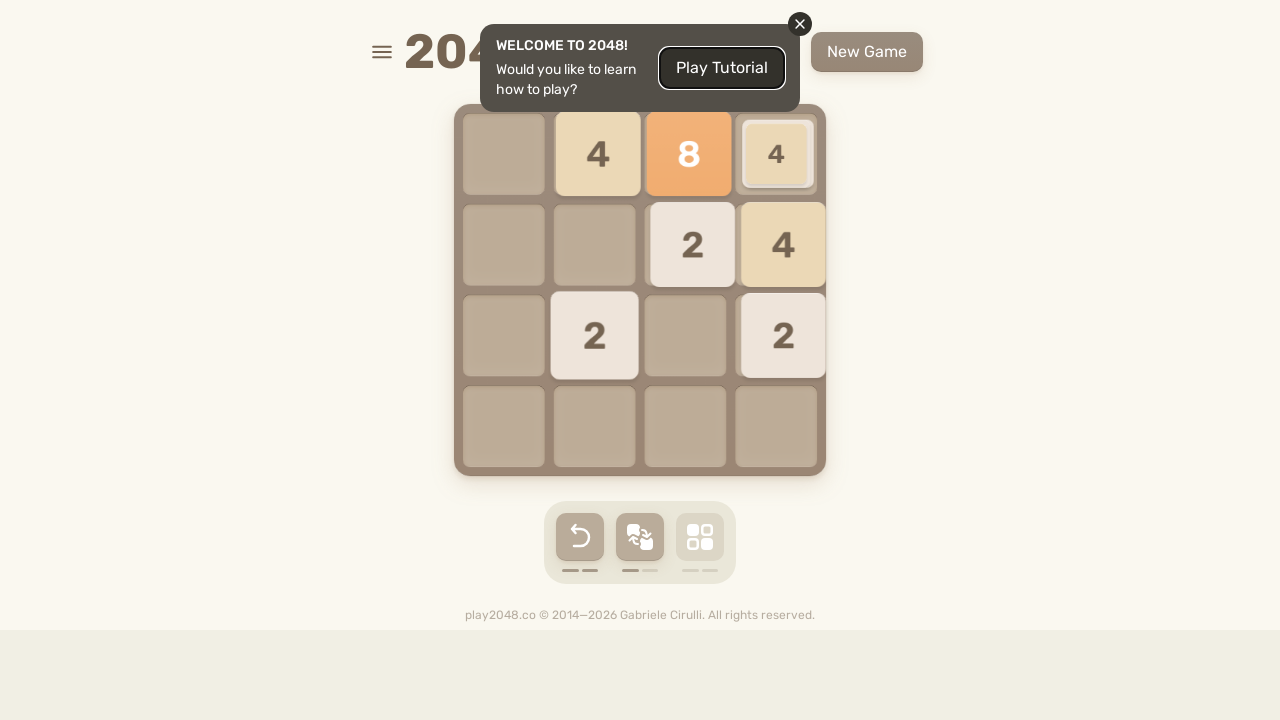

Pressed ArrowLeft key
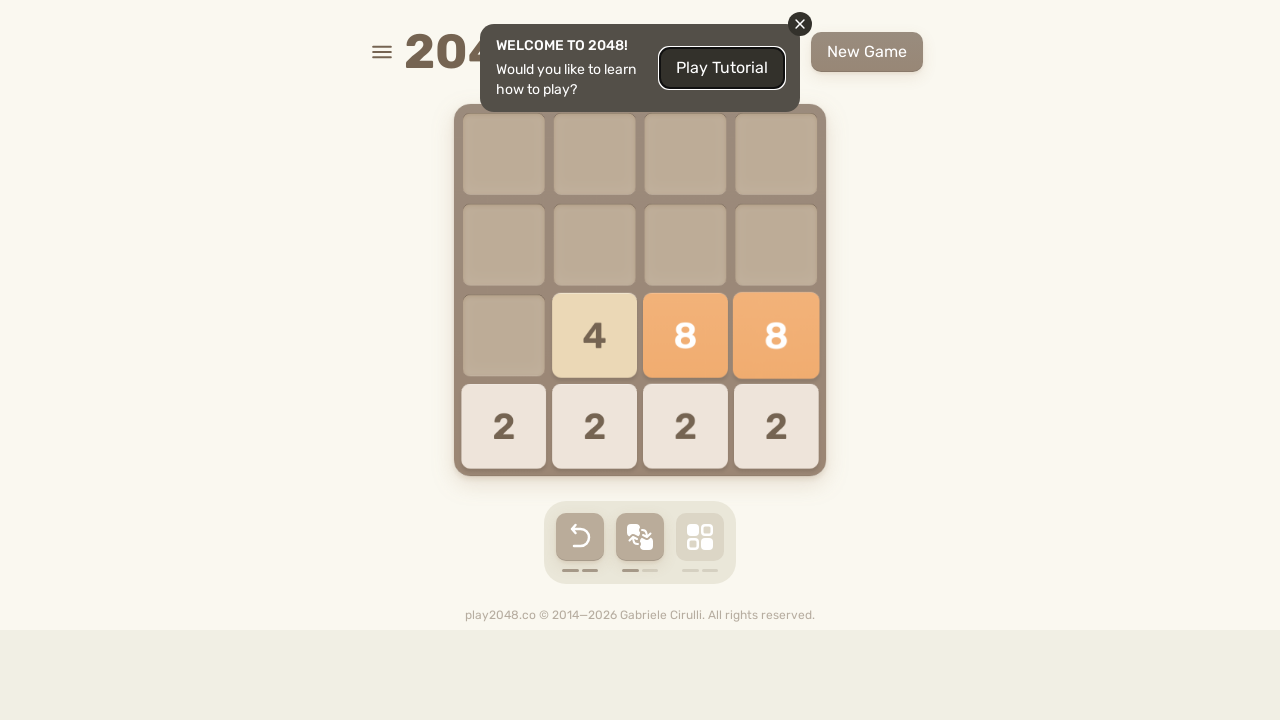

Checked for game over condition
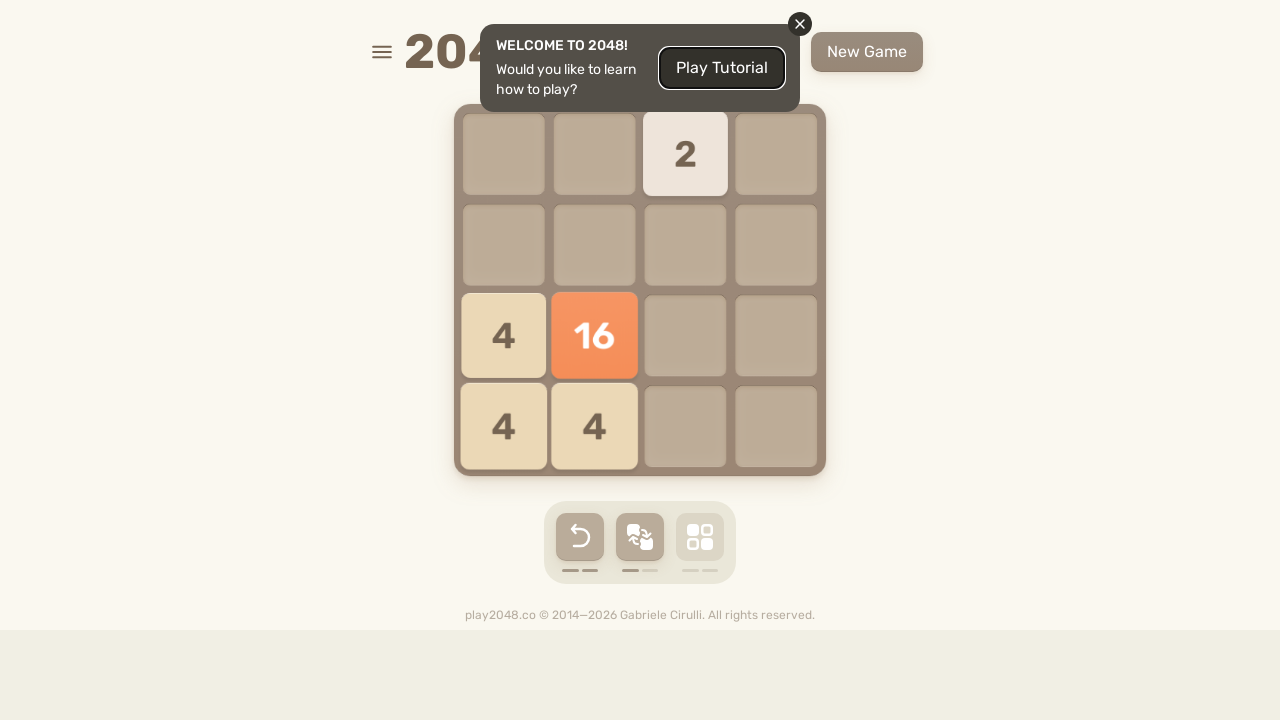

Waited 100ms for game to process moves
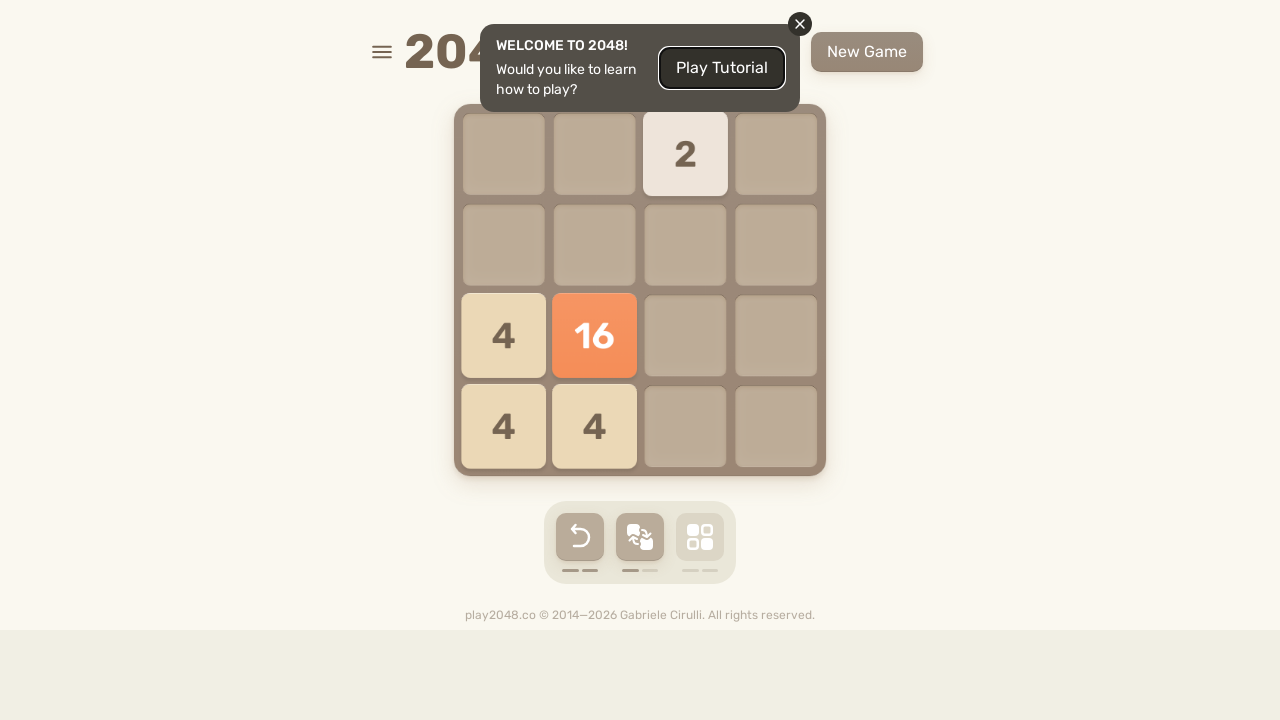

Pressed ArrowUp key
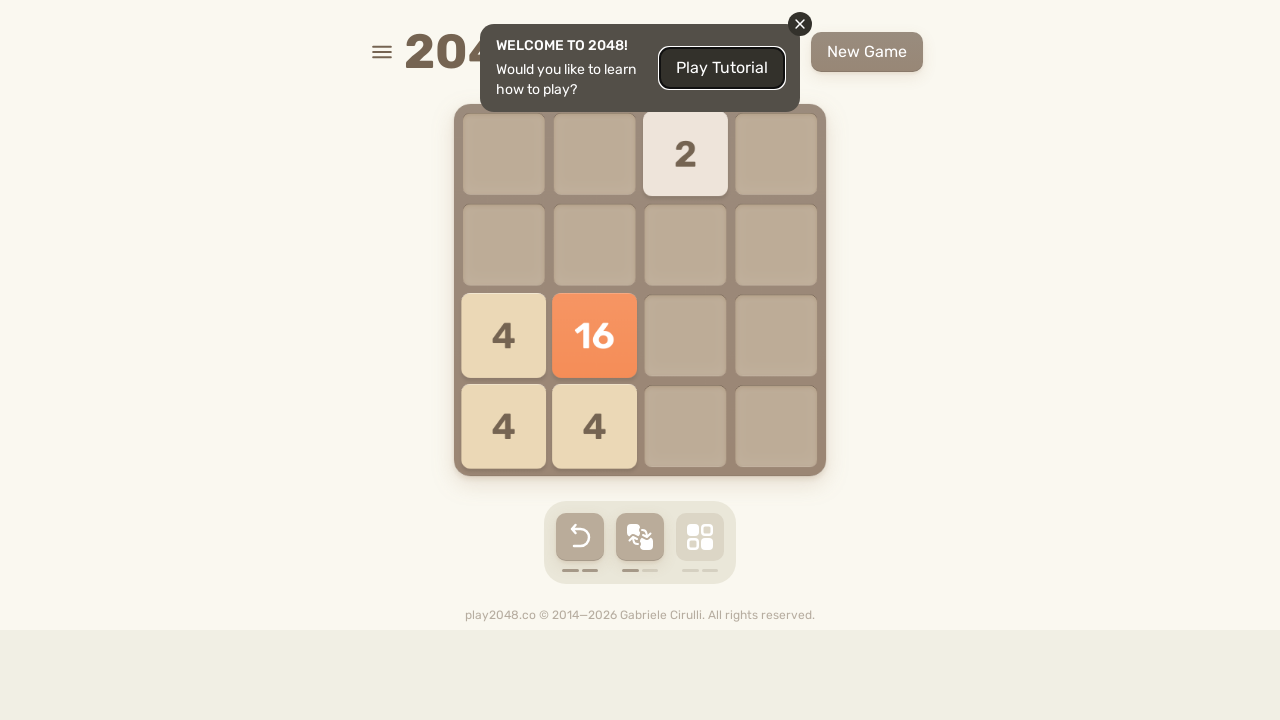

Pressed ArrowRight key
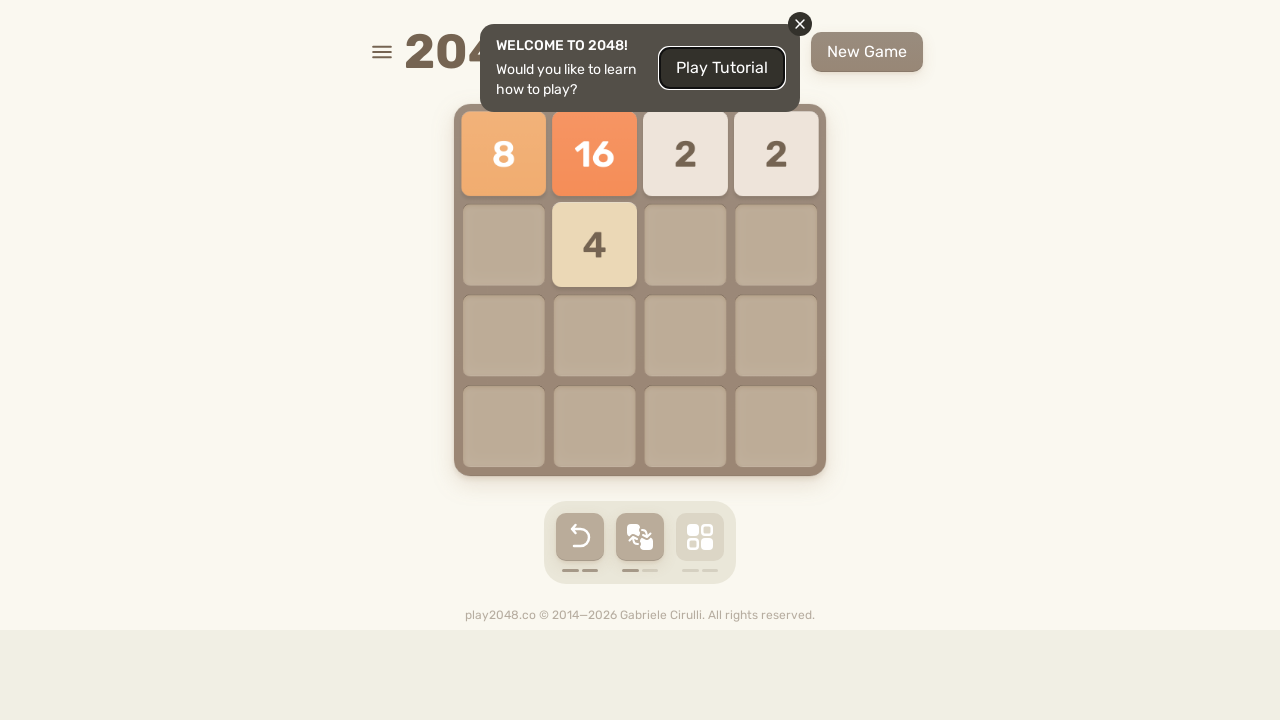

Pressed ArrowDown key
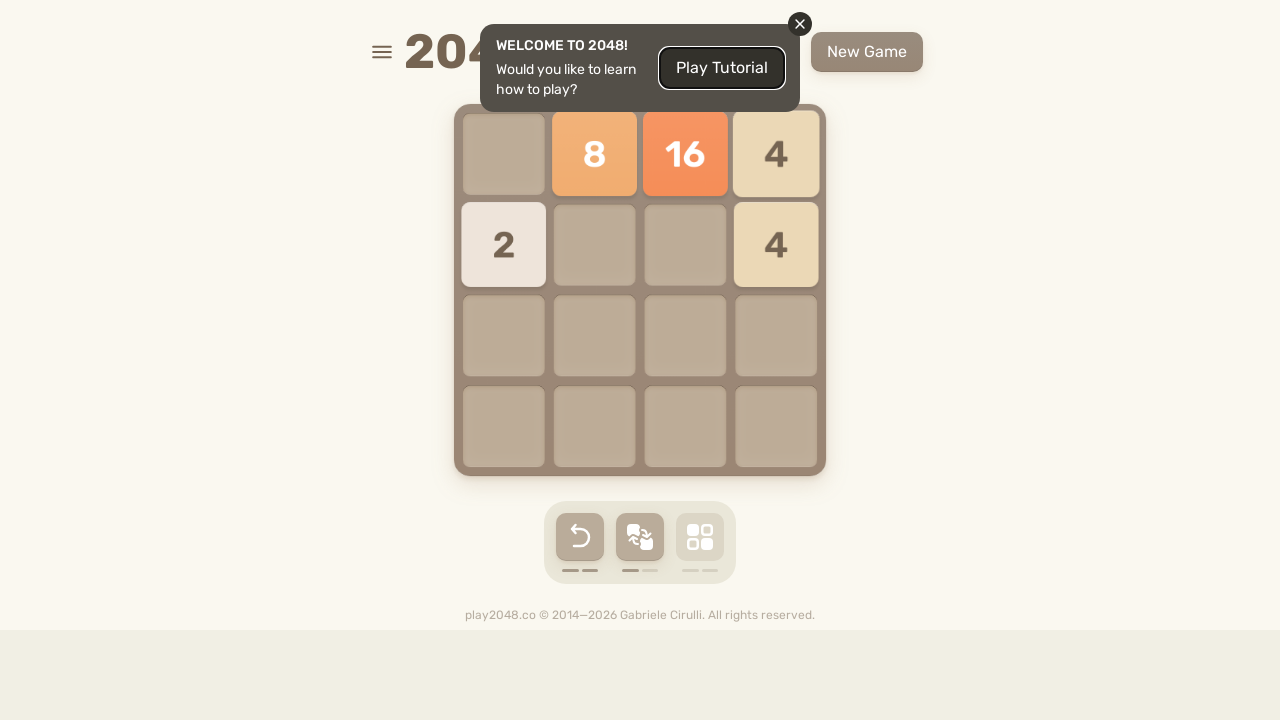

Pressed ArrowLeft key
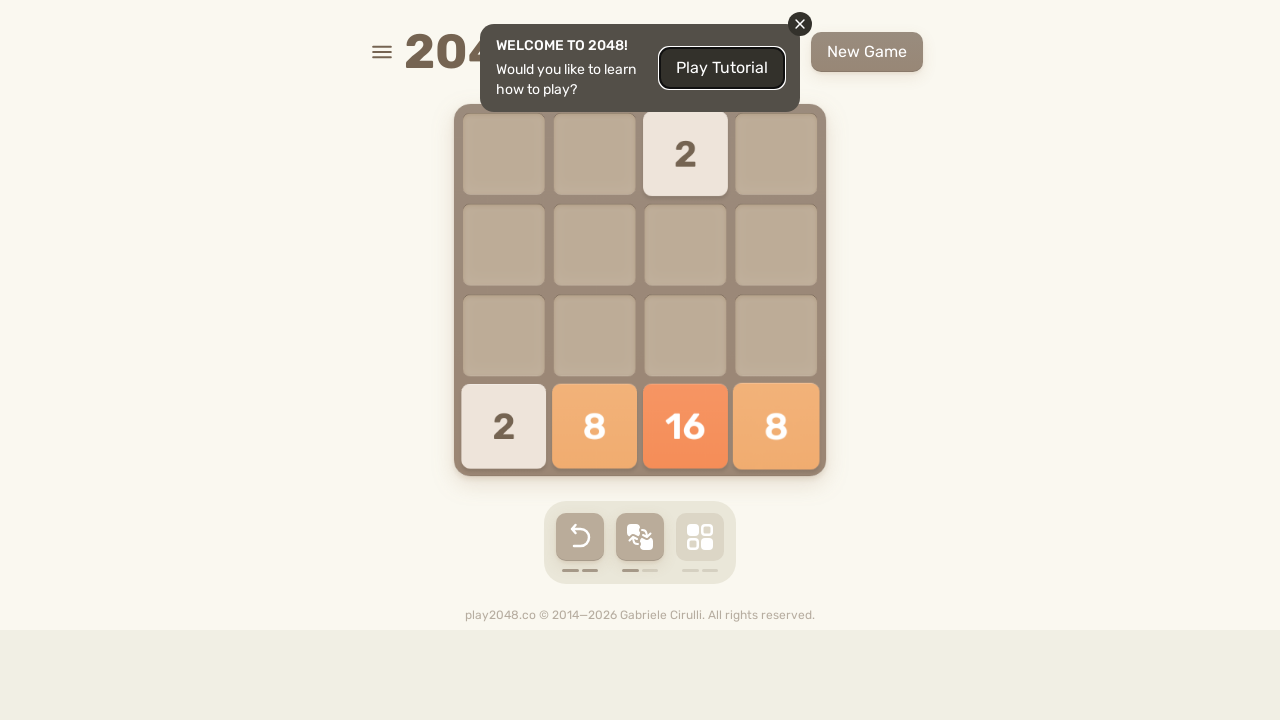

Checked for game over condition
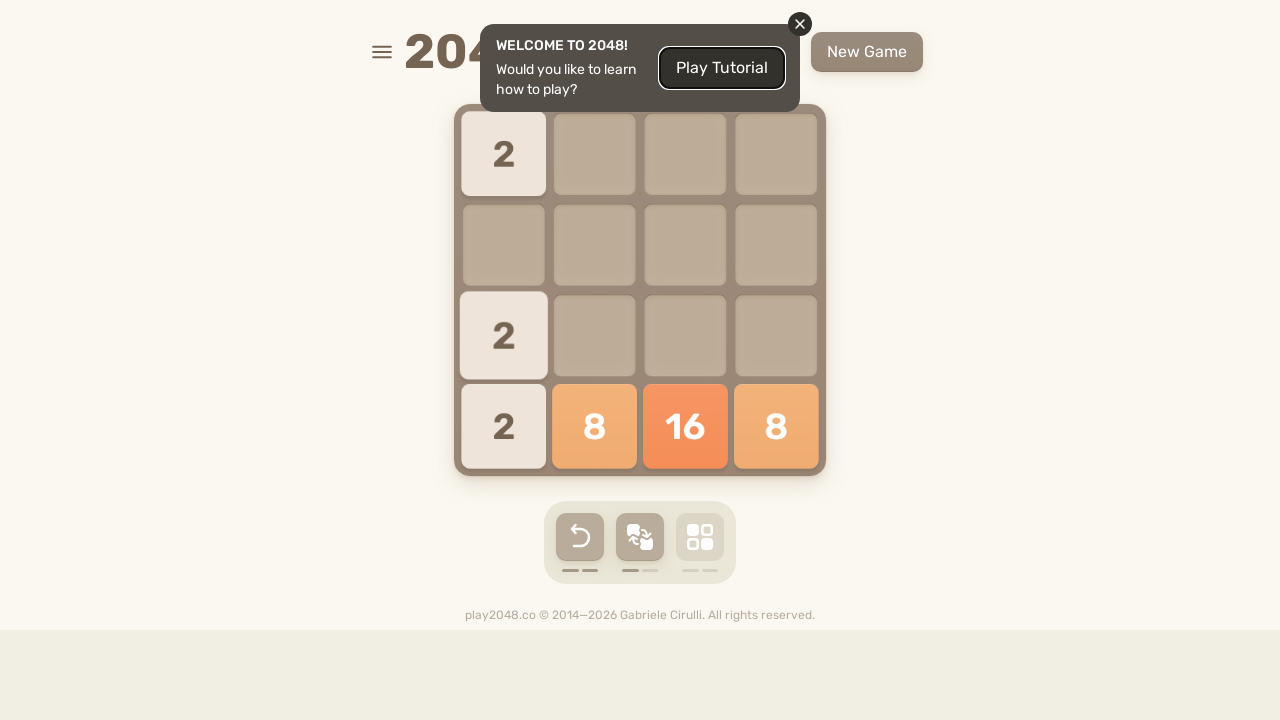

Waited 100ms for game to process moves
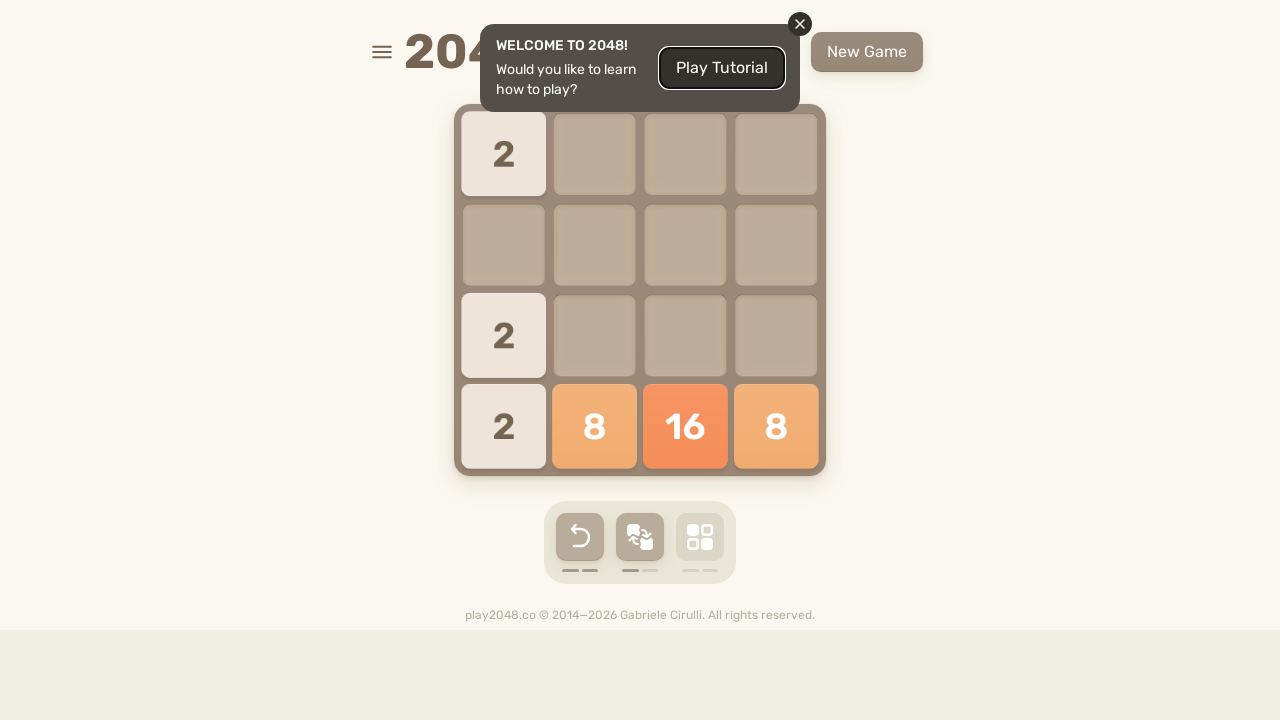

Pressed ArrowUp key
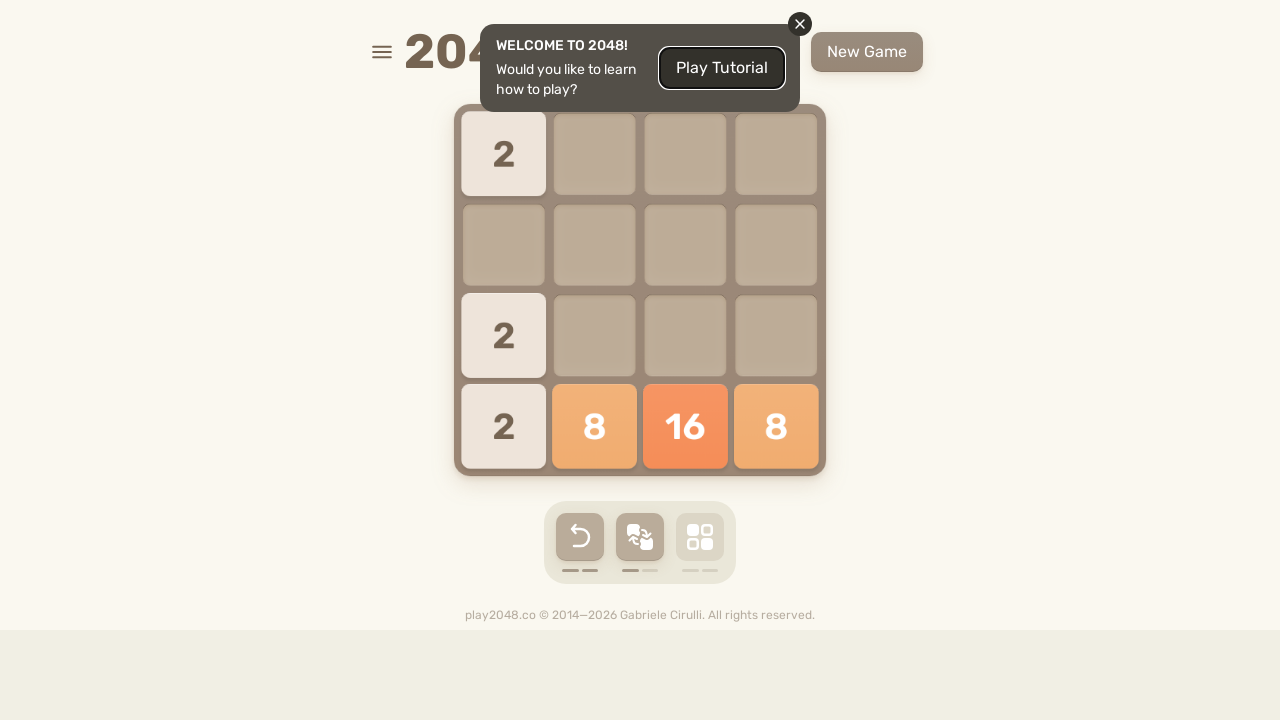

Pressed ArrowRight key
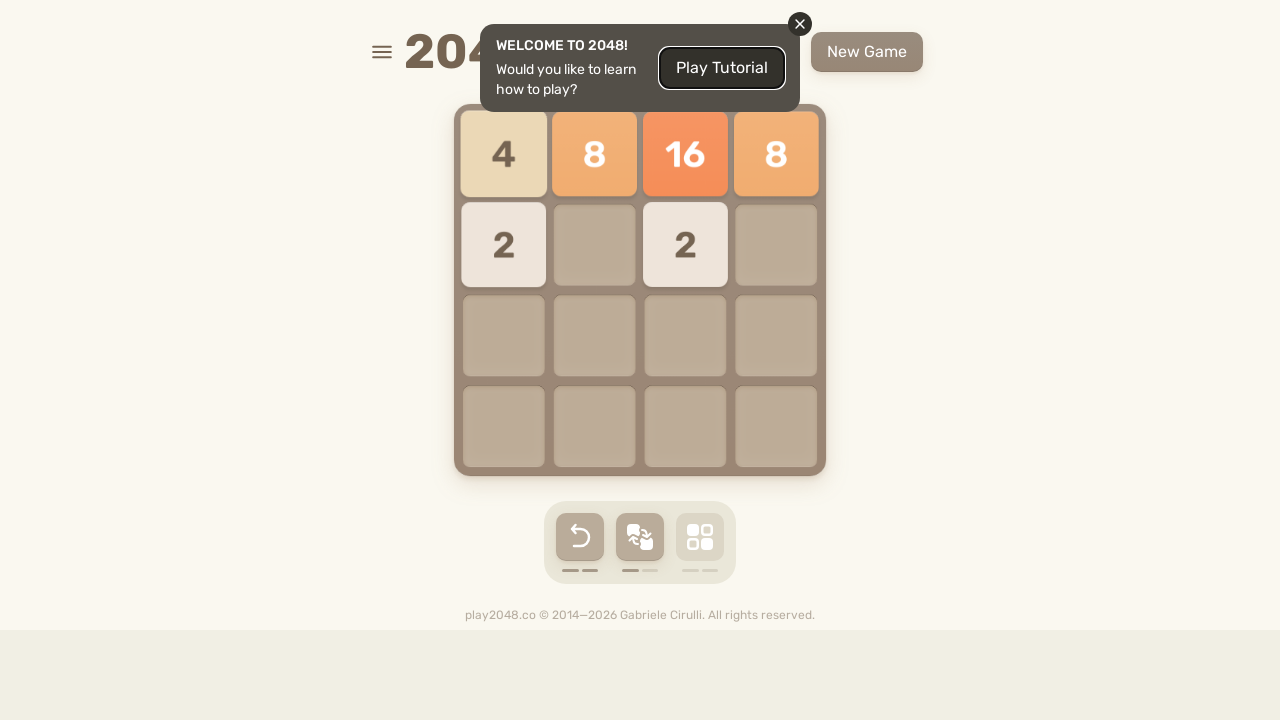

Pressed ArrowDown key
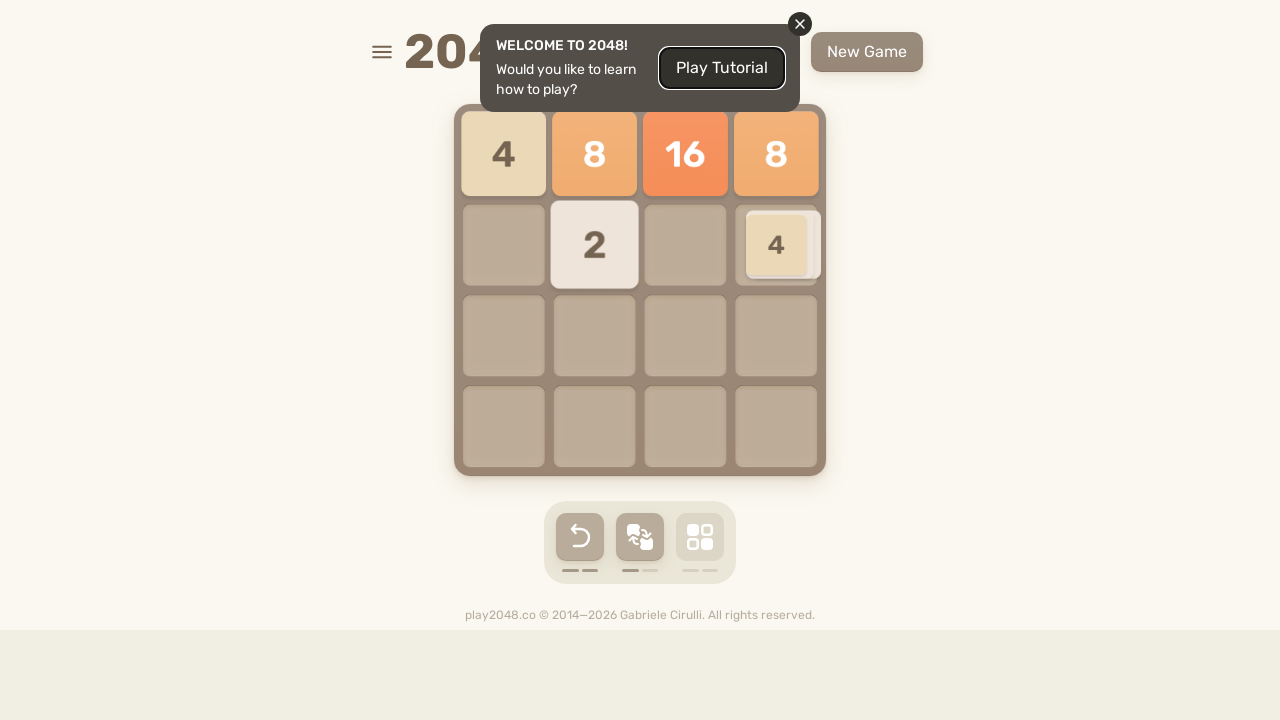

Pressed ArrowLeft key
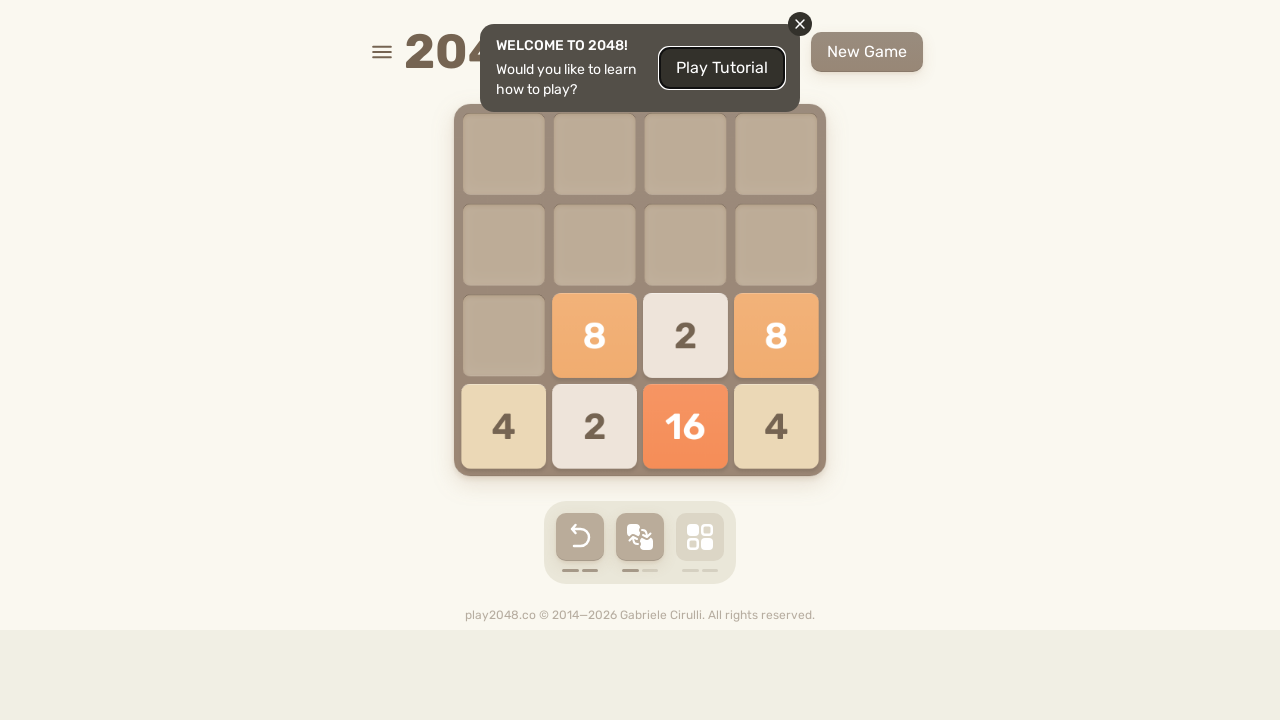

Checked for game over condition
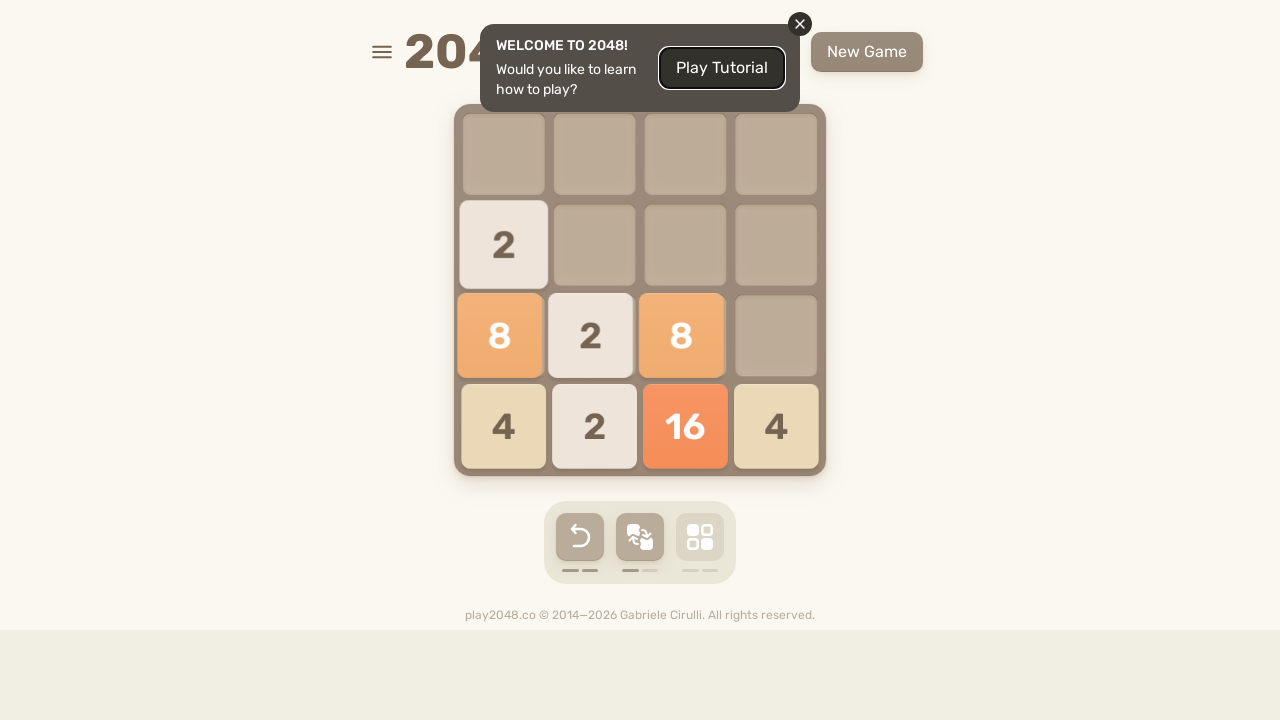

Waited 100ms for game to process moves
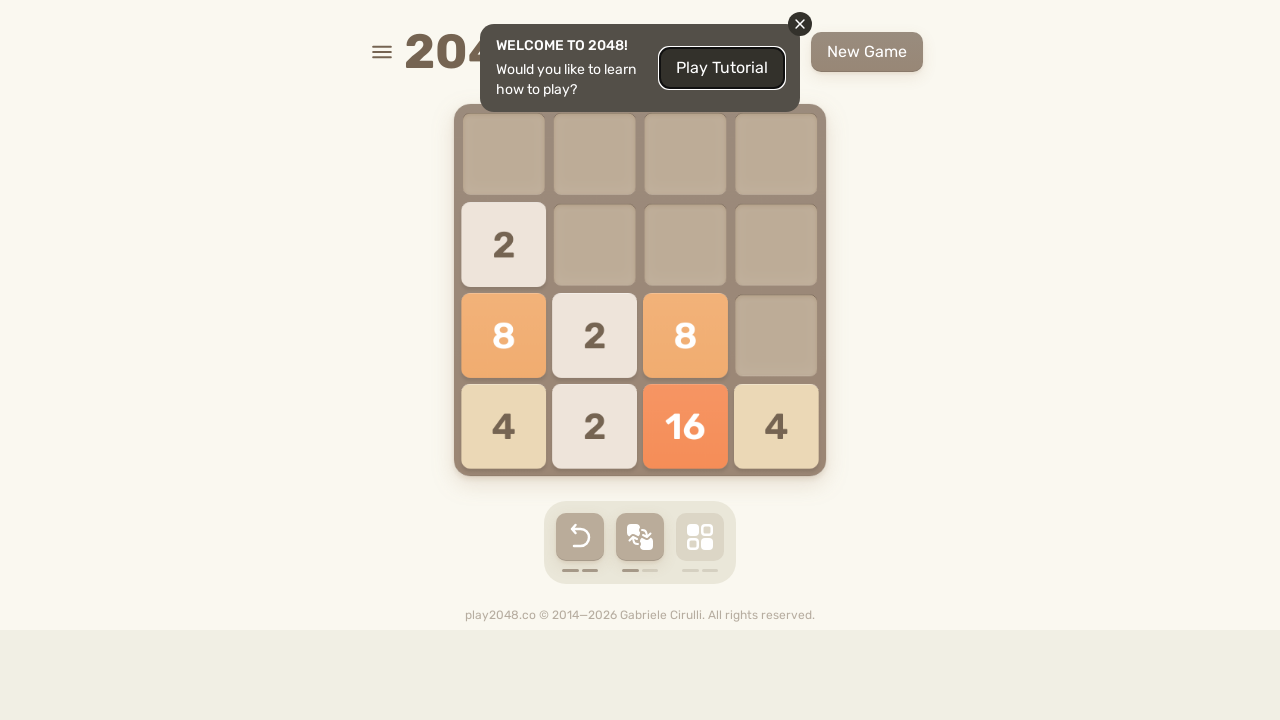

Pressed ArrowUp key
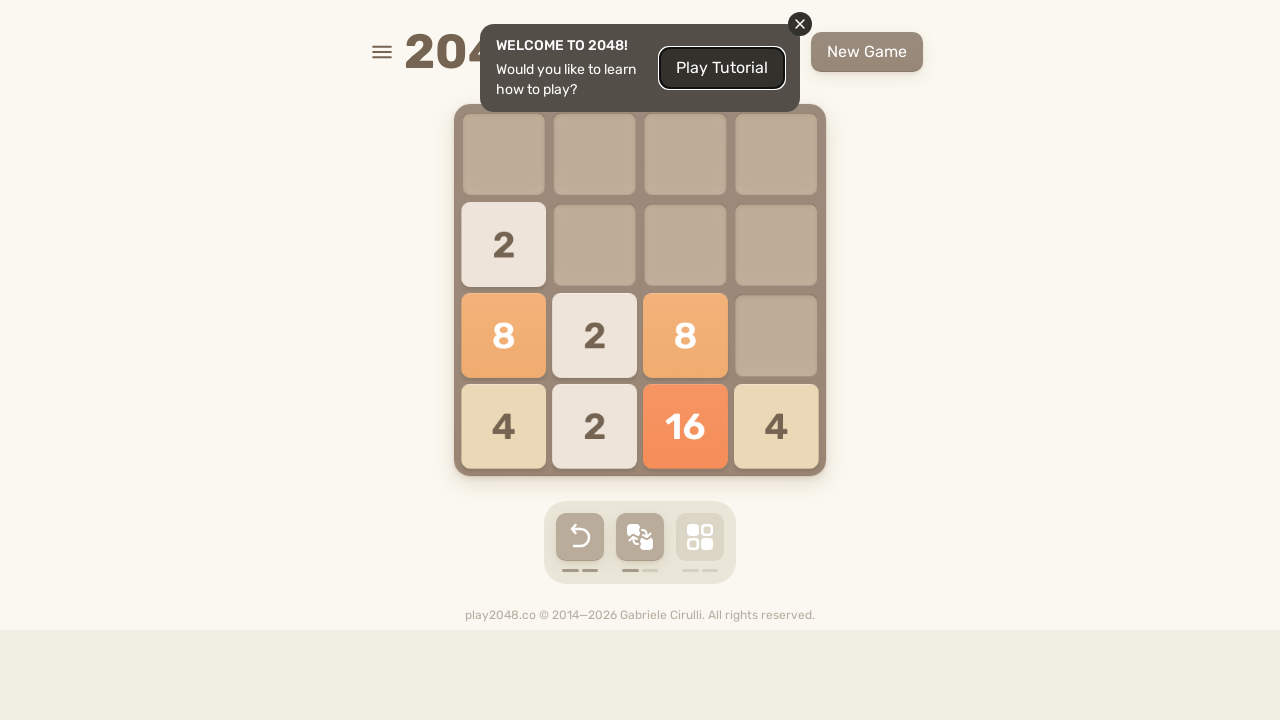

Pressed ArrowRight key
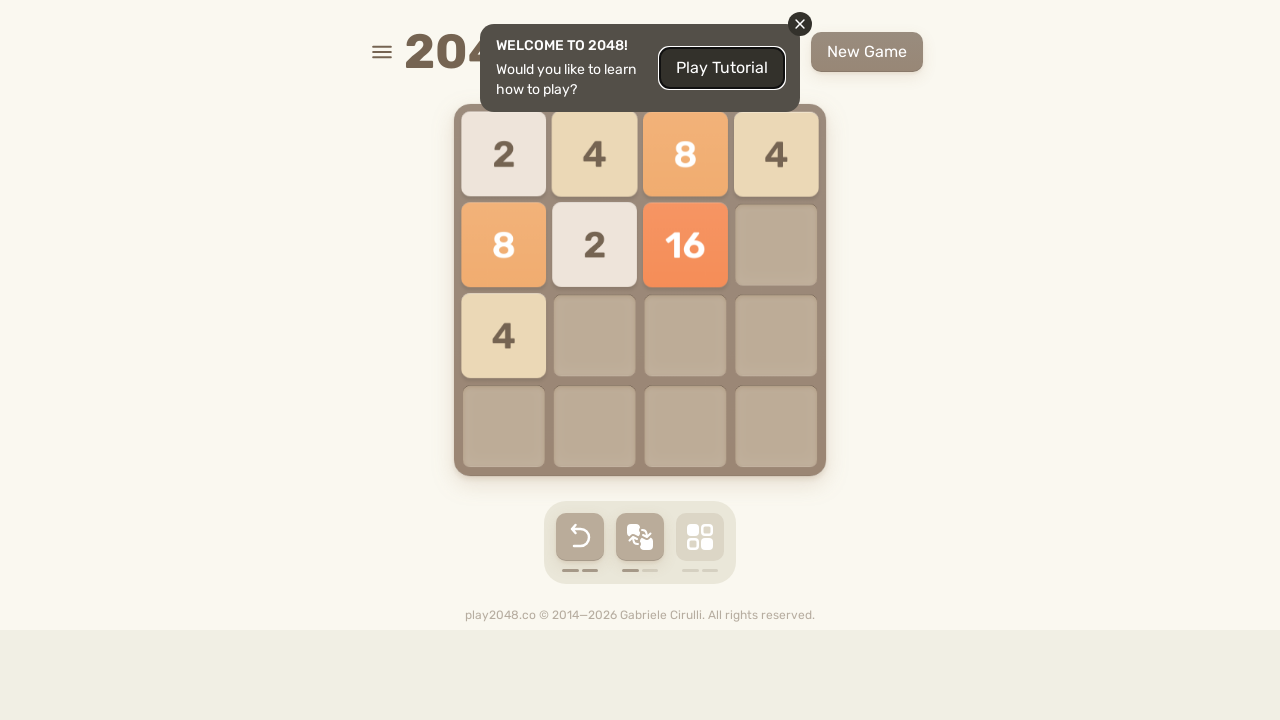

Pressed ArrowDown key
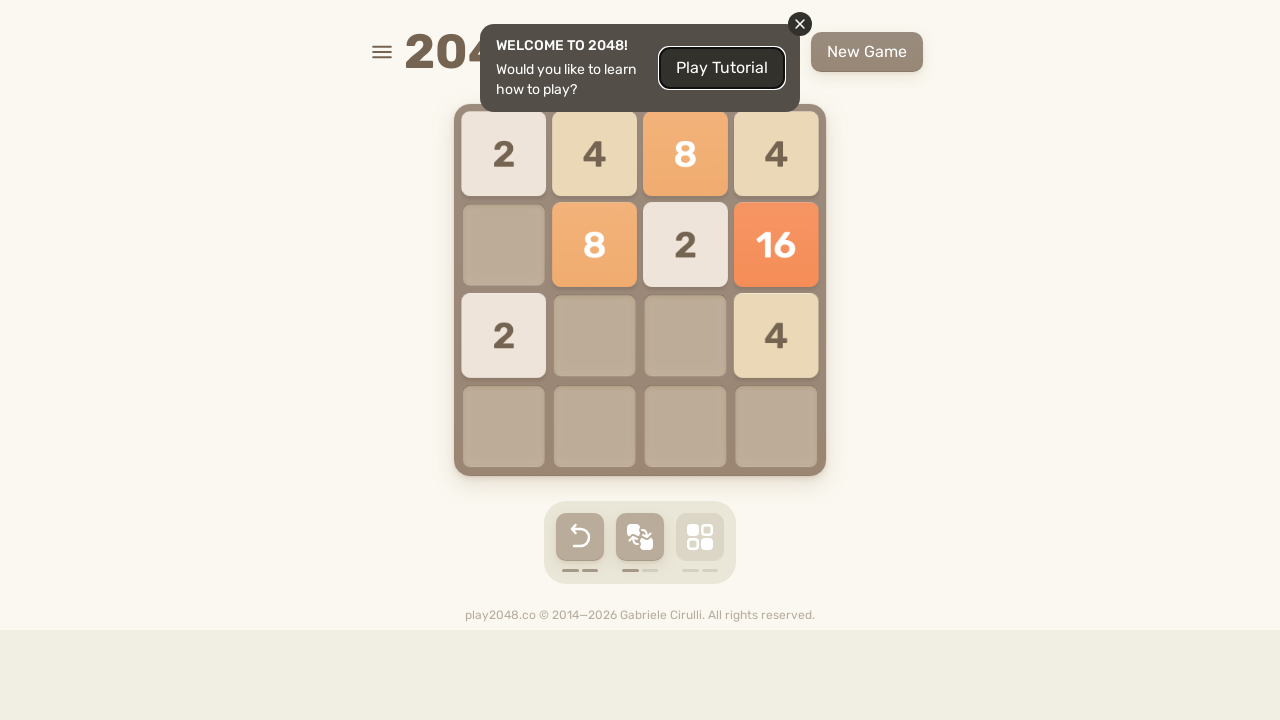

Pressed ArrowLeft key
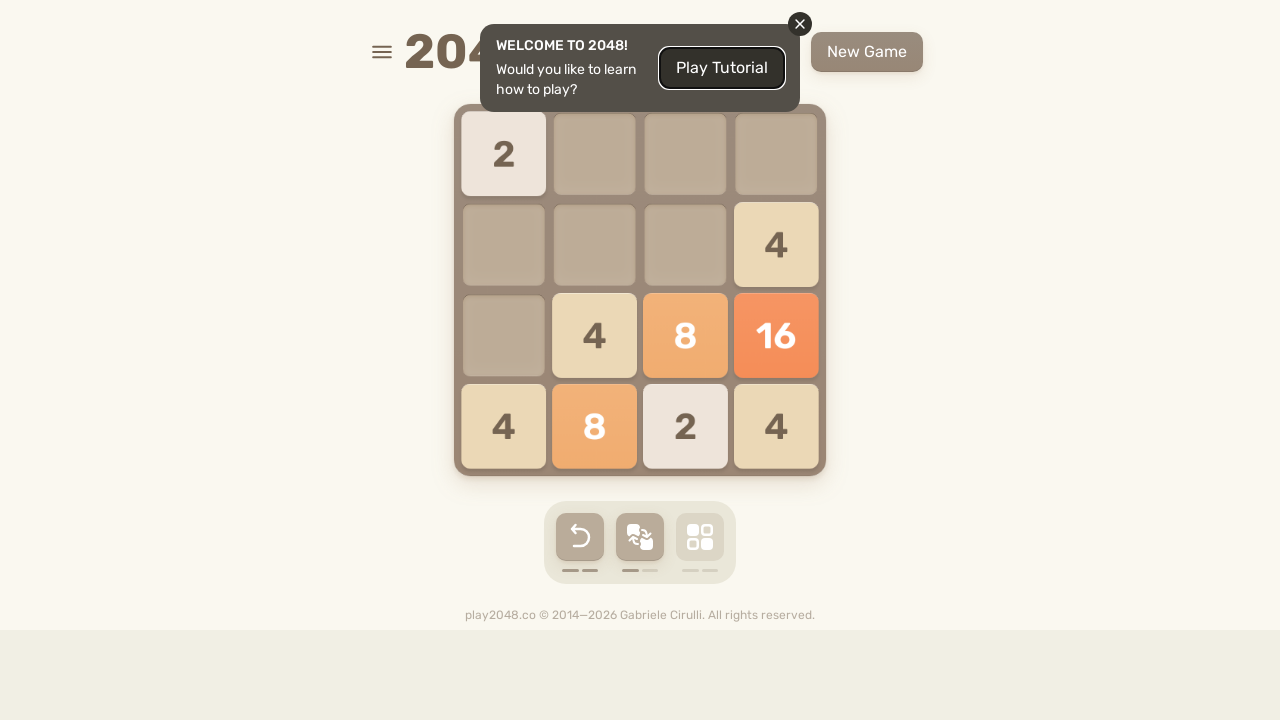

Checked for game over condition
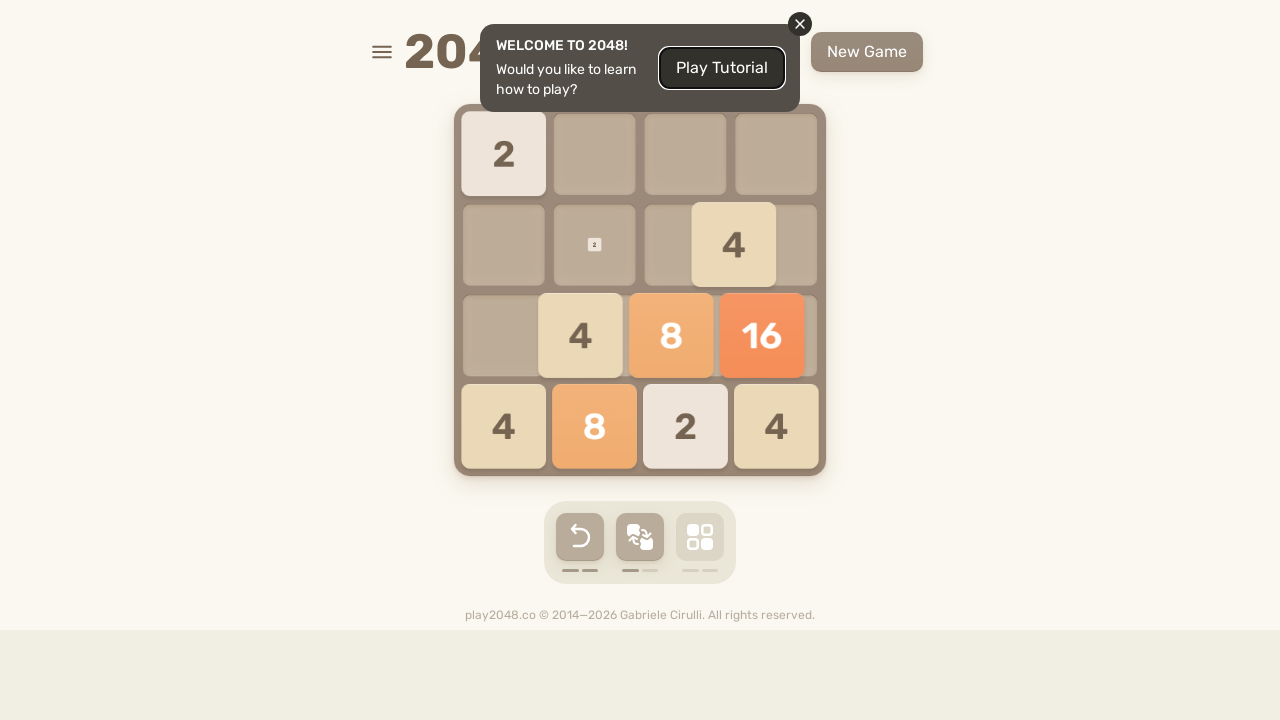

Waited 100ms for game to process moves
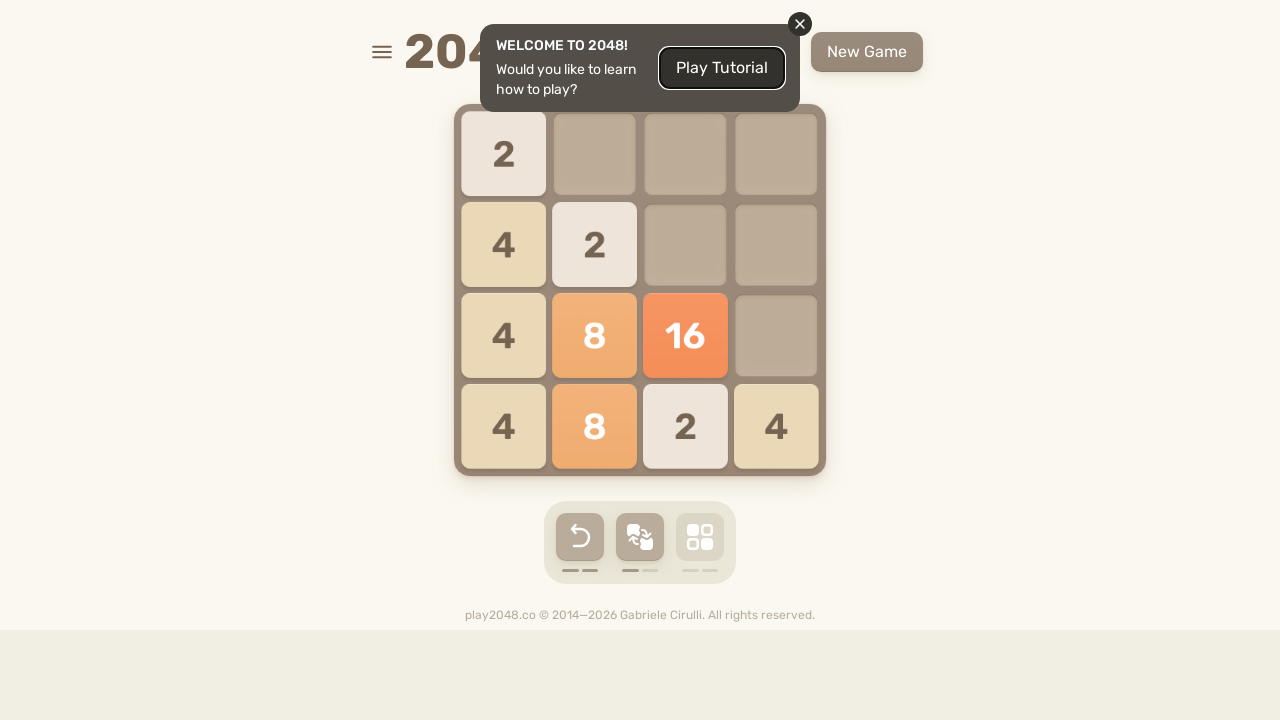

Pressed ArrowUp key
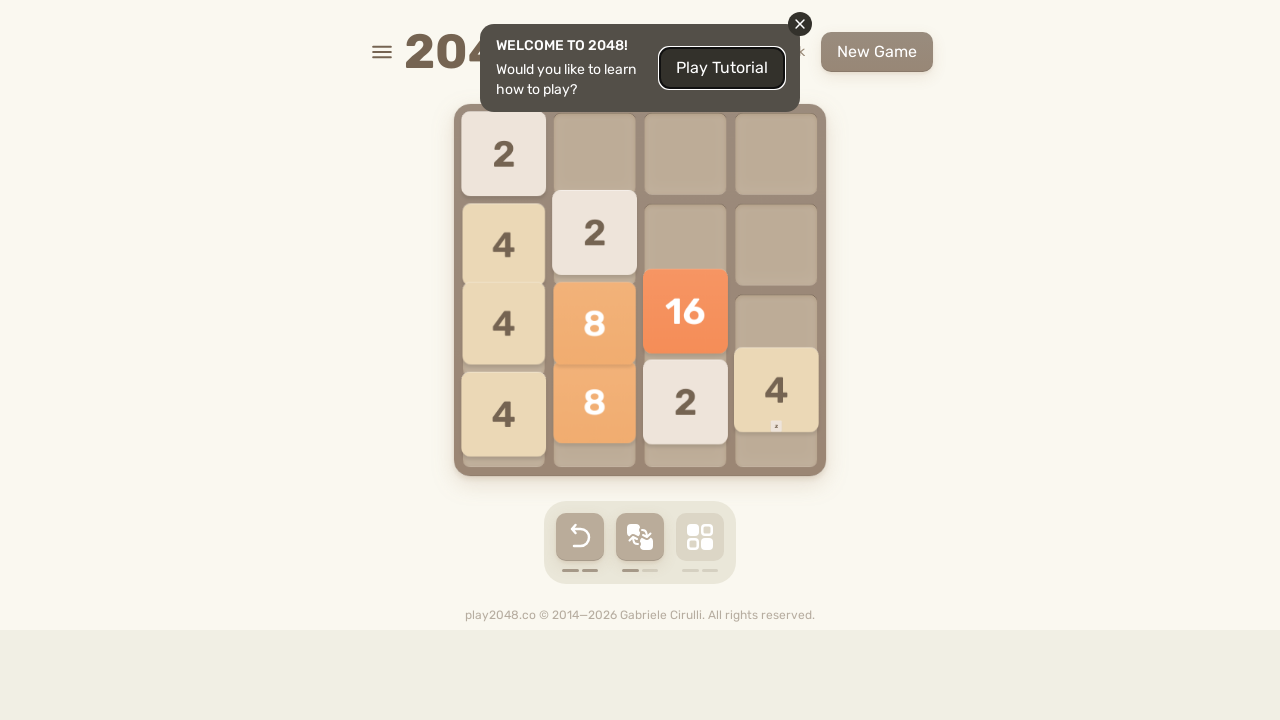

Pressed ArrowRight key
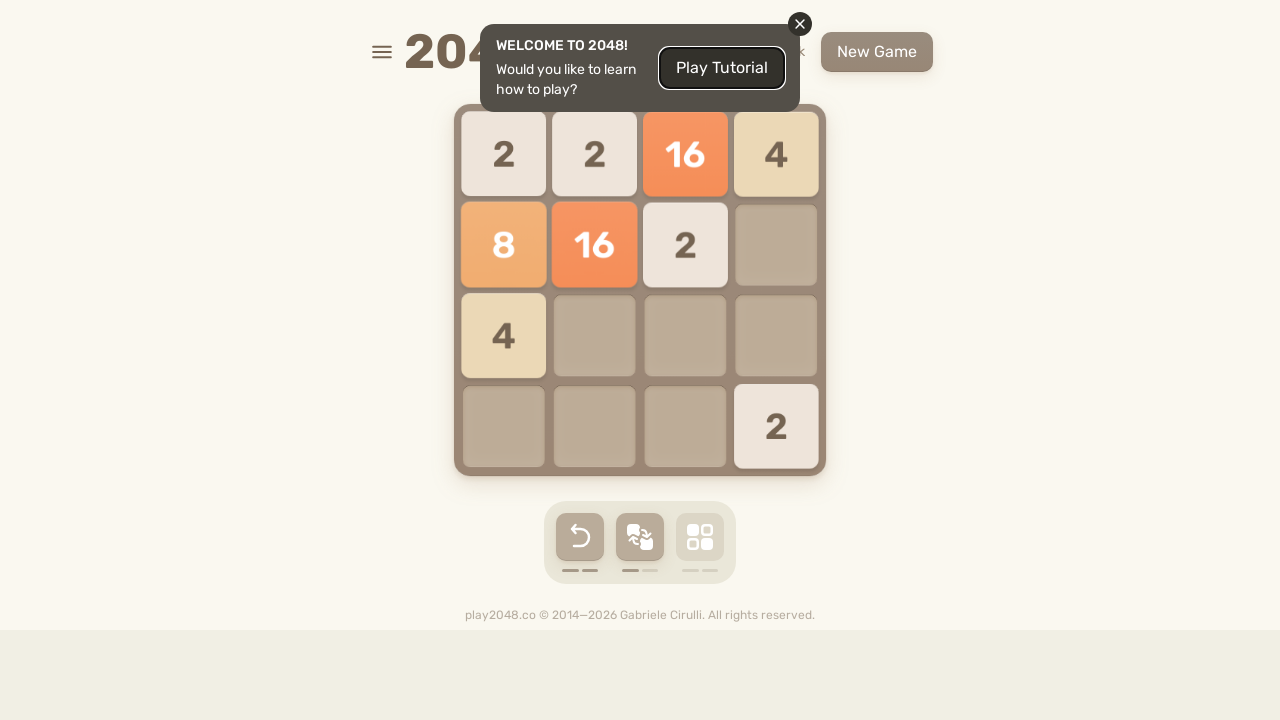

Pressed ArrowDown key
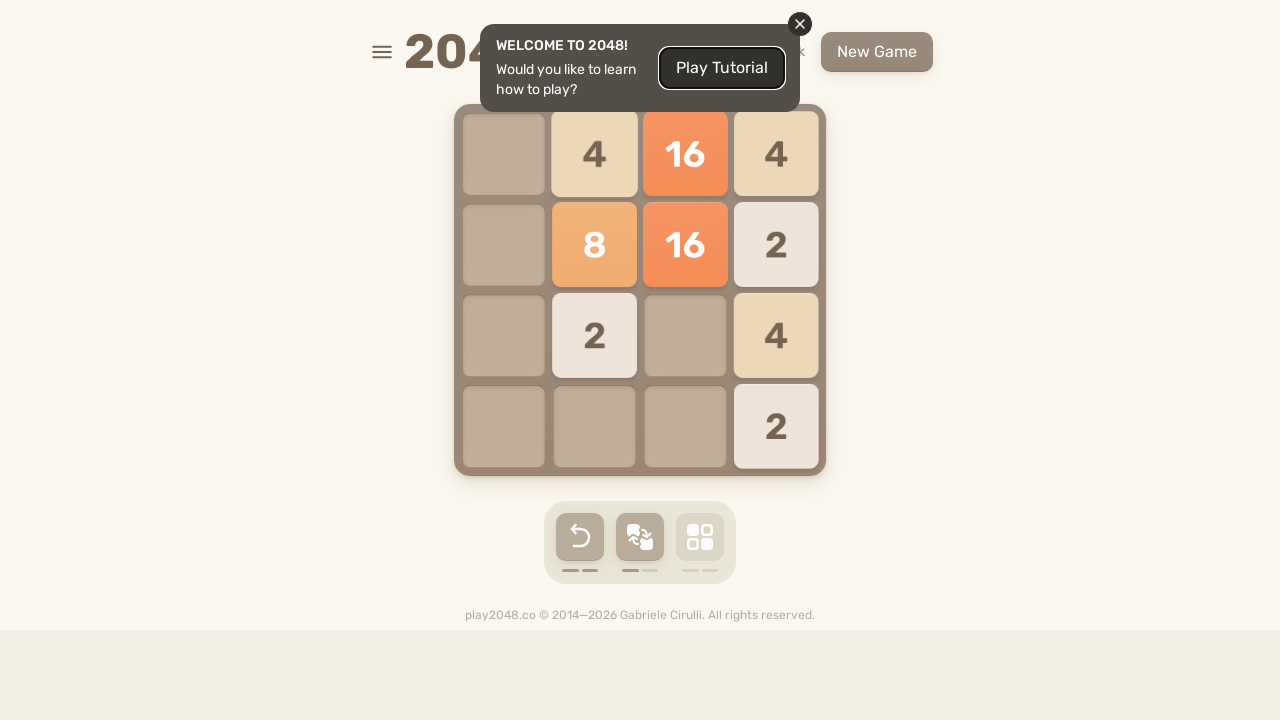

Pressed ArrowLeft key
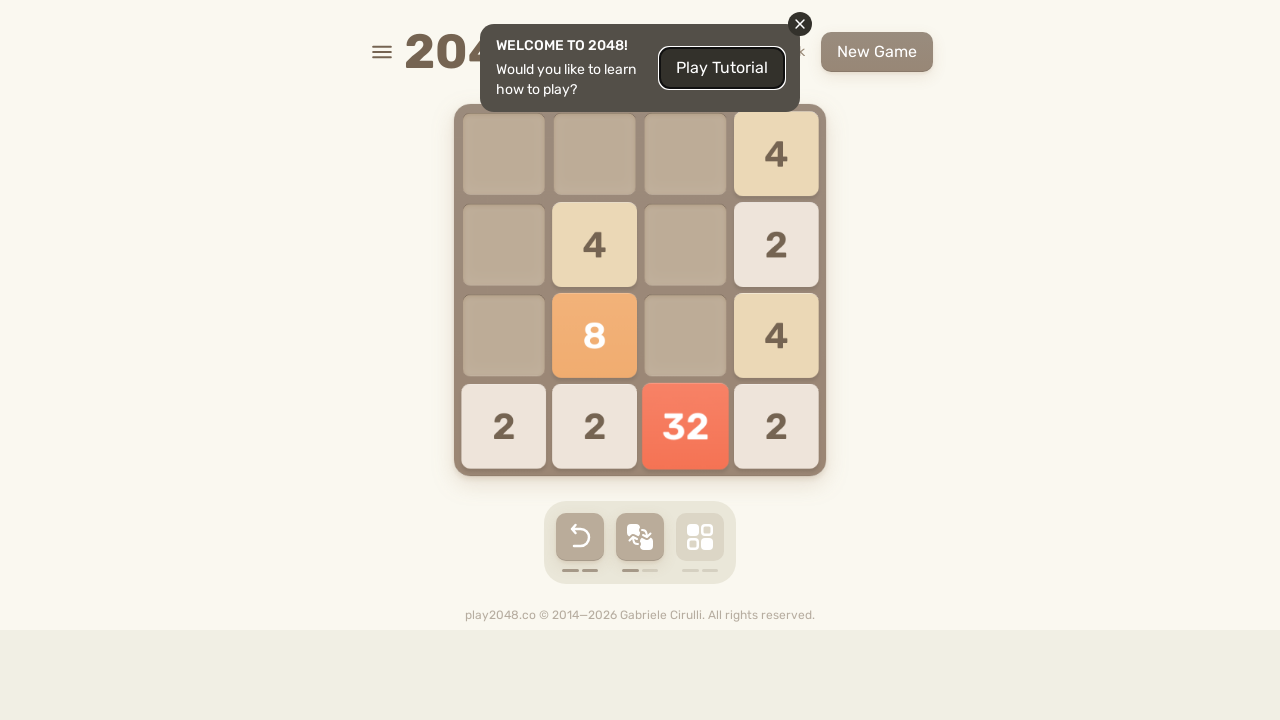

Checked for game over condition
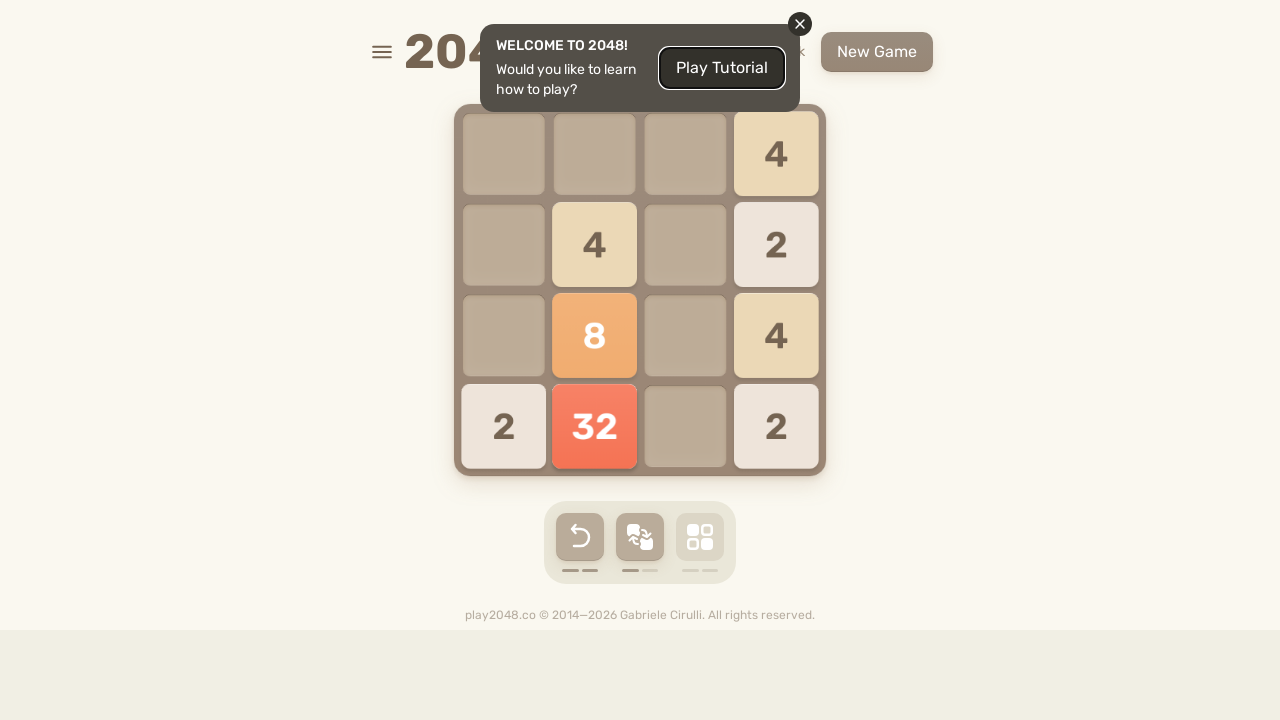

Waited 100ms for game to process moves
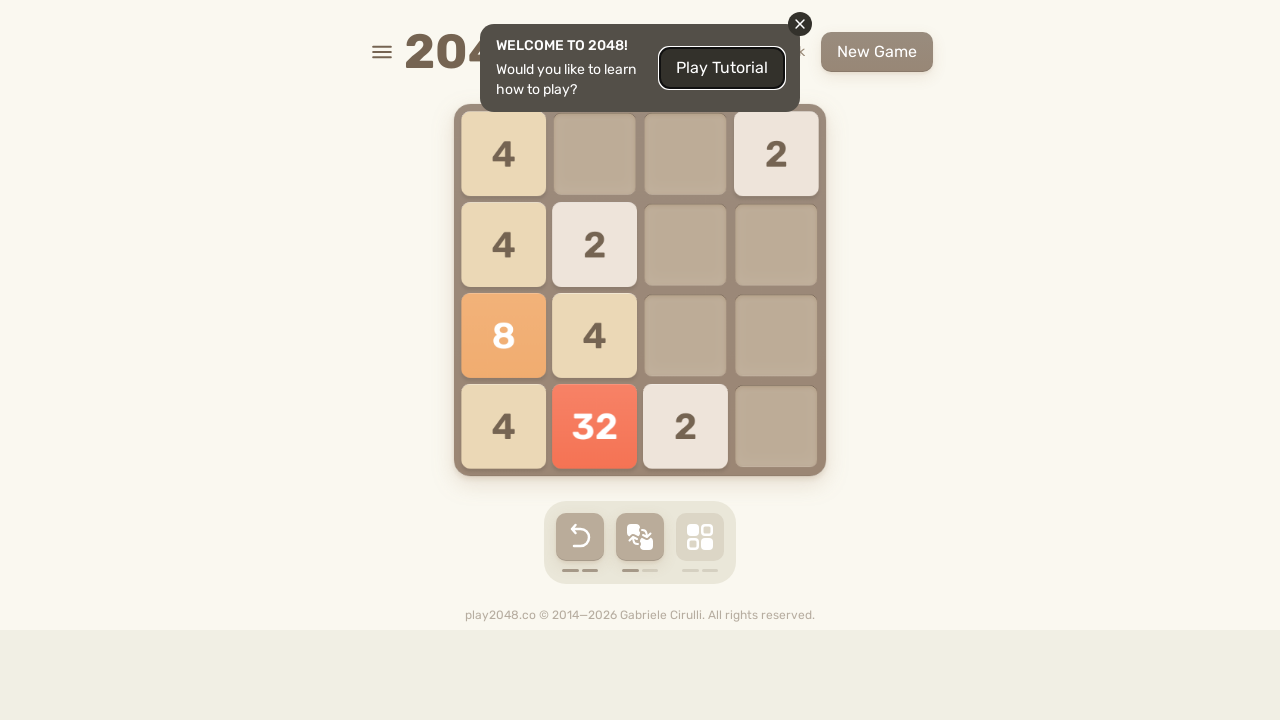

Pressed ArrowUp key
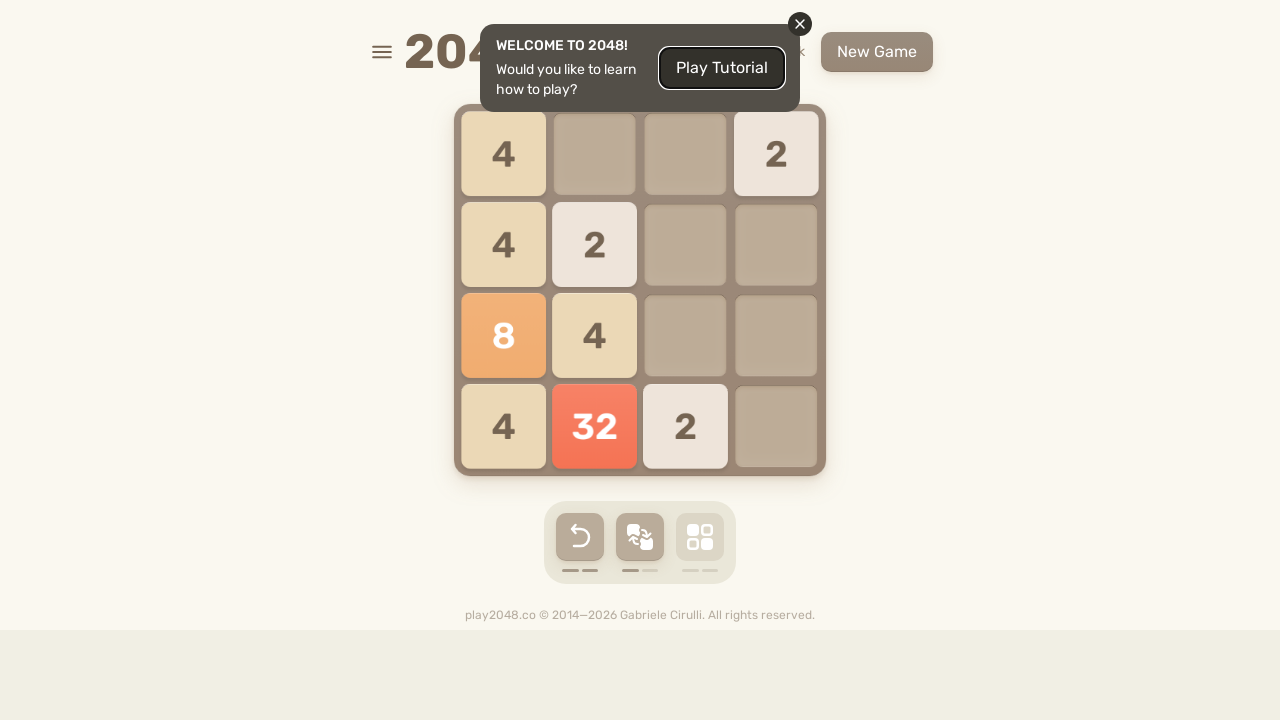

Pressed ArrowRight key
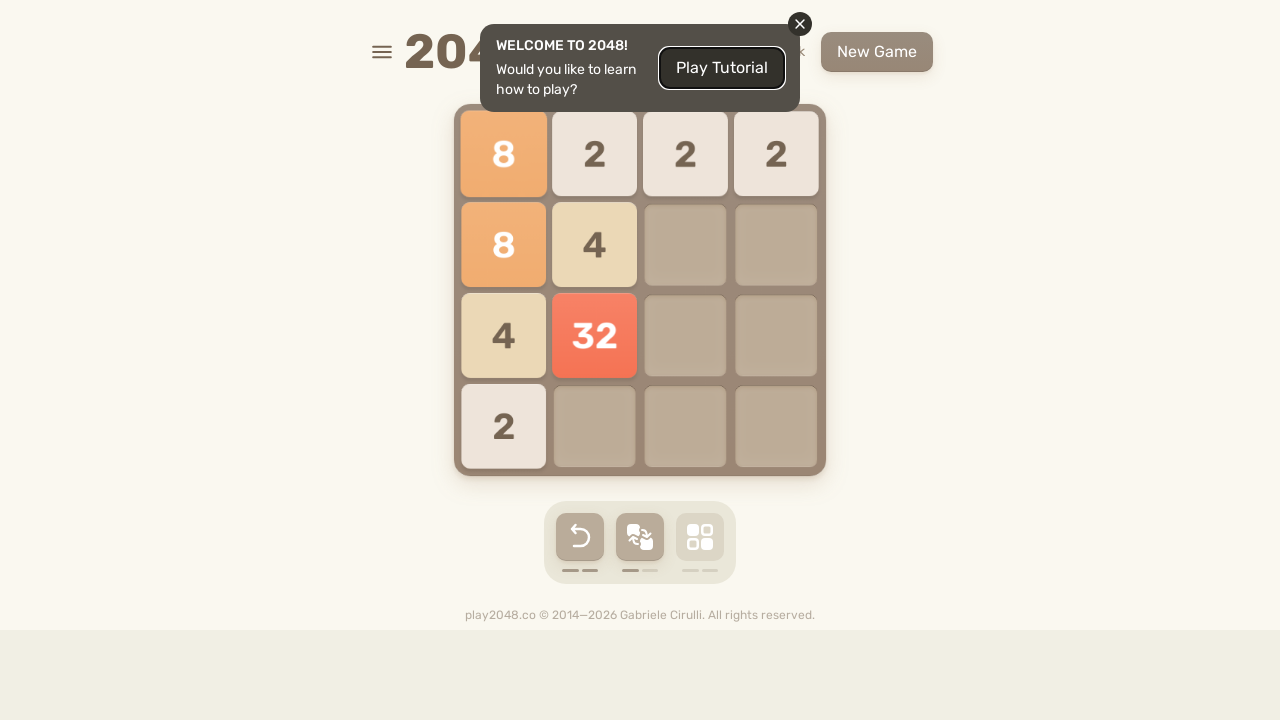

Pressed ArrowDown key
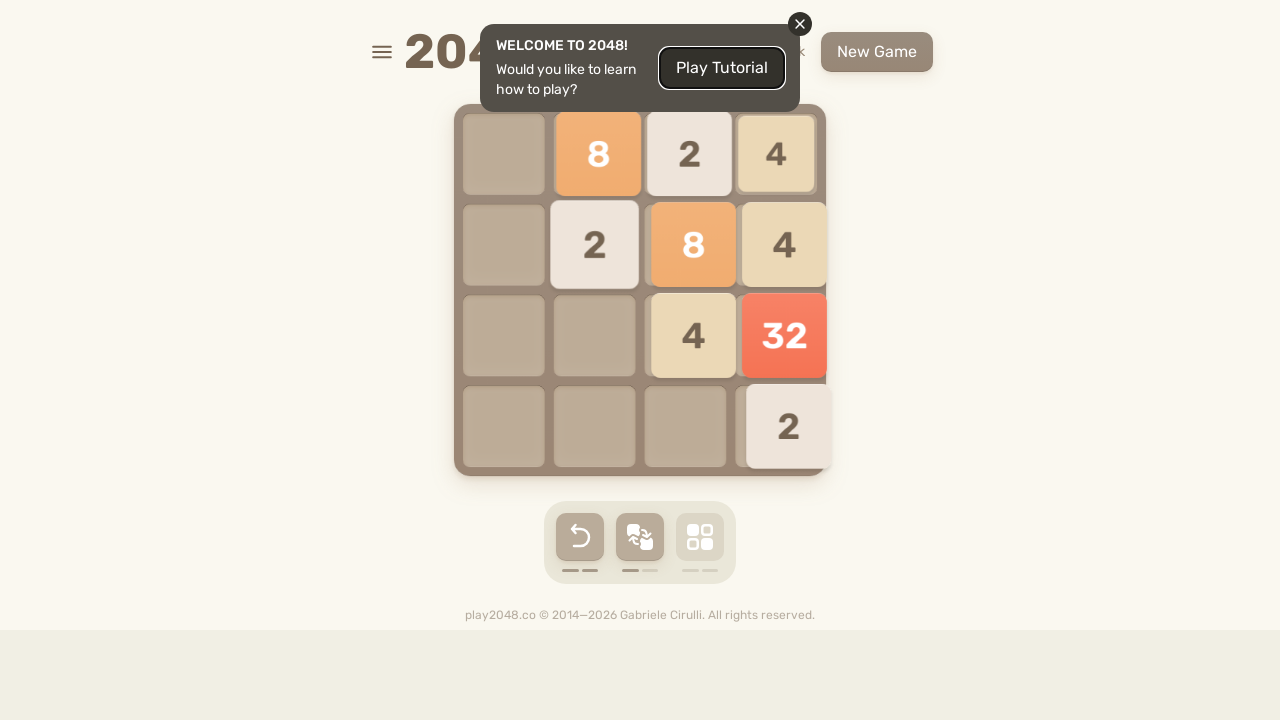

Pressed ArrowLeft key
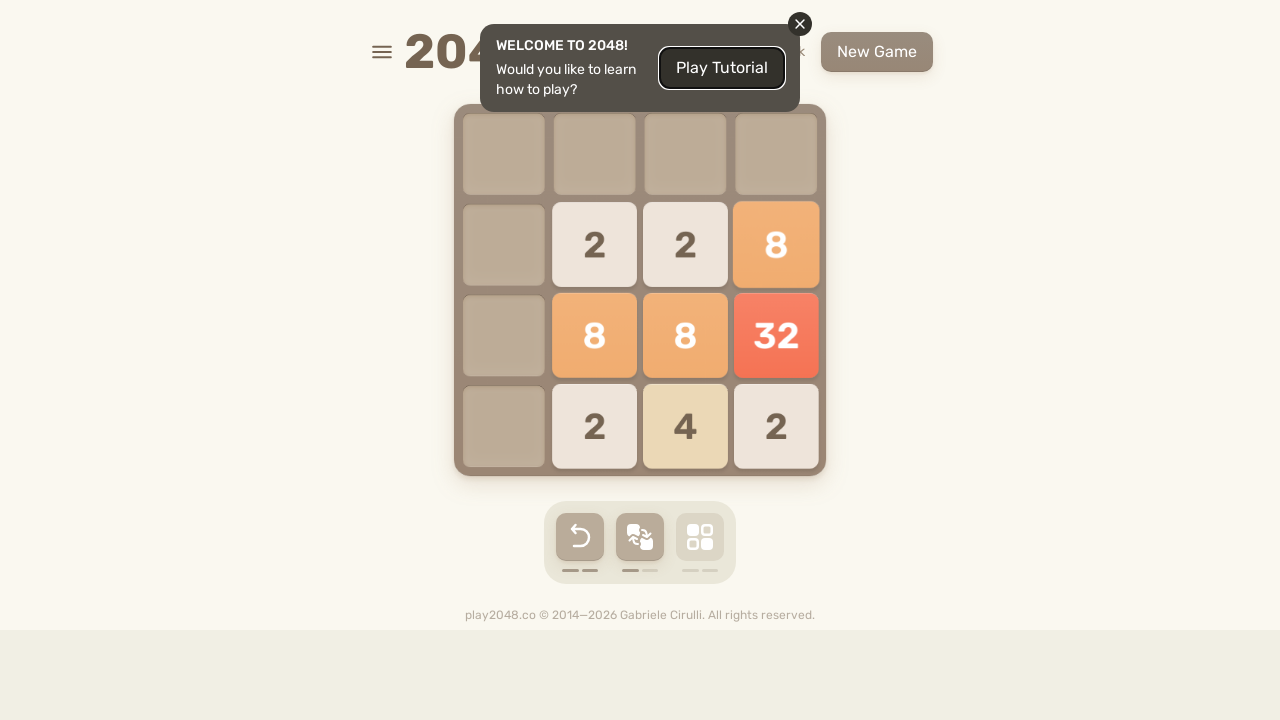

Checked for game over condition
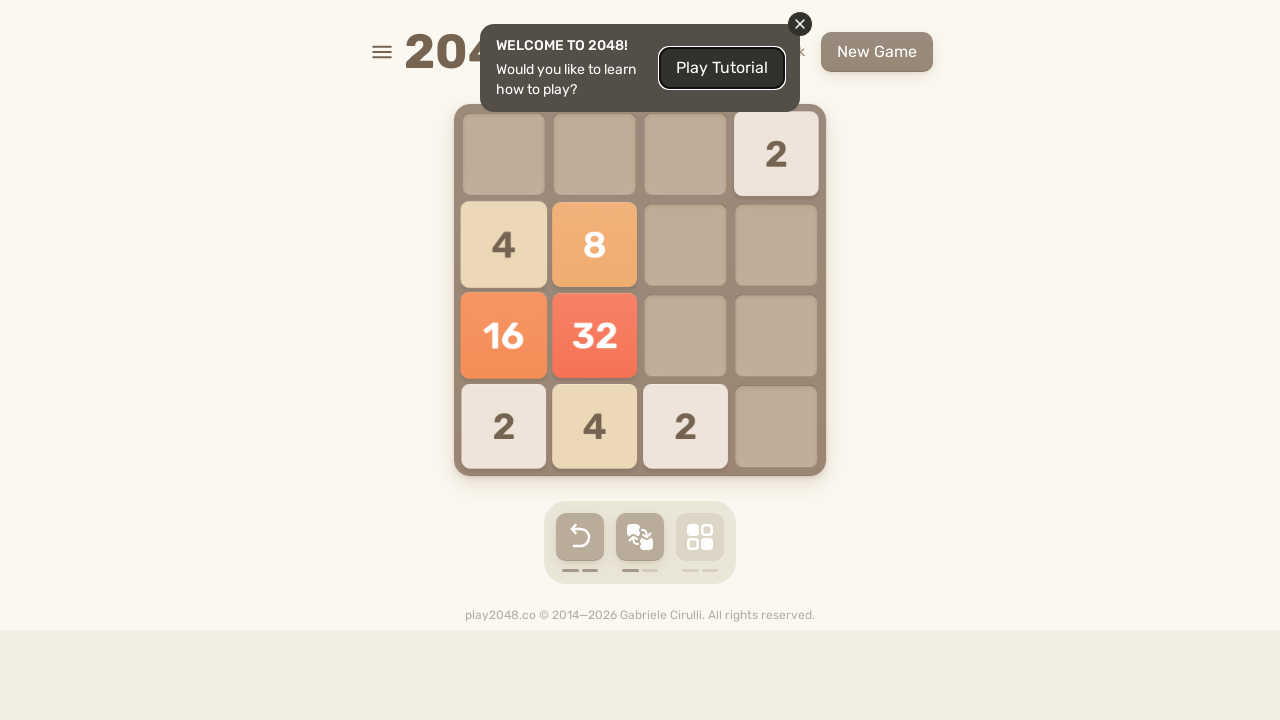

Waited 100ms for game to process moves
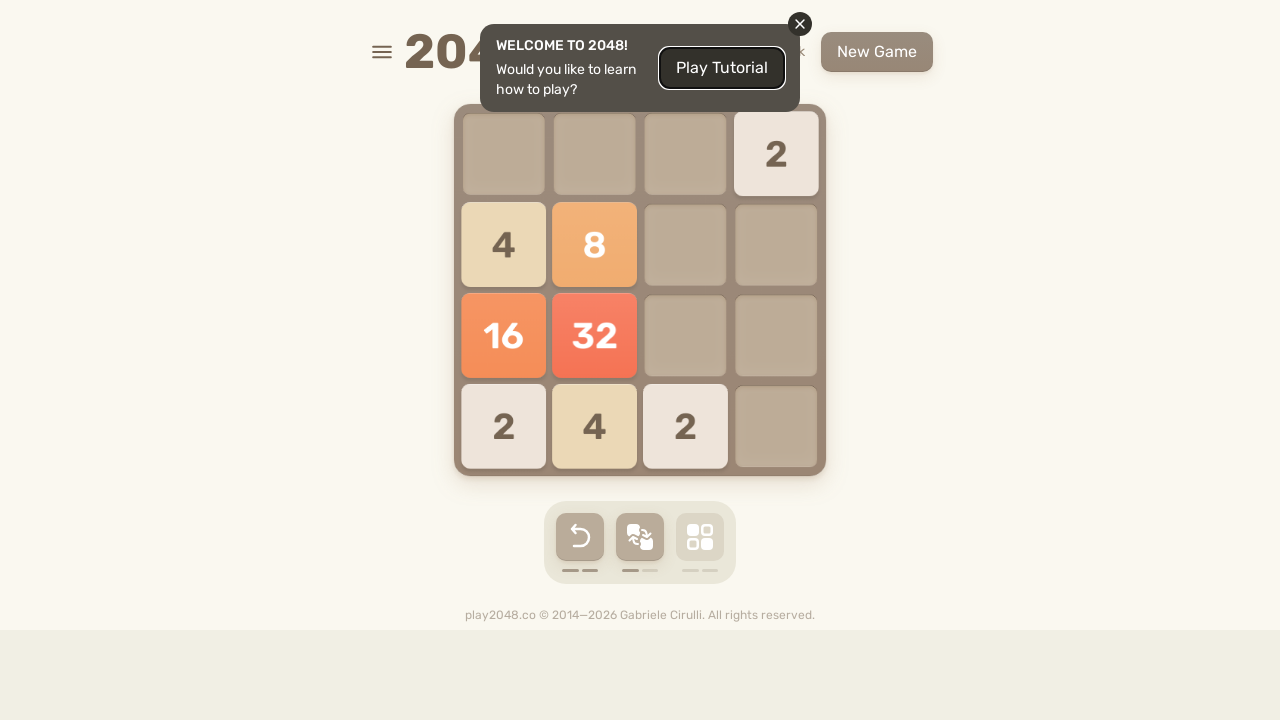

Pressed ArrowUp key
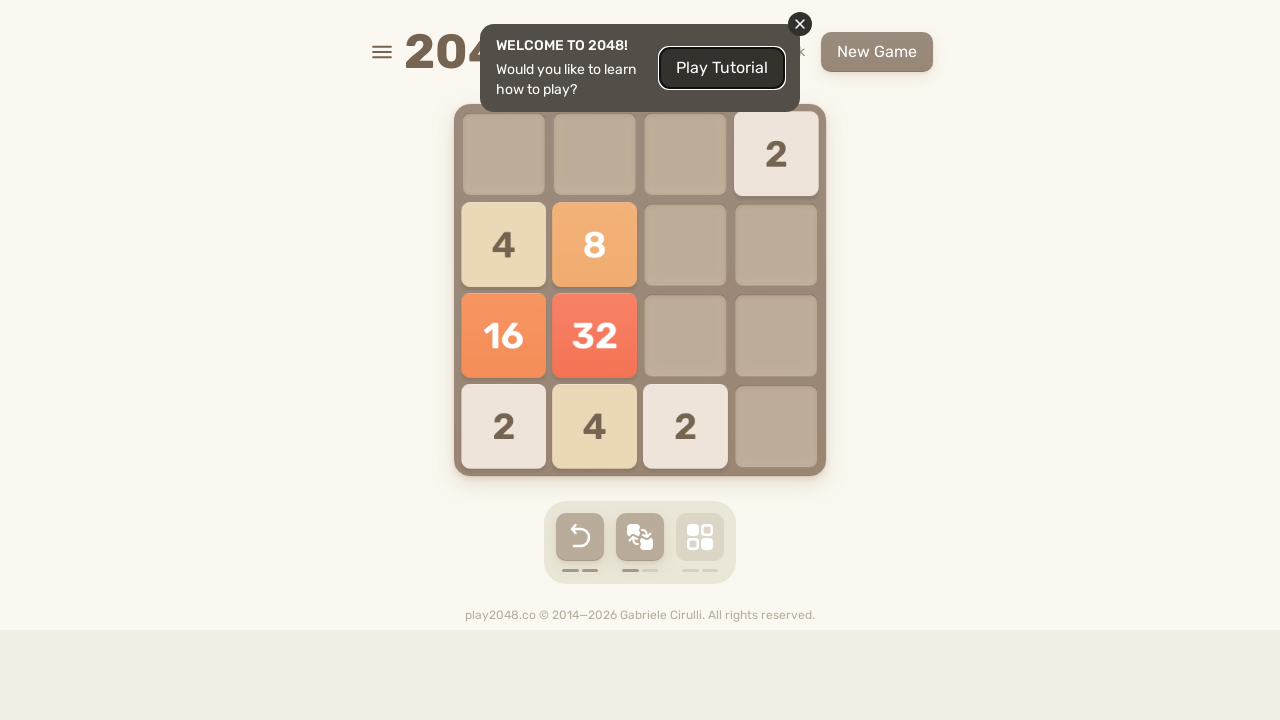

Pressed ArrowRight key
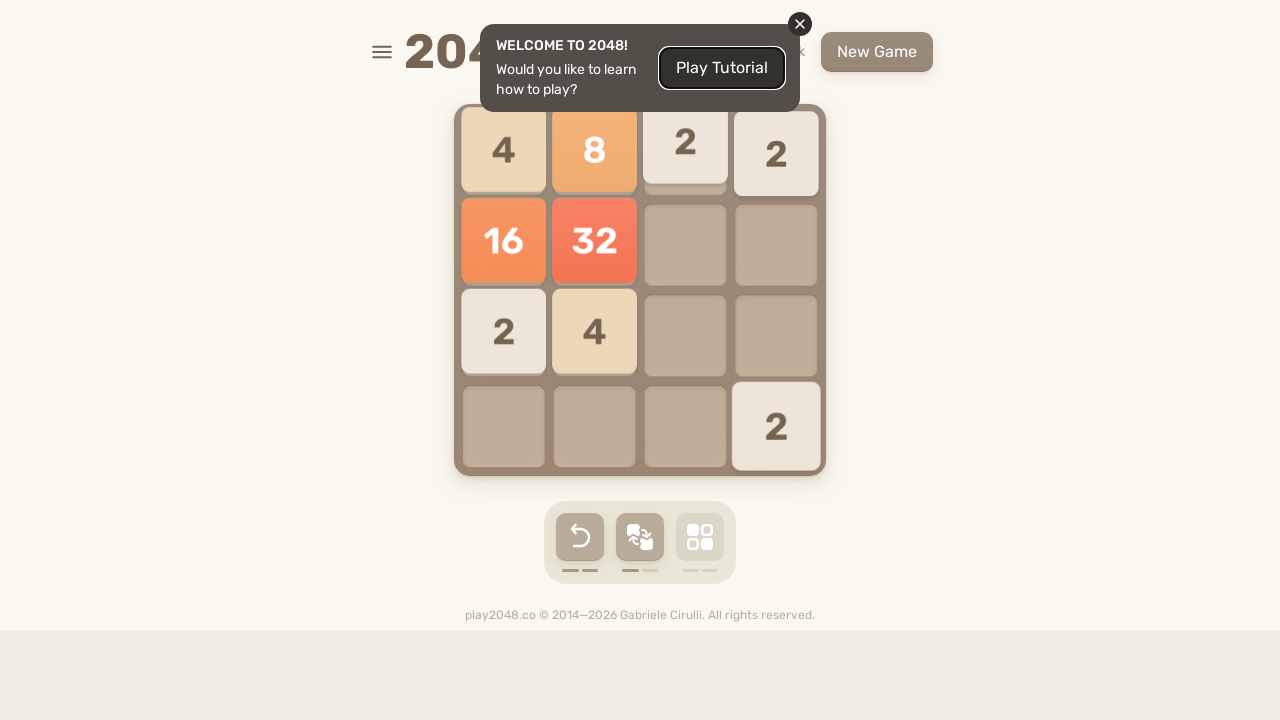

Pressed ArrowDown key
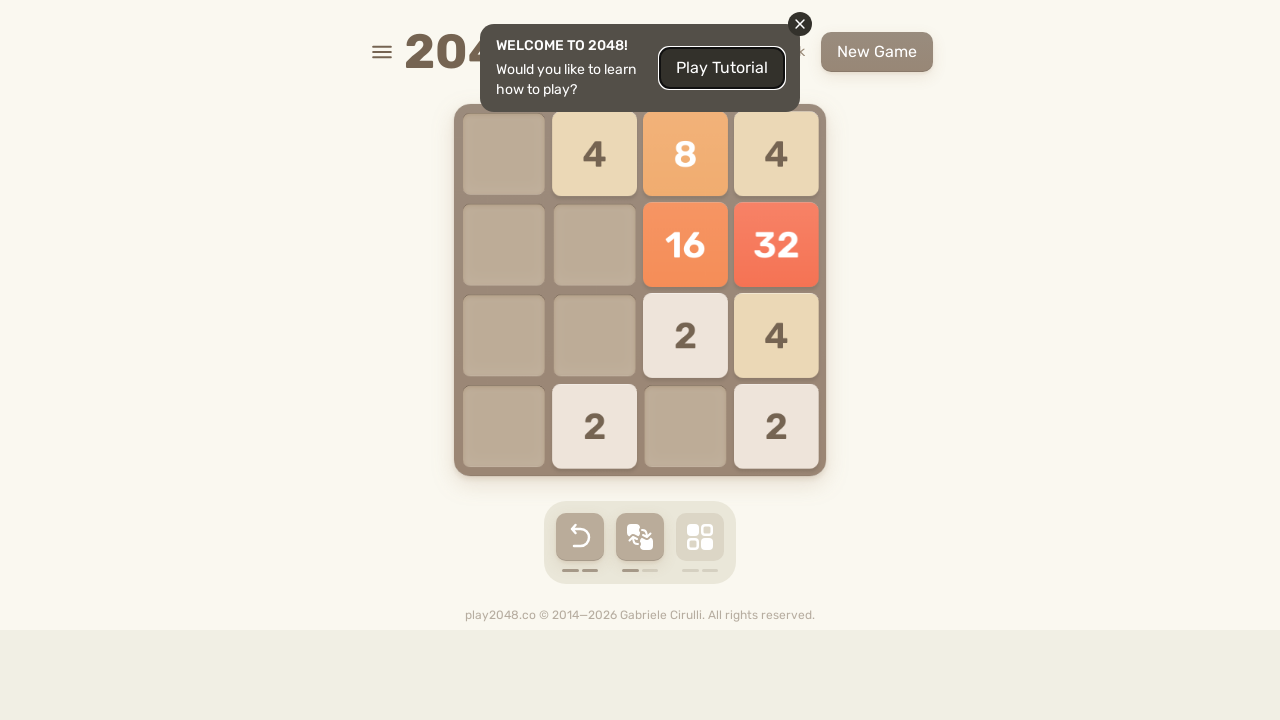

Pressed ArrowLeft key
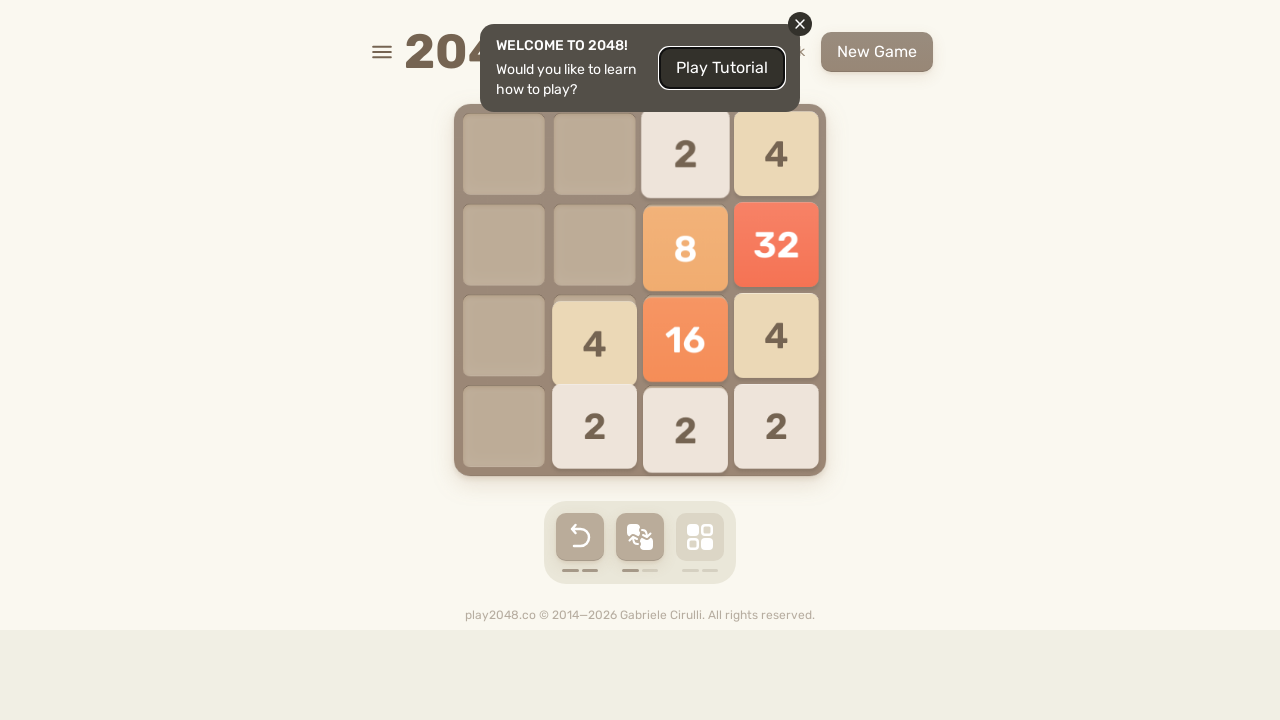

Checked for game over condition
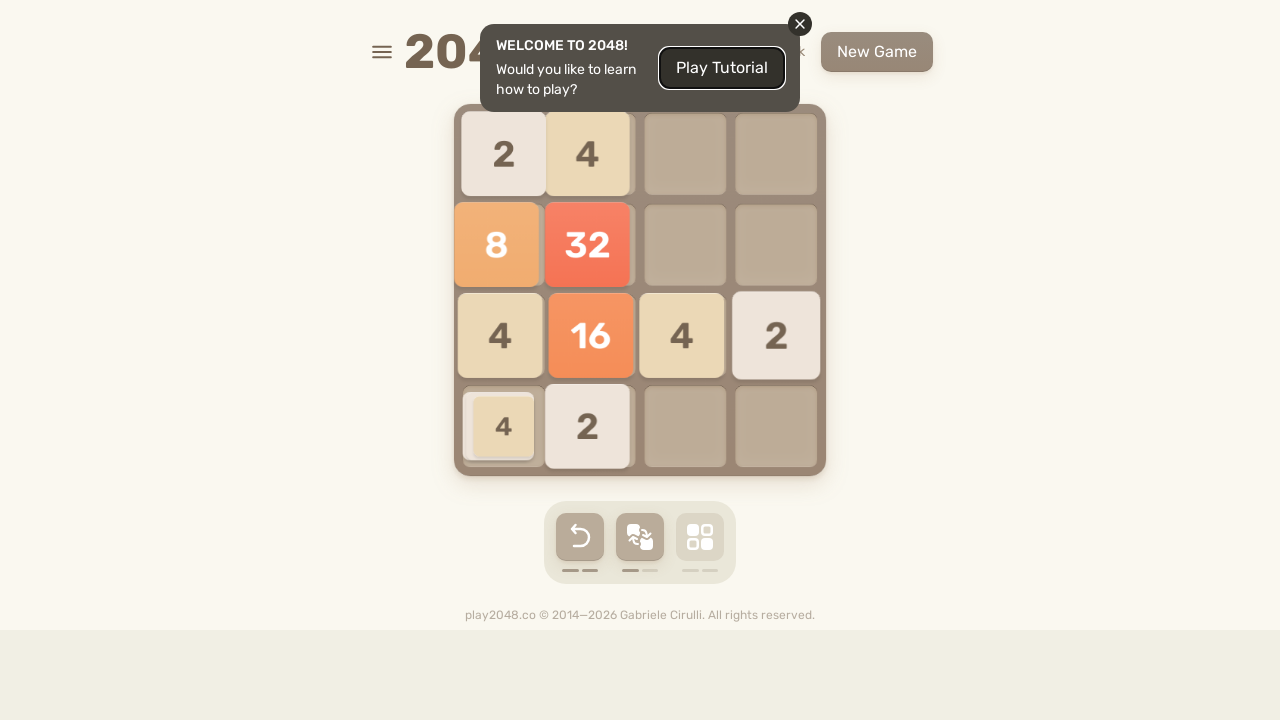

Waited 100ms for game to process moves
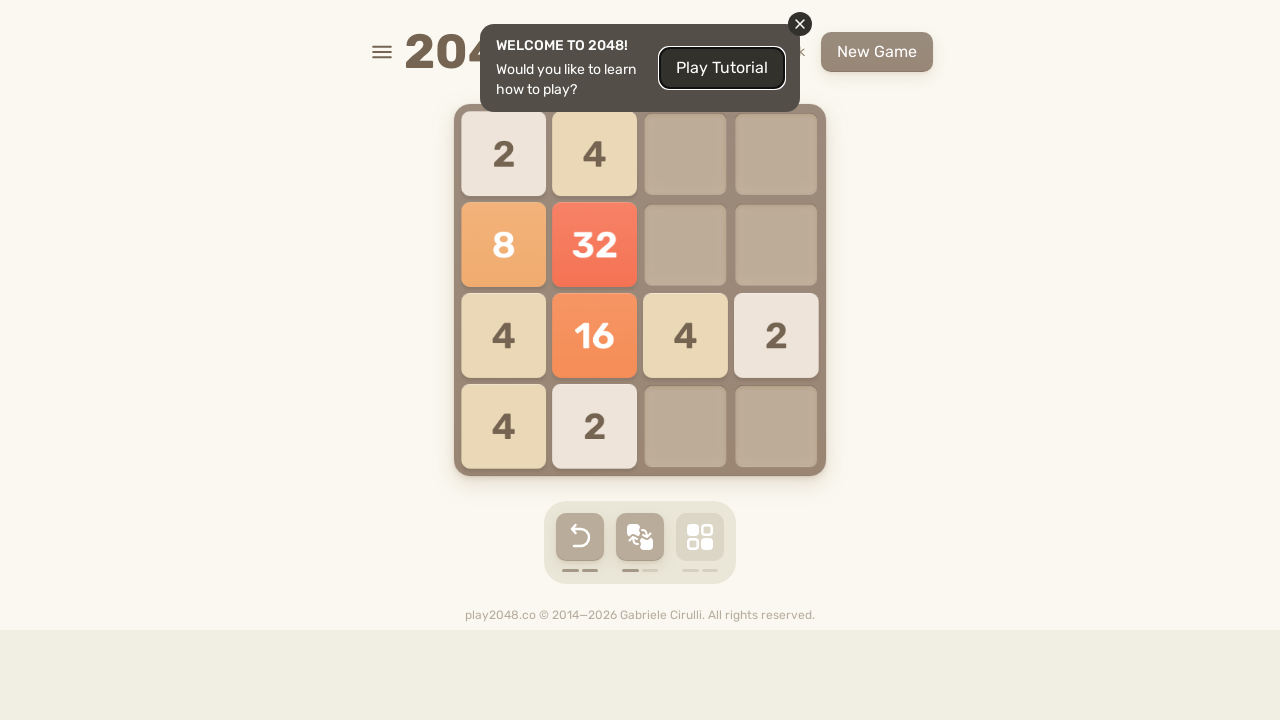

Pressed ArrowUp key
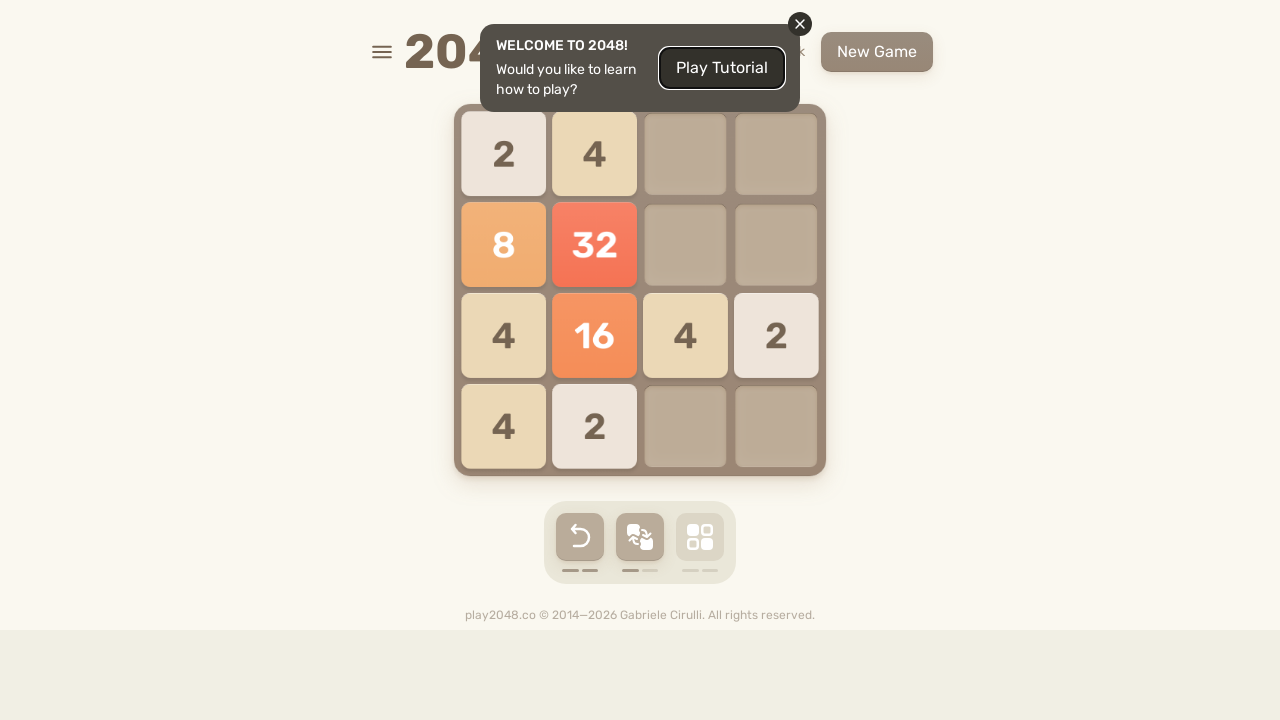

Pressed ArrowRight key
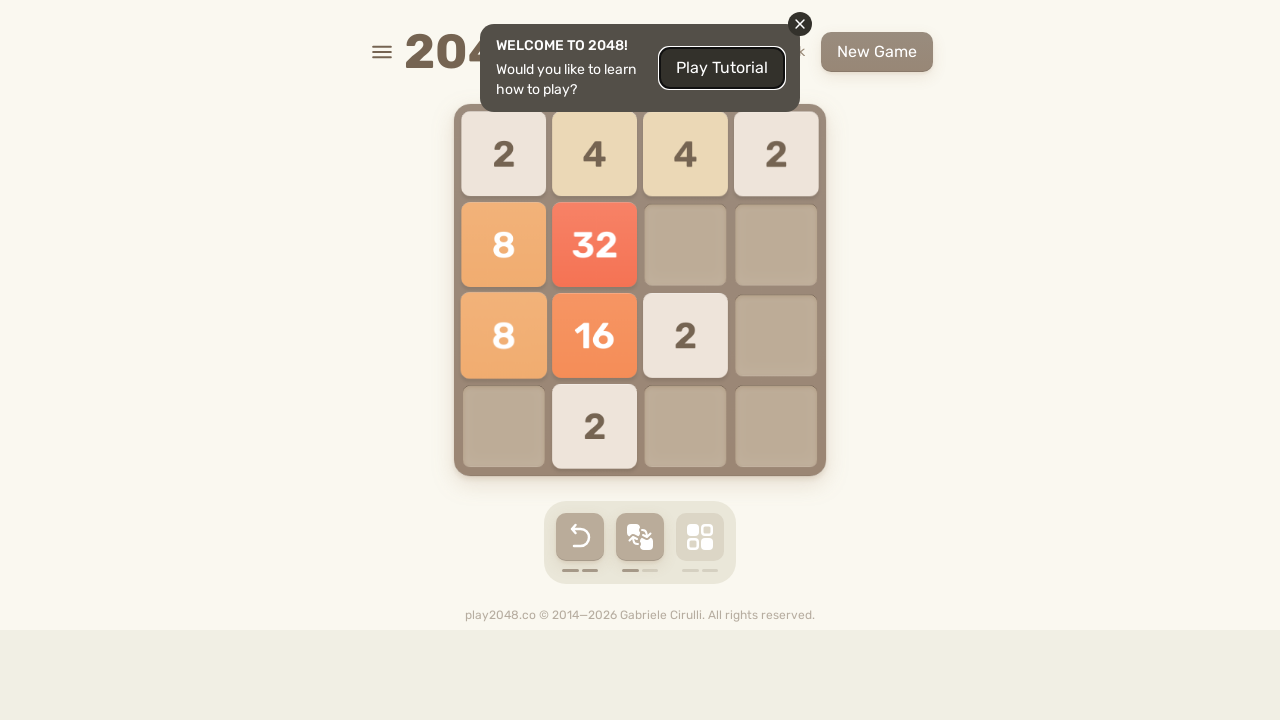

Pressed ArrowDown key
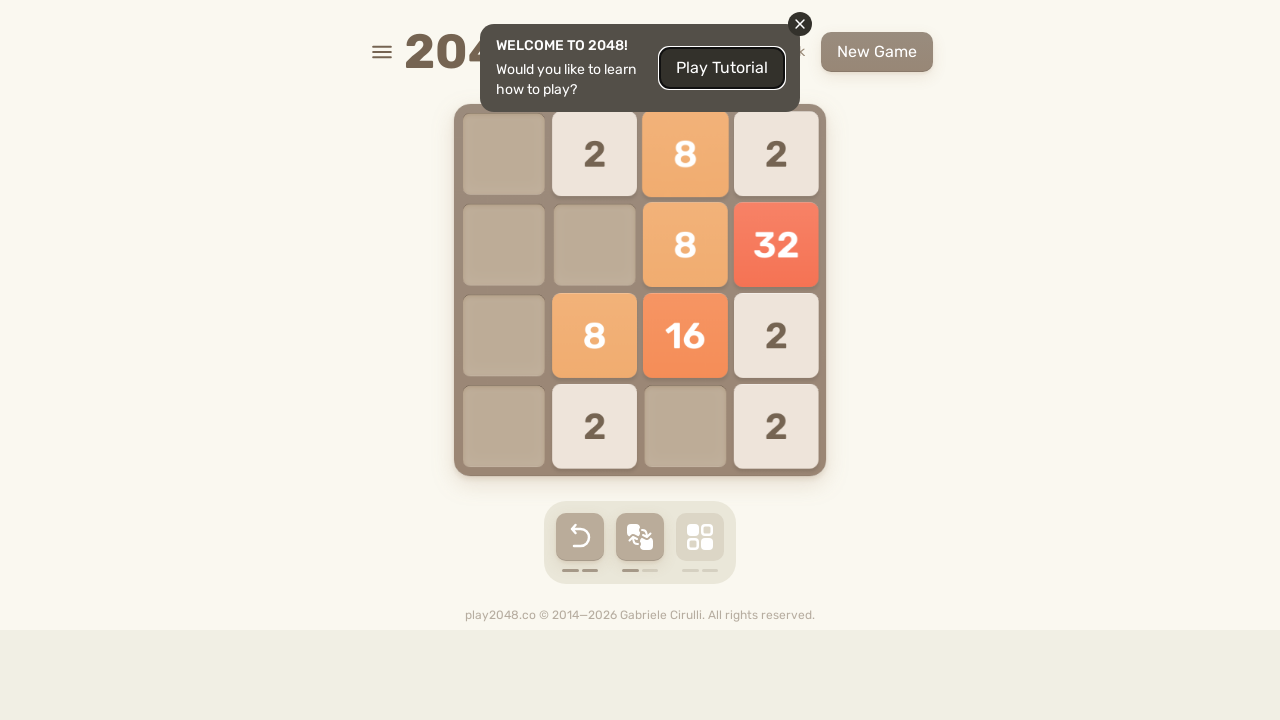

Pressed ArrowLeft key
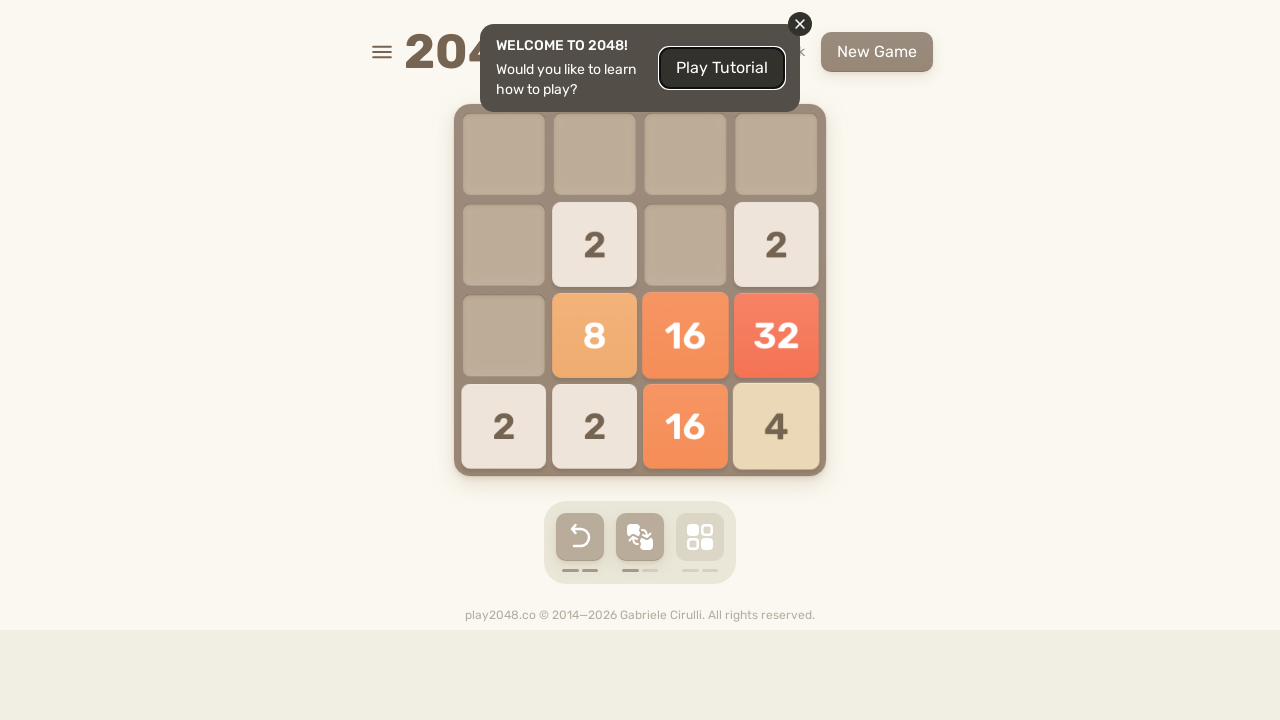

Checked for game over condition
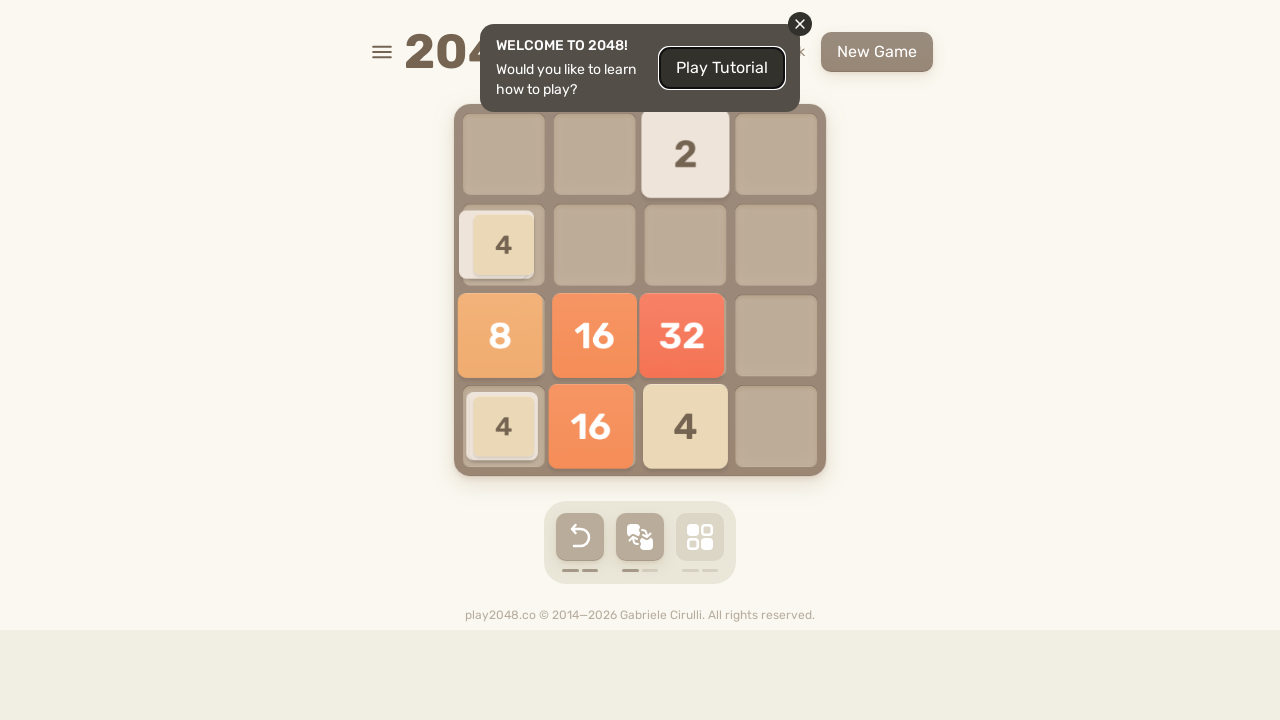

Waited 100ms for game to process moves
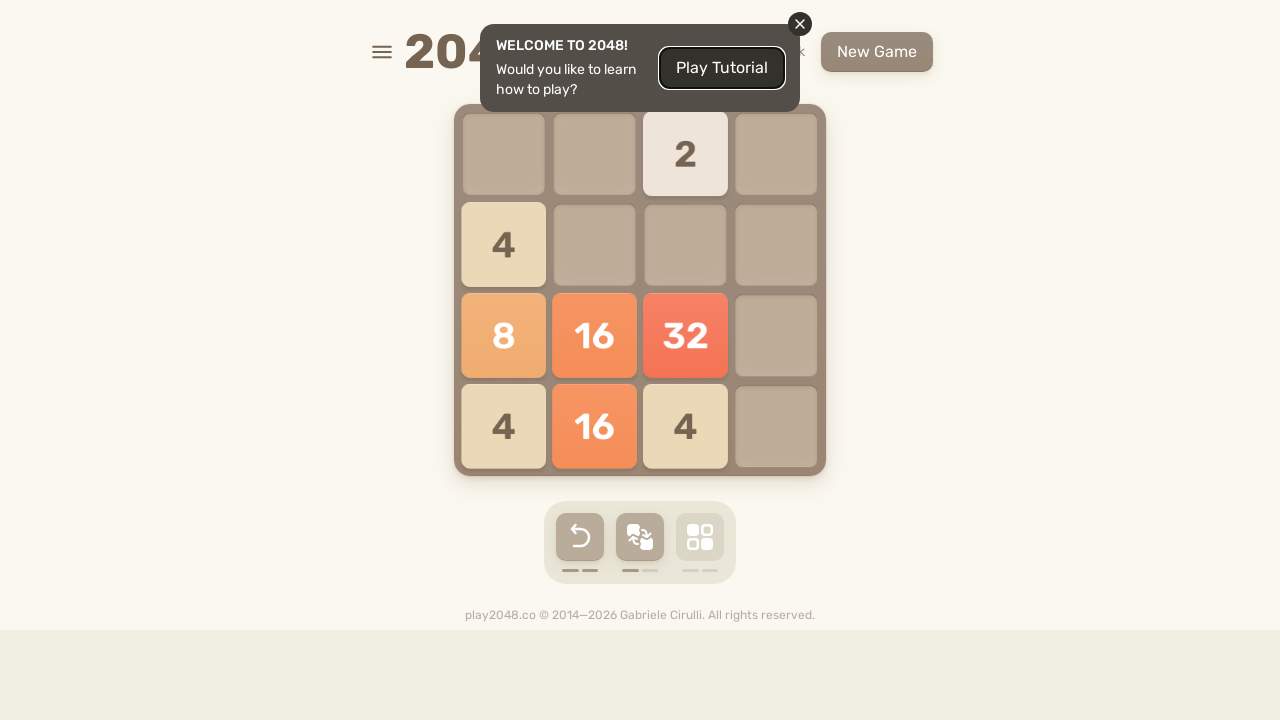

Pressed ArrowUp key
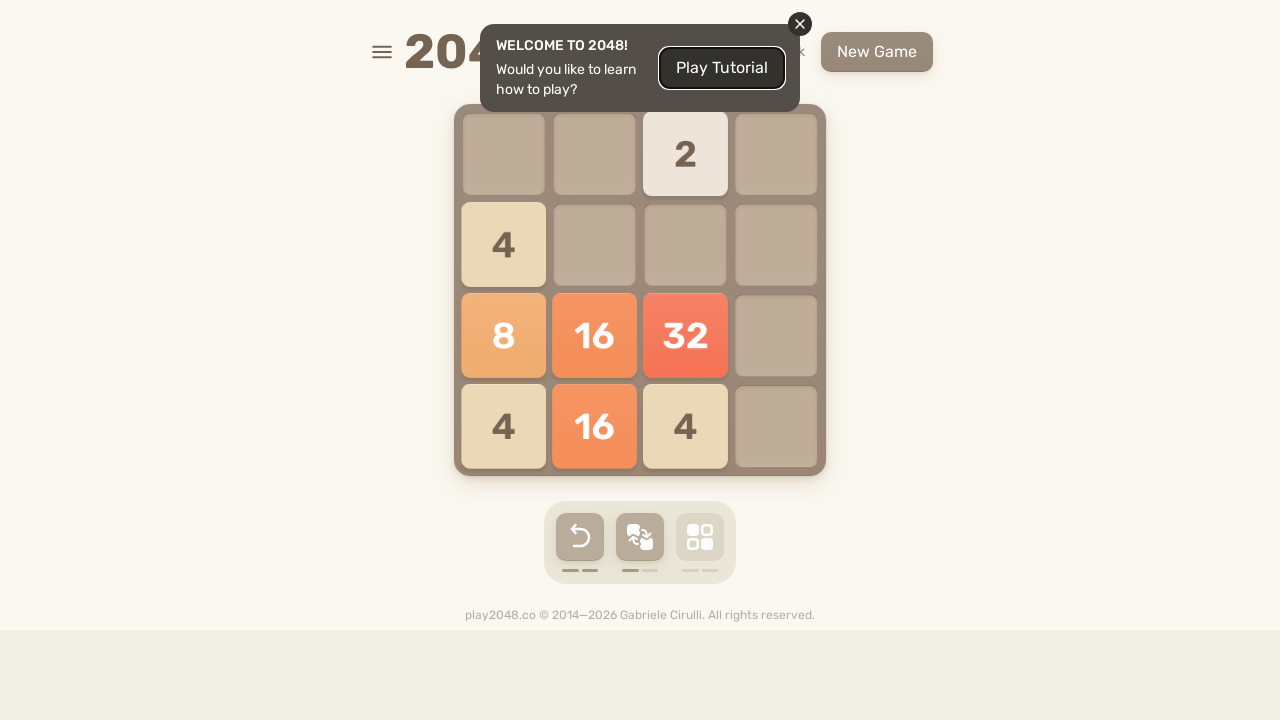

Pressed ArrowRight key
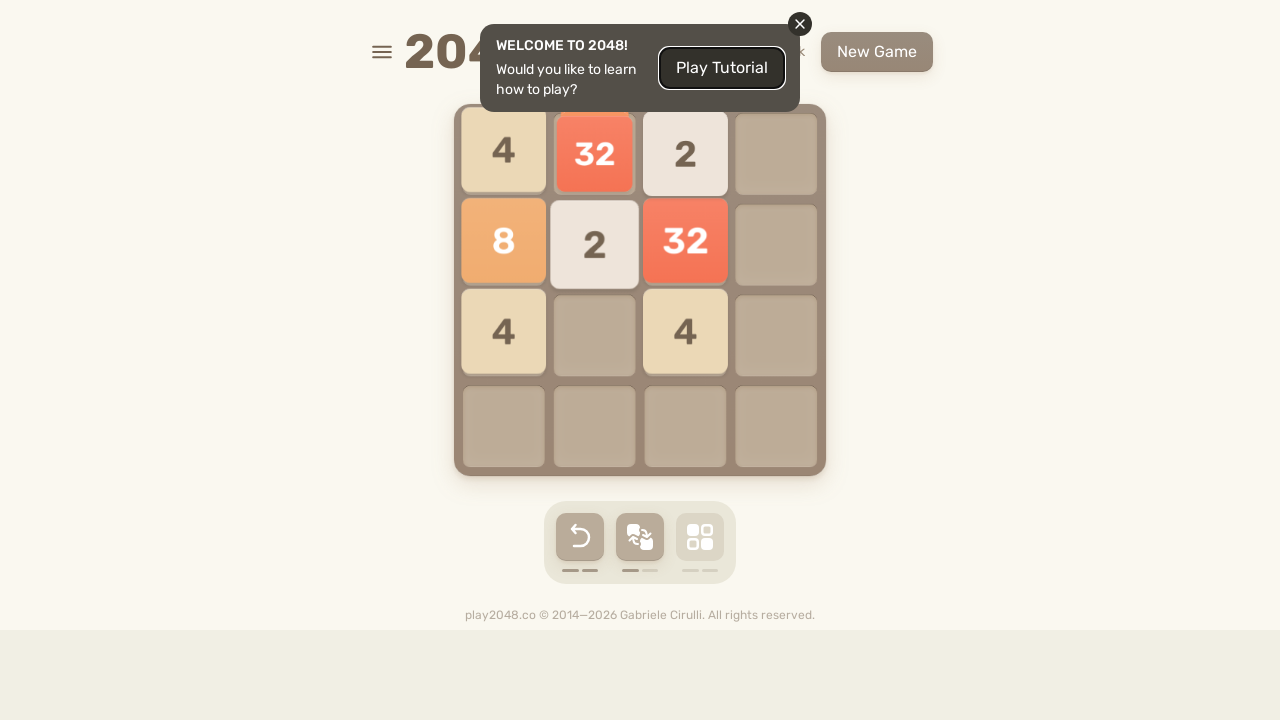

Pressed ArrowDown key
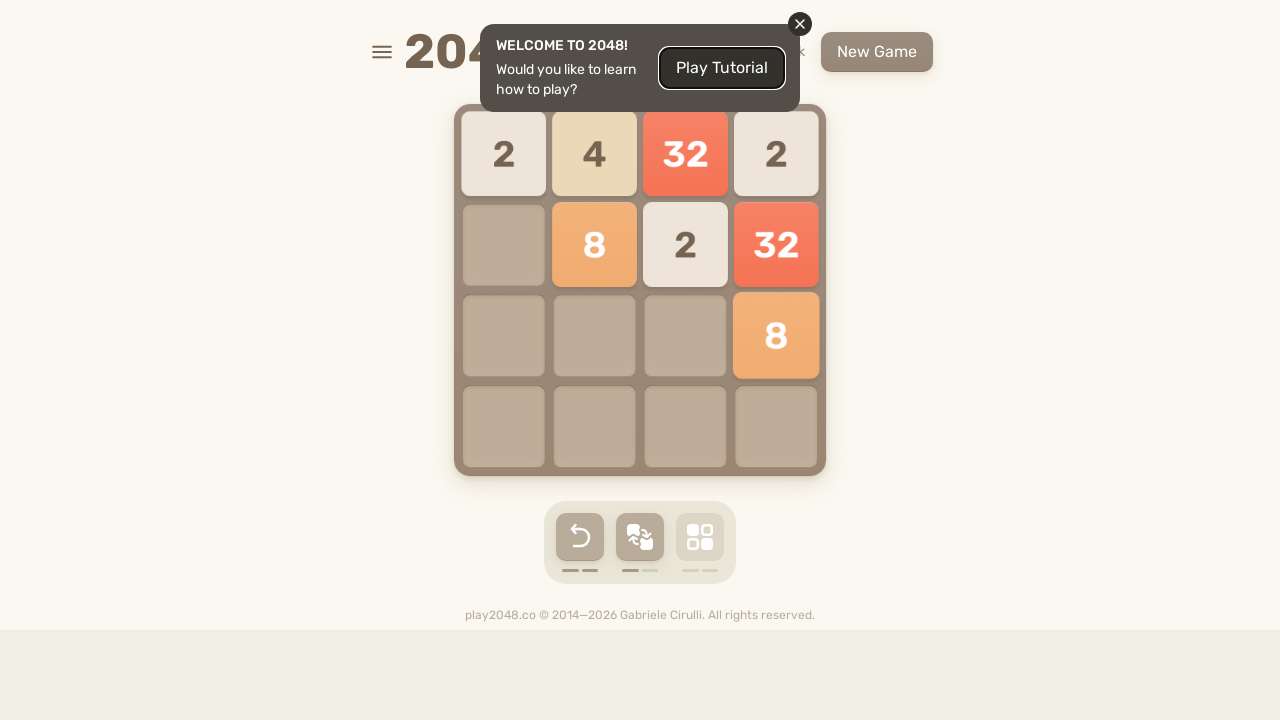

Pressed ArrowLeft key
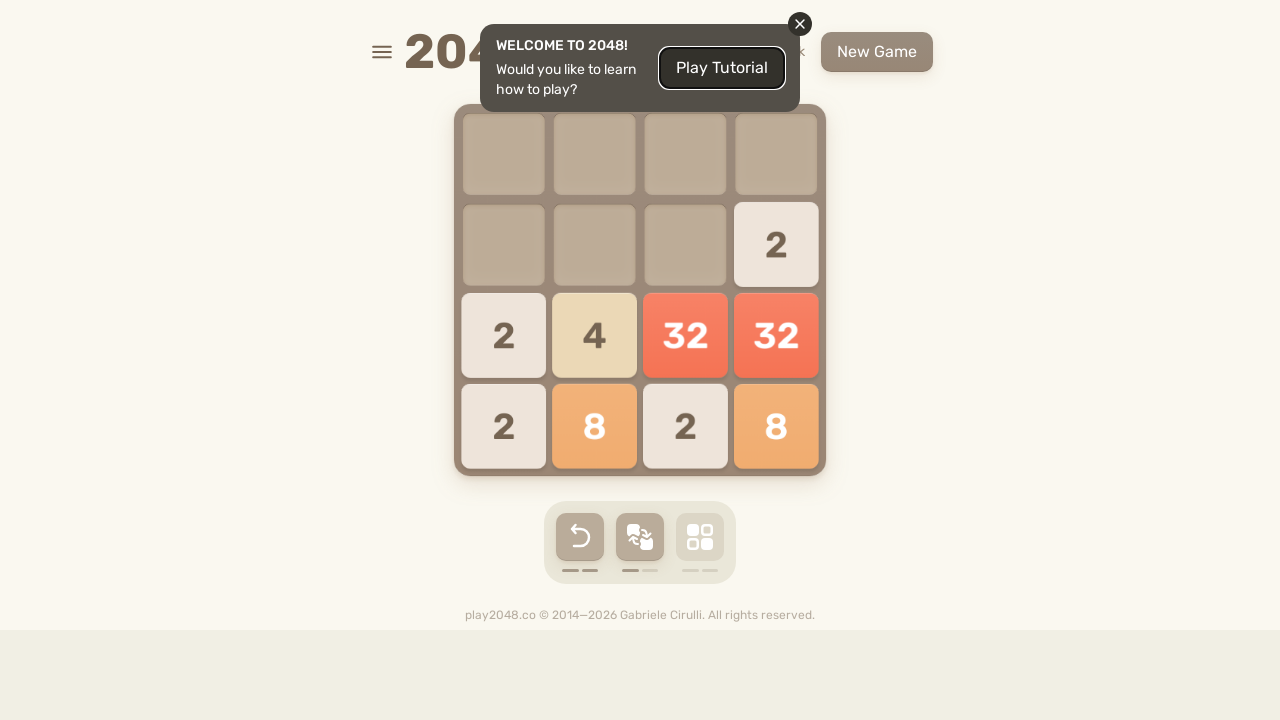

Checked for game over condition
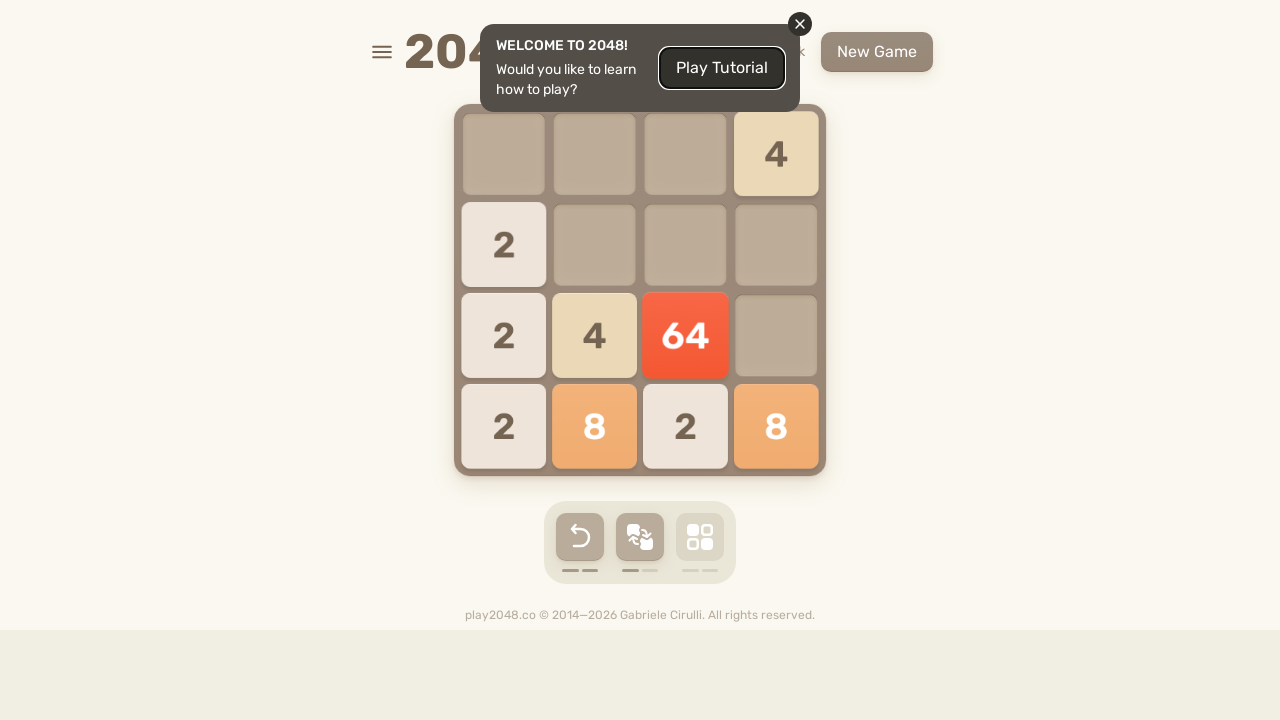

Waited 100ms for game to process moves
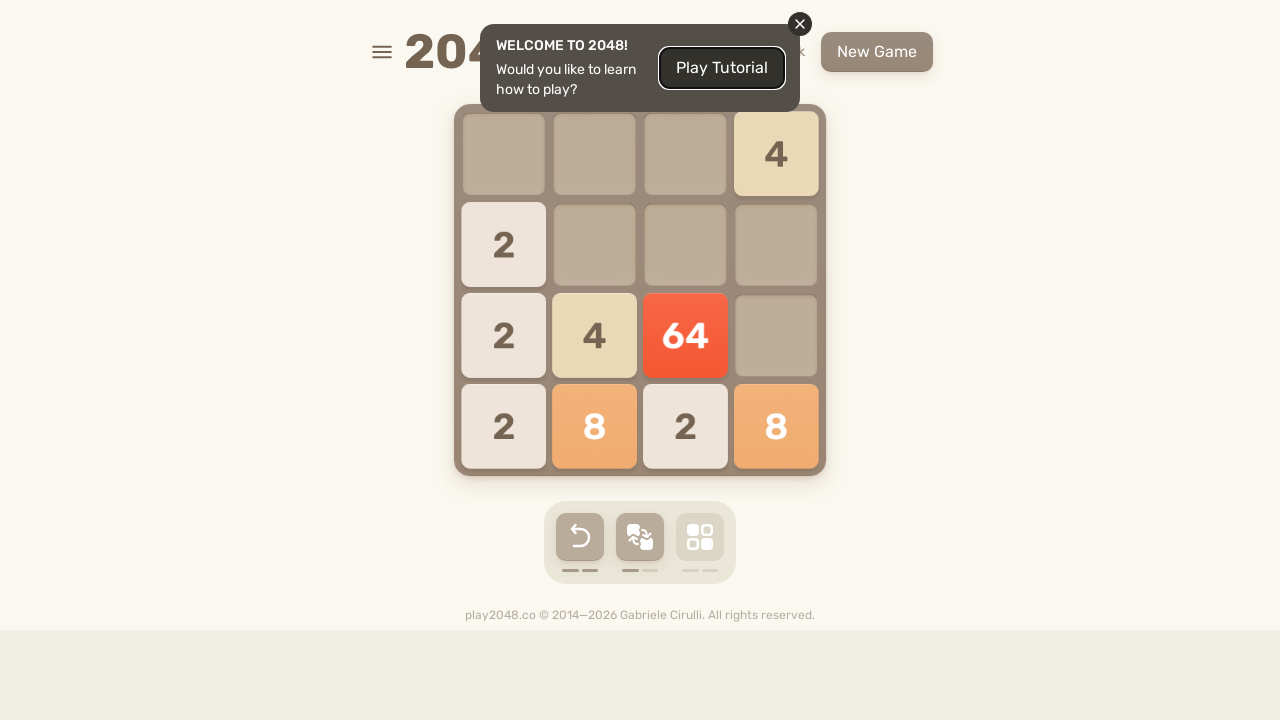

Pressed ArrowUp key
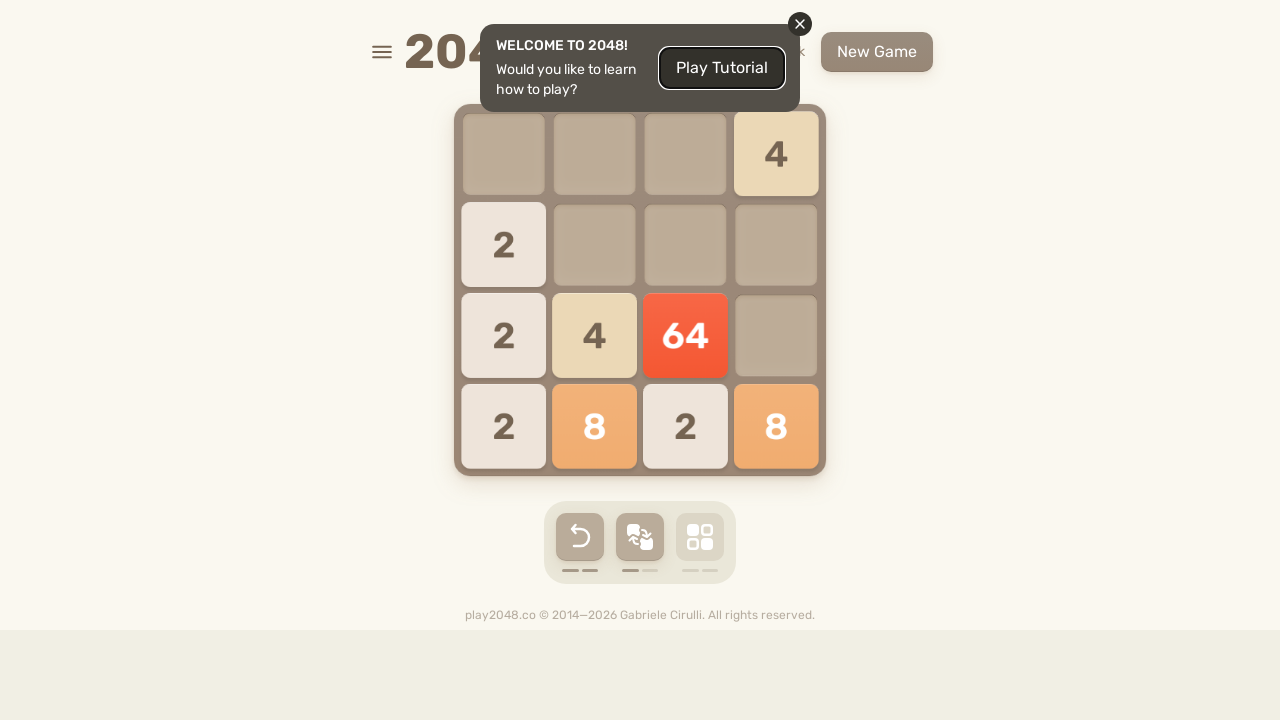

Pressed ArrowRight key
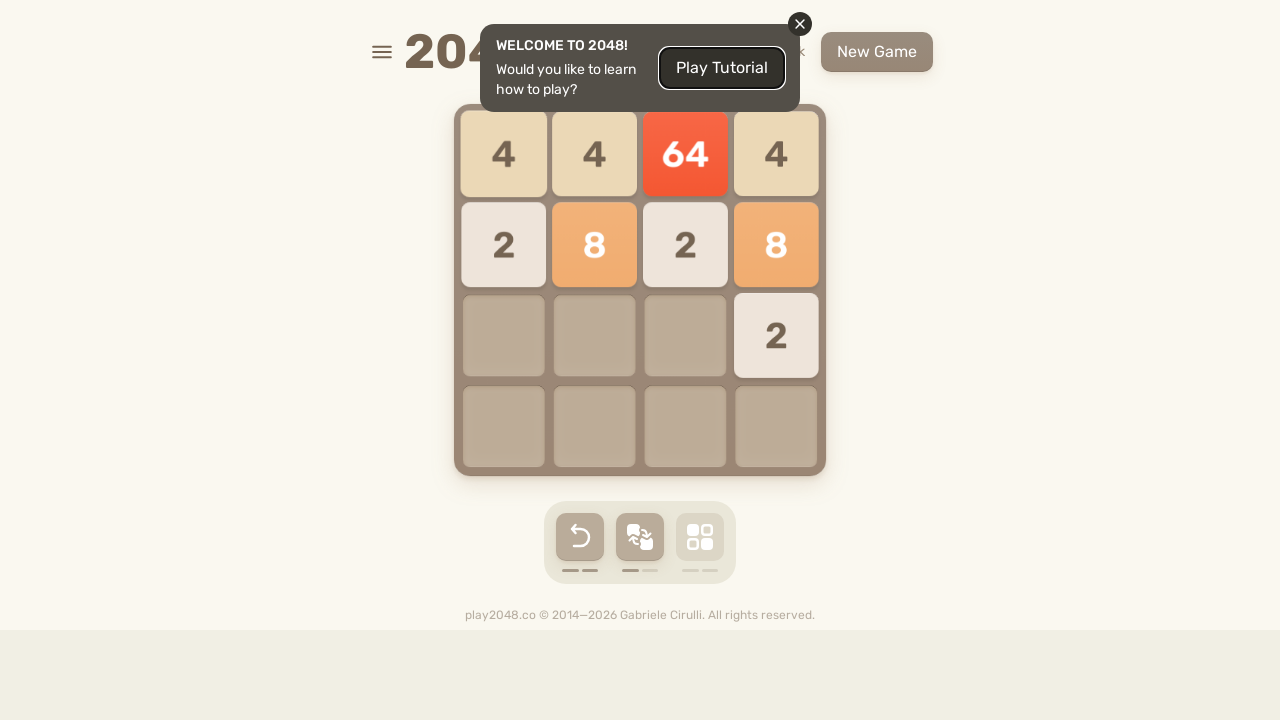

Pressed ArrowDown key
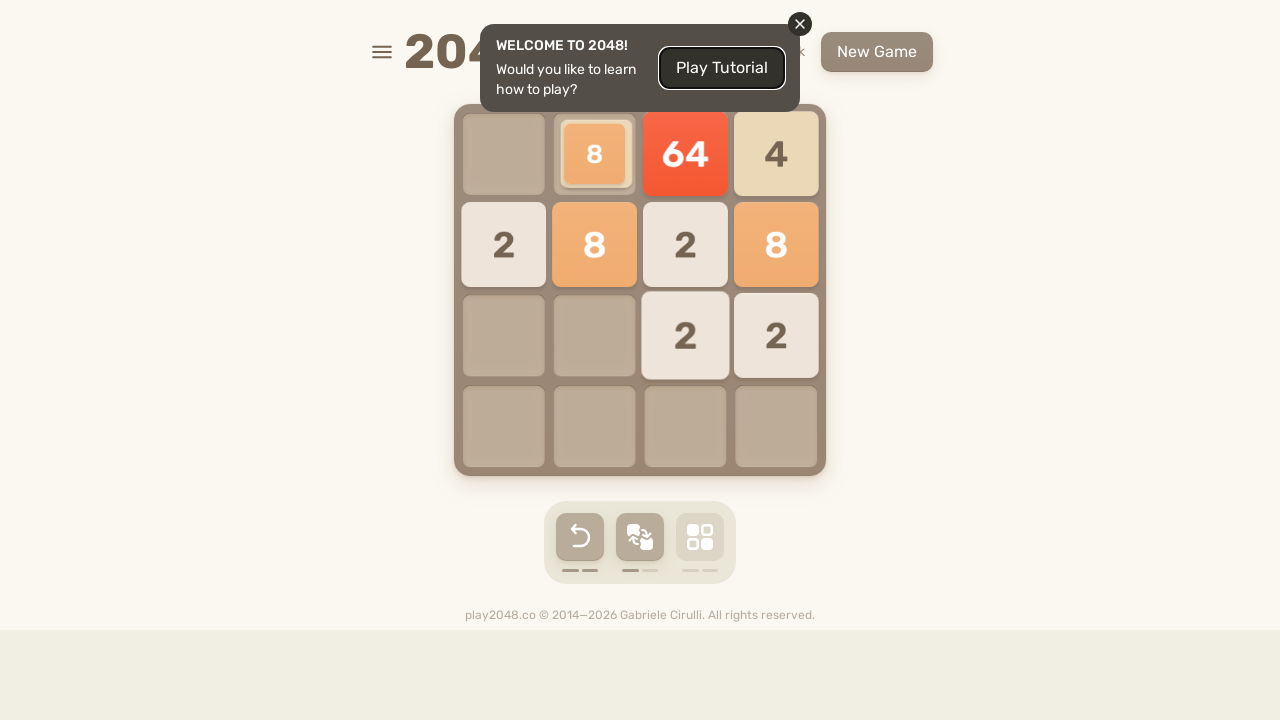

Pressed ArrowLeft key
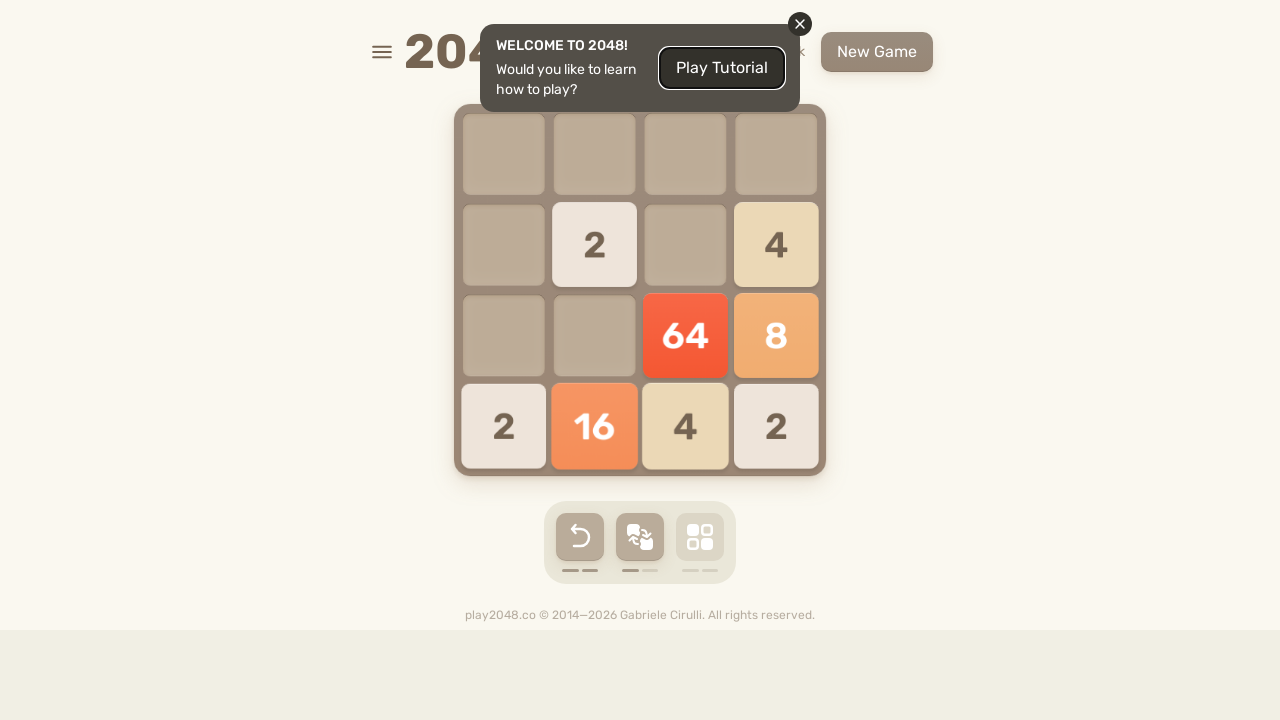

Checked for game over condition
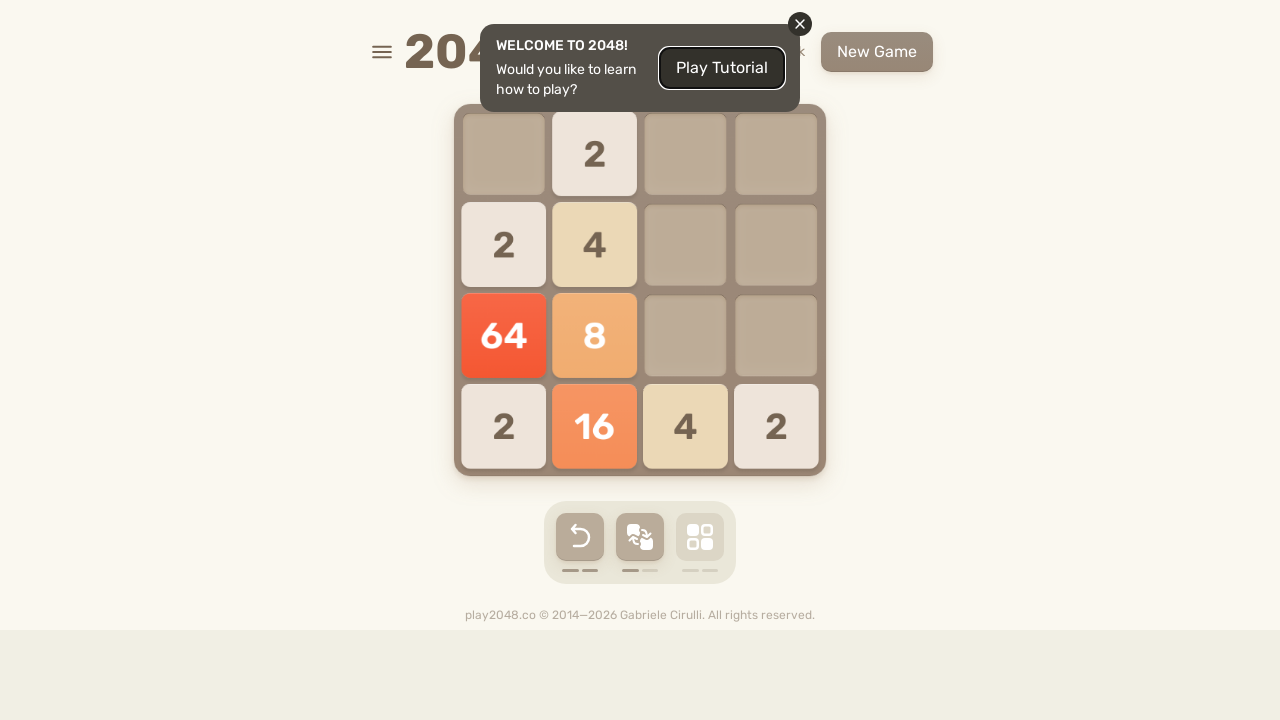

Waited 100ms for game to process moves
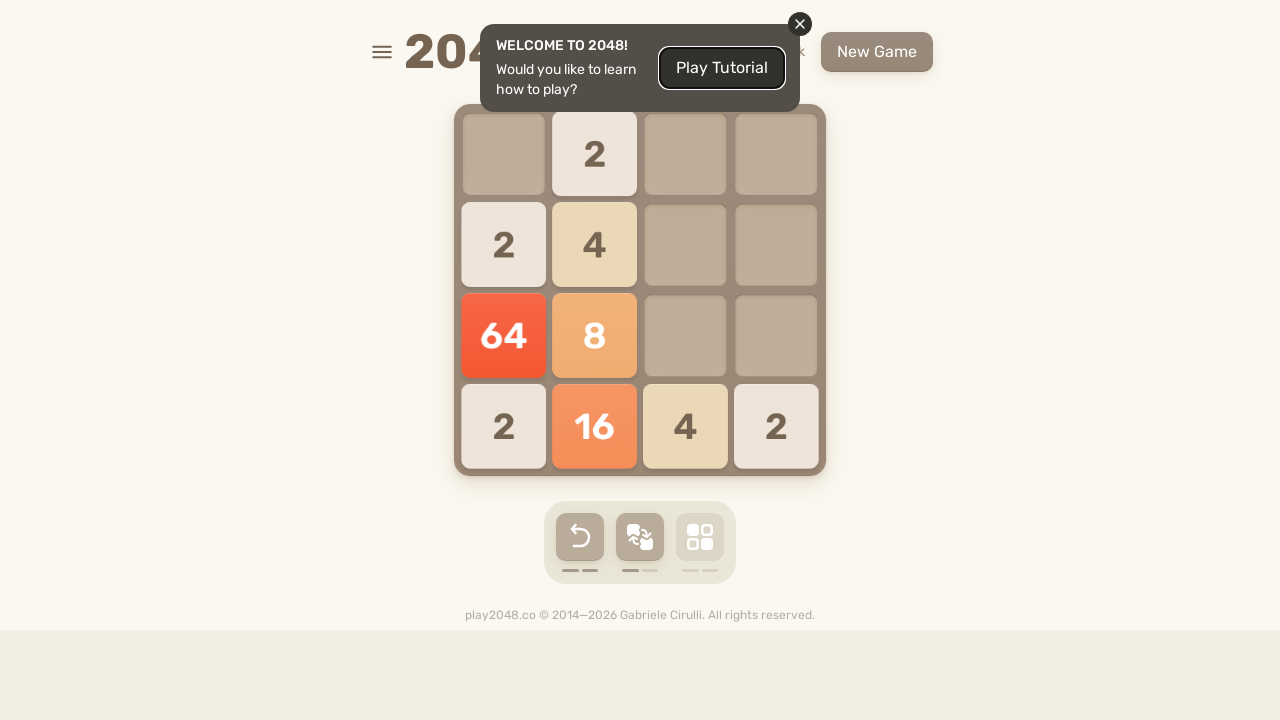

Pressed ArrowUp key
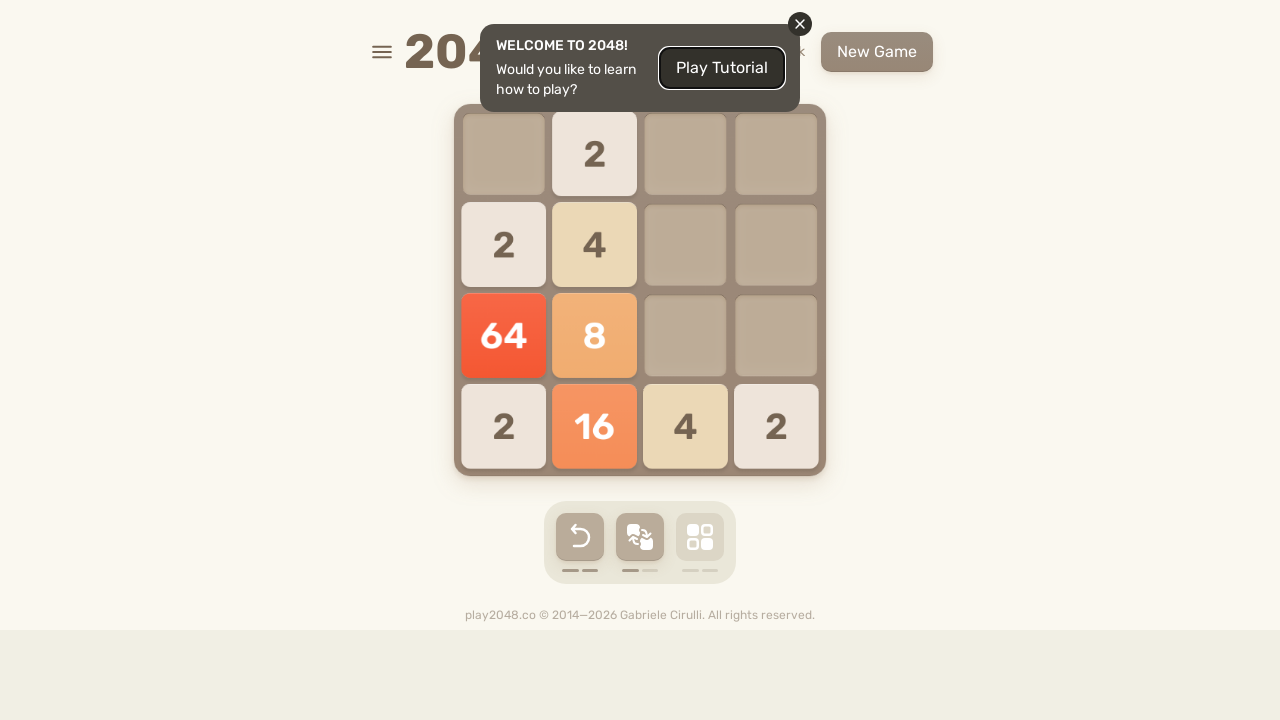

Pressed ArrowRight key
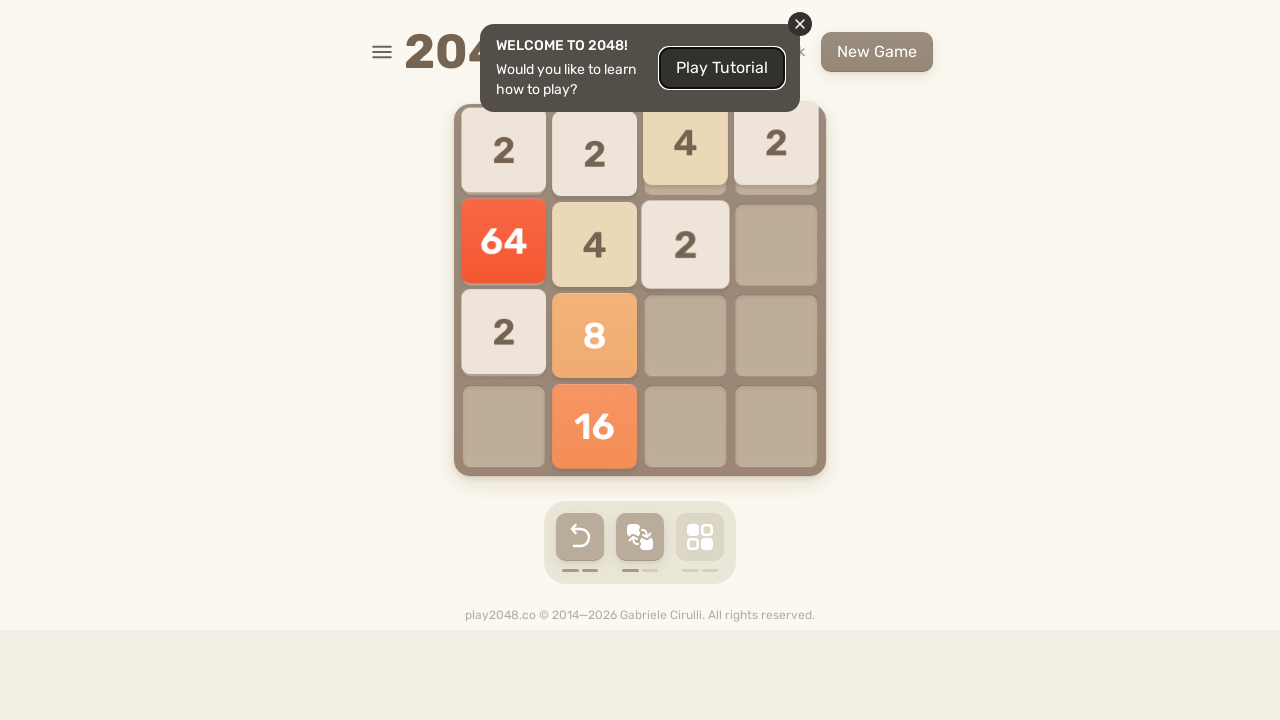

Pressed ArrowDown key
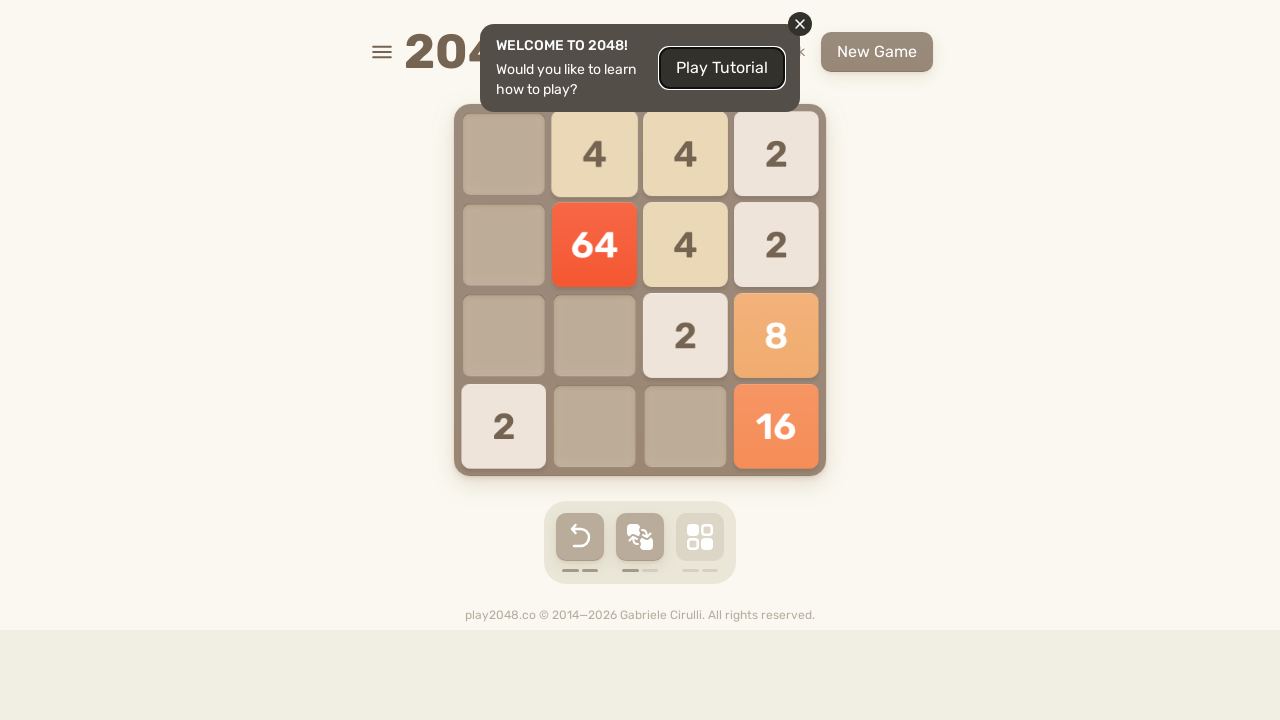

Pressed ArrowLeft key
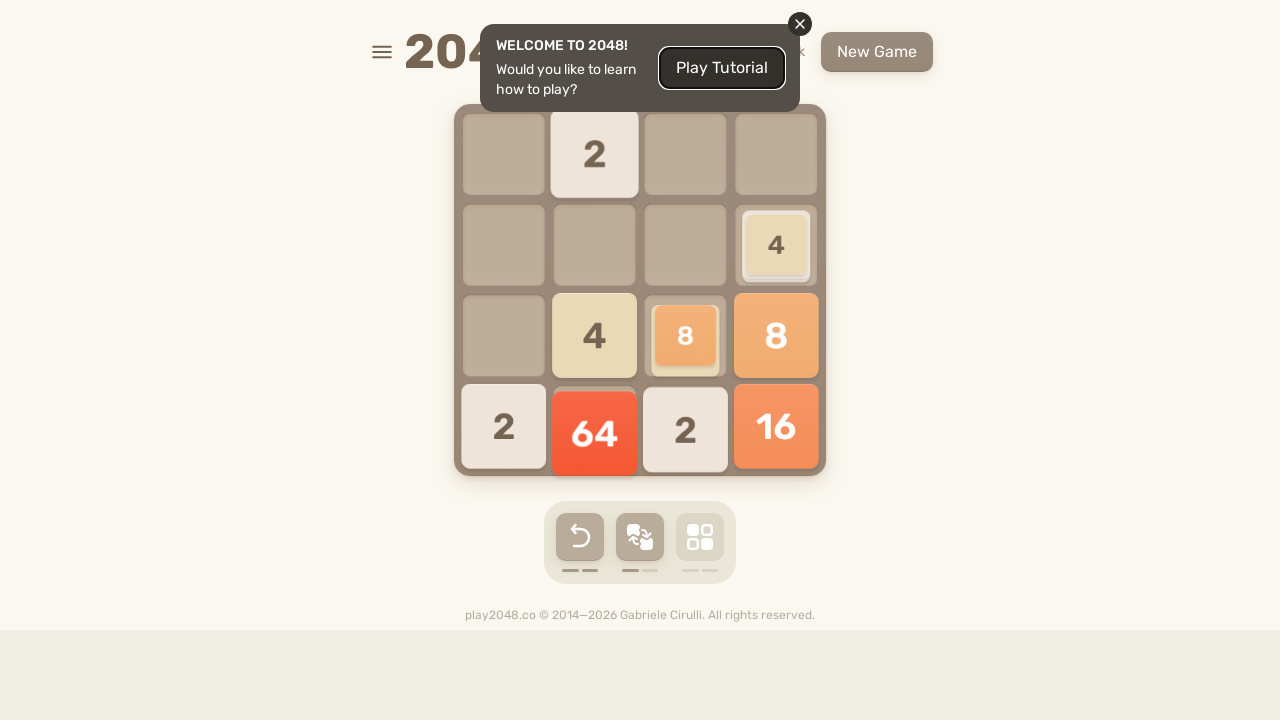

Checked for game over condition
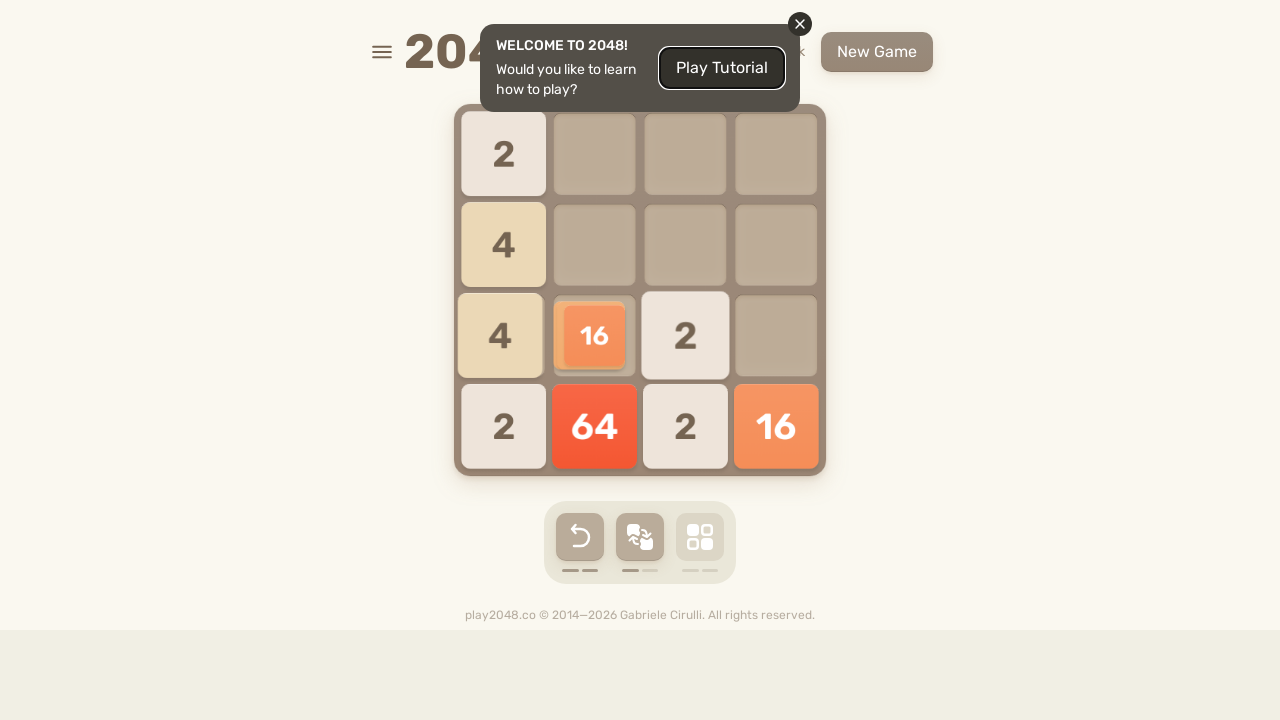

Waited 100ms for game to process moves
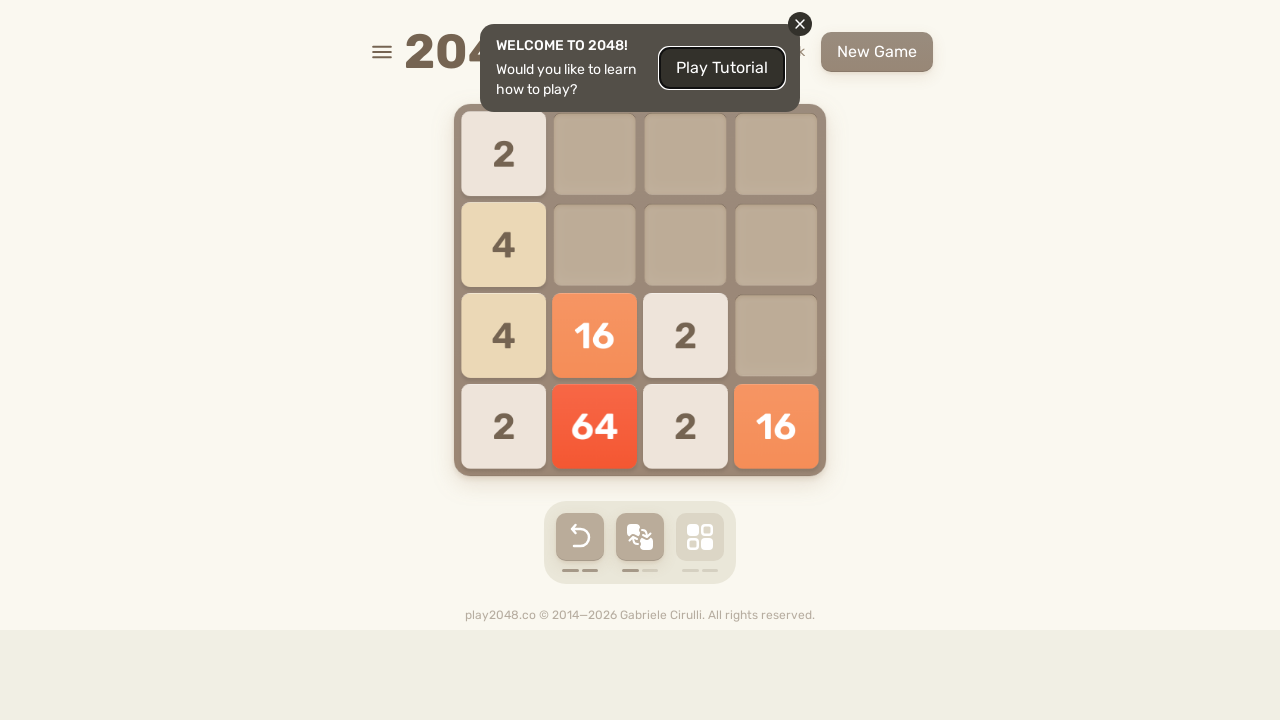

Pressed ArrowUp key
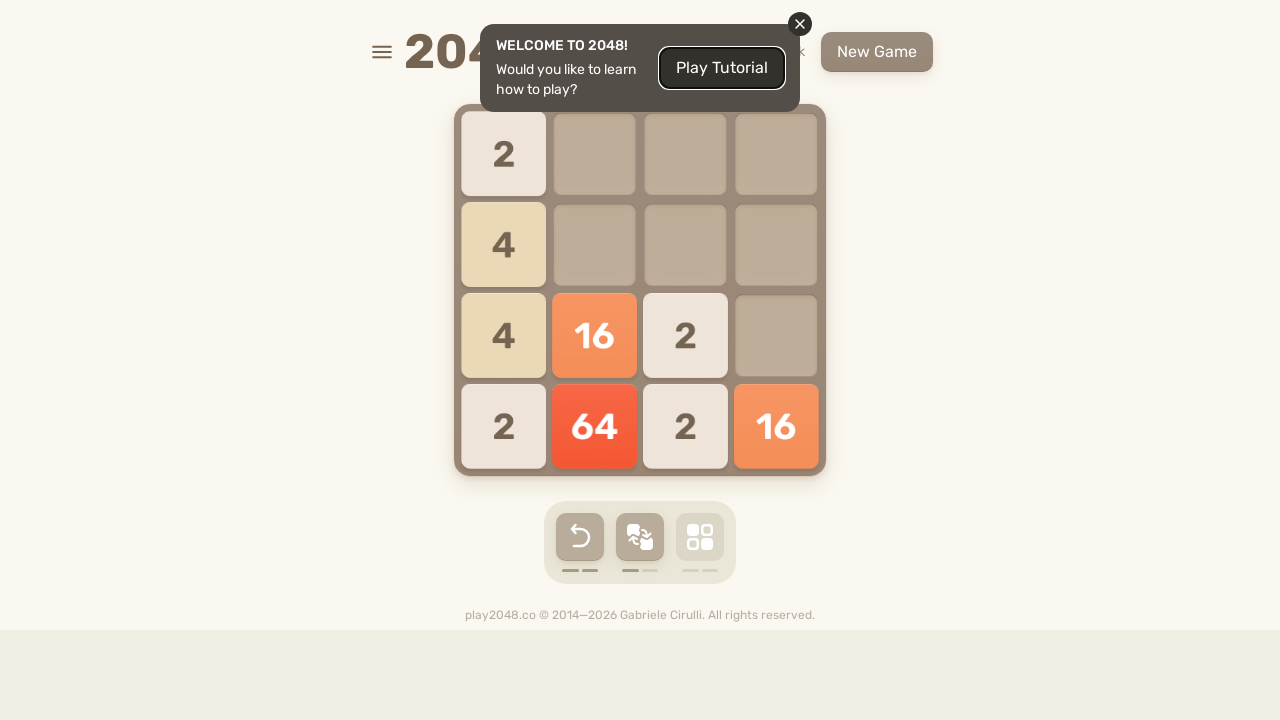

Pressed ArrowRight key
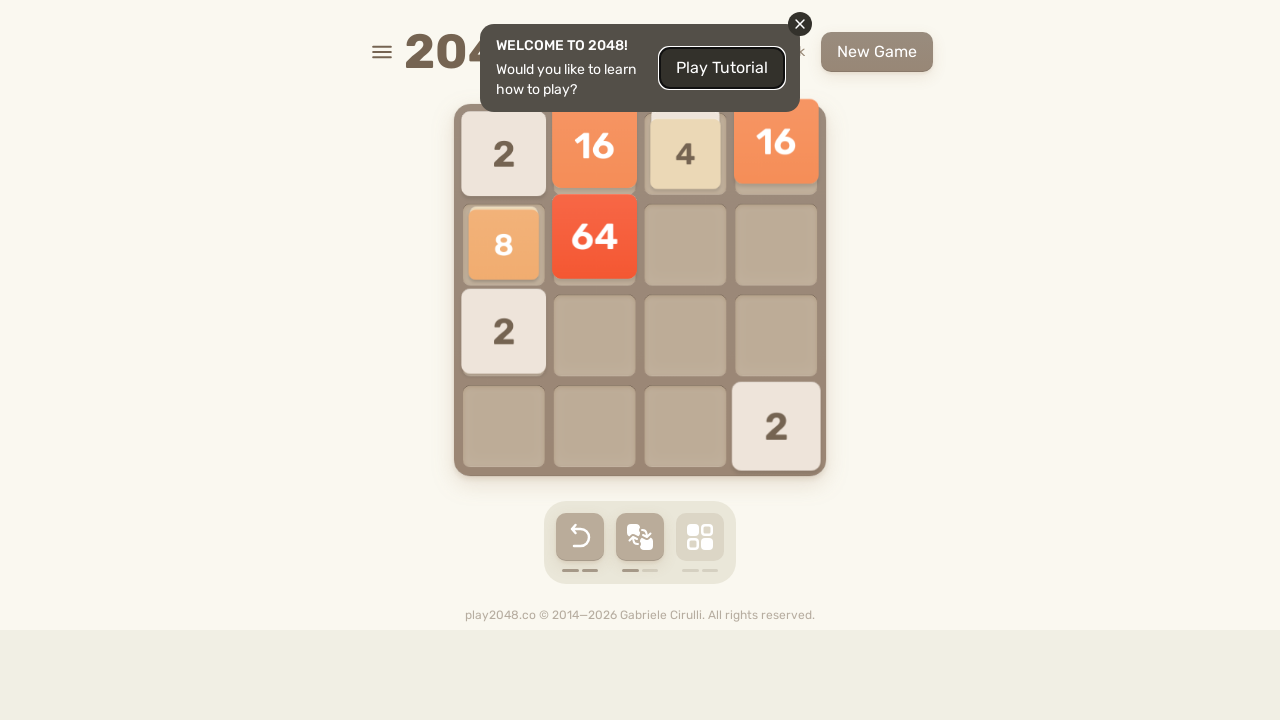

Pressed ArrowDown key
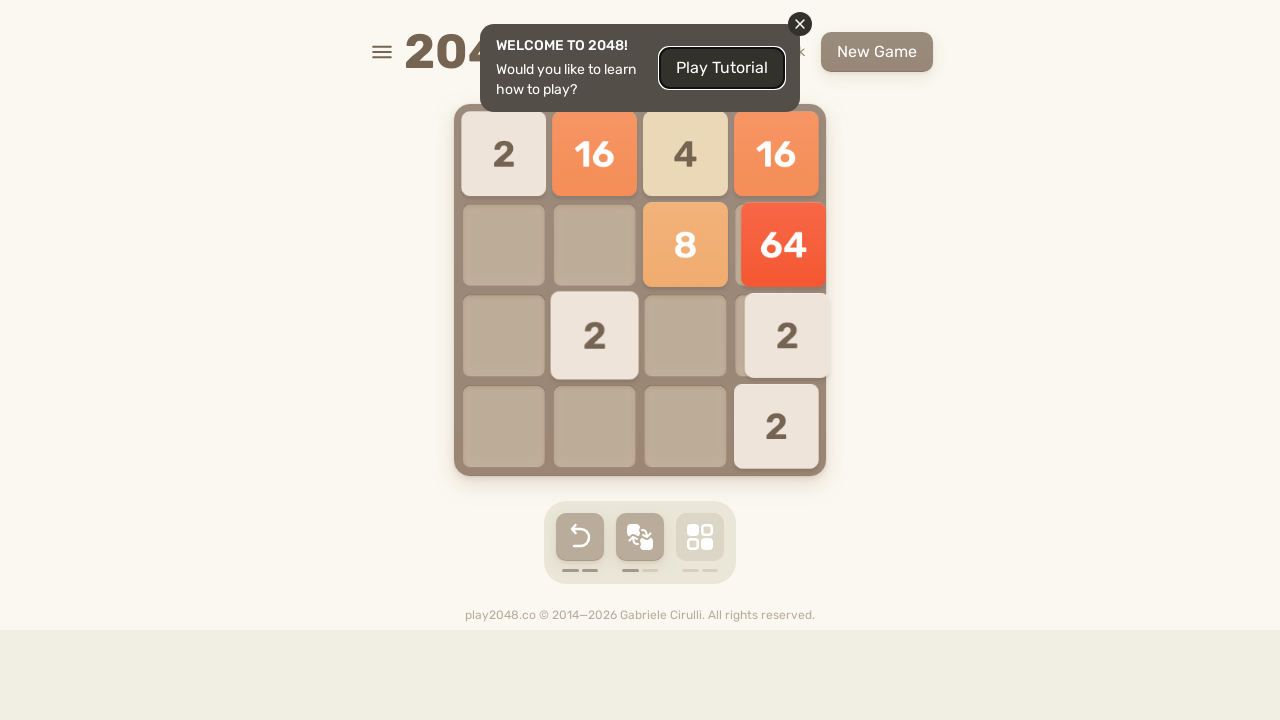

Pressed ArrowLeft key
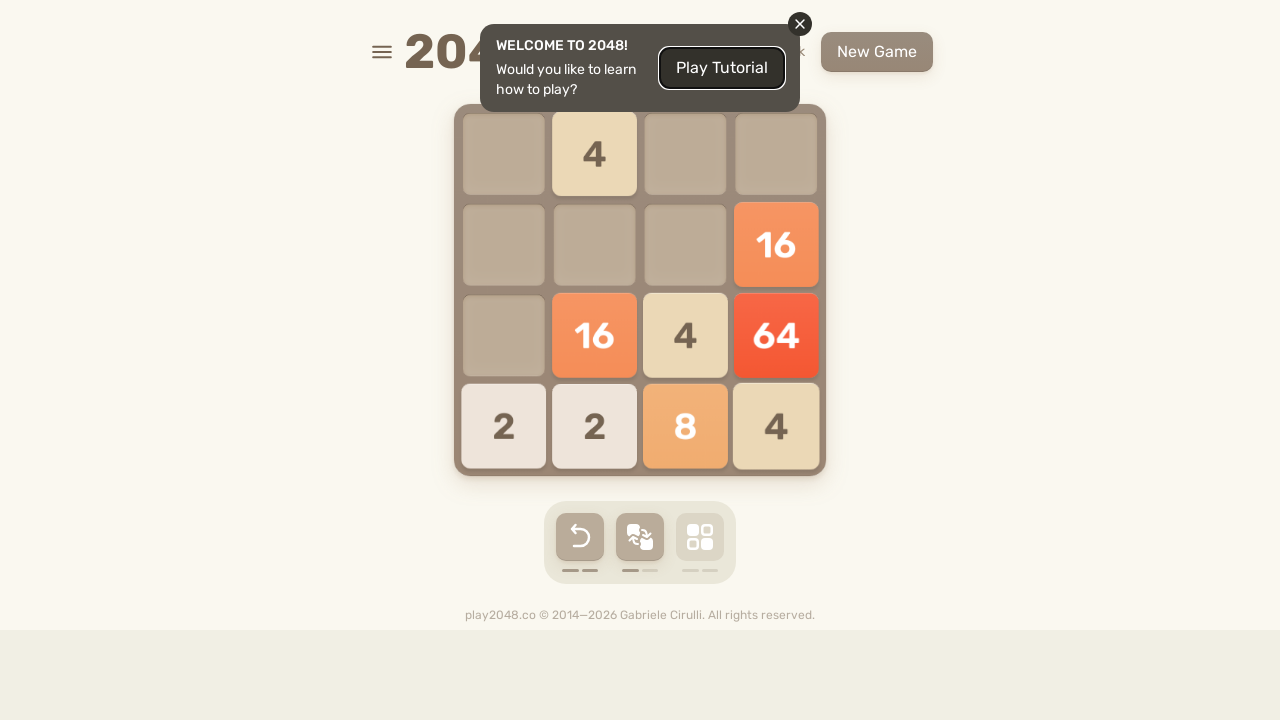

Checked for game over condition
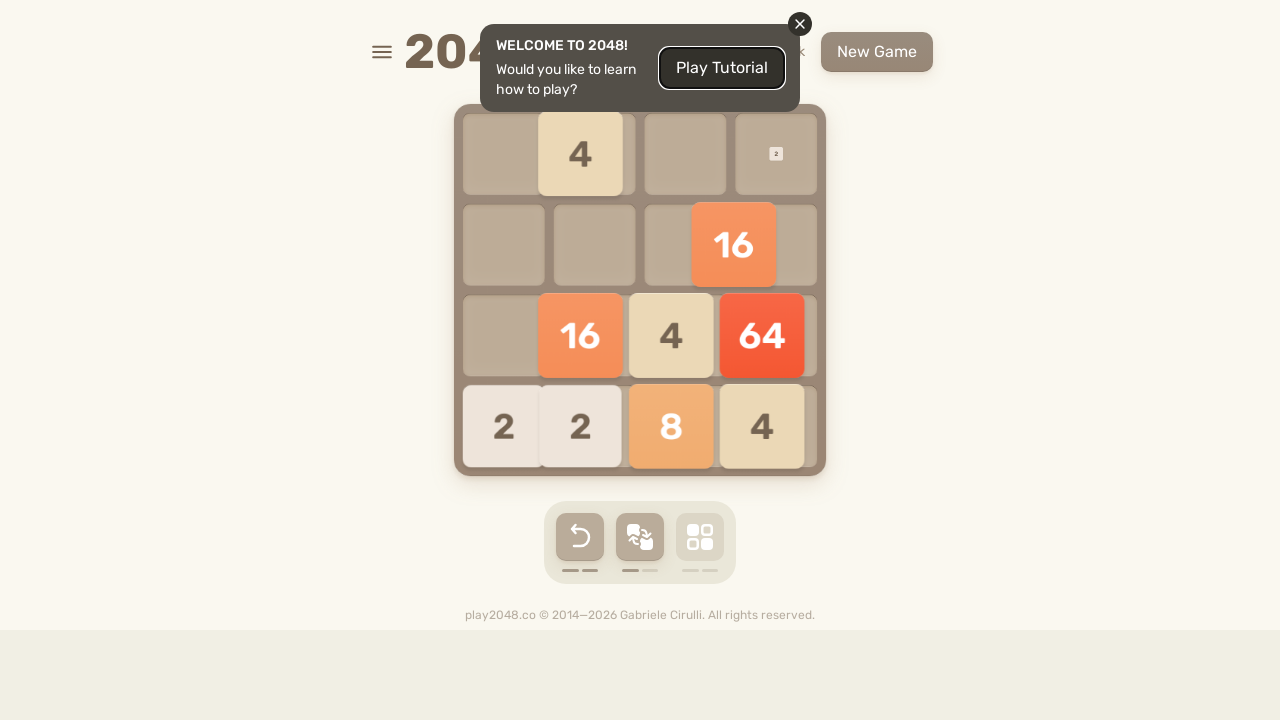

Waited 100ms for game to process moves
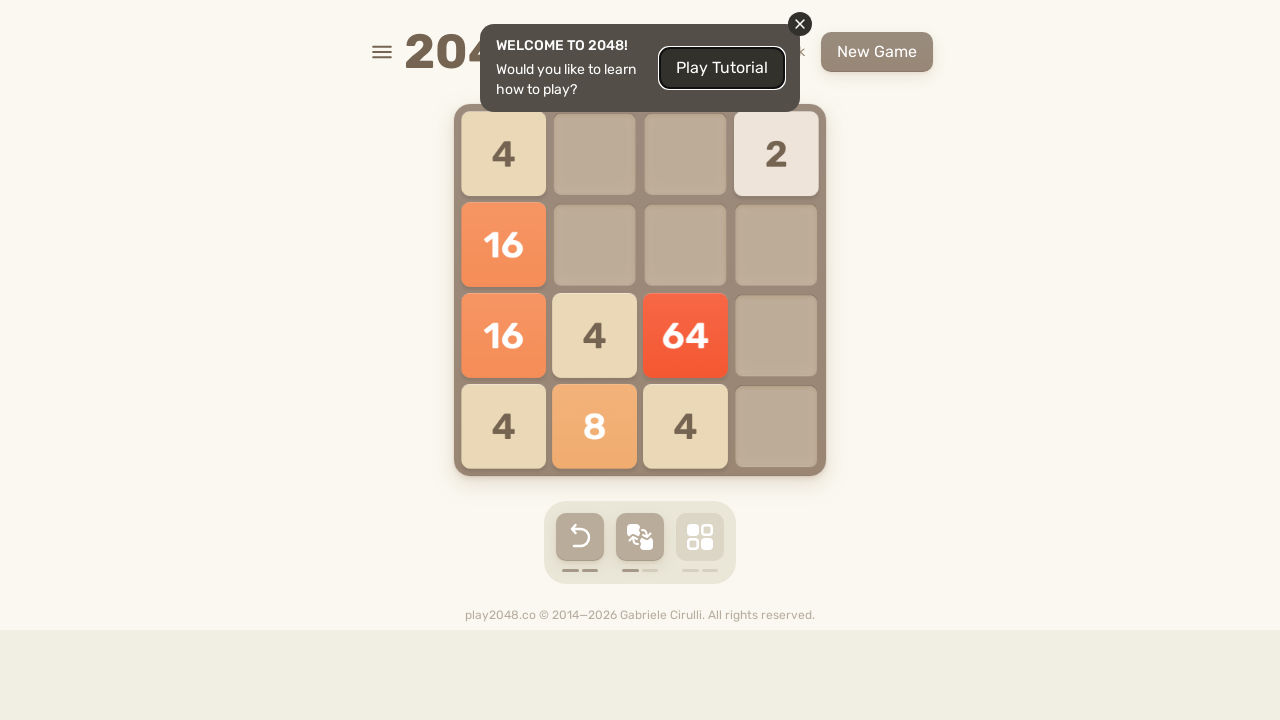

Pressed ArrowUp key
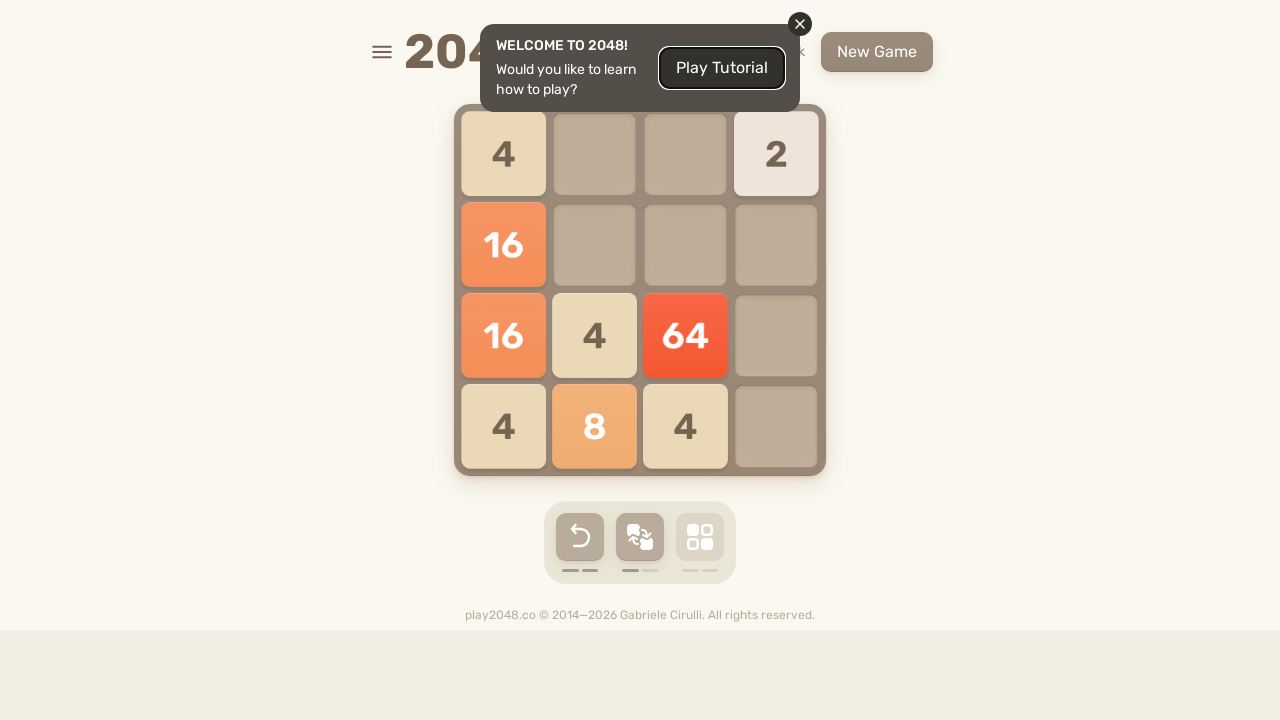

Pressed ArrowRight key
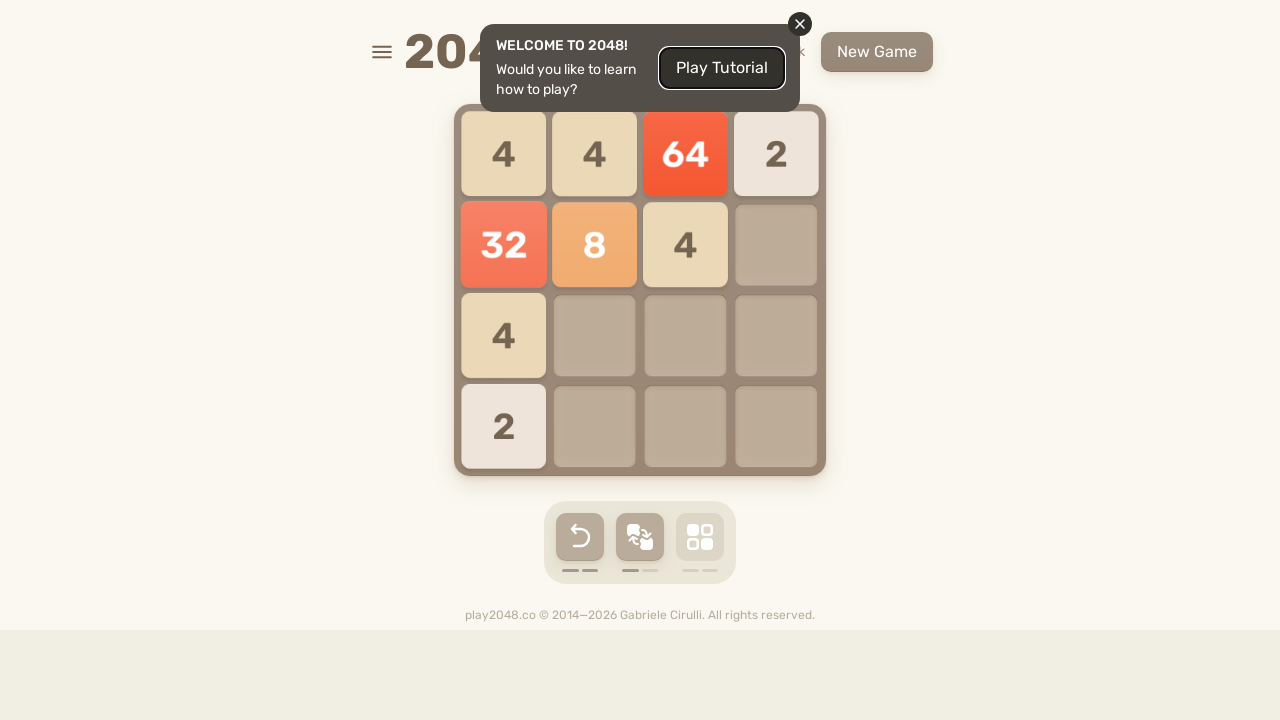

Pressed ArrowDown key
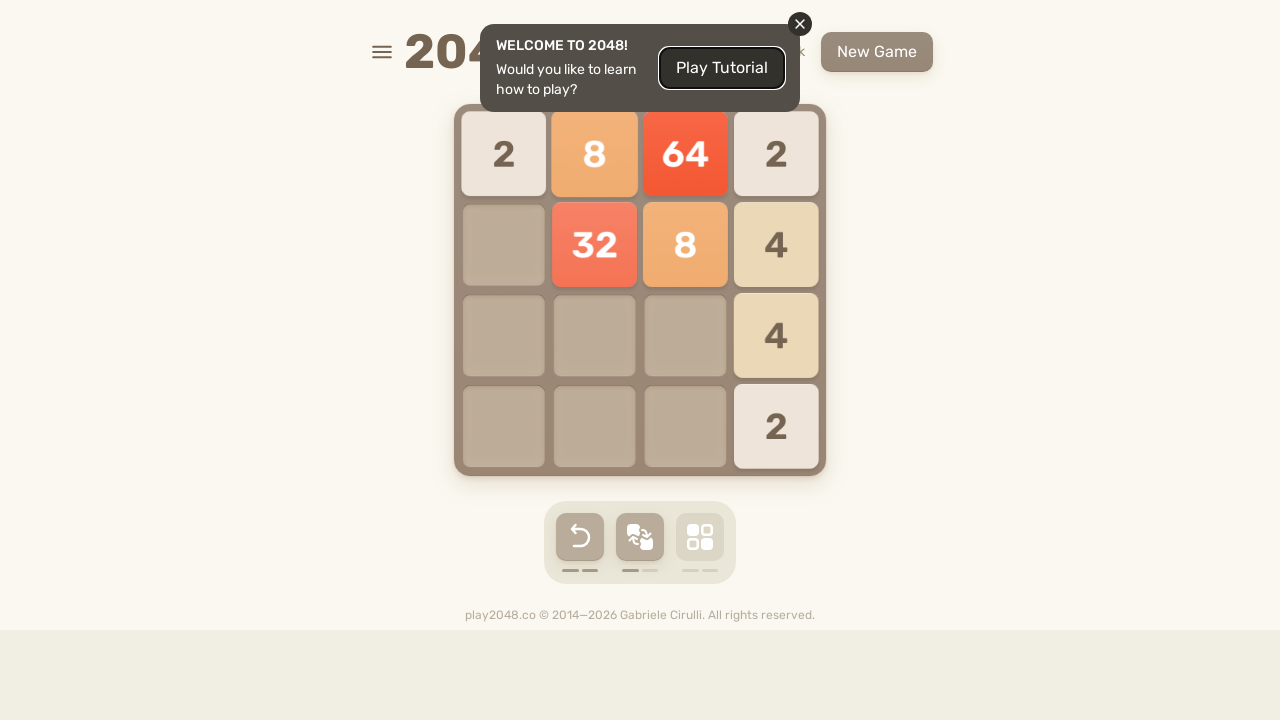

Pressed ArrowLeft key
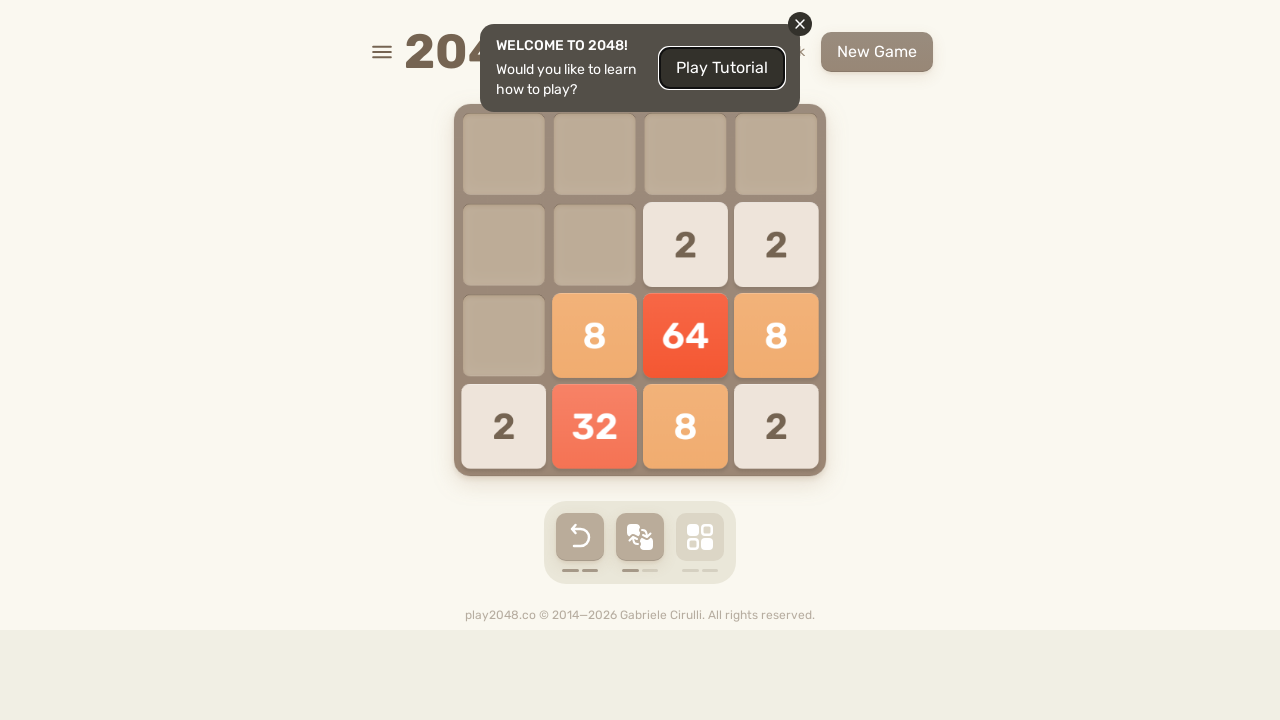

Checked for game over condition
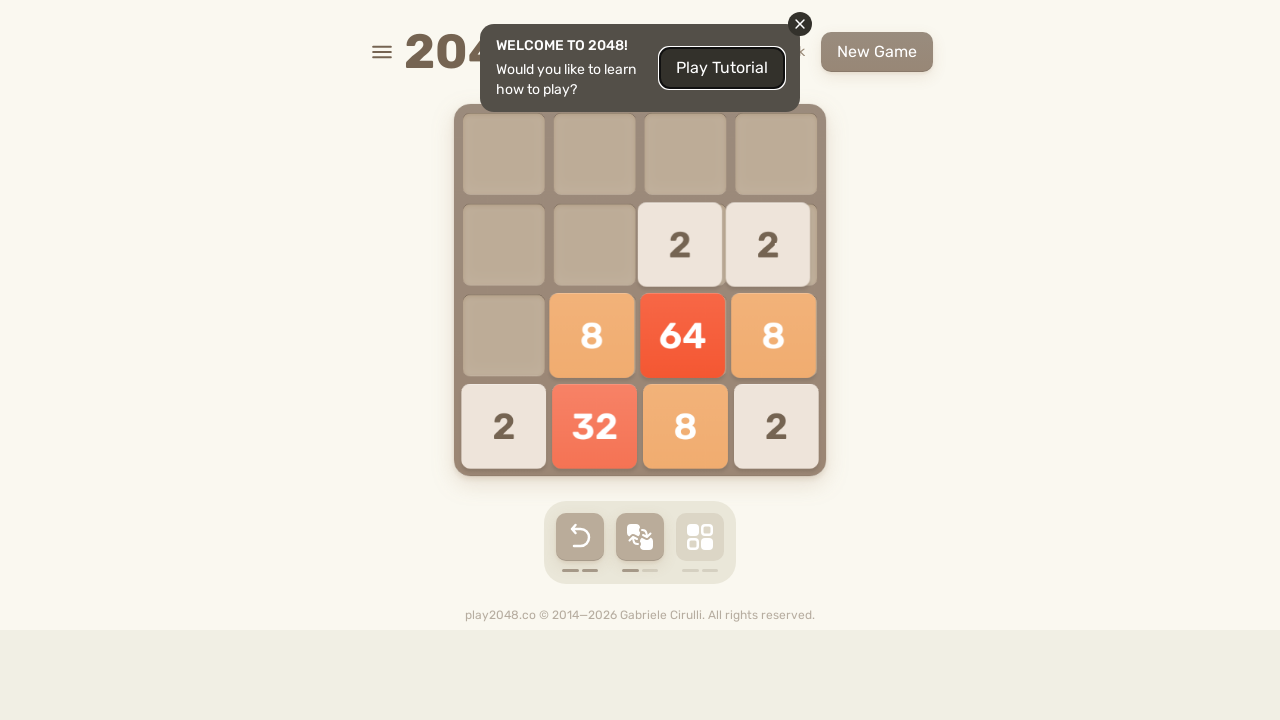

Waited 100ms for game to process moves
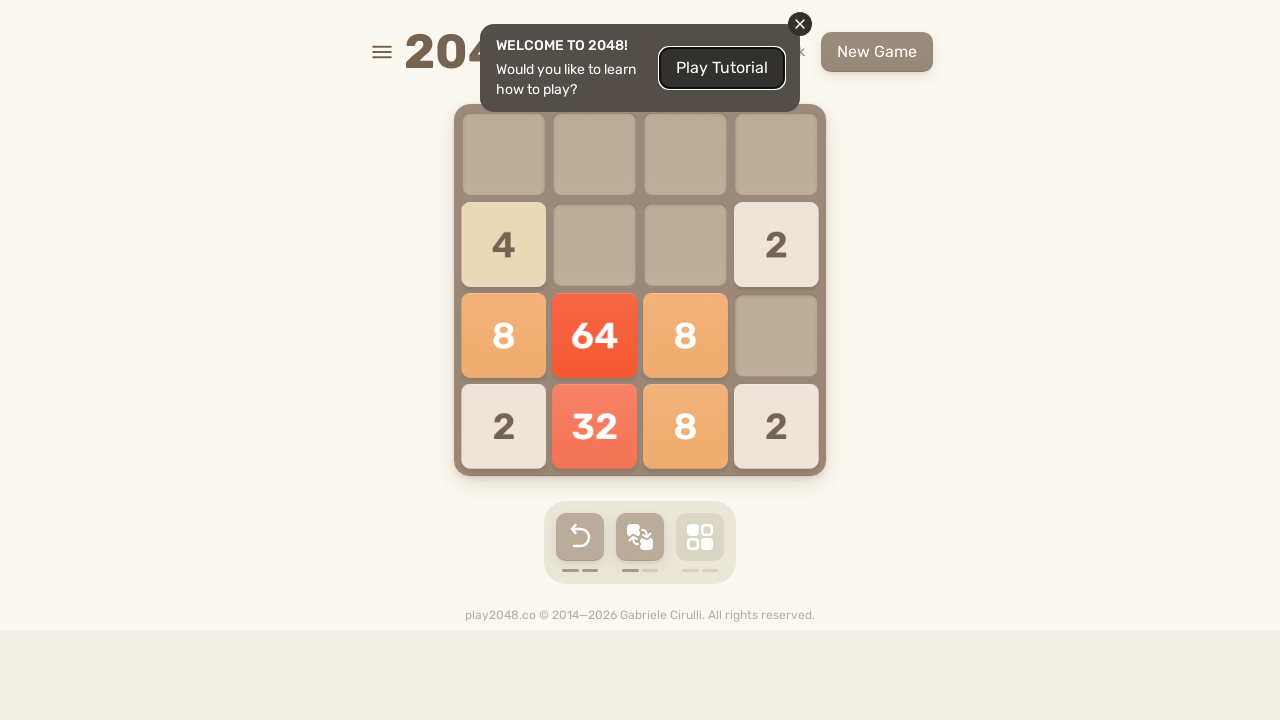

Pressed ArrowUp key
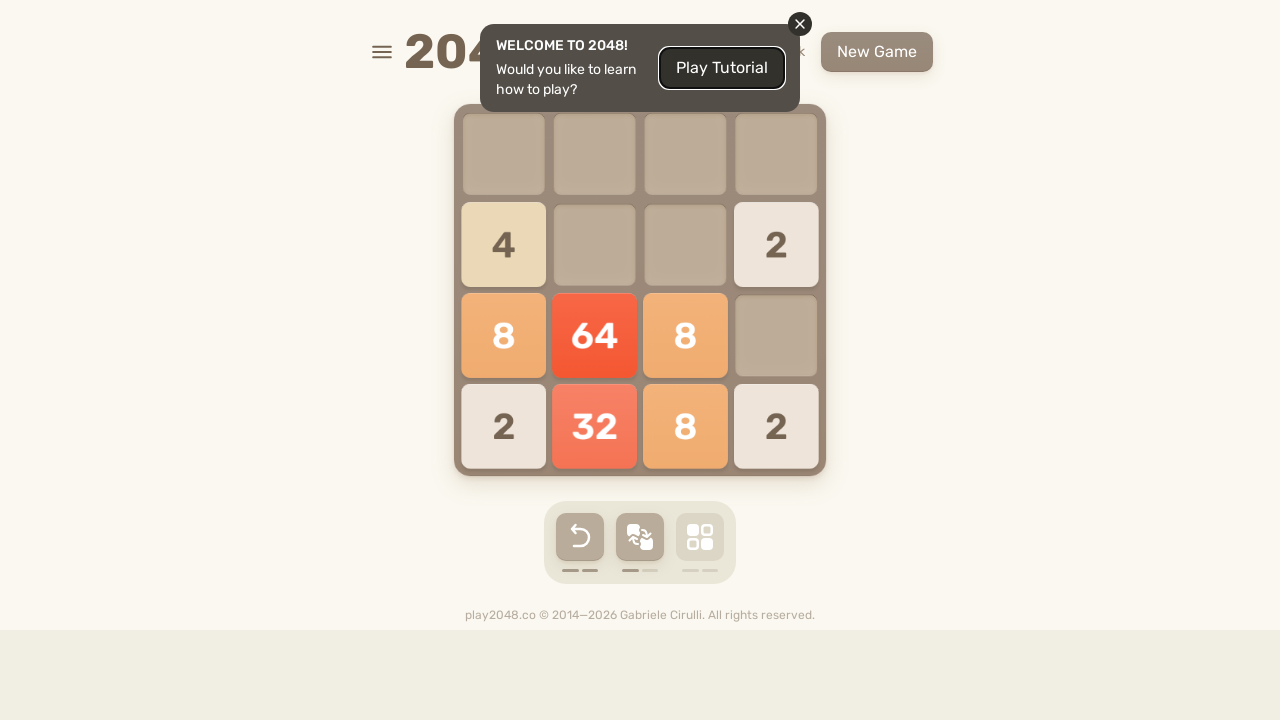

Pressed ArrowRight key
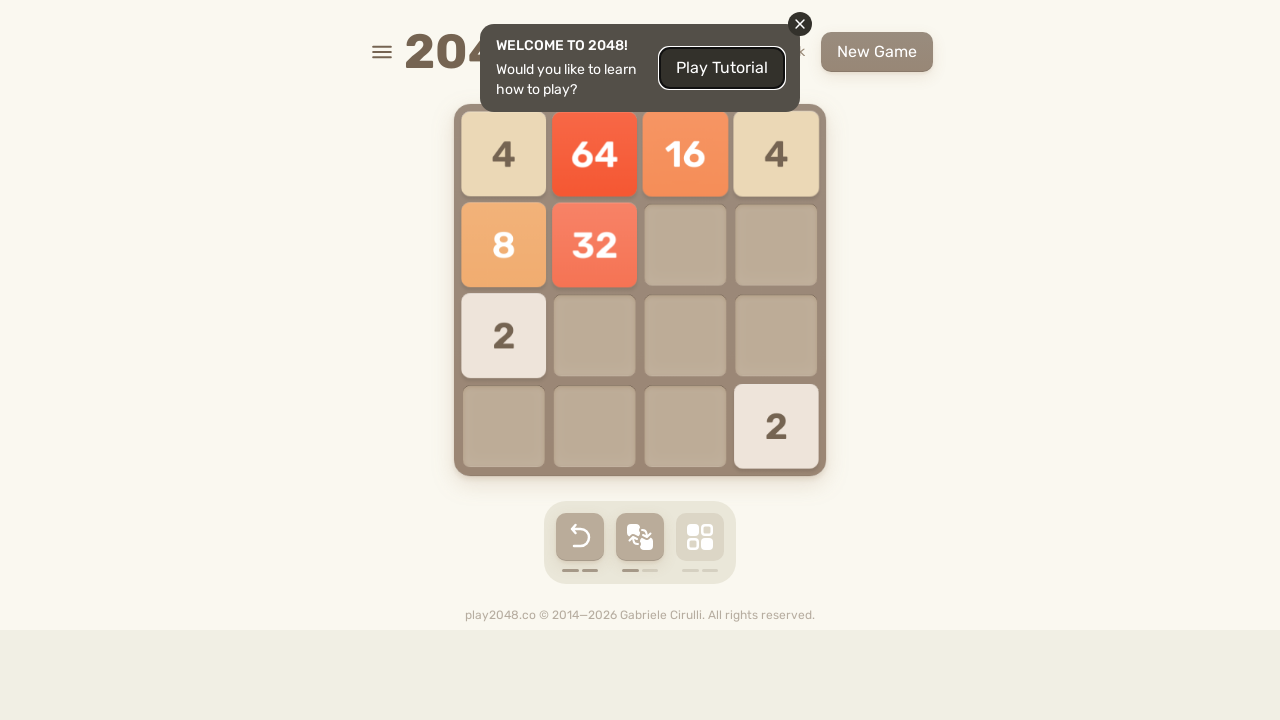

Pressed ArrowDown key
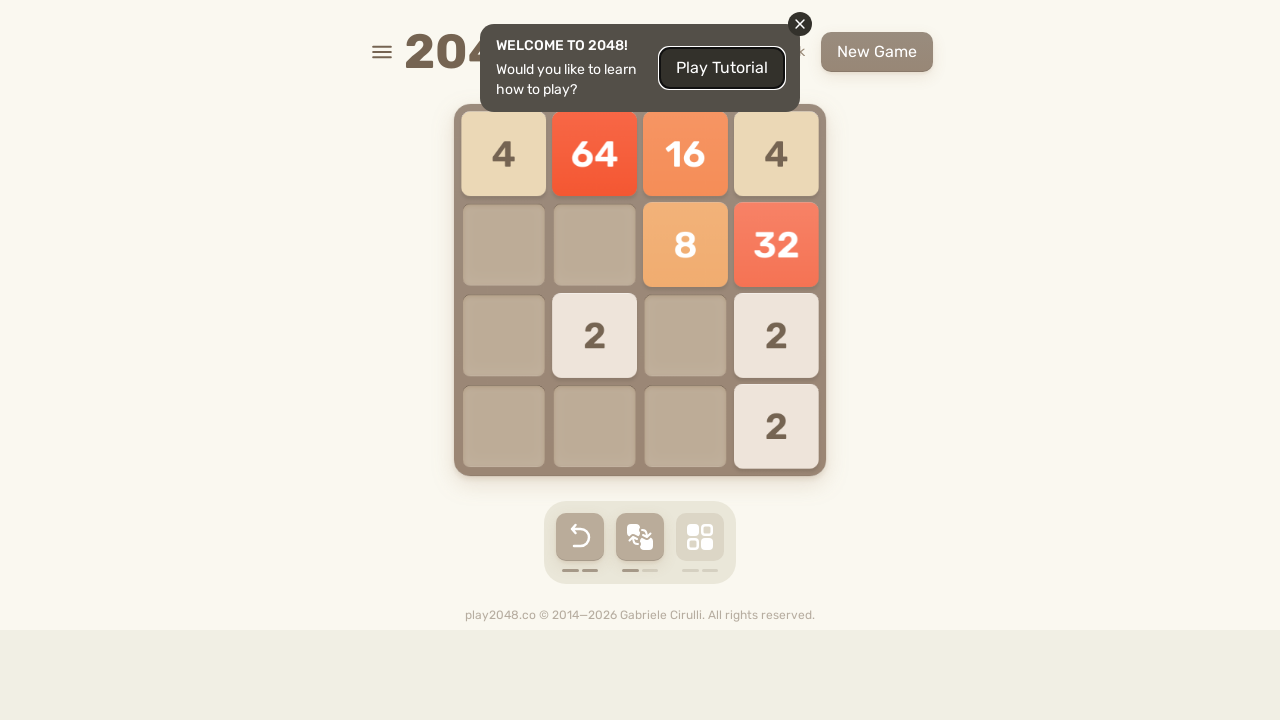

Pressed ArrowLeft key
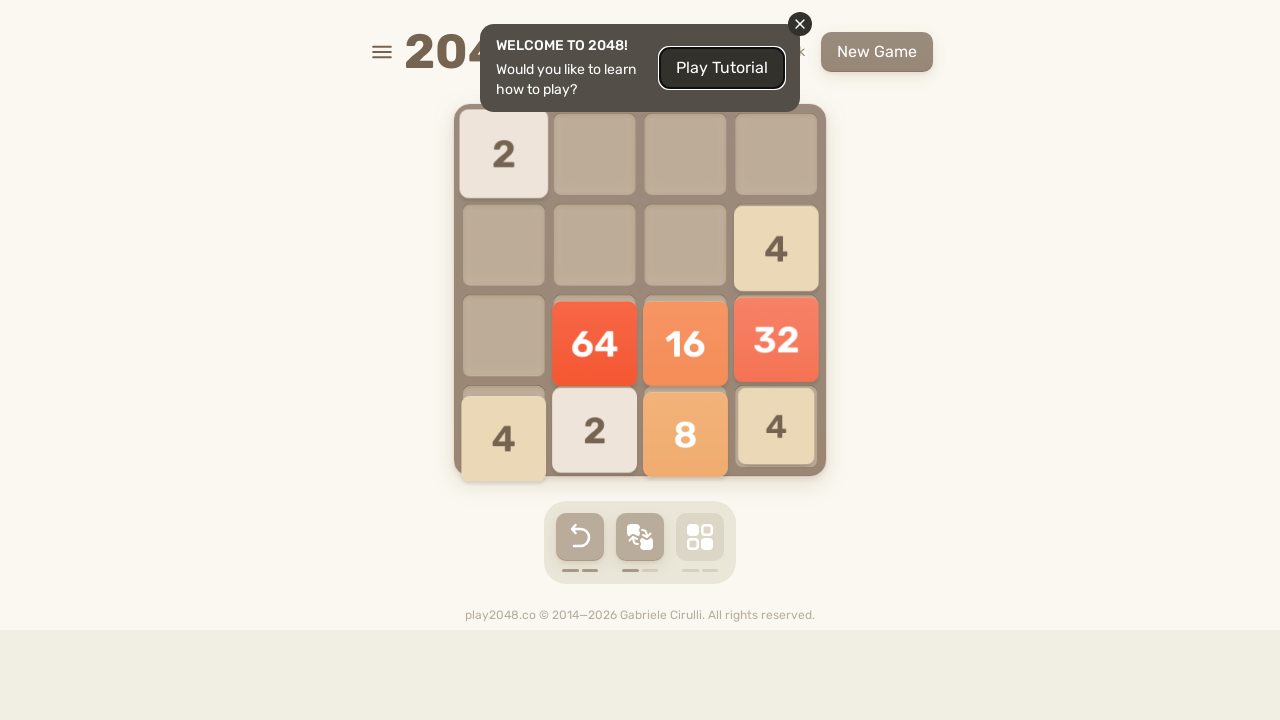

Checked for game over condition
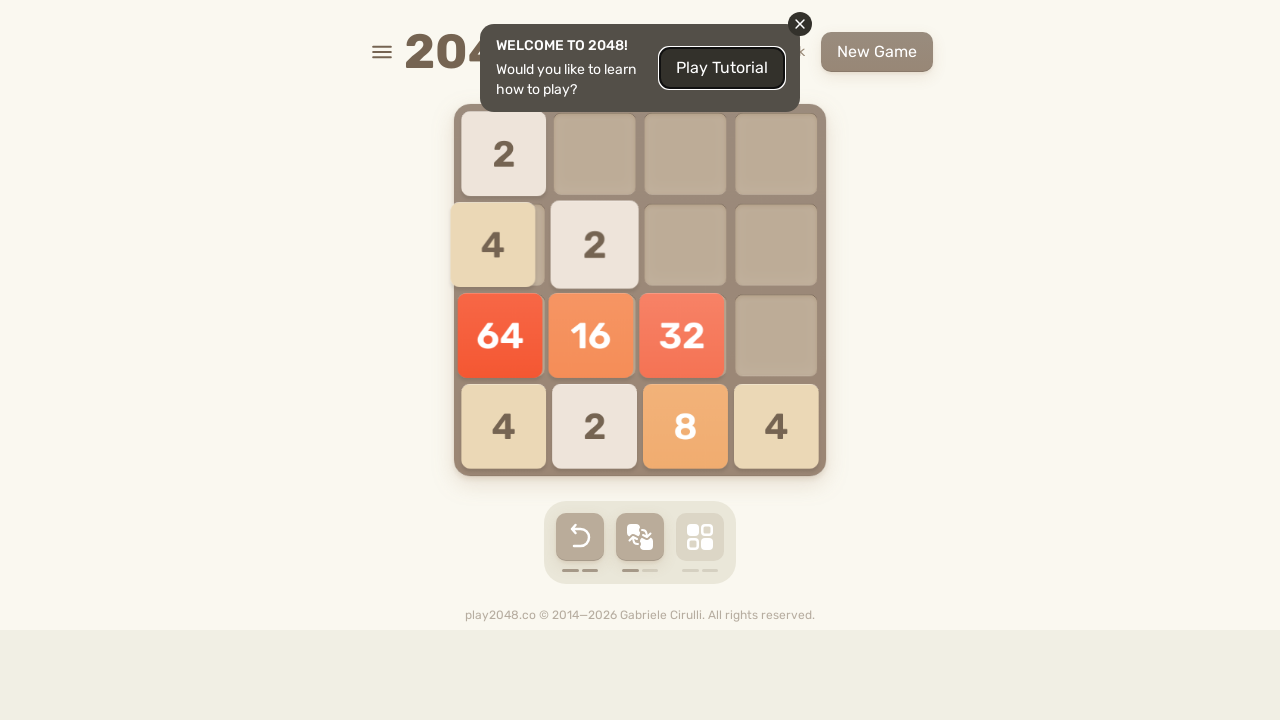

Waited 100ms for game to process moves
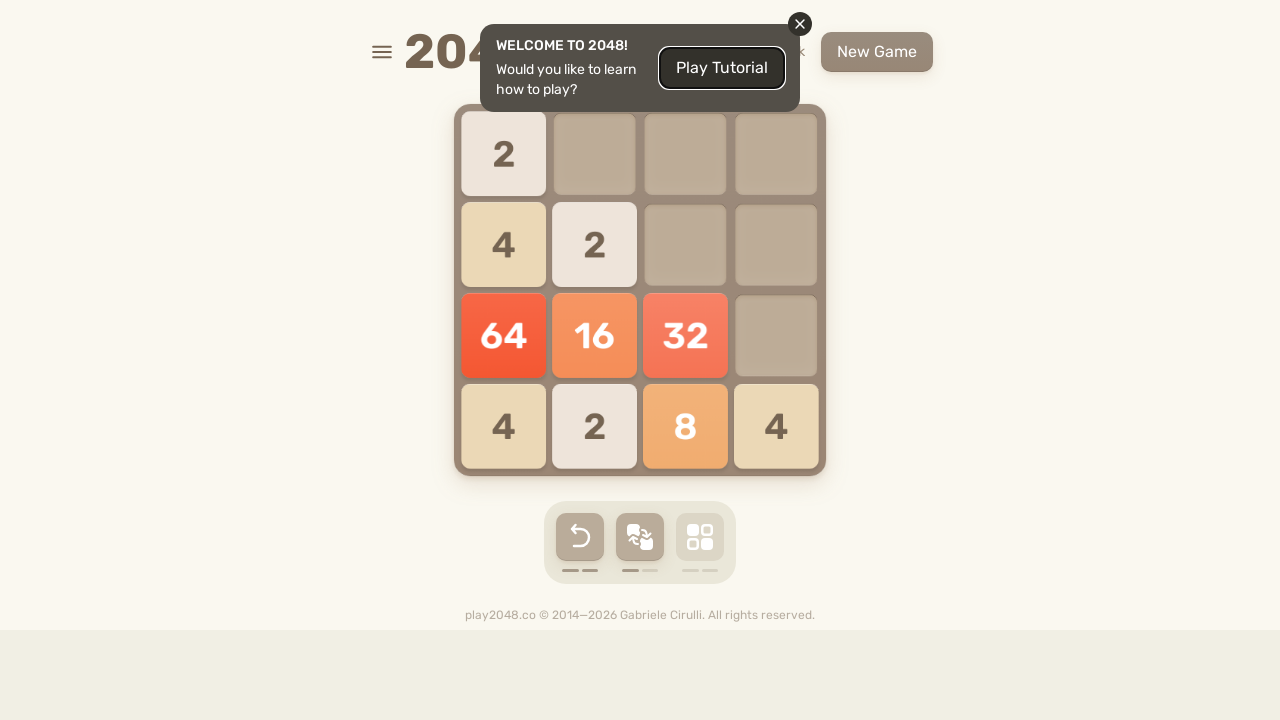

Pressed ArrowUp key
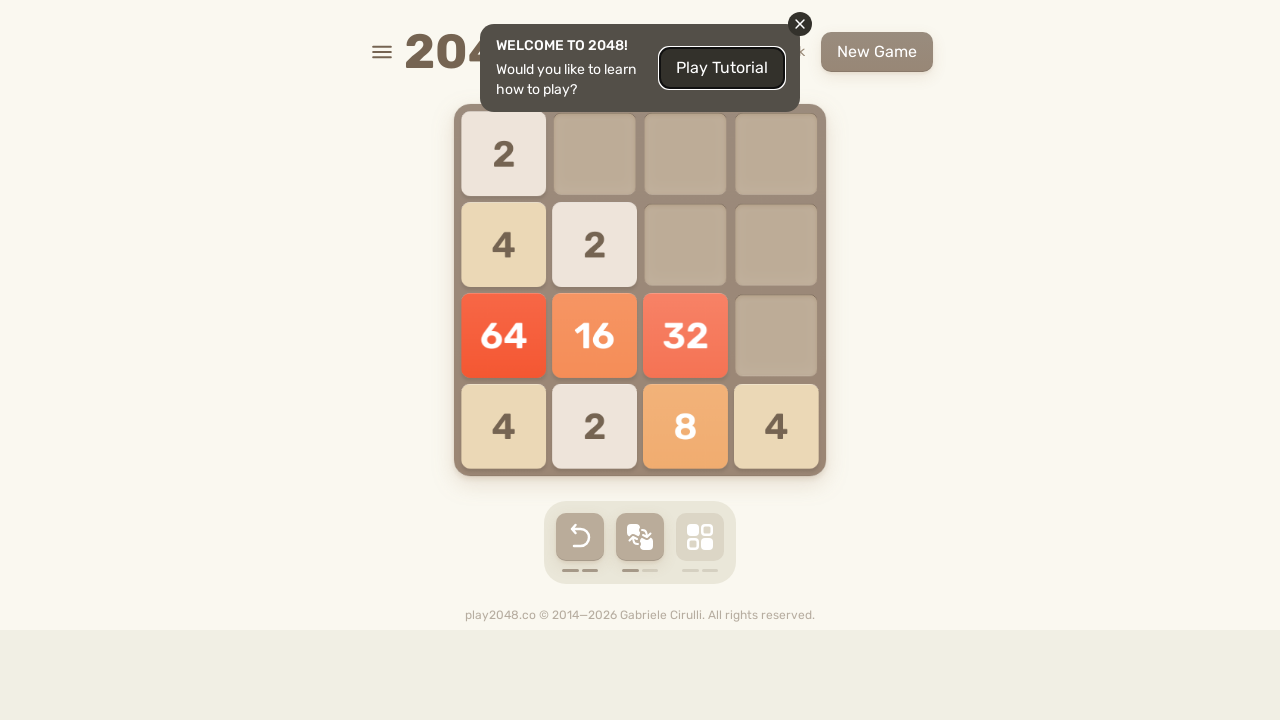

Pressed ArrowRight key
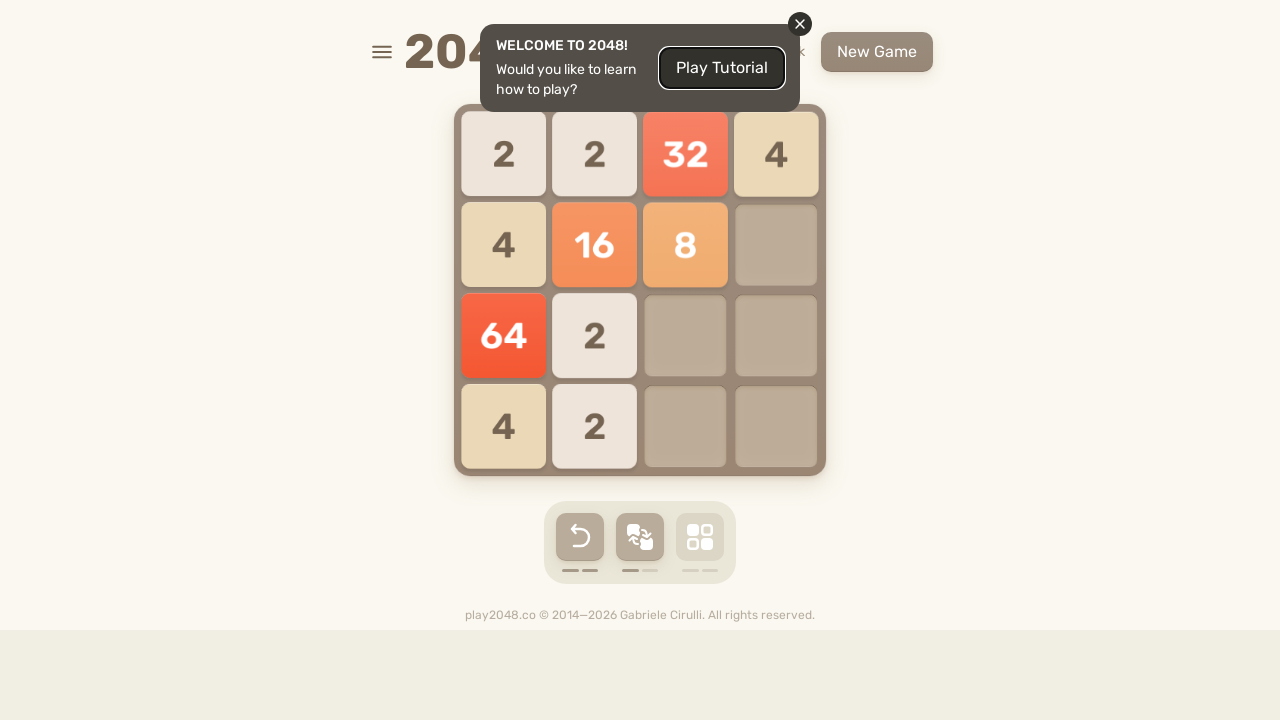

Pressed ArrowDown key
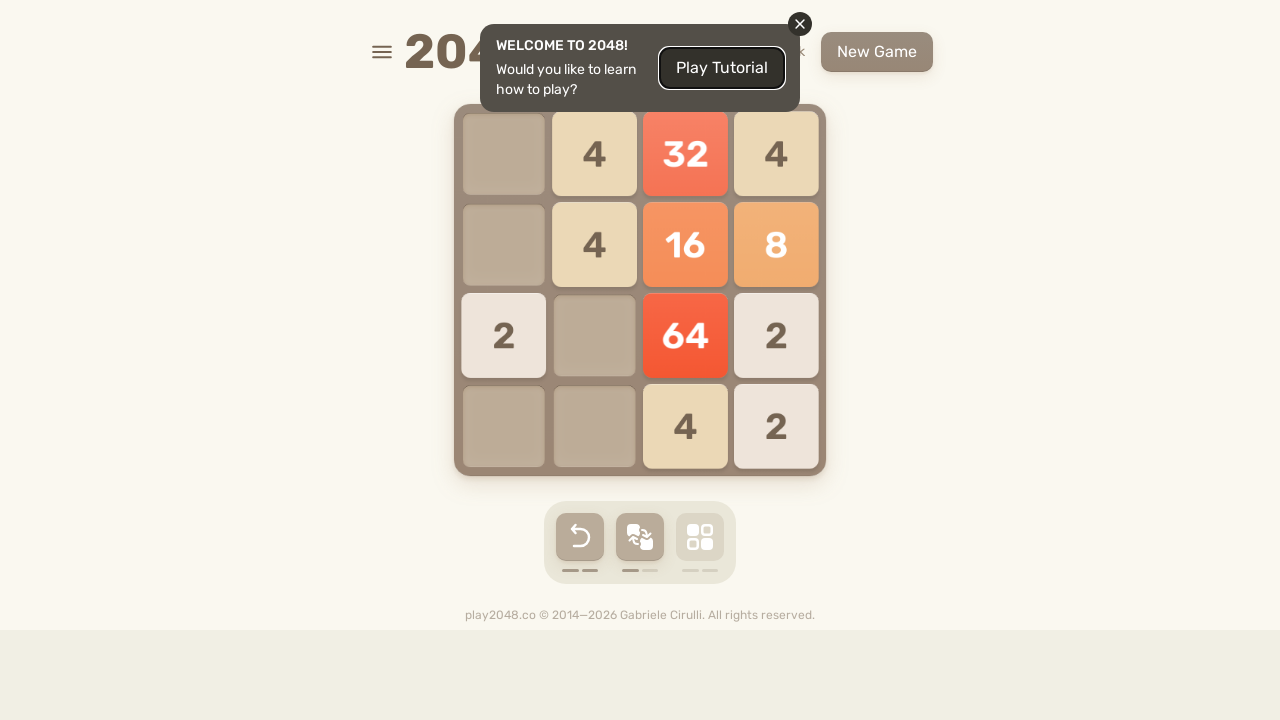

Pressed ArrowLeft key
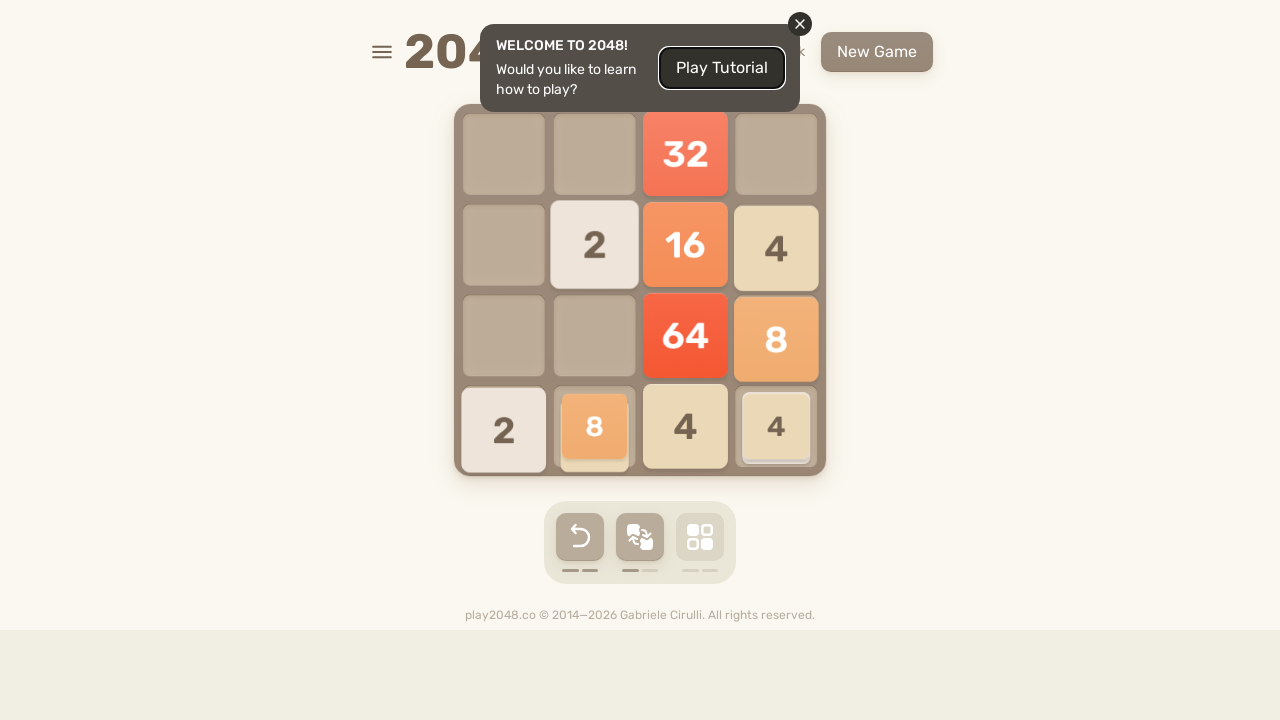

Checked for game over condition
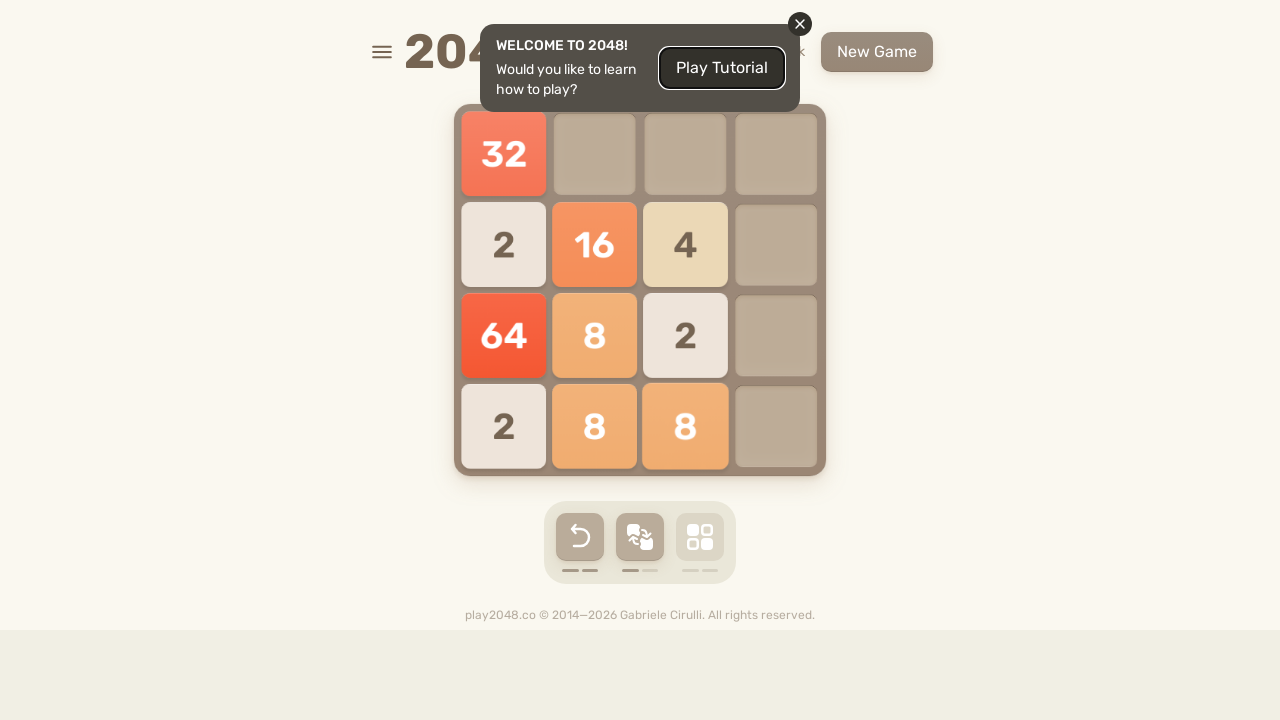

Waited 100ms for game to process moves
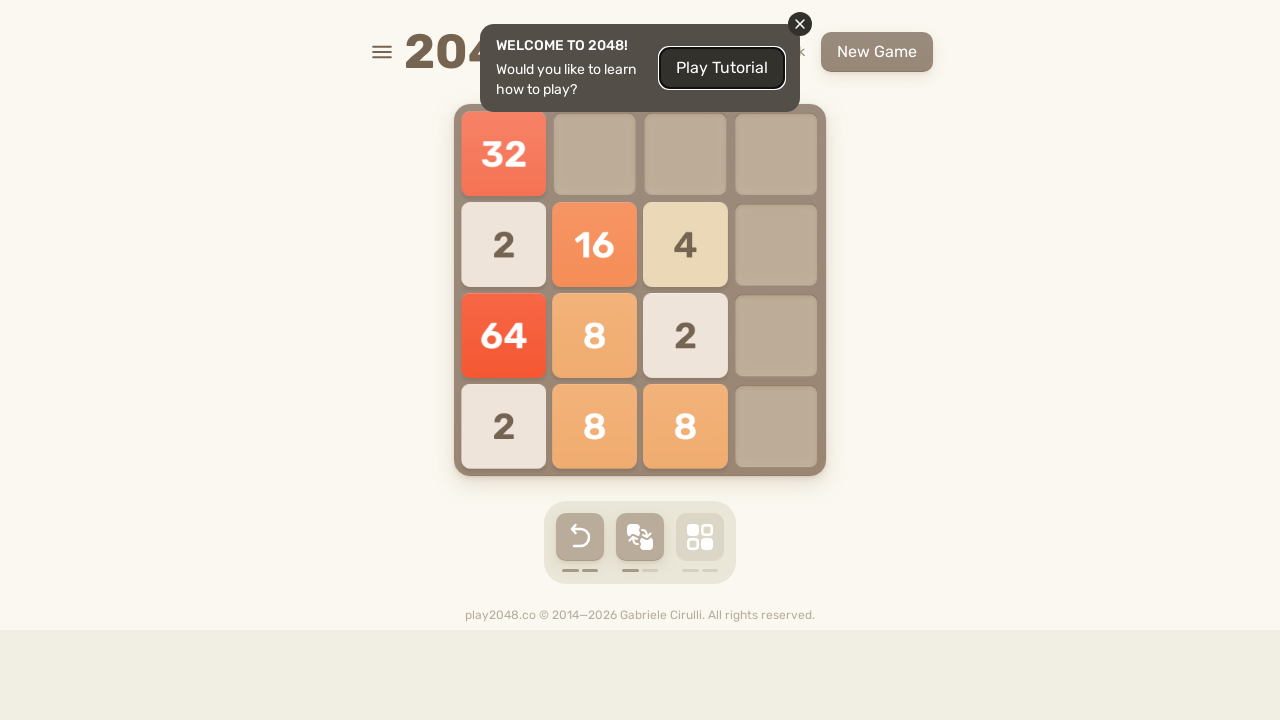

Pressed ArrowUp key
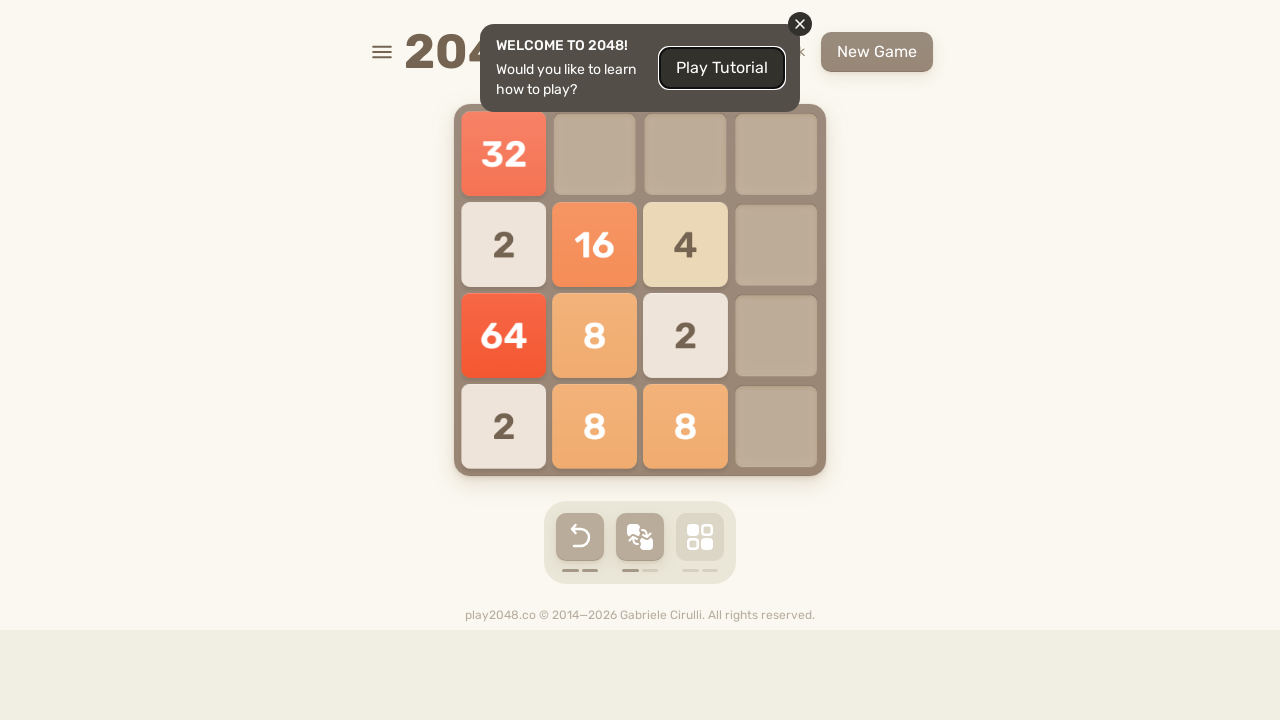

Pressed ArrowRight key
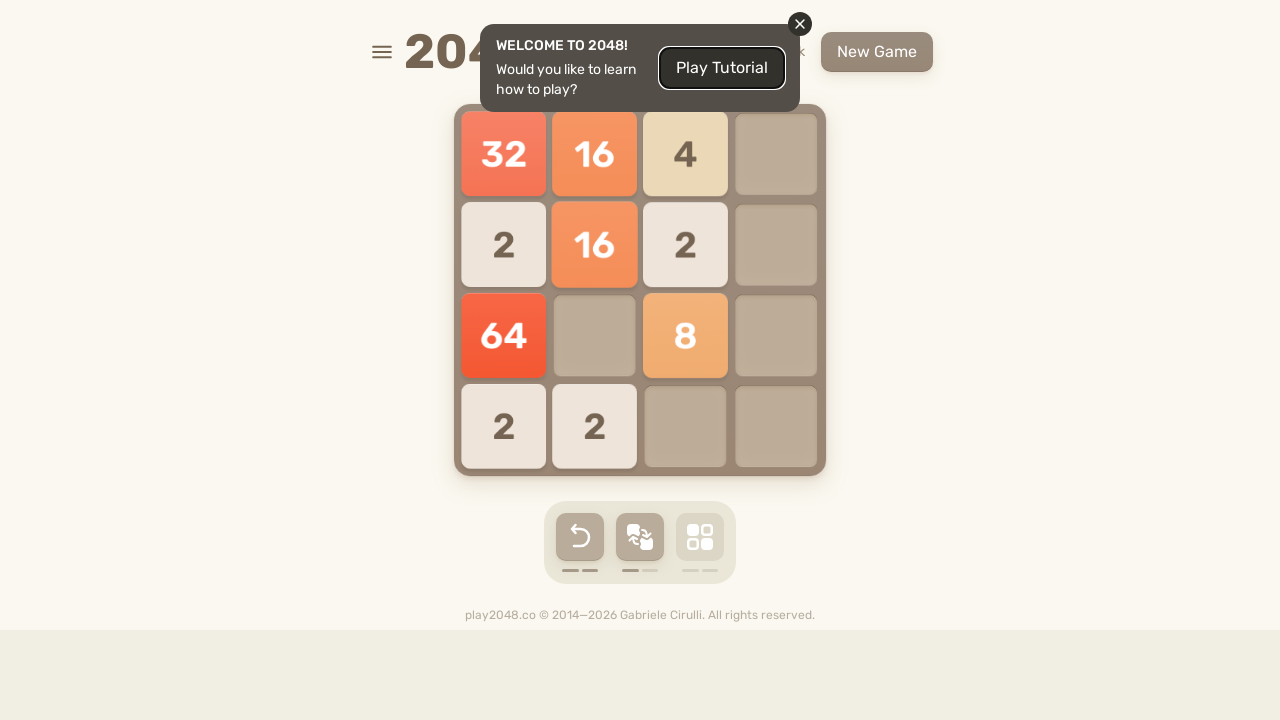

Pressed ArrowDown key
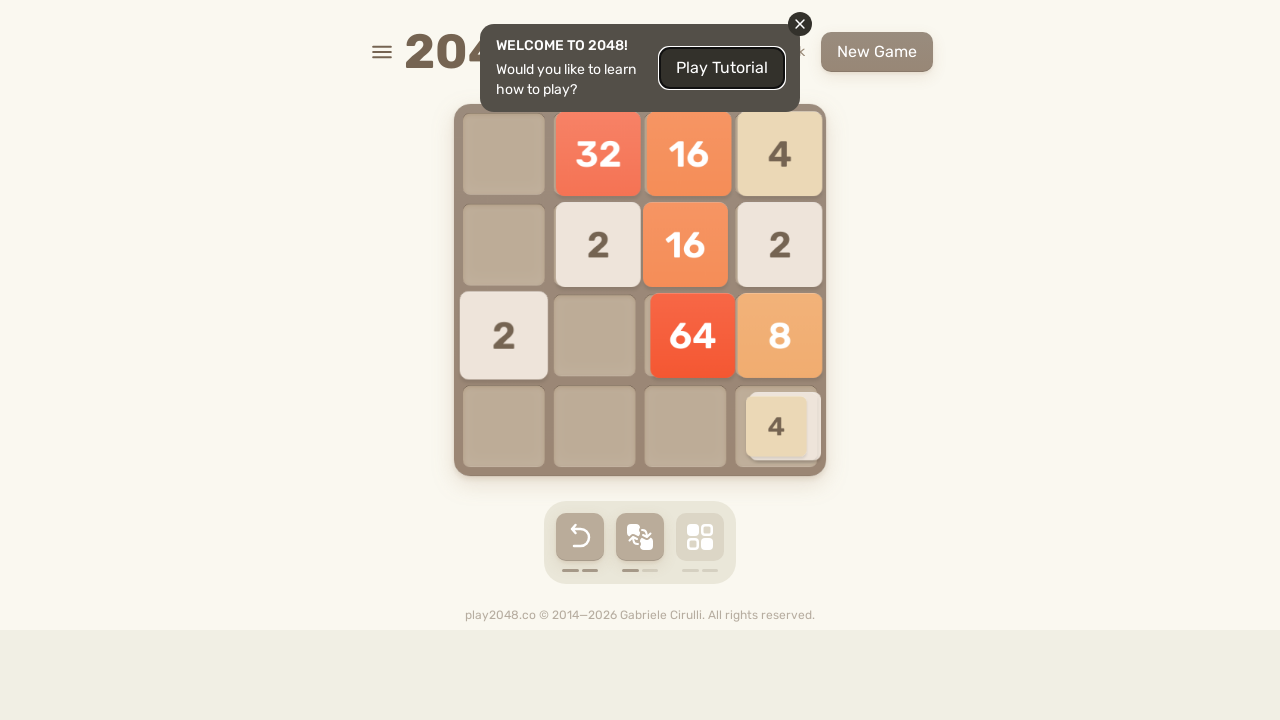

Pressed ArrowLeft key
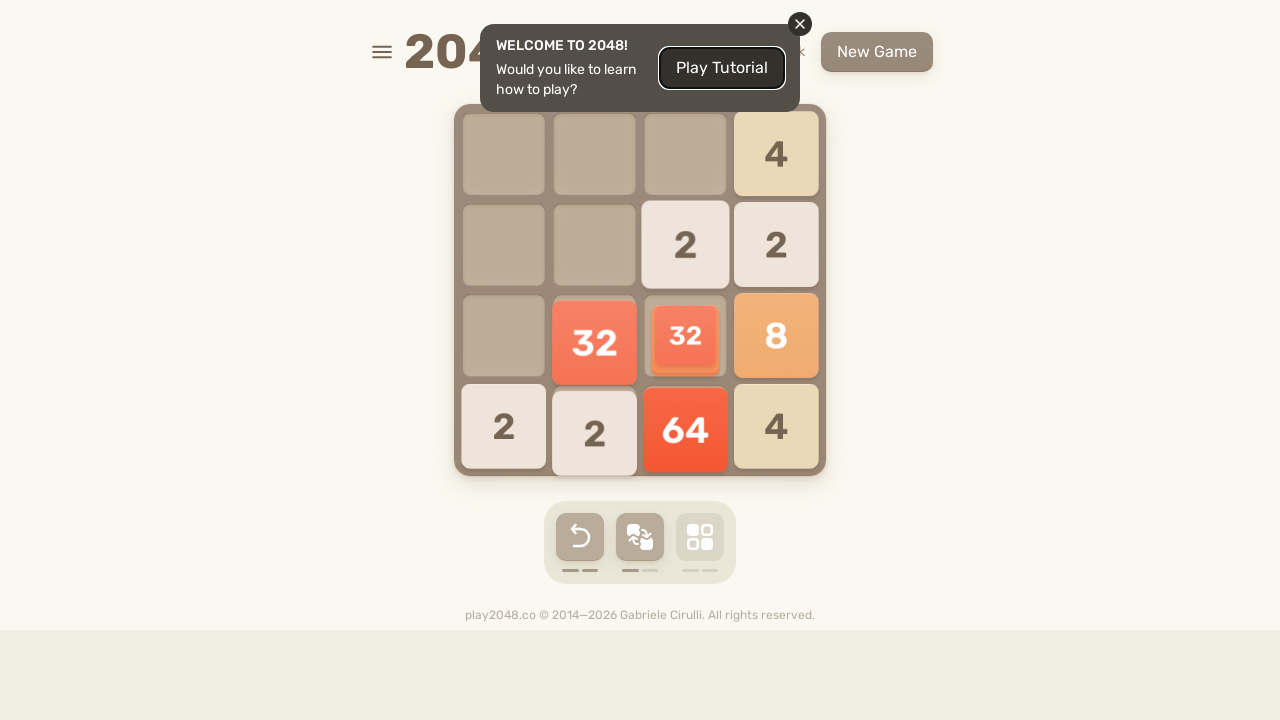

Checked for game over condition
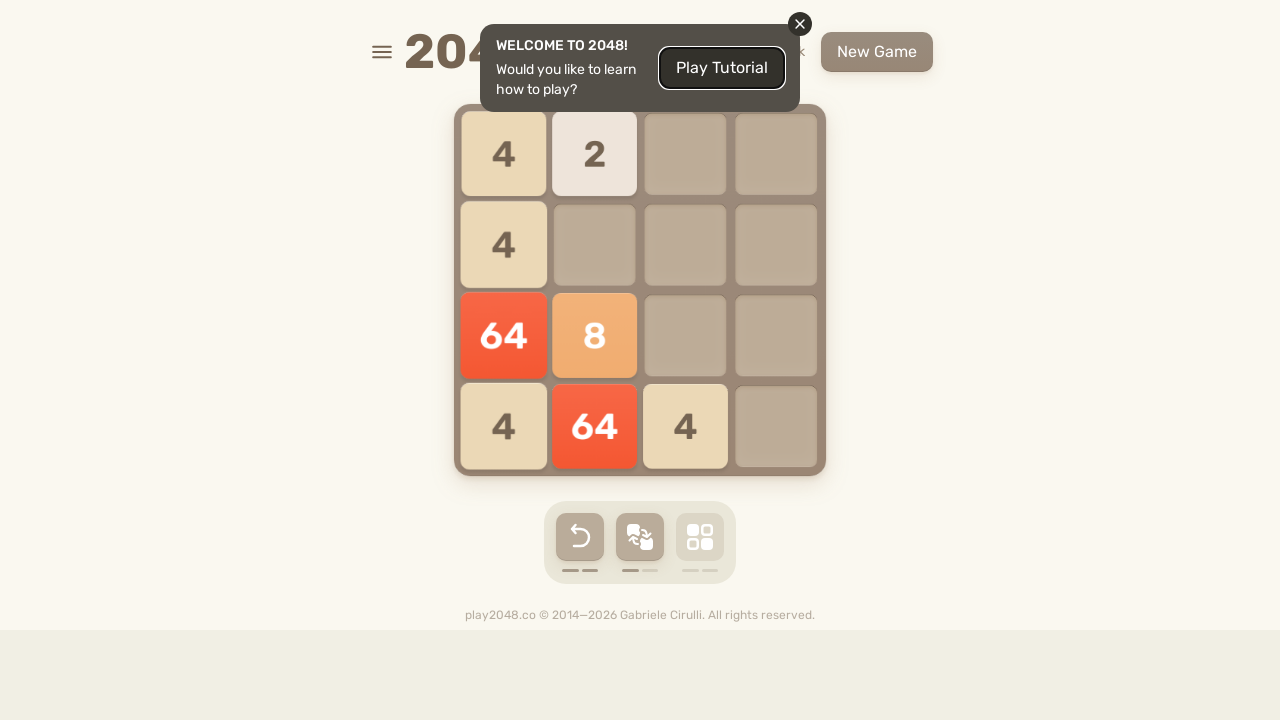

Waited 100ms for game to process moves
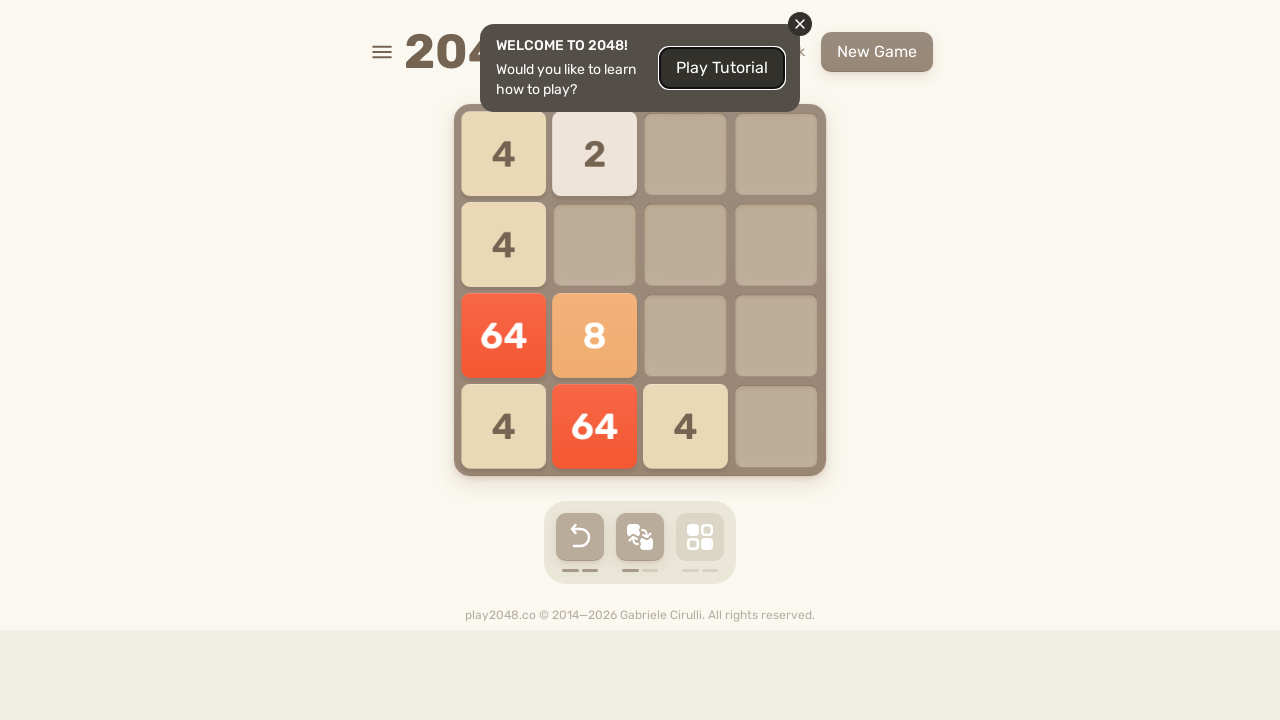

Pressed ArrowUp key
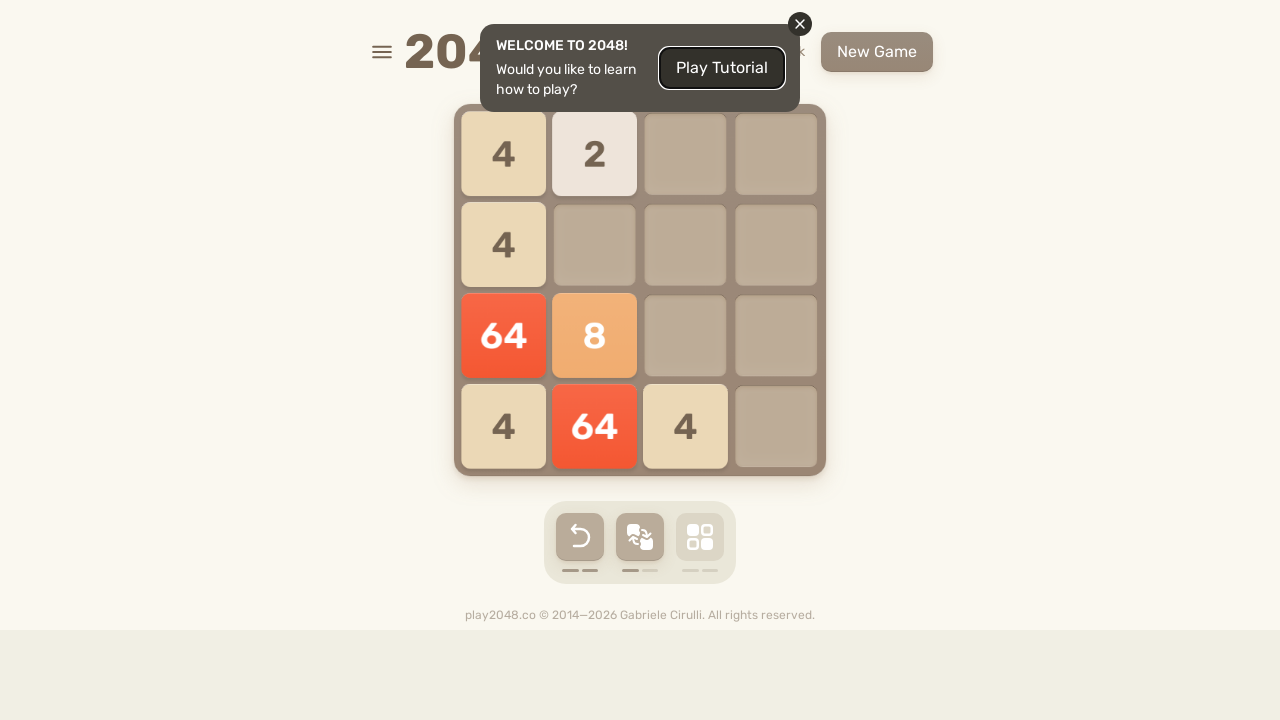

Pressed ArrowRight key
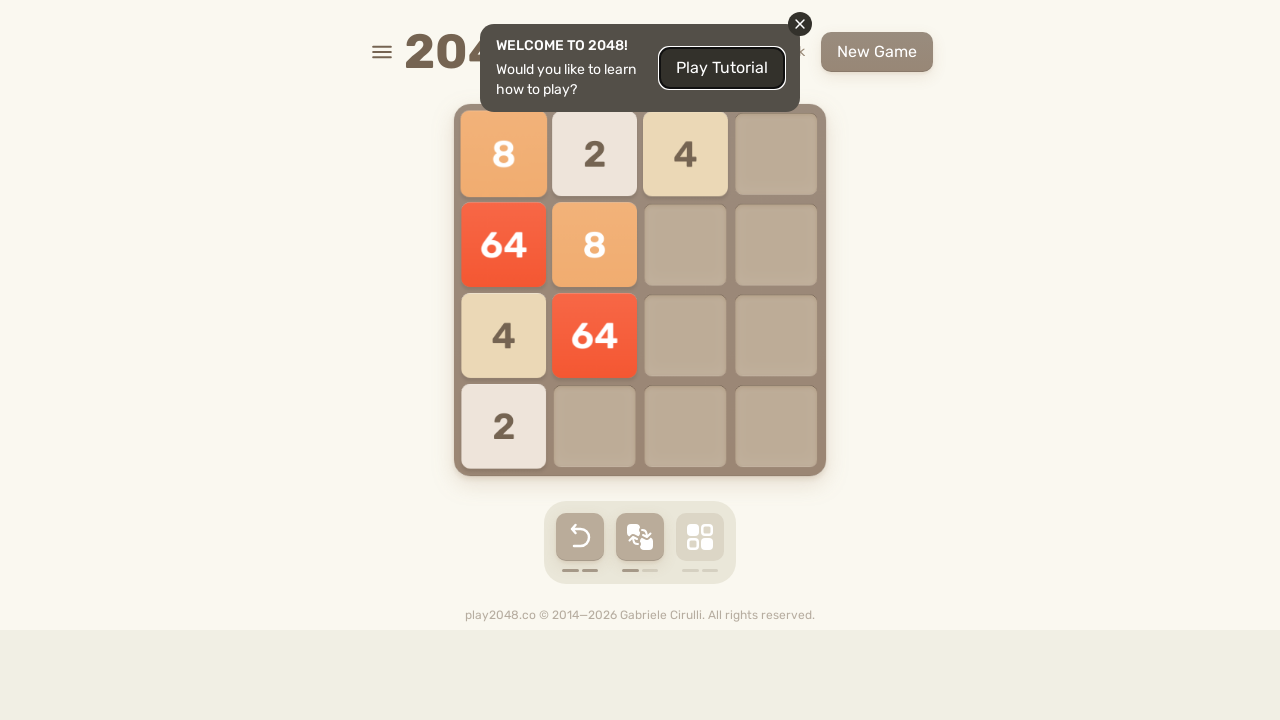

Pressed ArrowDown key
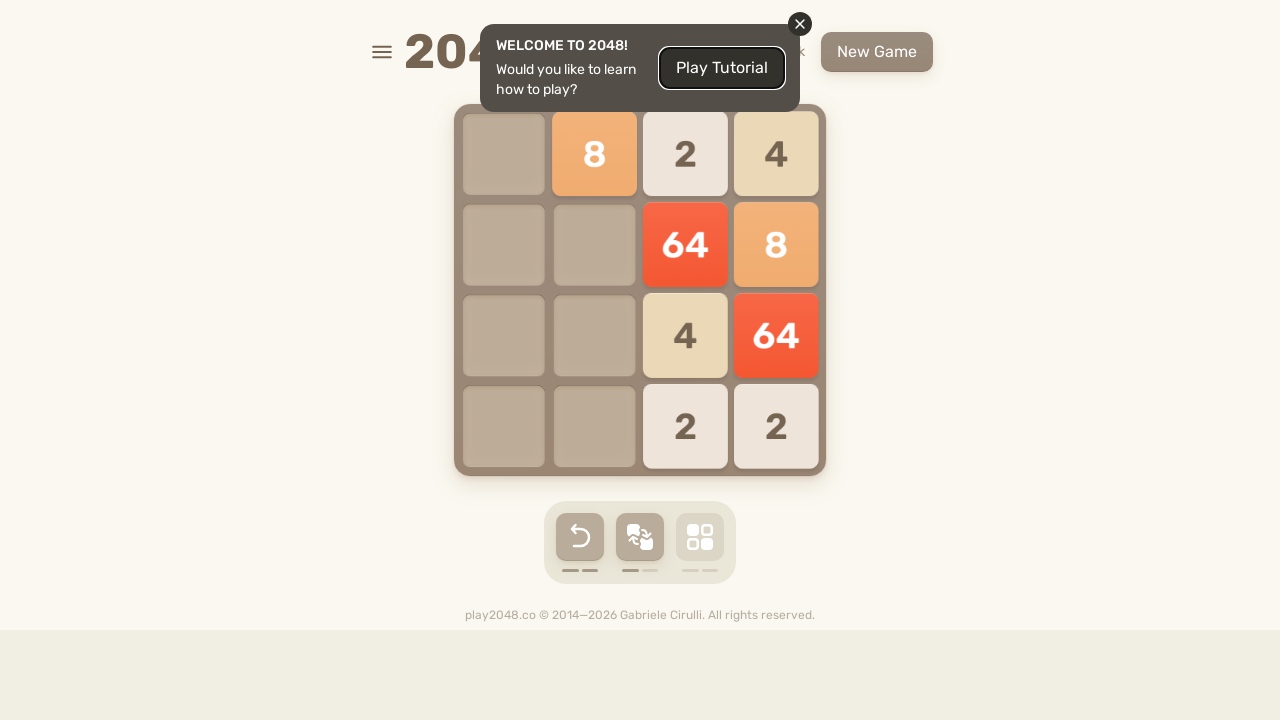

Pressed ArrowLeft key
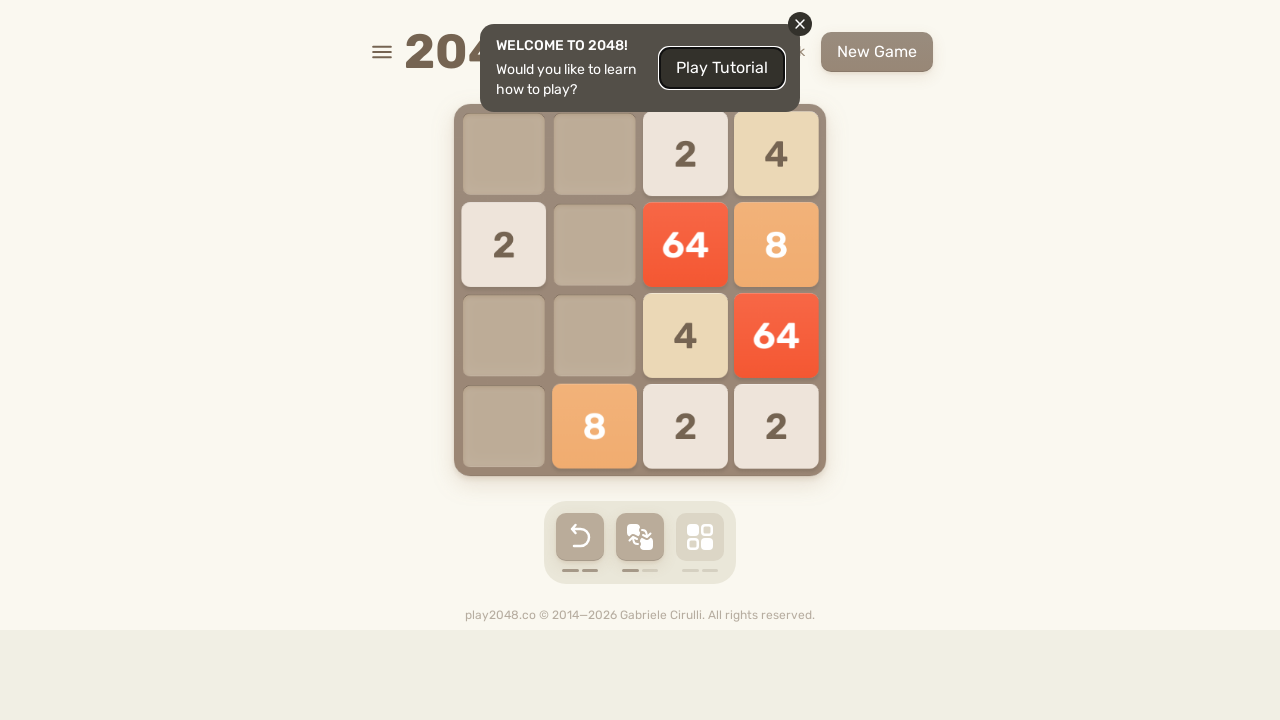

Checked for game over condition
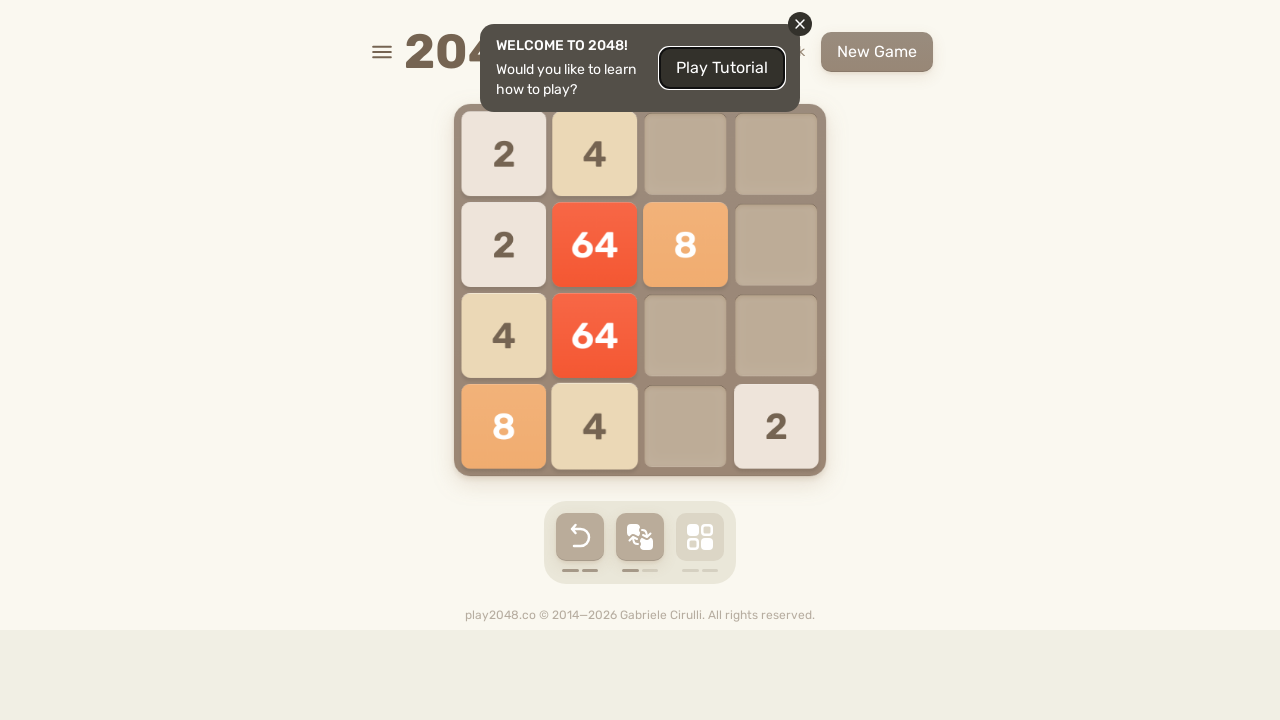

Waited 100ms for game to process moves
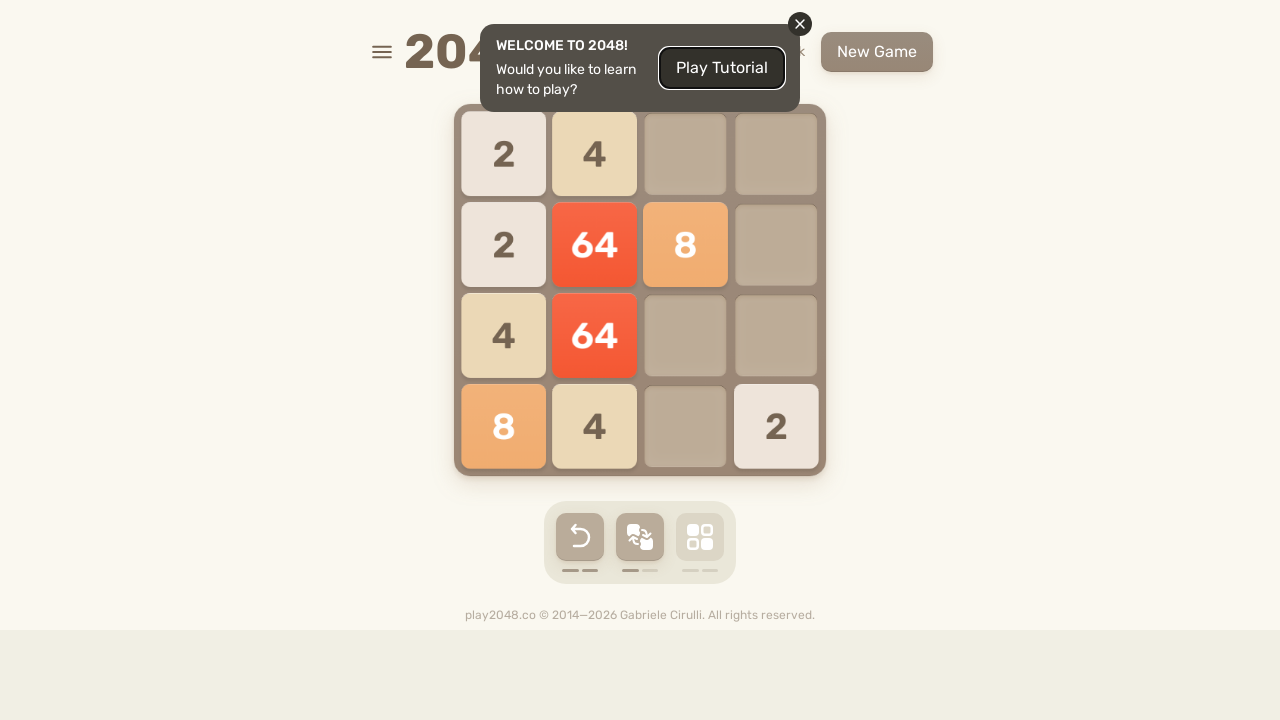

Pressed ArrowUp key
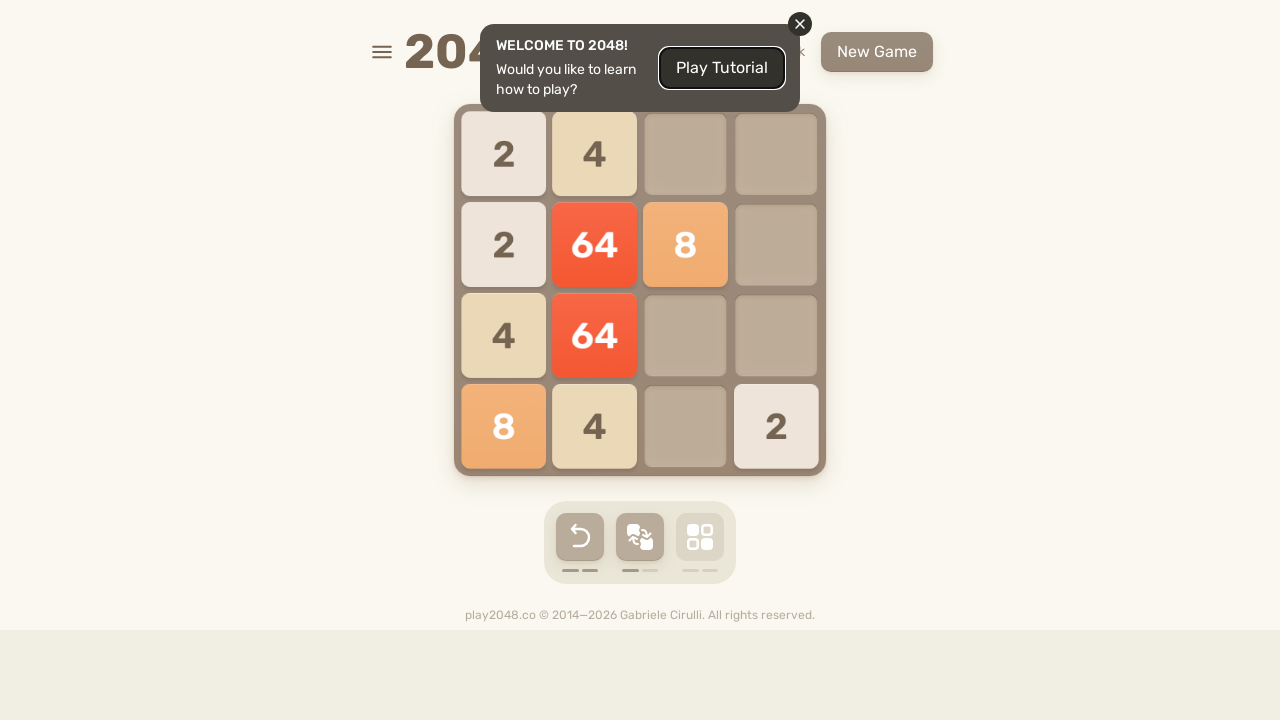

Pressed ArrowRight key
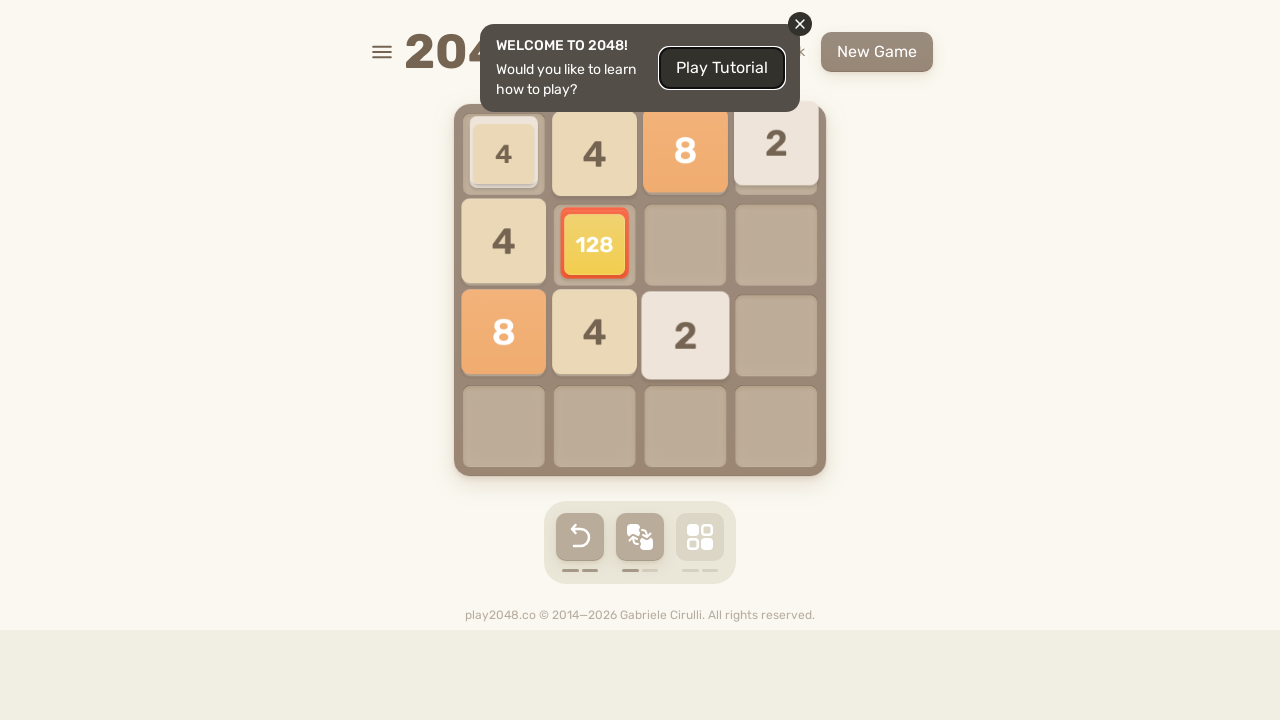

Pressed ArrowDown key
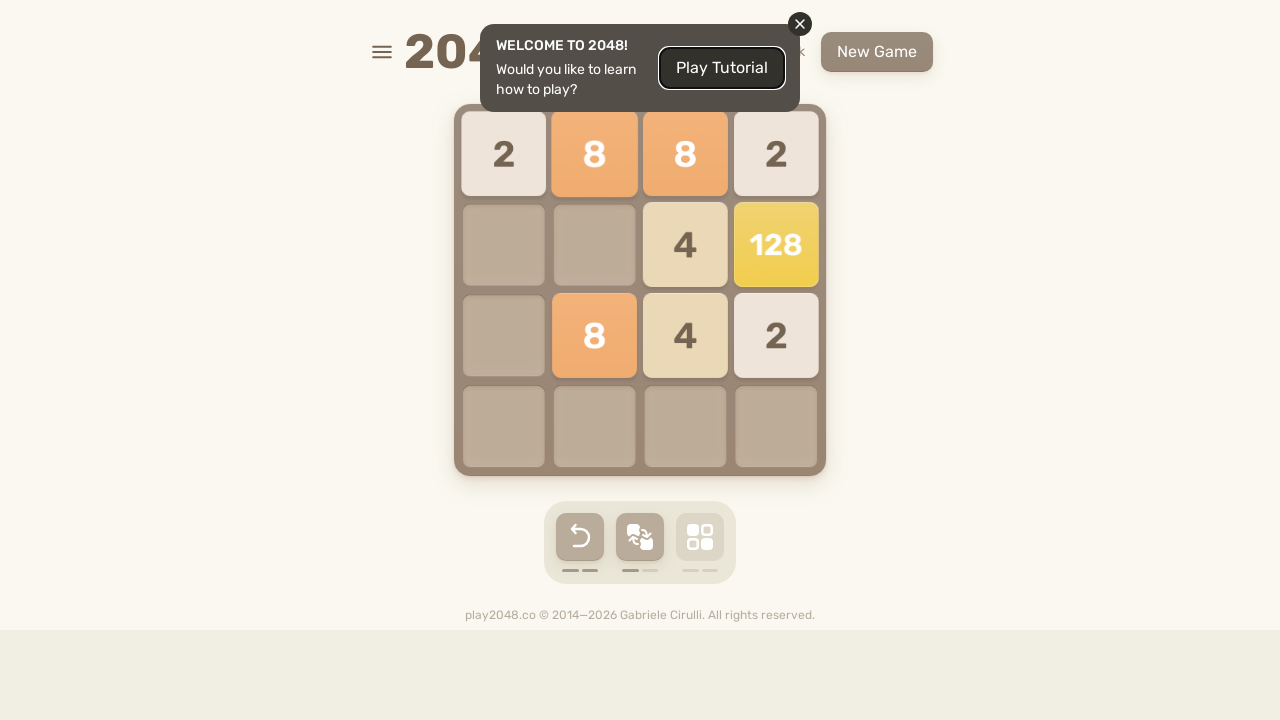

Pressed ArrowLeft key
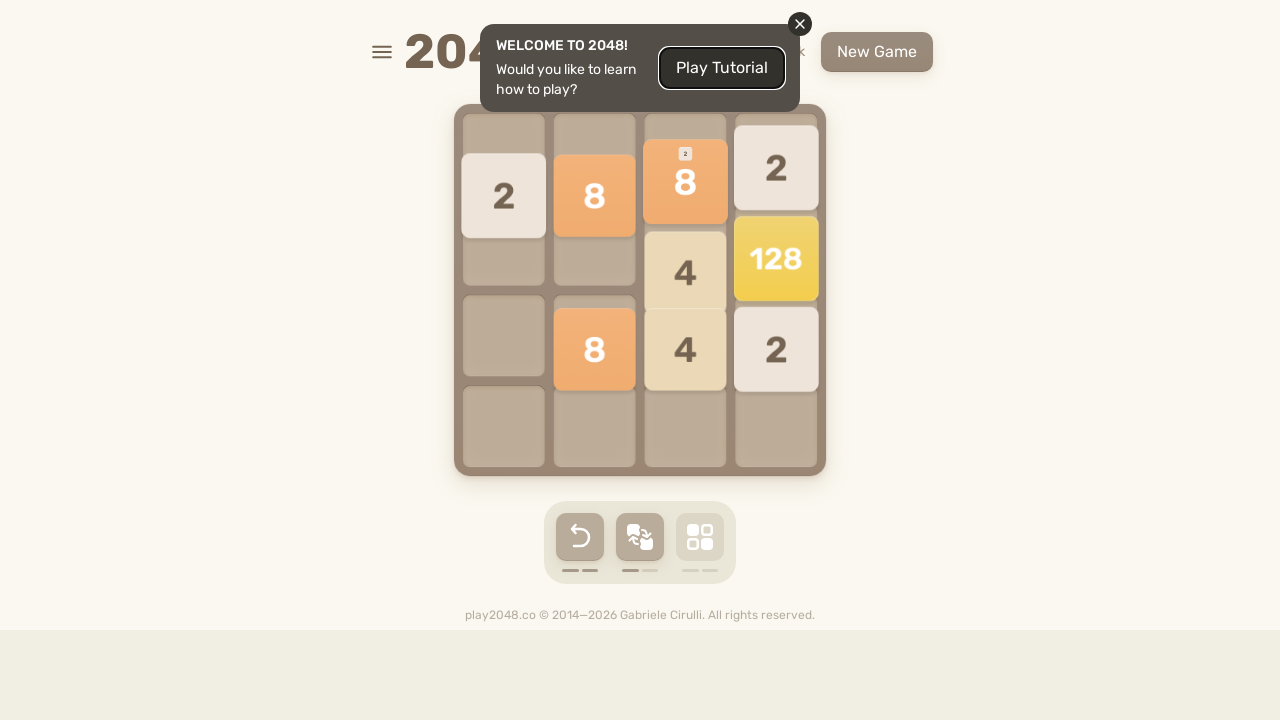

Checked for game over condition
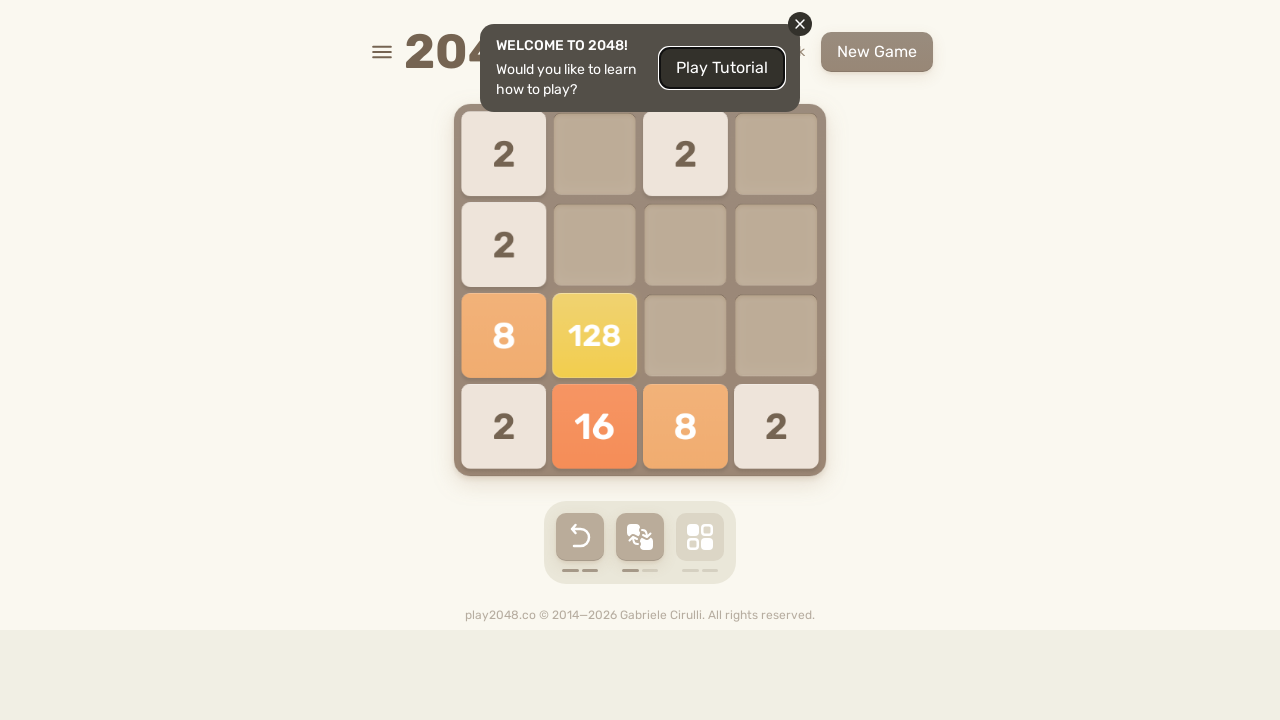

Waited 100ms for game to process moves
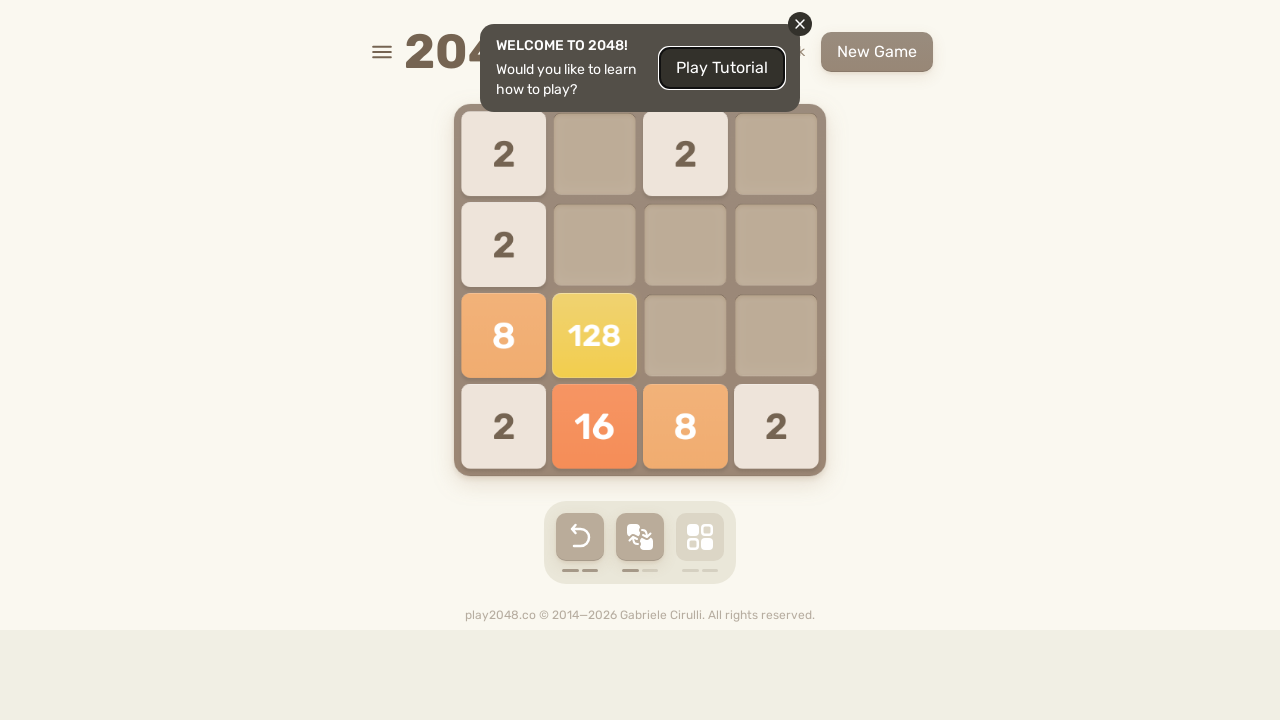

Pressed ArrowUp key
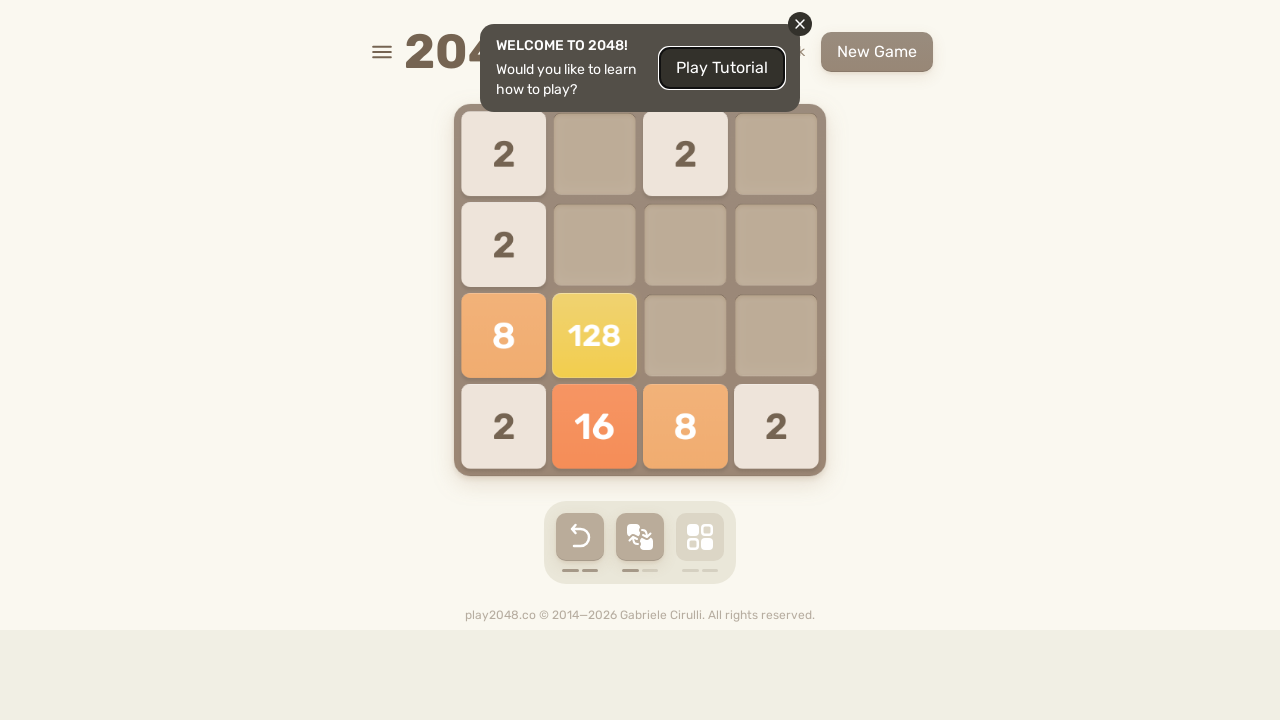

Pressed ArrowRight key
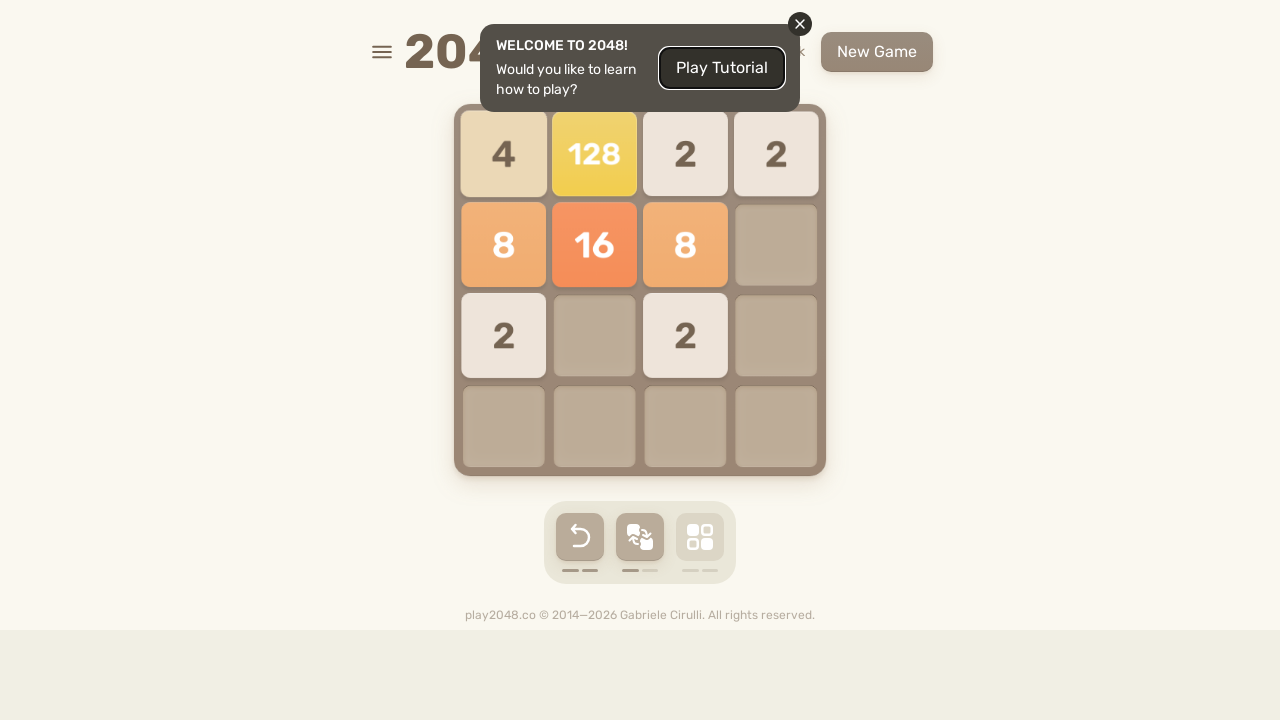

Pressed ArrowDown key
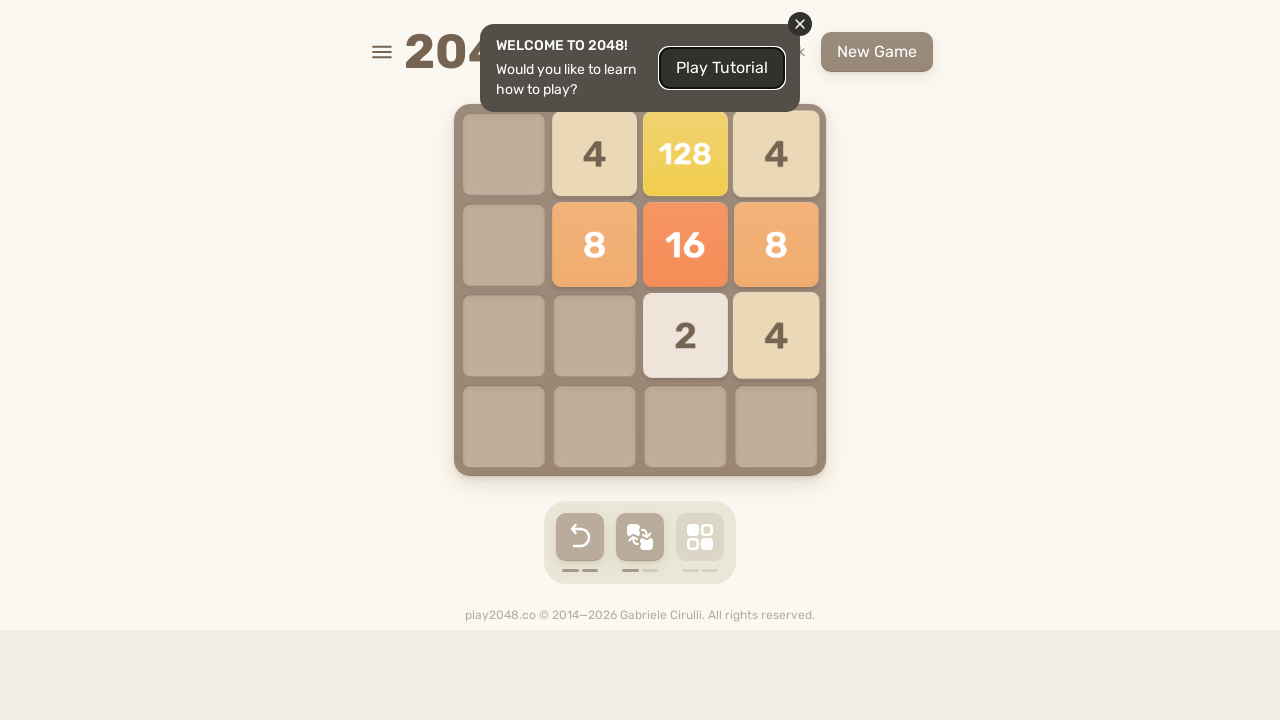

Pressed ArrowLeft key
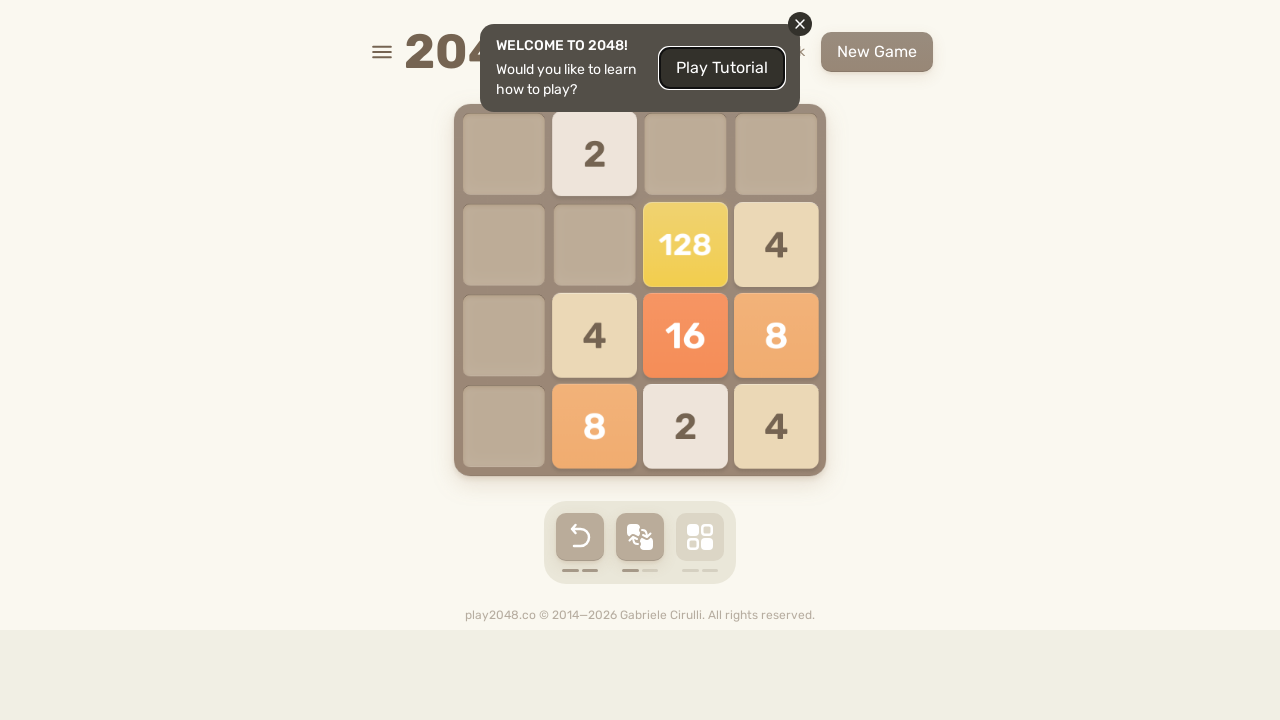

Checked for game over condition
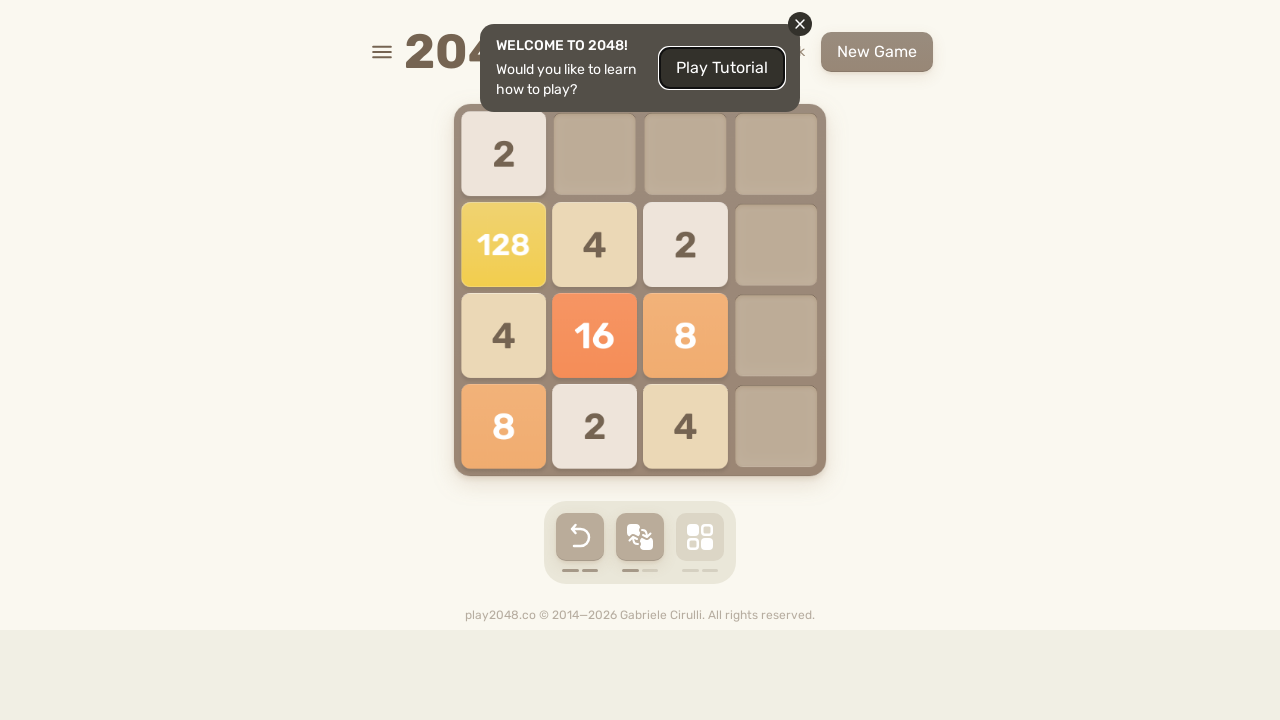

Waited 100ms for game to process moves
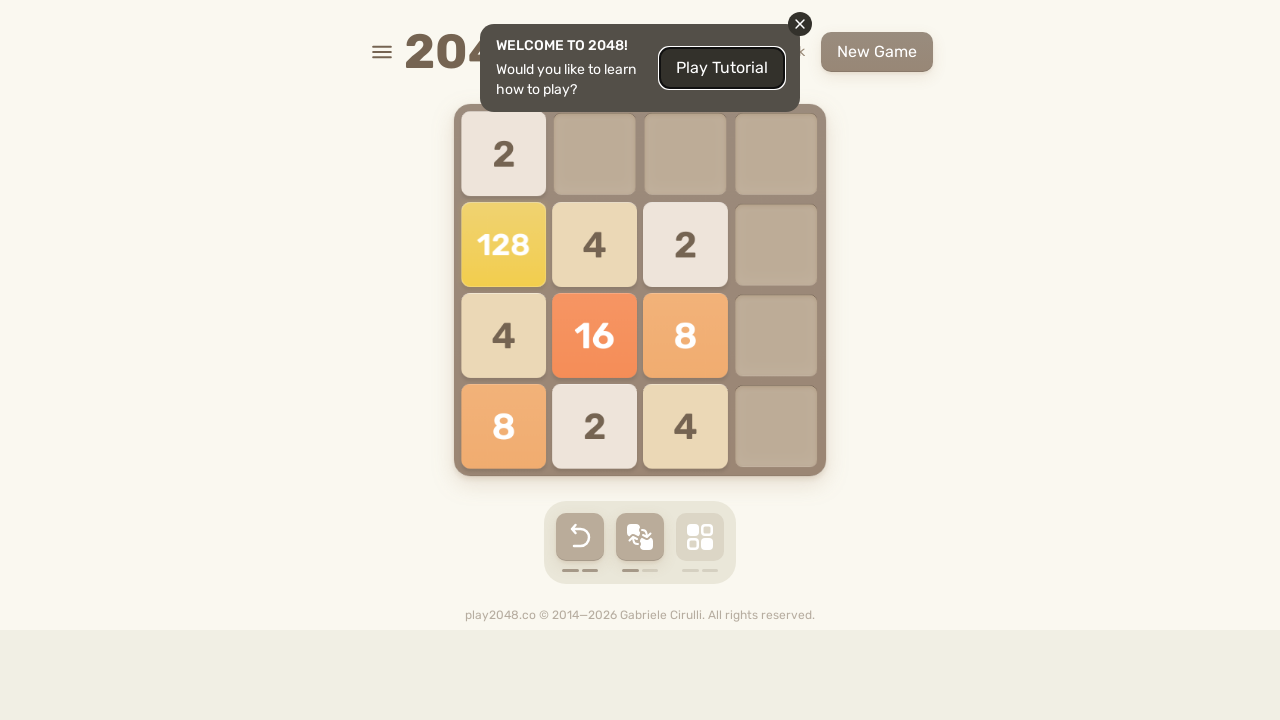

Pressed ArrowUp key
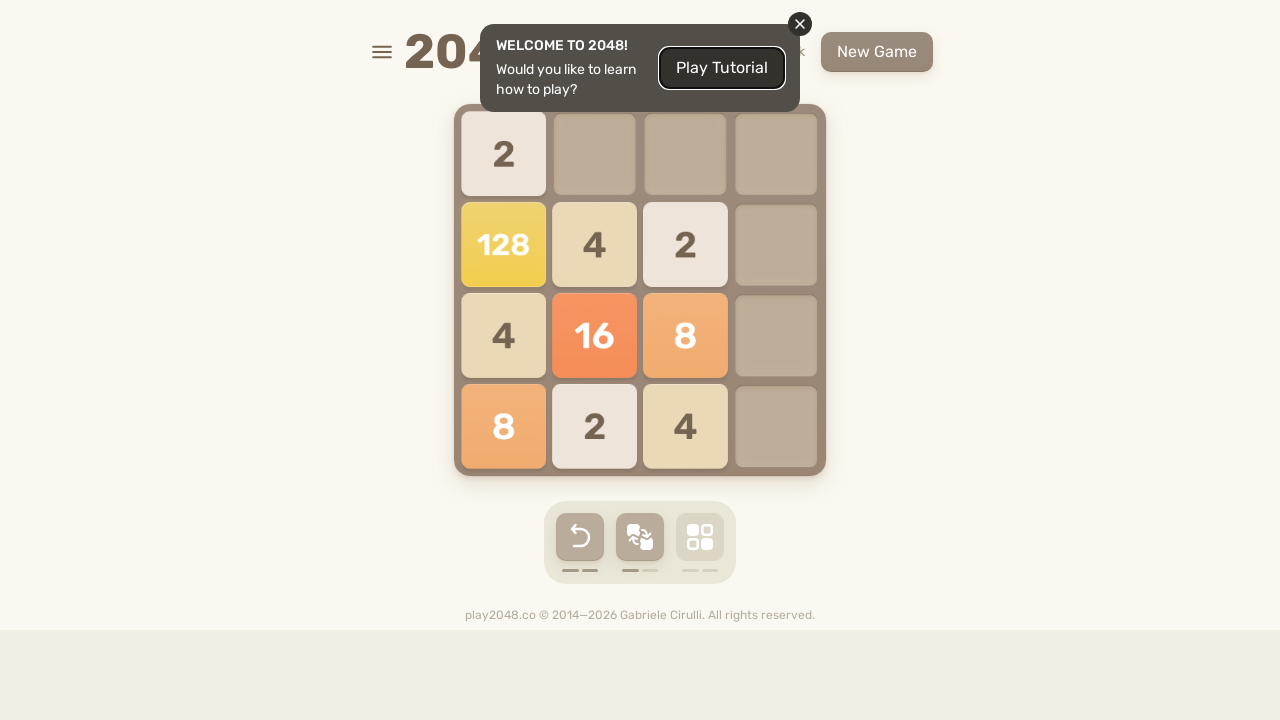

Pressed ArrowRight key
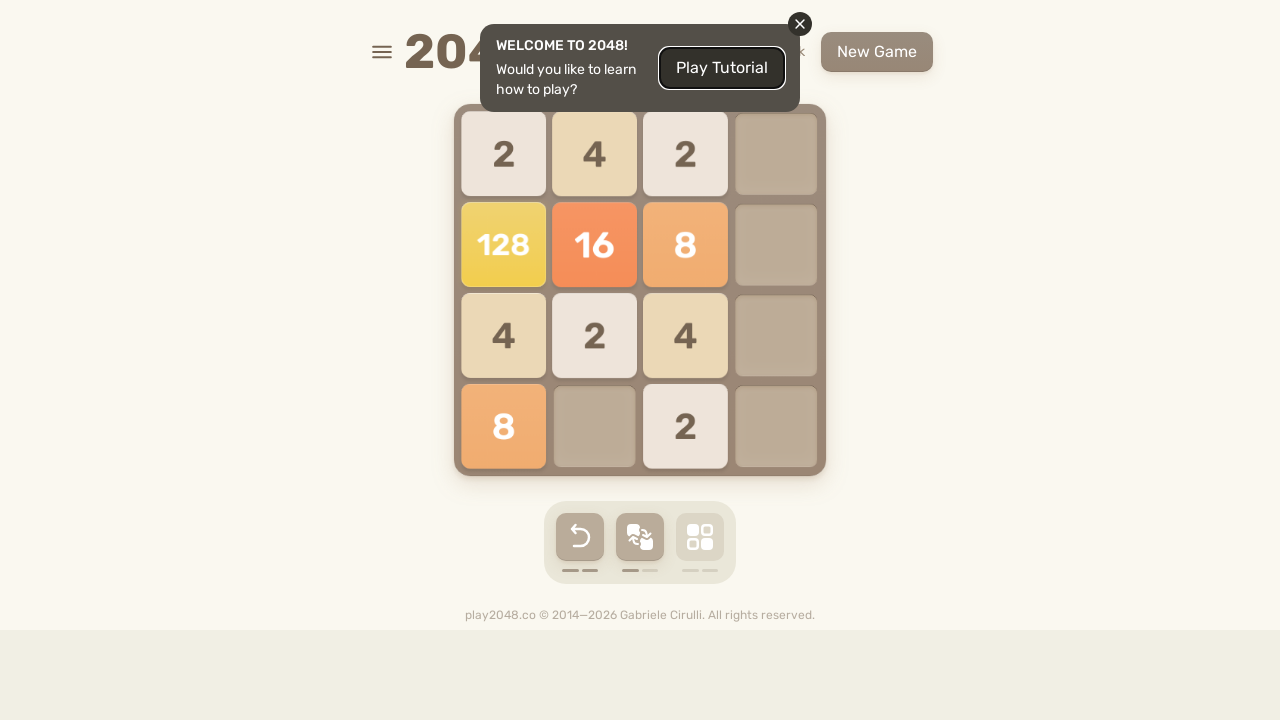

Pressed ArrowDown key
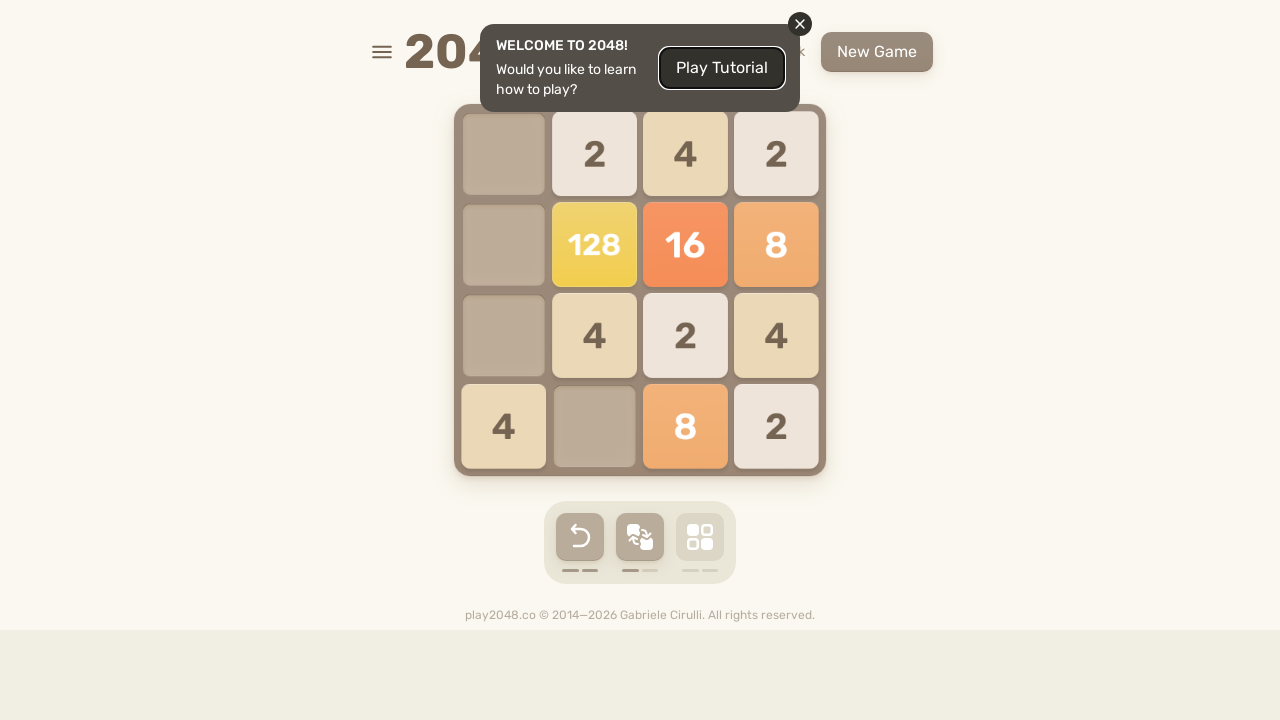

Pressed ArrowLeft key
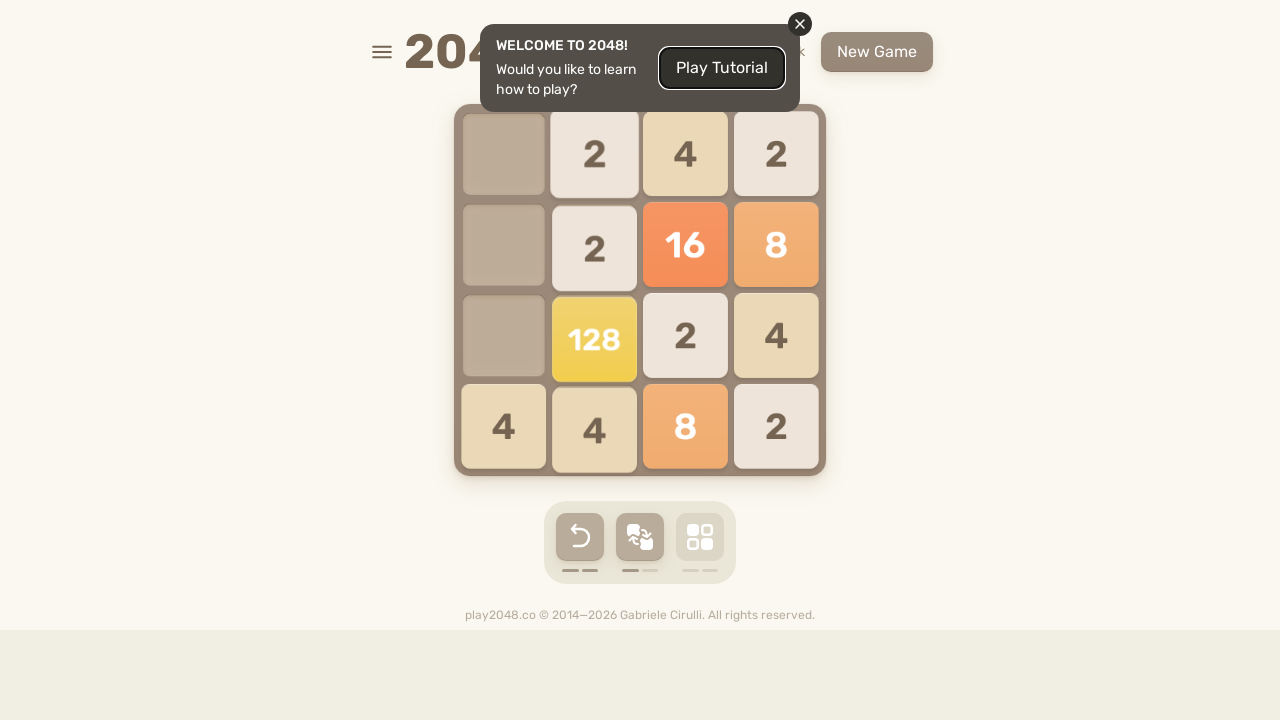

Checked for game over condition
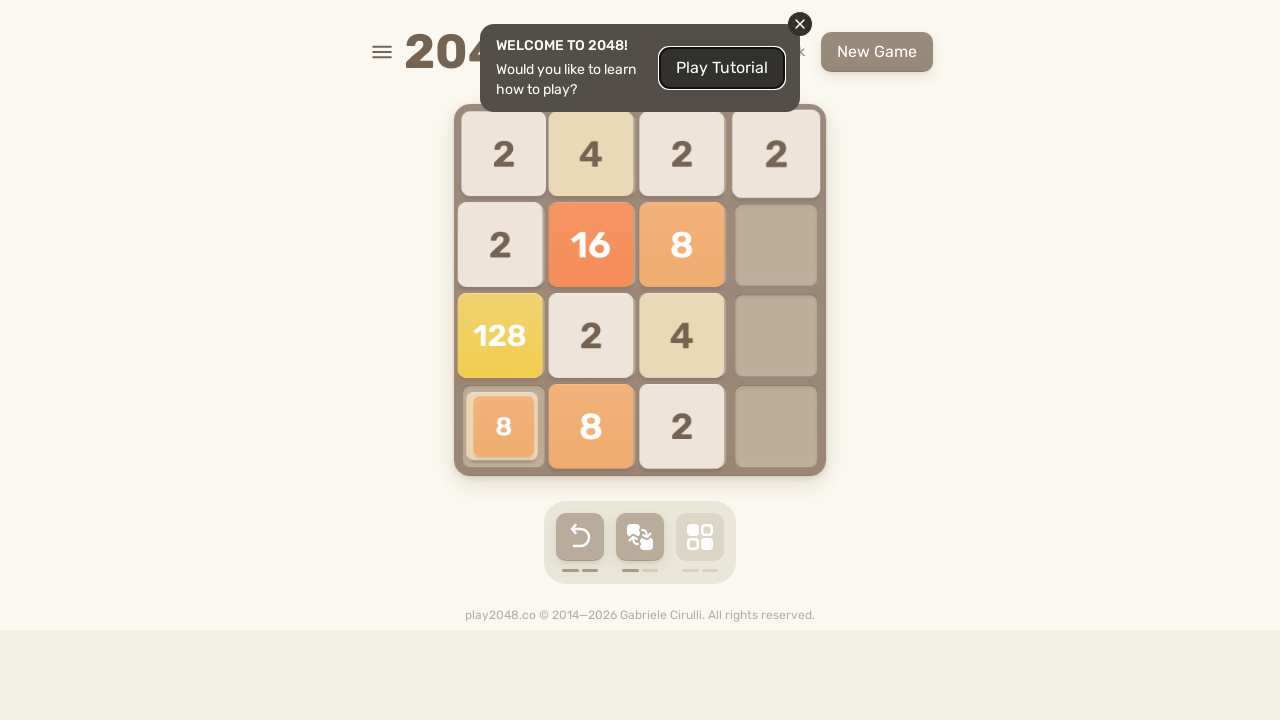

Waited 100ms for game to process moves
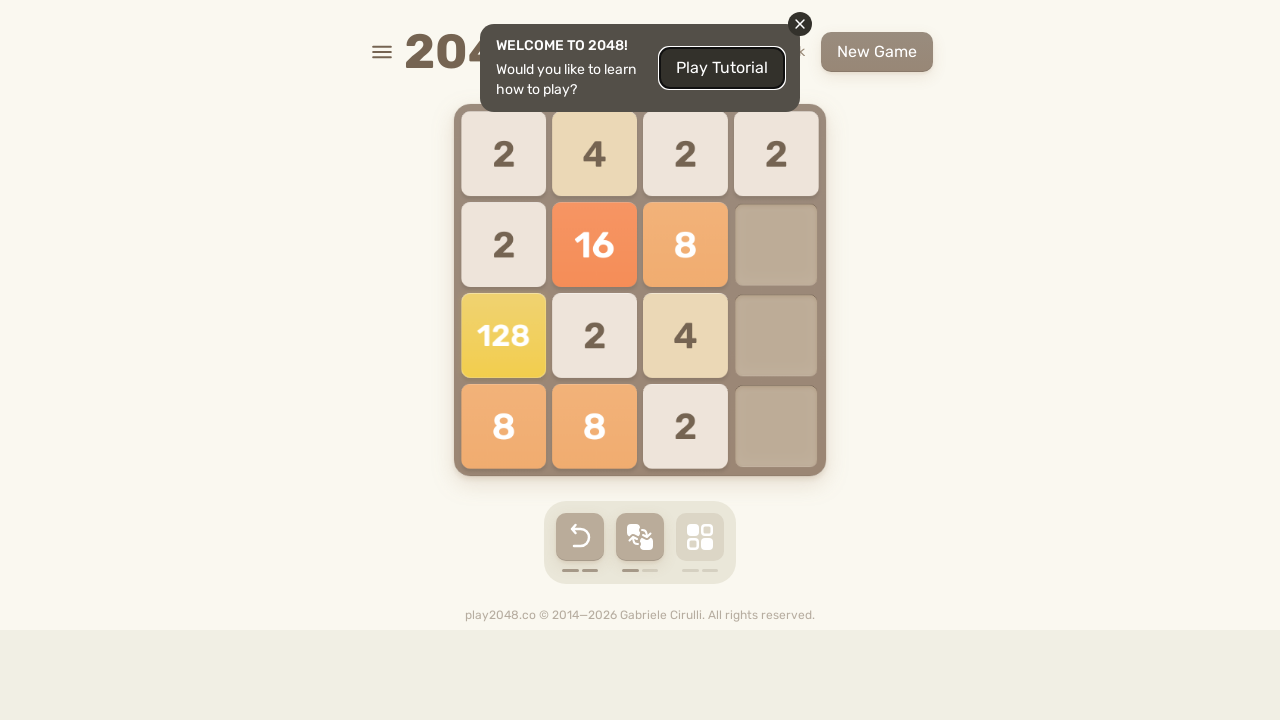

Pressed ArrowUp key
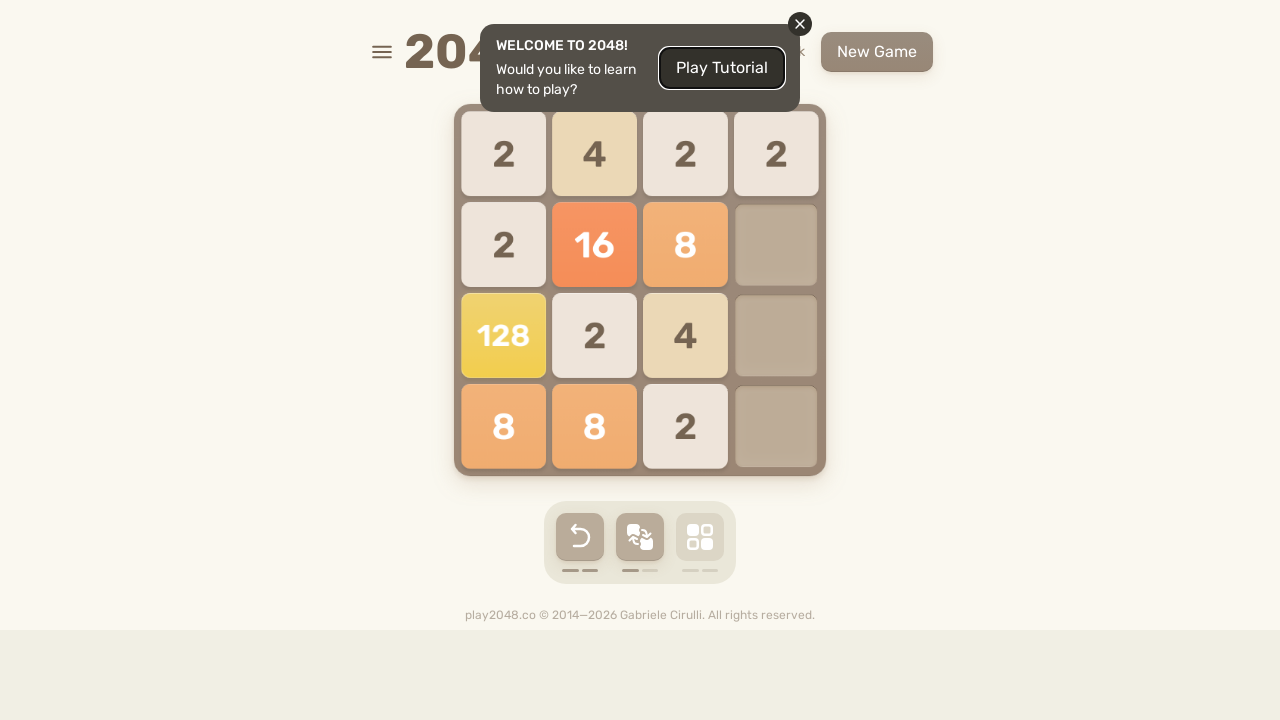

Pressed ArrowRight key
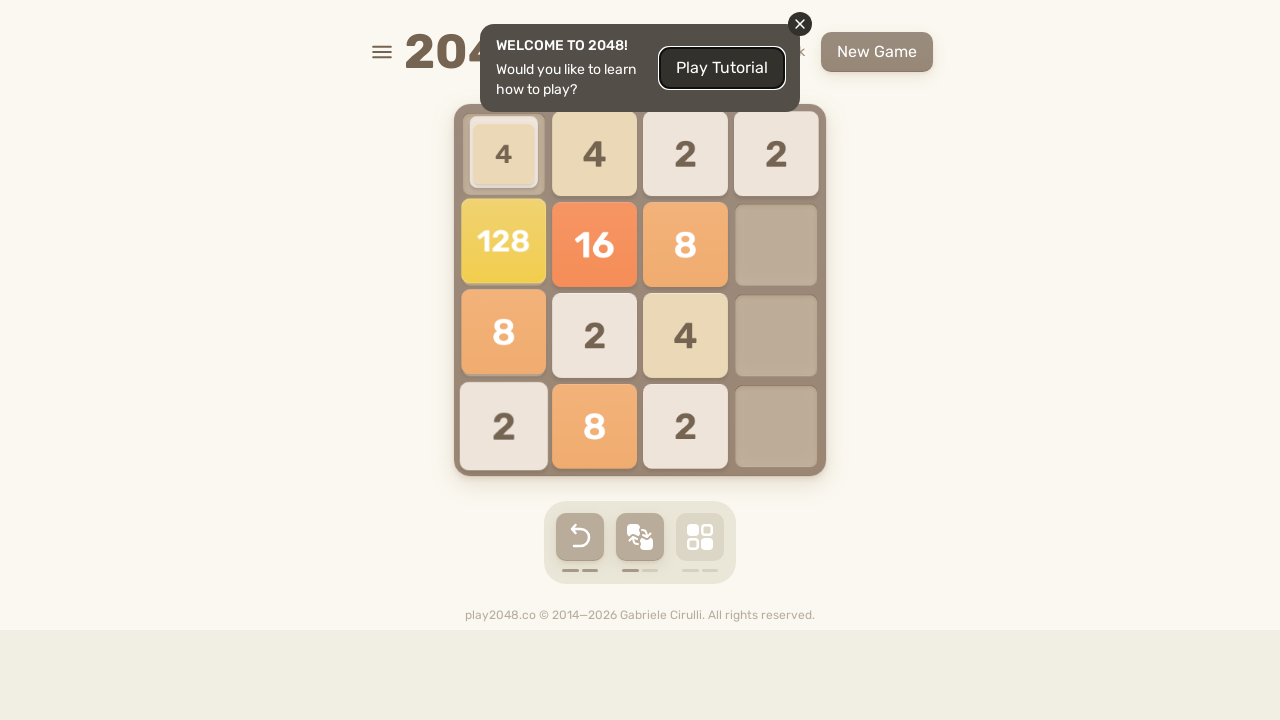

Pressed ArrowDown key
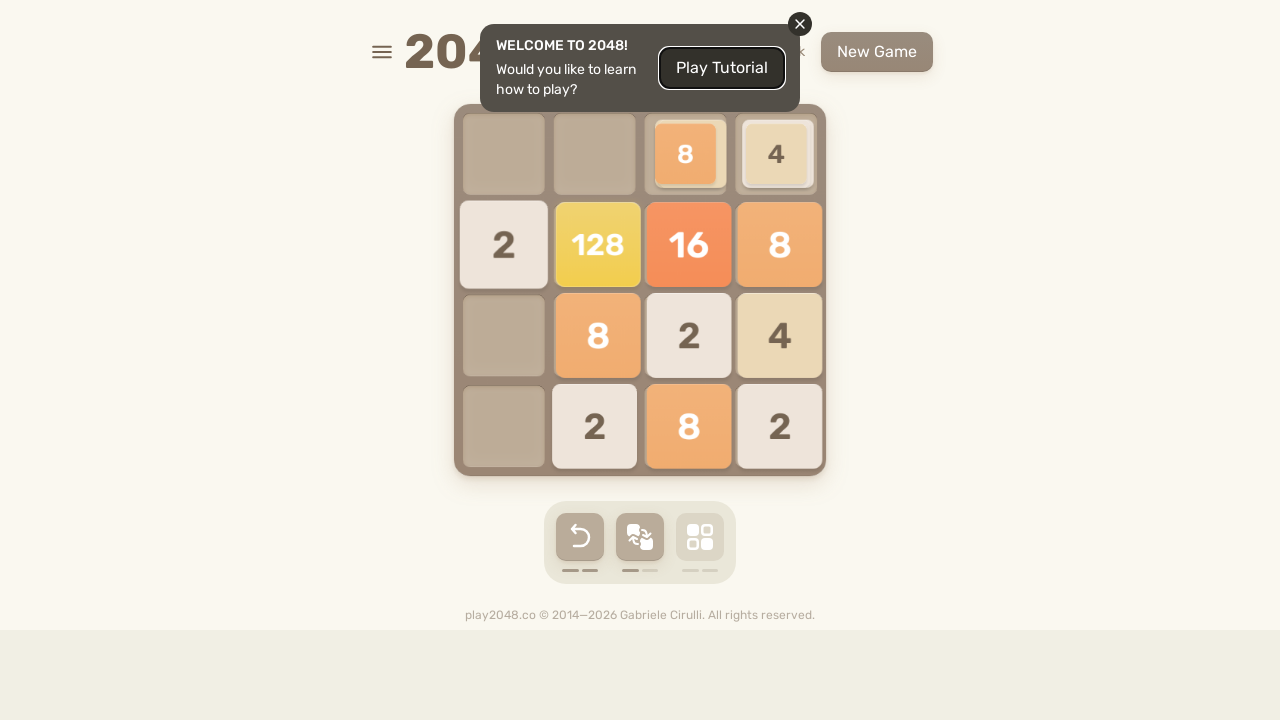

Pressed ArrowLeft key
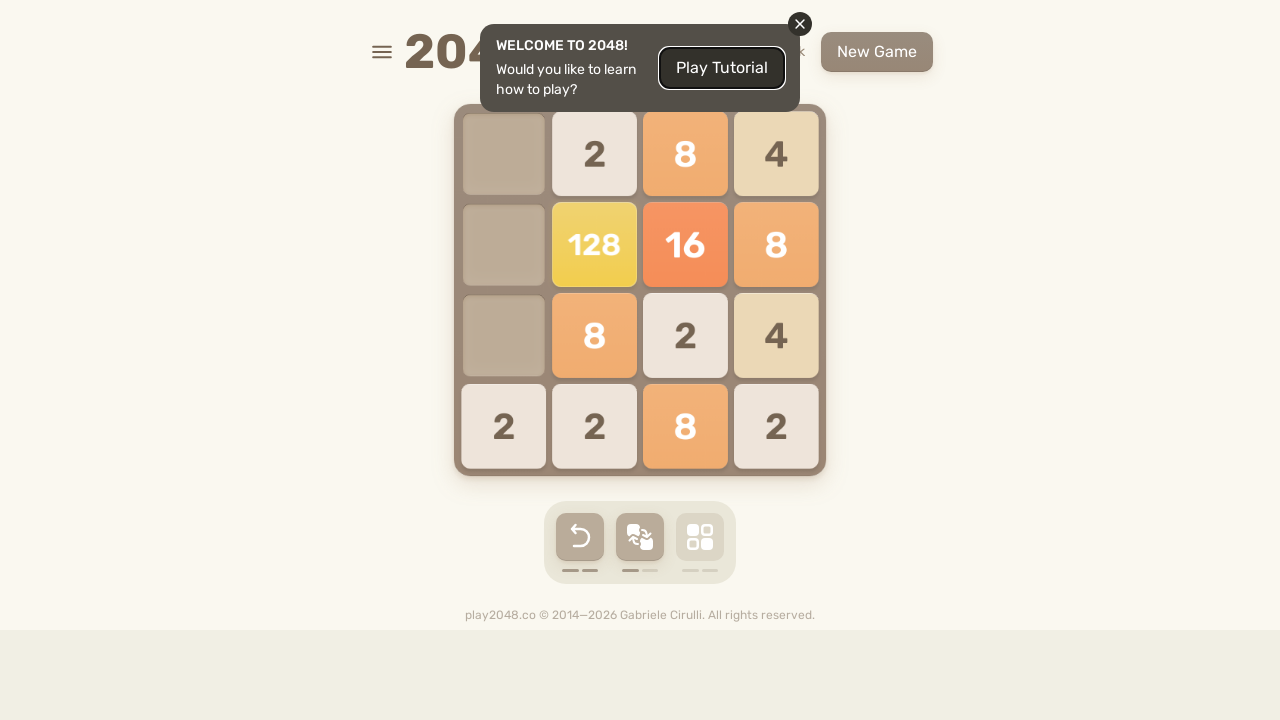

Checked for game over condition
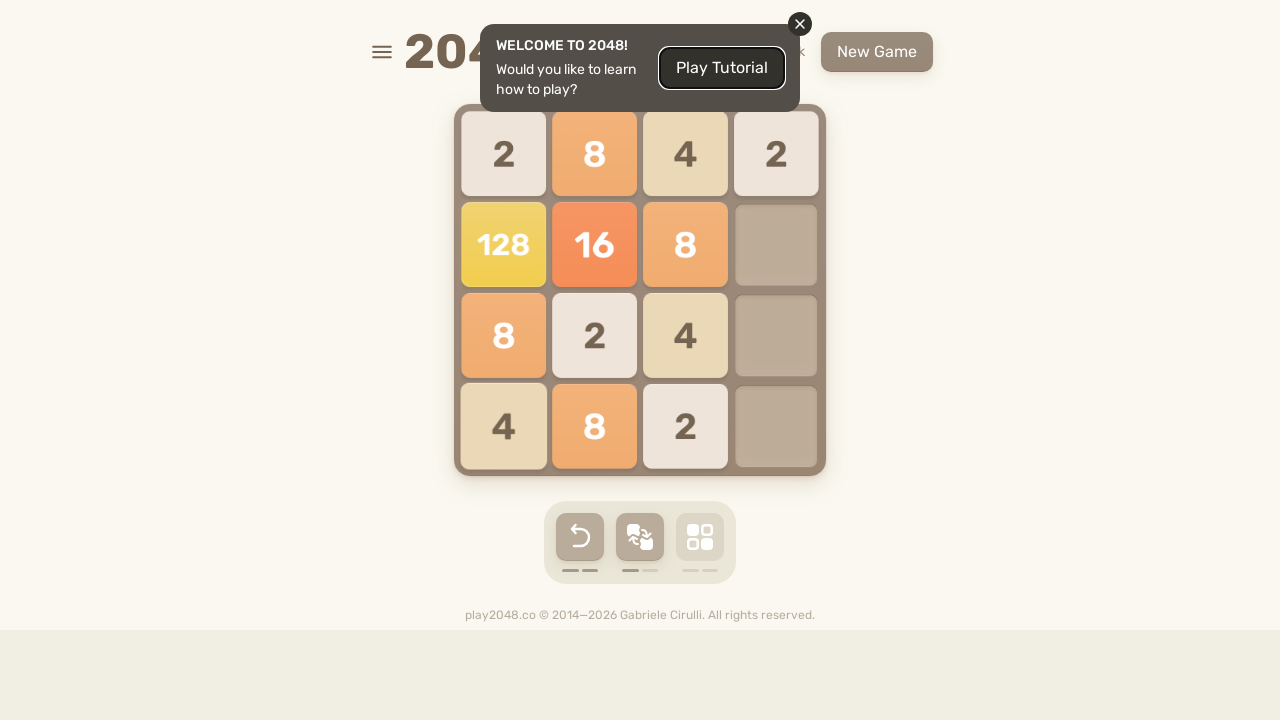

Waited 100ms for game to process moves
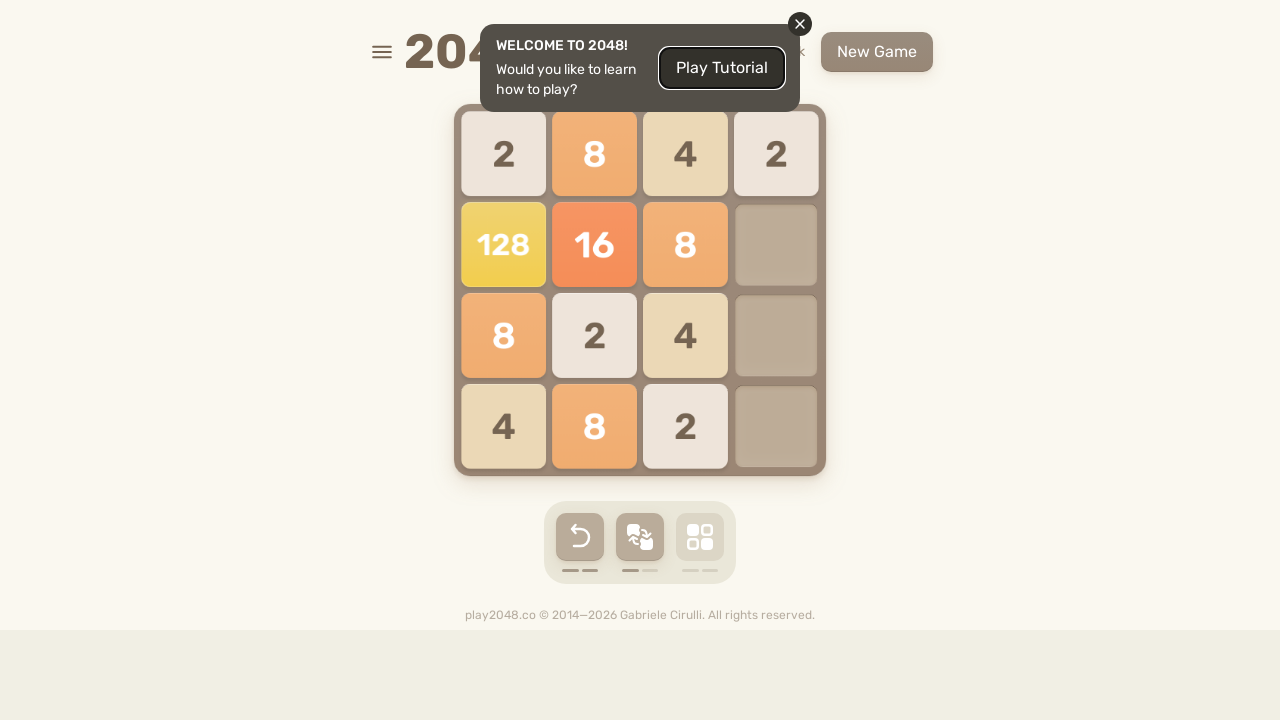

Pressed ArrowUp key
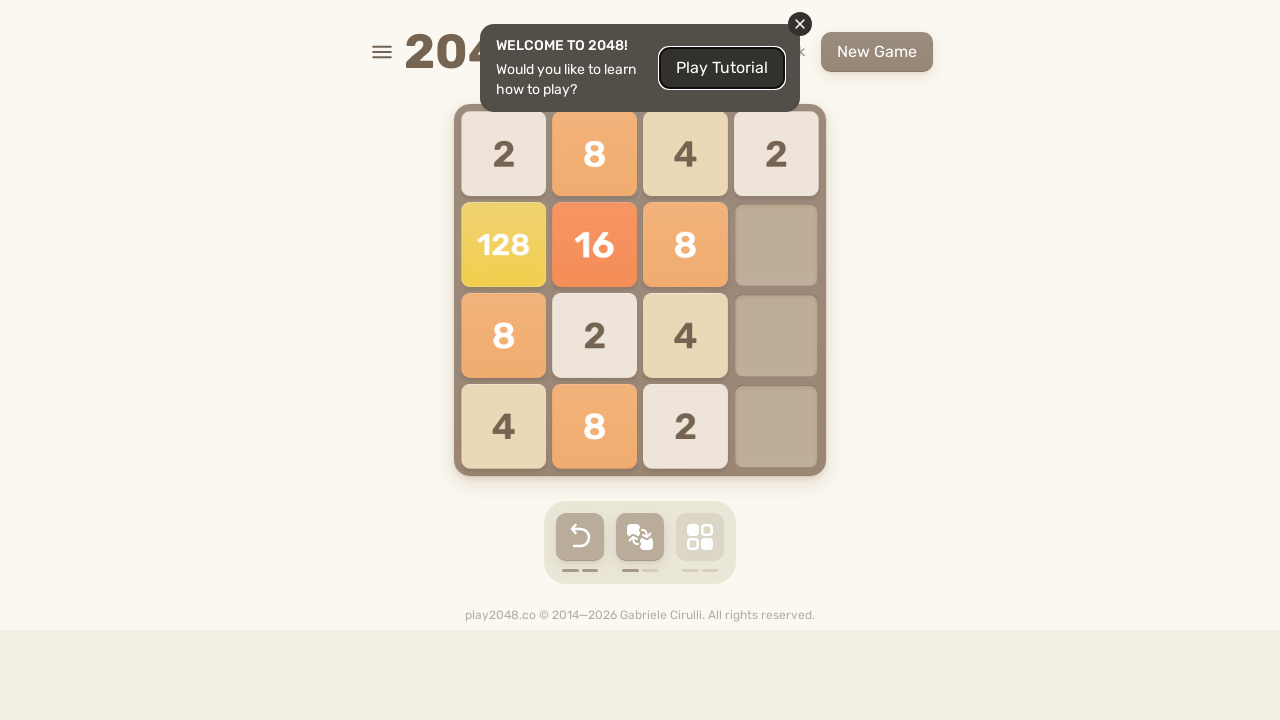

Pressed ArrowRight key
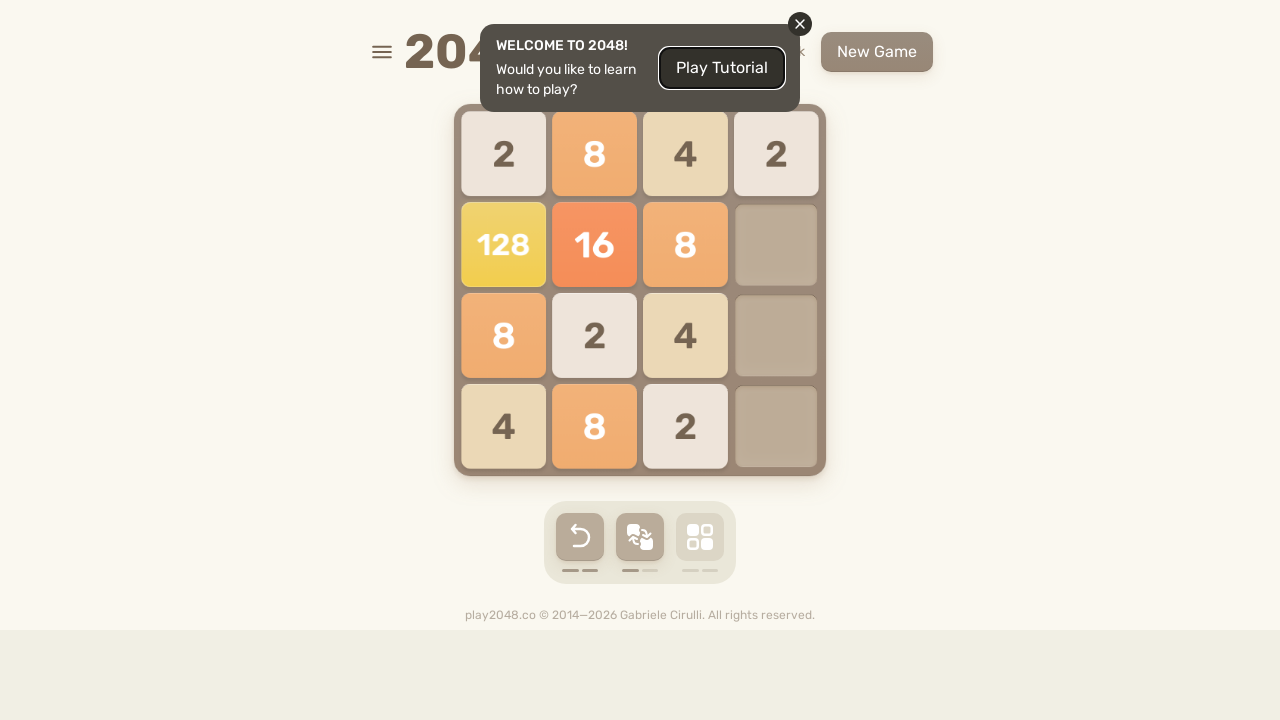

Pressed ArrowDown key
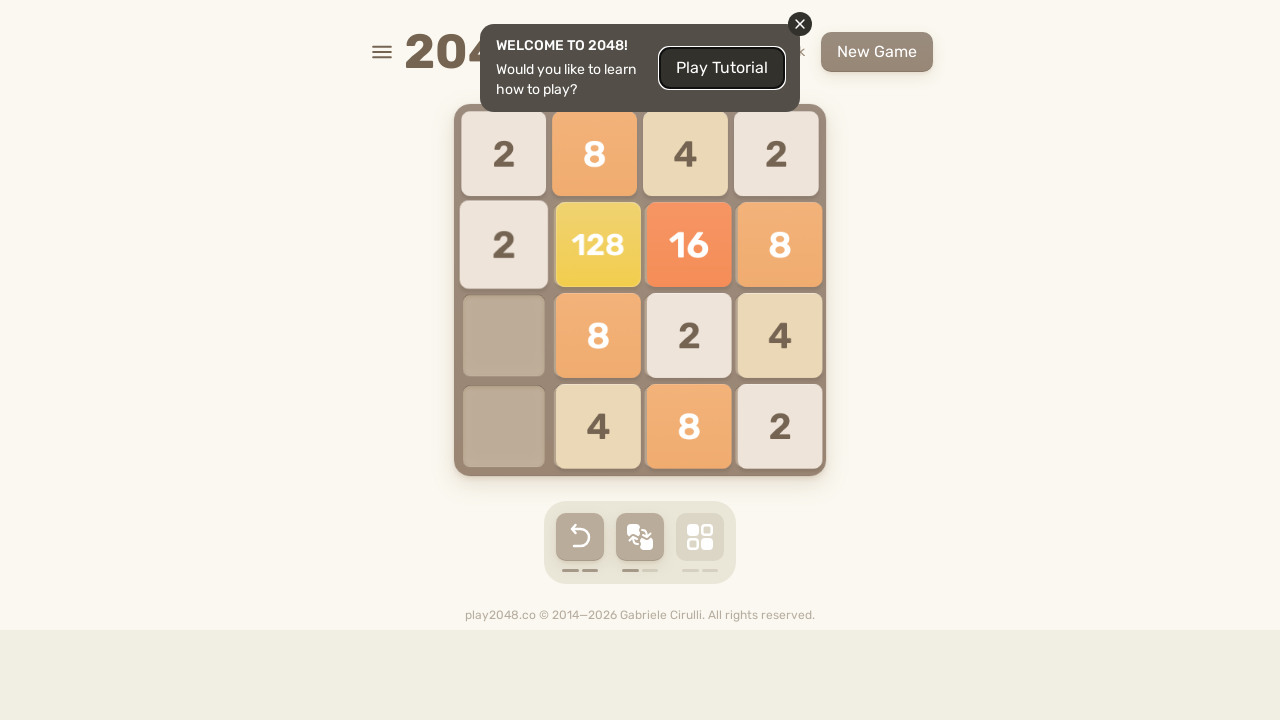

Pressed ArrowLeft key
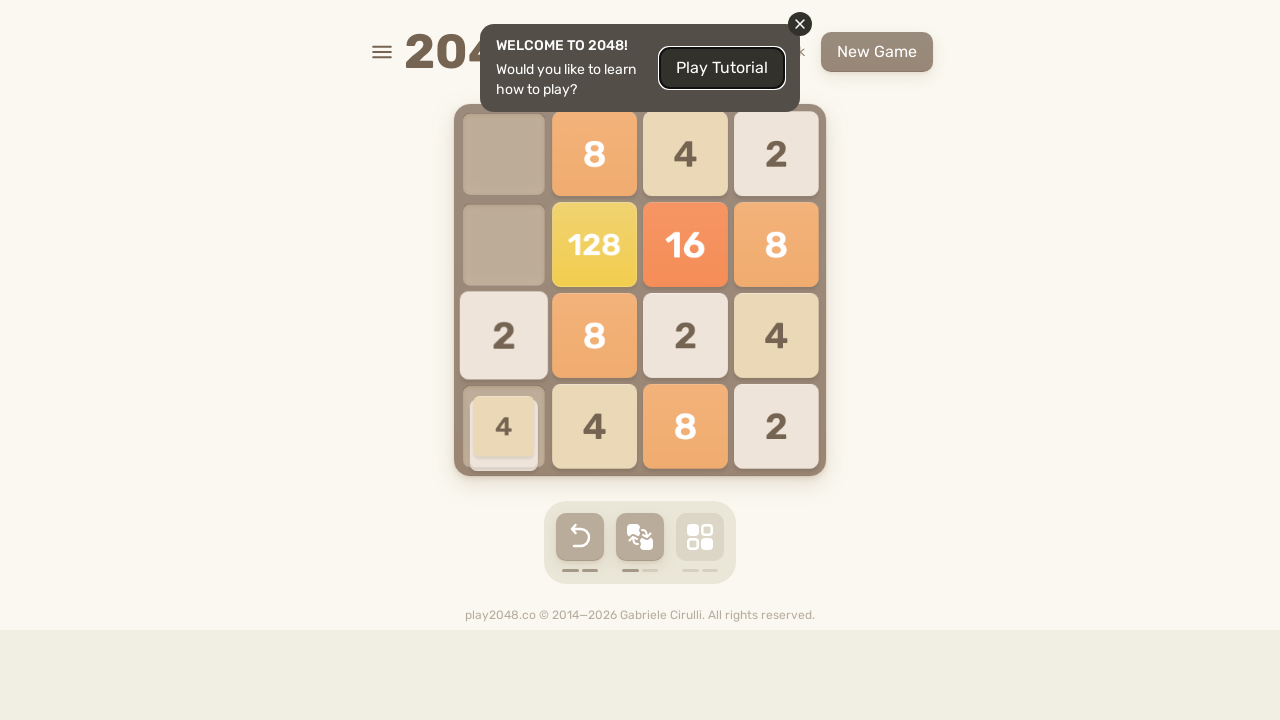

Checked for game over condition
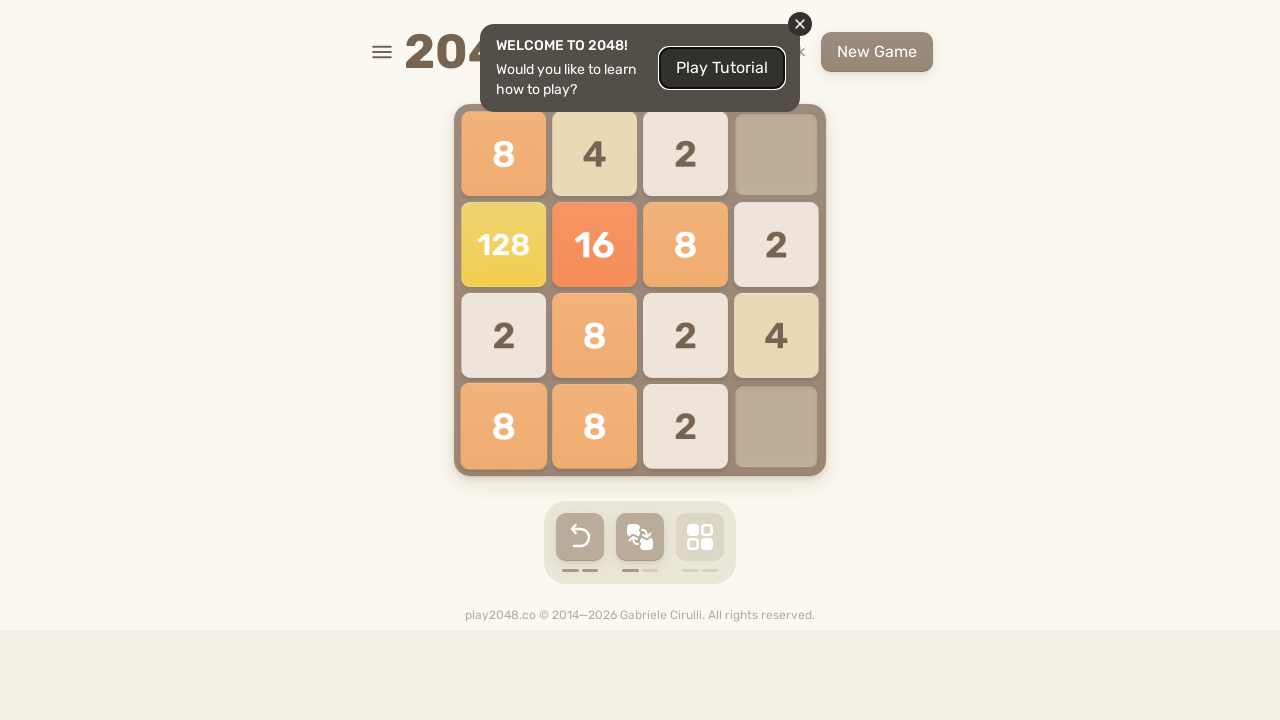

Waited 100ms for game to process moves
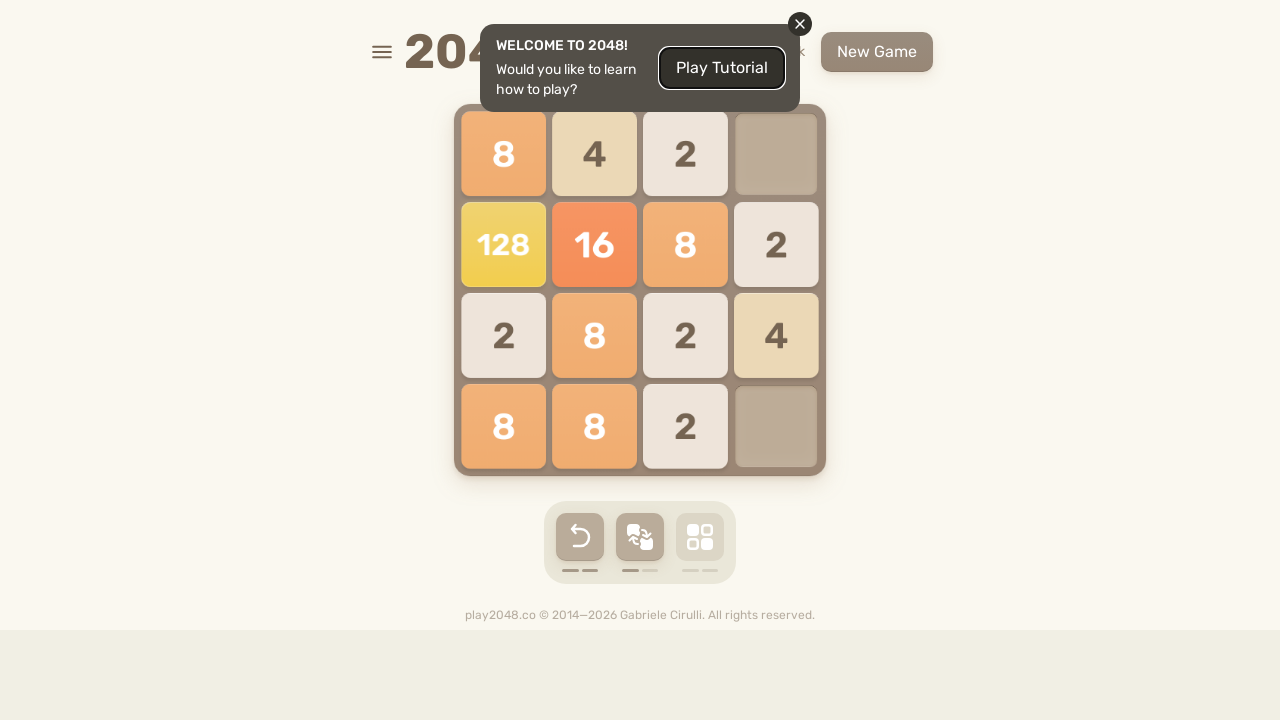

Pressed ArrowUp key
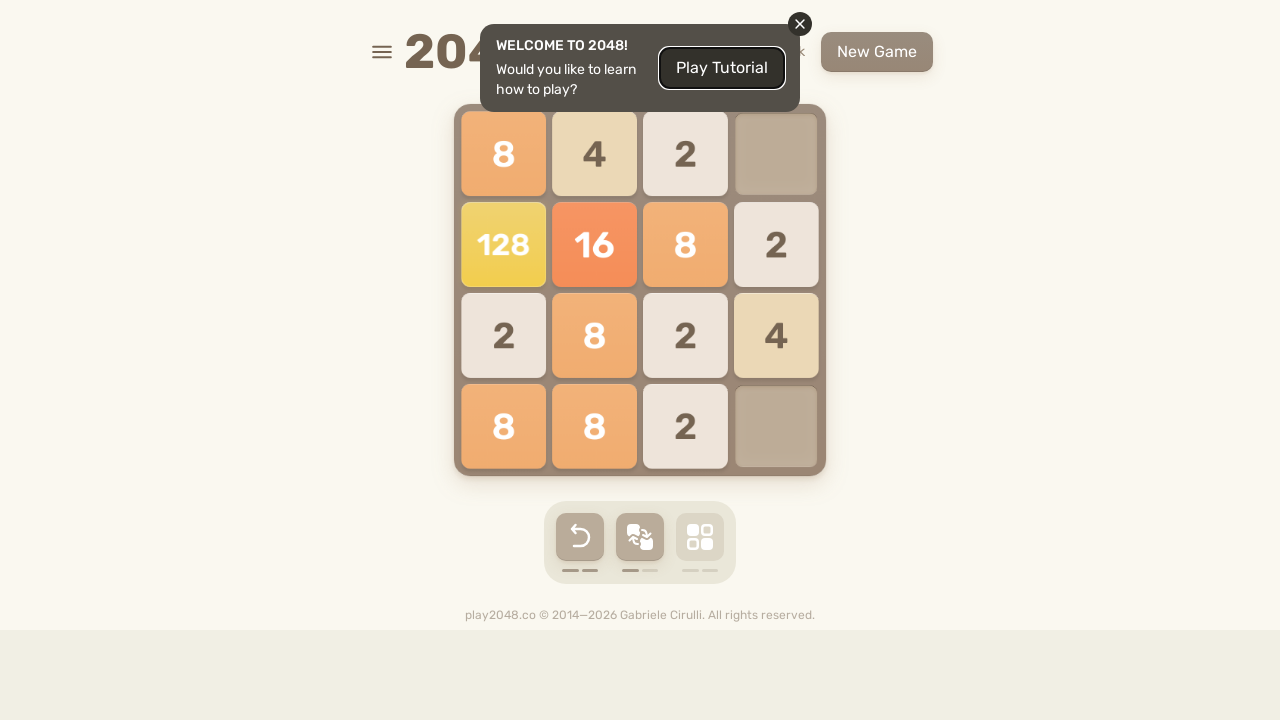

Pressed ArrowRight key
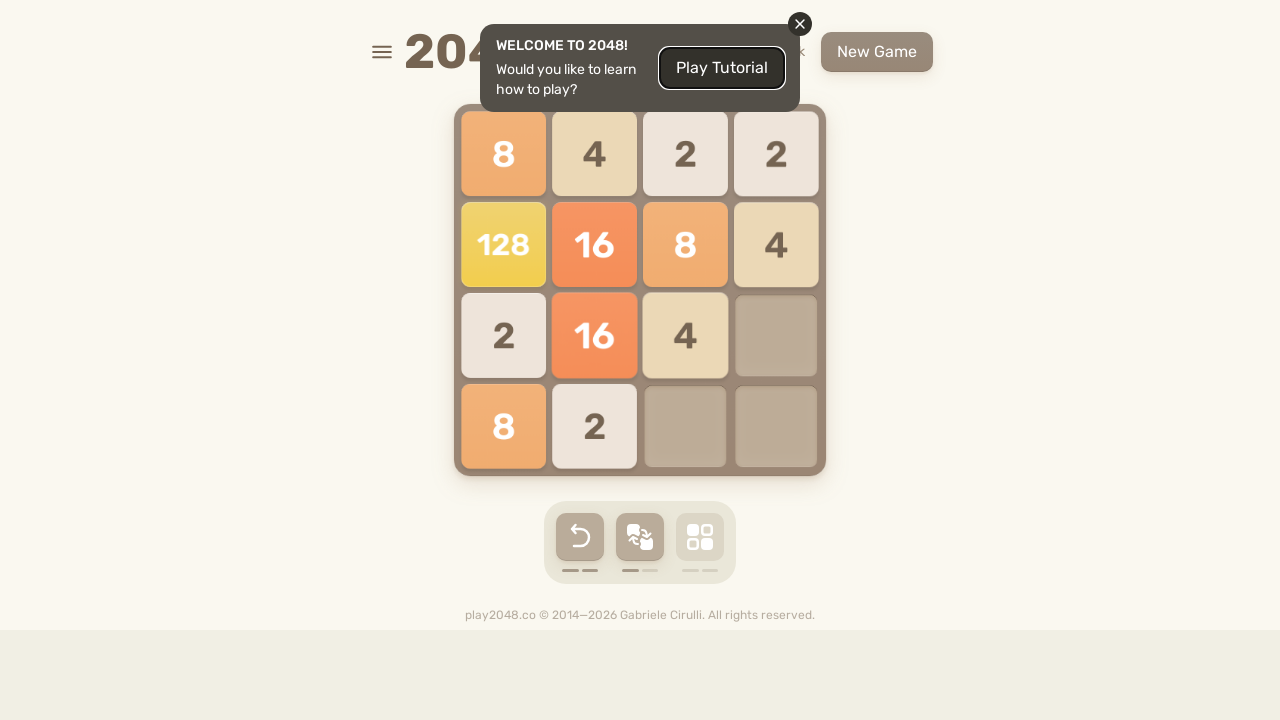

Pressed ArrowDown key
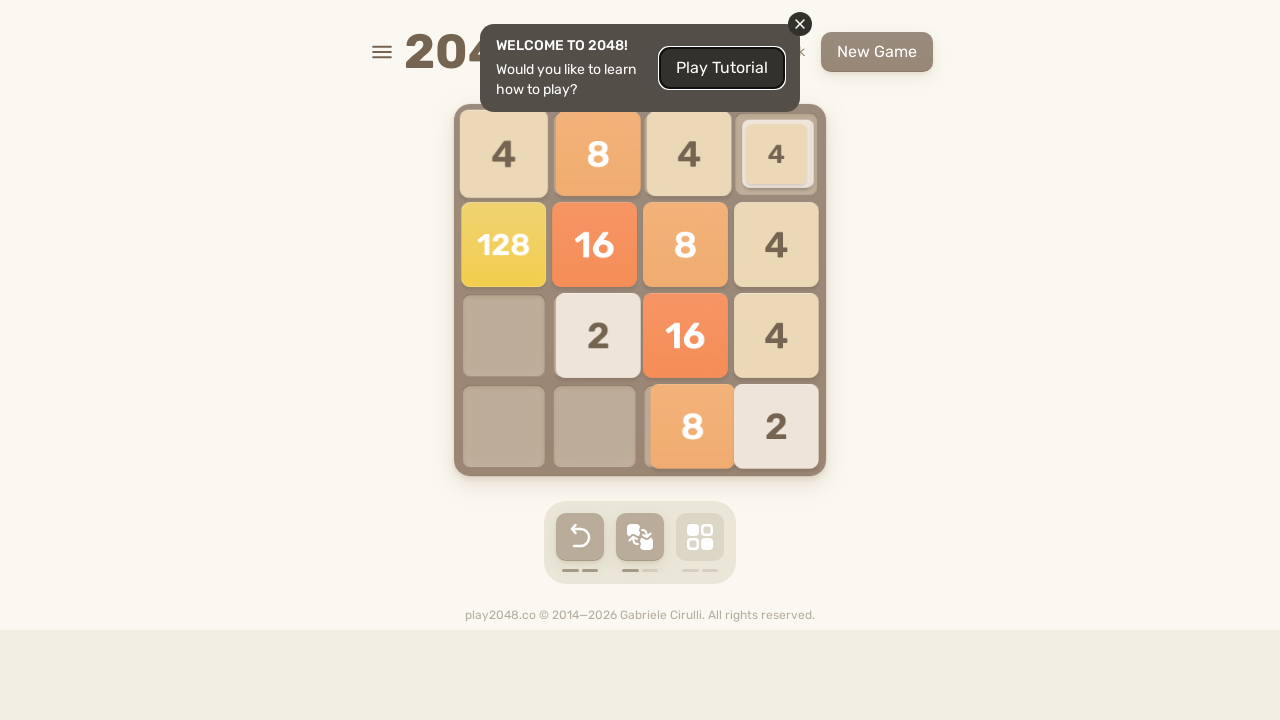

Pressed ArrowLeft key
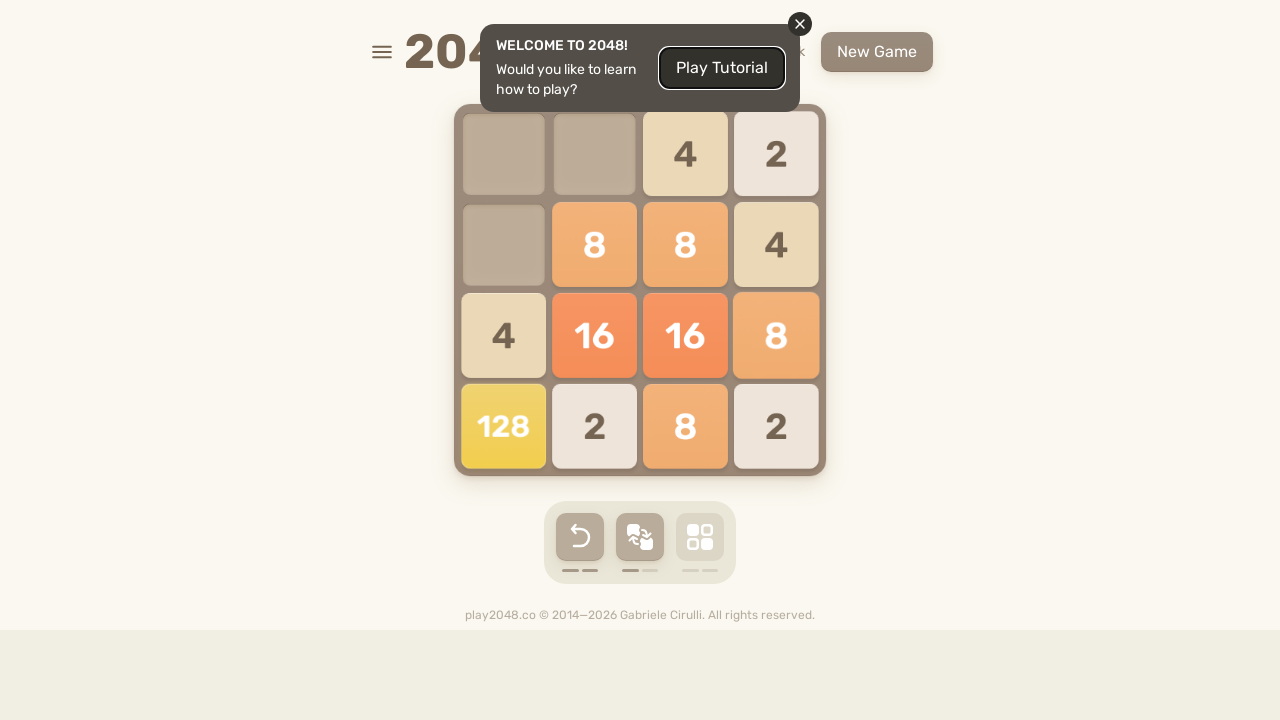

Checked for game over condition
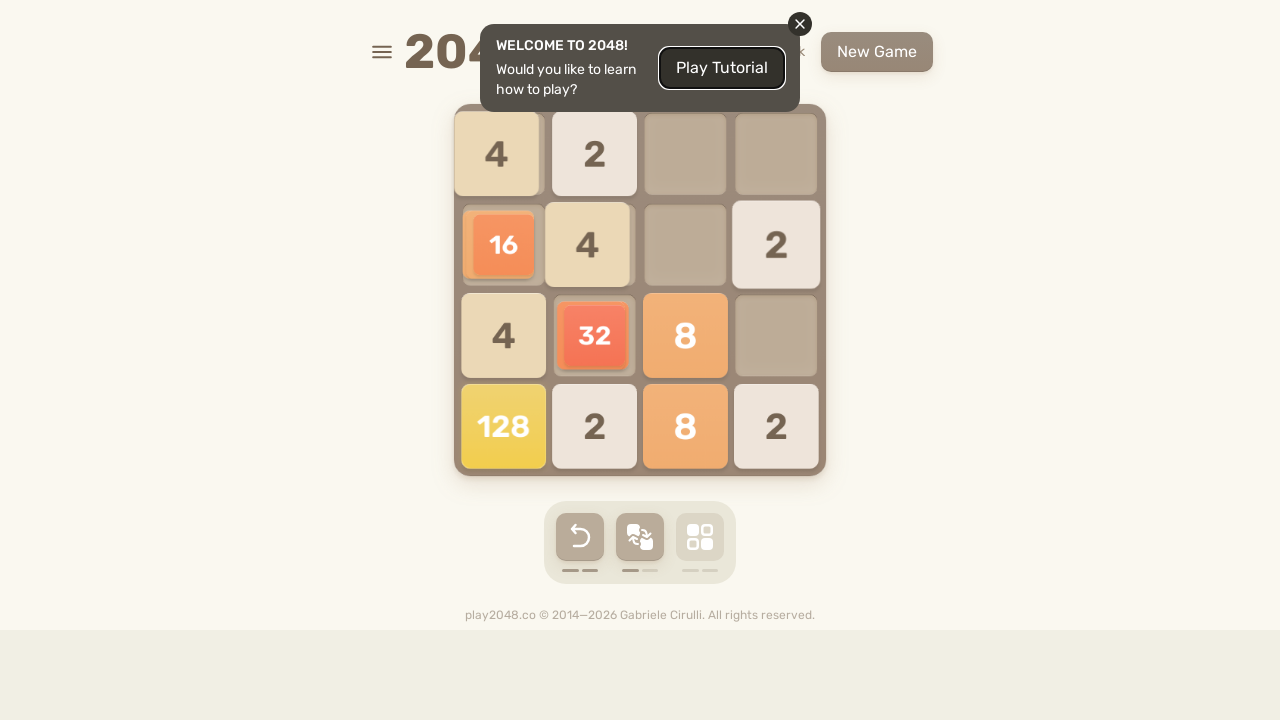

Waited 100ms for game to process moves
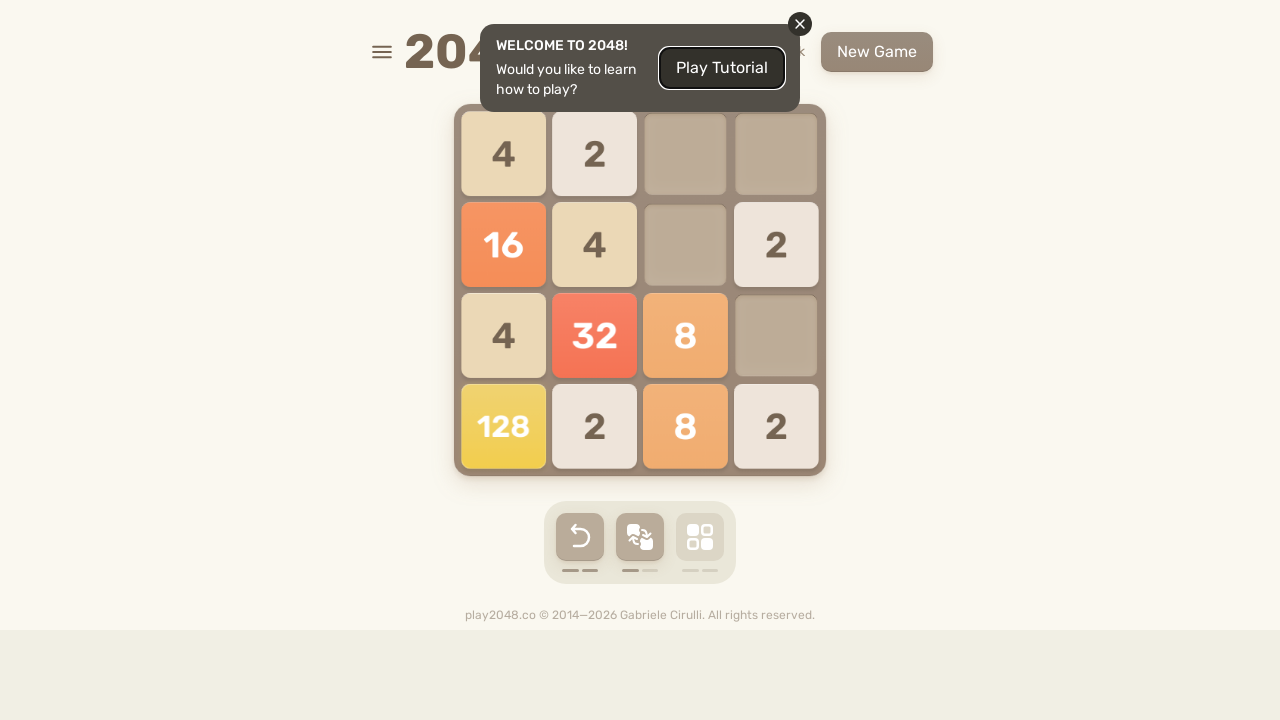

Pressed ArrowUp key
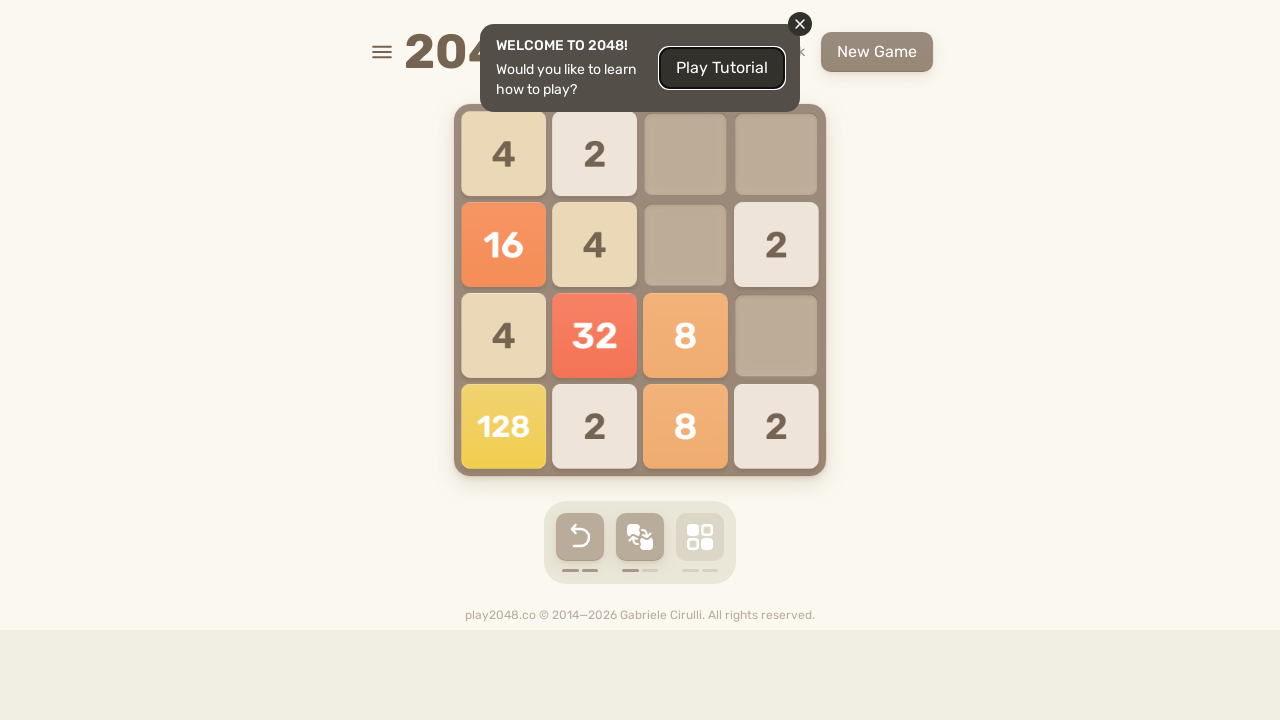

Pressed ArrowRight key
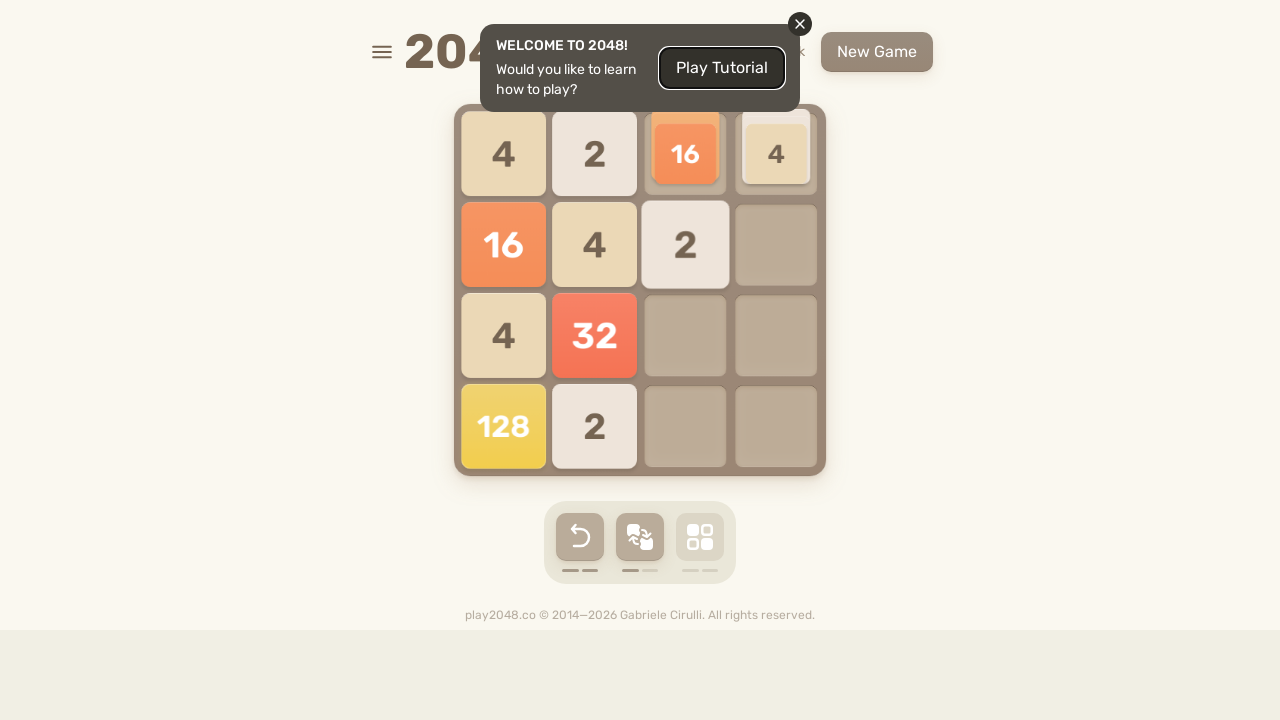

Pressed ArrowDown key
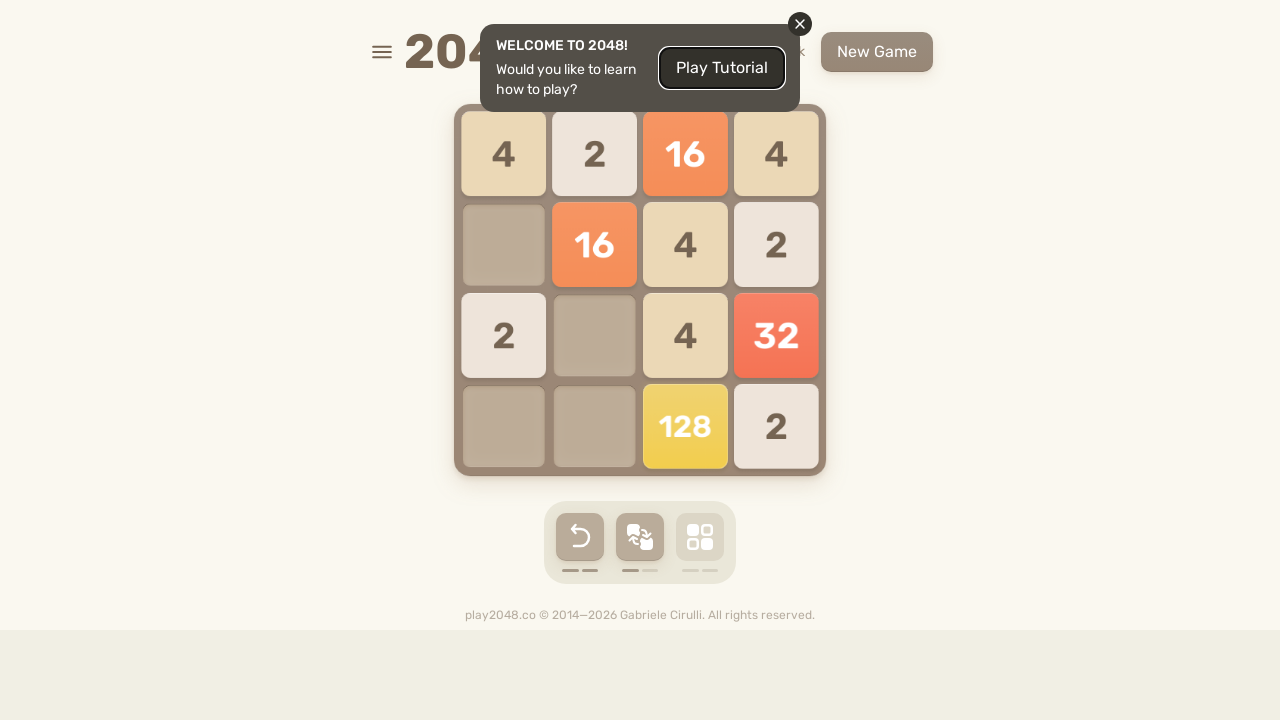

Pressed ArrowLeft key
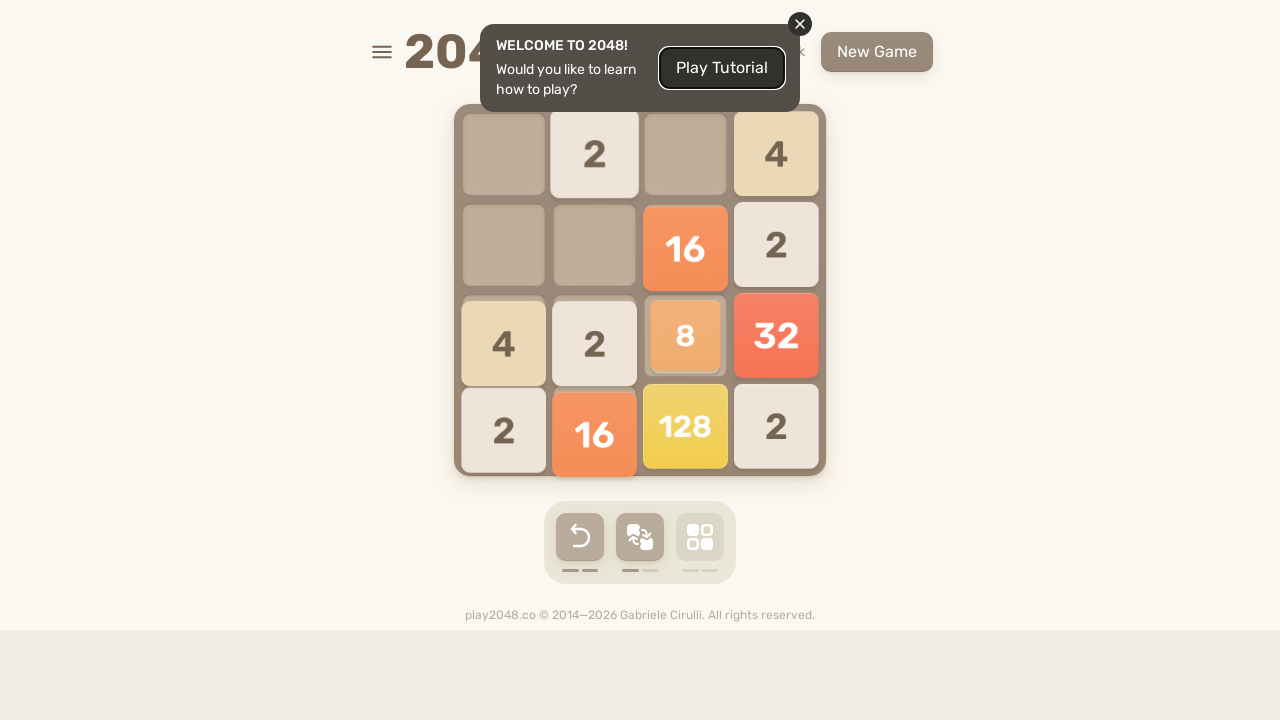

Checked for game over condition
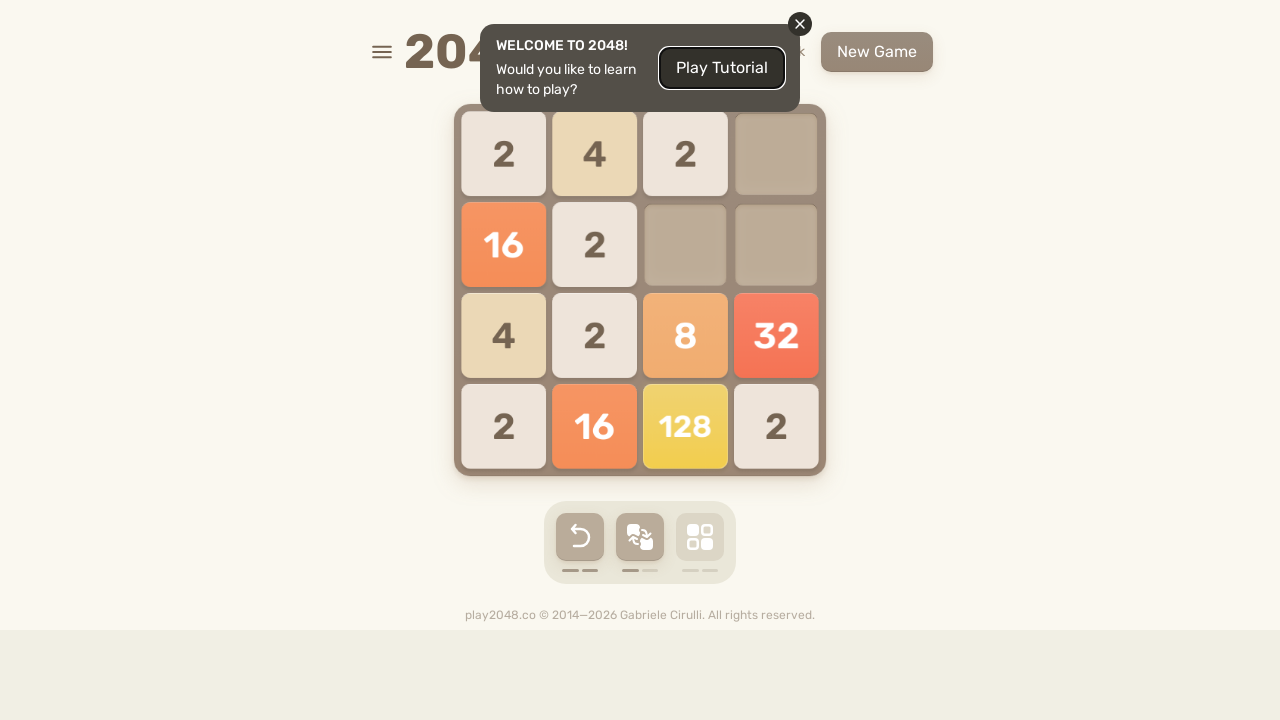

Waited 100ms for game to process moves
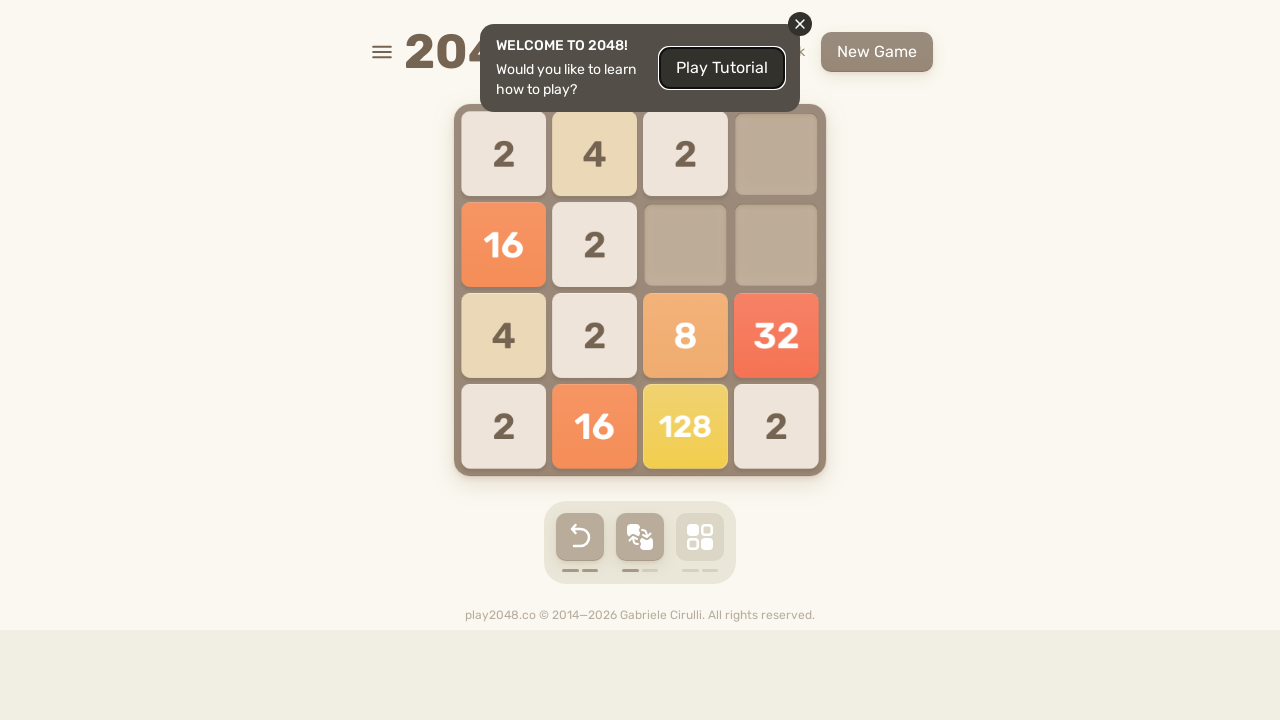

Pressed ArrowUp key
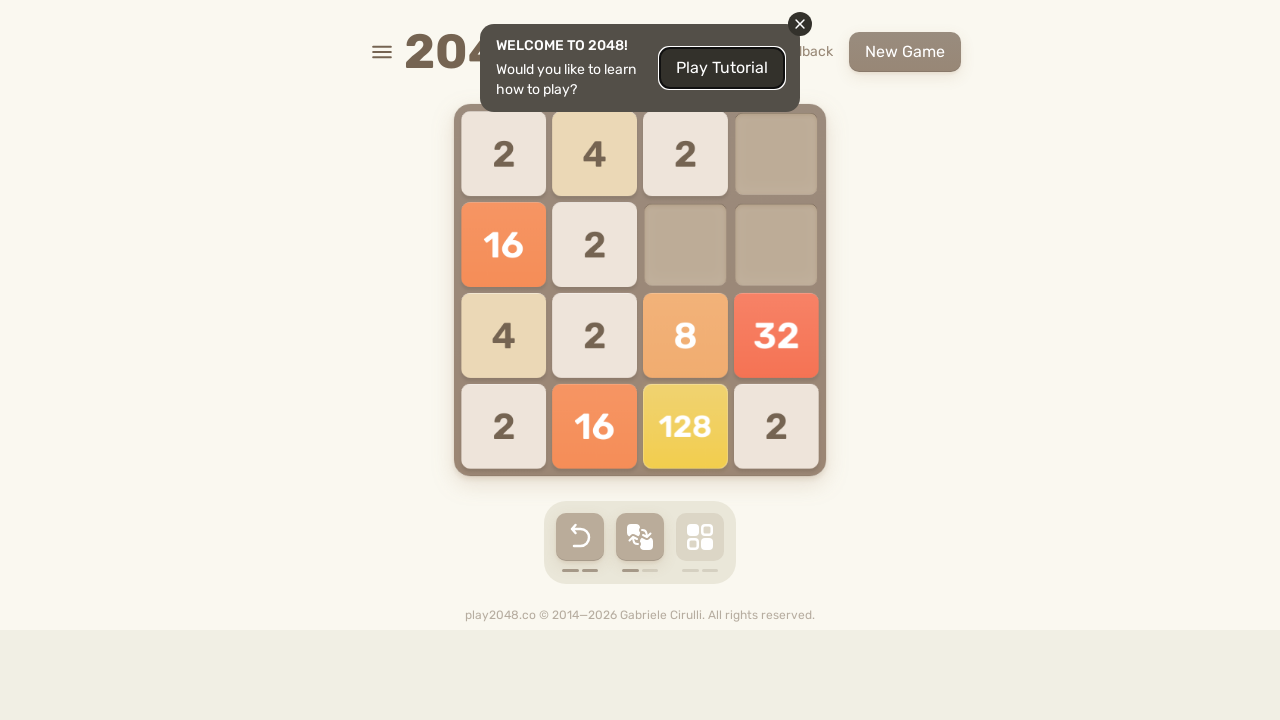

Pressed ArrowRight key
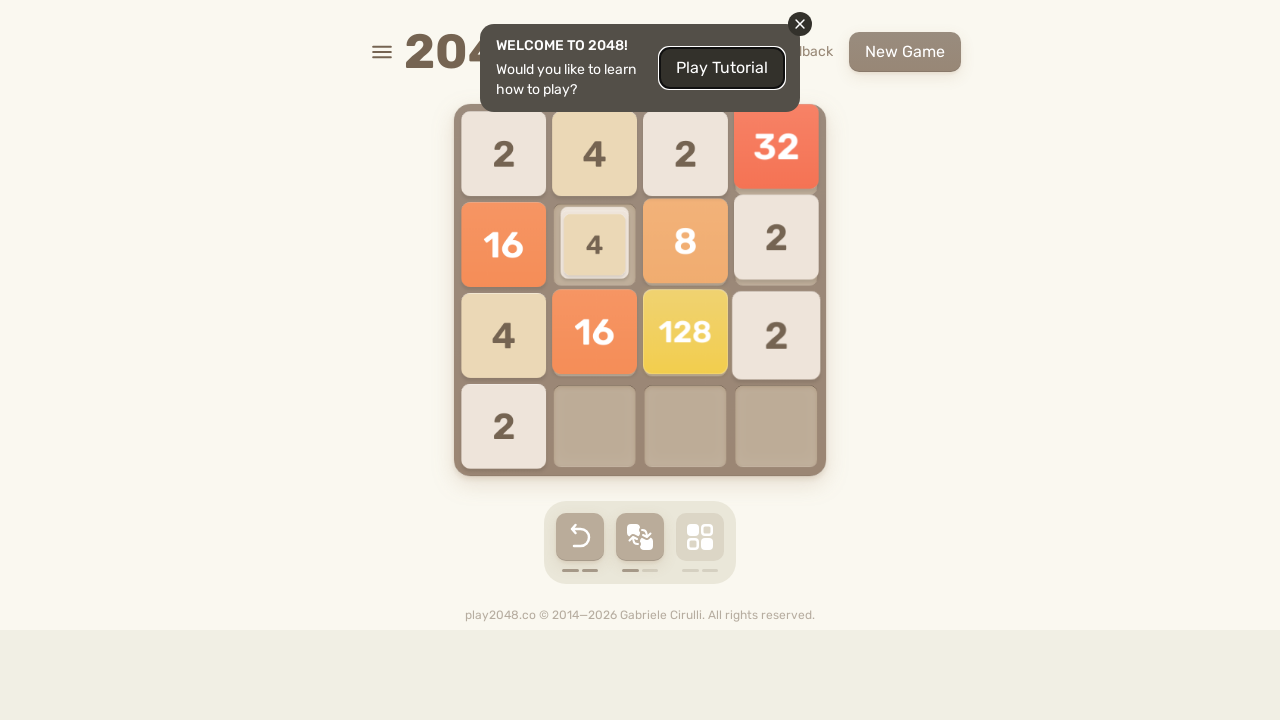

Pressed ArrowDown key
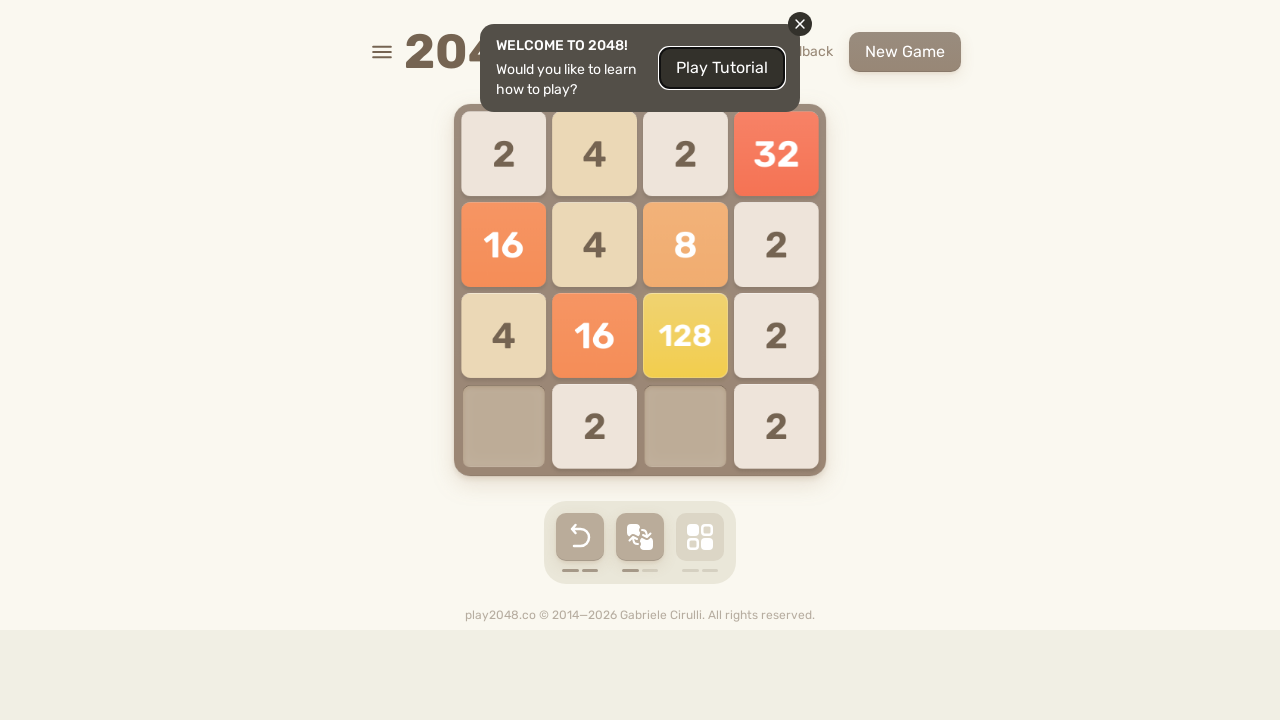

Pressed ArrowLeft key
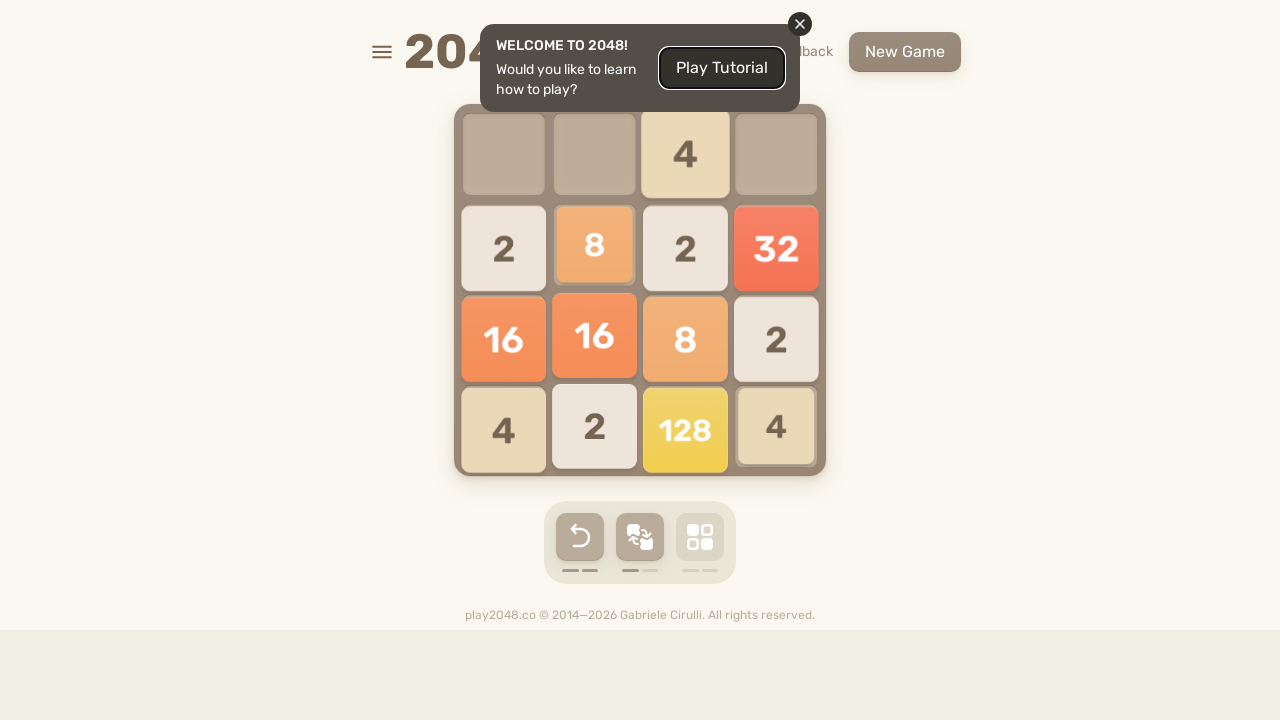

Checked for game over condition
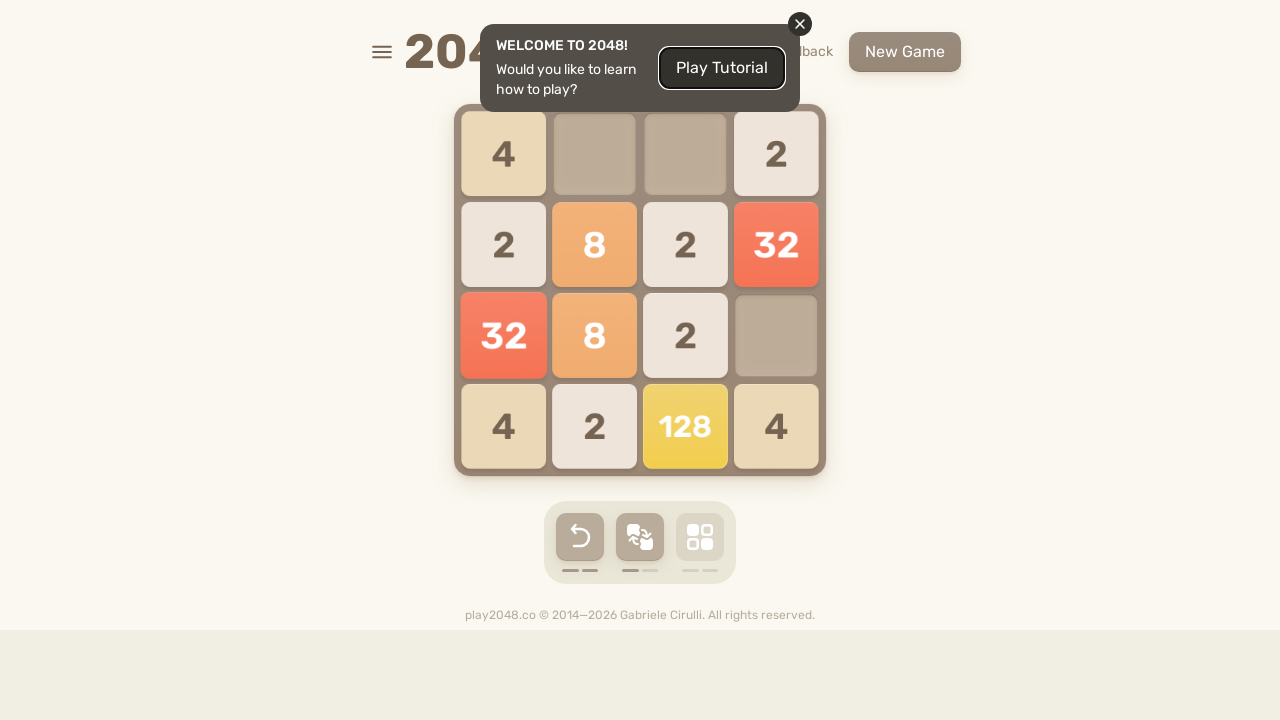

Waited 100ms for game to process moves
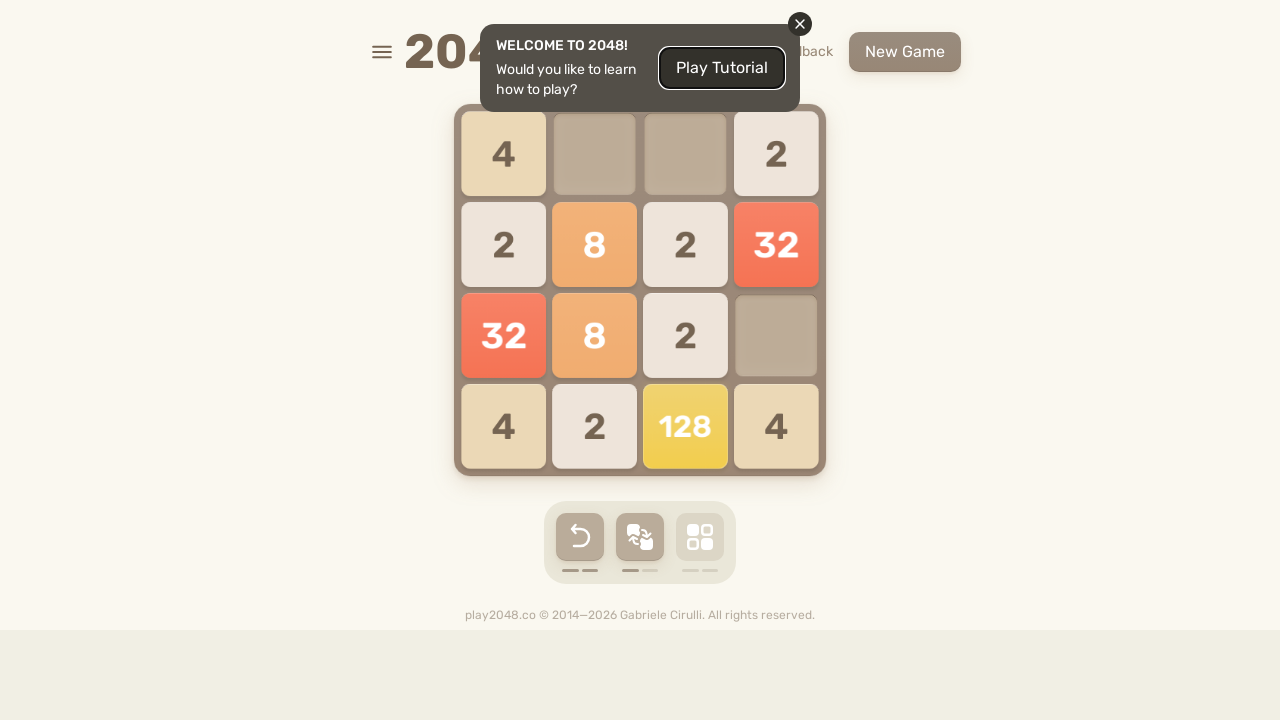

Pressed ArrowUp key
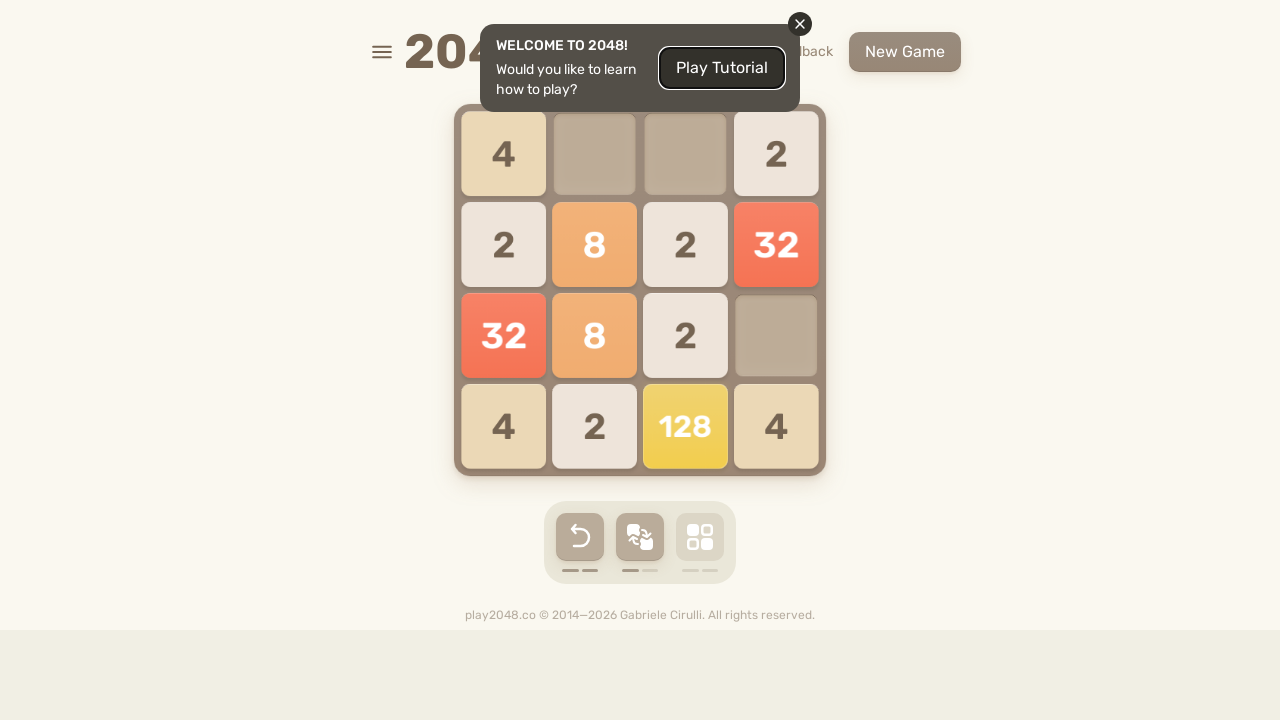

Pressed ArrowRight key
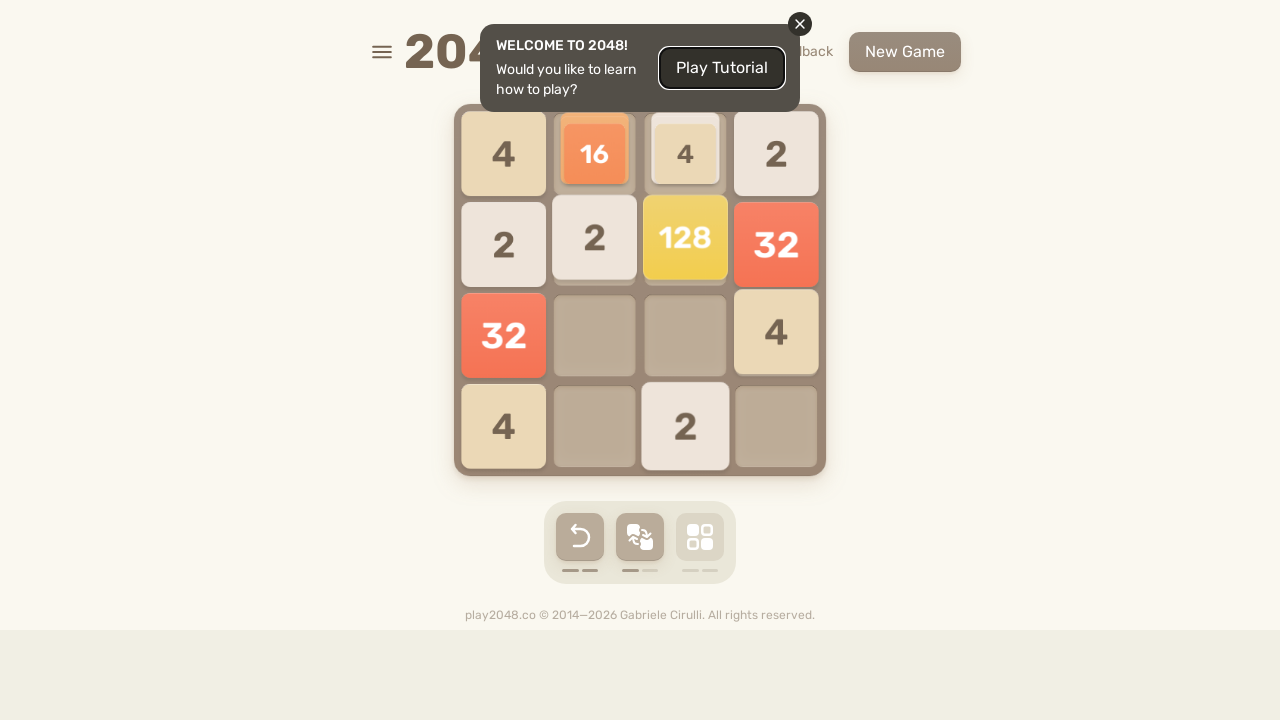

Pressed ArrowDown key
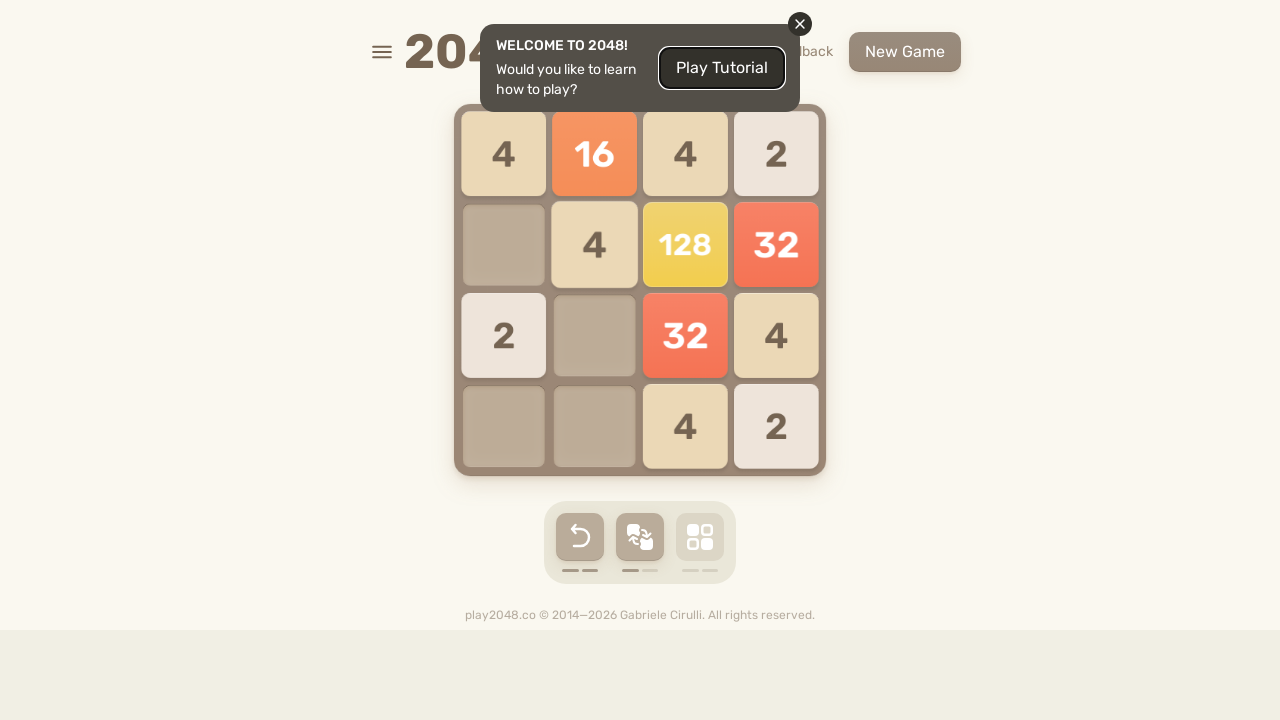

Pressed ArrowLeft key
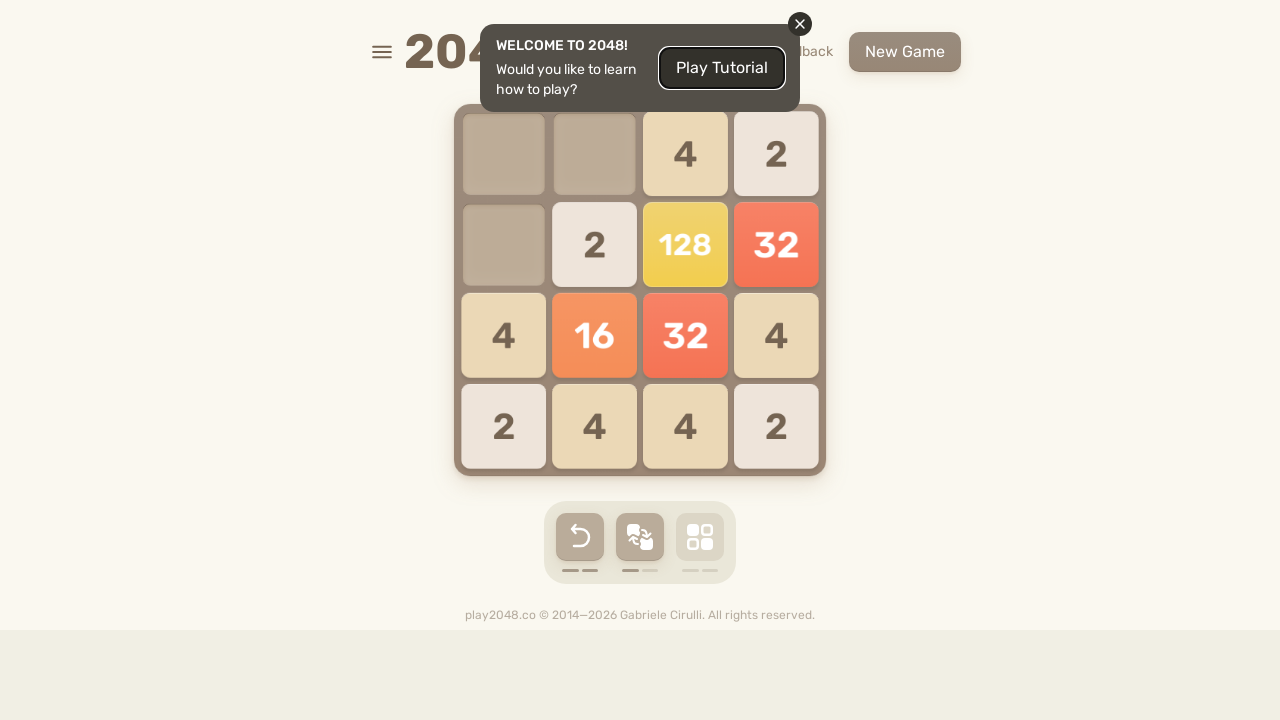

Checked for game over condition
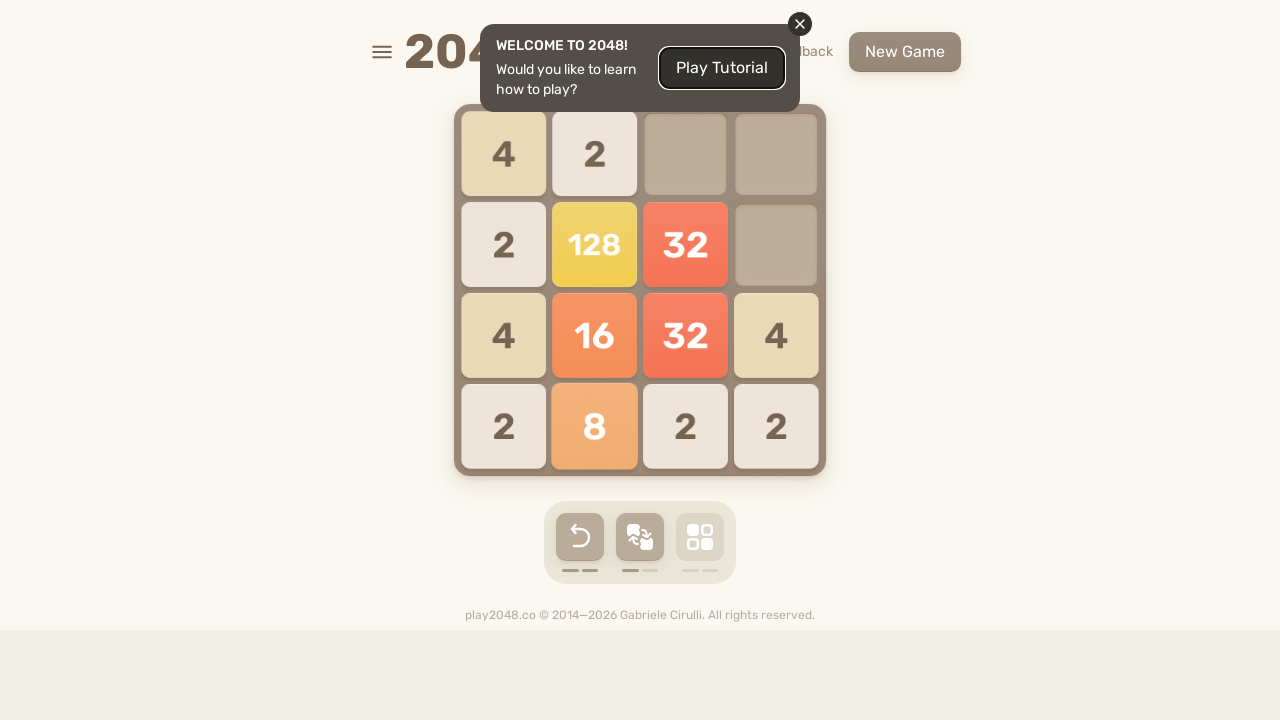

Waited 100ms for game to process moves
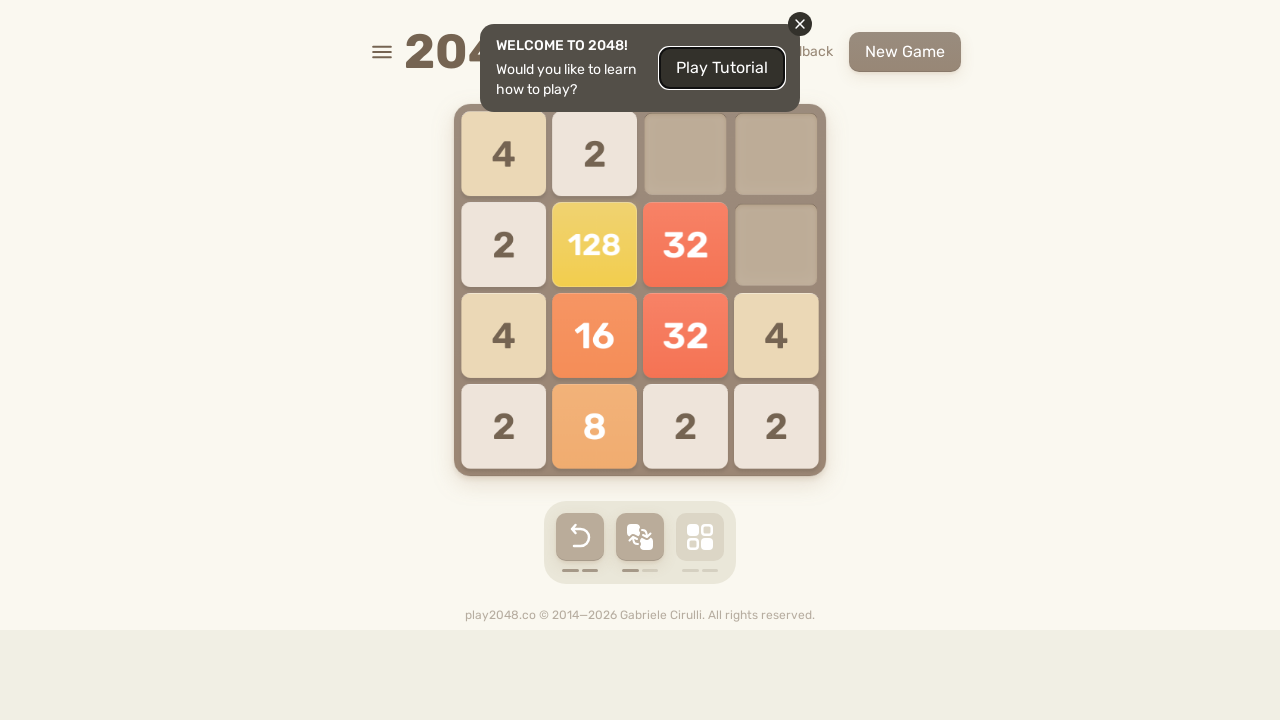

Pressed ArrowUp key
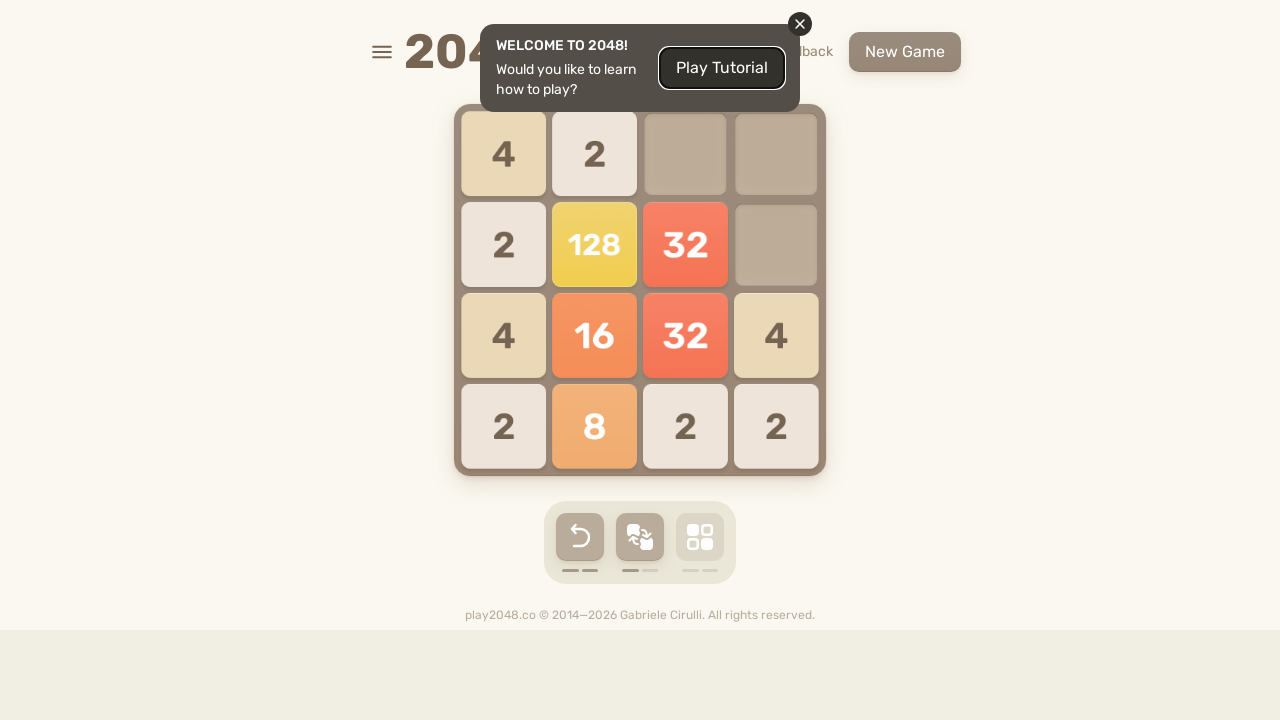

Pressed ArrowRight key
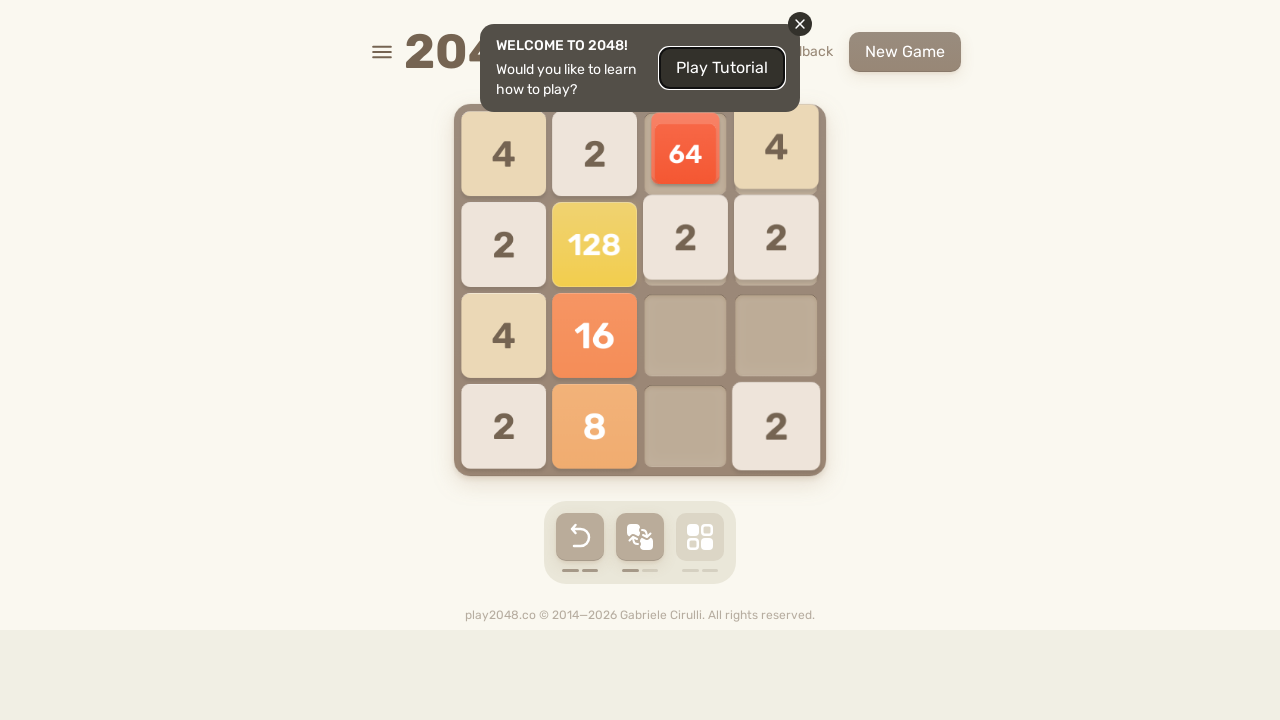

Pressed ArrowDown key
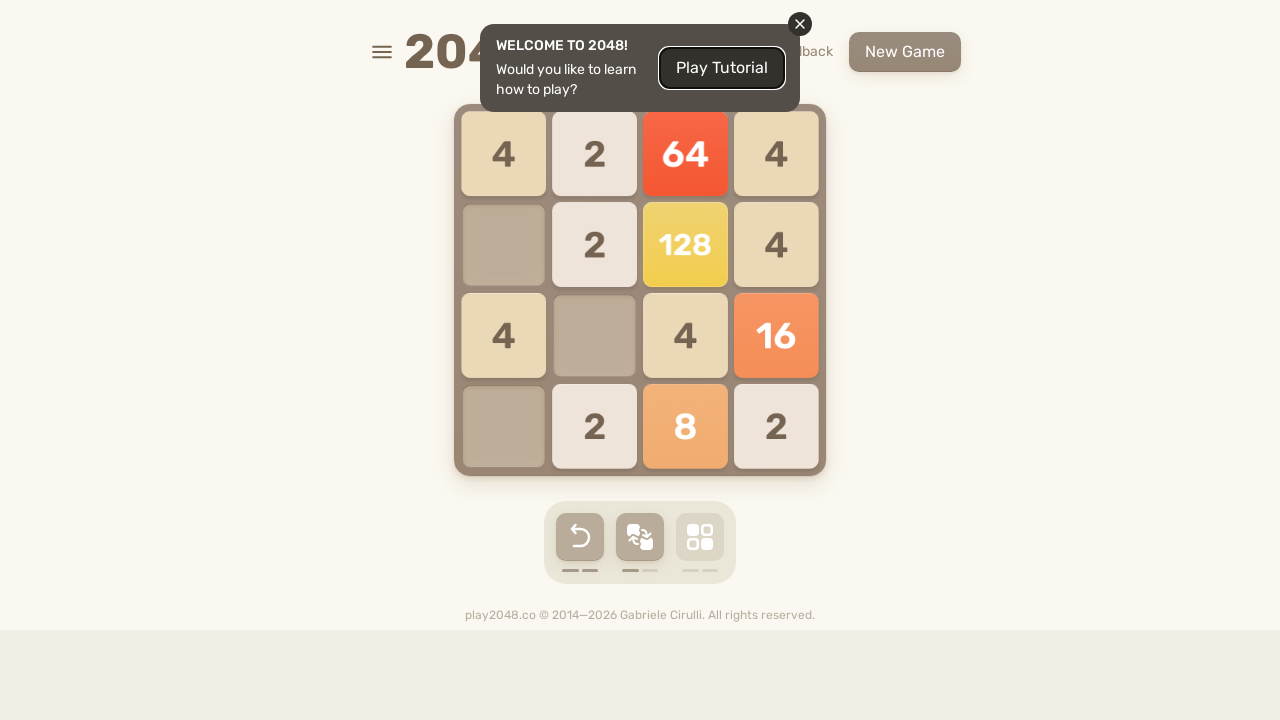

Pressed ArrowLeft key
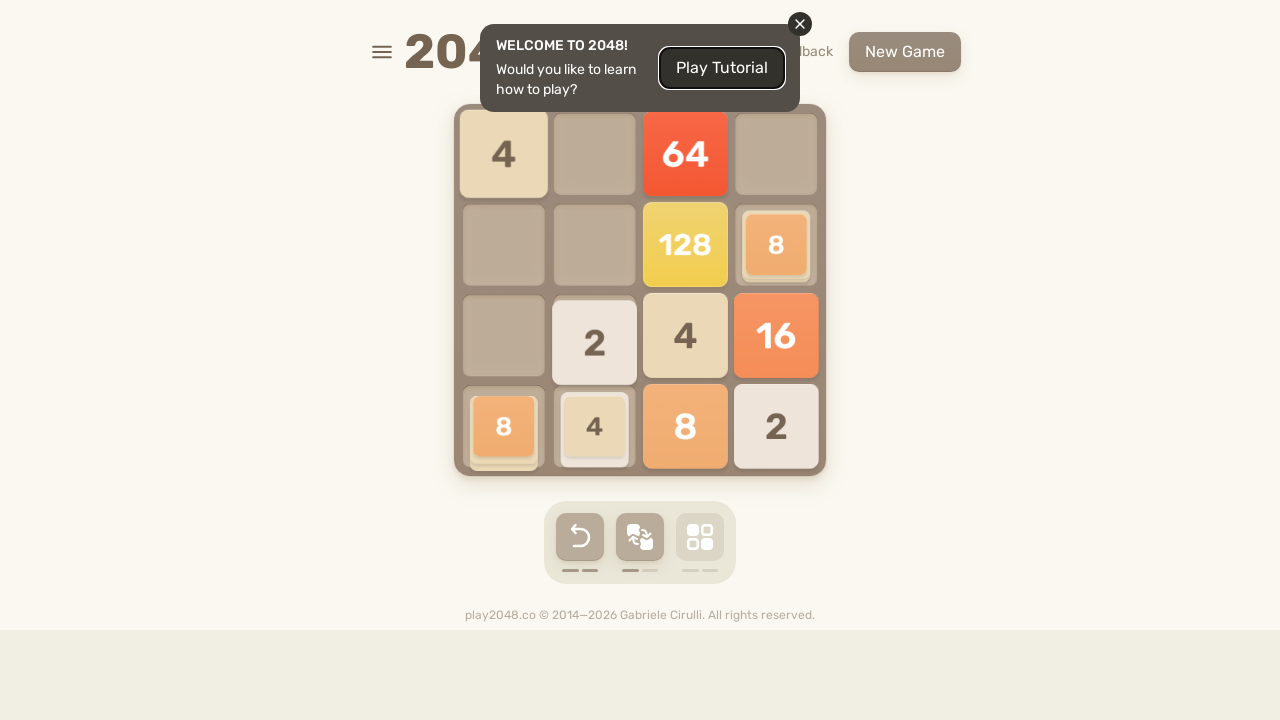

Checked for game over condition
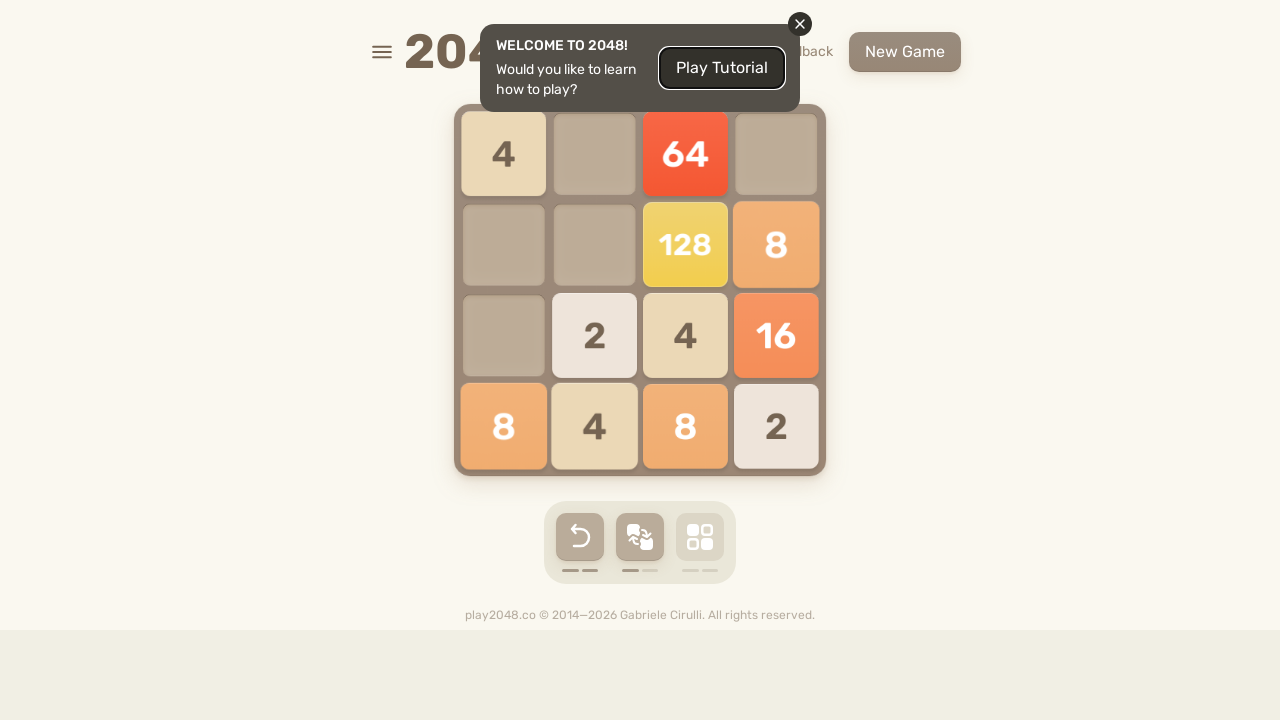

Waited 100ms for game to process moves
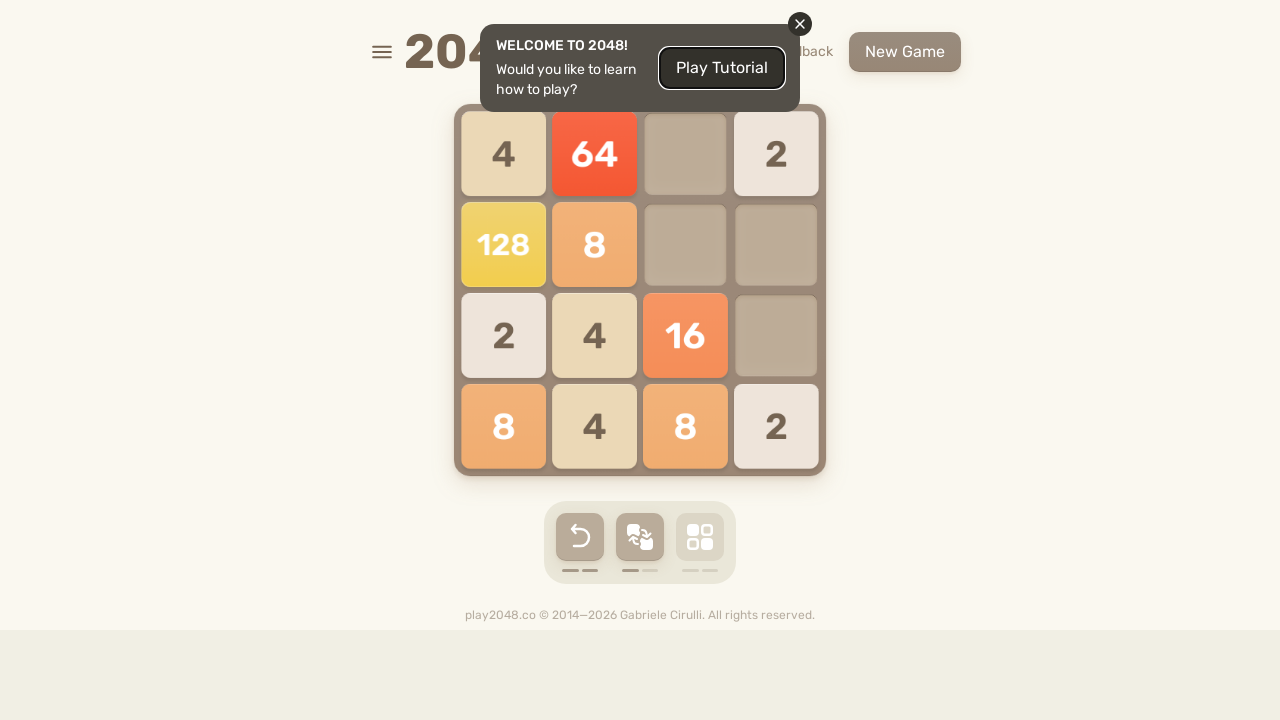

Pressed ArrowUp key
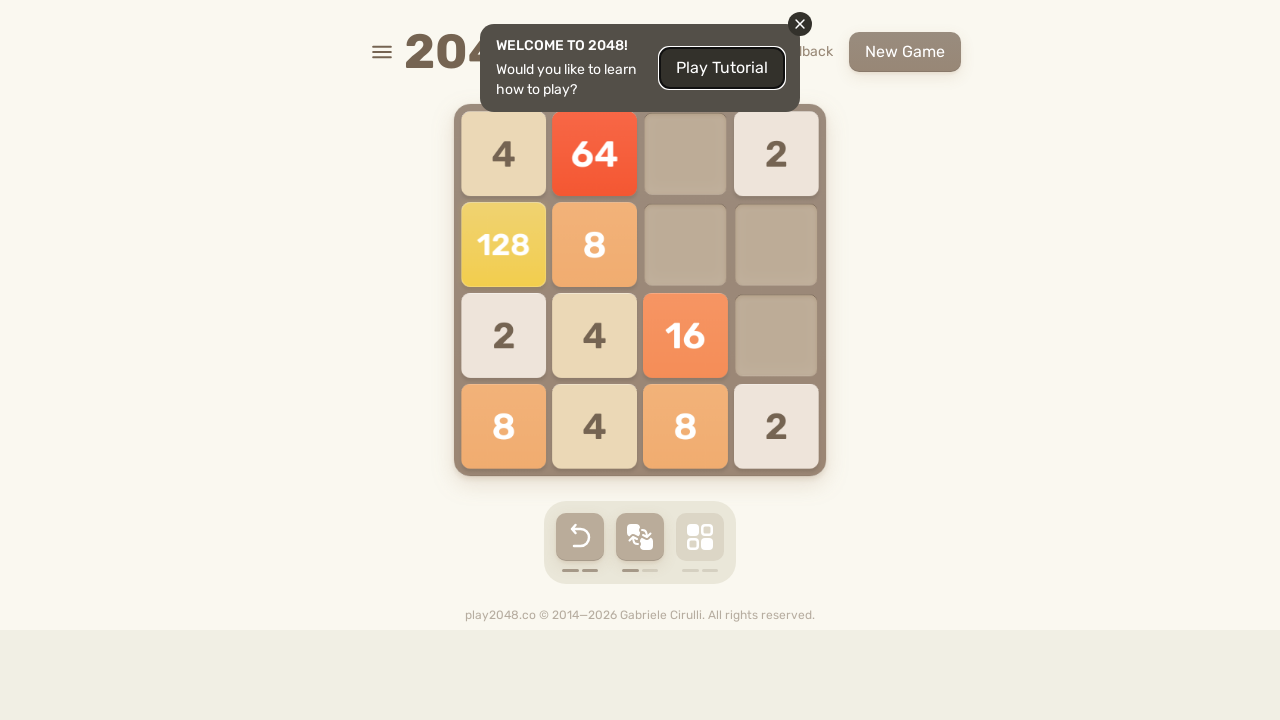

Pressed ArrowRight key
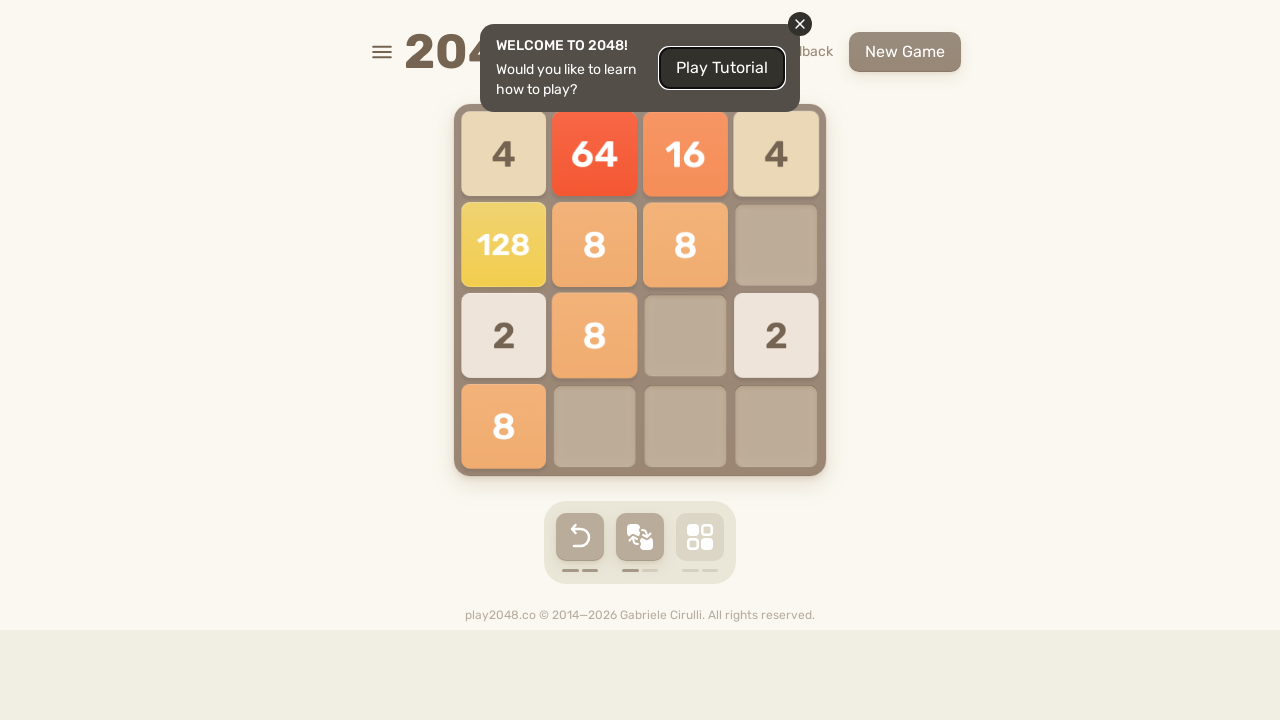

Pressed ArrowDown key
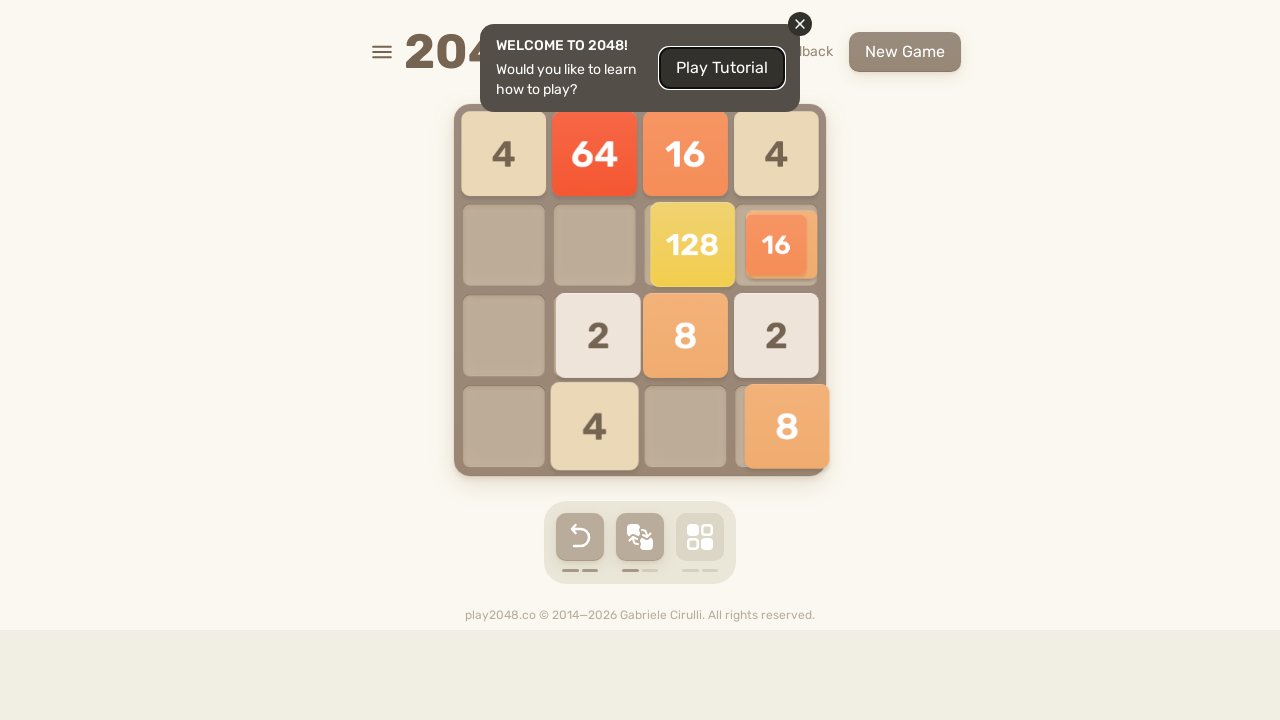

Pressed ArrowLeft key
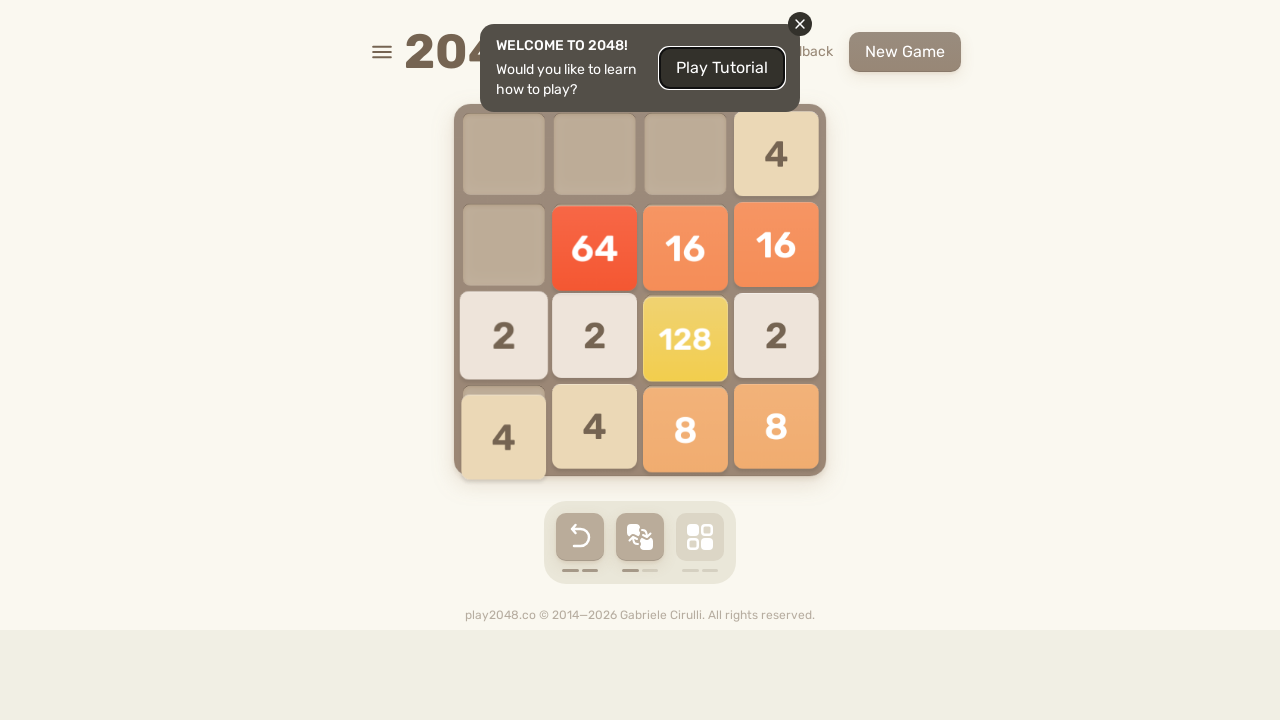

Checked for game over condition
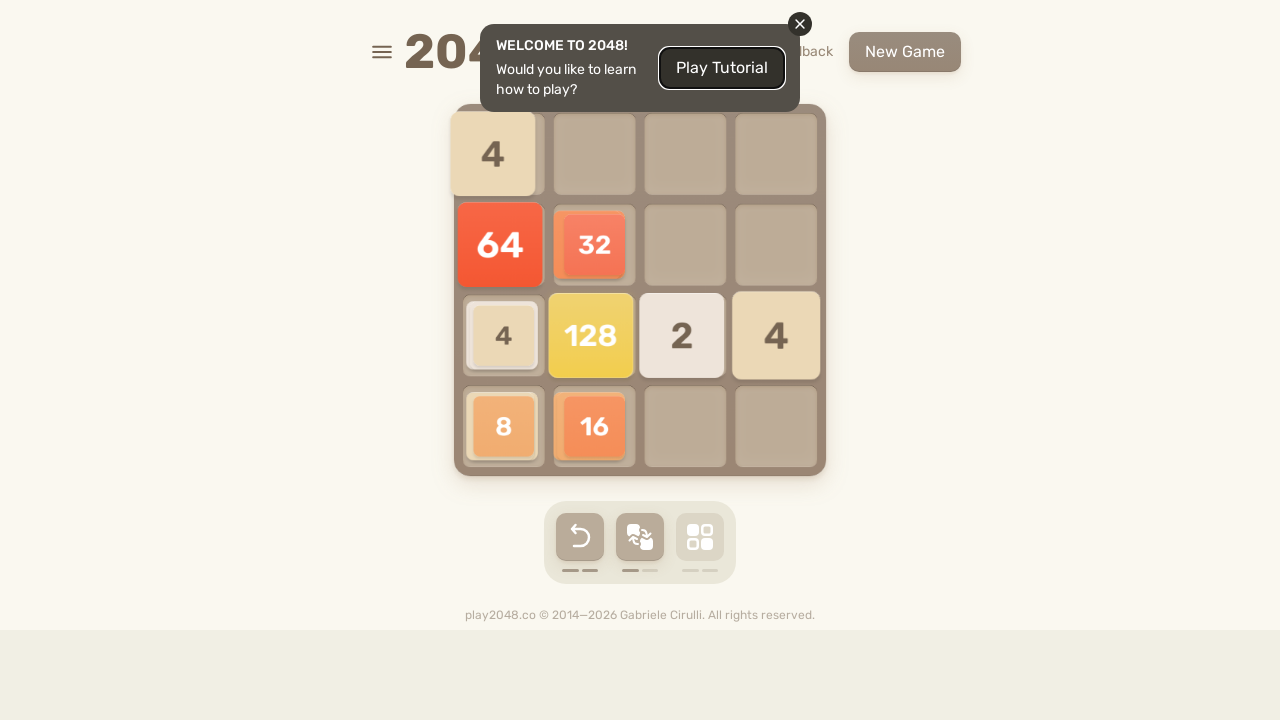

Waited 100ms for game to process moves
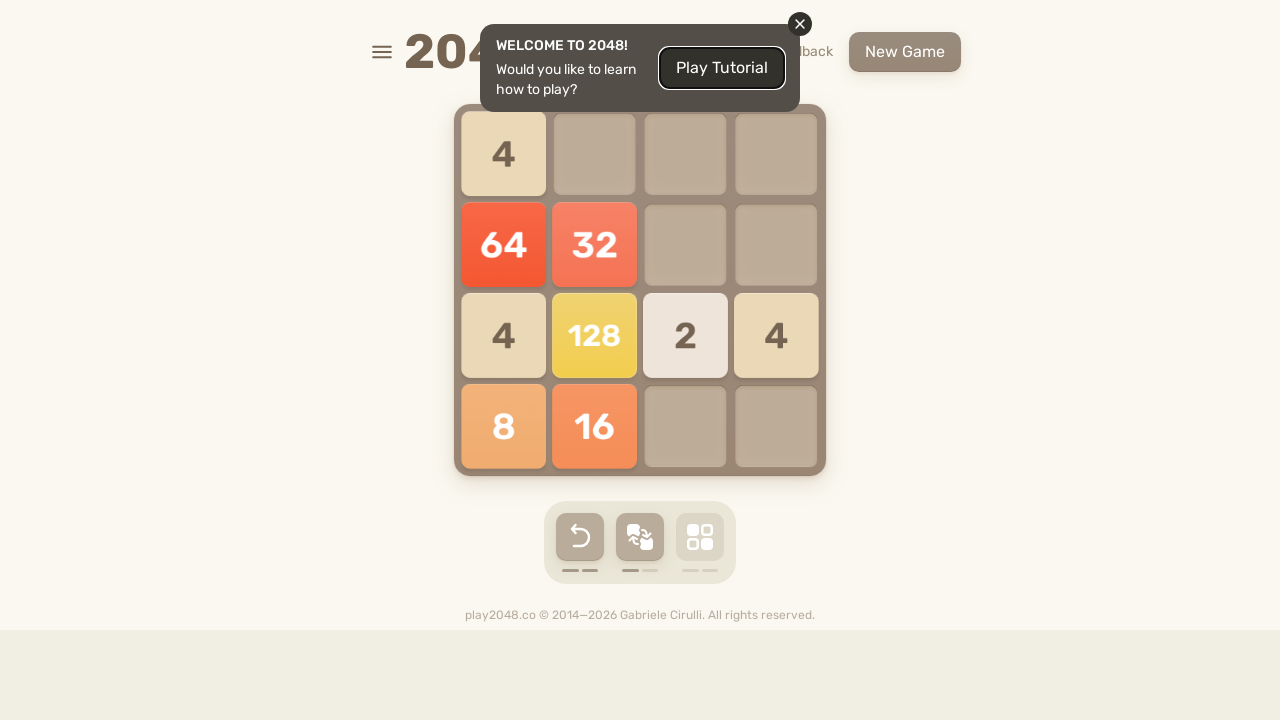

Pressed ArrowUp key
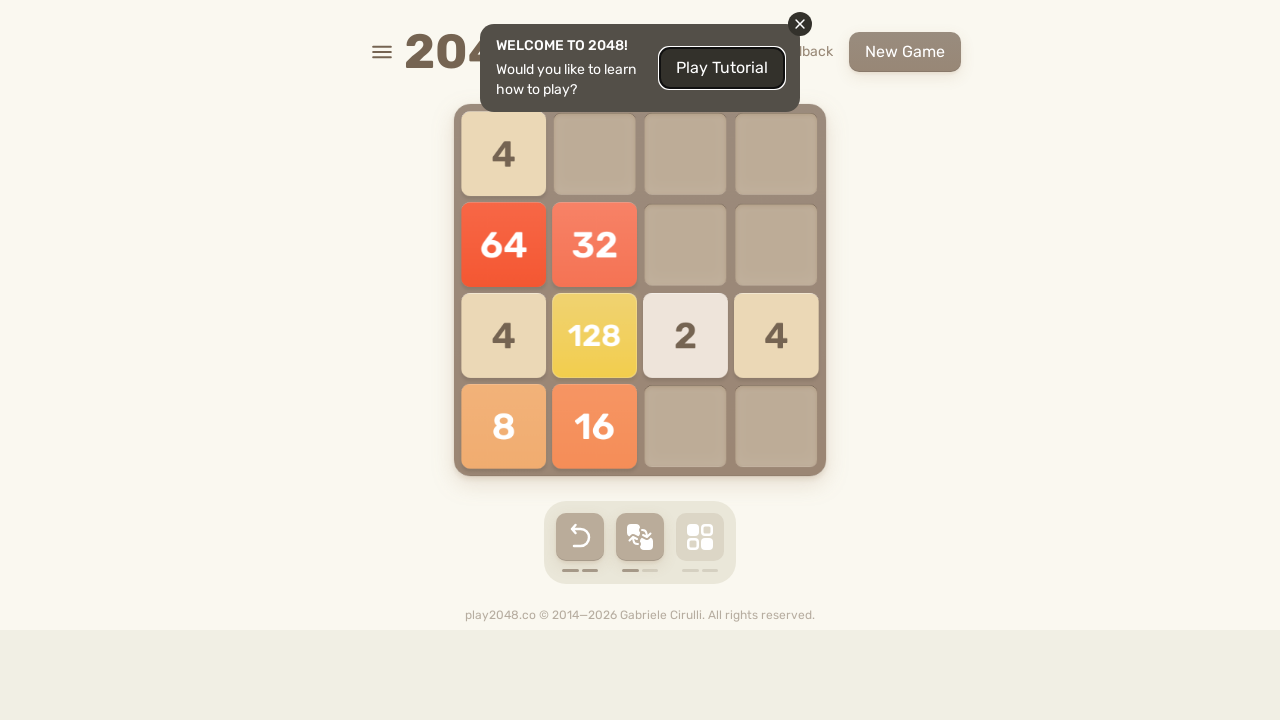

Pressed ArrowRight key
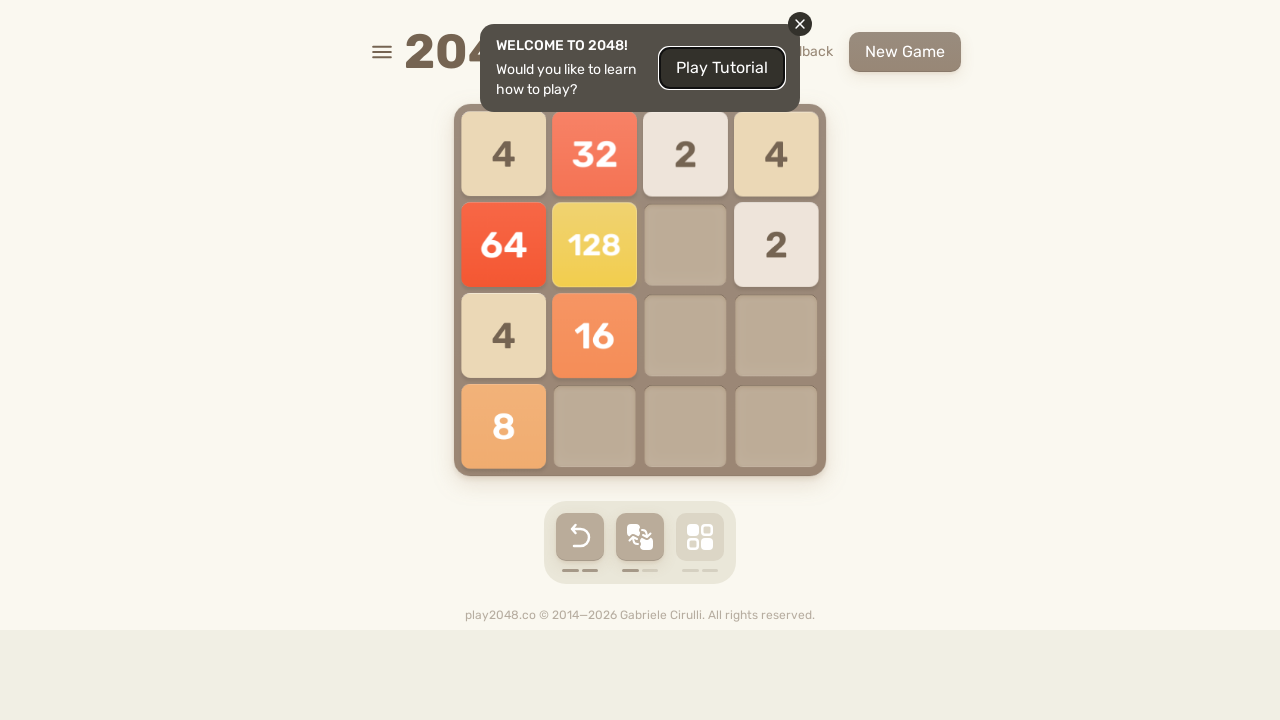

Pressed ArrowDown key
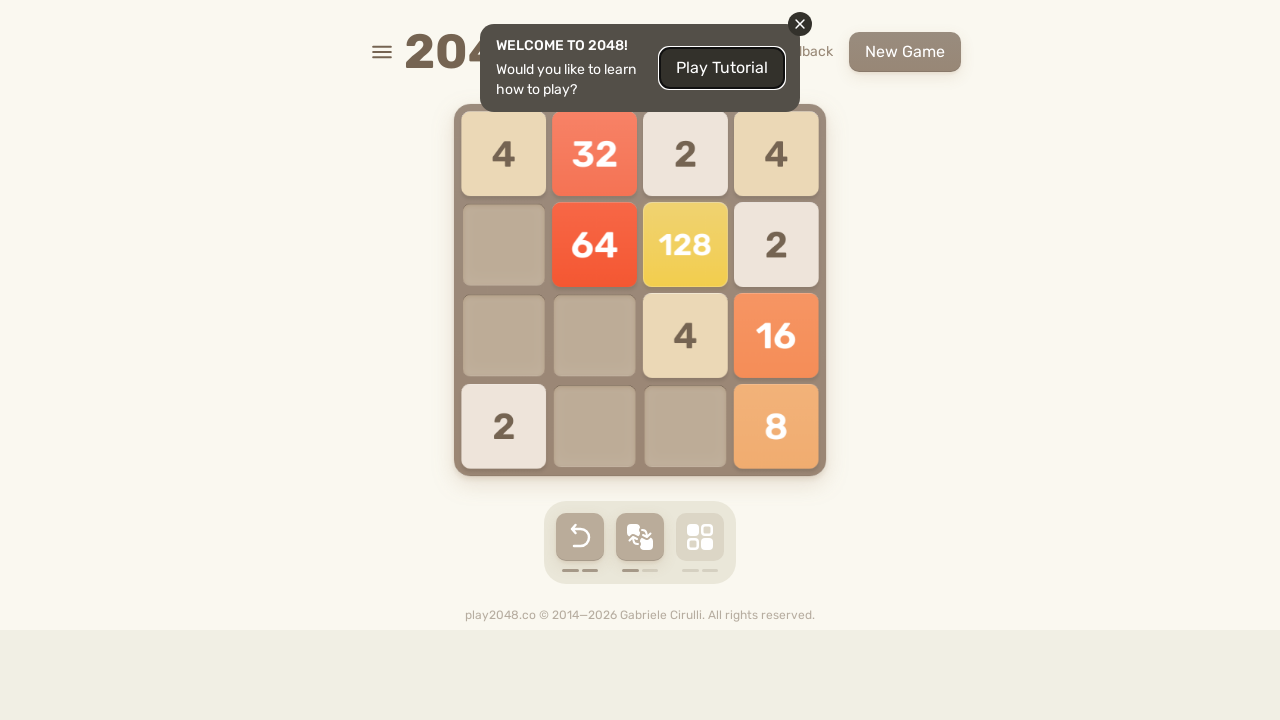

Pressed ArrowLeft key
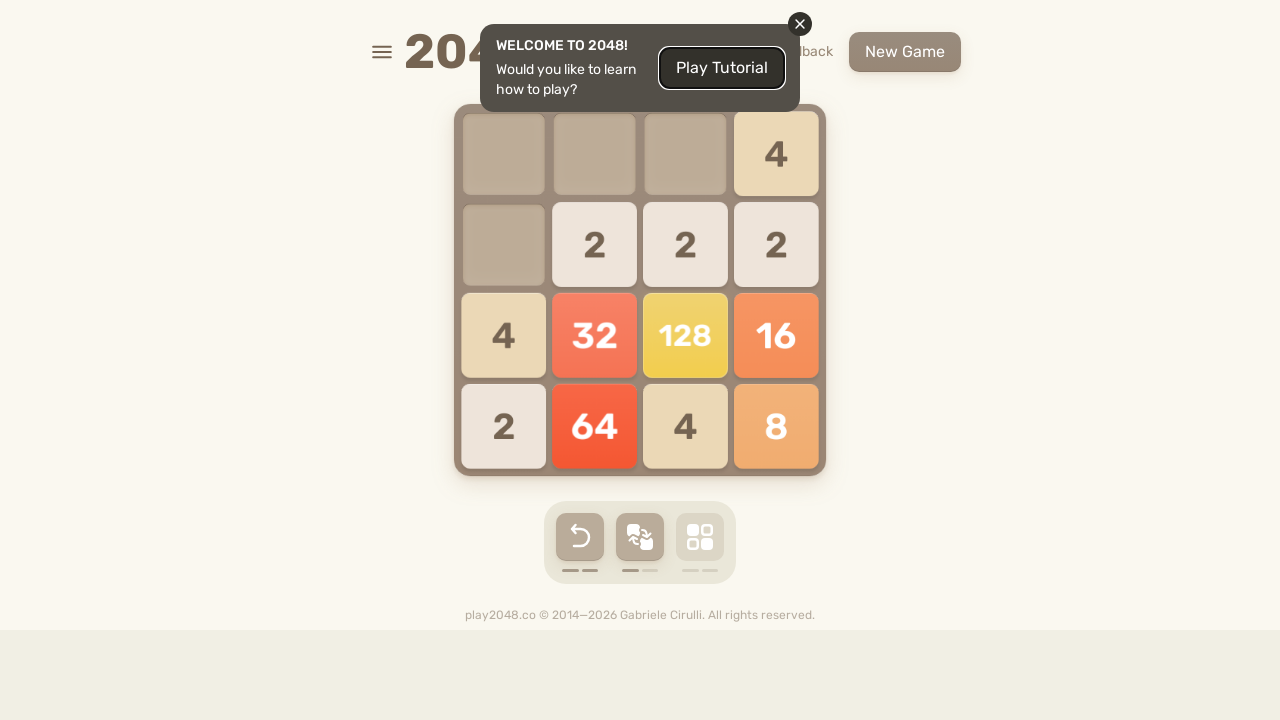

Checked for game over condition
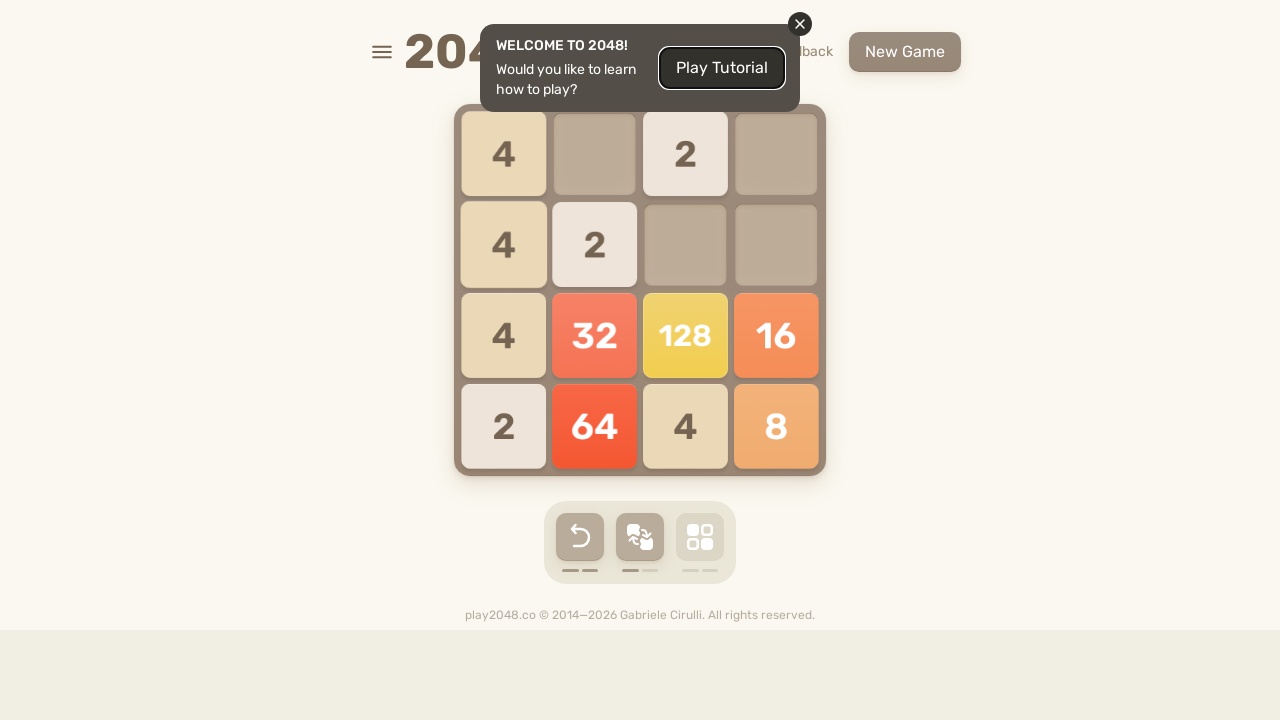

Waited 100ms for game to process moves
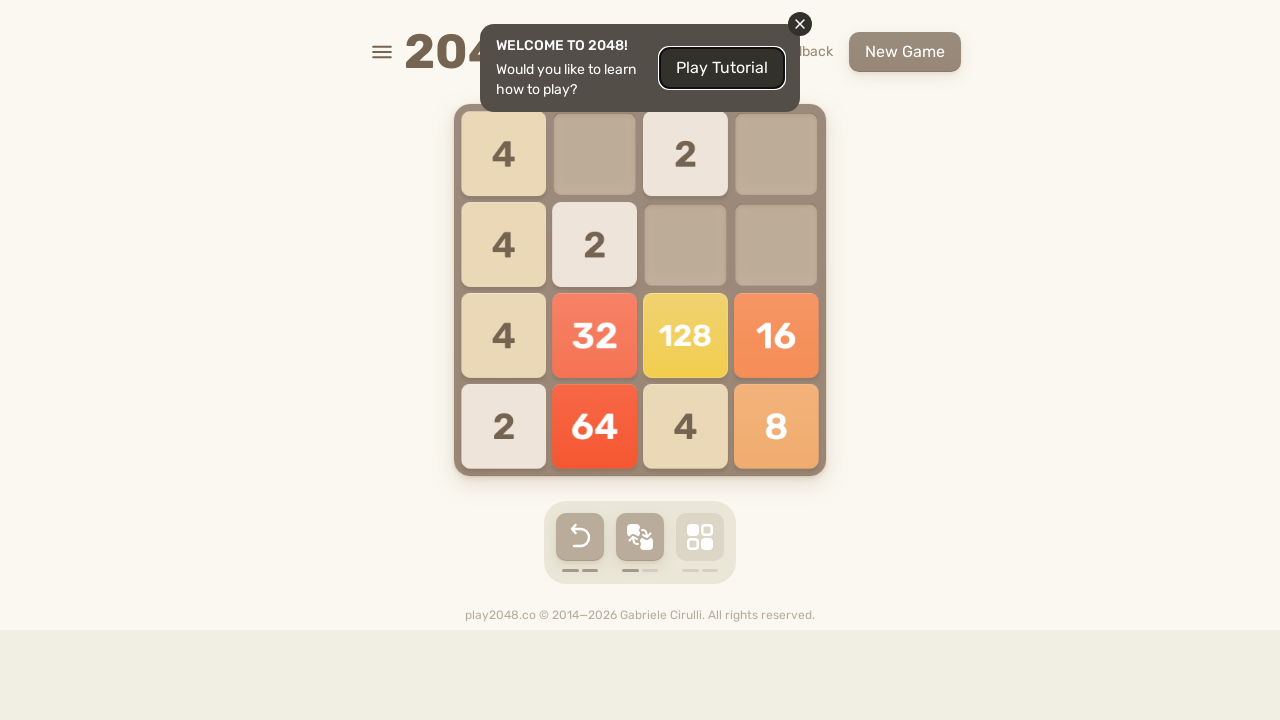

Pressed ArrowUp key
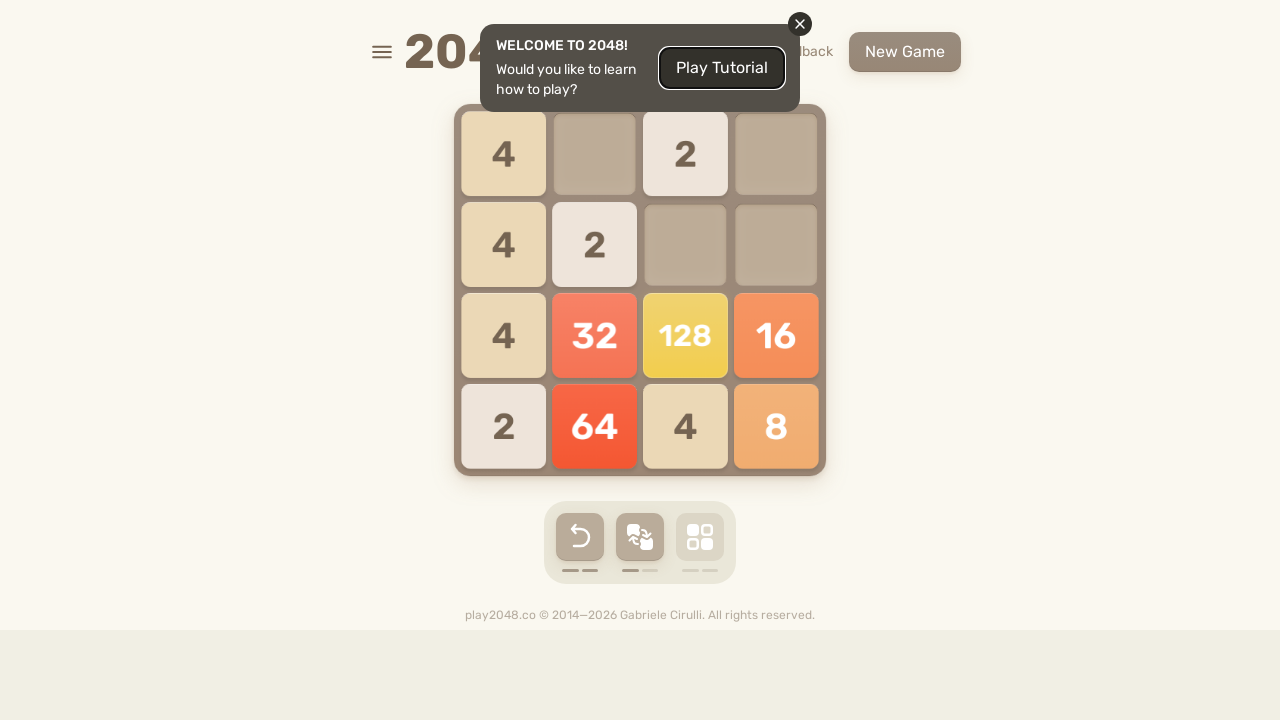

Pressed ArrowRight key
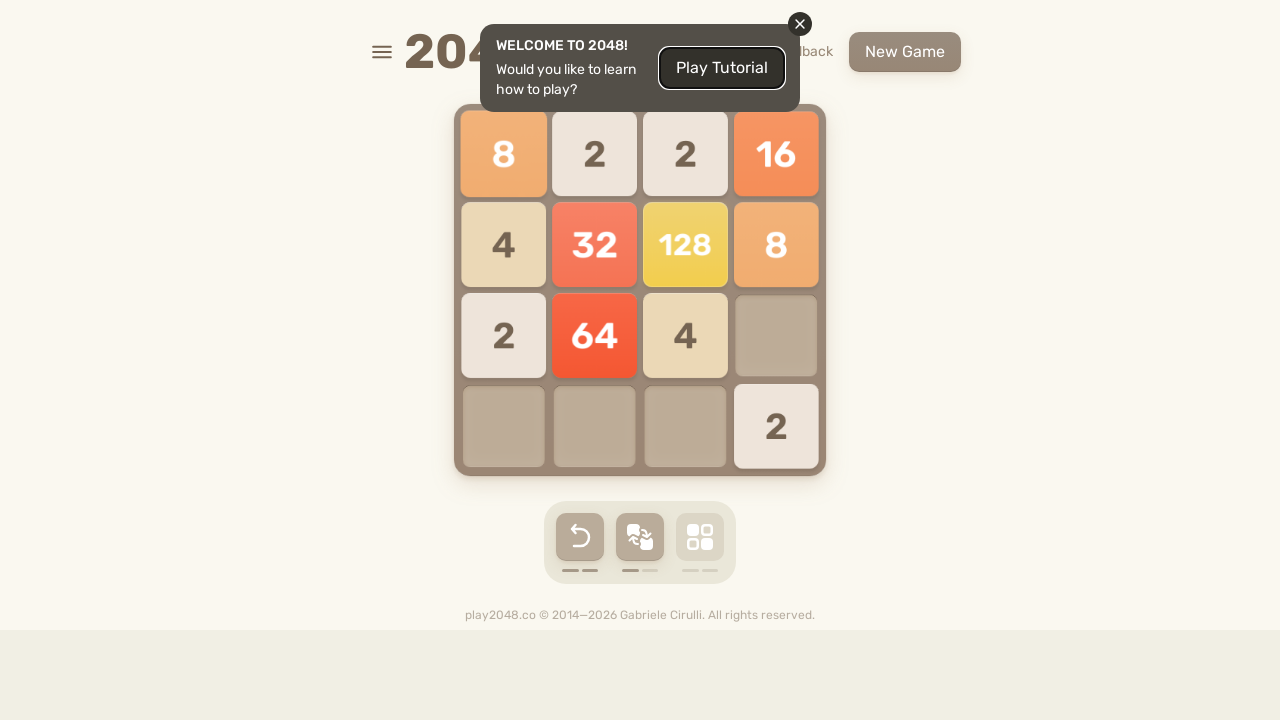

Pressed ArrowDown key
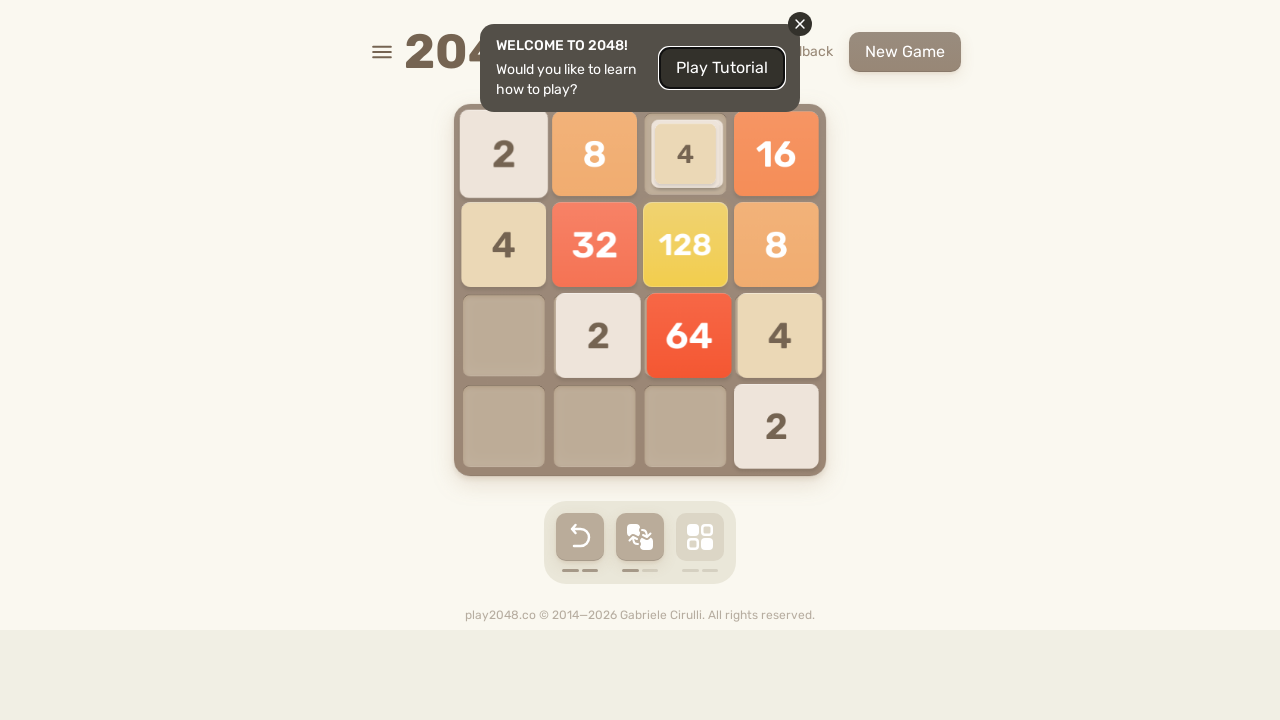

Pressed ArrowLeft key
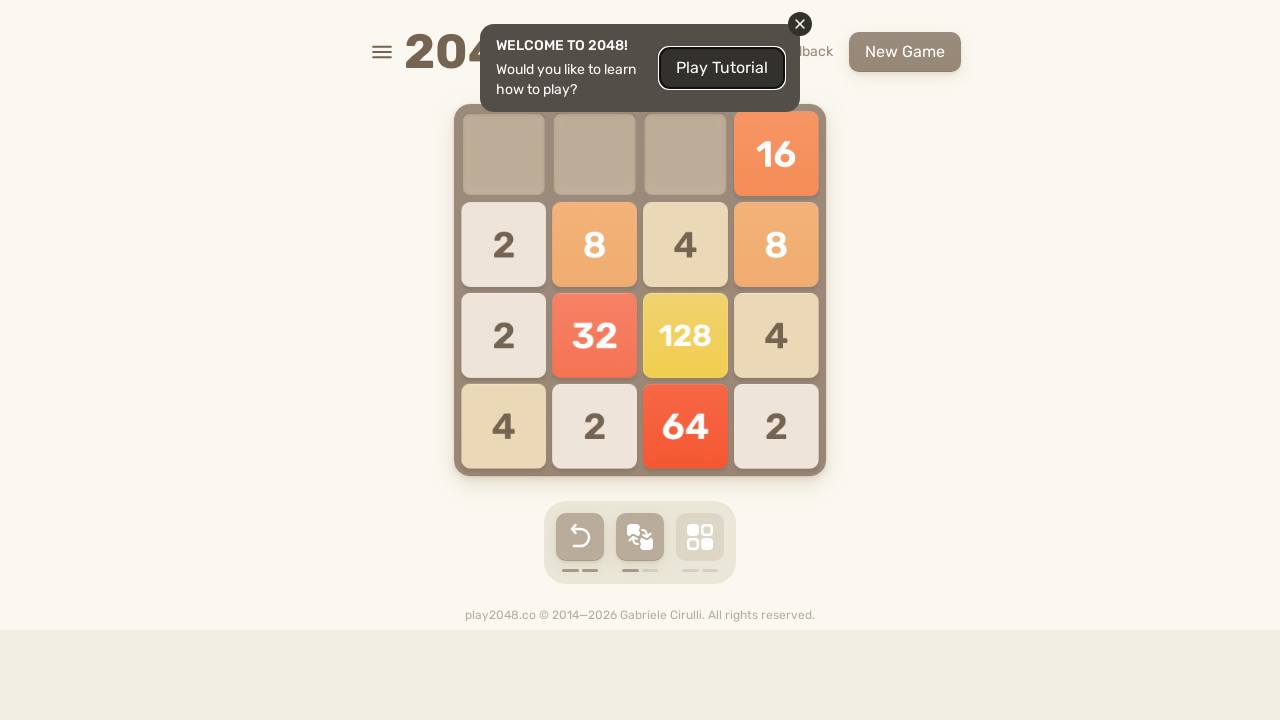

Checked for game over condition
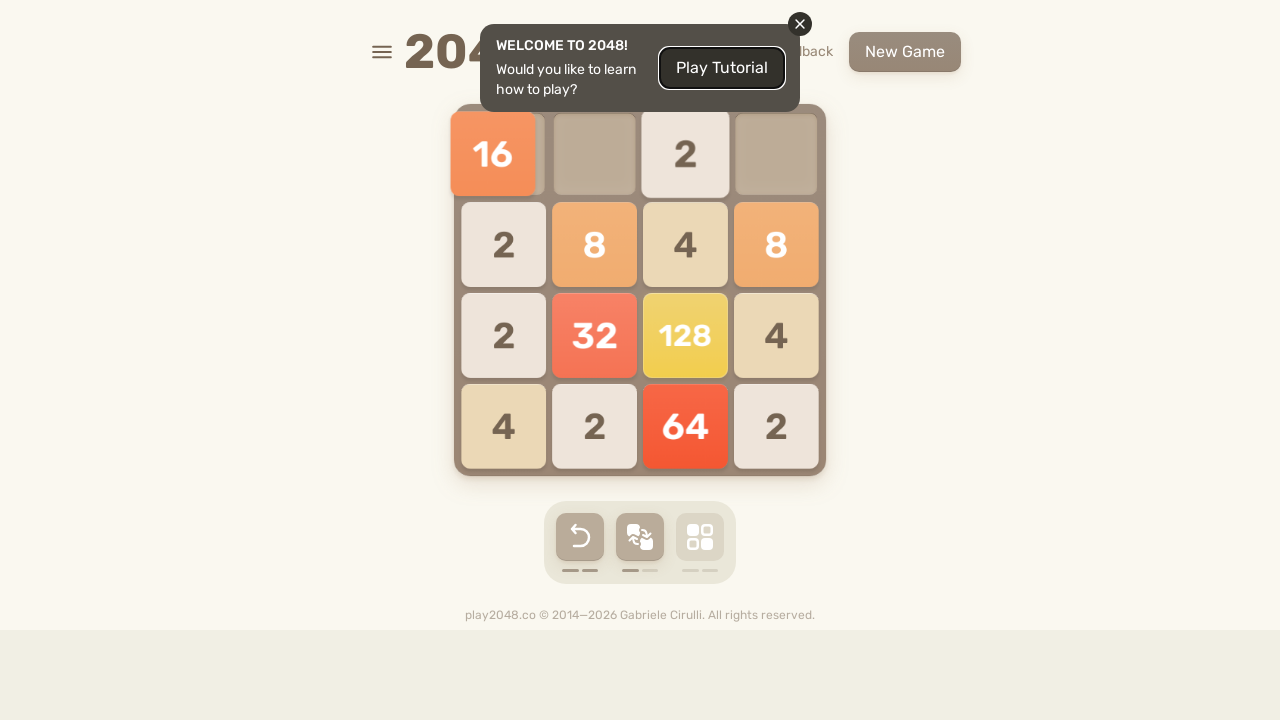

Waited 100ms for game to process moves
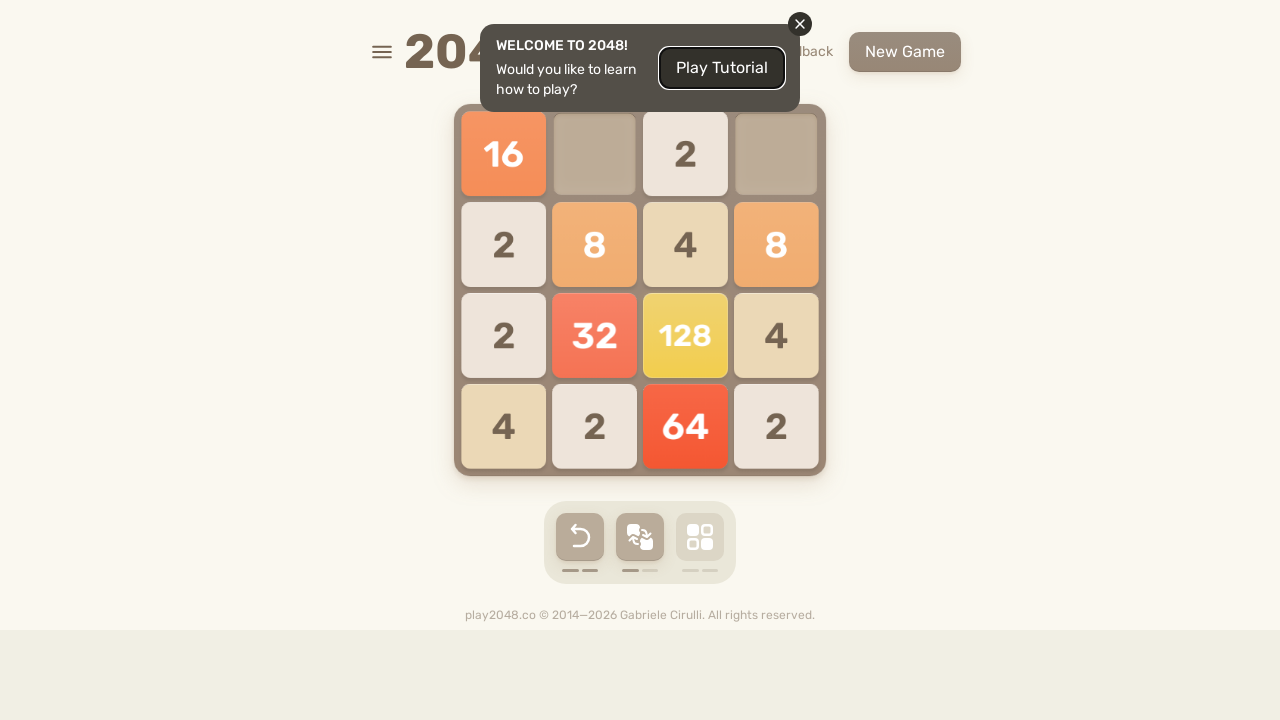

Pressed ArrowUp key
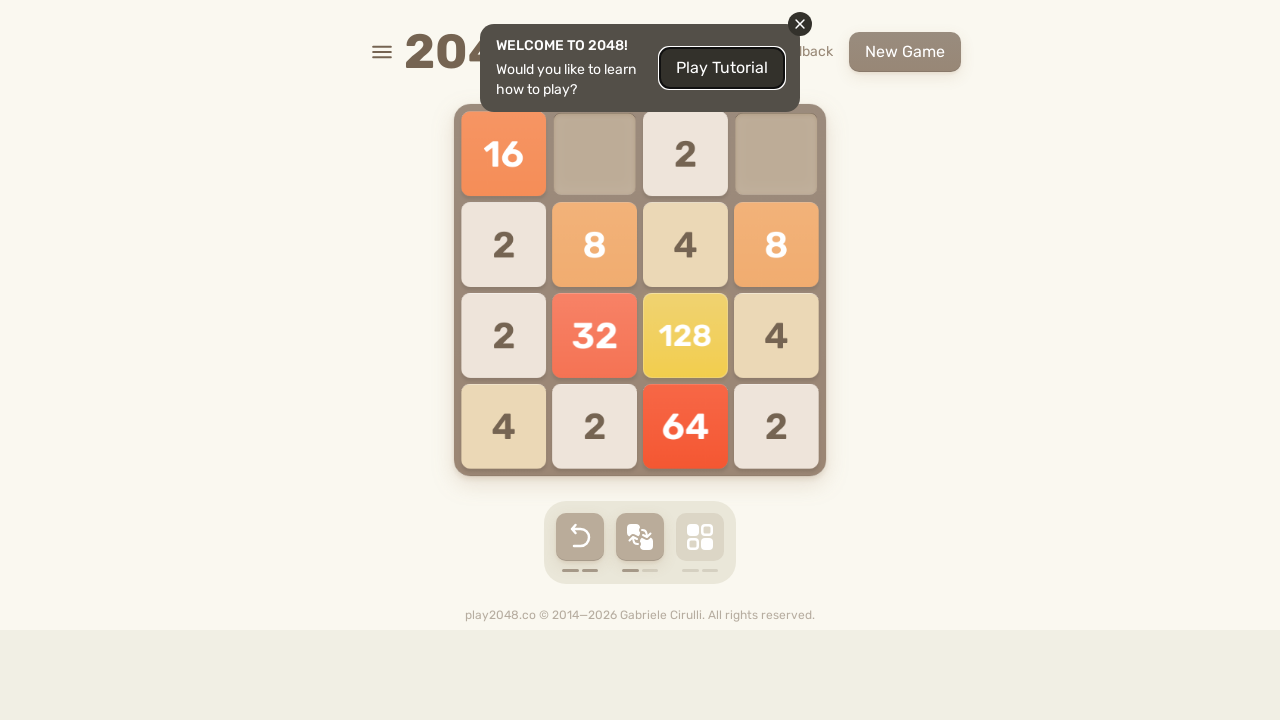

Pressed ArrowRight key
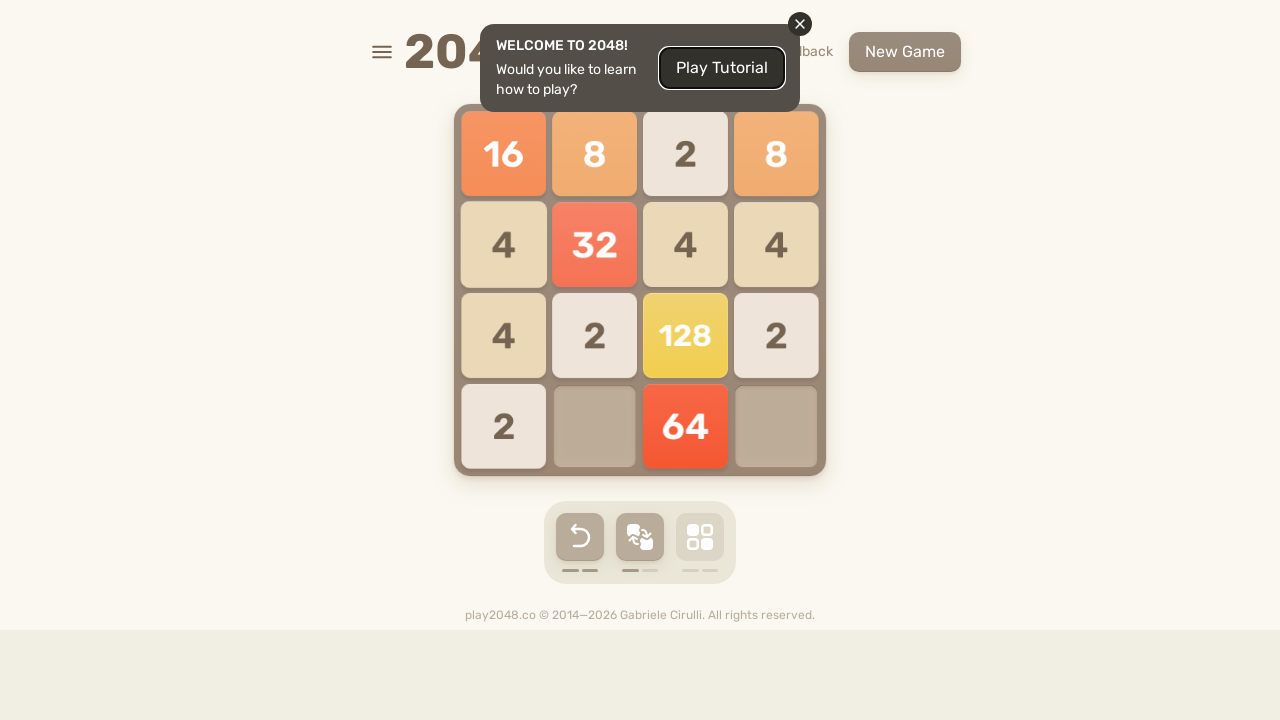

Pressed ArrowDown key
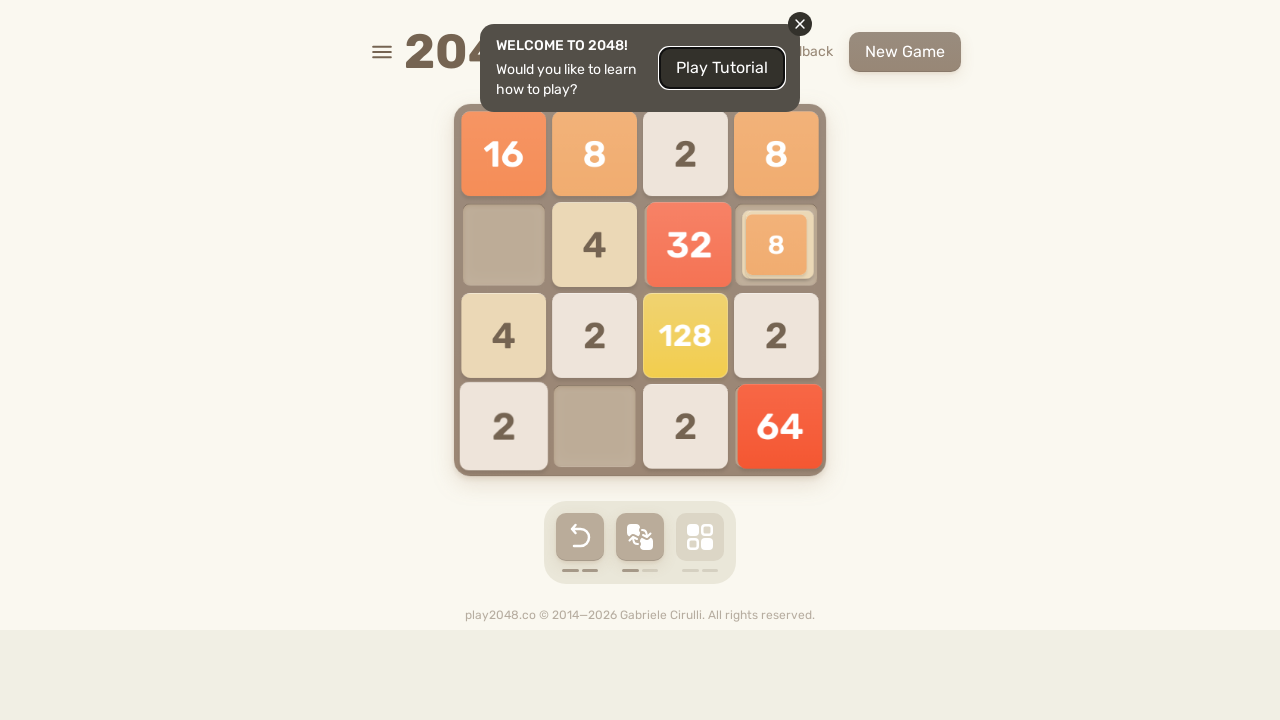

Pressed ArrowLeft key
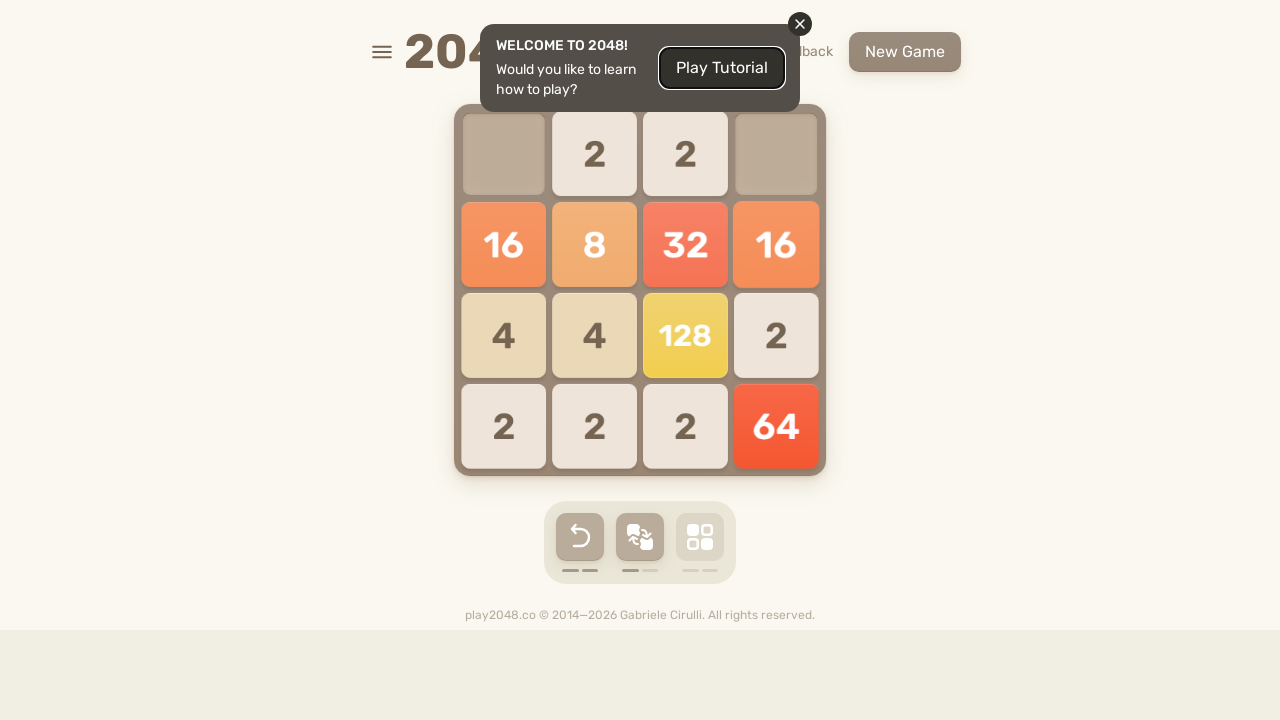

Checked for game over condition
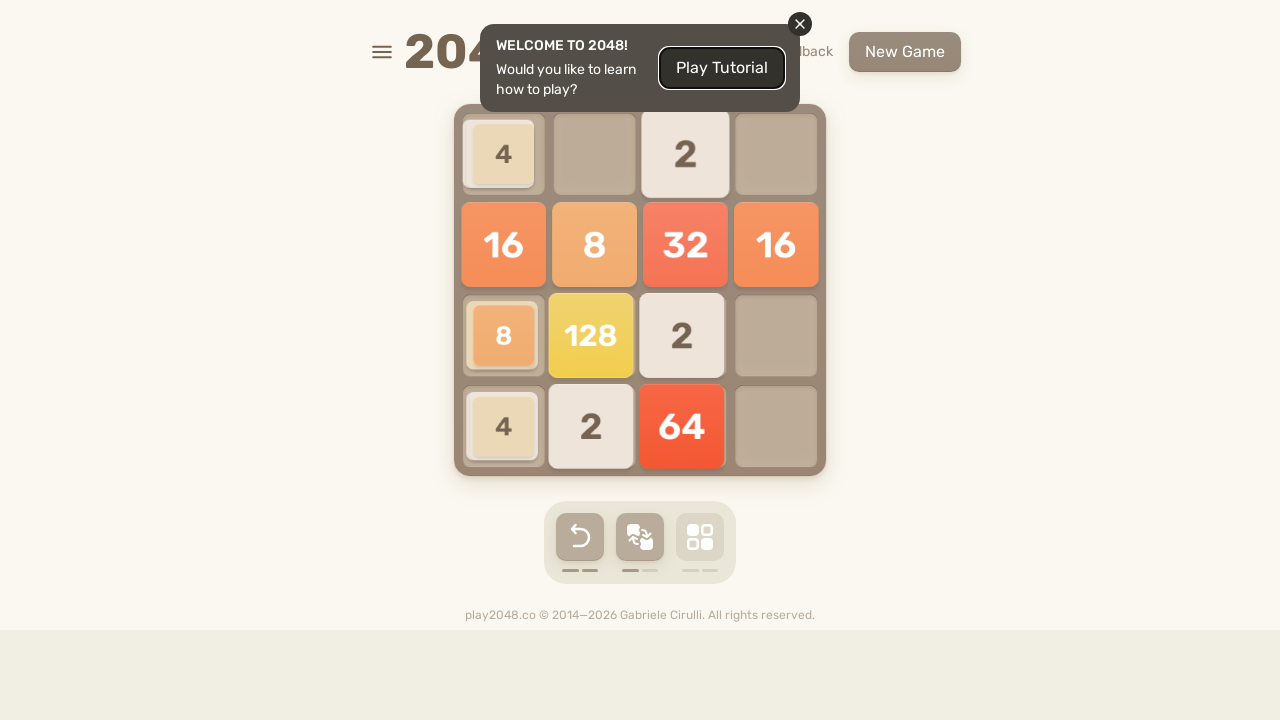

Waited 100ms for game to process moves
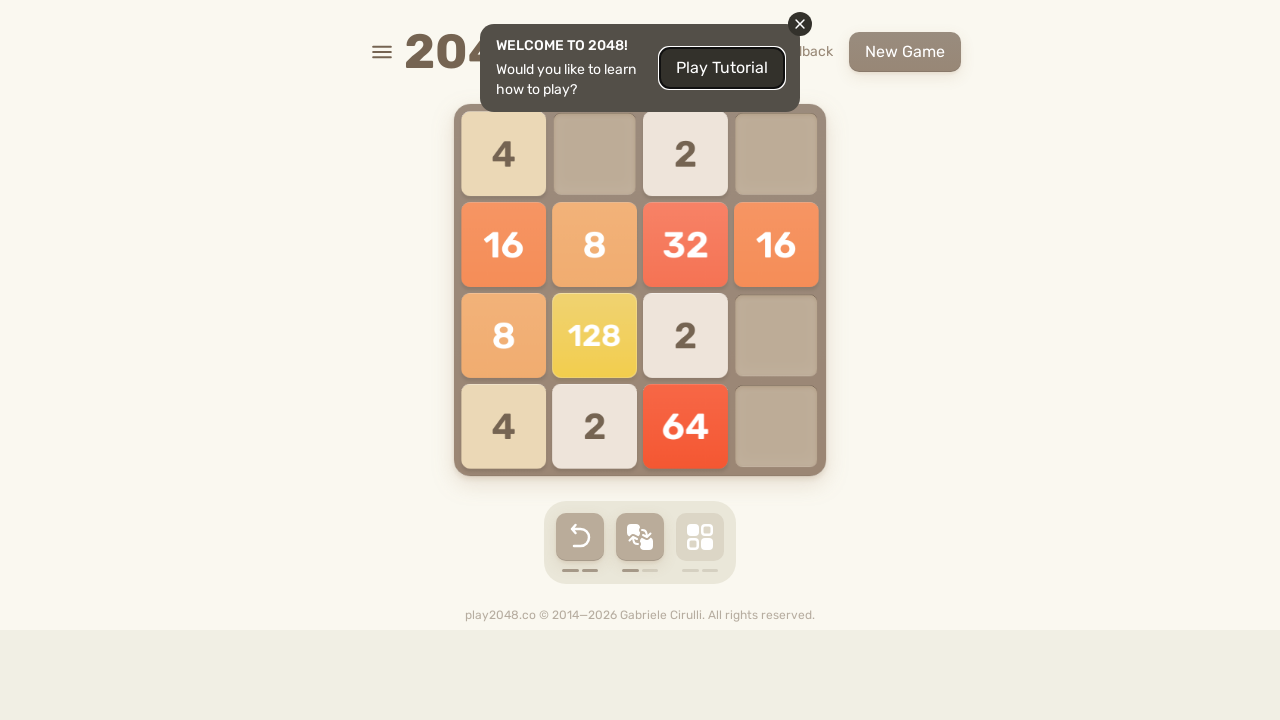

Pressed ArrowUp key
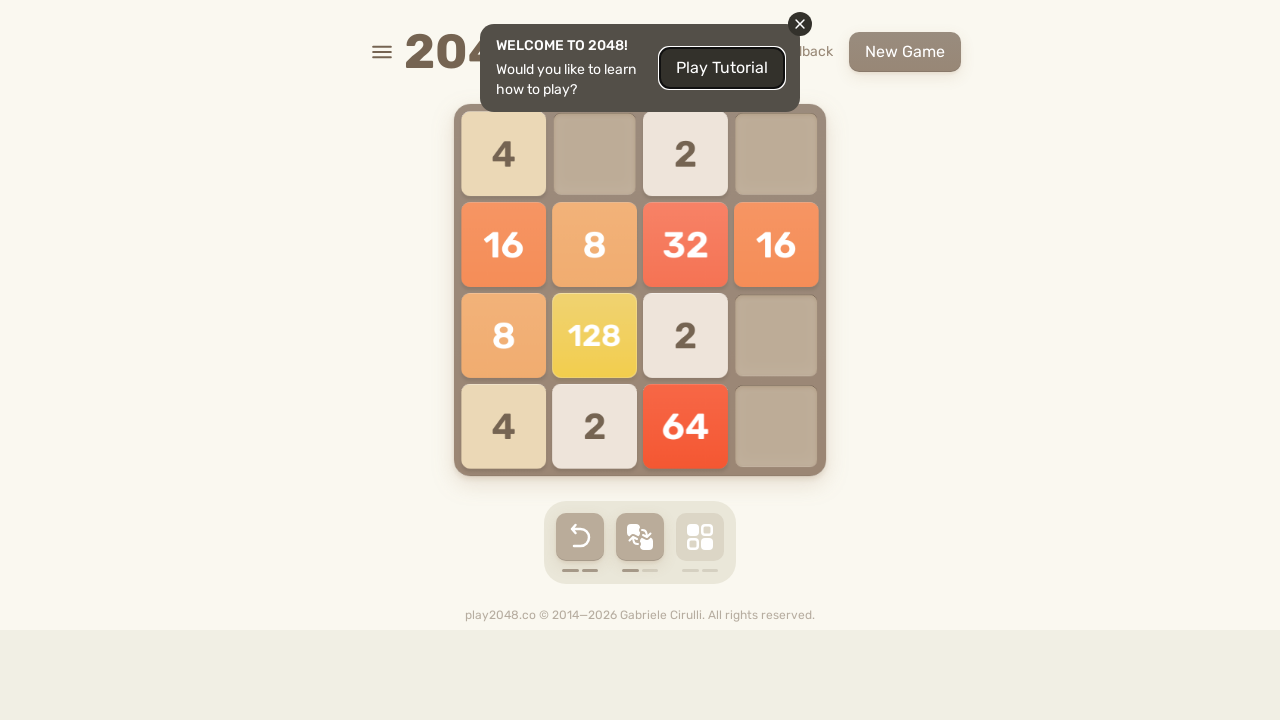

Pressed ArrowRight key
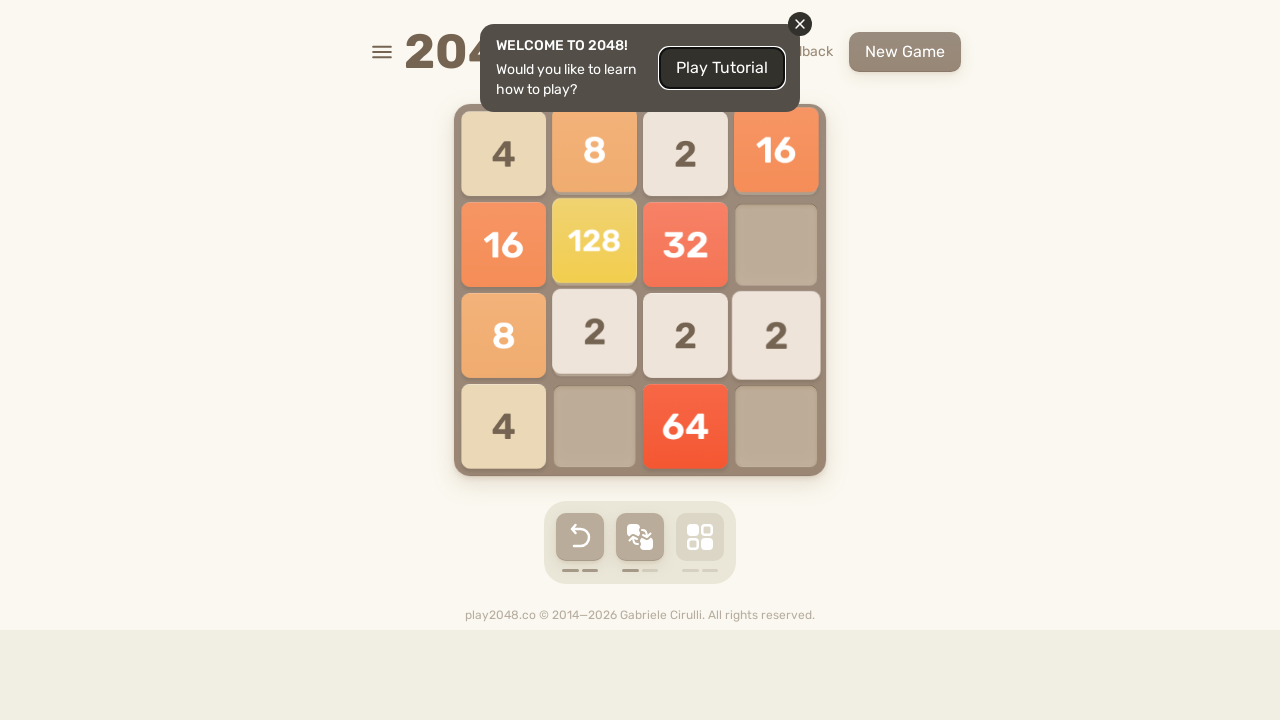

Pressed ArrowDown key
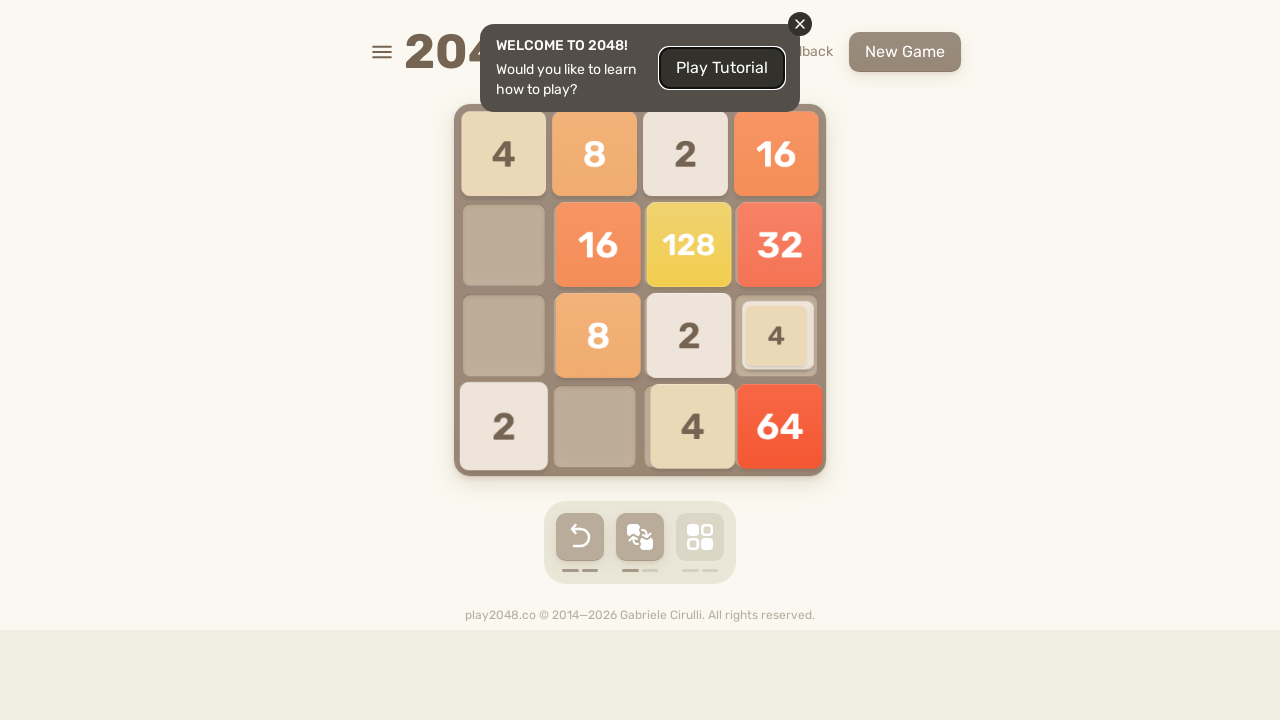

Pressed ArrowLeft key
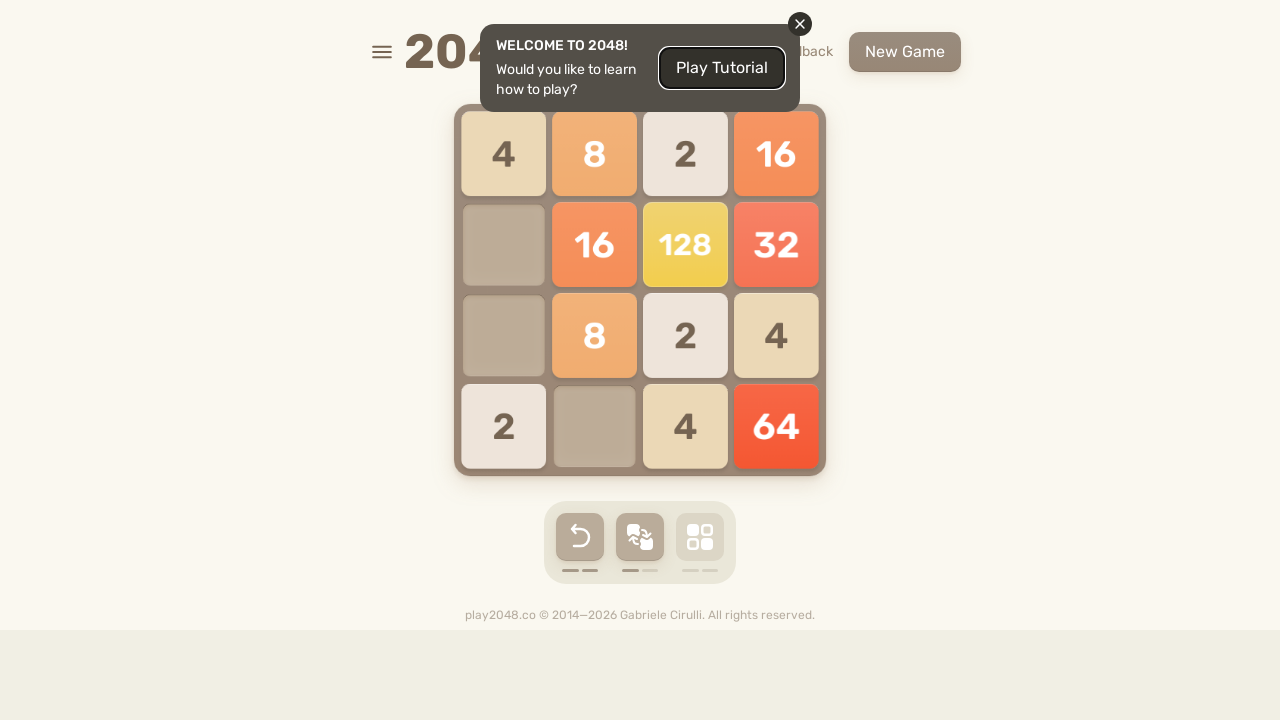

Checked for game over condition
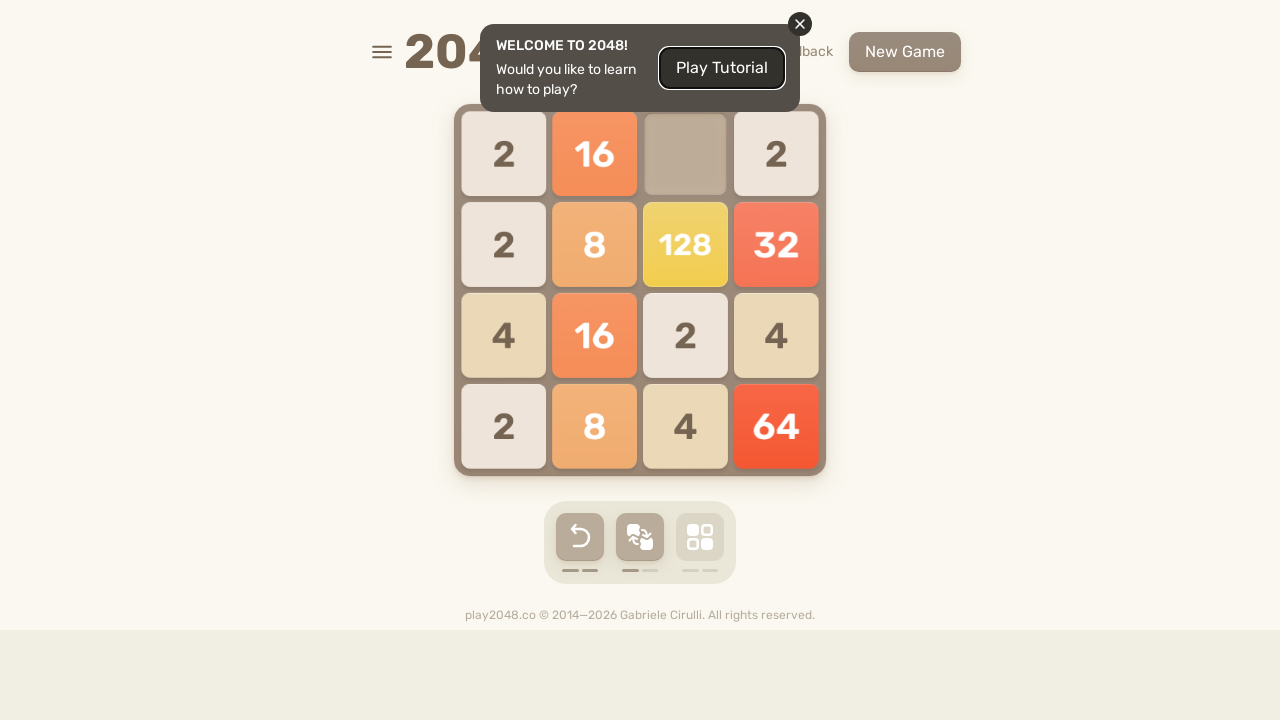

Waited 100ms for game to process moves
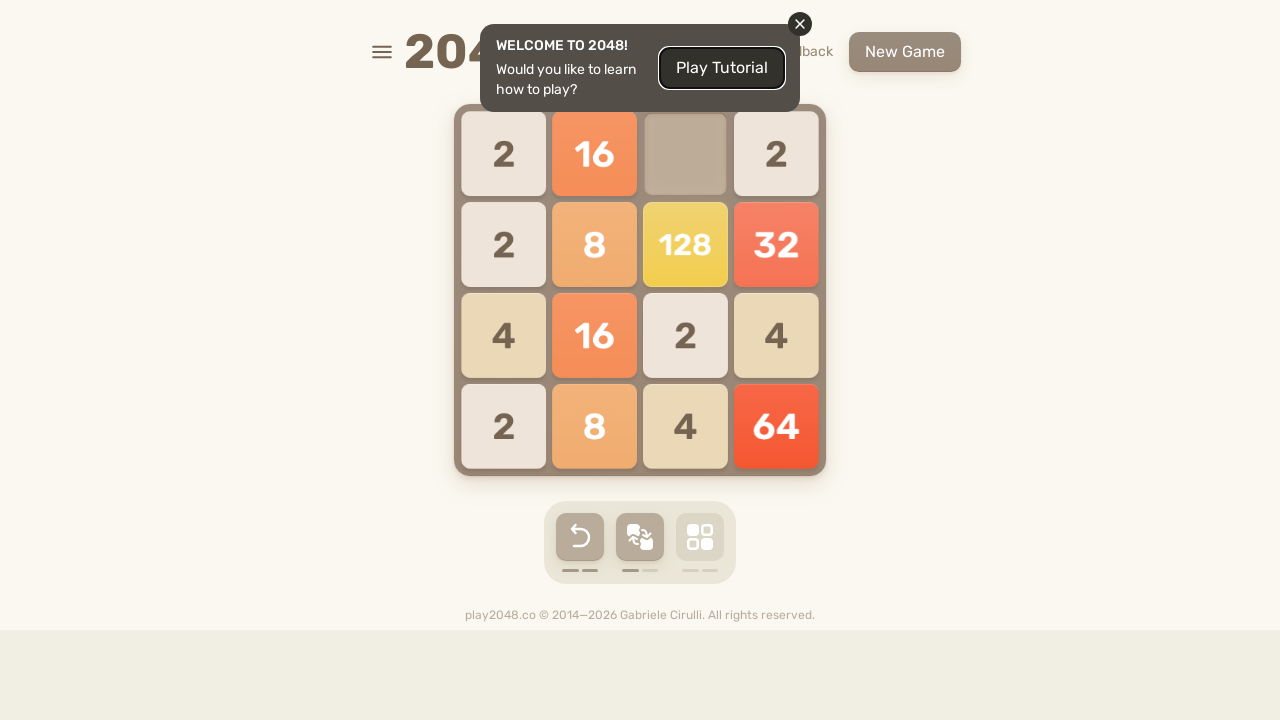

Pressed ArrowUp key
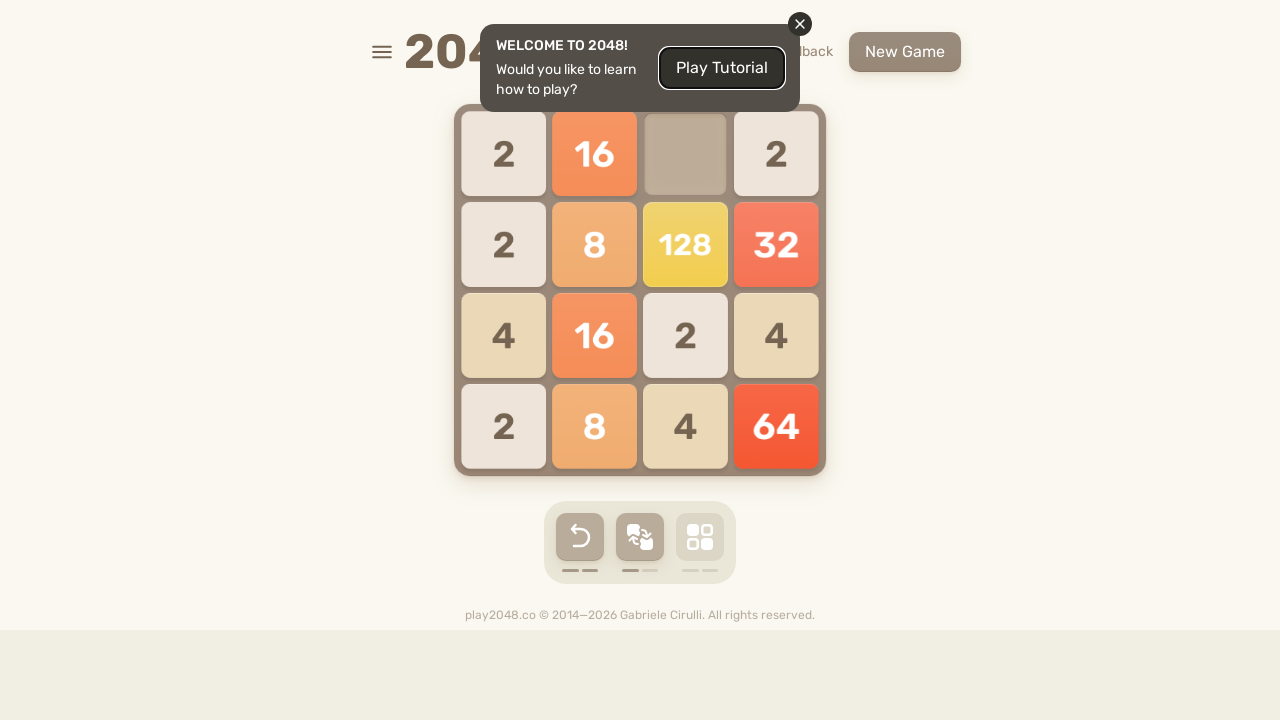

Pressed ArrowRight key
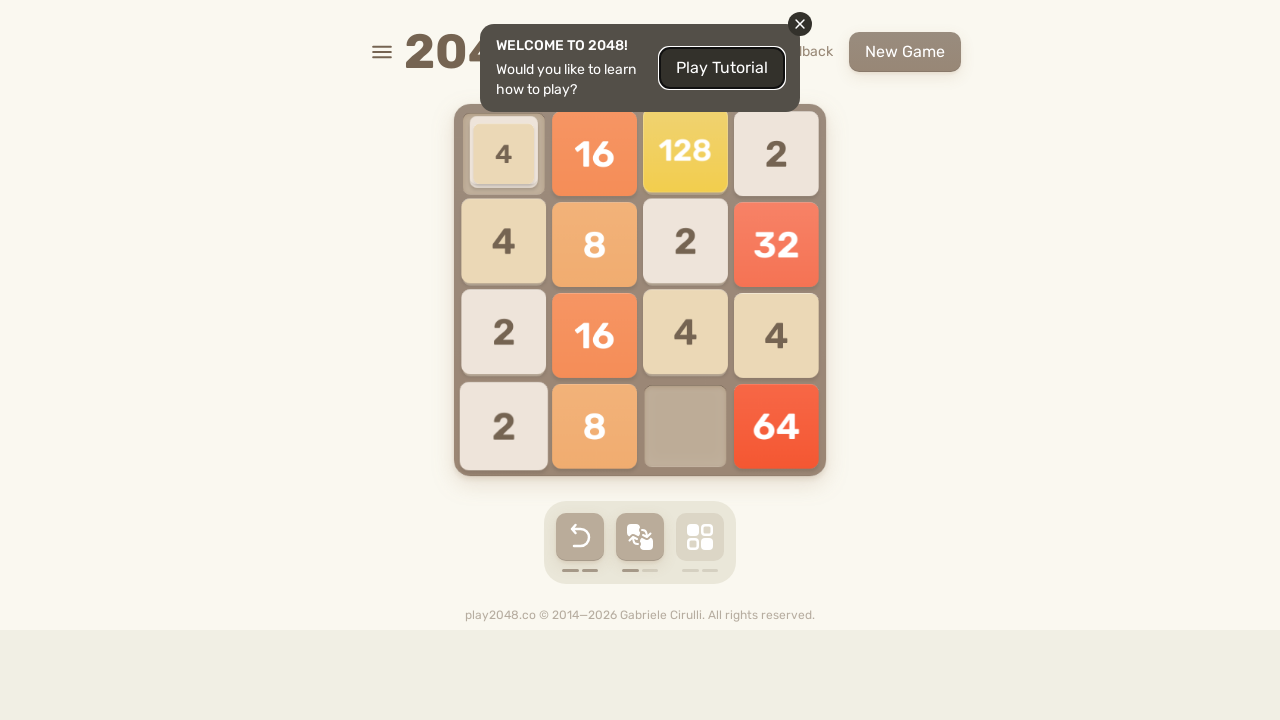

Pressed ArrowDown key
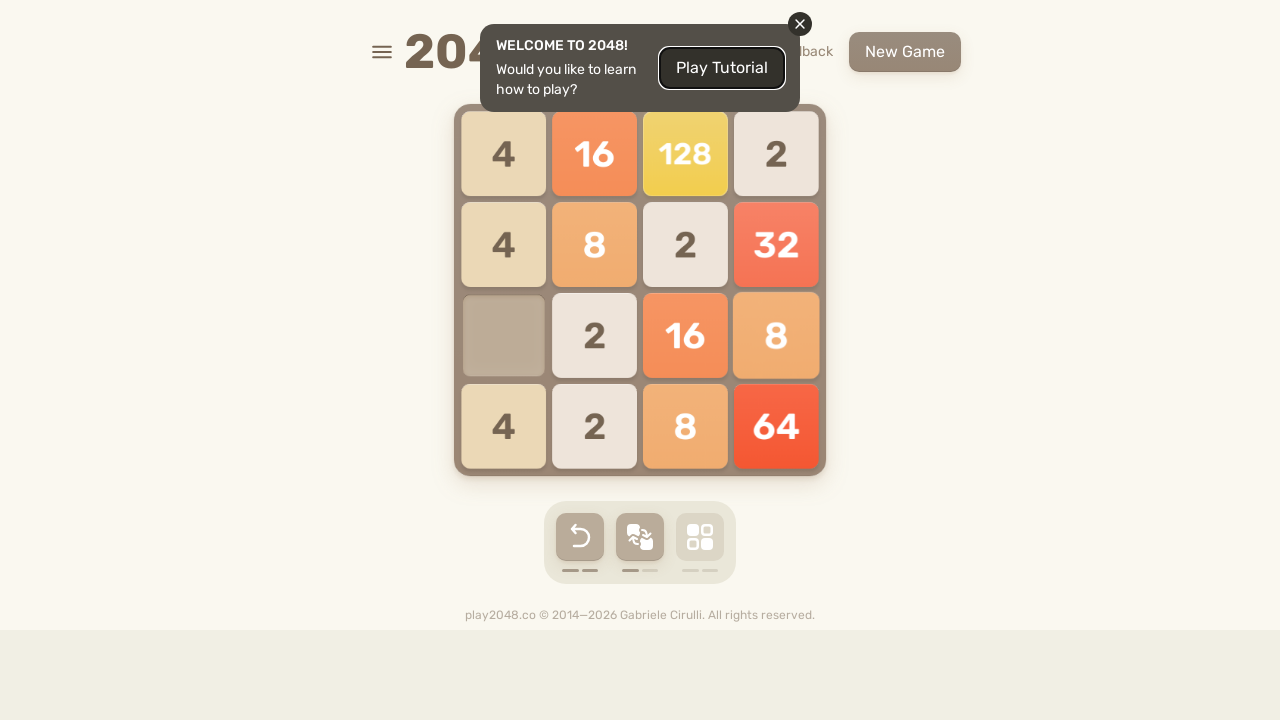

Pressed ArrowLeft key
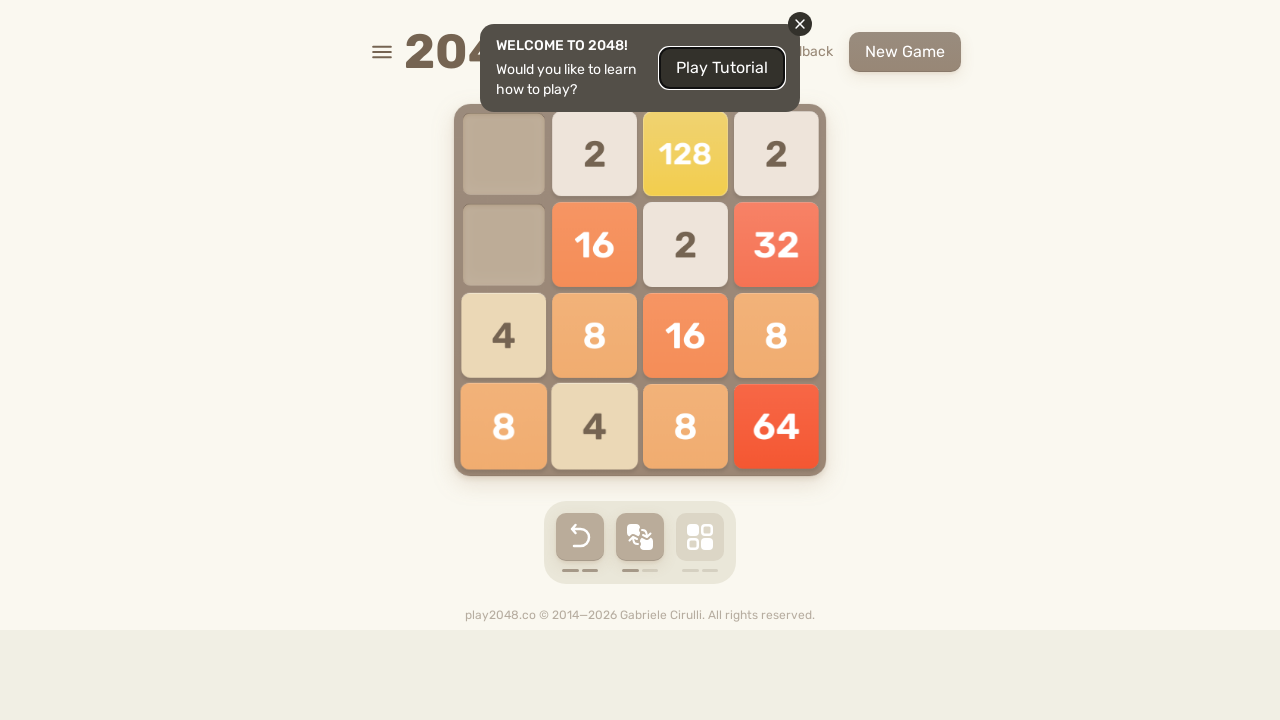

Checked for game over condition
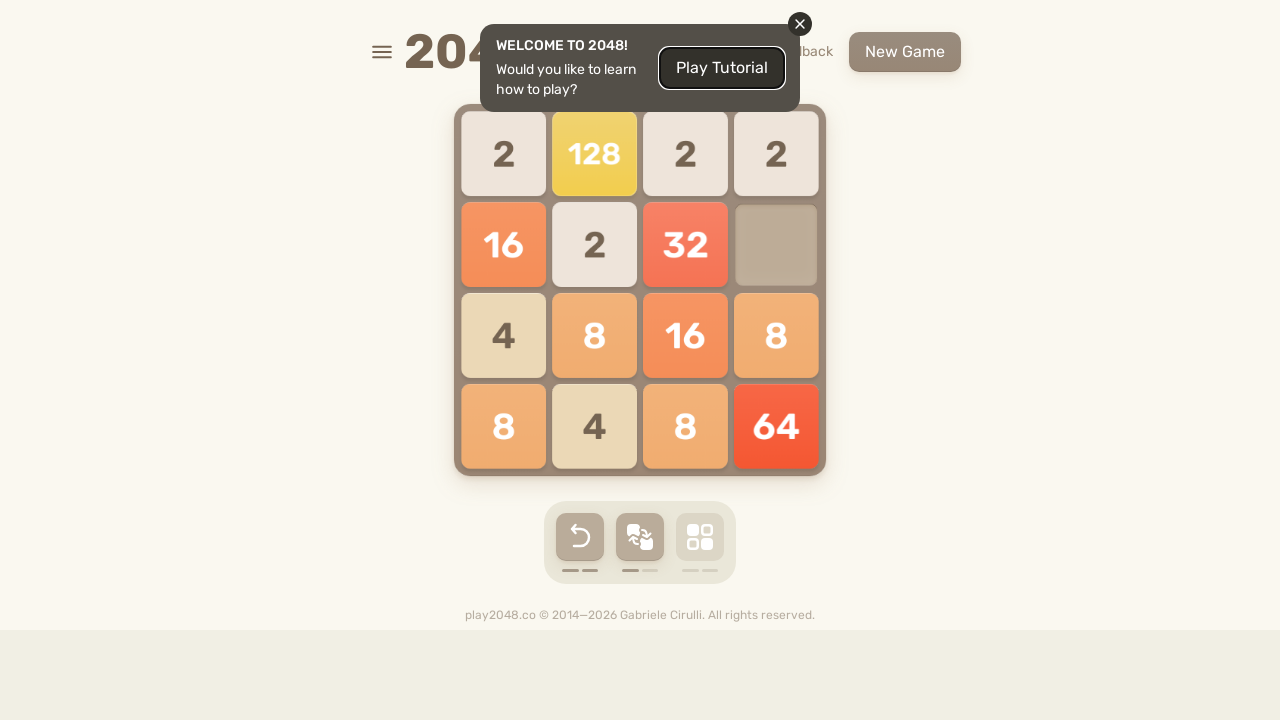

Waited 100ms for game to process moves
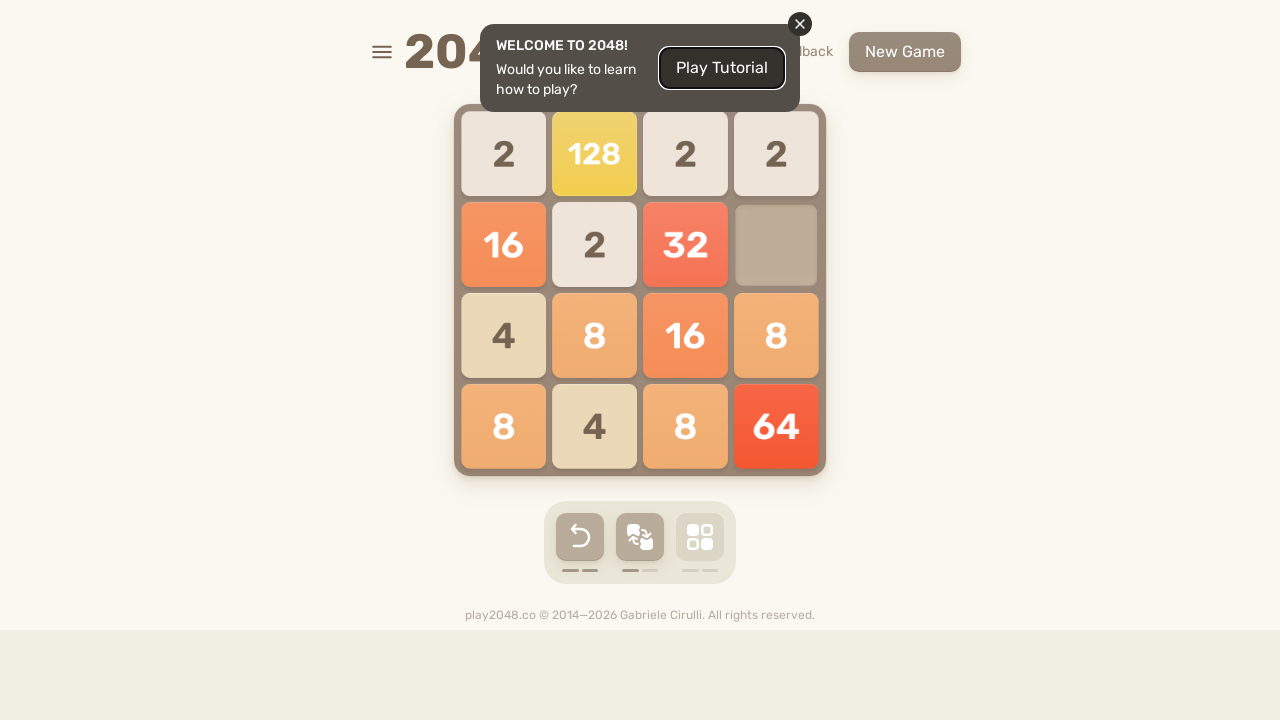

Pressed ArrowUp key
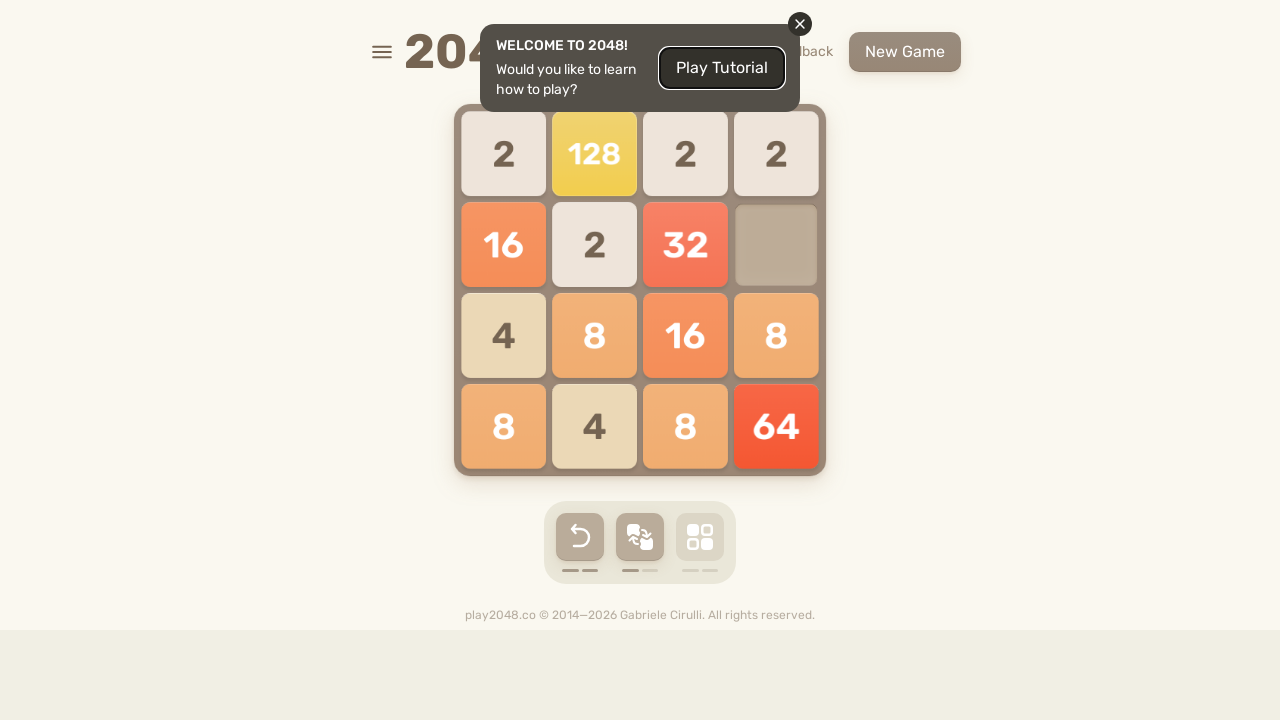

Pressed ArrowRight key
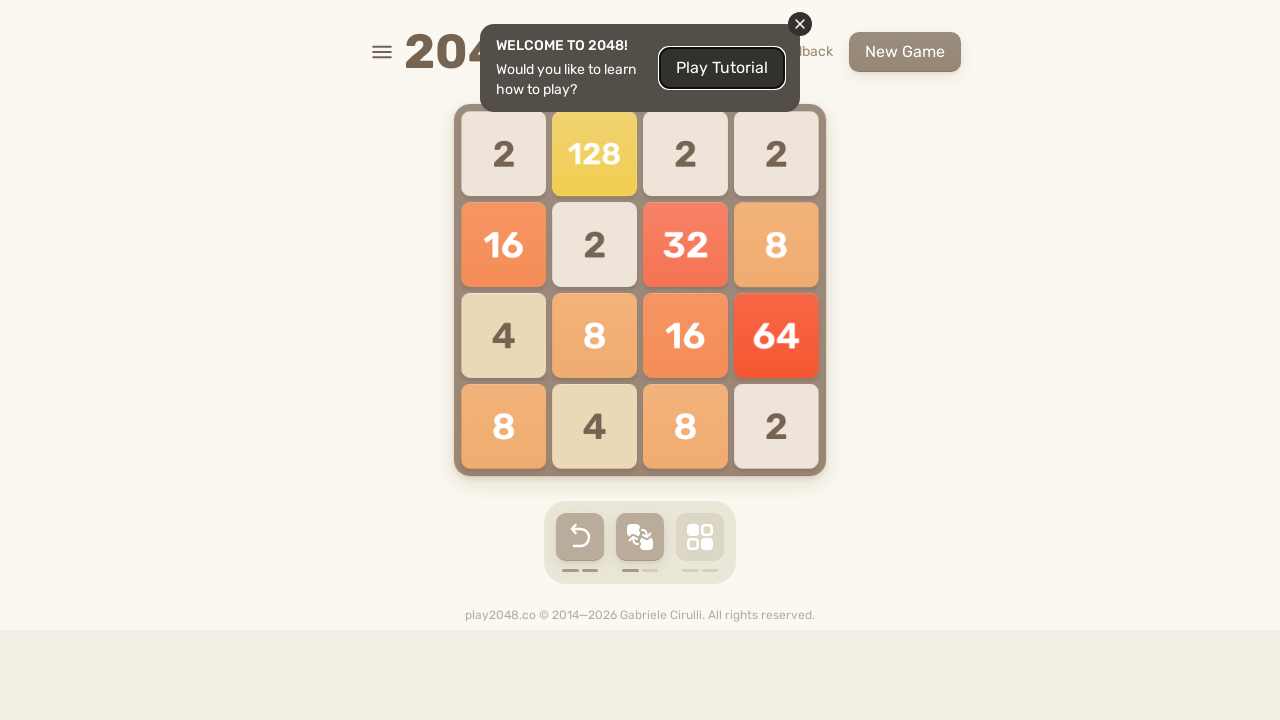

Pressed ArrowDown key
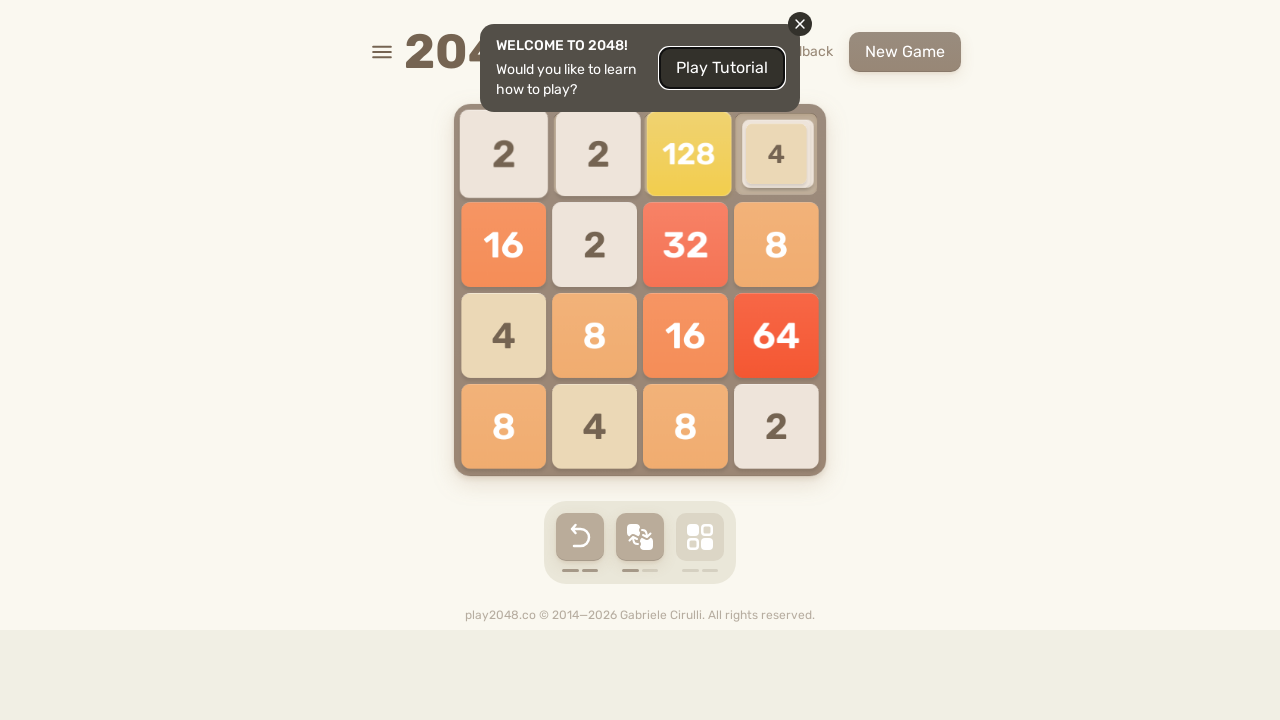

Pressed ArrowLeft key
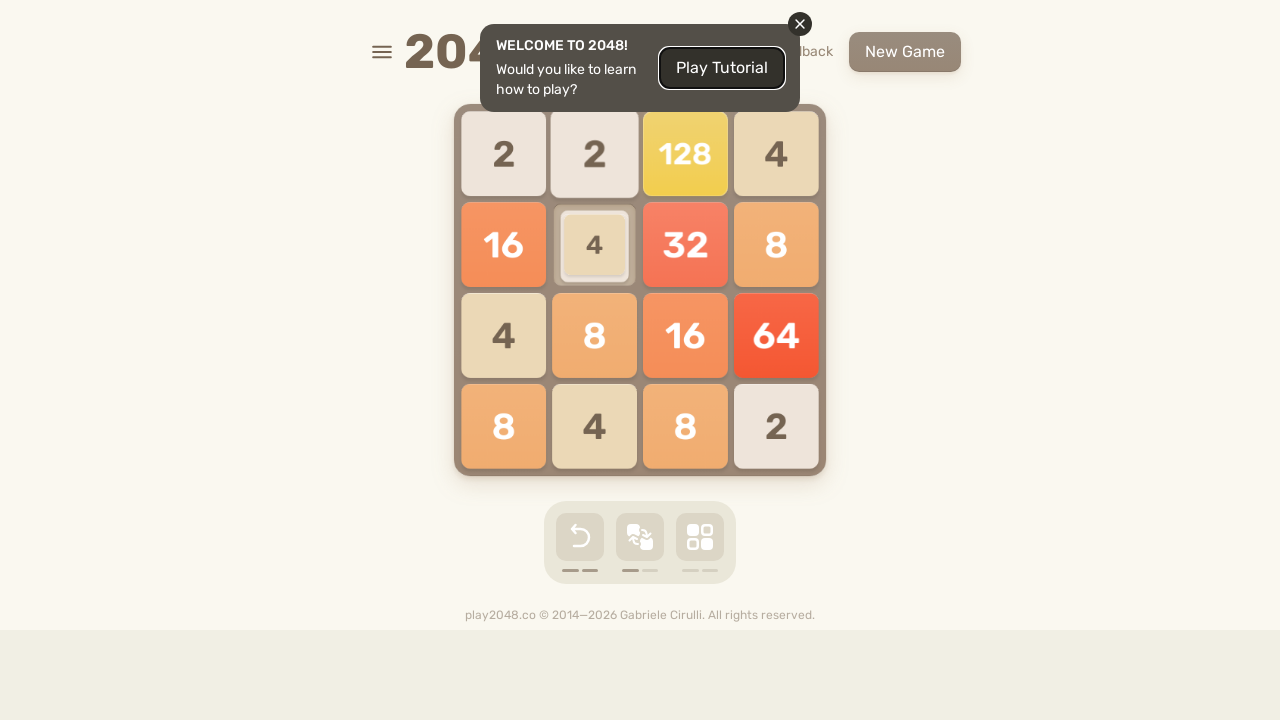

Checked for game over condition
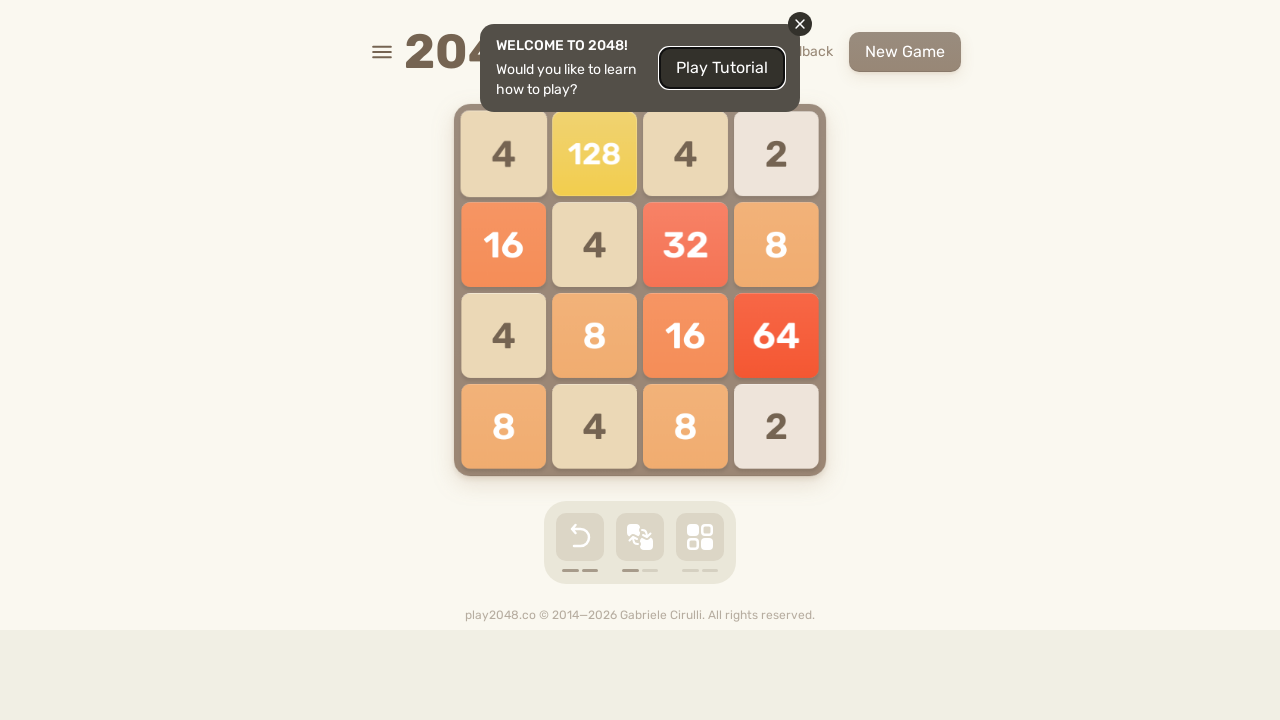

Waited 100ms for game to process moves
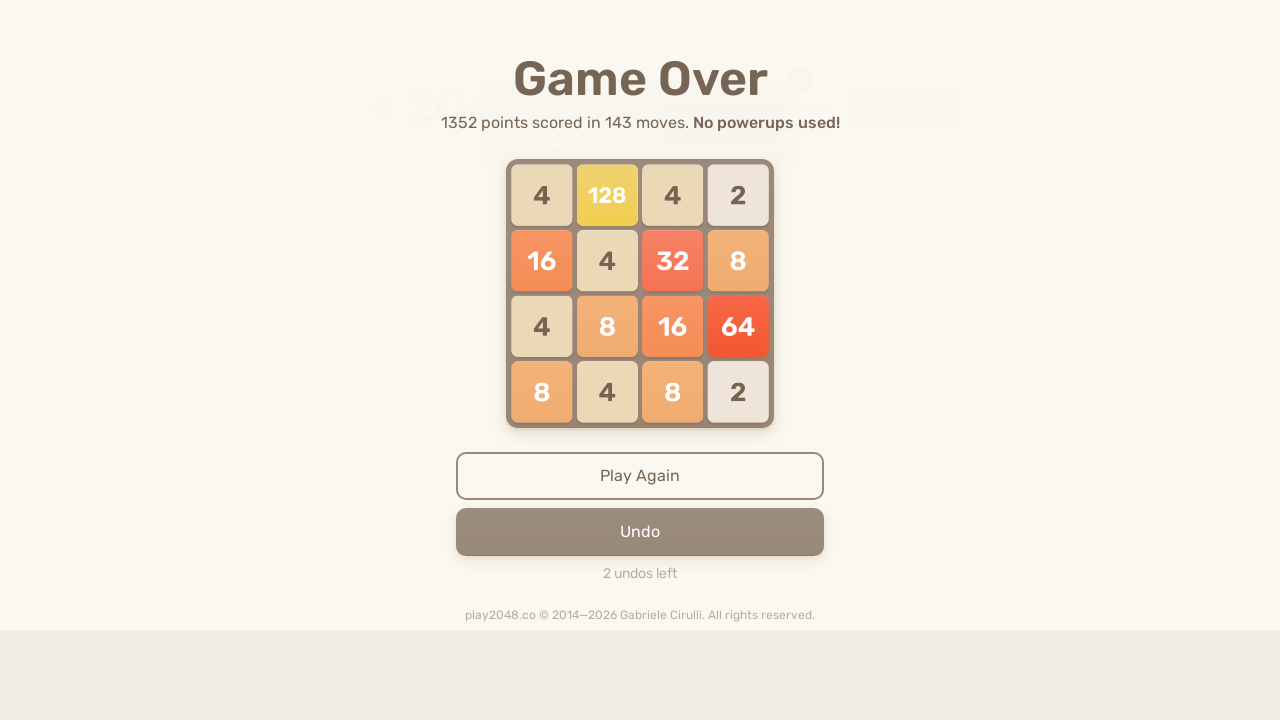

Pressed ArrowUp key
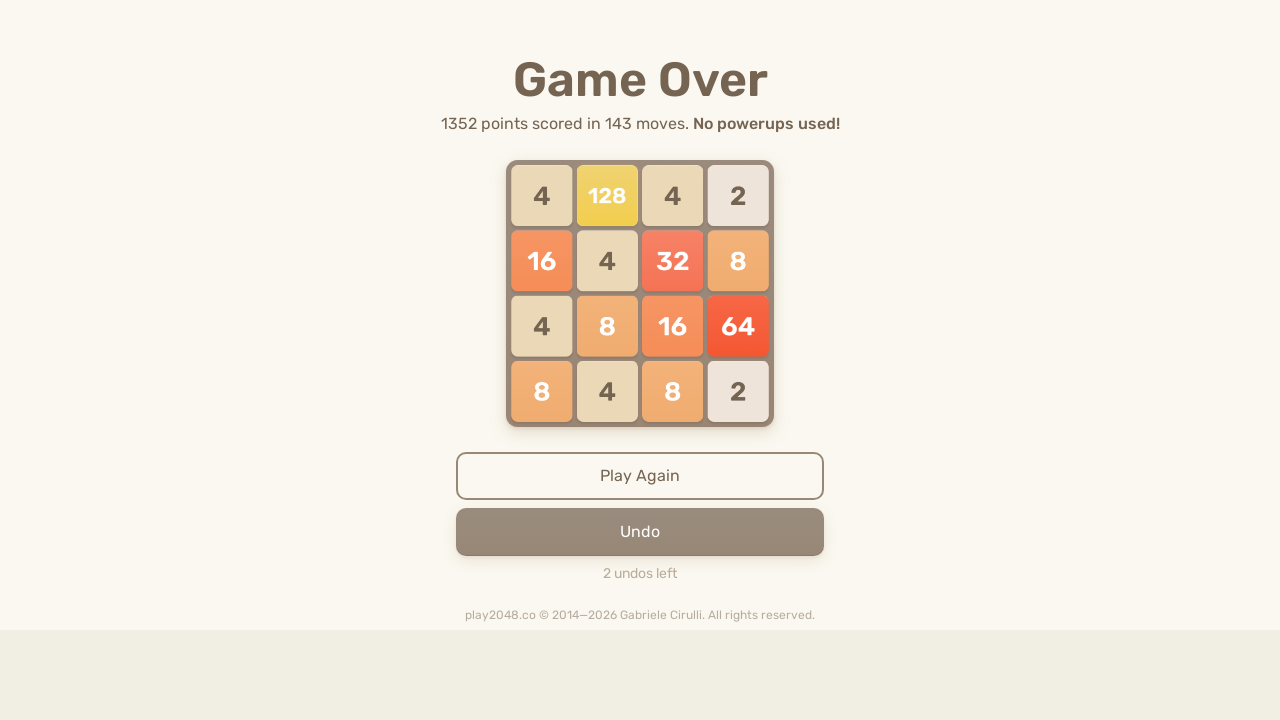

Pressed ArrowRight key
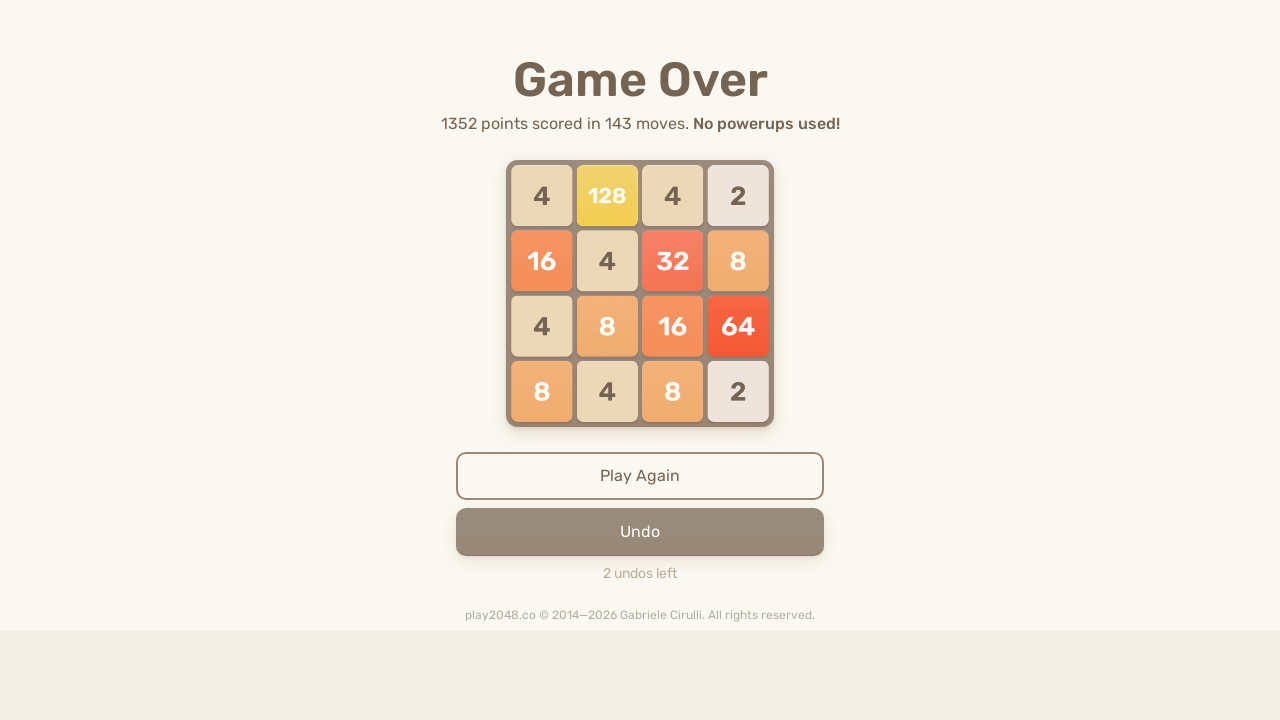

Pressed ArrowDown key
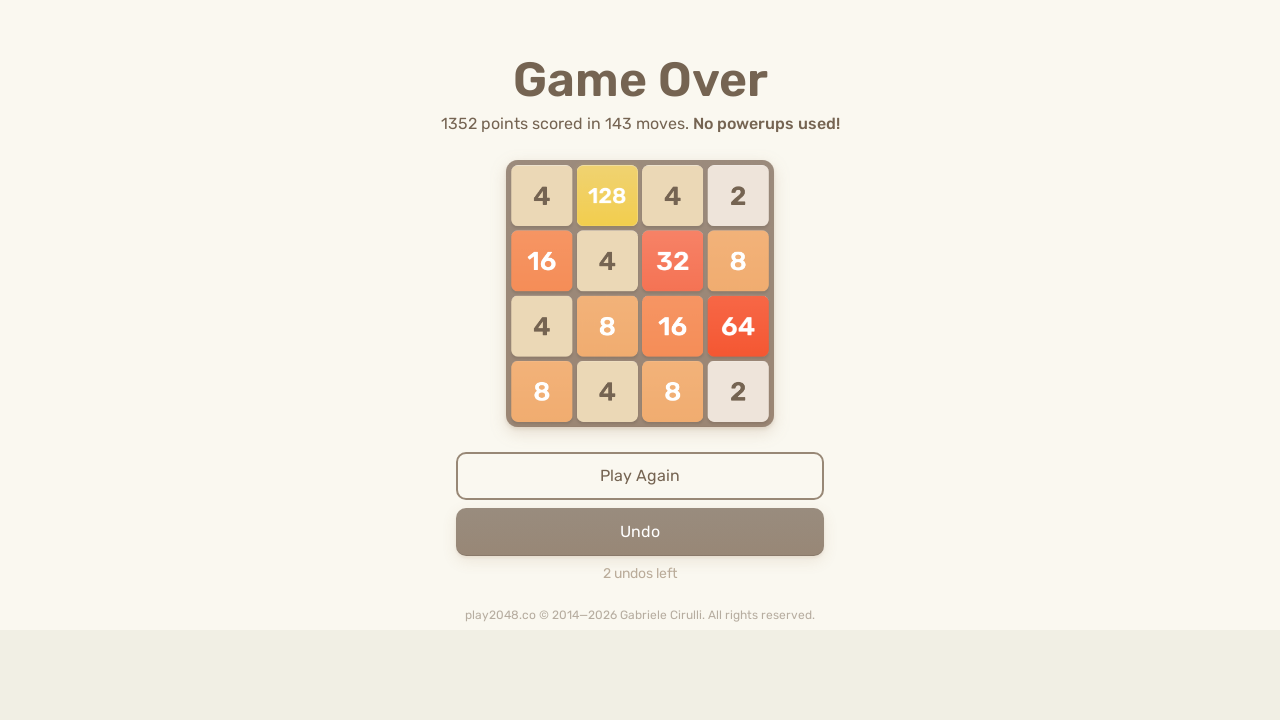

Pressed ArrowLeft key
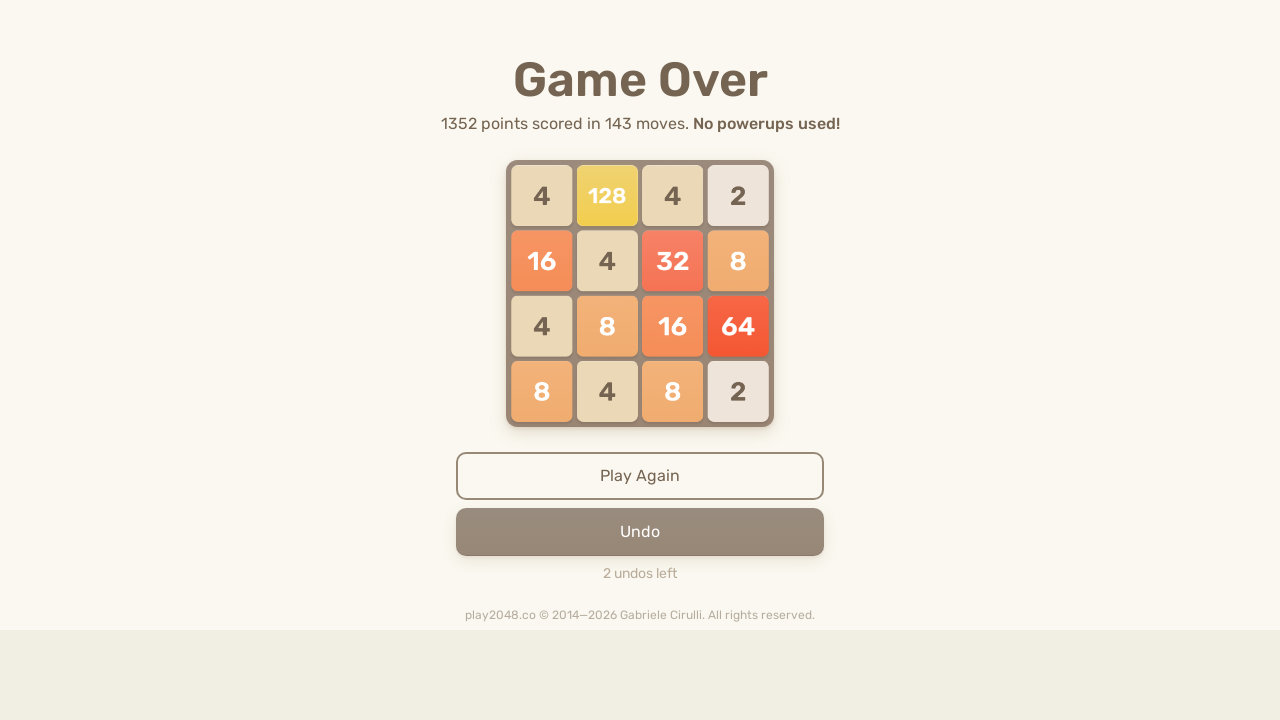

Checked for game over condition
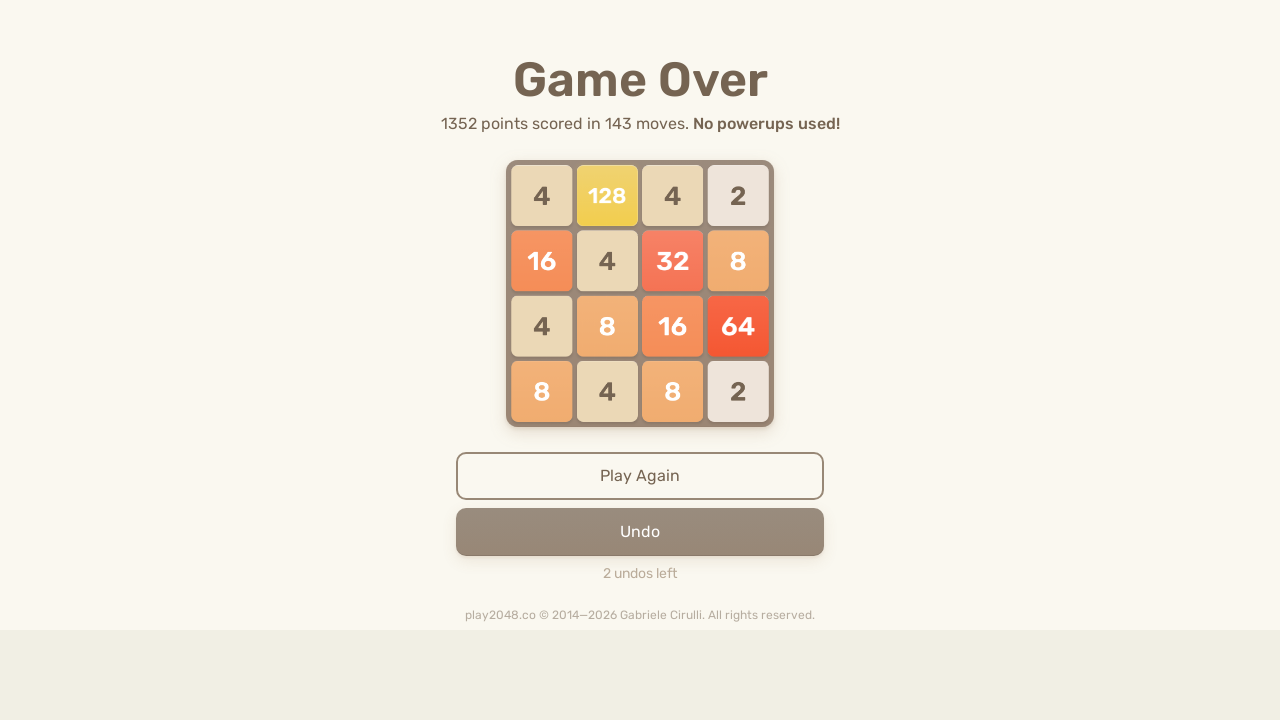

Waited 100ms for game to process moves
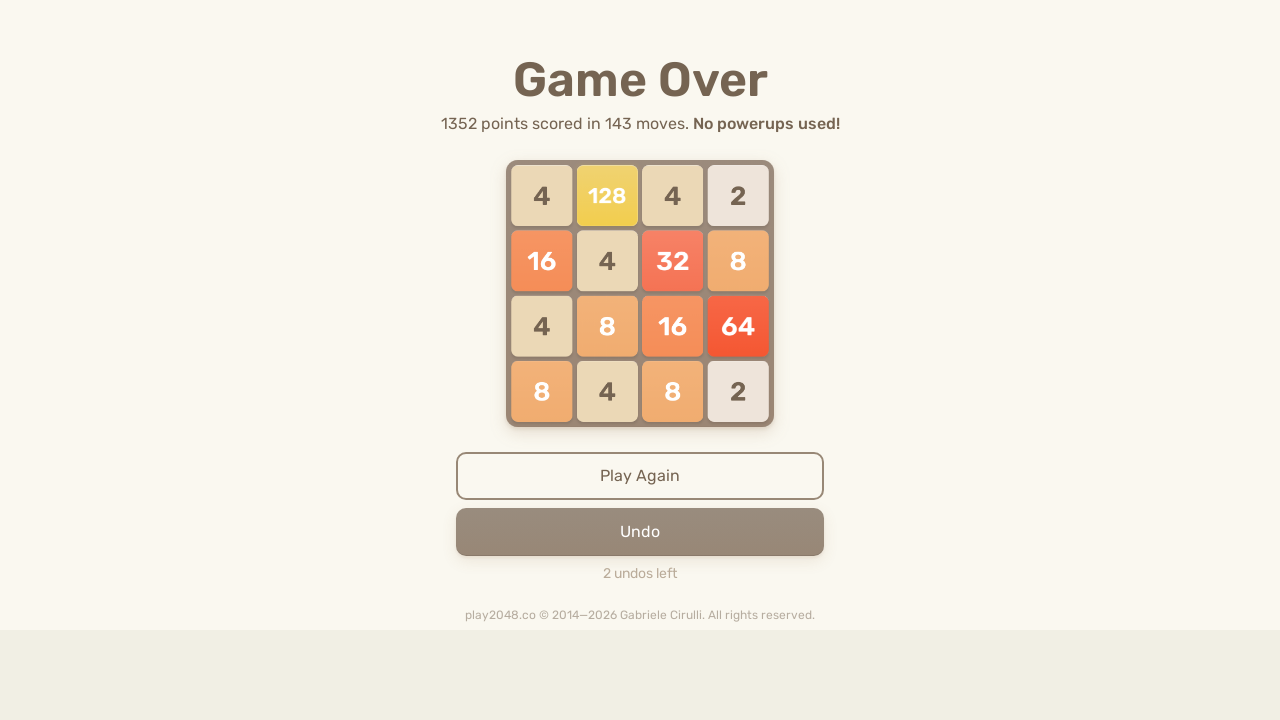

Pressed ArrowUp key
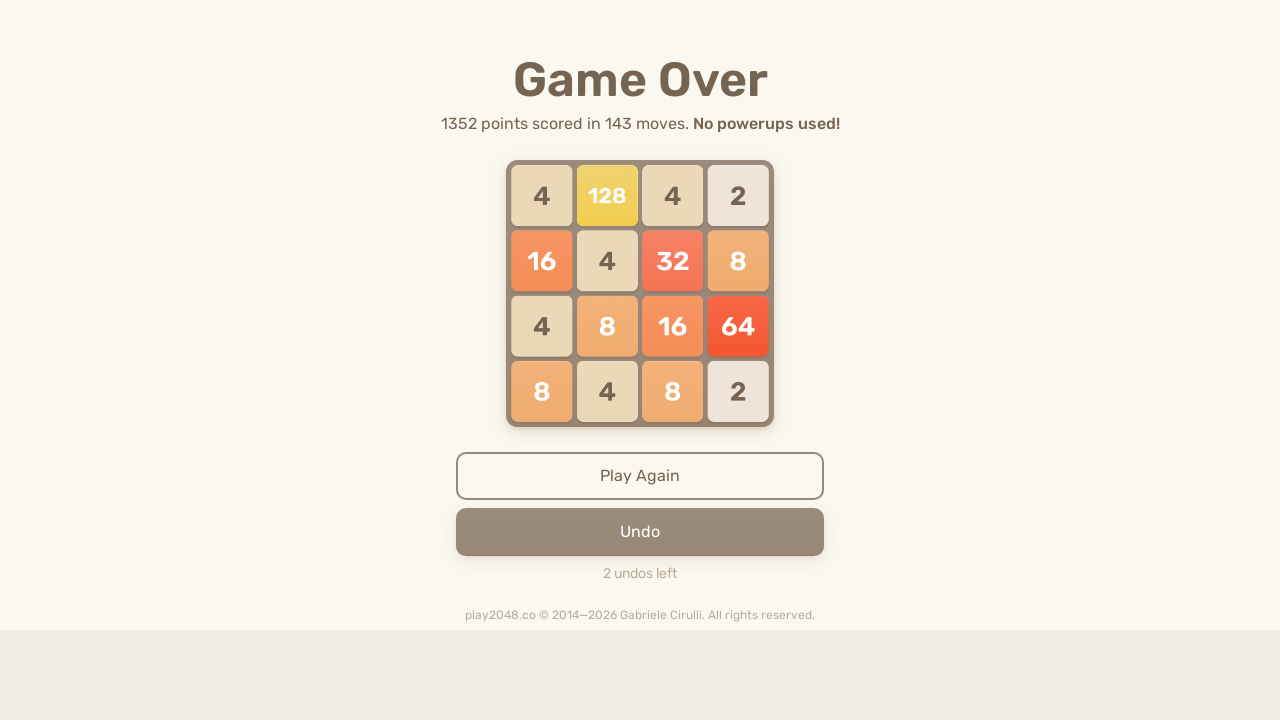

Pressed ArrowRight key
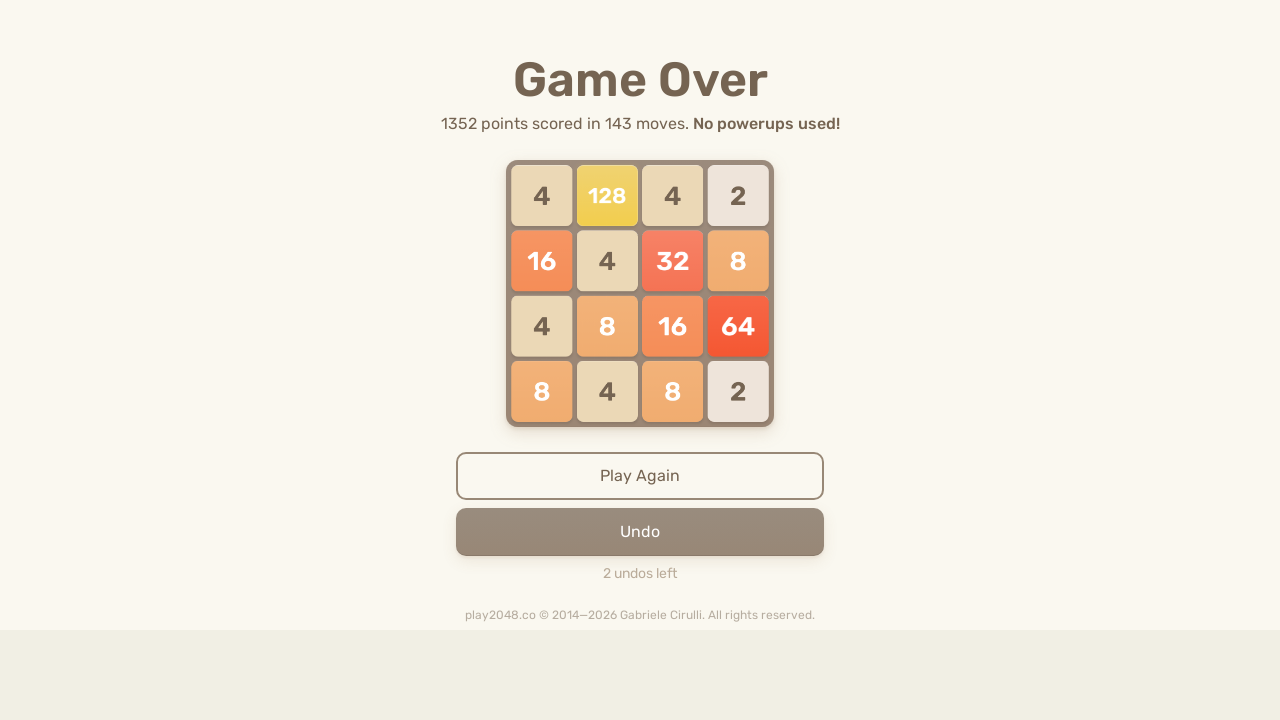

Pressed ArrowDown key
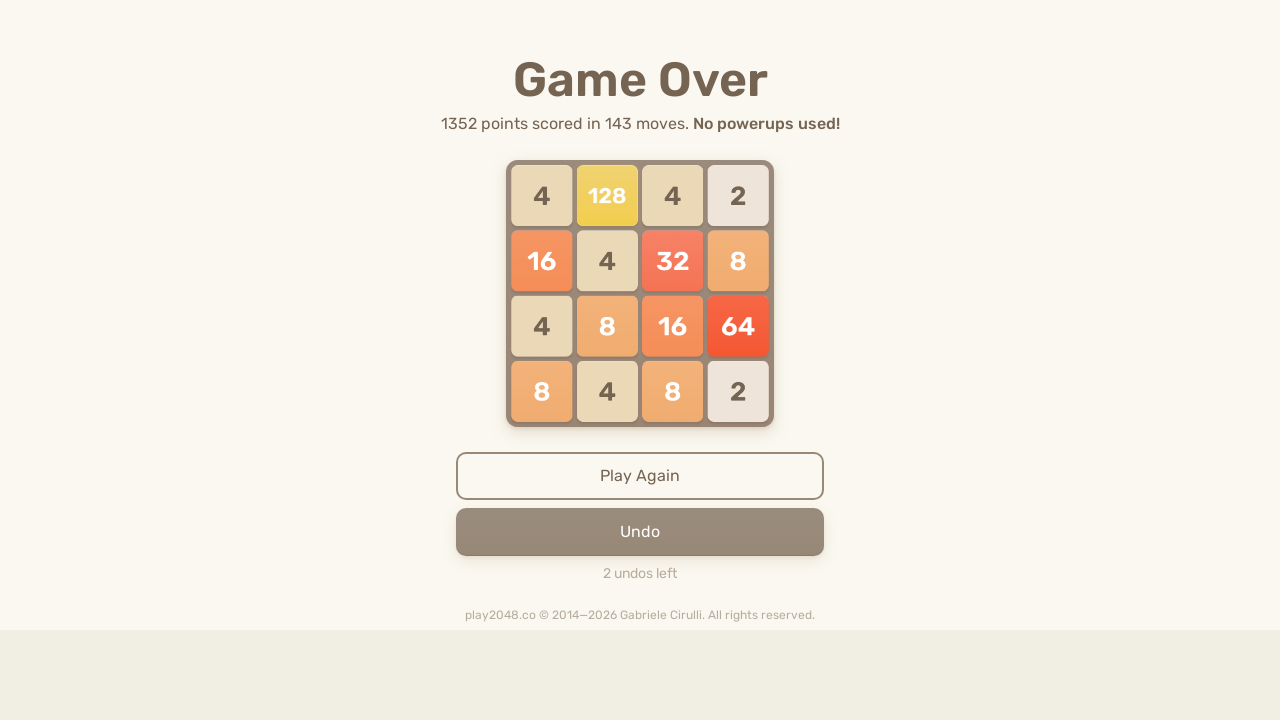

Pressed ArrowLeft key
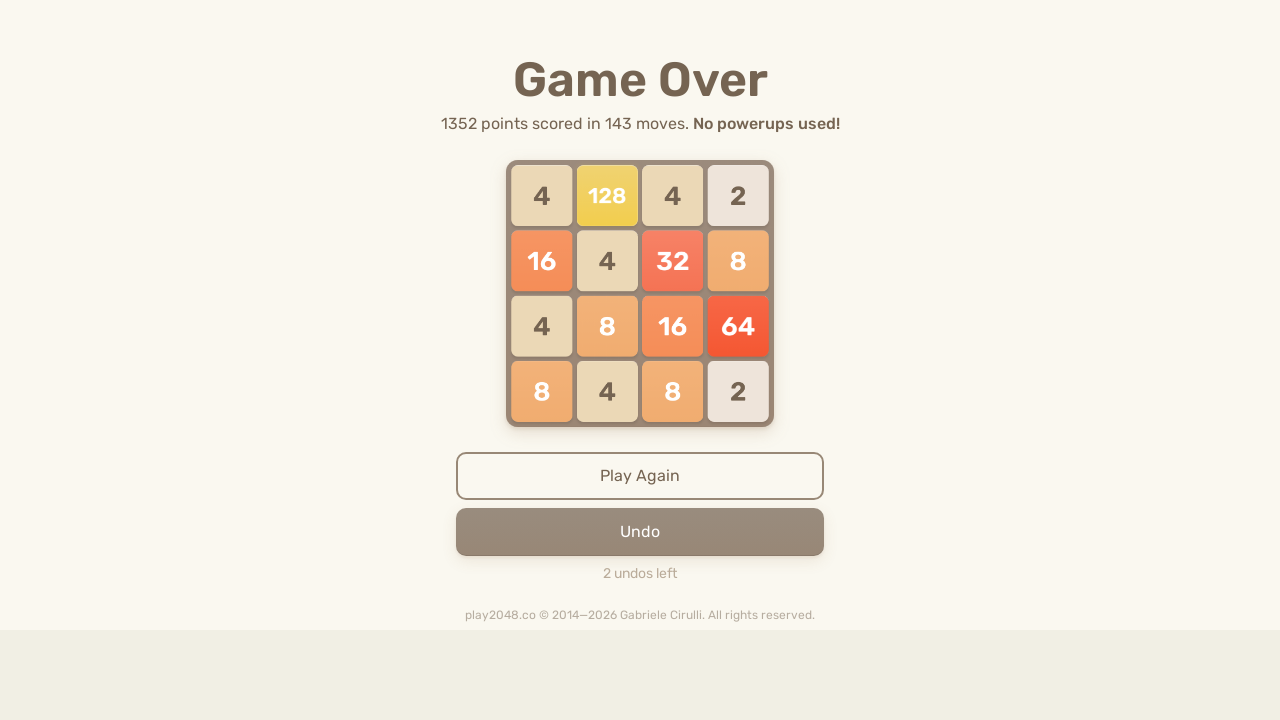

Checked for game over condition
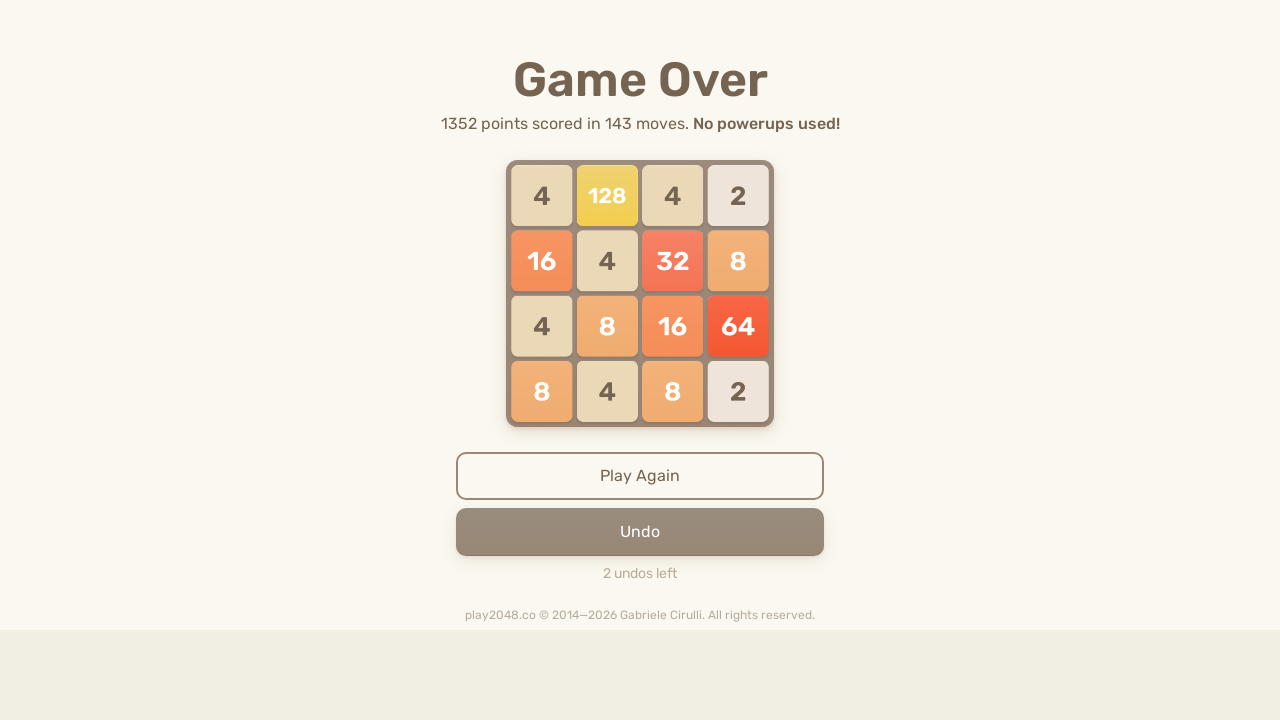

Waited 100ms for game to process moves
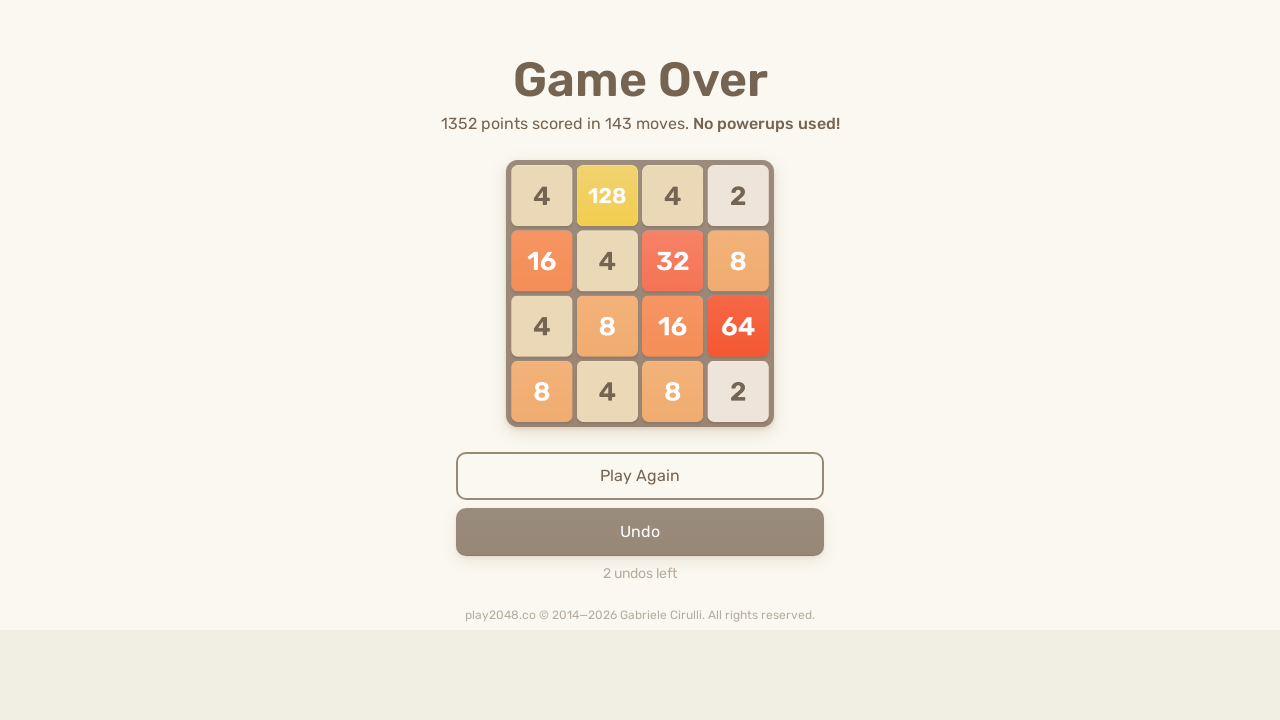

Pressed ArrowUp key
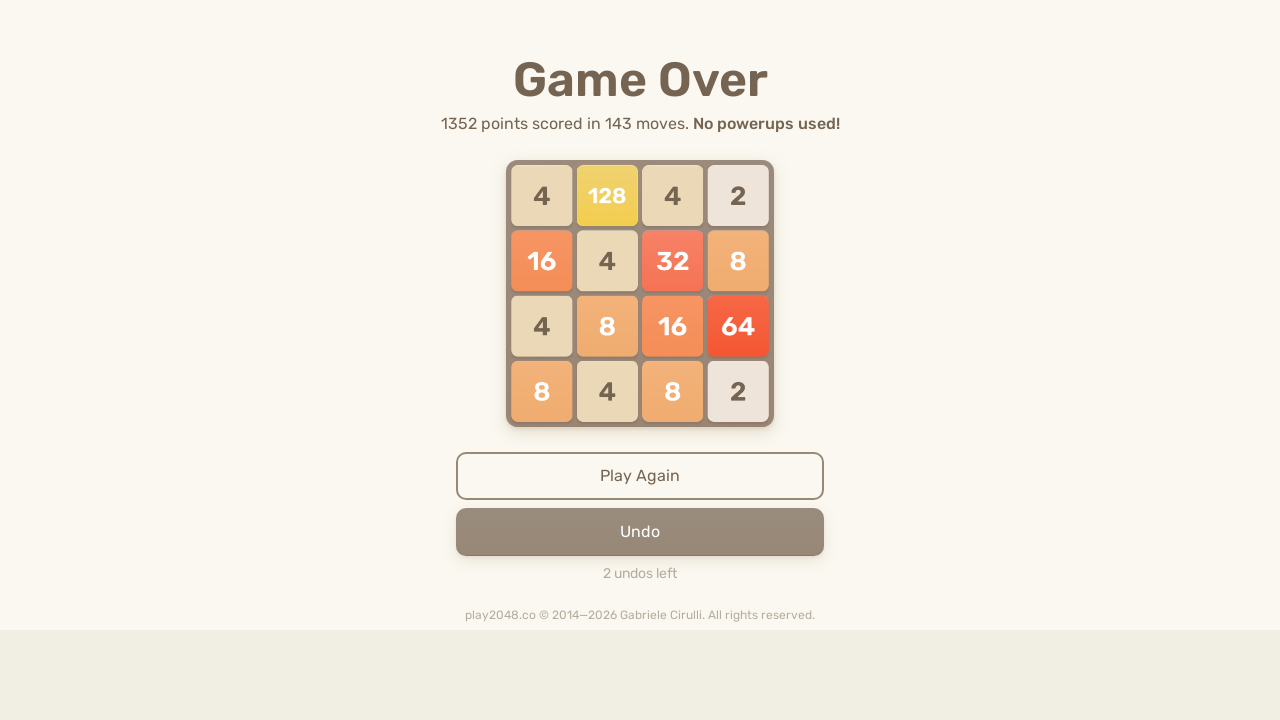

Pressed ArrowRight key
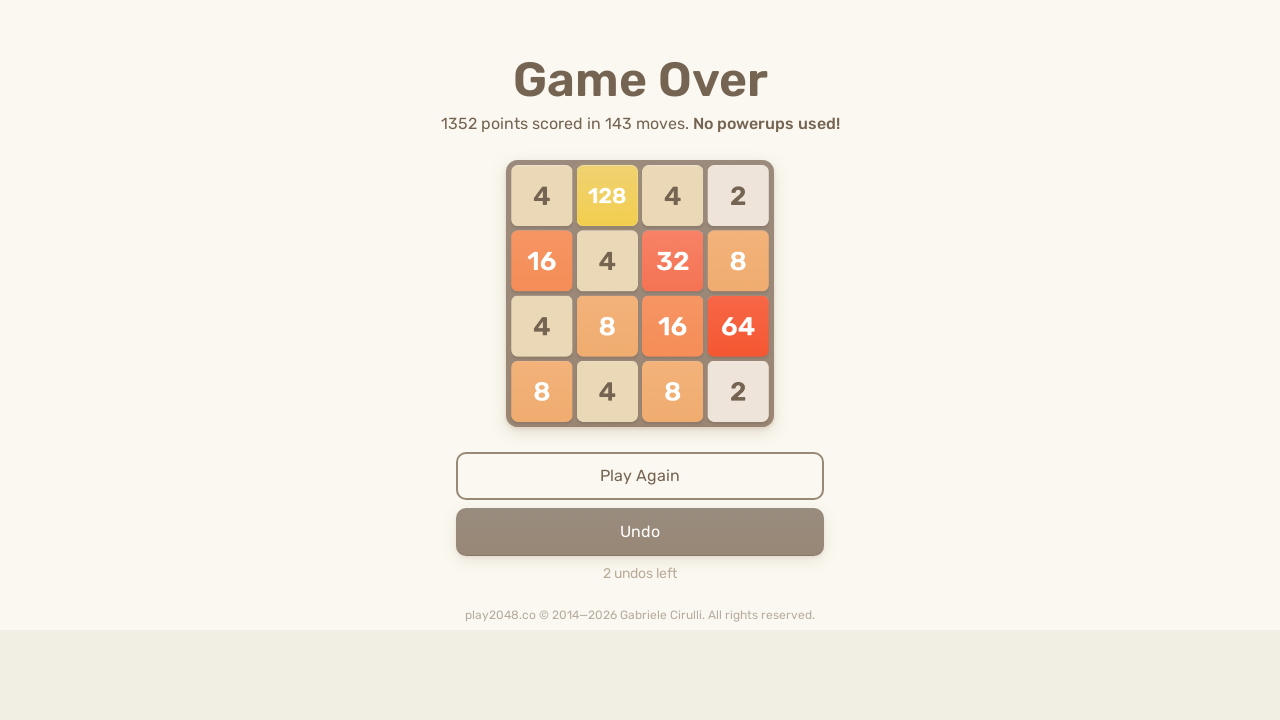

Pressed ArrowDown key
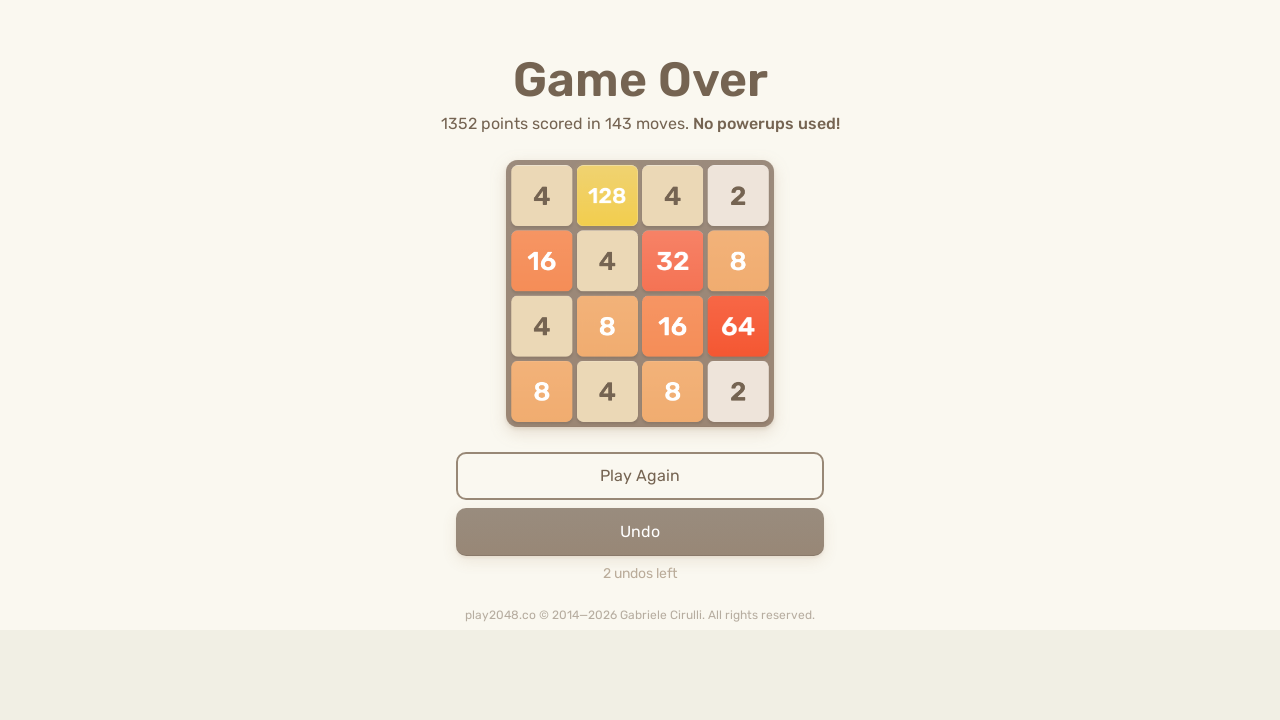

Pressed ArrowLeft key
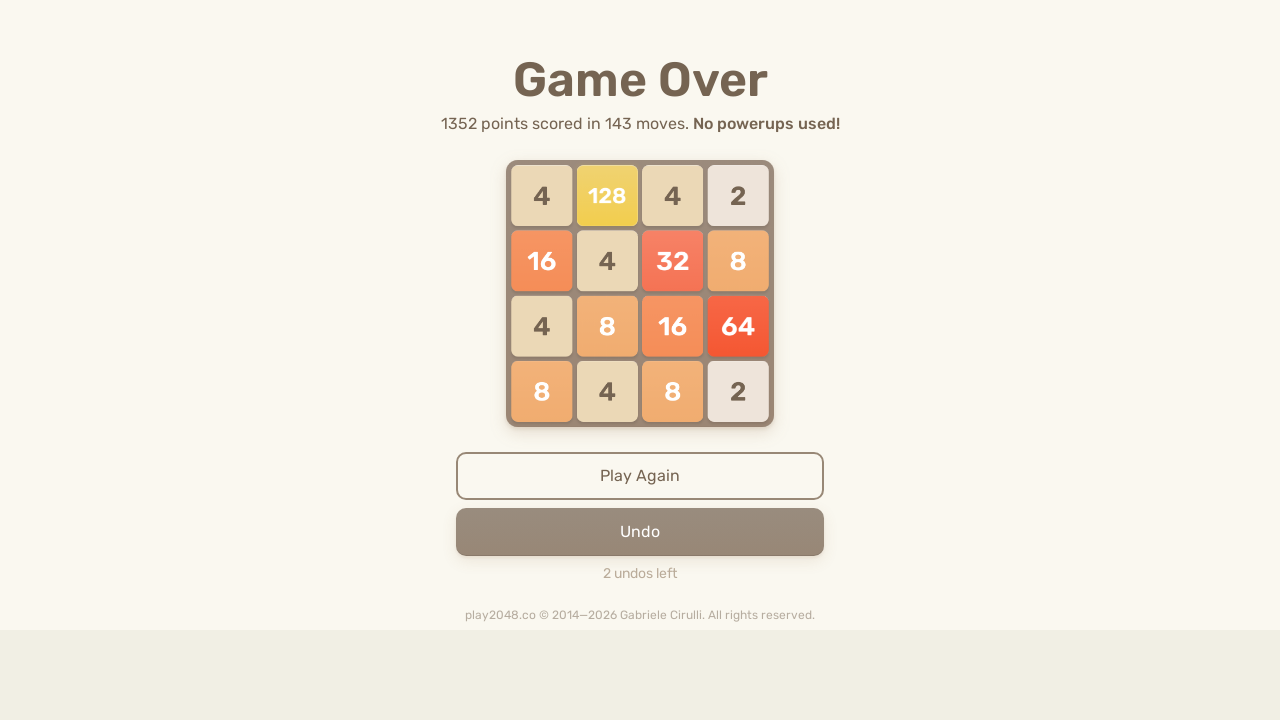

Checked for game over condition
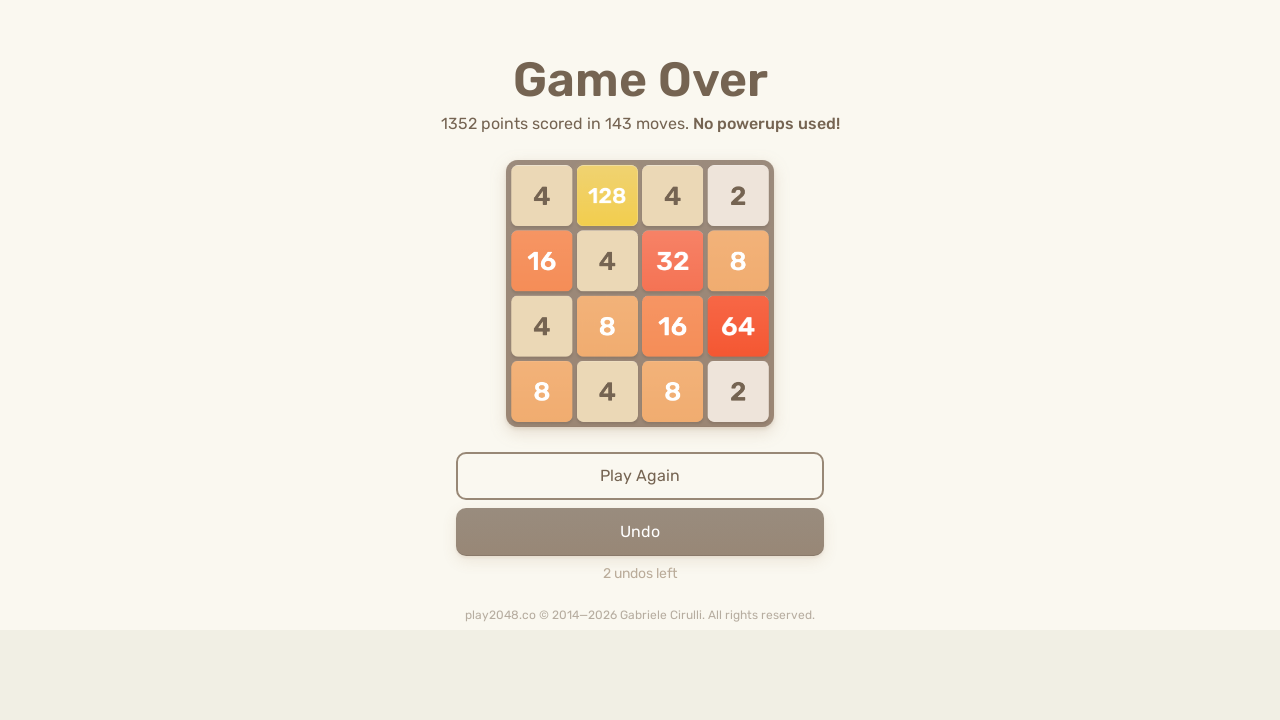

Waited 100ms for game to process moves
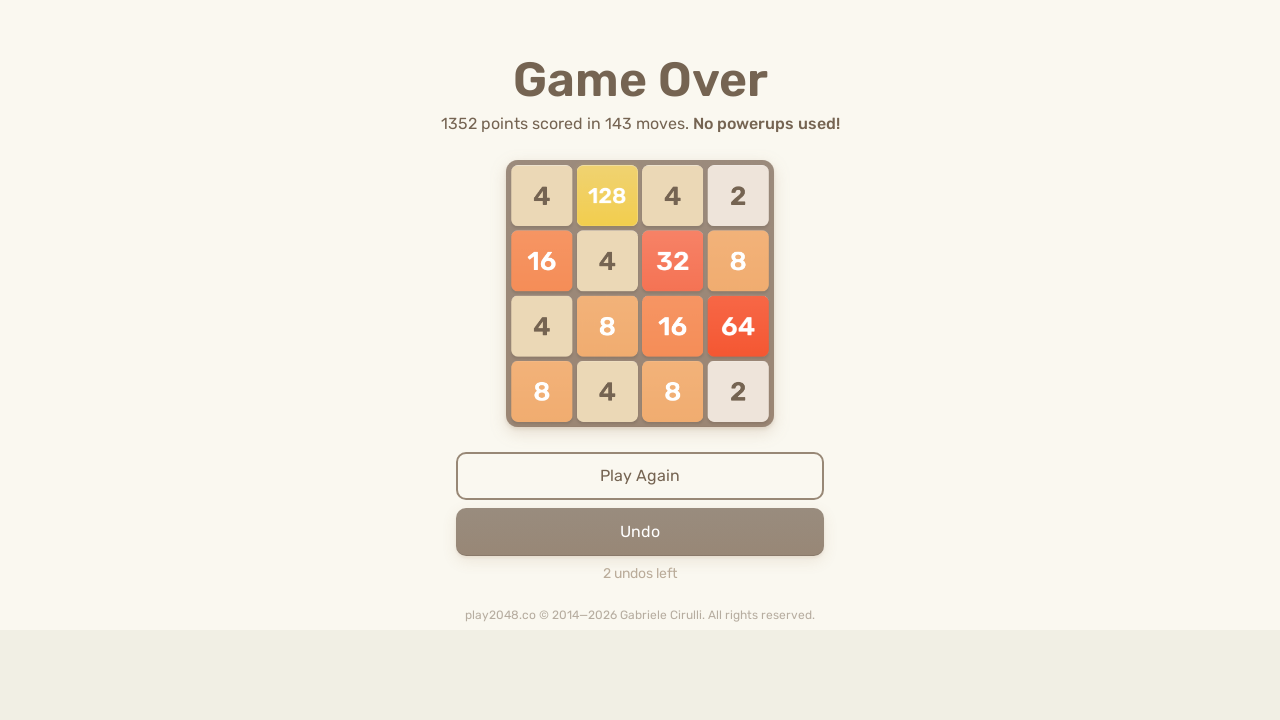

Pressed ArrowUp key
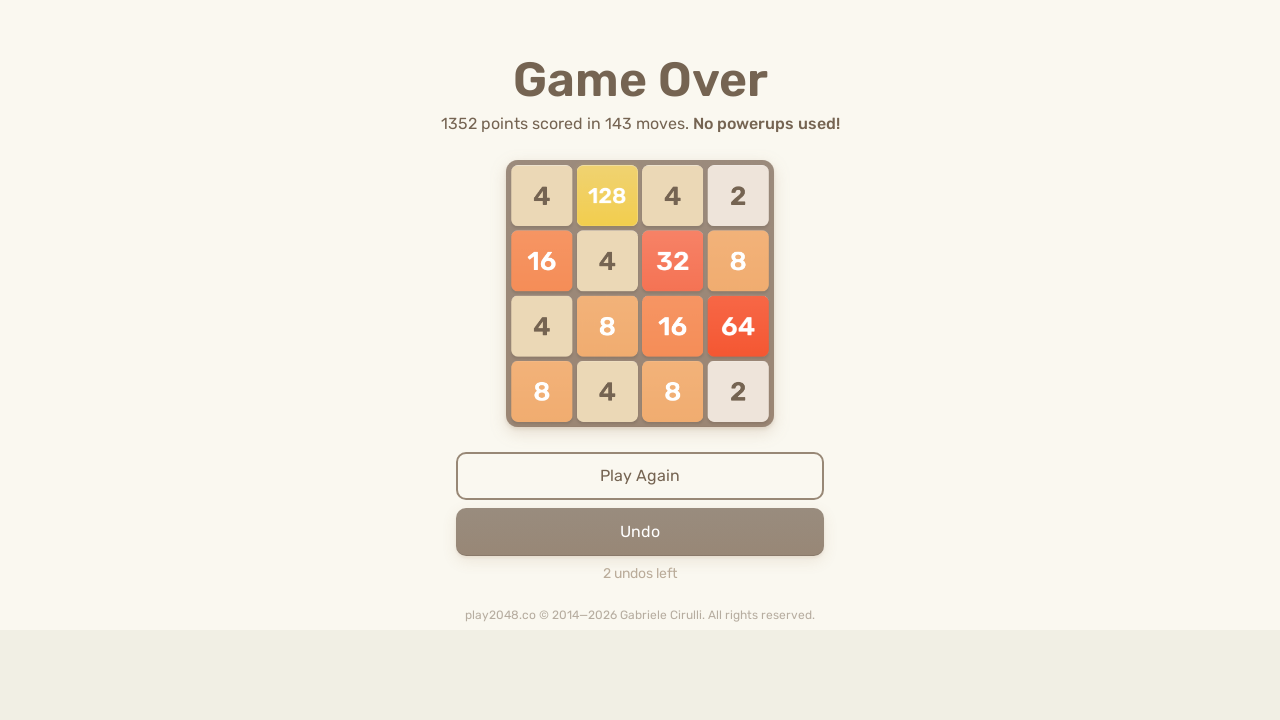

Pressed ArrowRight key
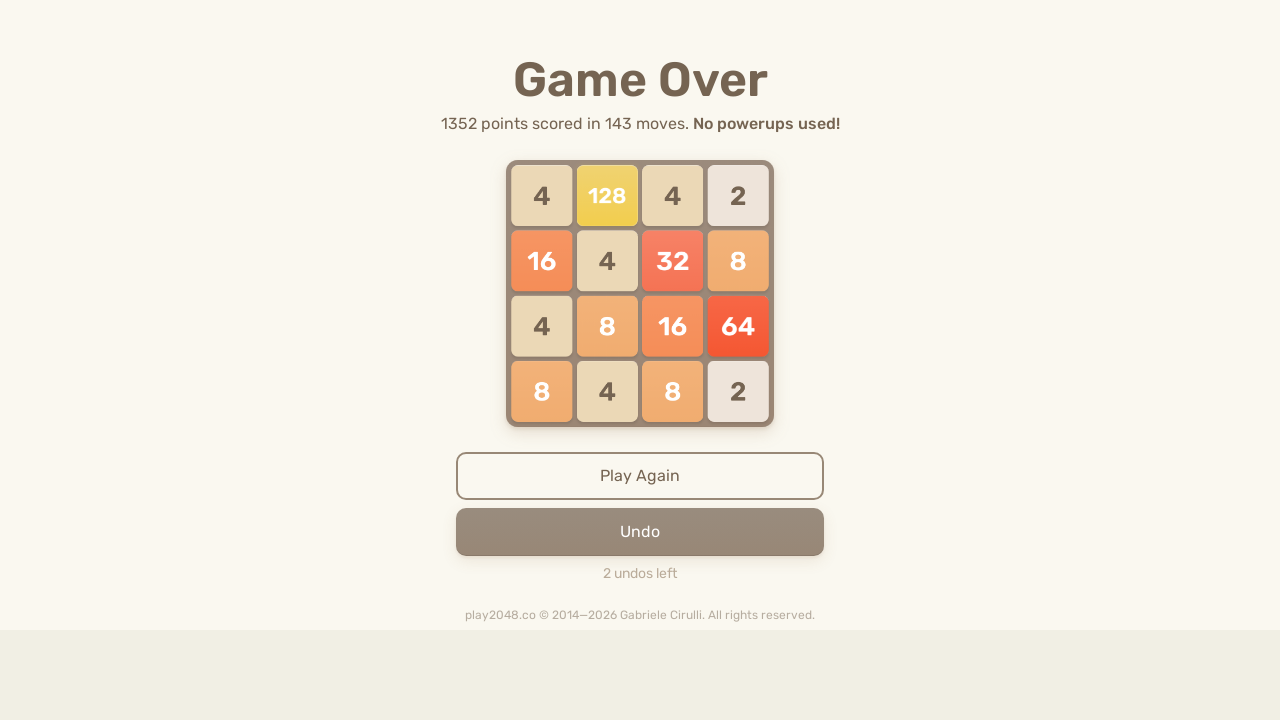

Pressed ArrowDown key
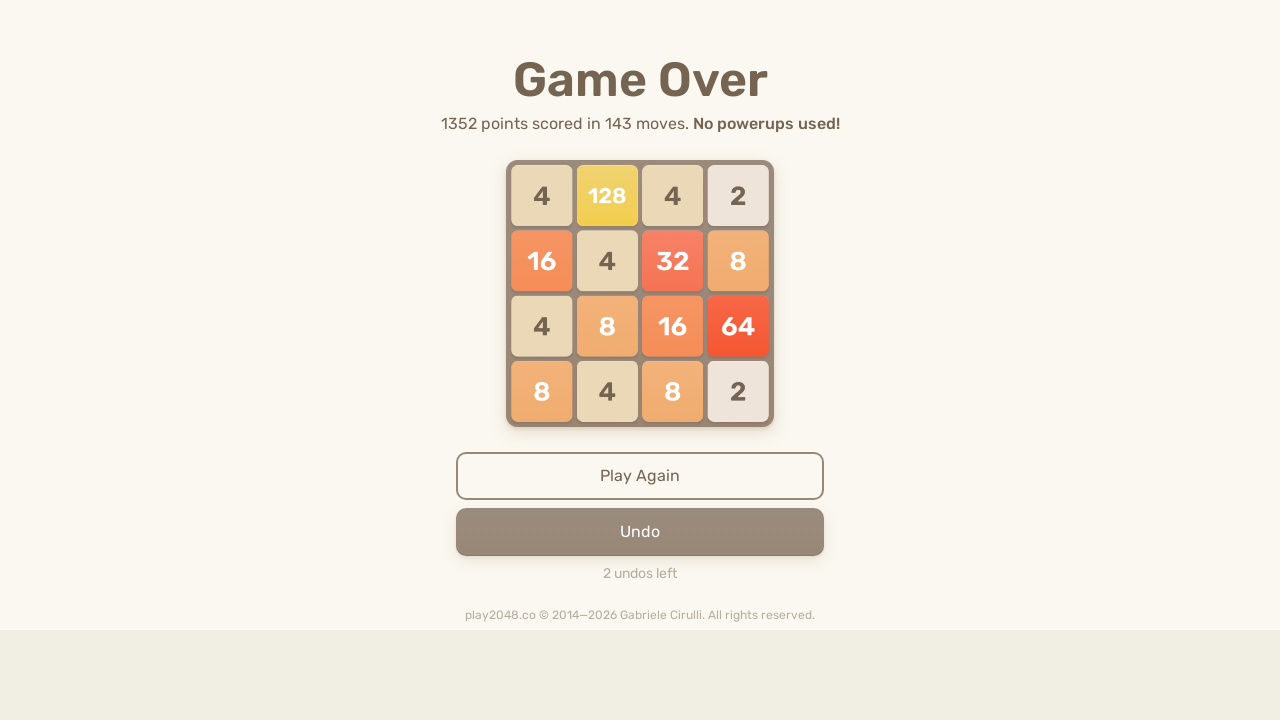

Pressed ArrowLeft key
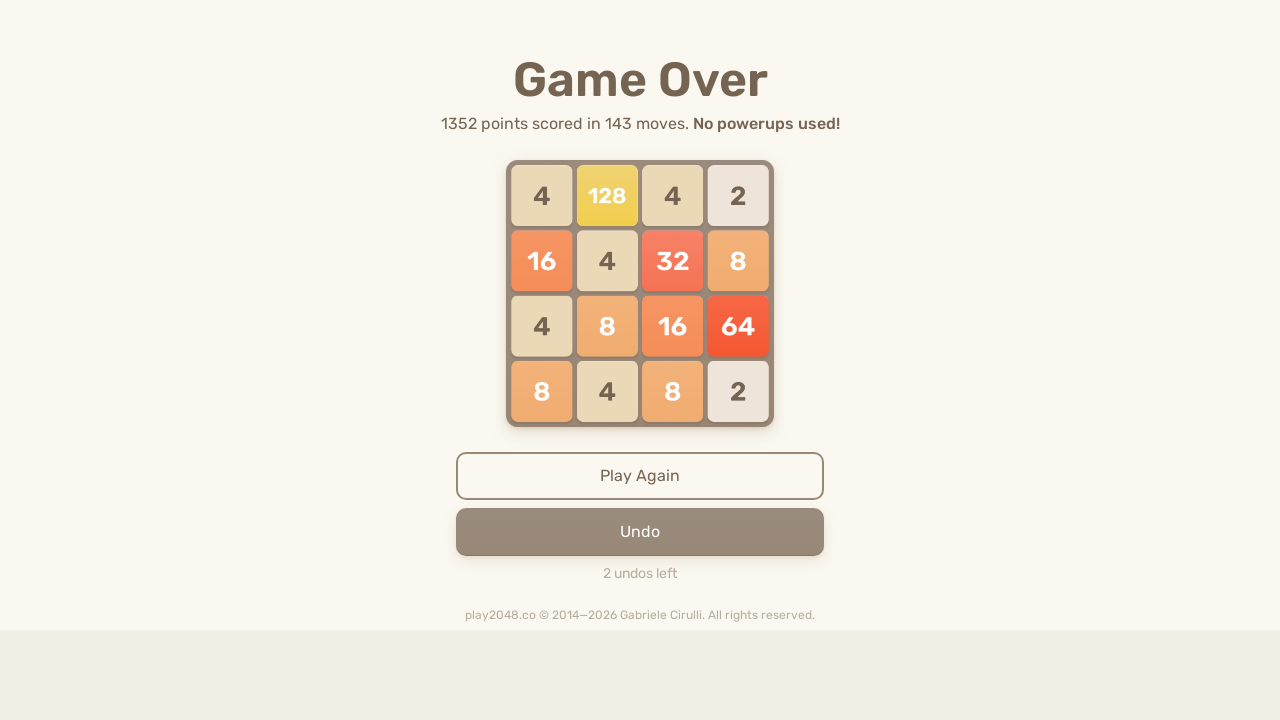

Checked for game over condition
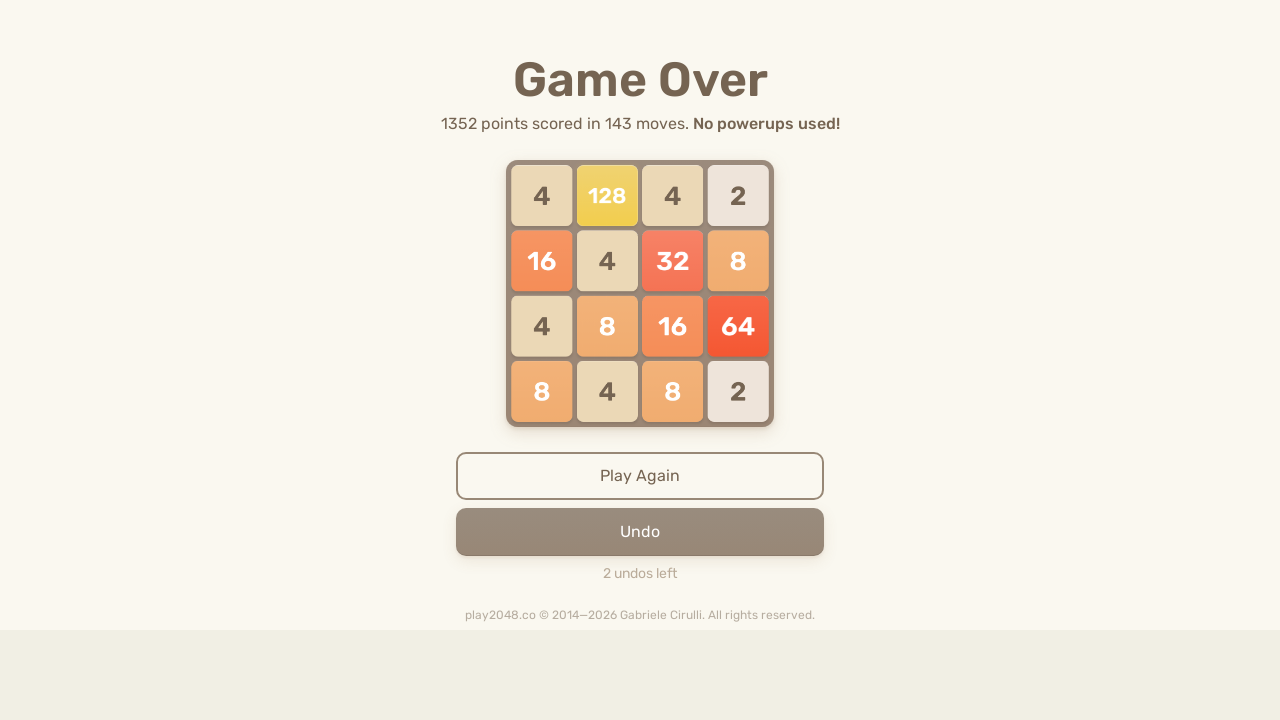

Waited 100ms for game to process moves
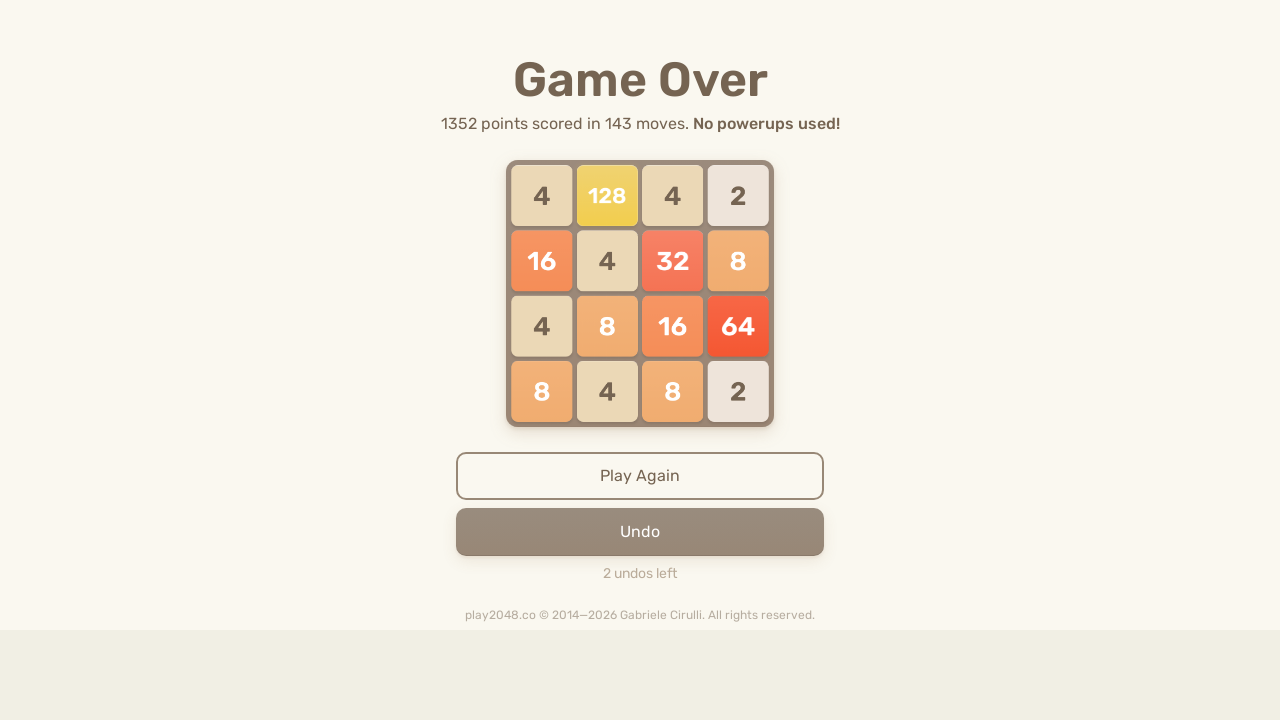

Pressed ArrowUp key
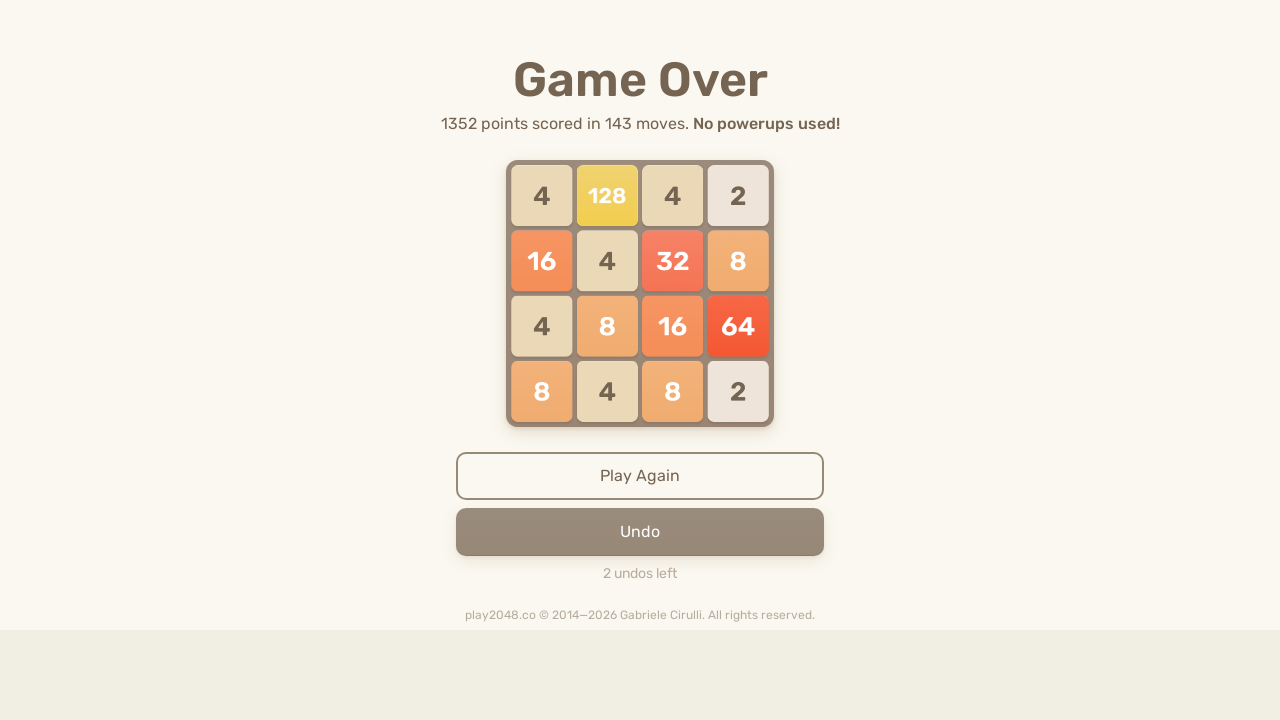

Pressed ArrowRight key
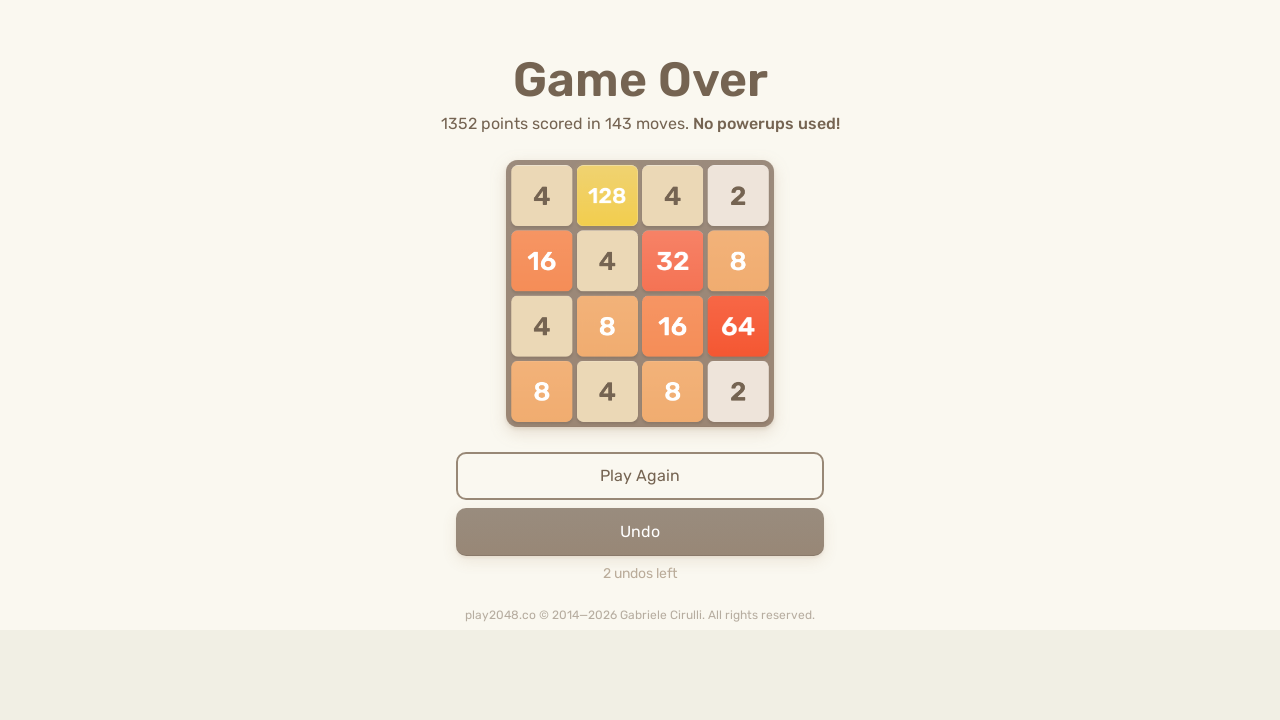

Pressed ArrowDown key
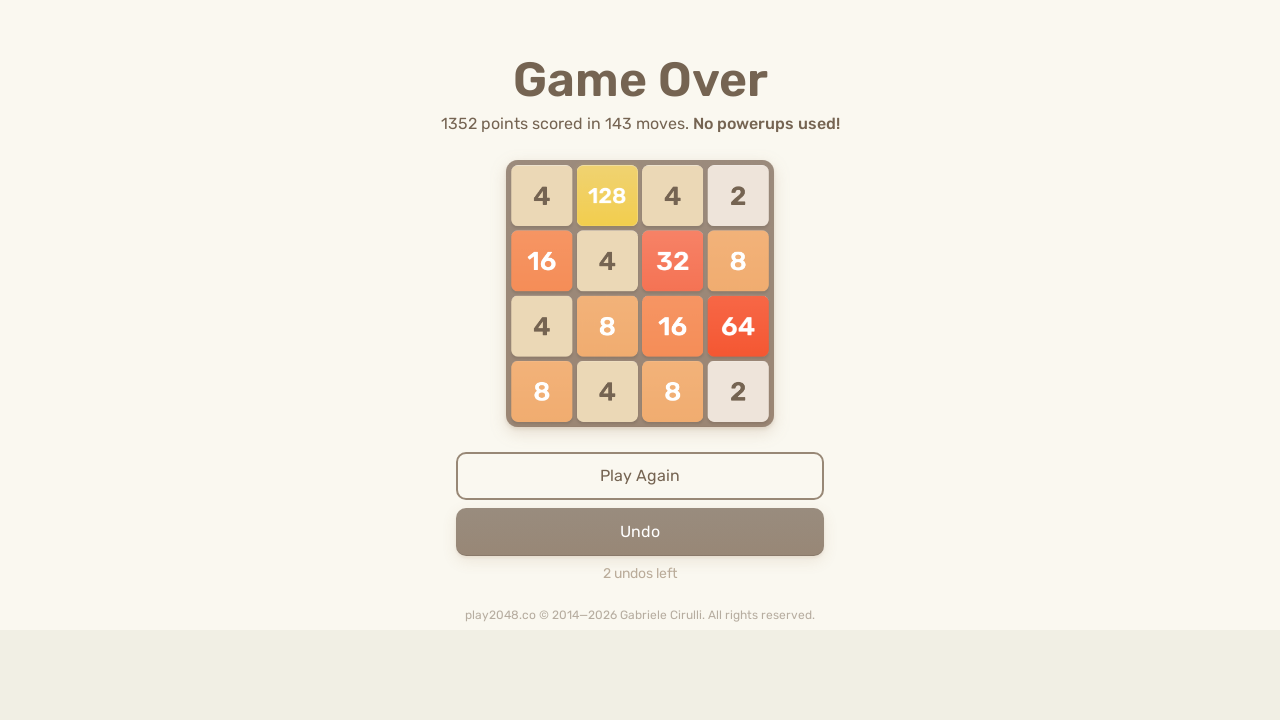

Pressed ArrowLeft key
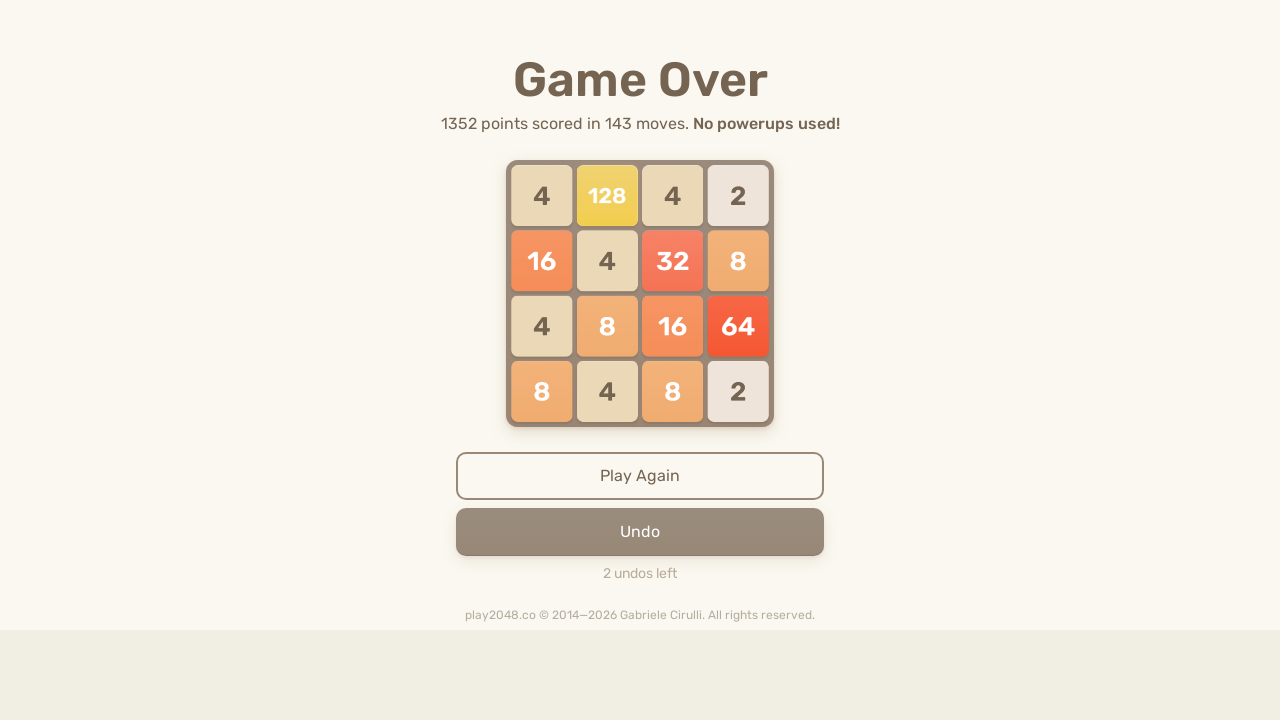

Checked for game over condition
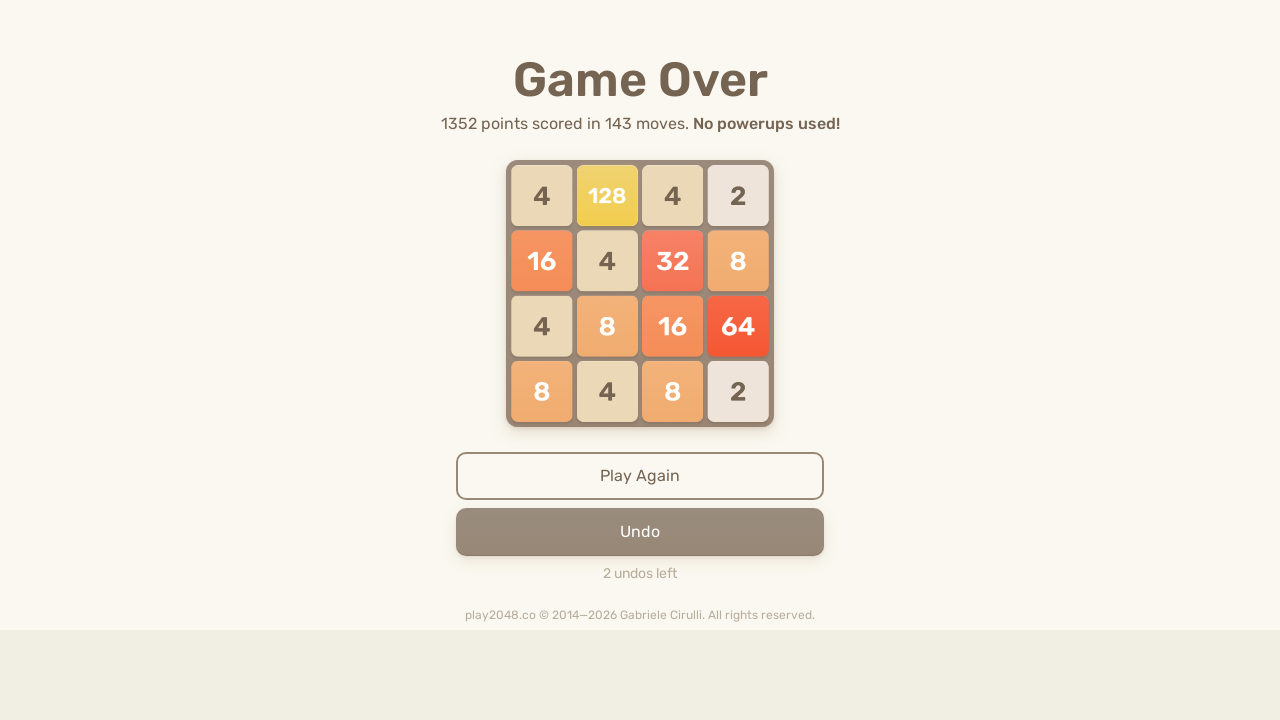

Waited 100ms for game to process moves
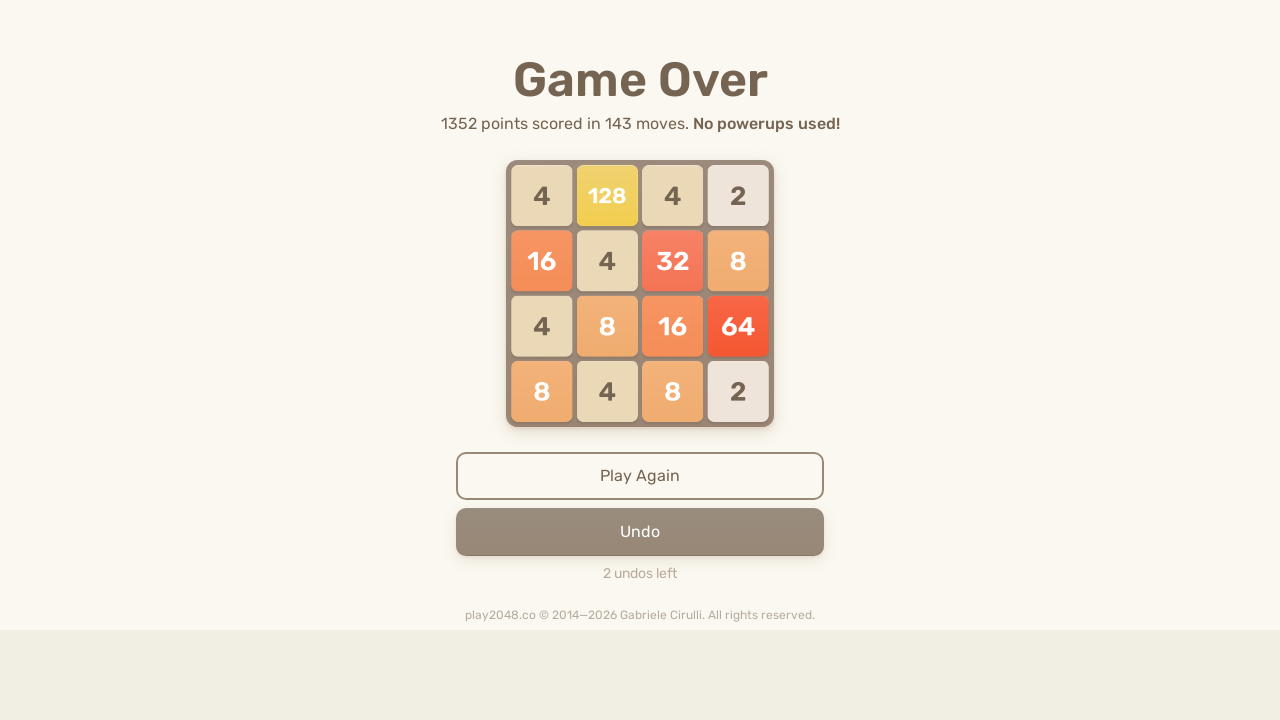

Pressed ArrowUp key
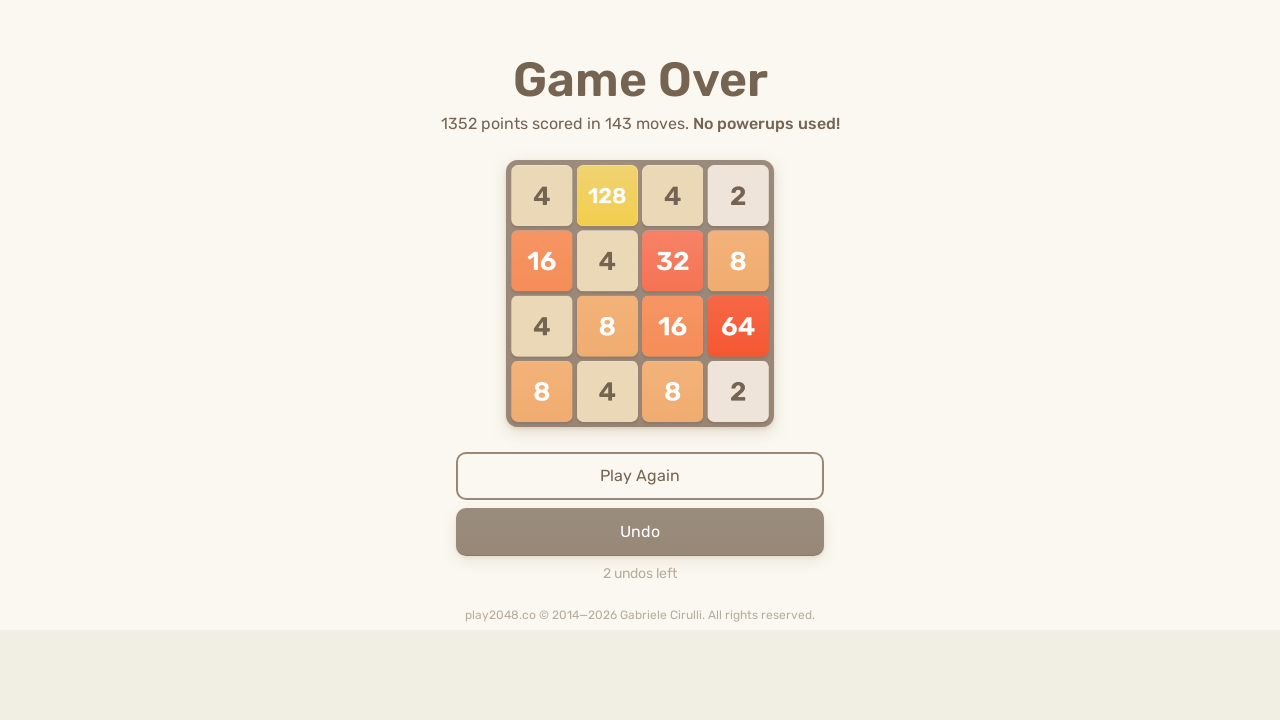

Pressed ArrowRight key
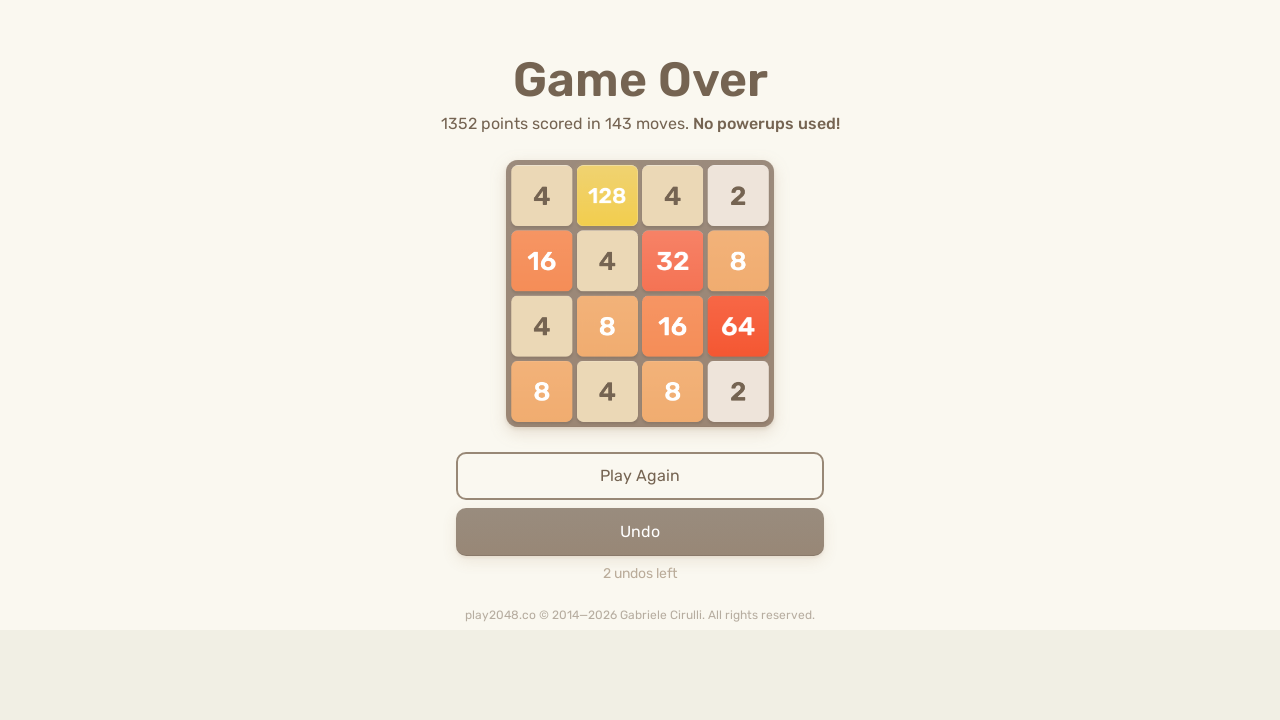

Pressed ArrowDown key
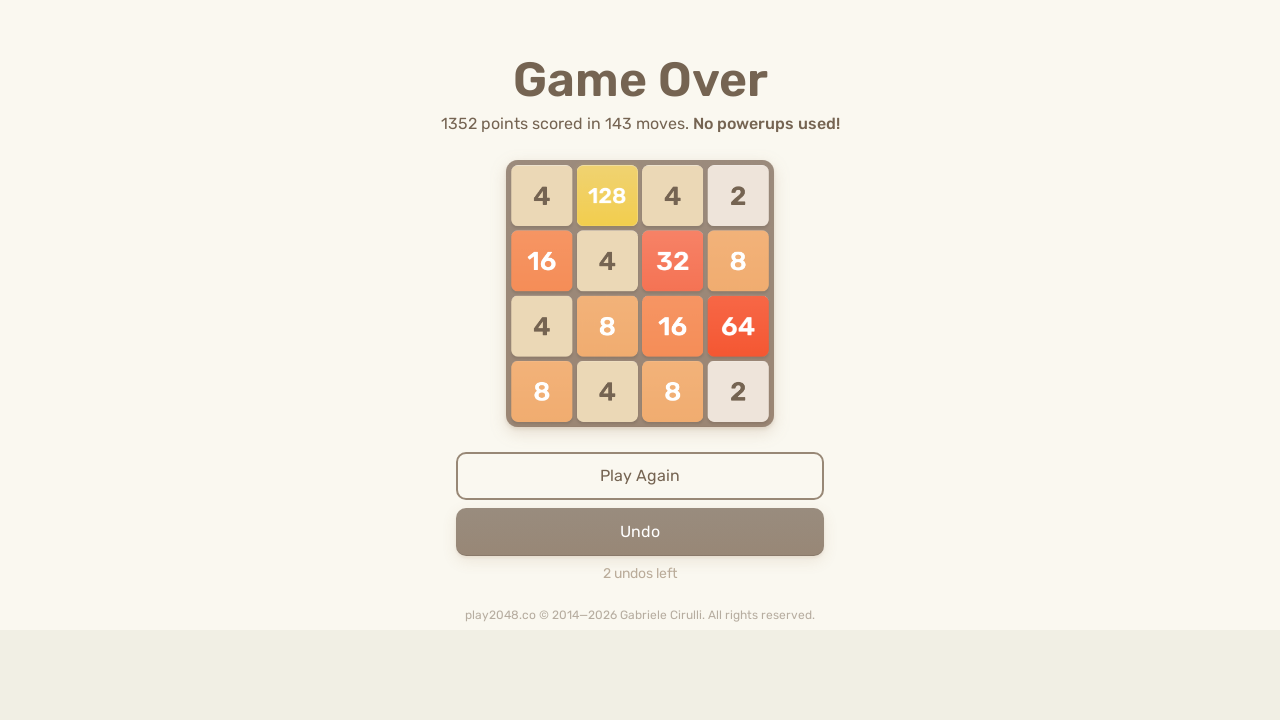

Pressed ArrowLeft key
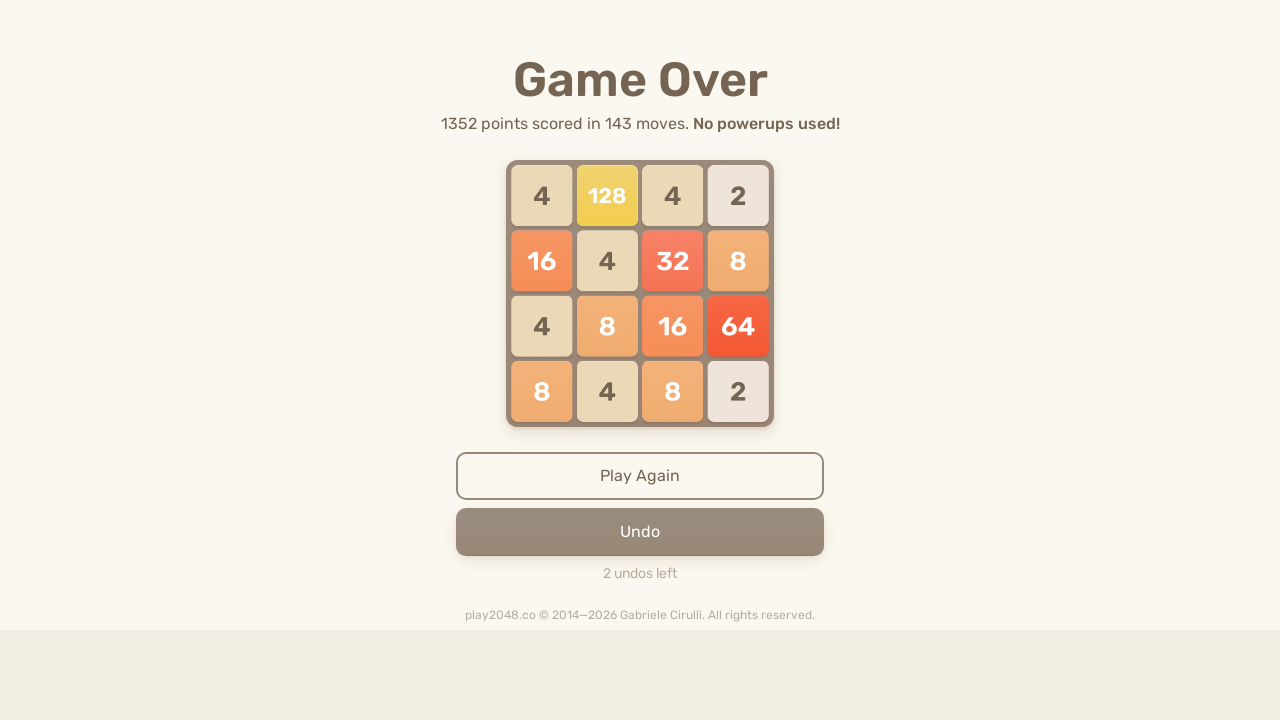

Checked for game over condition
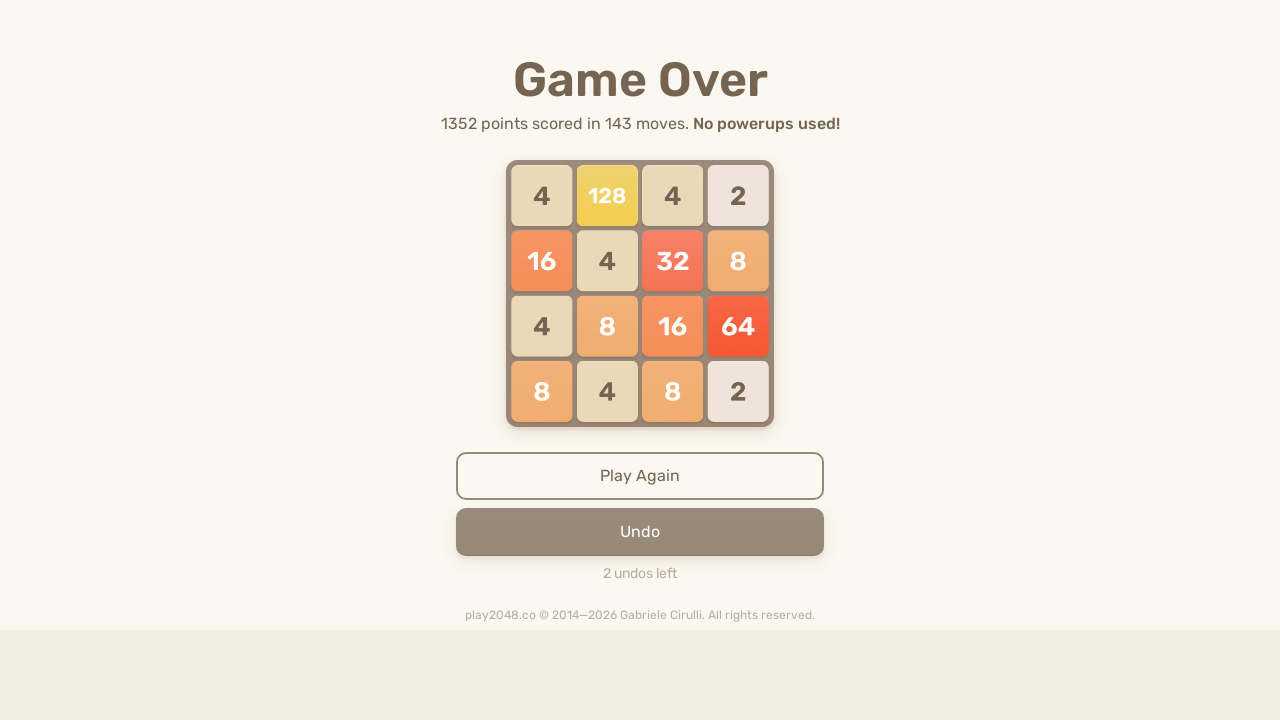

Waited 100ms for game to process moves
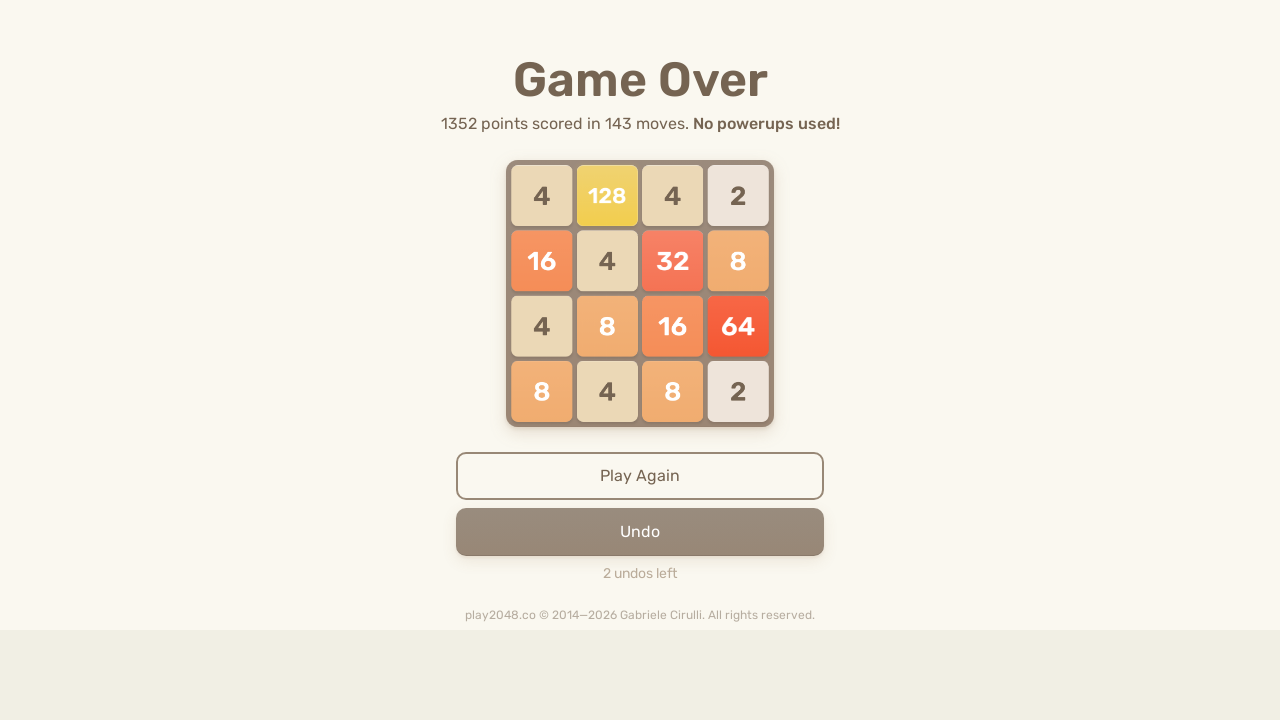

Pressed ArrowUp key
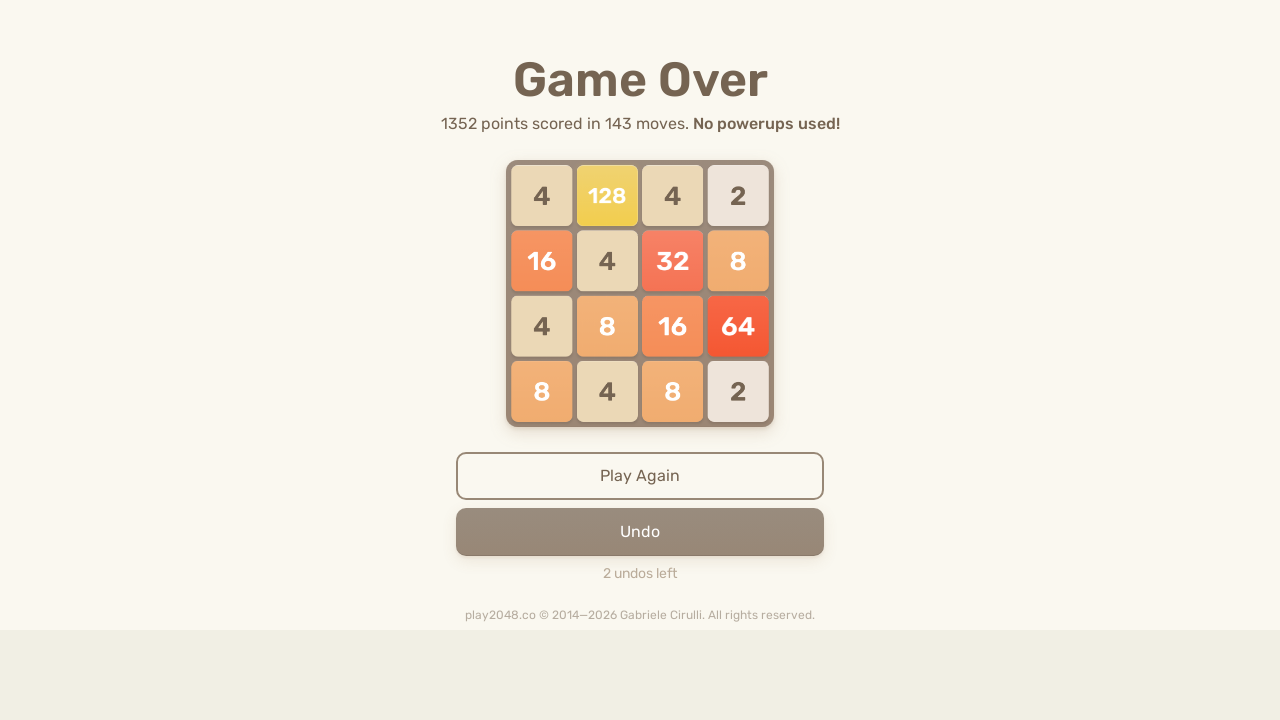

Pressed ArrowRight key
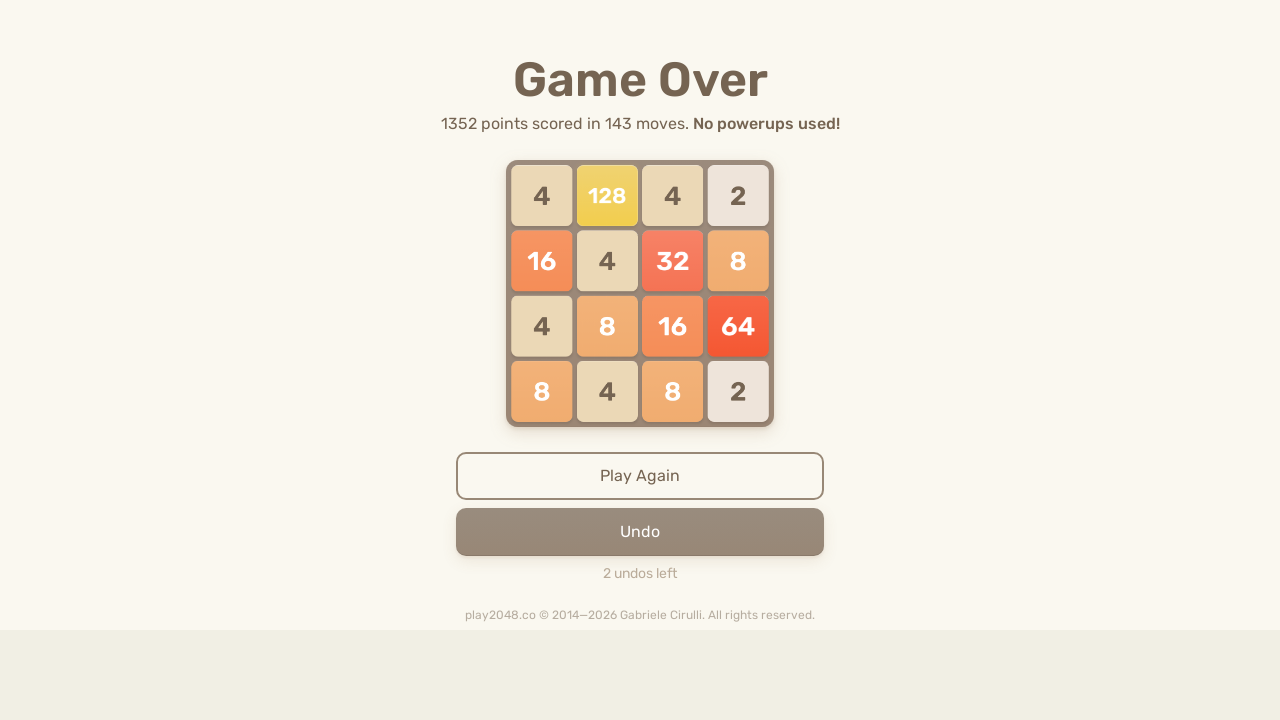

Pressed ArrowDown key
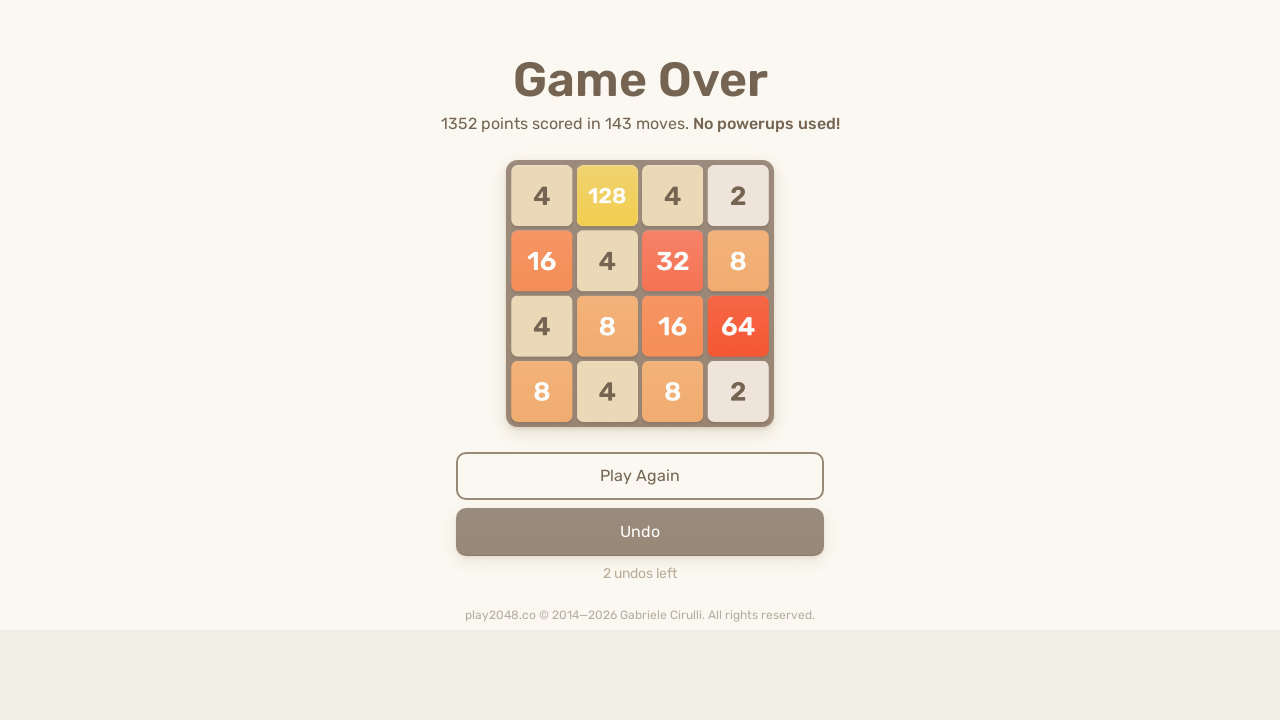

Pressed ArrowLeft key
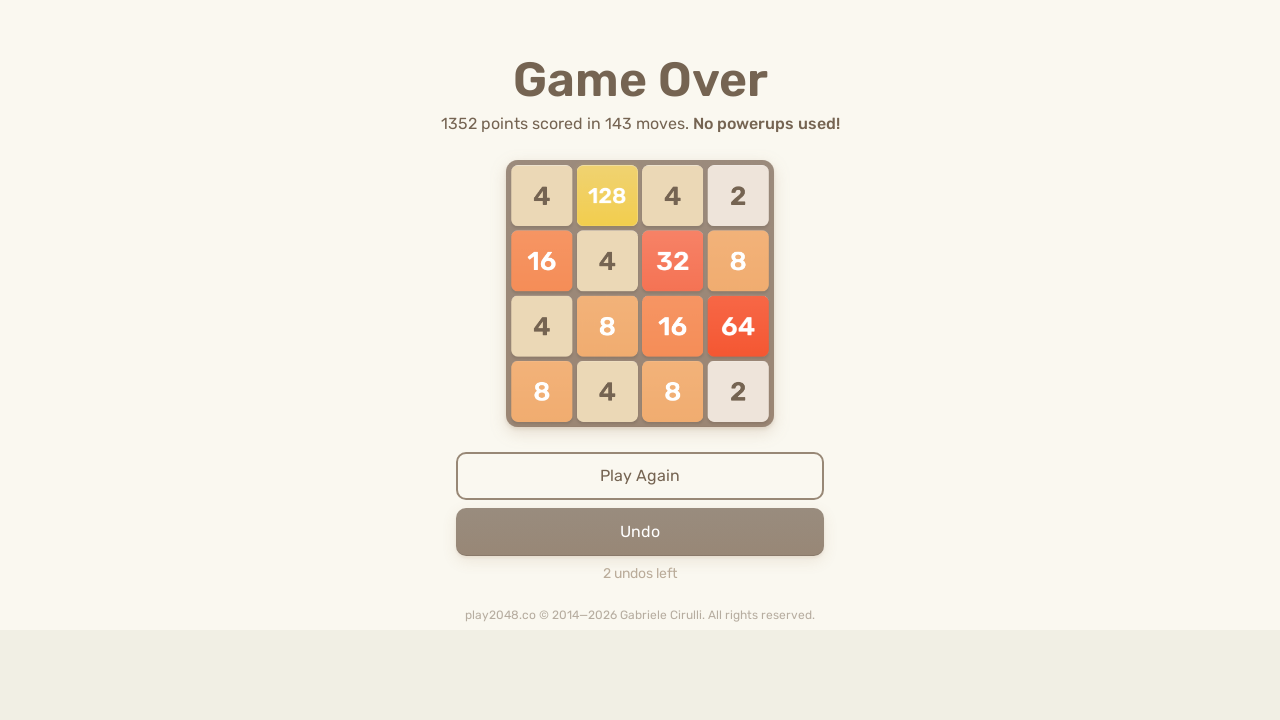

Checked for game over condition
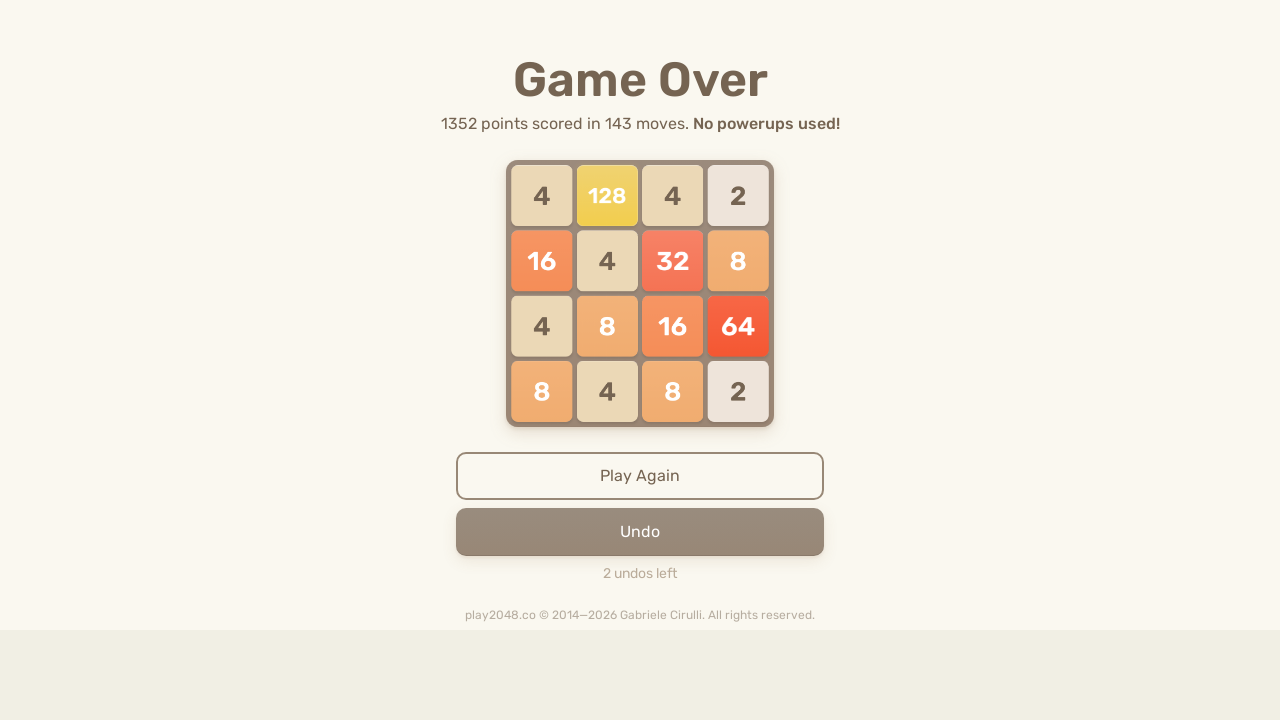

Waited 100ms for game to process moves
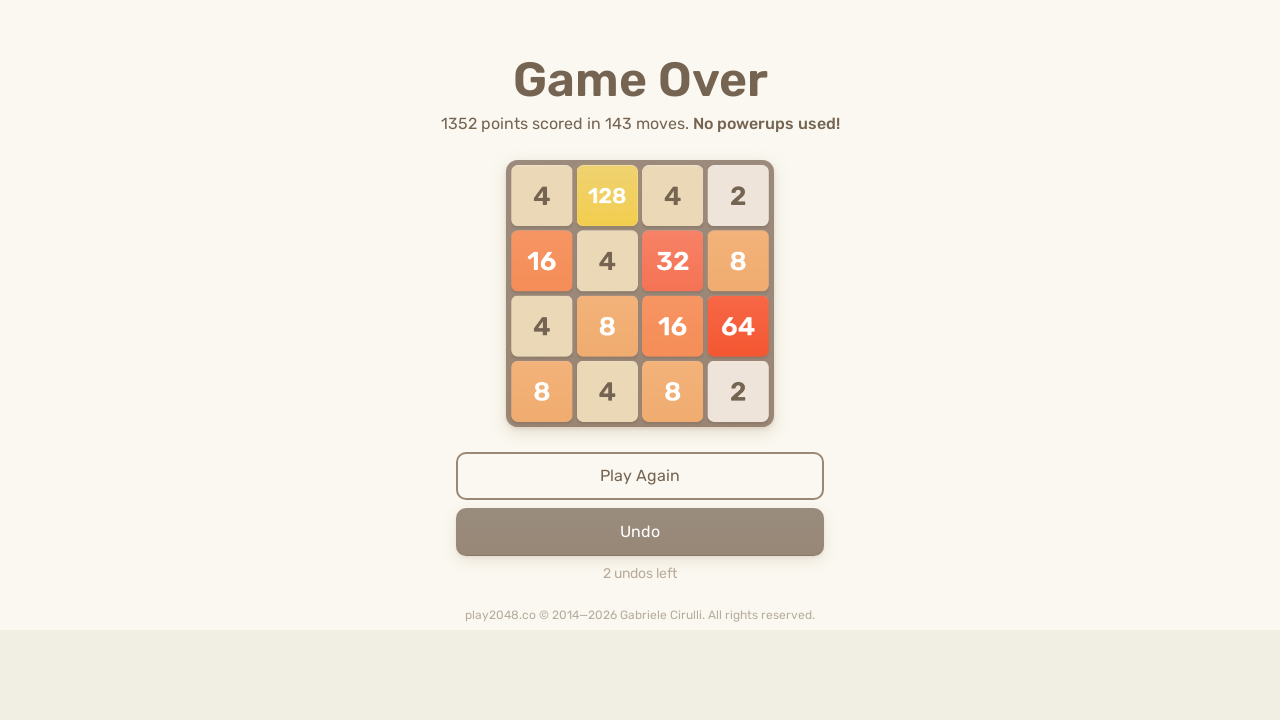

Pressed ArrowUp key
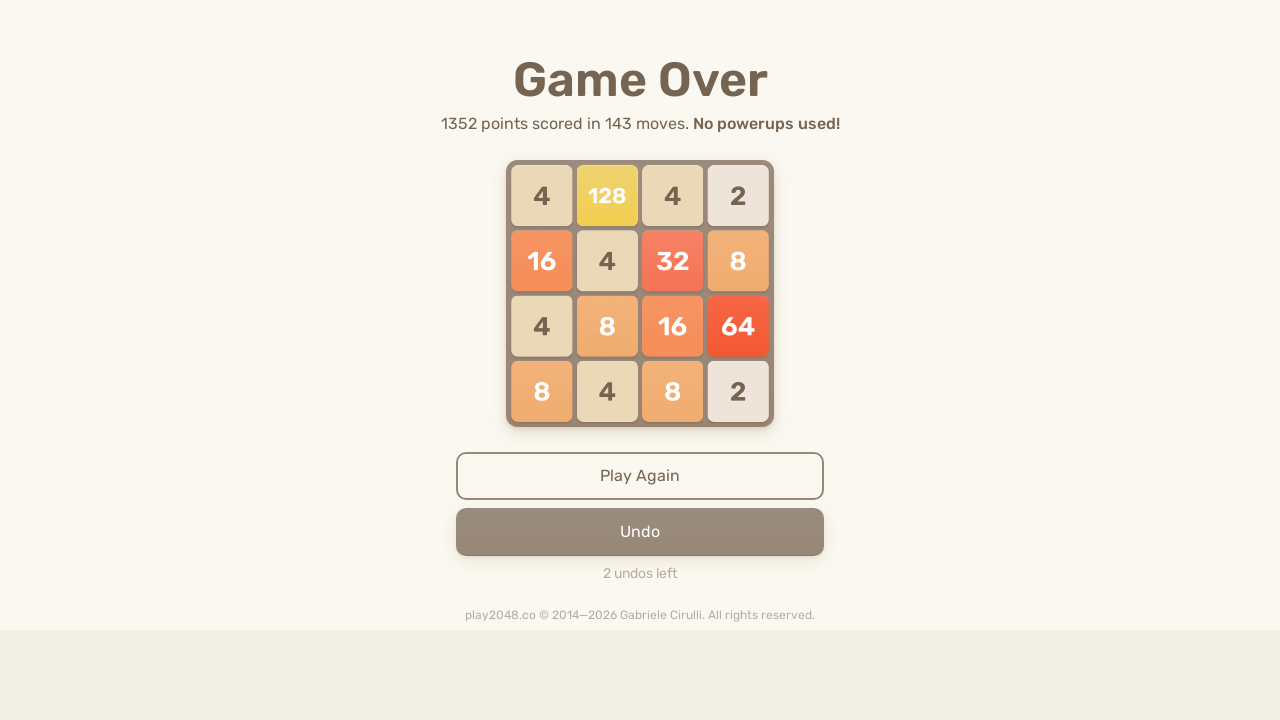

Pressed ArrowRight key
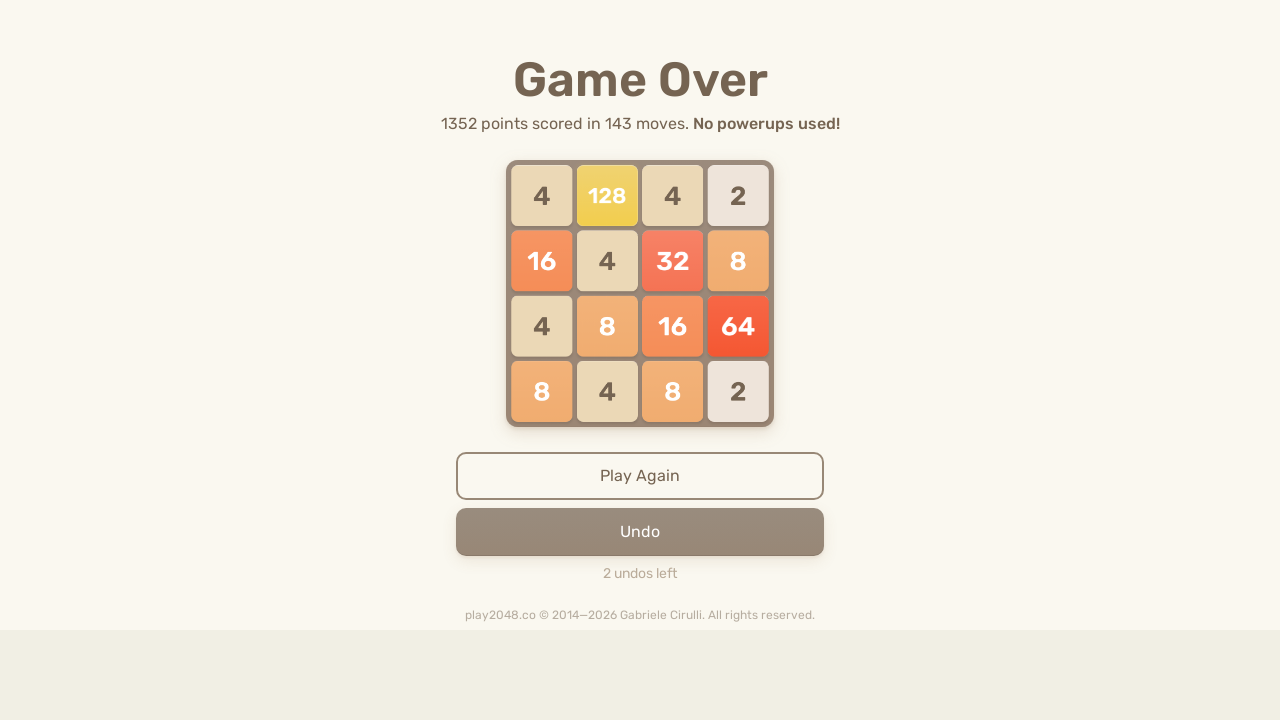

Pressed ArrowDown key
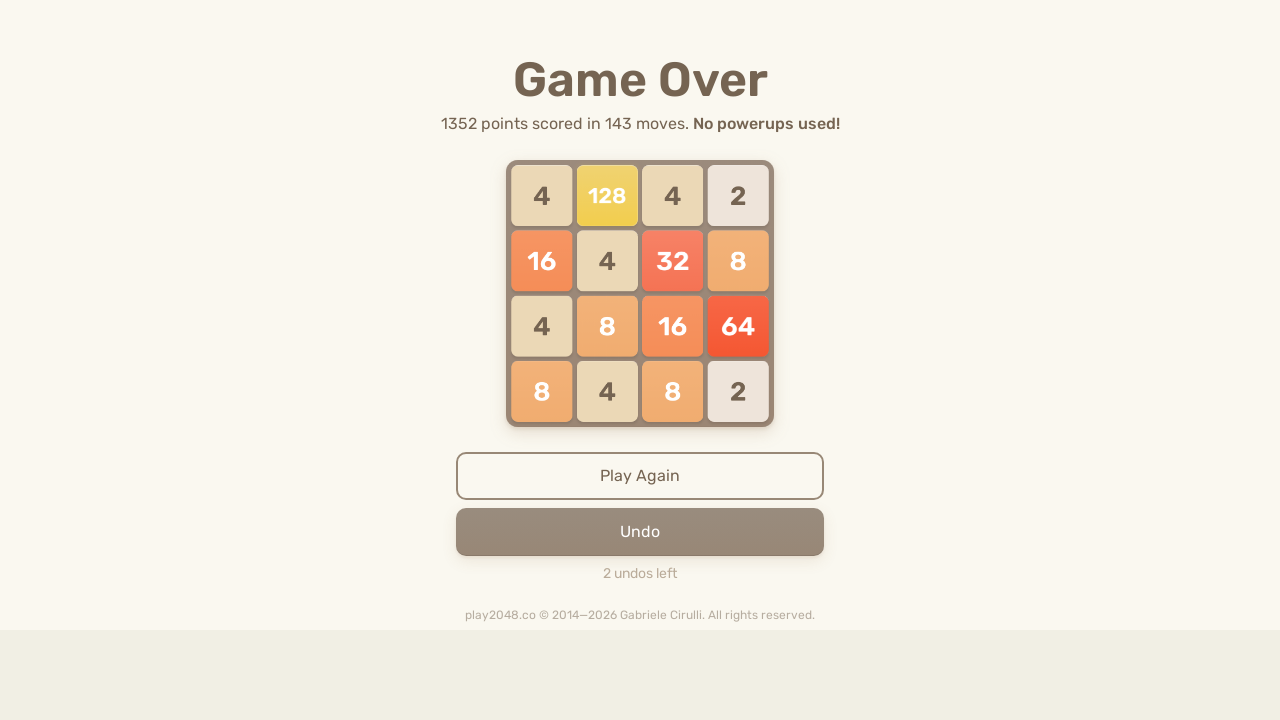

Pressed ArrowLeft key
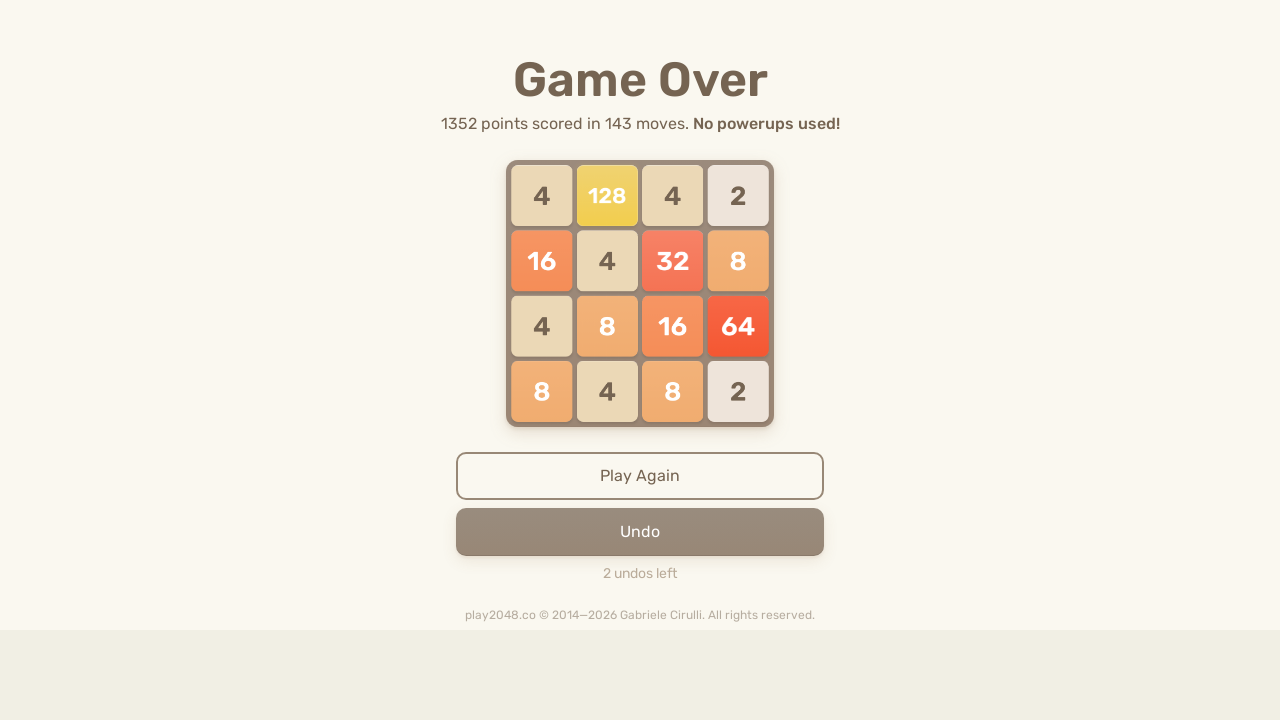

Checked for game over condition
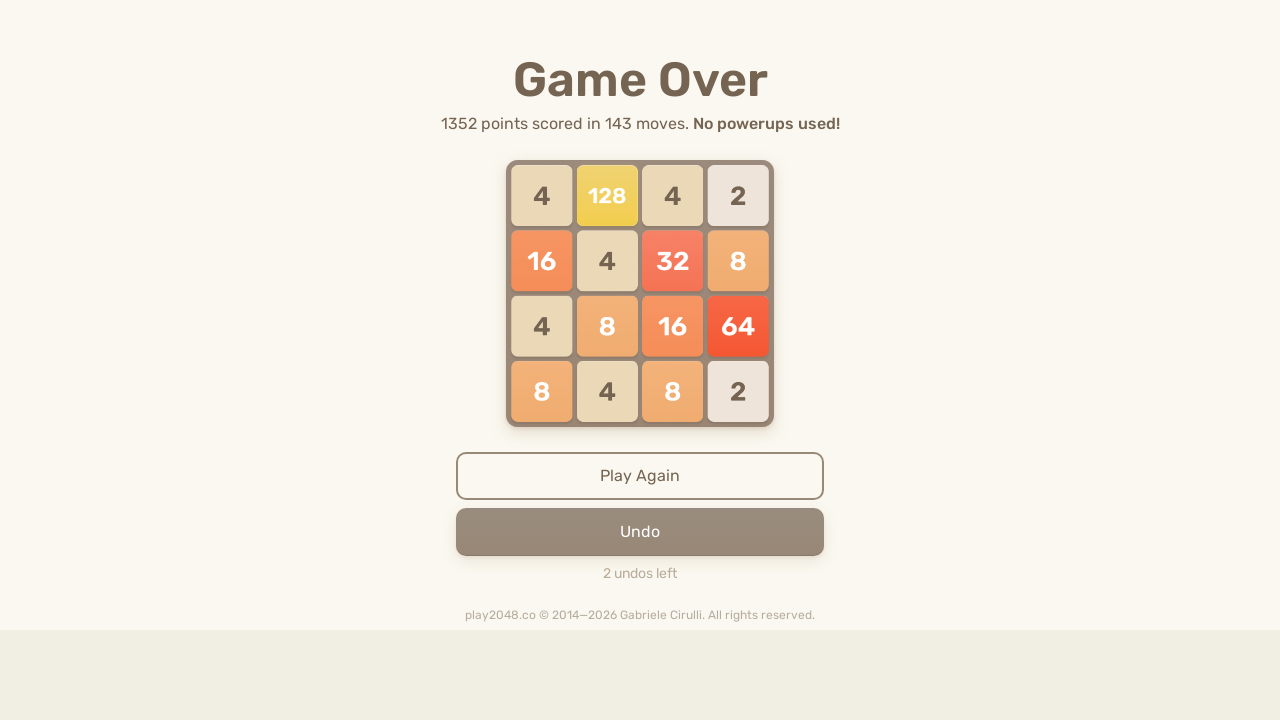

Waited 100ms for game to process moves
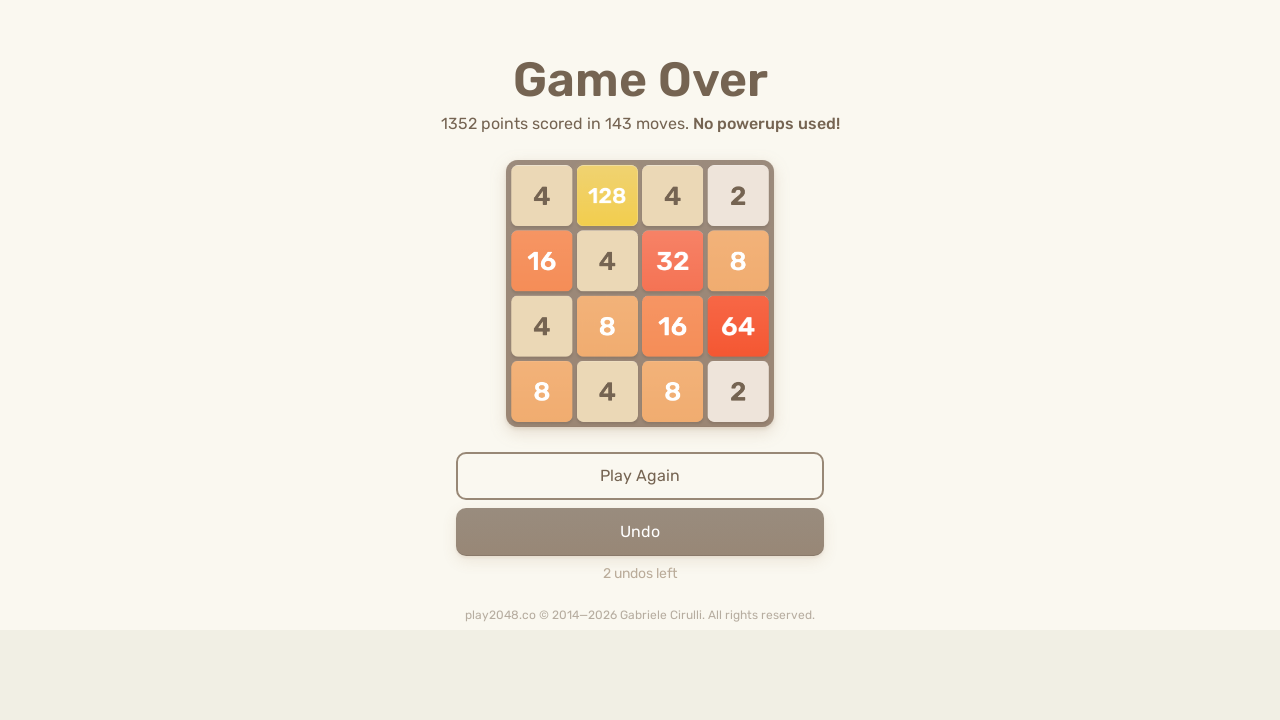

Pressed ArrowUp key
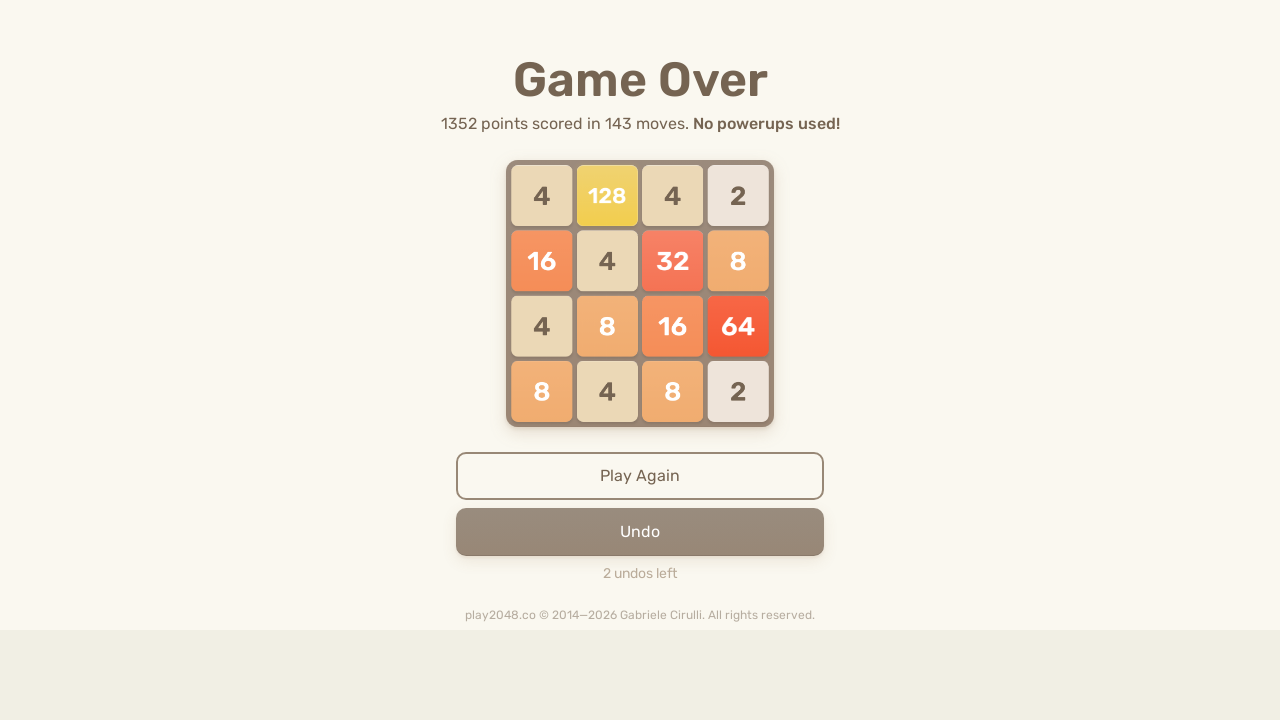

Pressed ArrowRight key
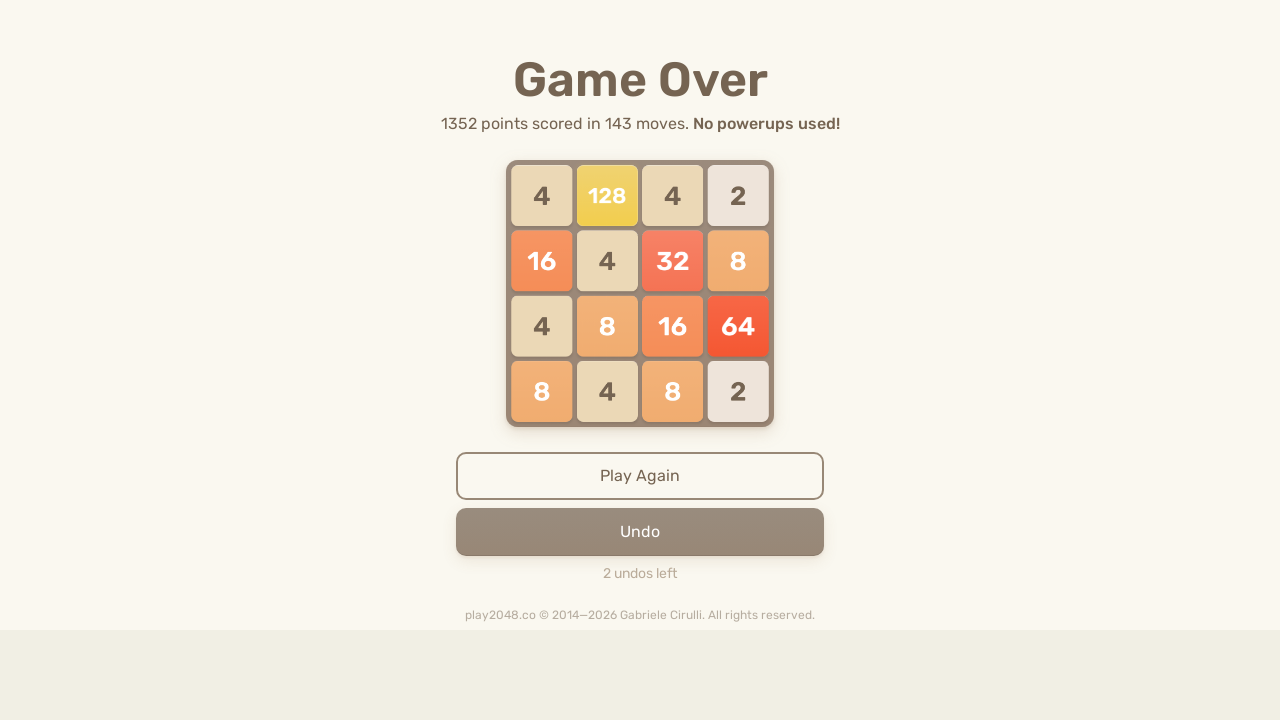

Pressed ArrowDown key
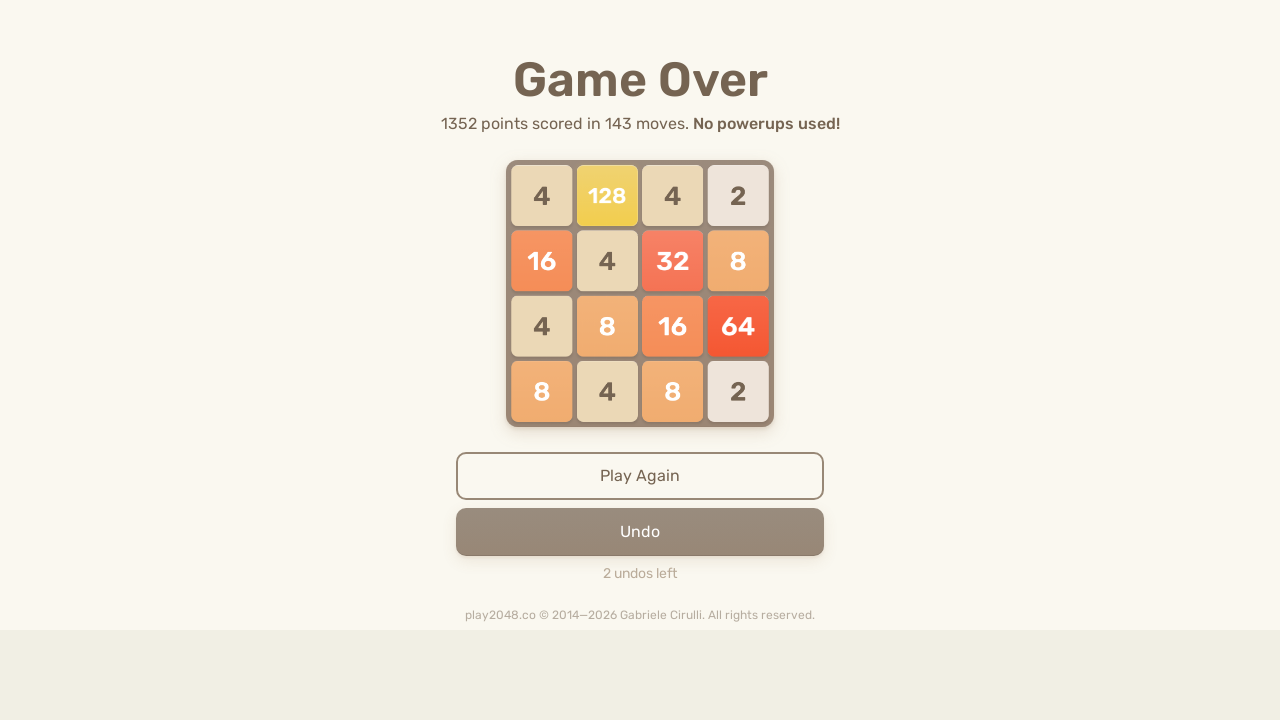

Pressed ArrowLeft key
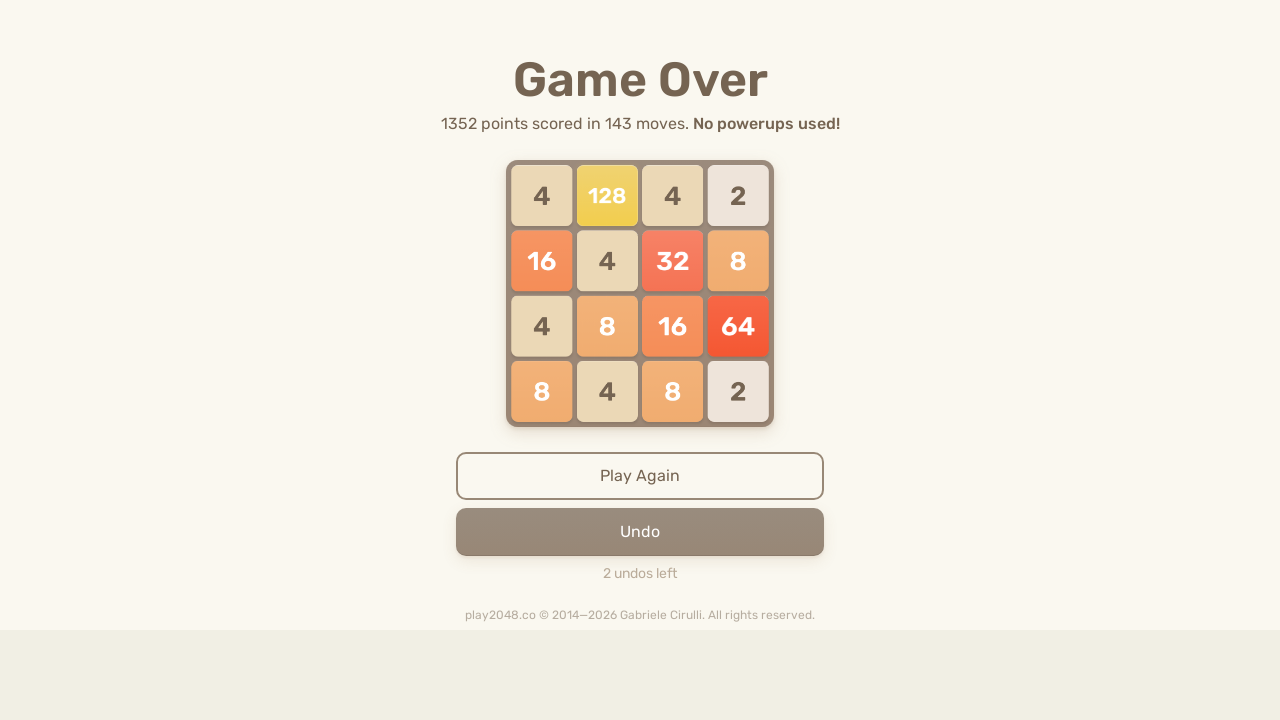

Checked for game over condition
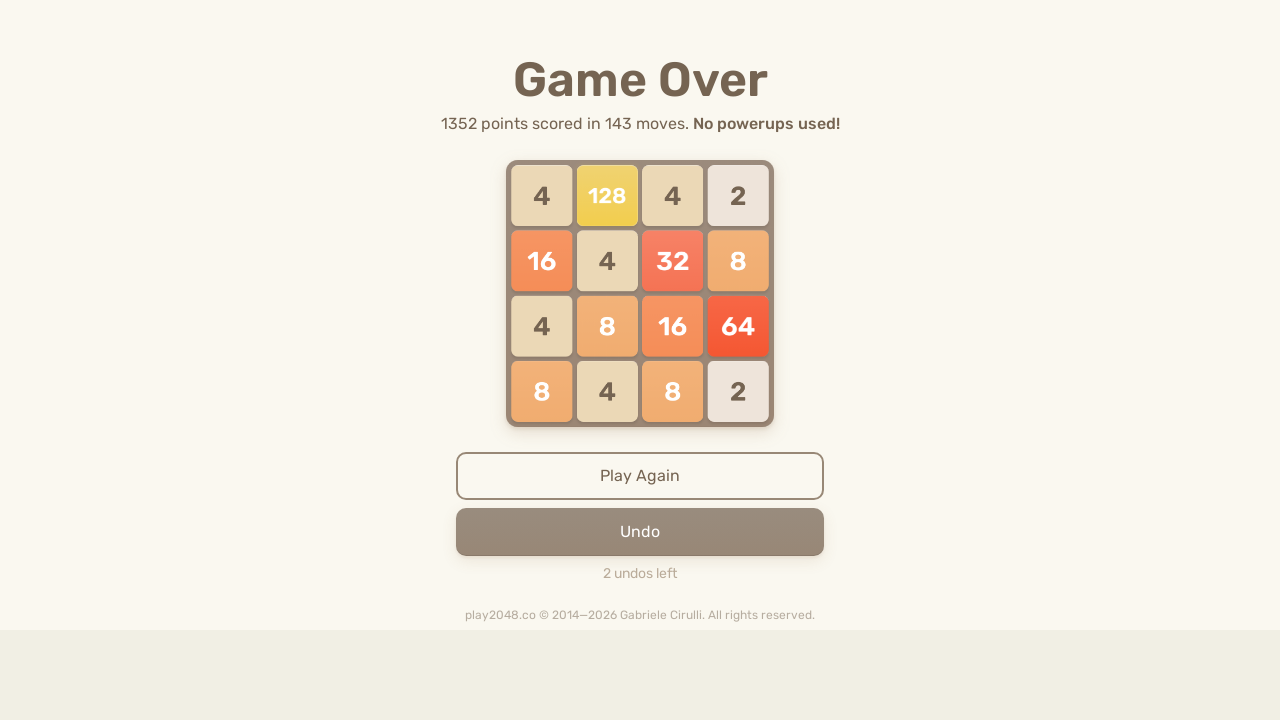

Waited 100ms for game to process moves
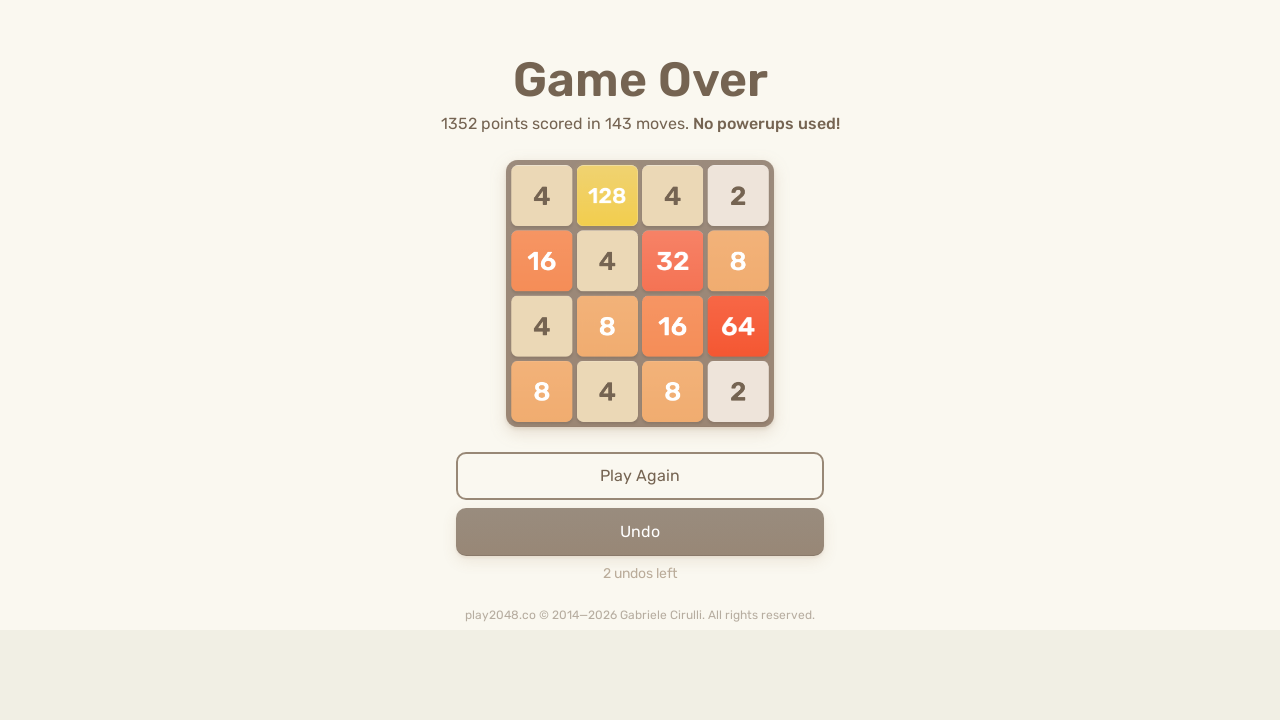

Pressed ArrowUp key
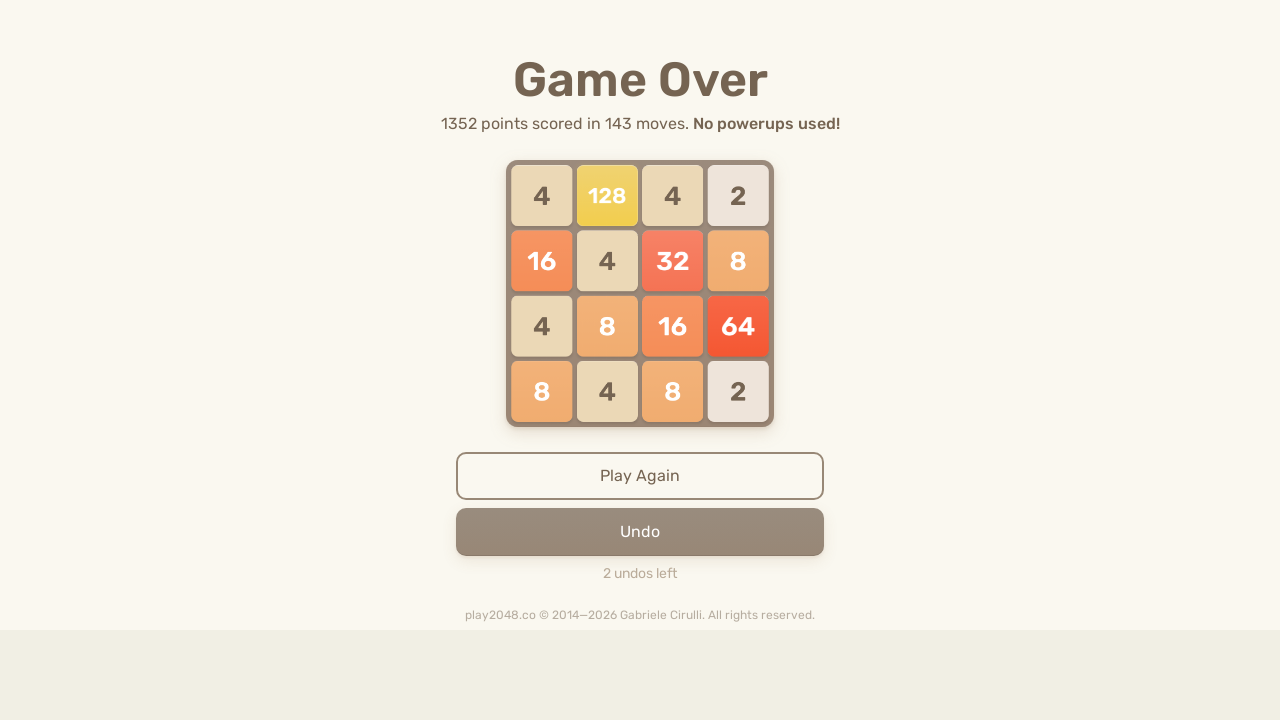

Pressed ArrowRight key
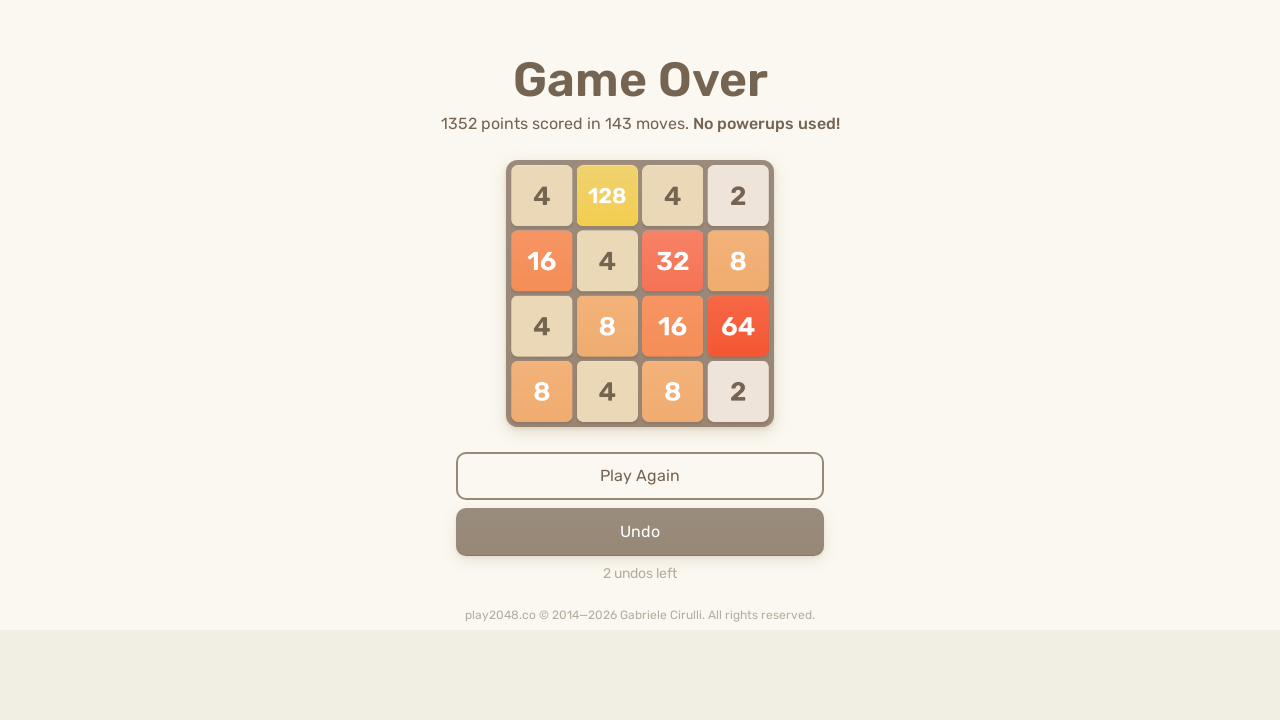

Pressed ArrowDown key
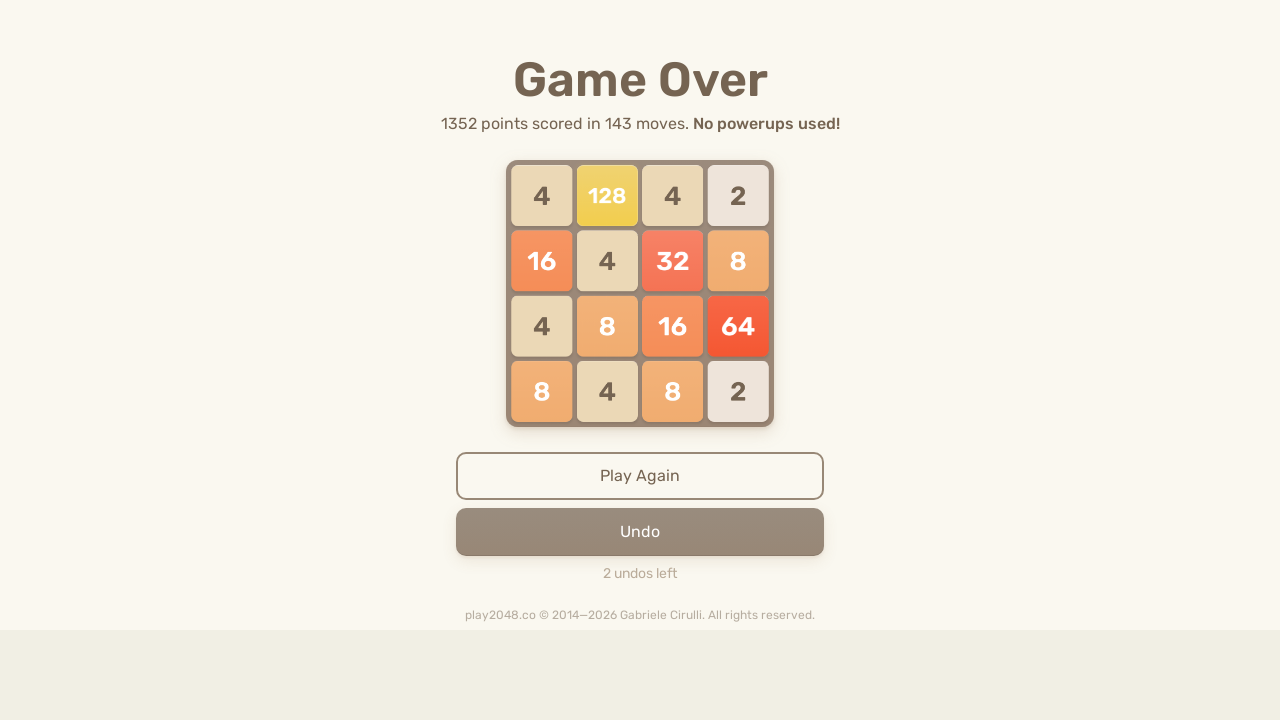

Pressed ArrowLeft key
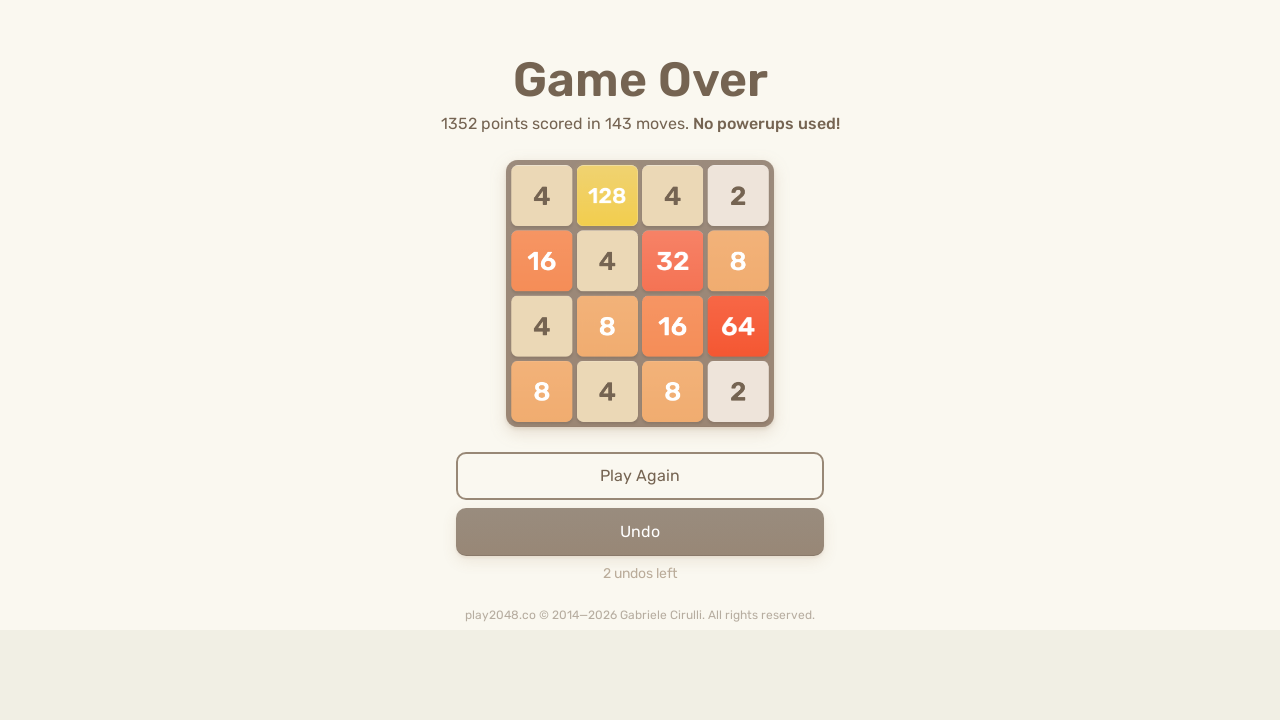

Checked for game over condition
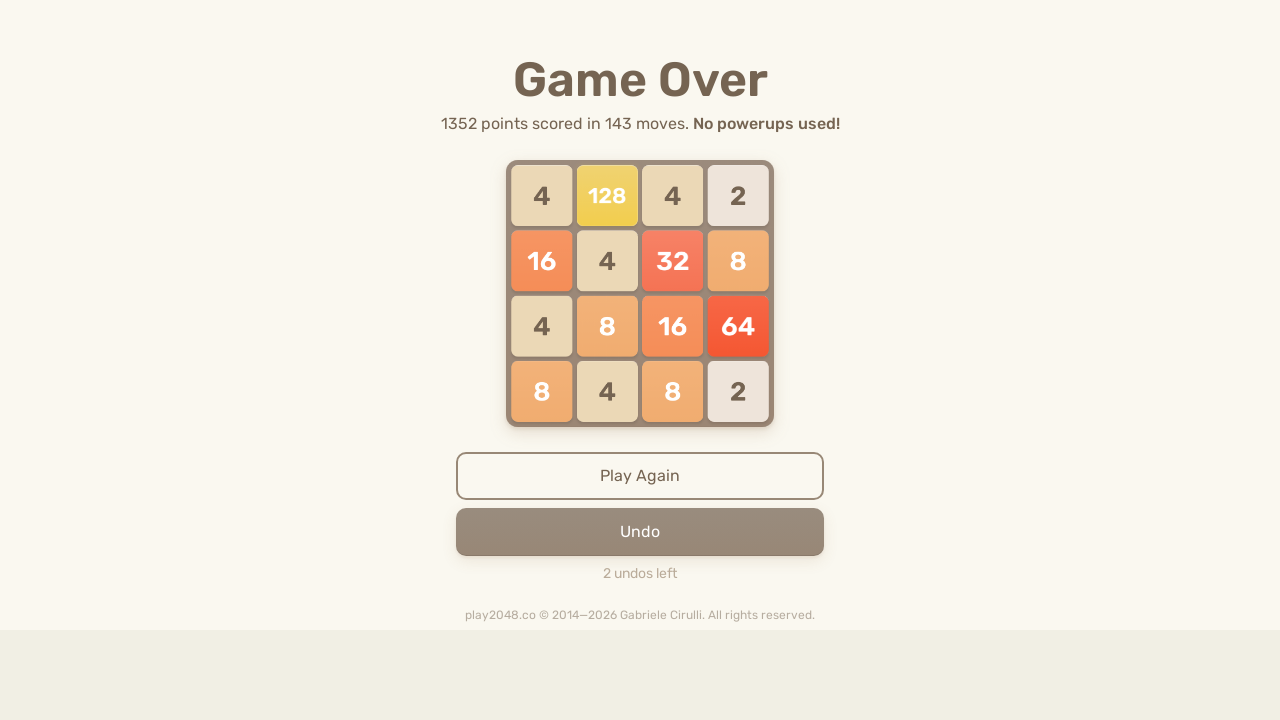

Waited 100ms for game to process moves
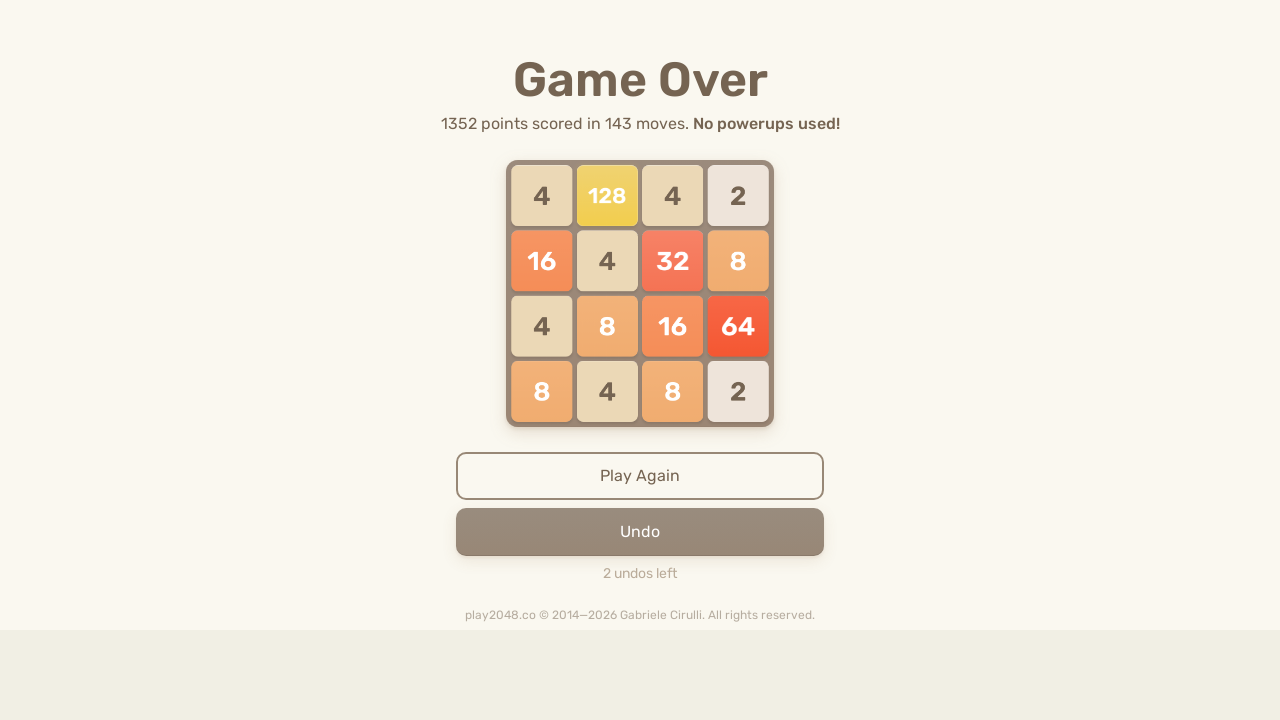

Pressed ArrowUp key
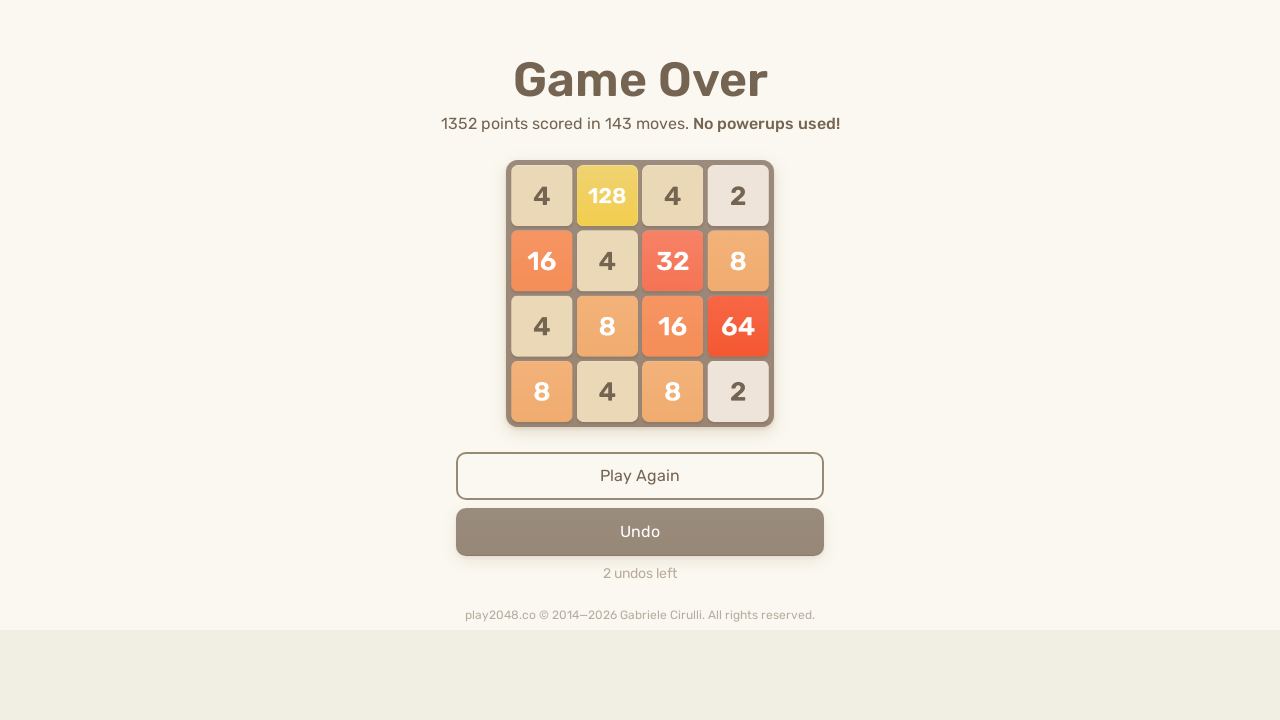

Pressed ArrowRight key
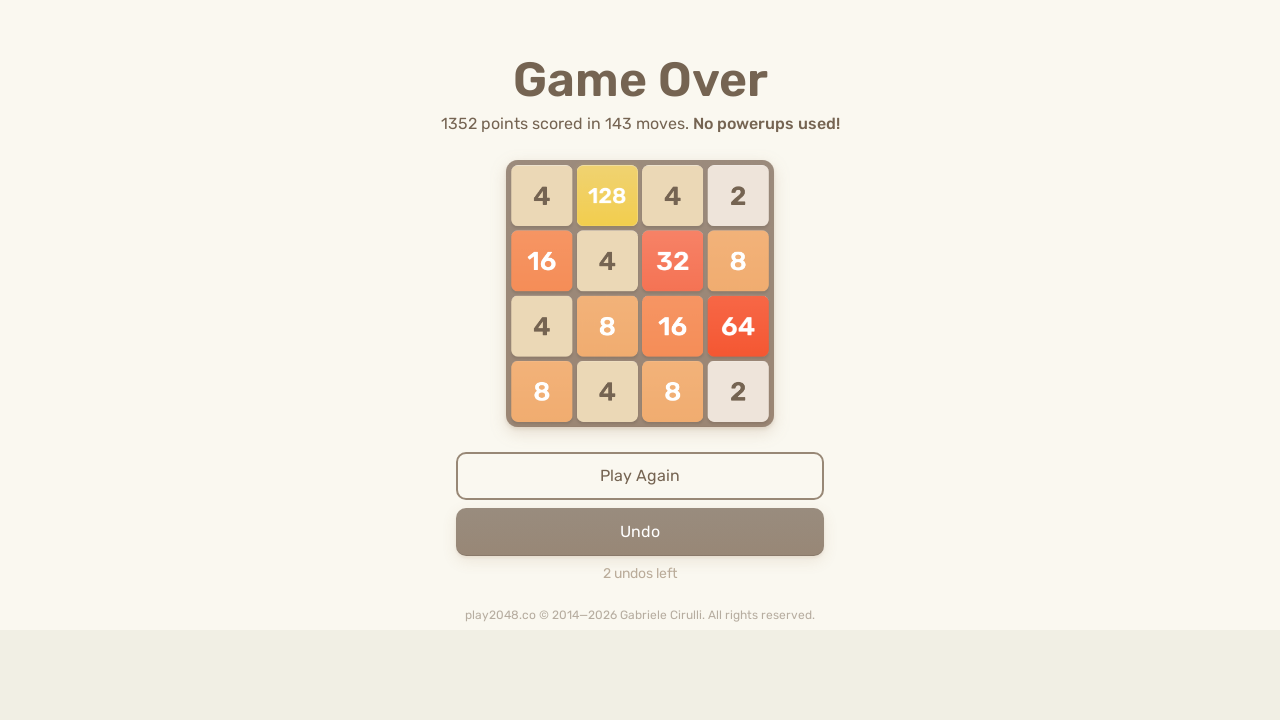

Pressed ArrowDown key
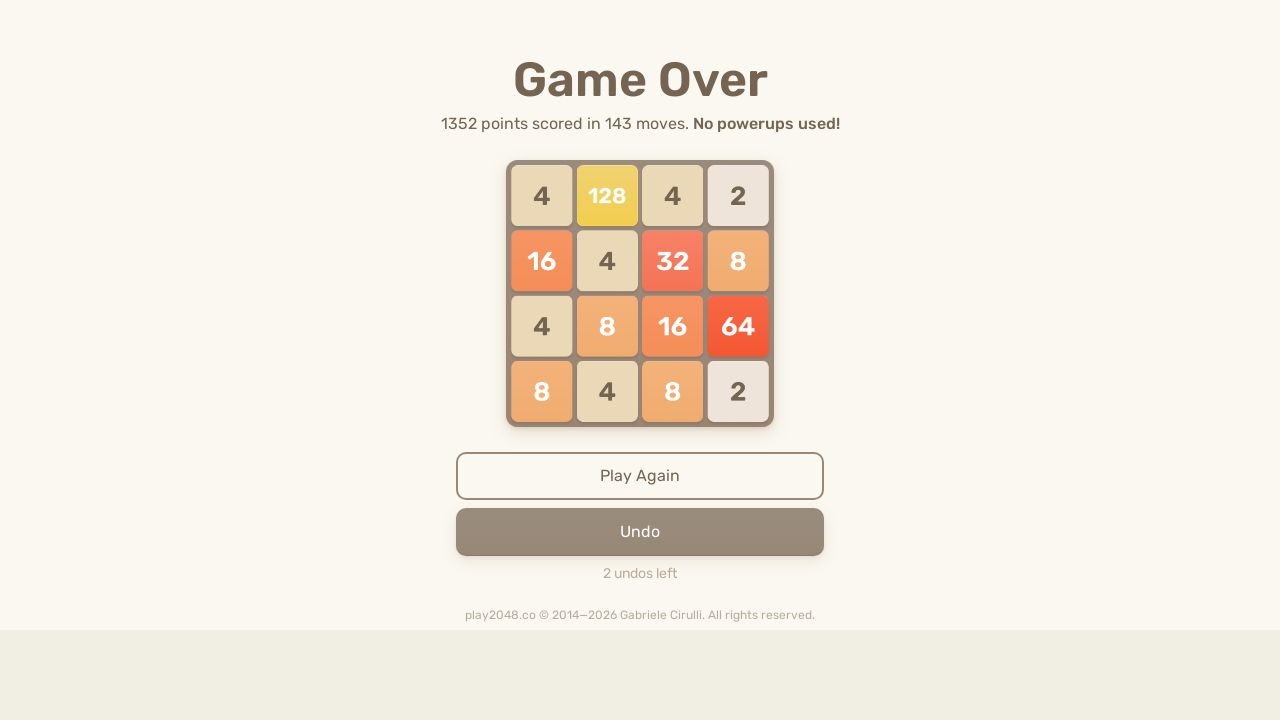

Pressed ArrowLeft key
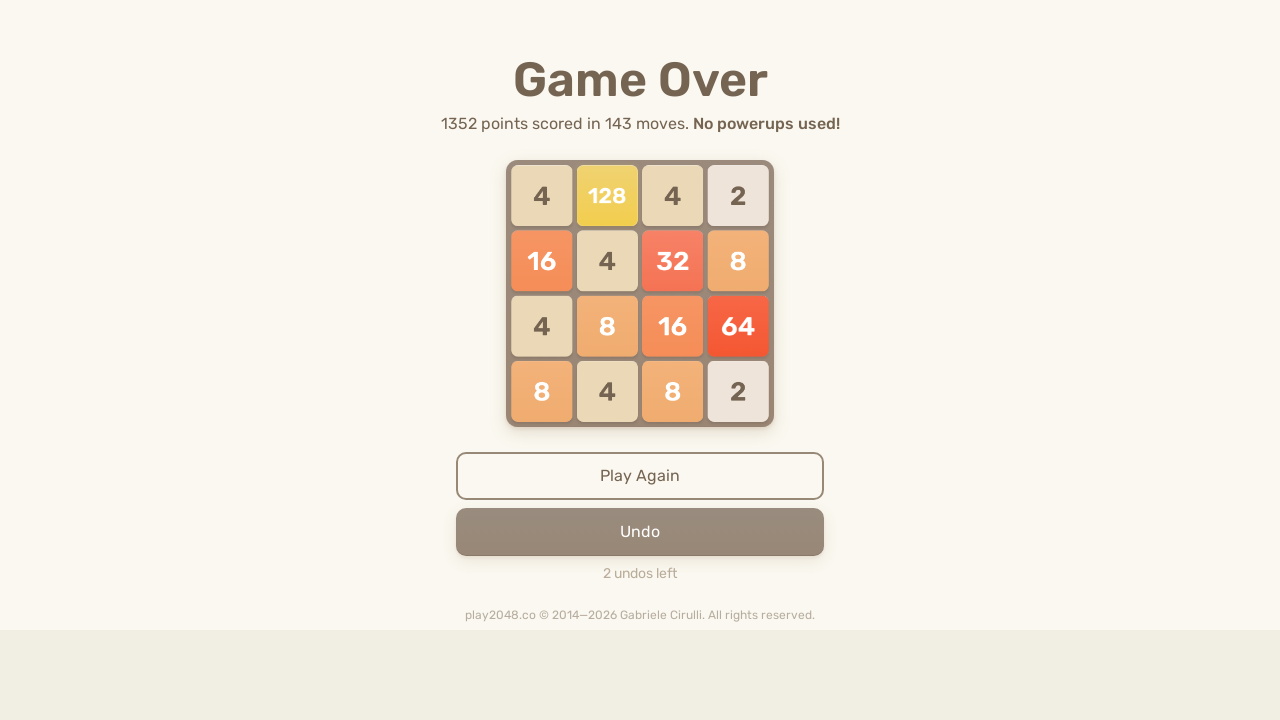

Checked for game over condition
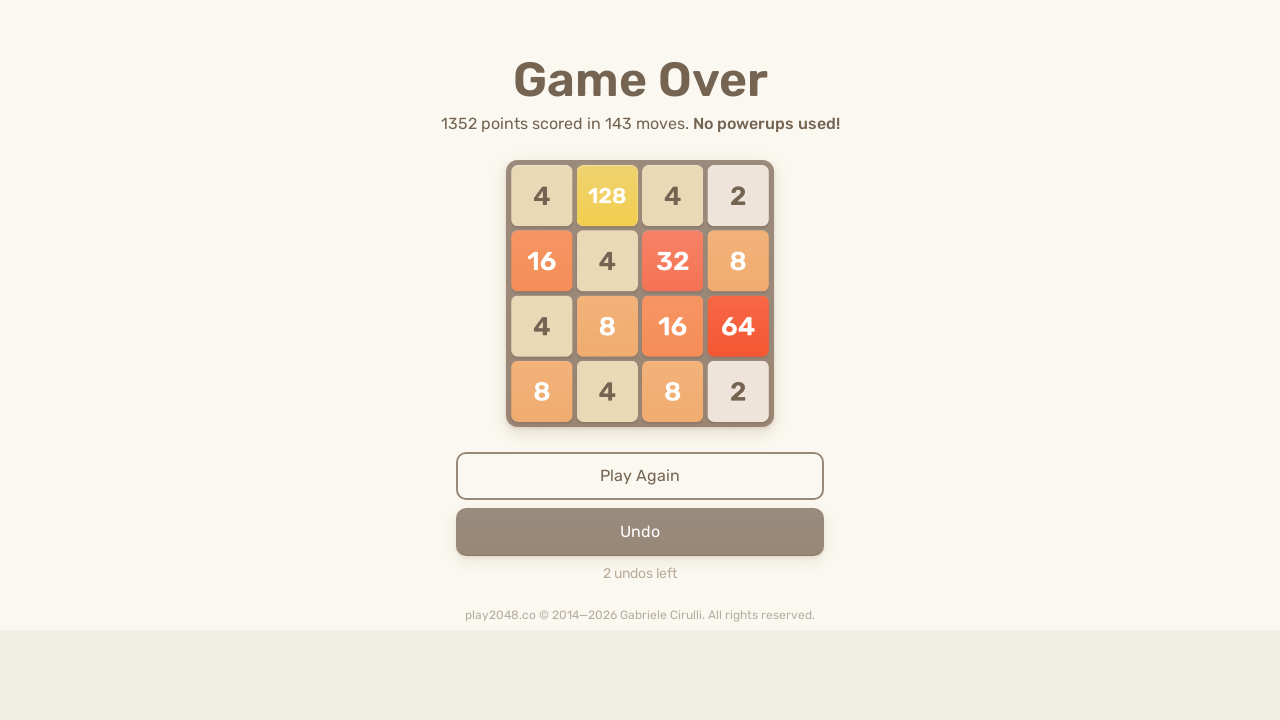

Waited 100ms for game to process moves
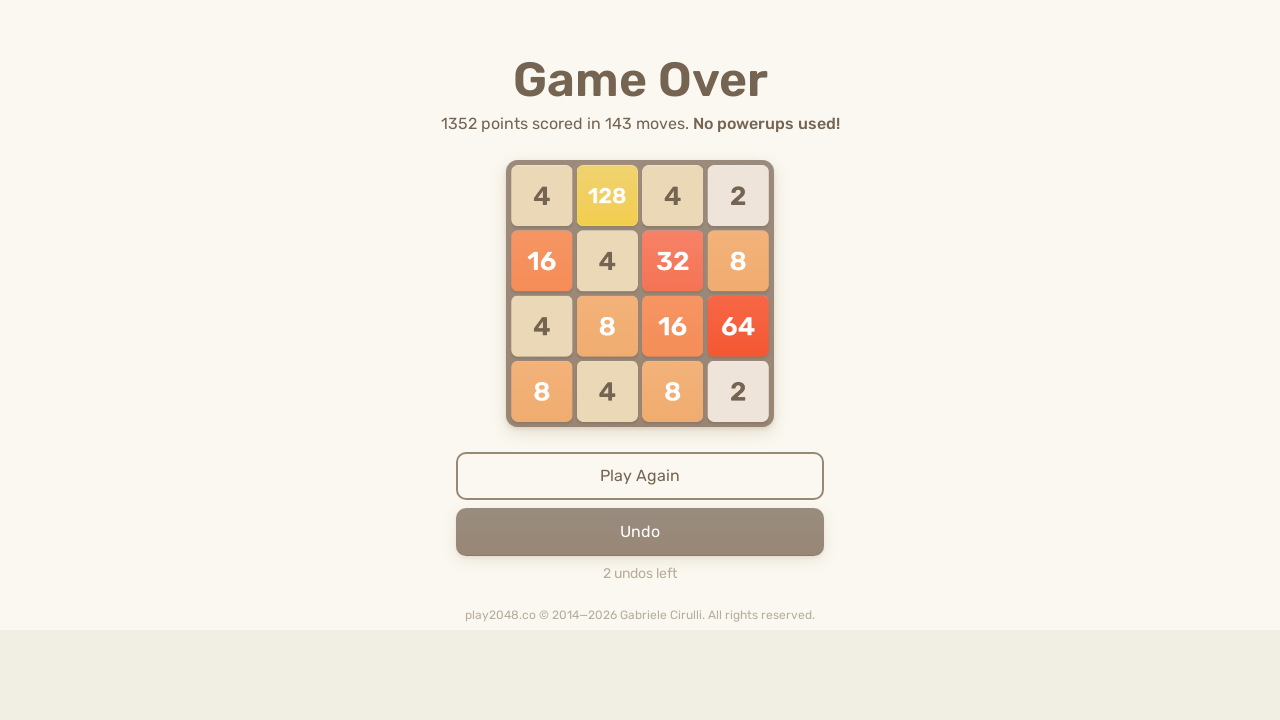

Pressed ArrowUp key
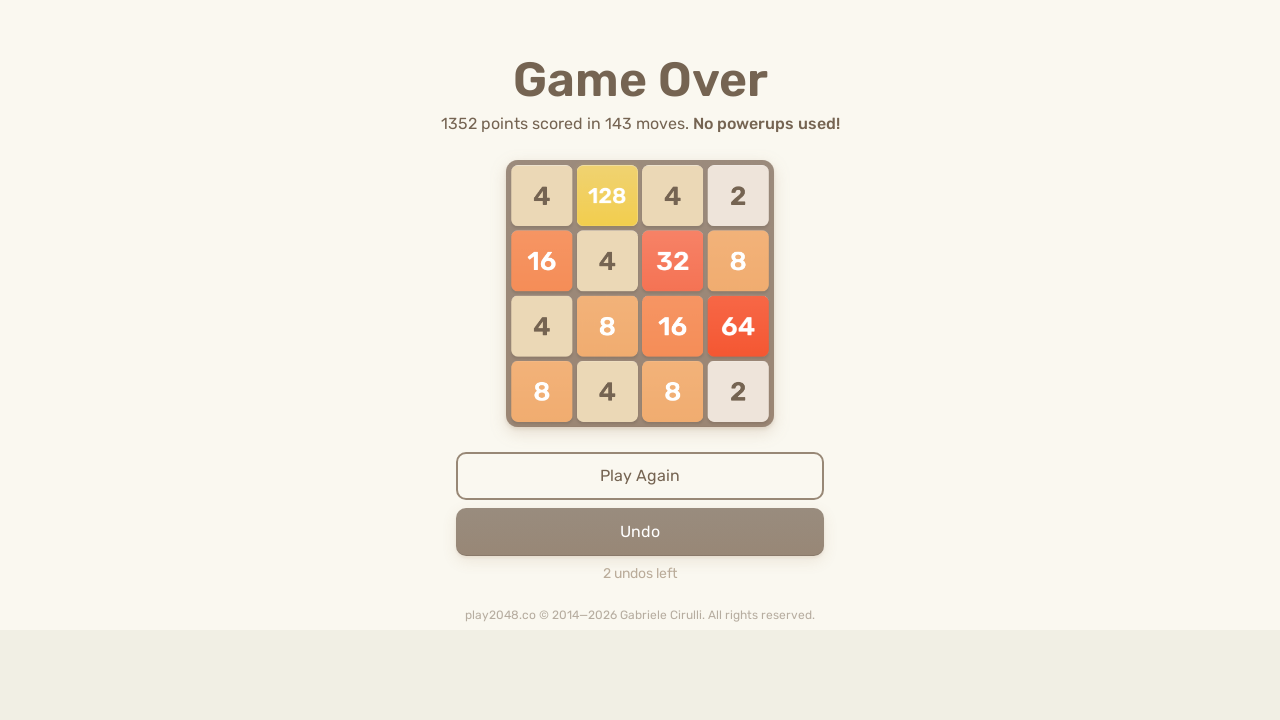

Pressed ArrowRight key
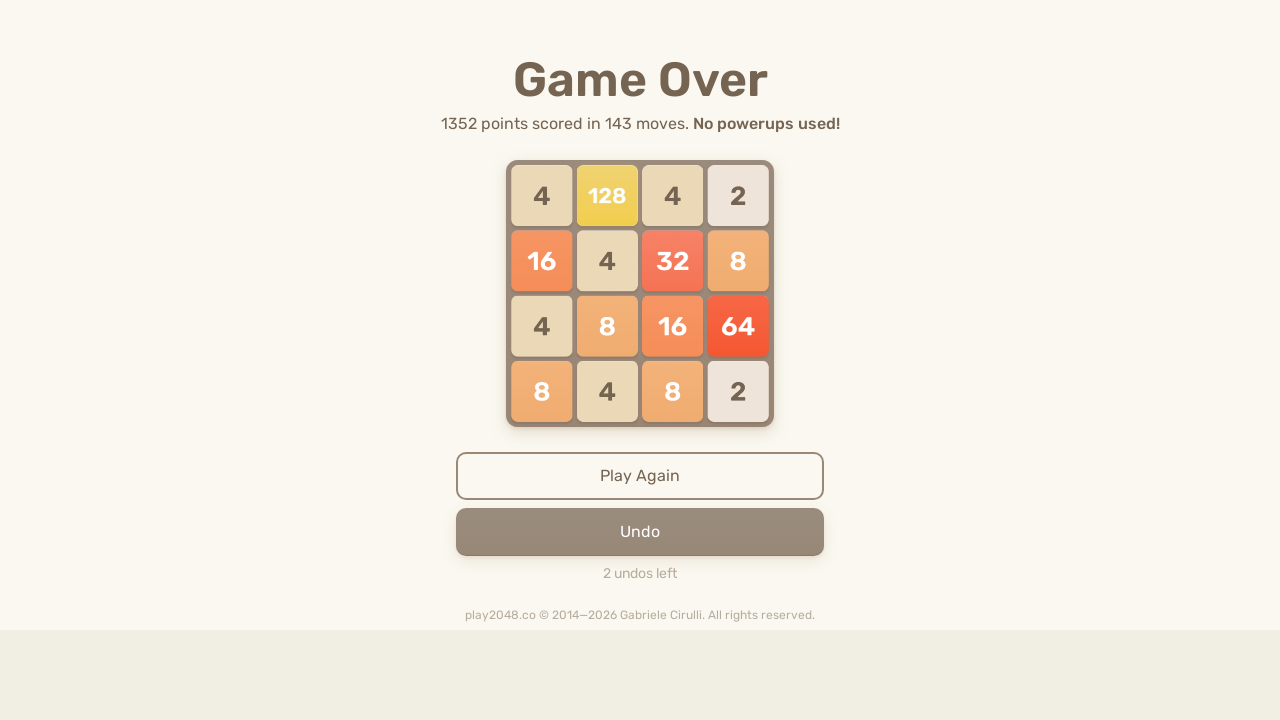

Pressed ArrowDown key
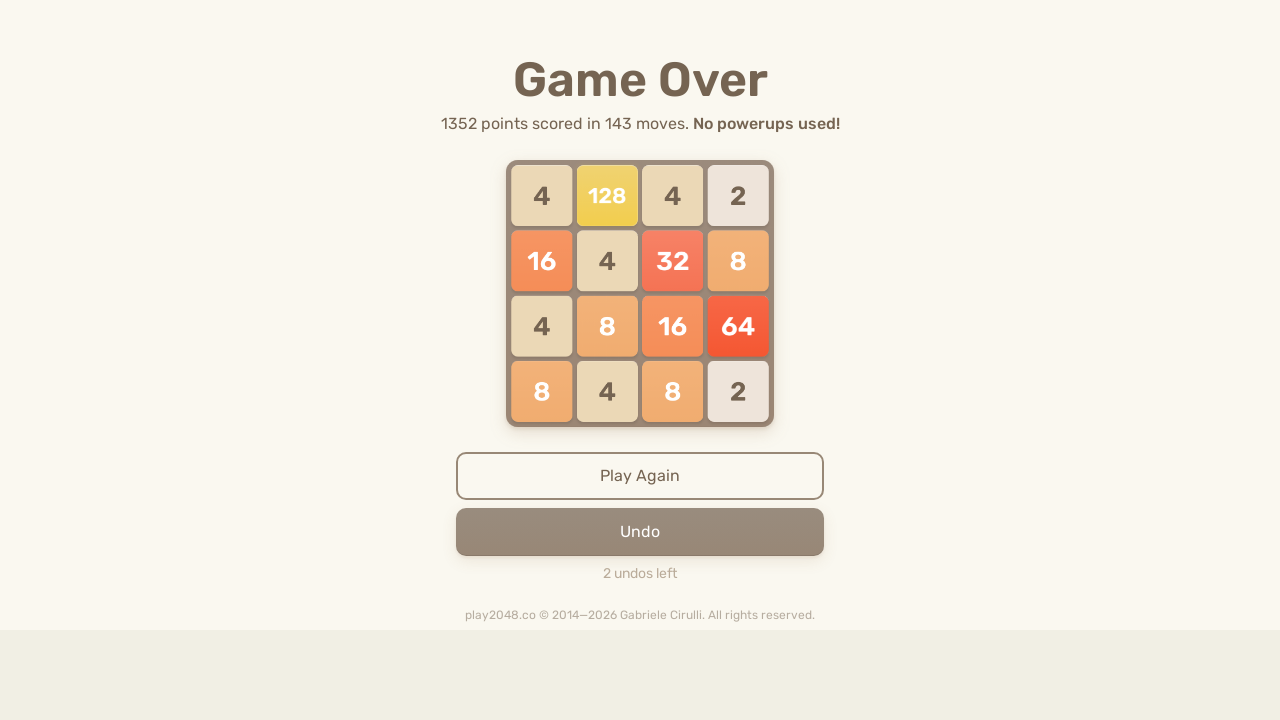

Pressed ArrowLeft key
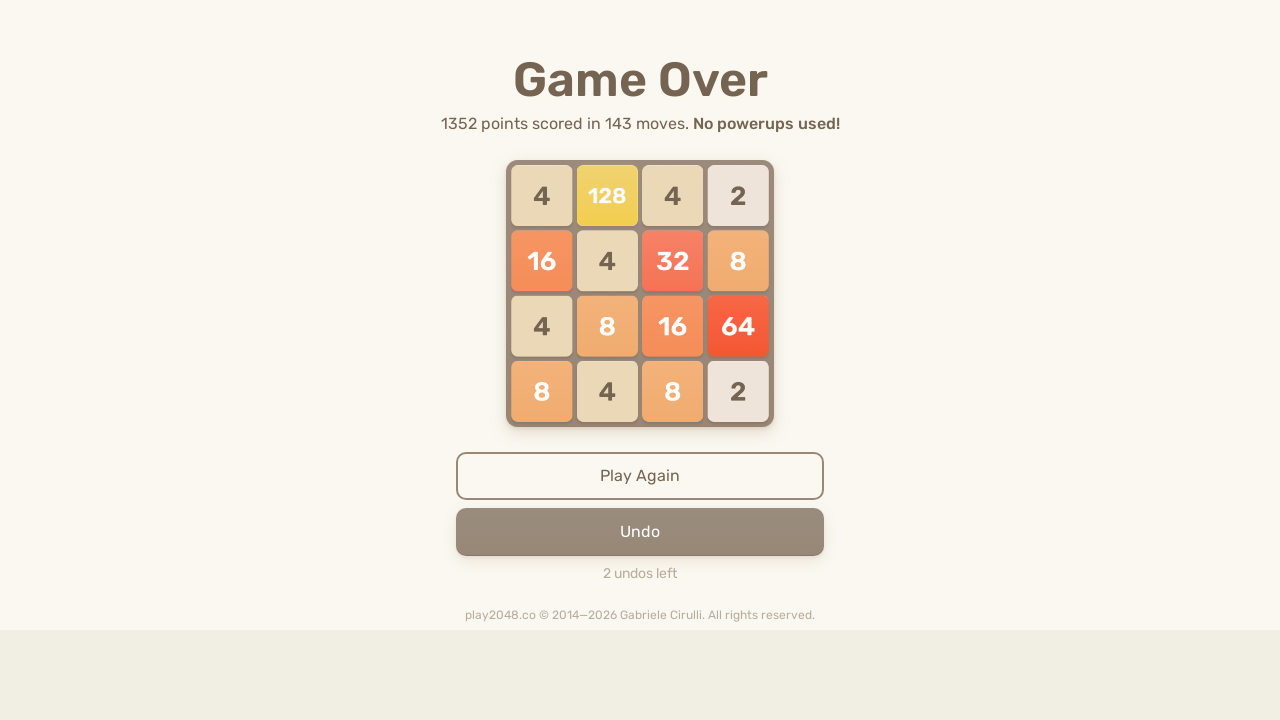

Checked for game over condition
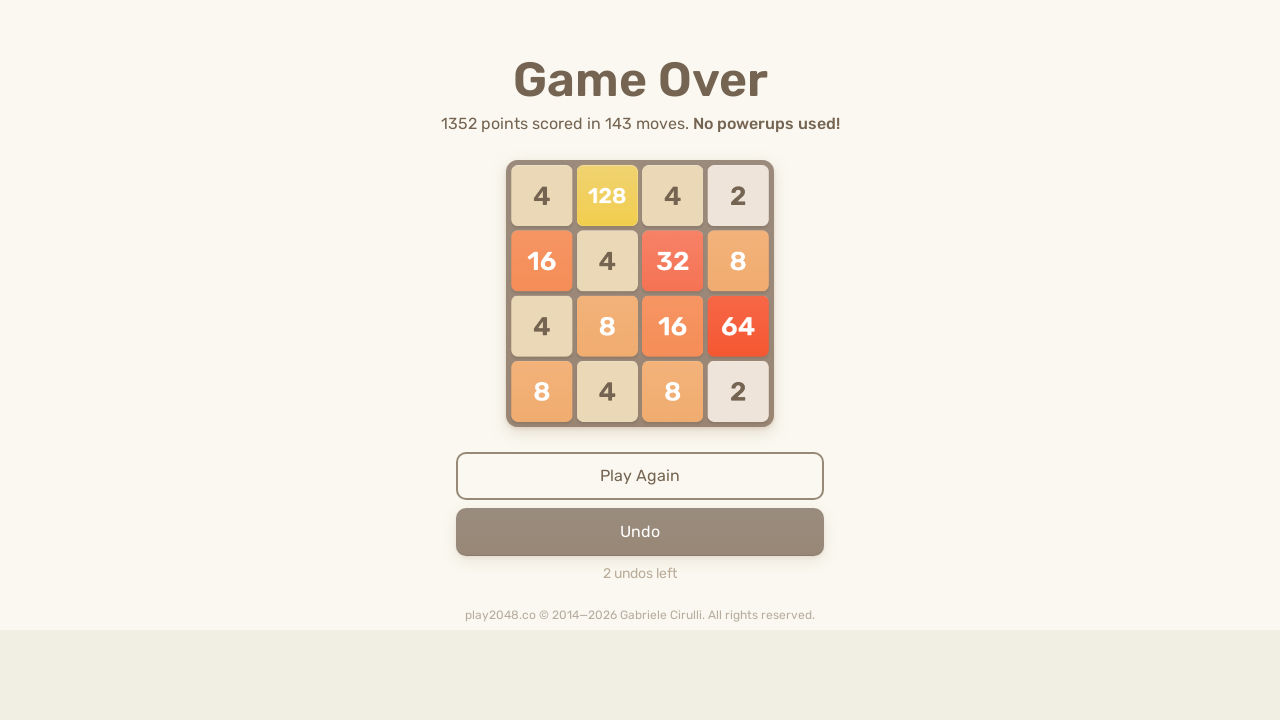

Waited 100ms for game to process moves
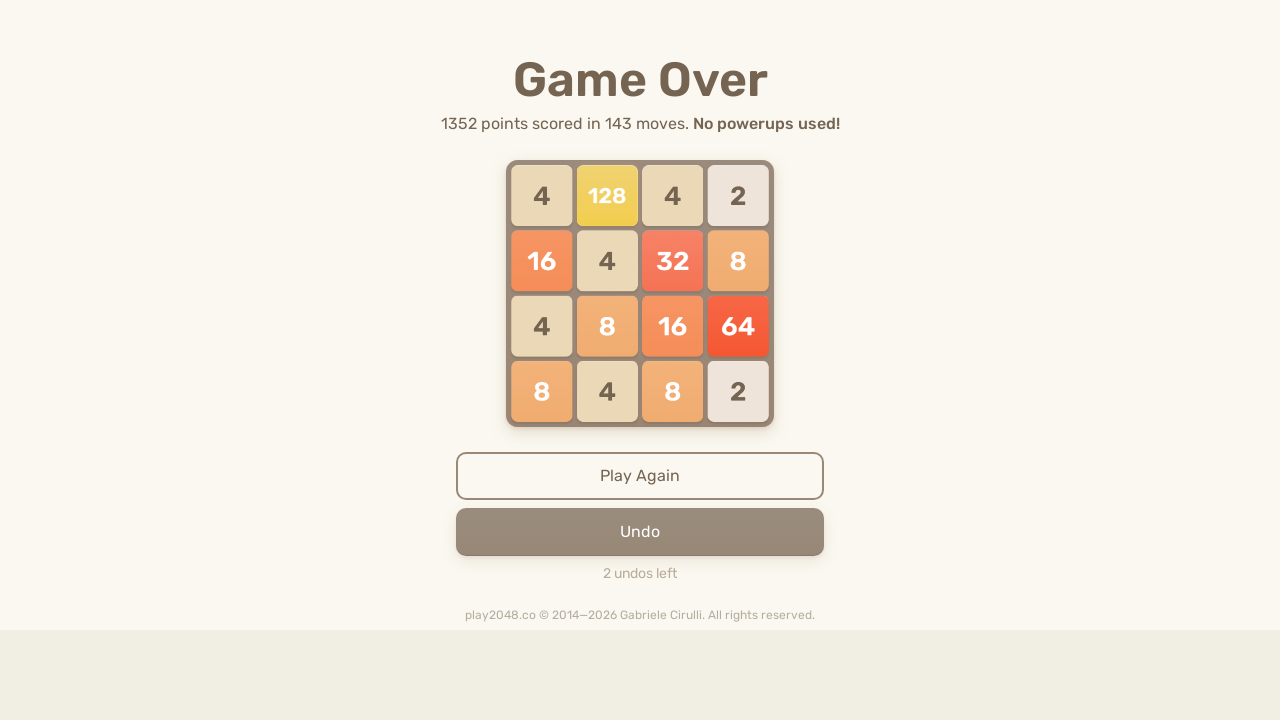

Pressed ArrowUp key
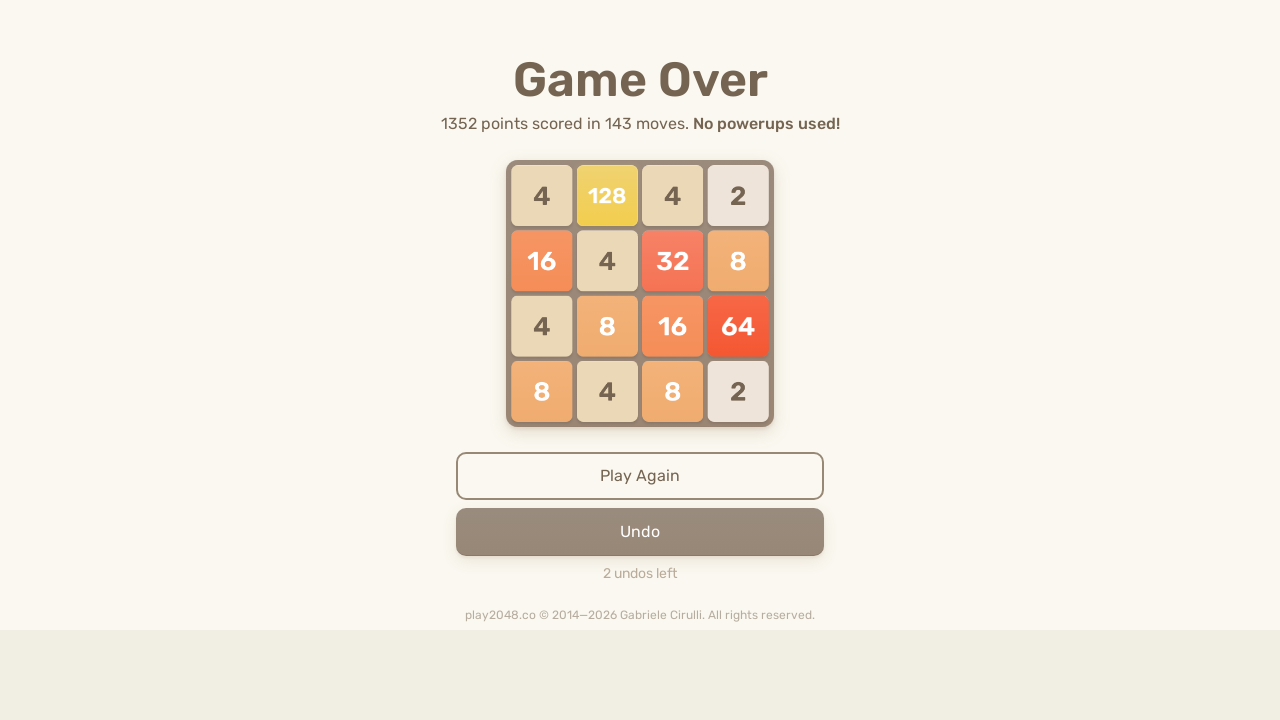

Pressed ArrowRight key
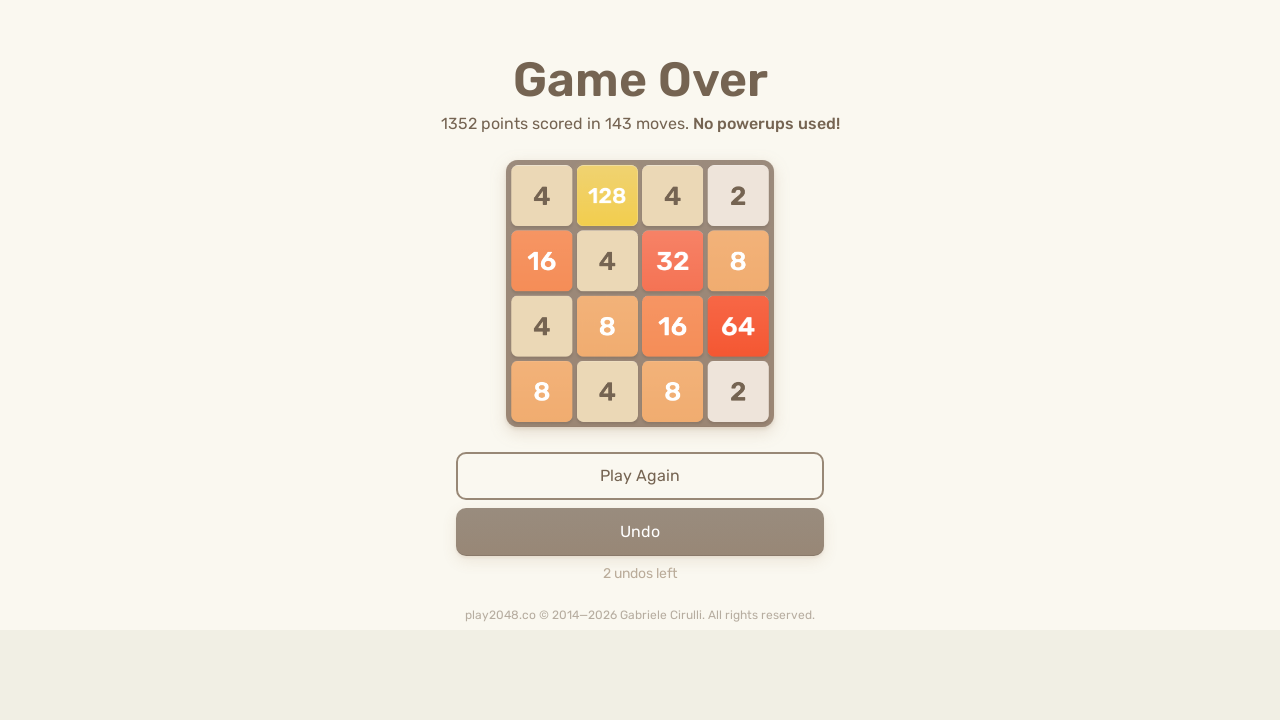

Pressed ArrowDown key
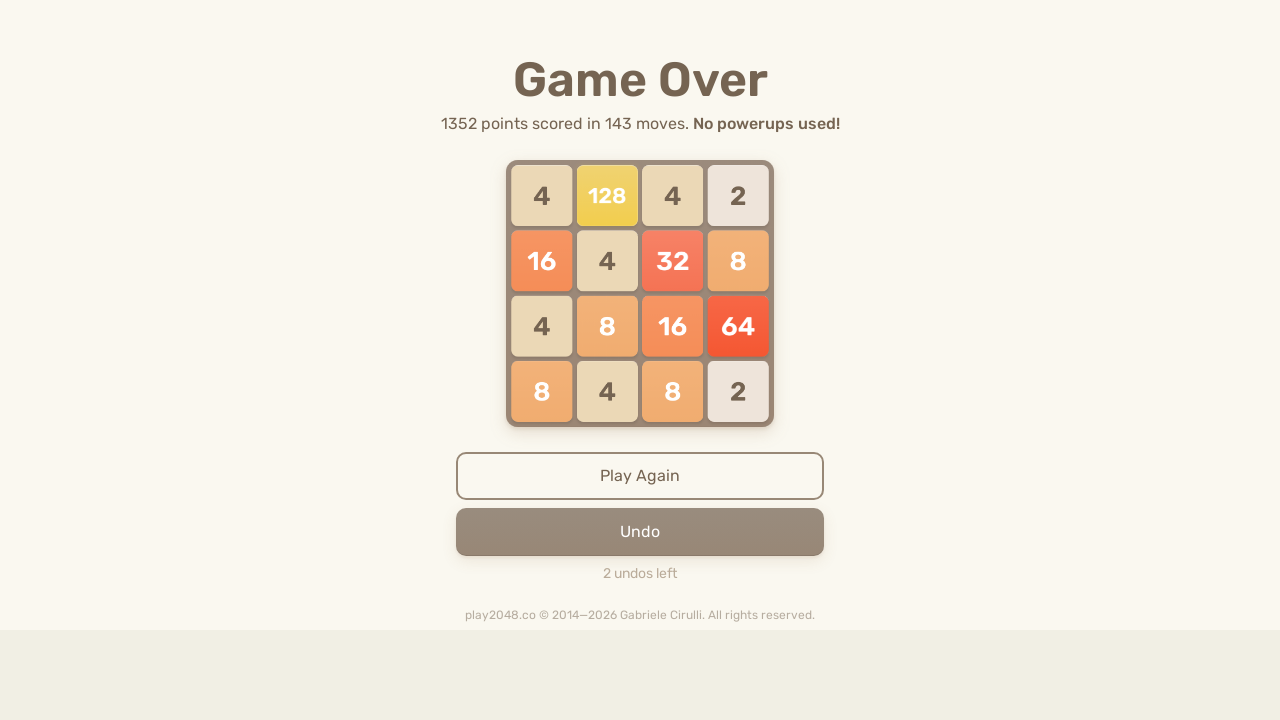

Pressed ArrowLeft key
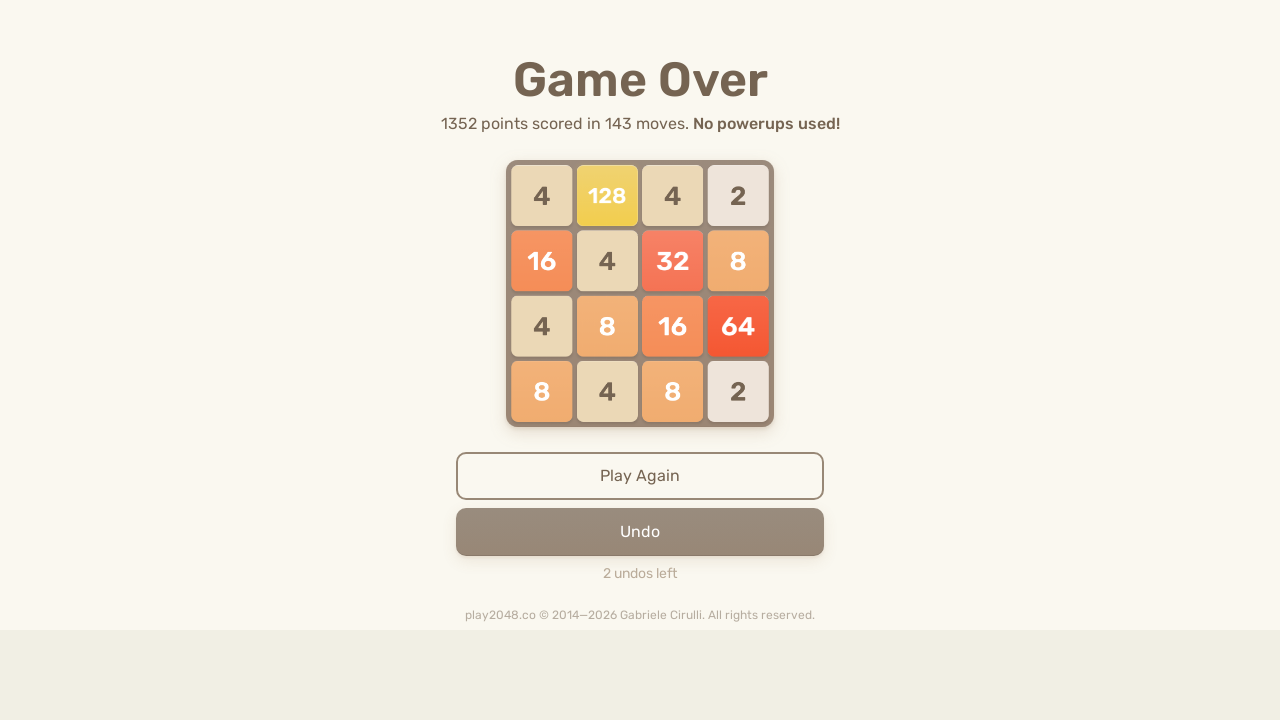

Checked for game over condition
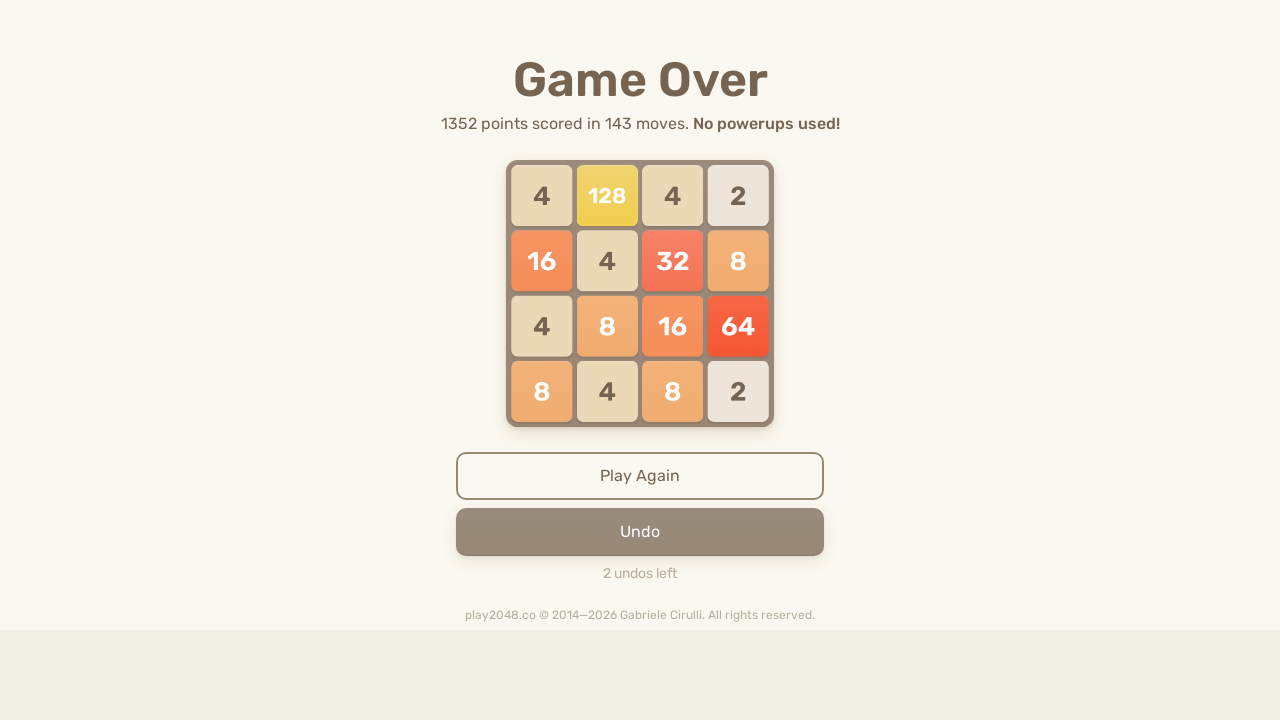

Waited 100ms for game to process moves
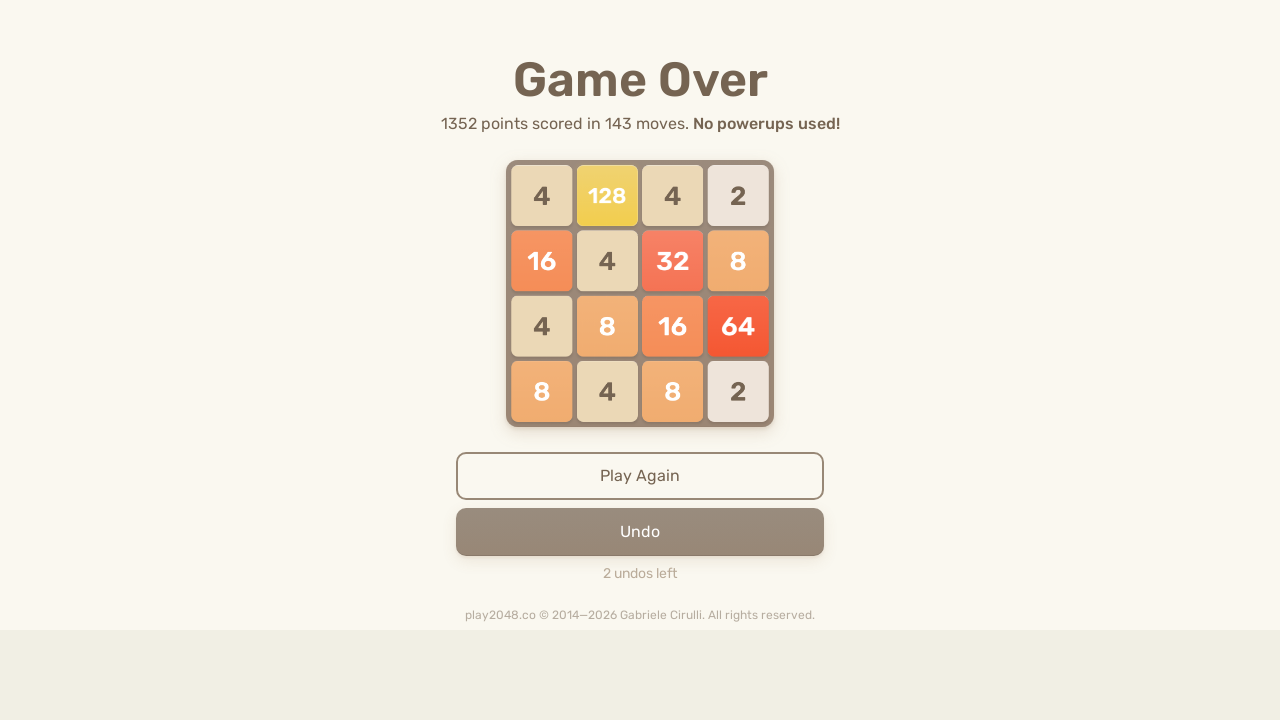

Pressed ArrowUp key
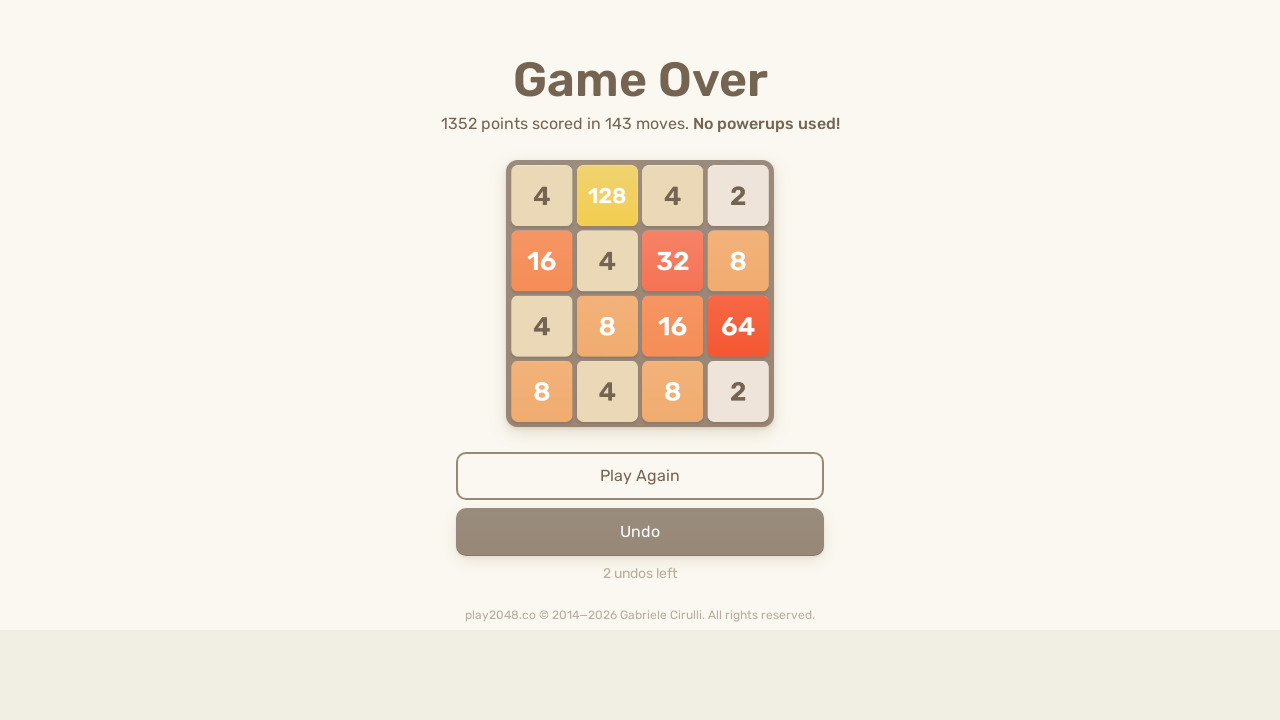

Pressed ArrowRight key
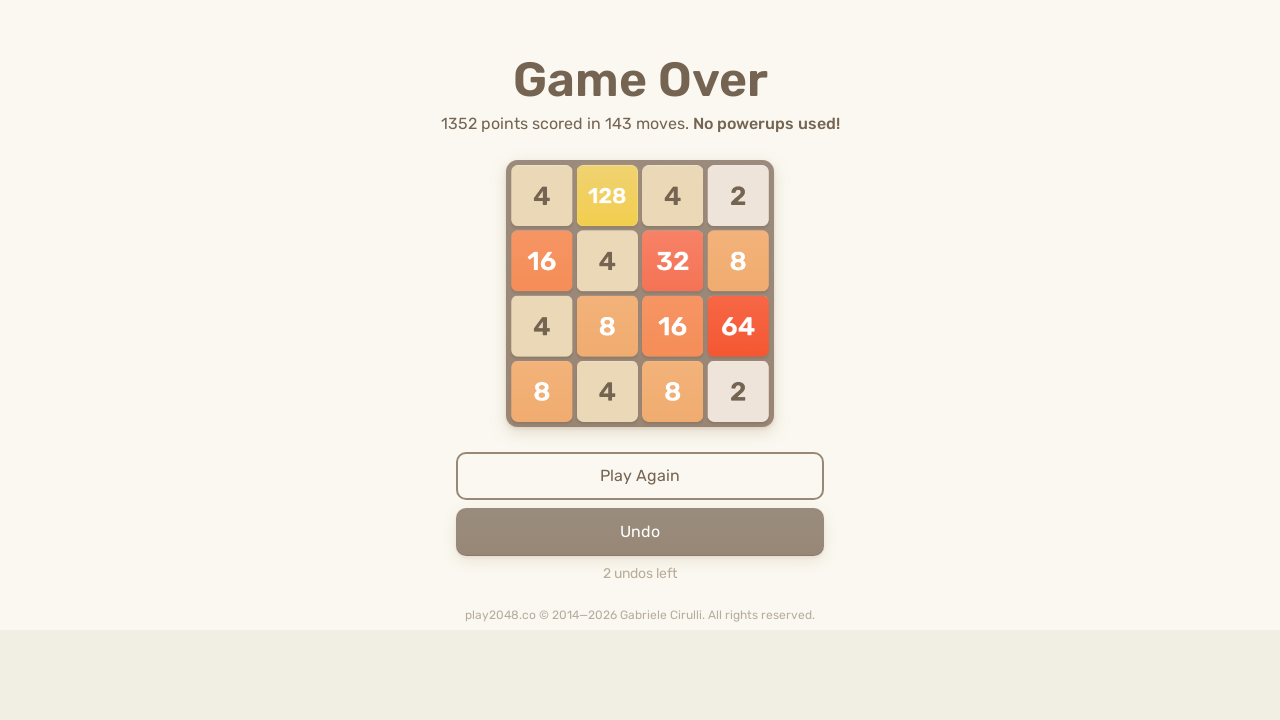

Pressed ArrowDown key
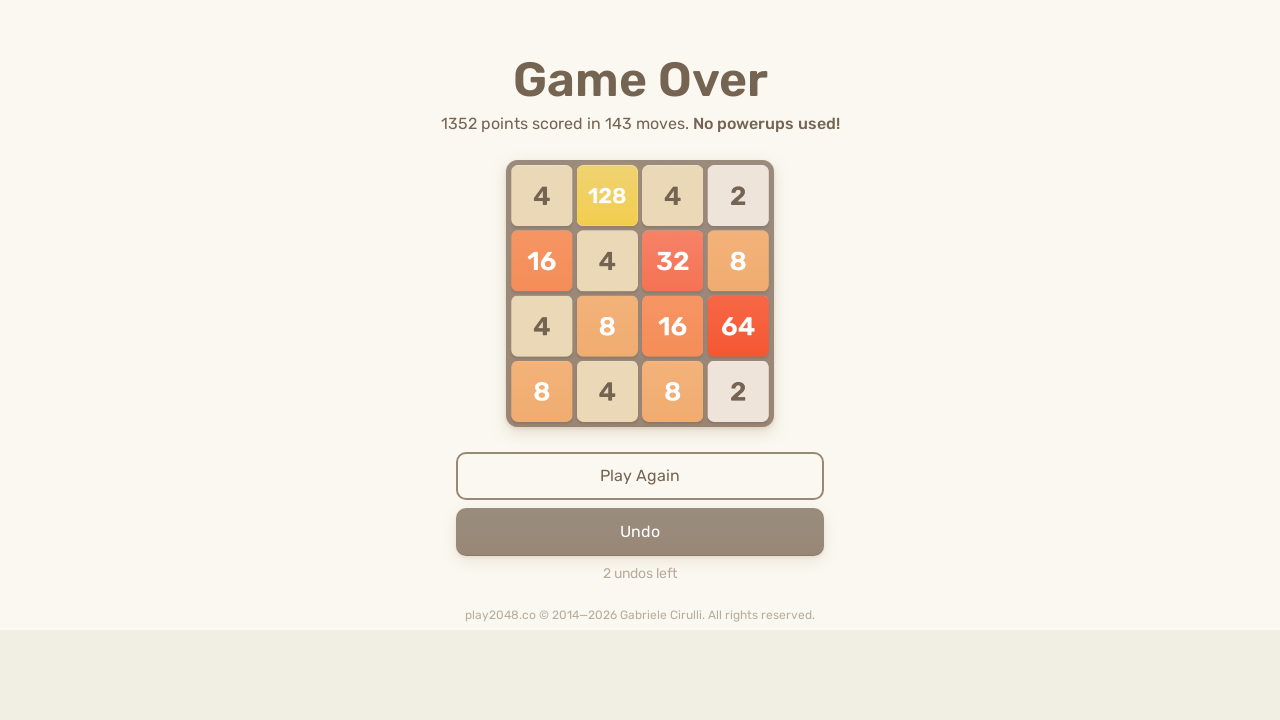

Pressed ArrowLeft key
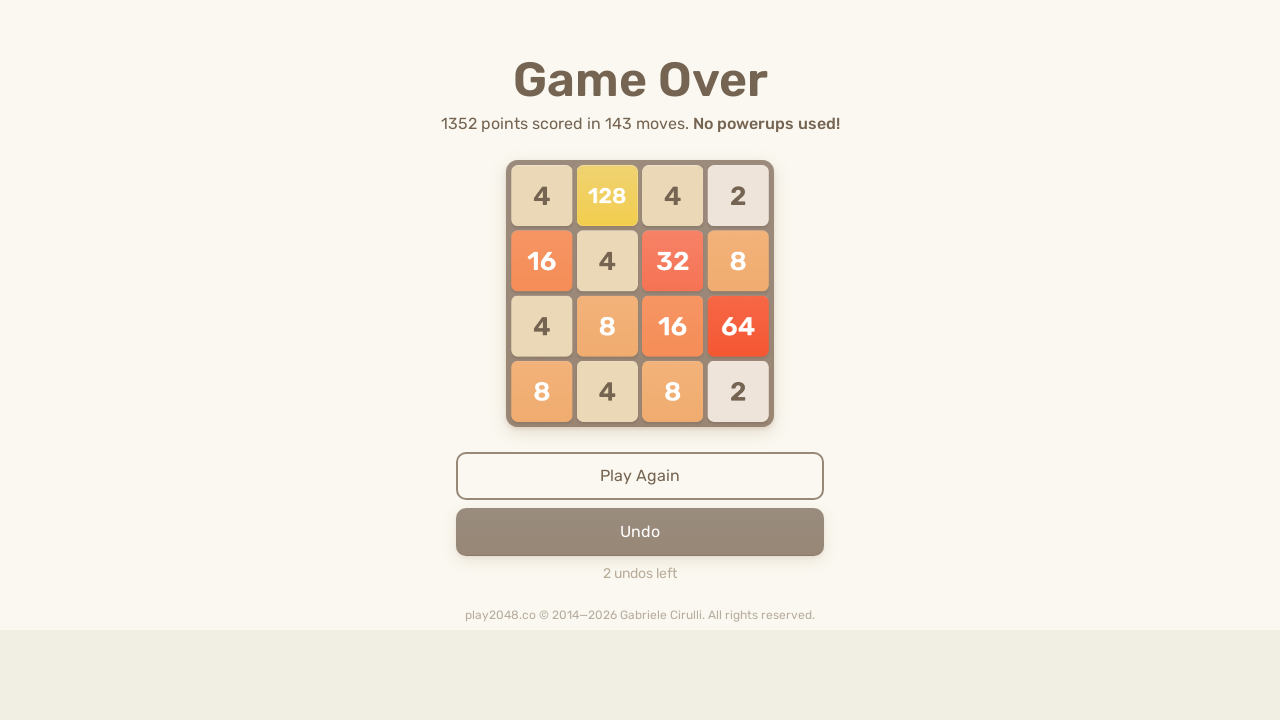

Checked for game over condition
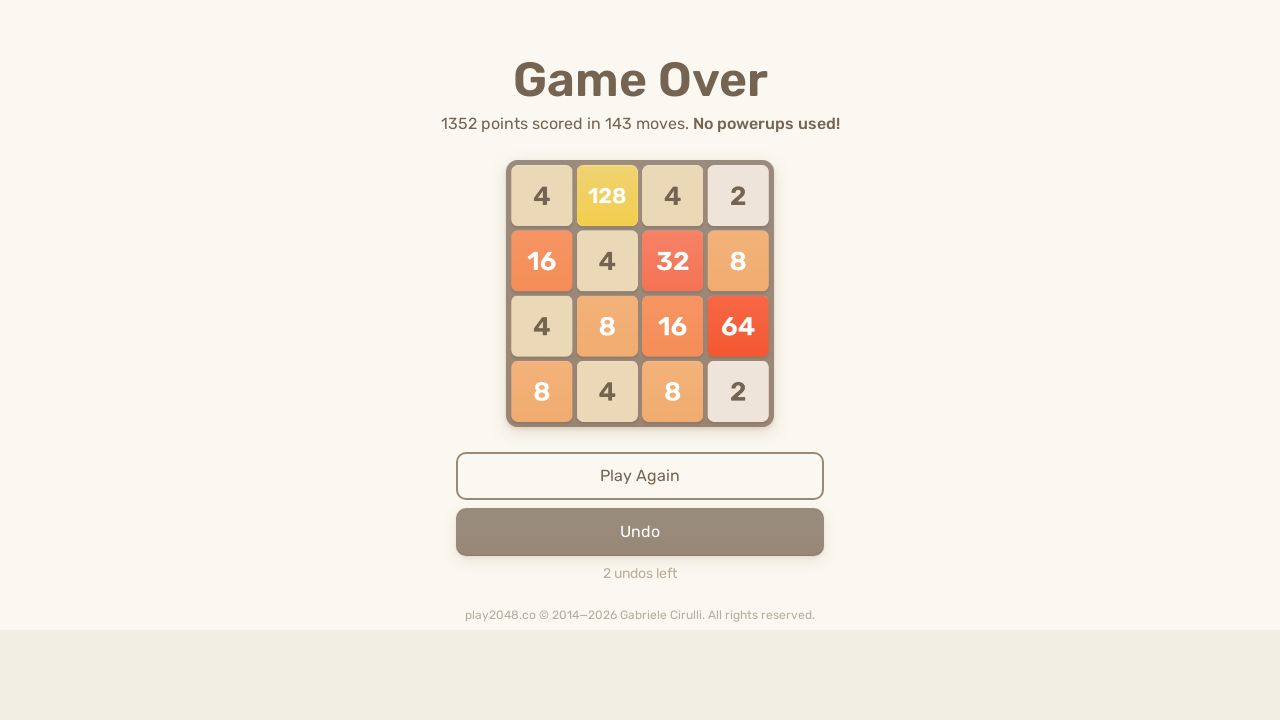

Waited 100ms for game to process moves
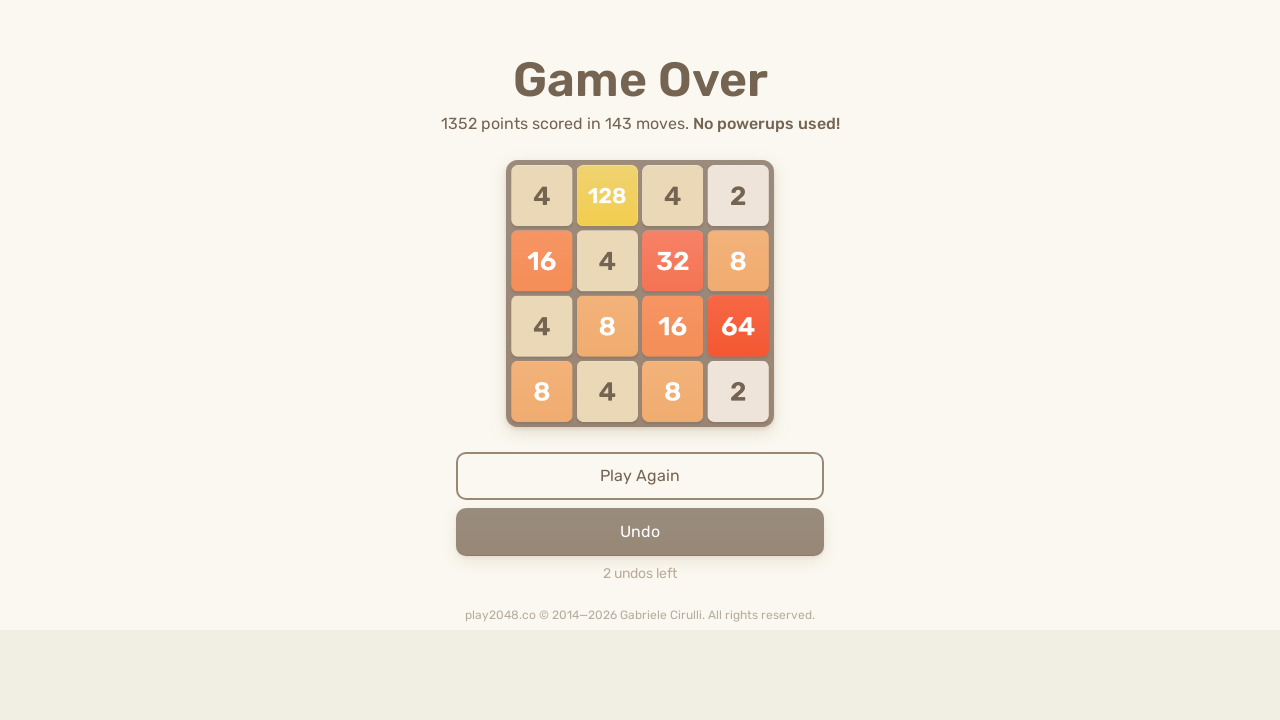

Pressed ArrowUp key
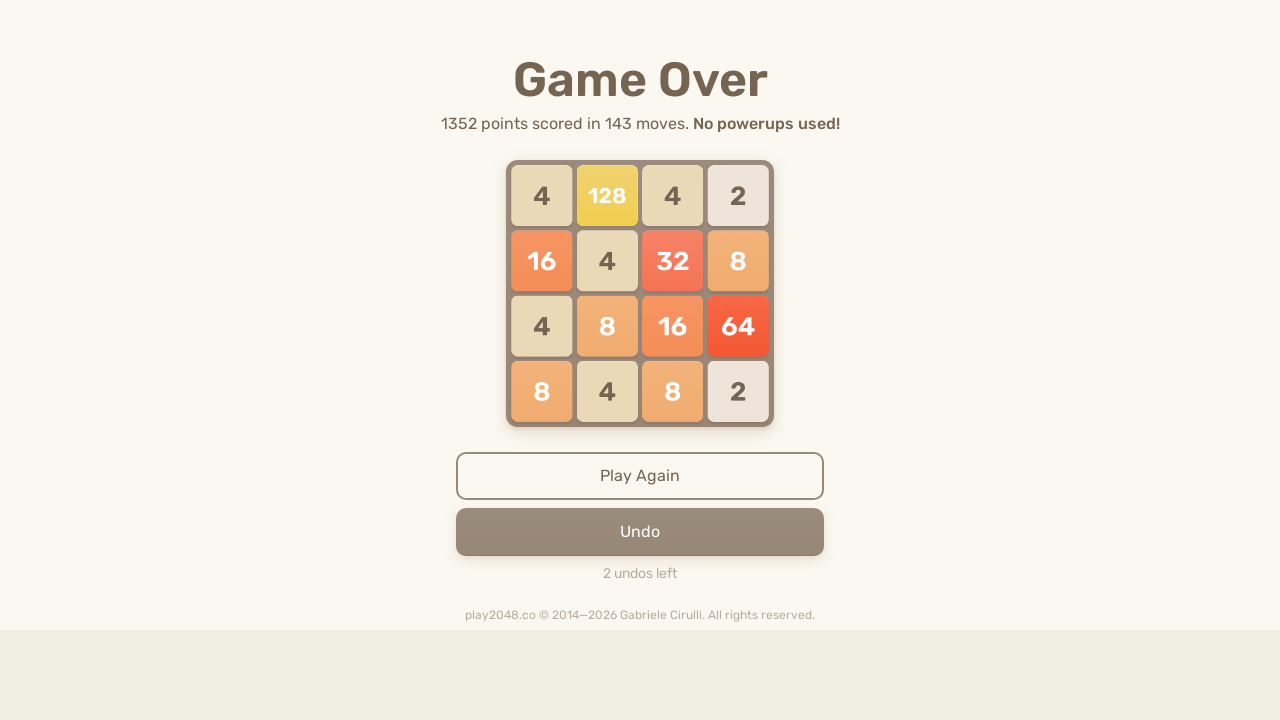

Pressed ArrowRight key
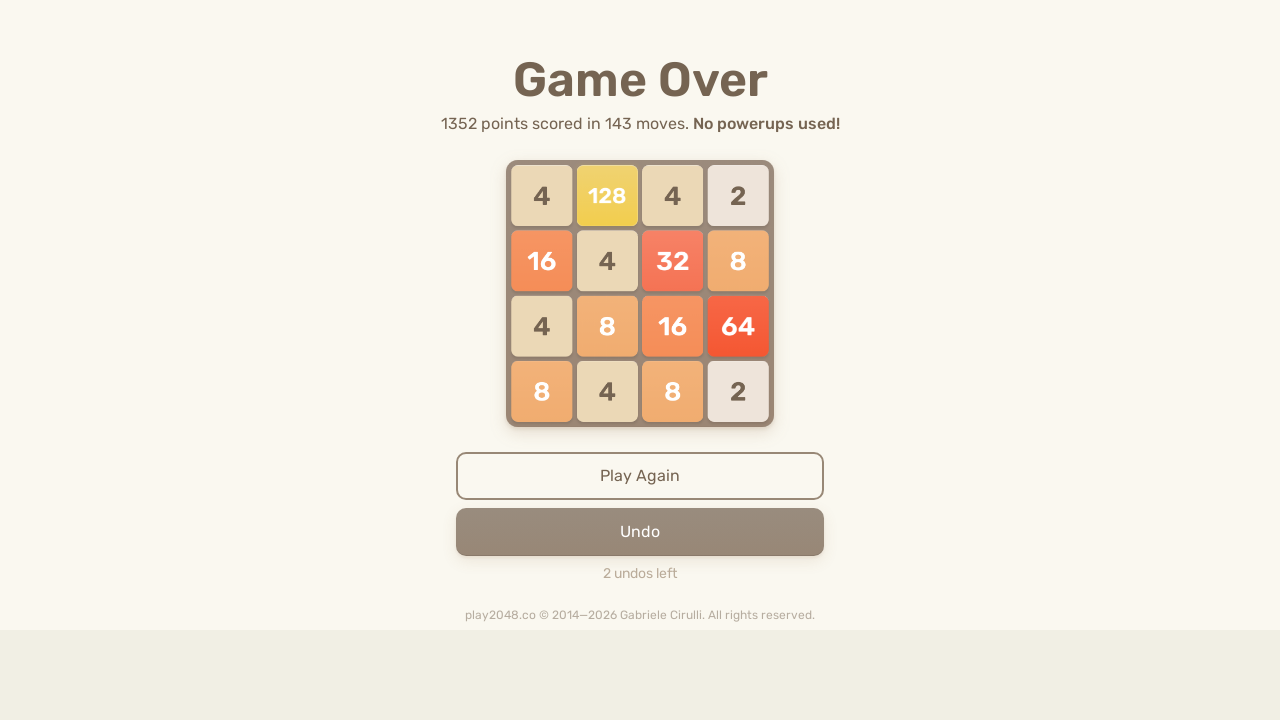

Pressed ArrowDown key
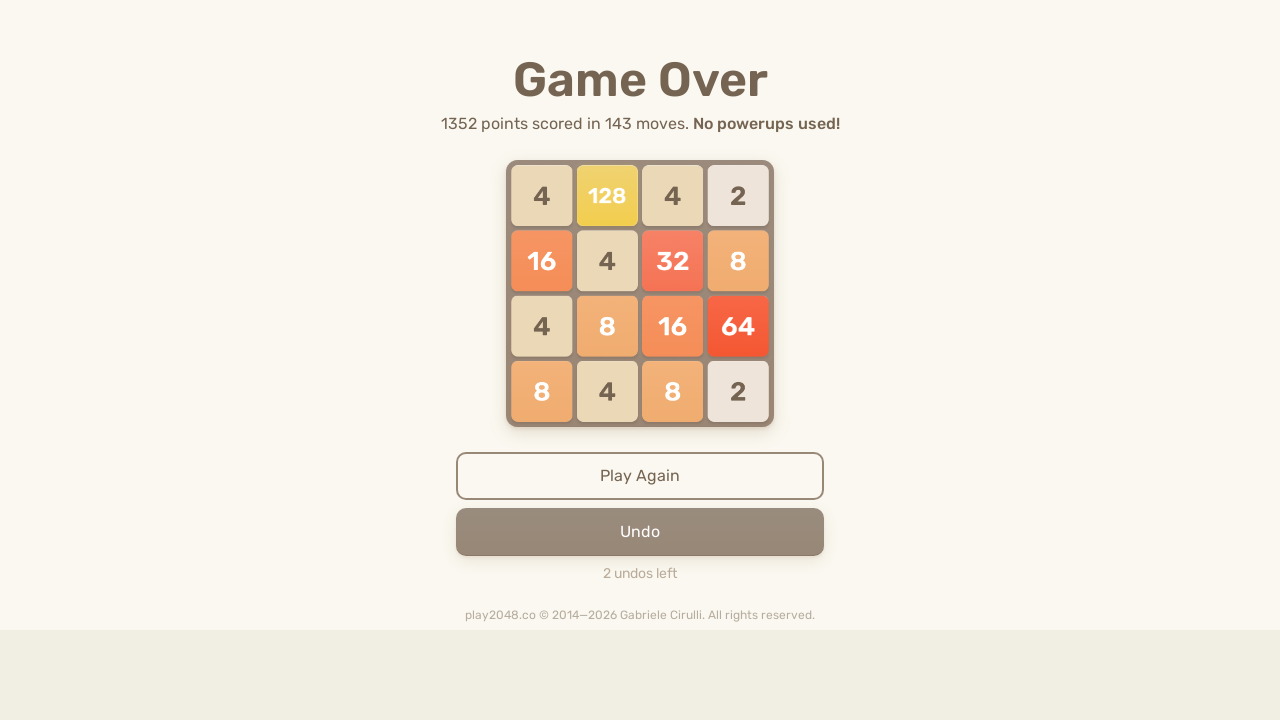

Pressed ArrowLeft key
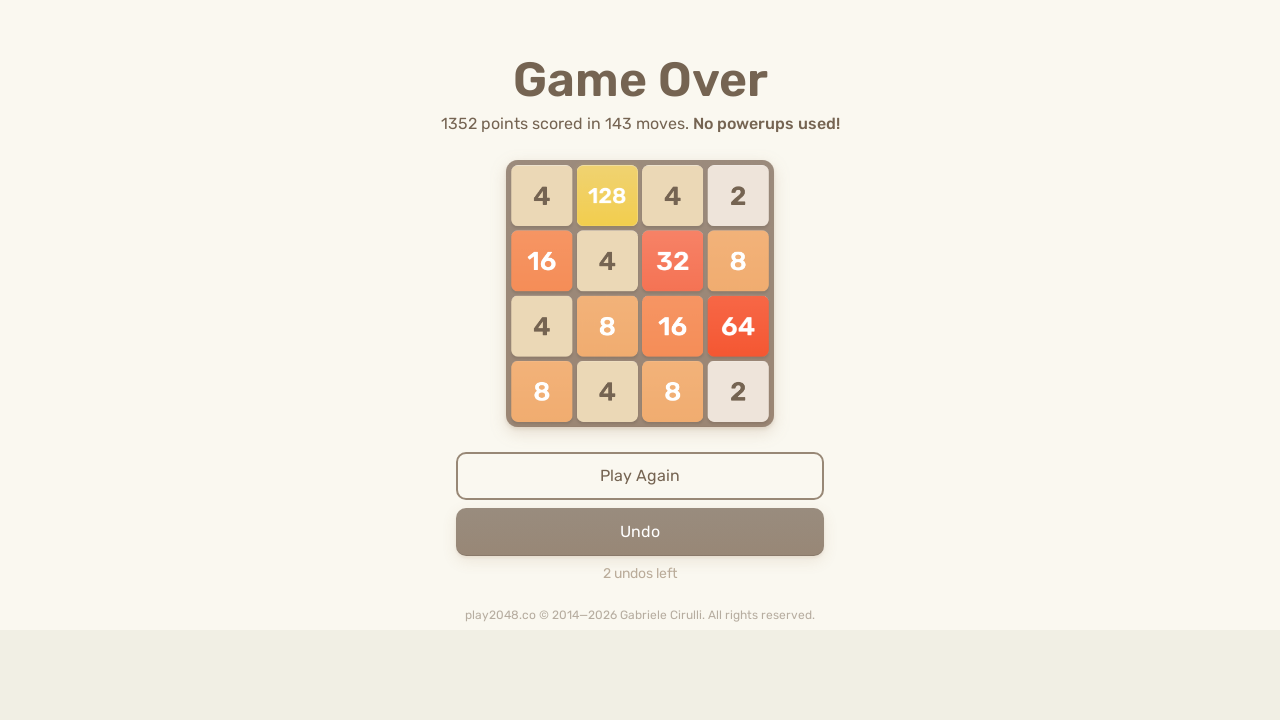

Checked for game over condition
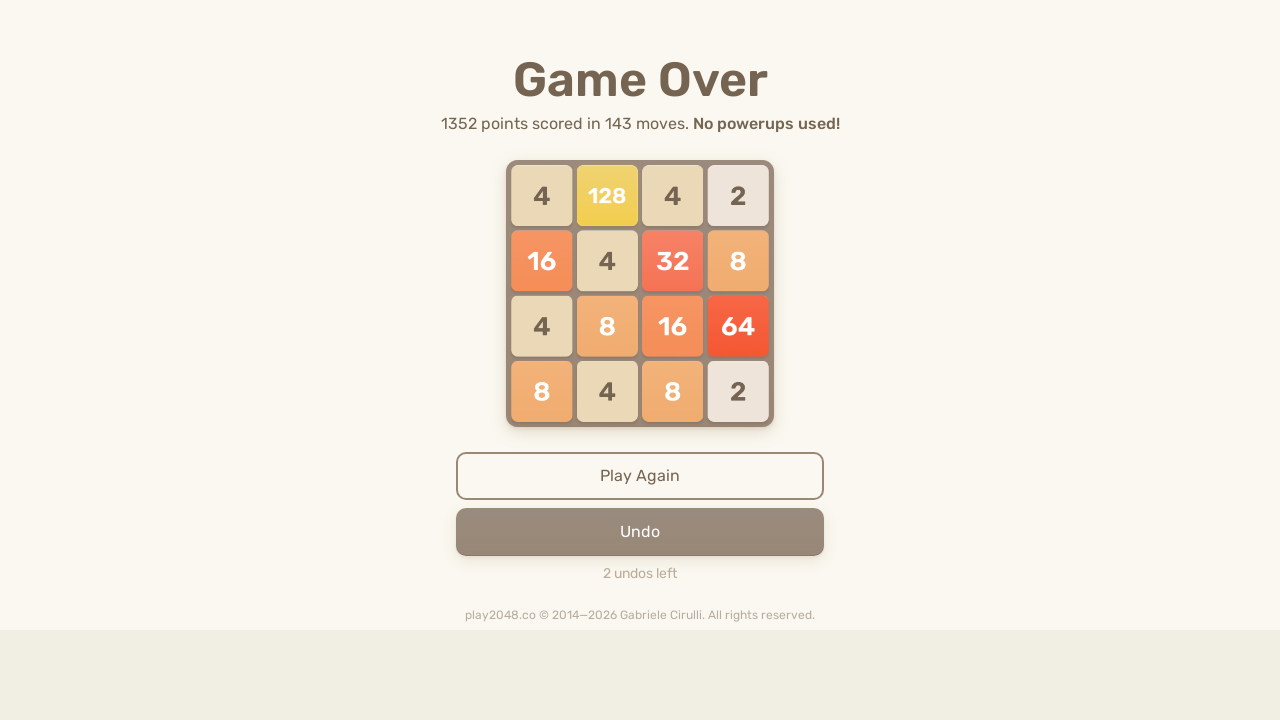

Waited 100ms for game to process moves
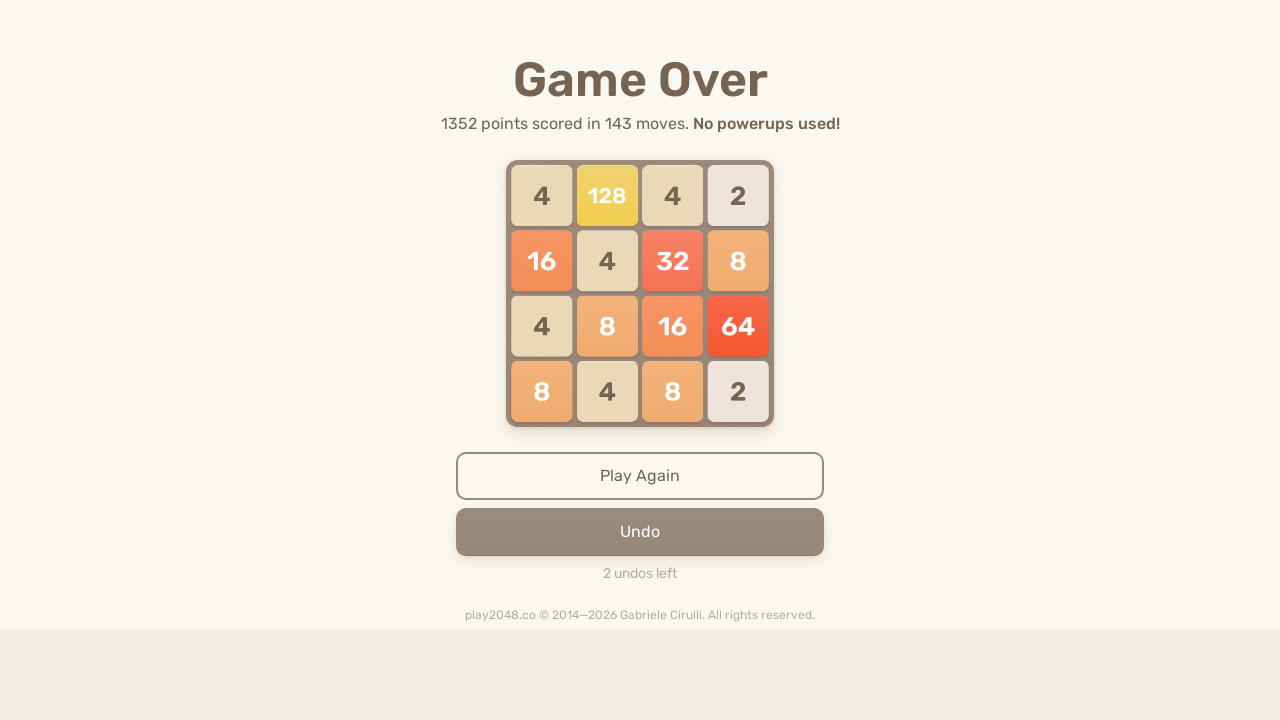

Pressed ArrowUp key
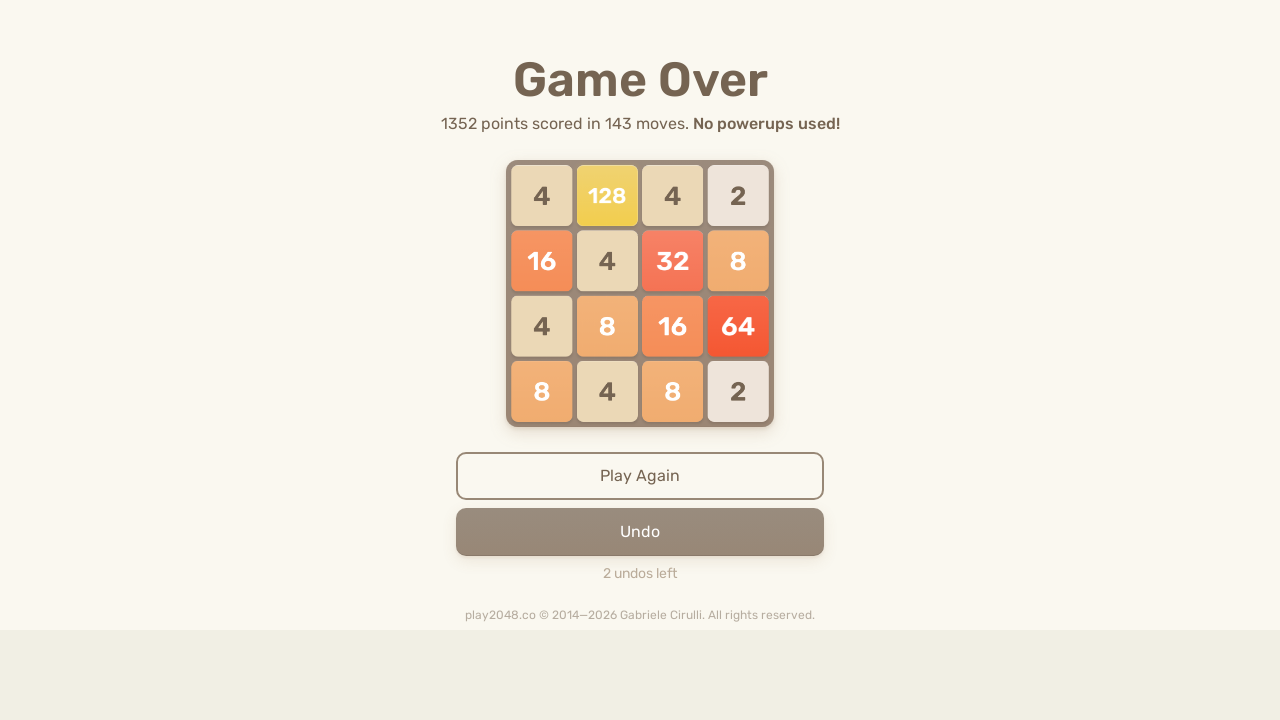

Pressed ArrowRight key
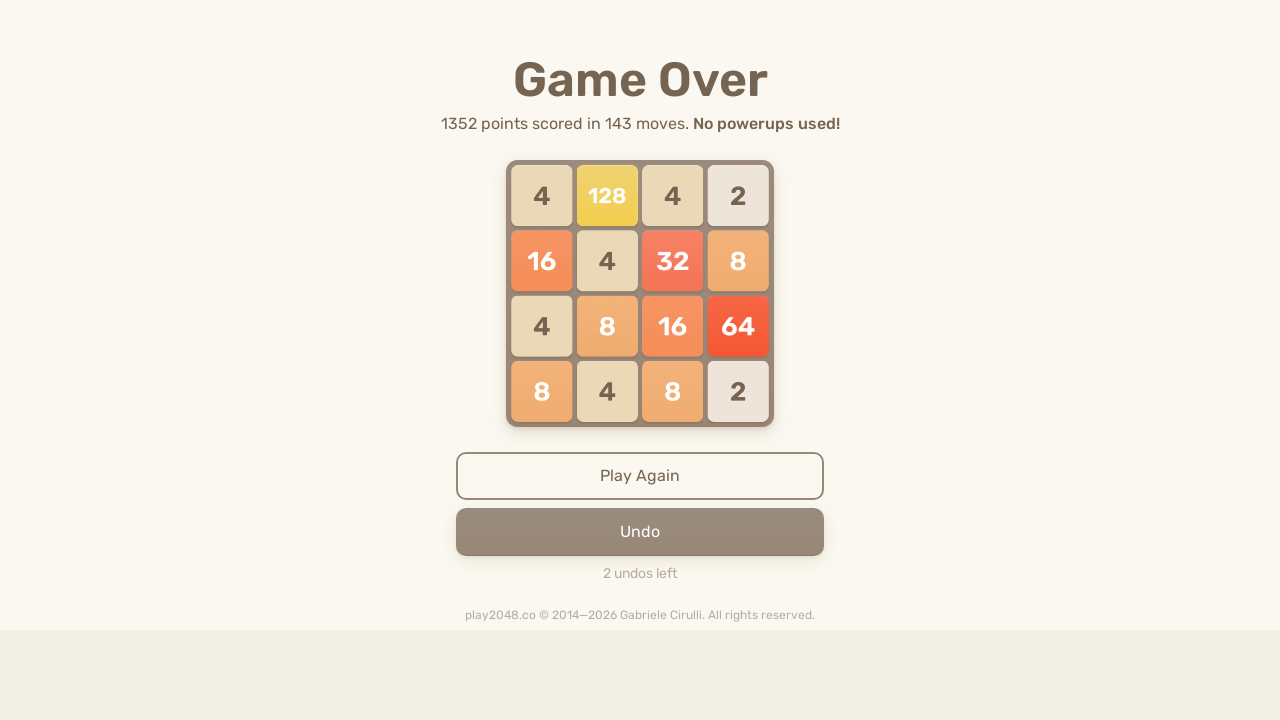

Pressed ArrowDown key
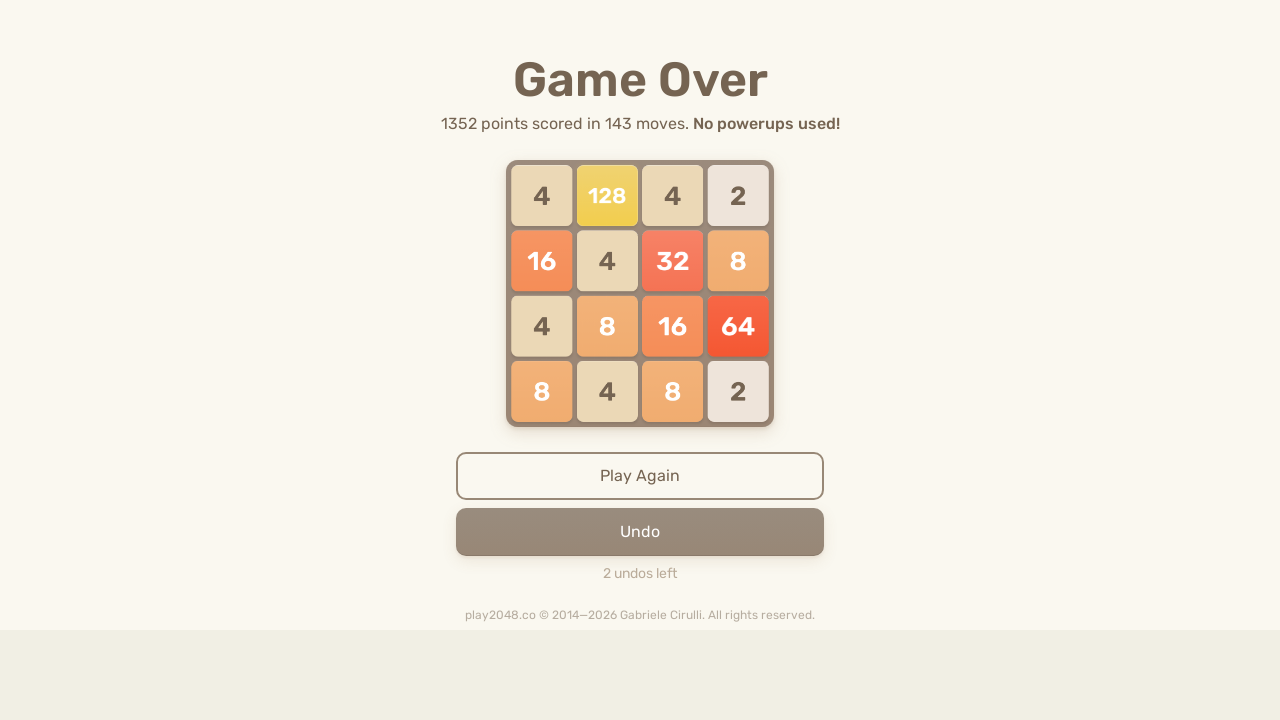

Pressed ArrowLeft key
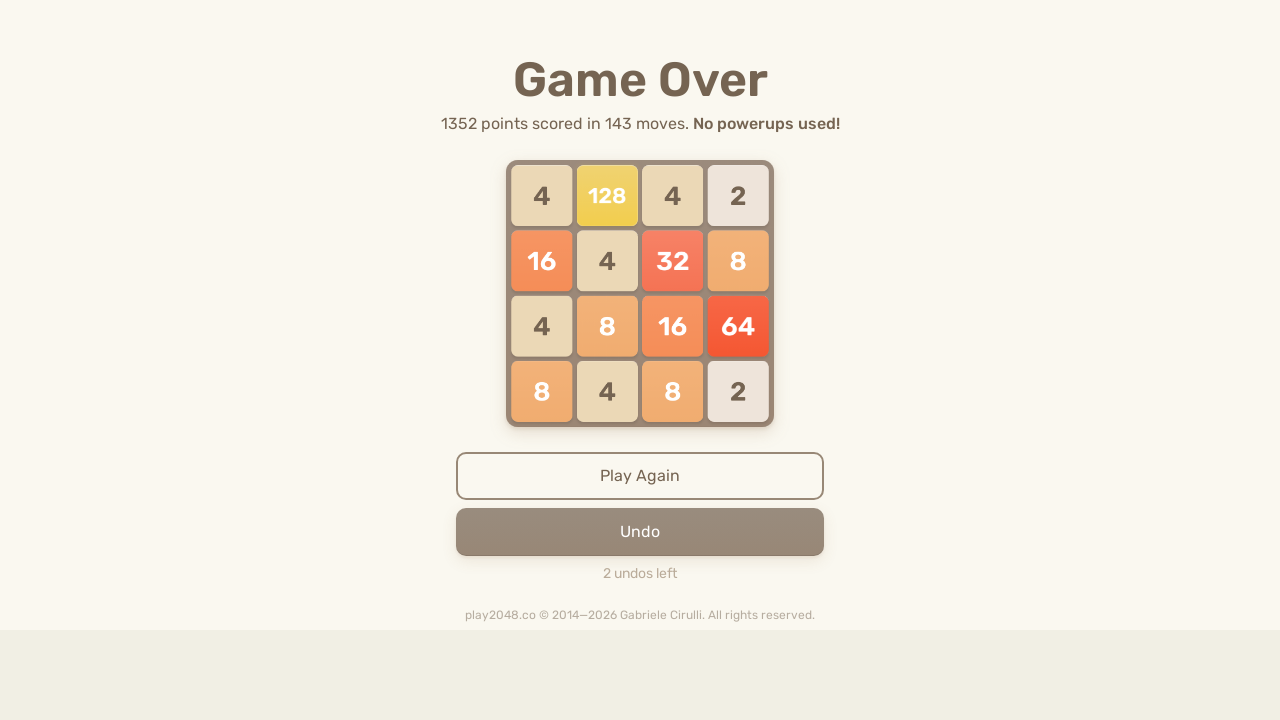

Checked for game over condition
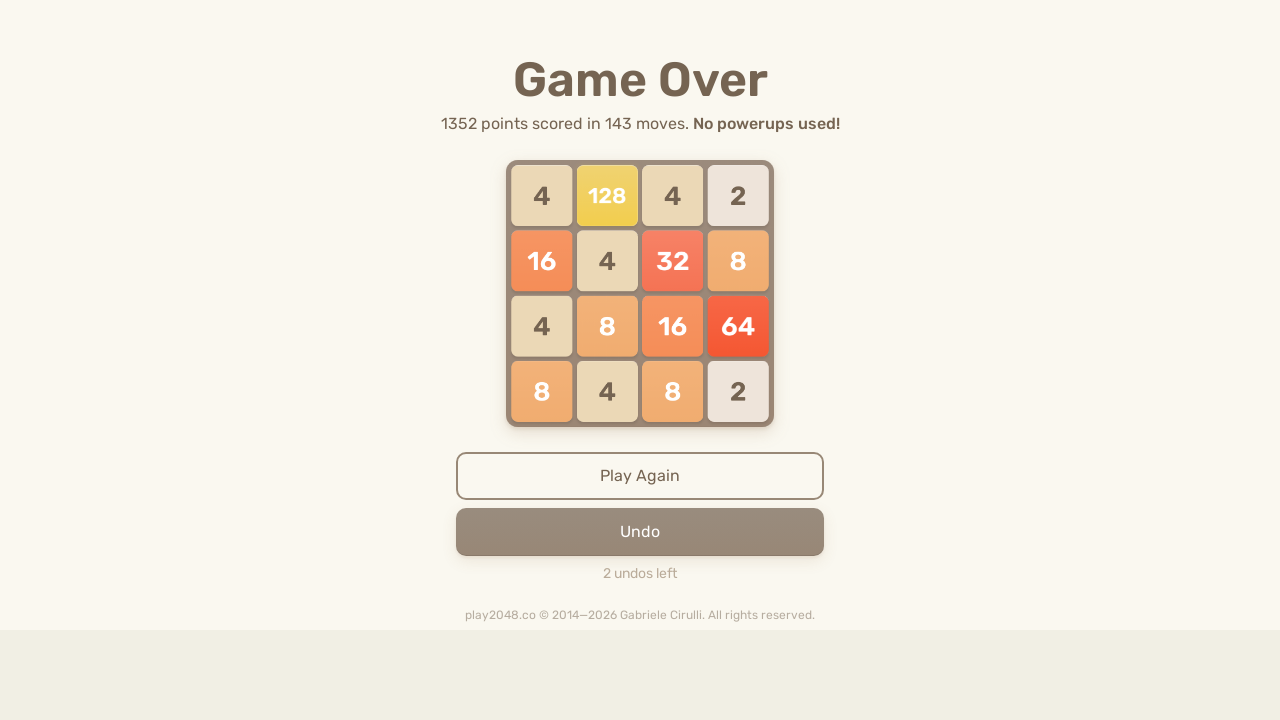

Waited 100ms for game to process moves
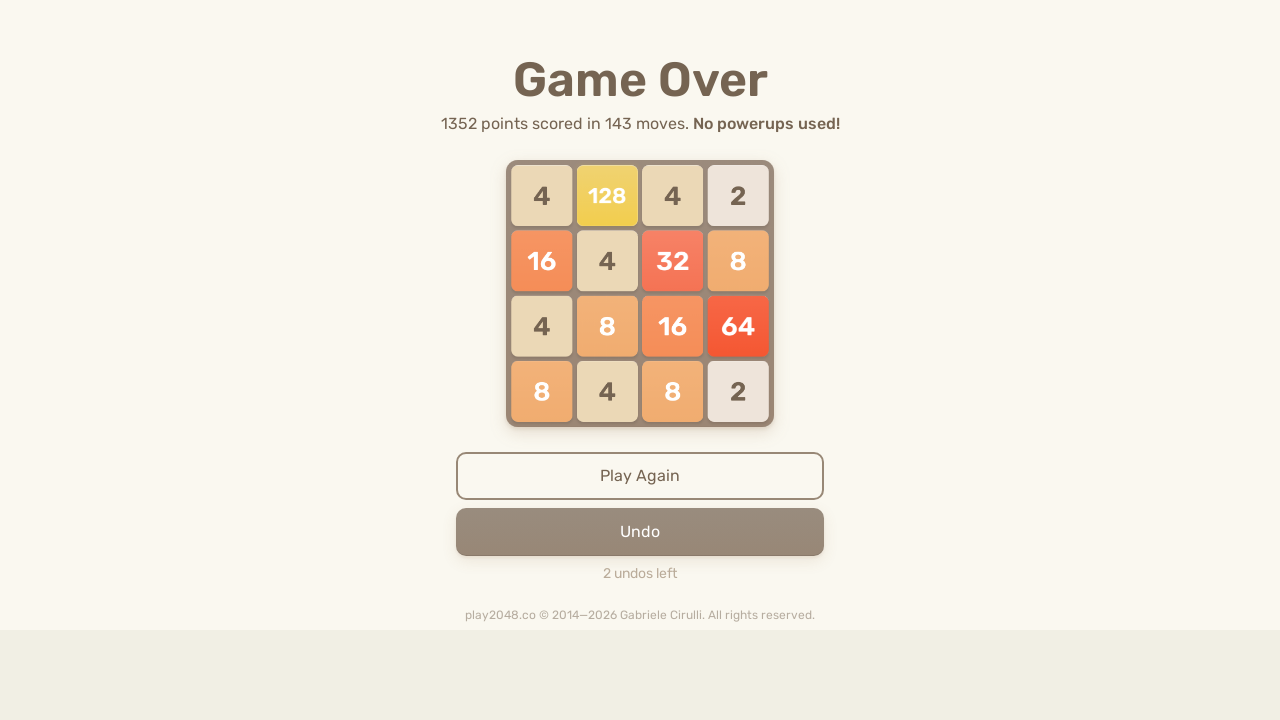

Pressed ArrowUp key
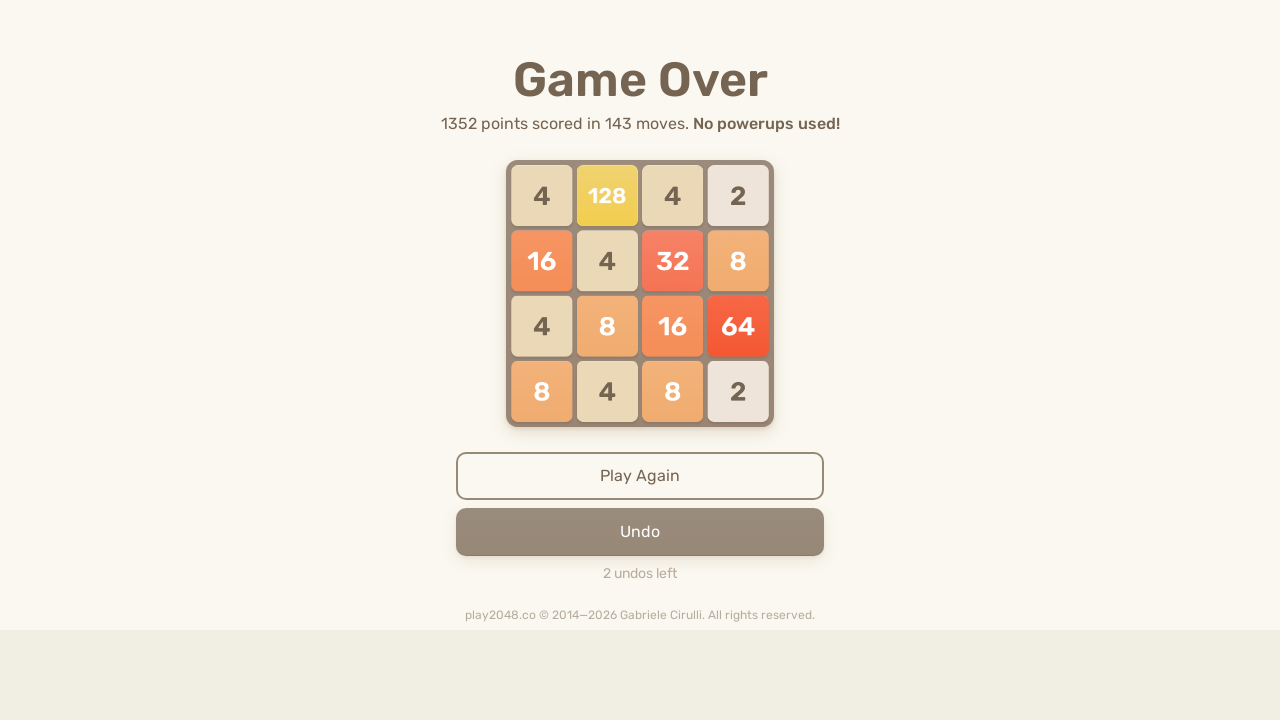

Pressed ArrowRight key
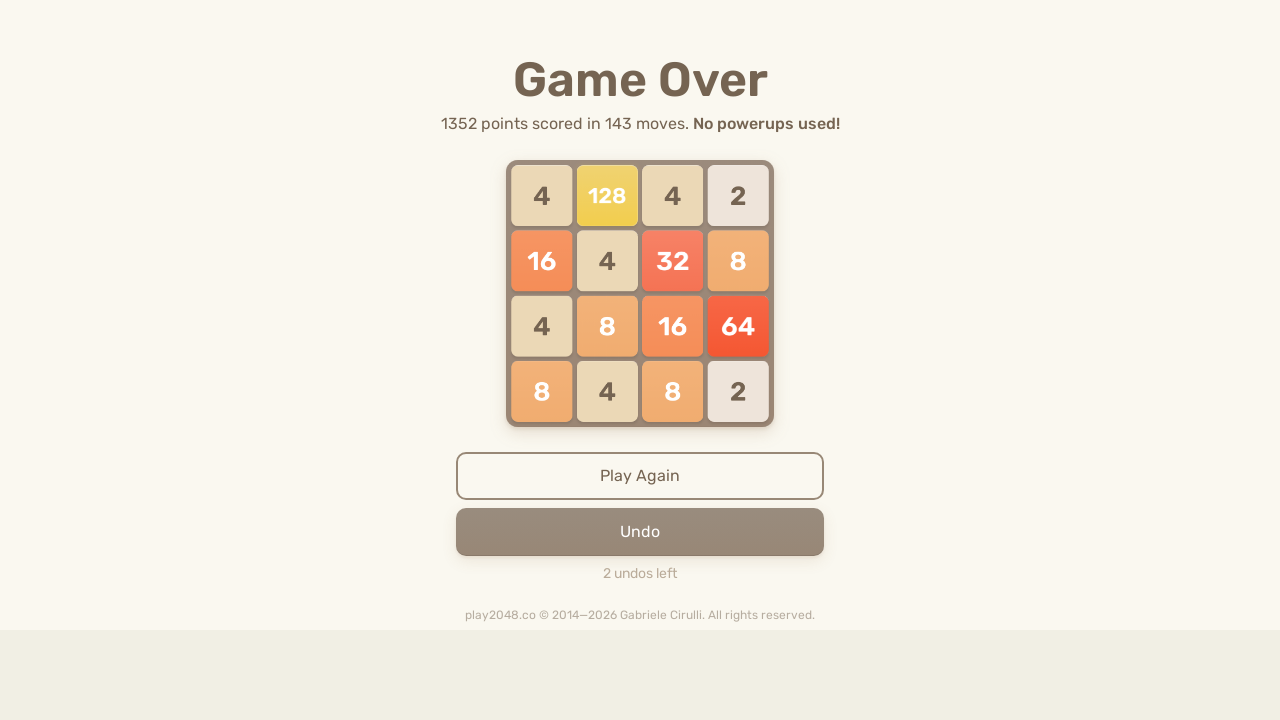

Pressed ArrowDown key
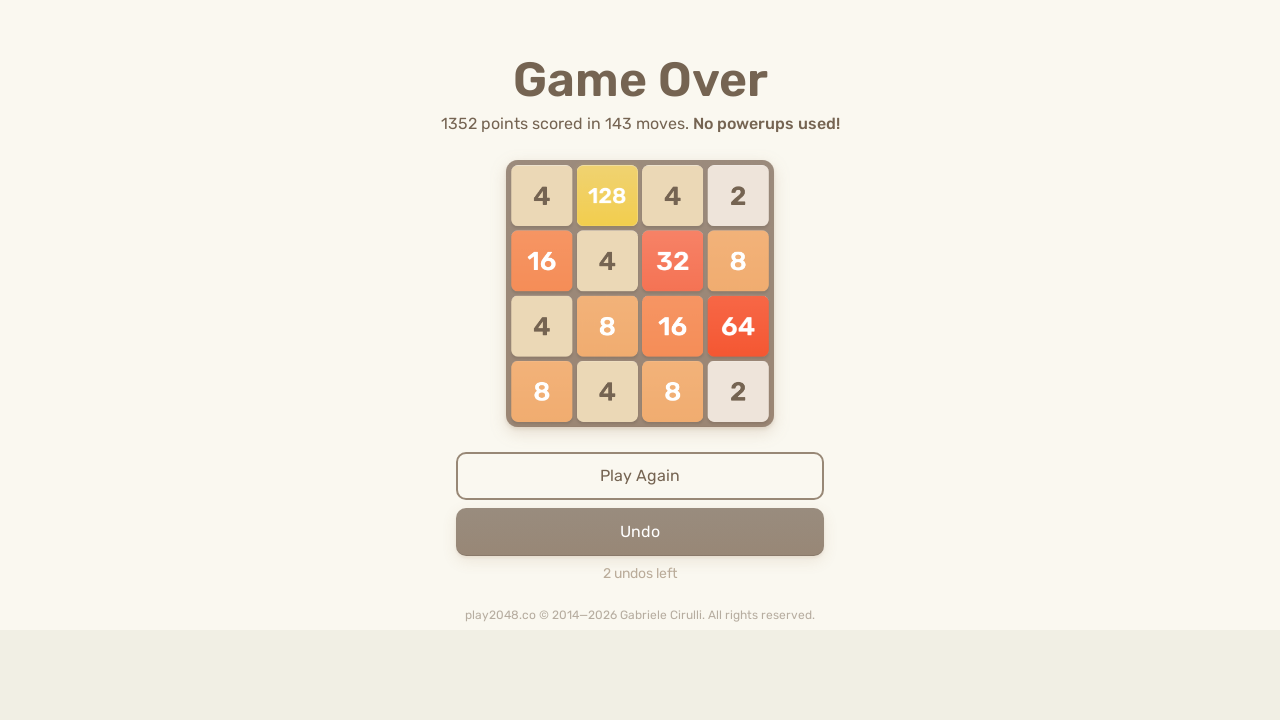

Pressed ArrowLeft key
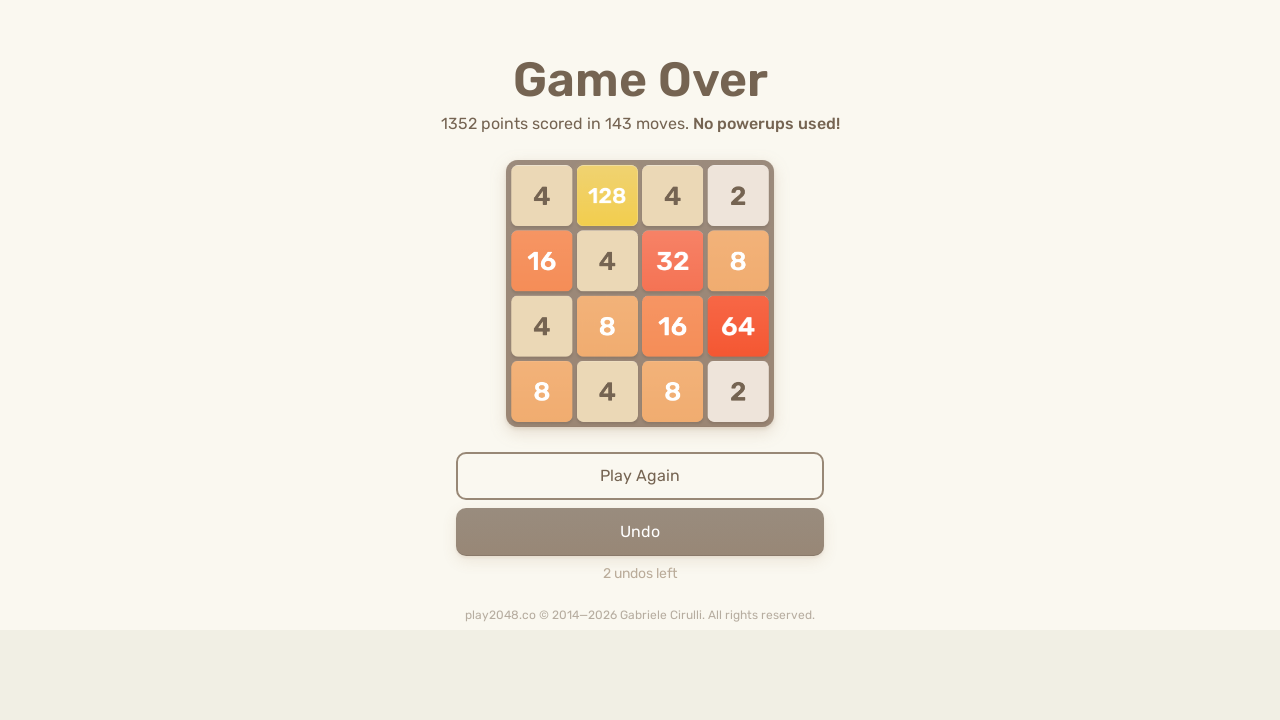

Checked for game over condition
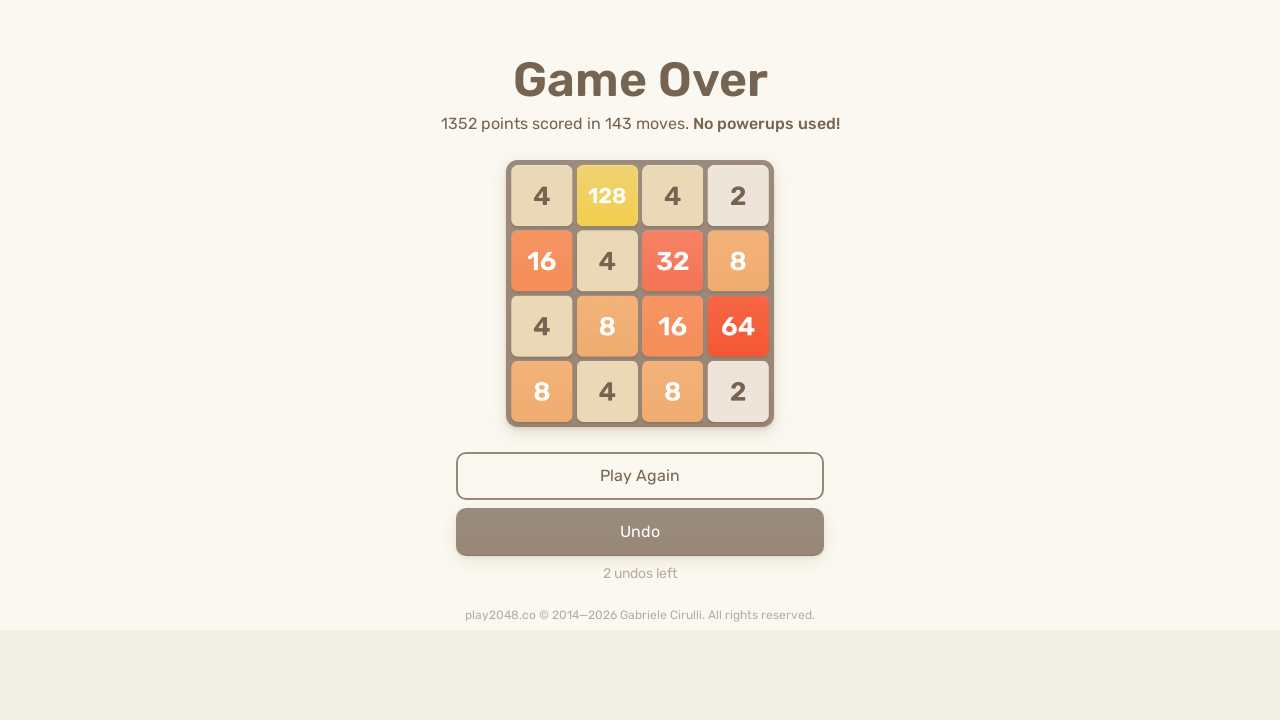

Waited 100ms for game to process moves
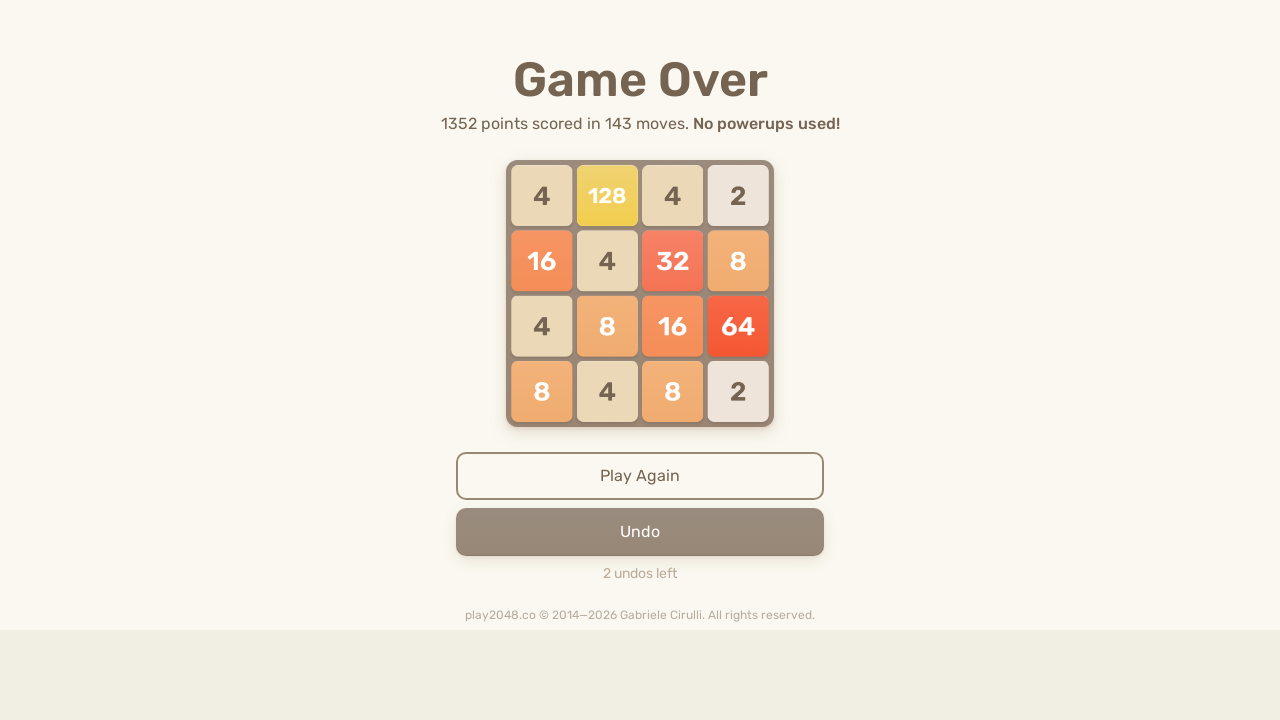

Pressed ArrowUp key
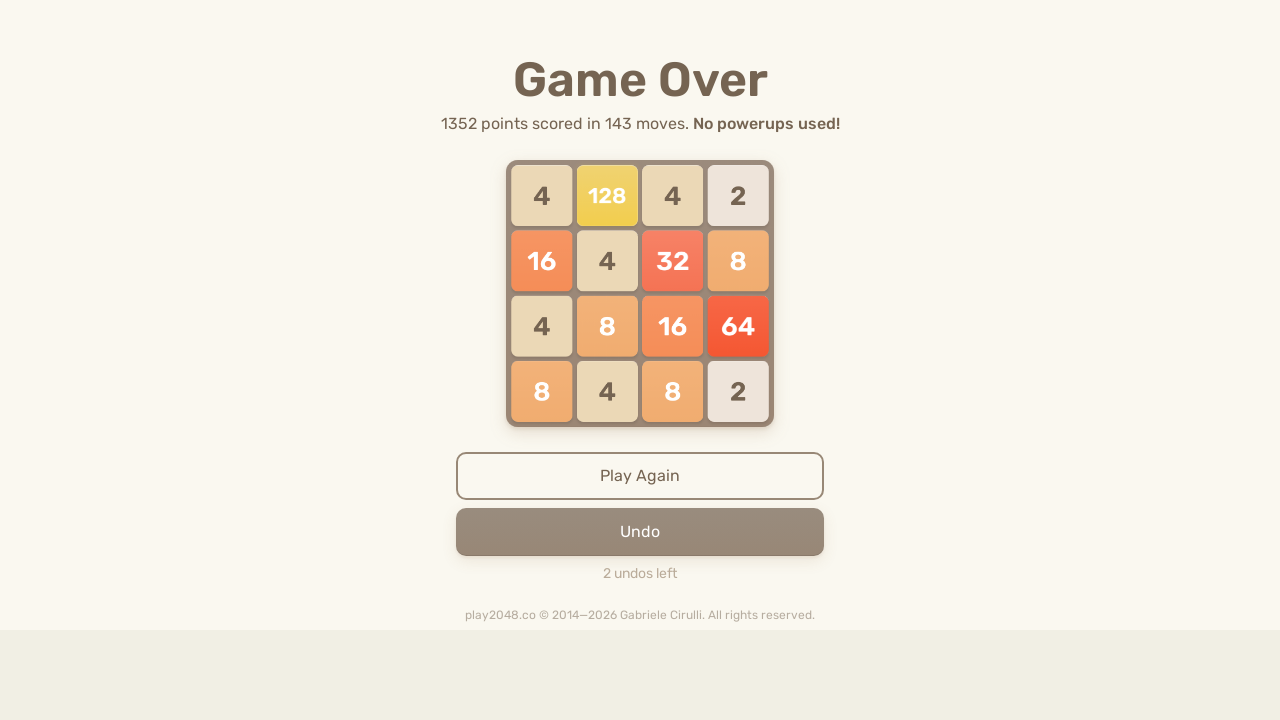

Pressed ArrowRight key
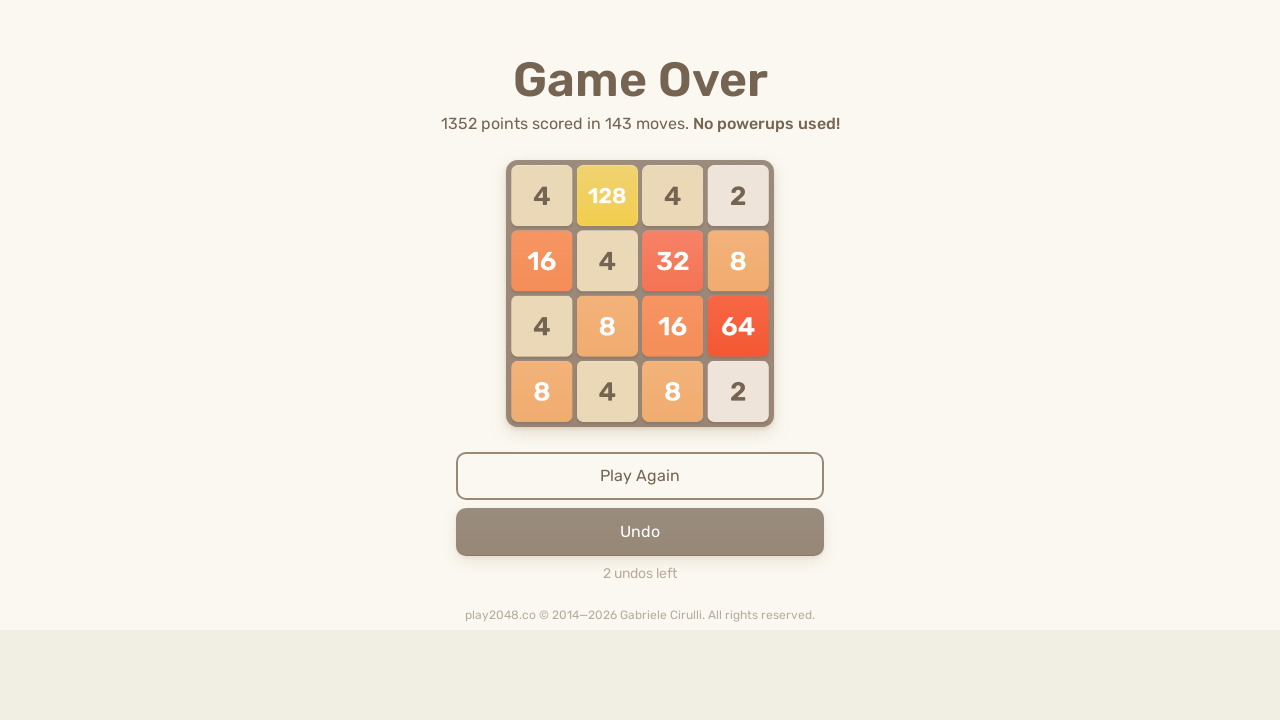

Pressed ArrowDown key
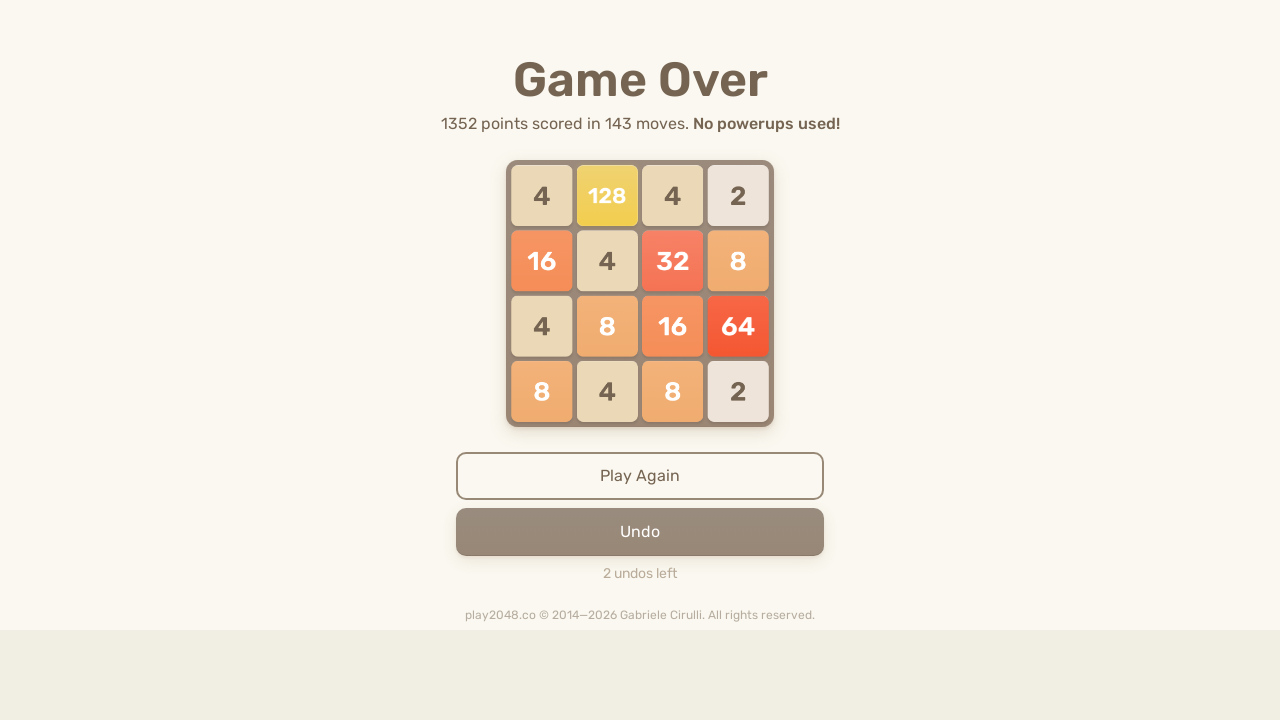

Pressed ArrowLeft key
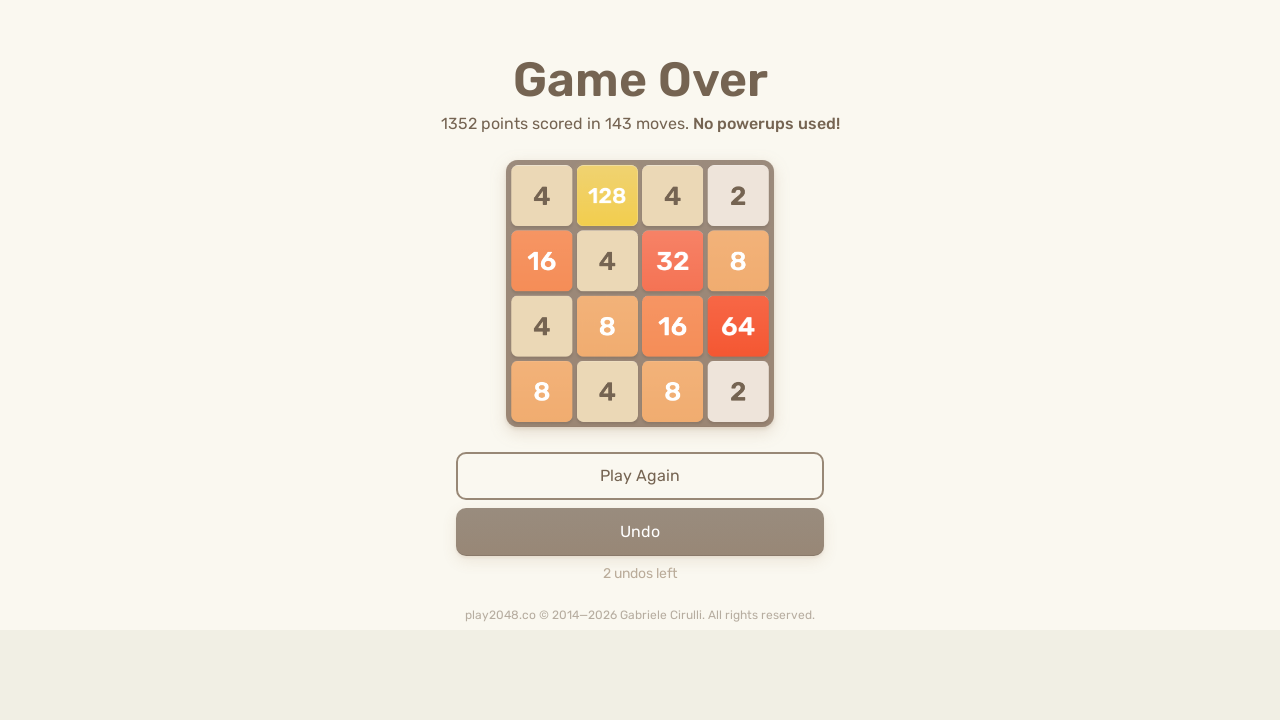

Checked for game over condition
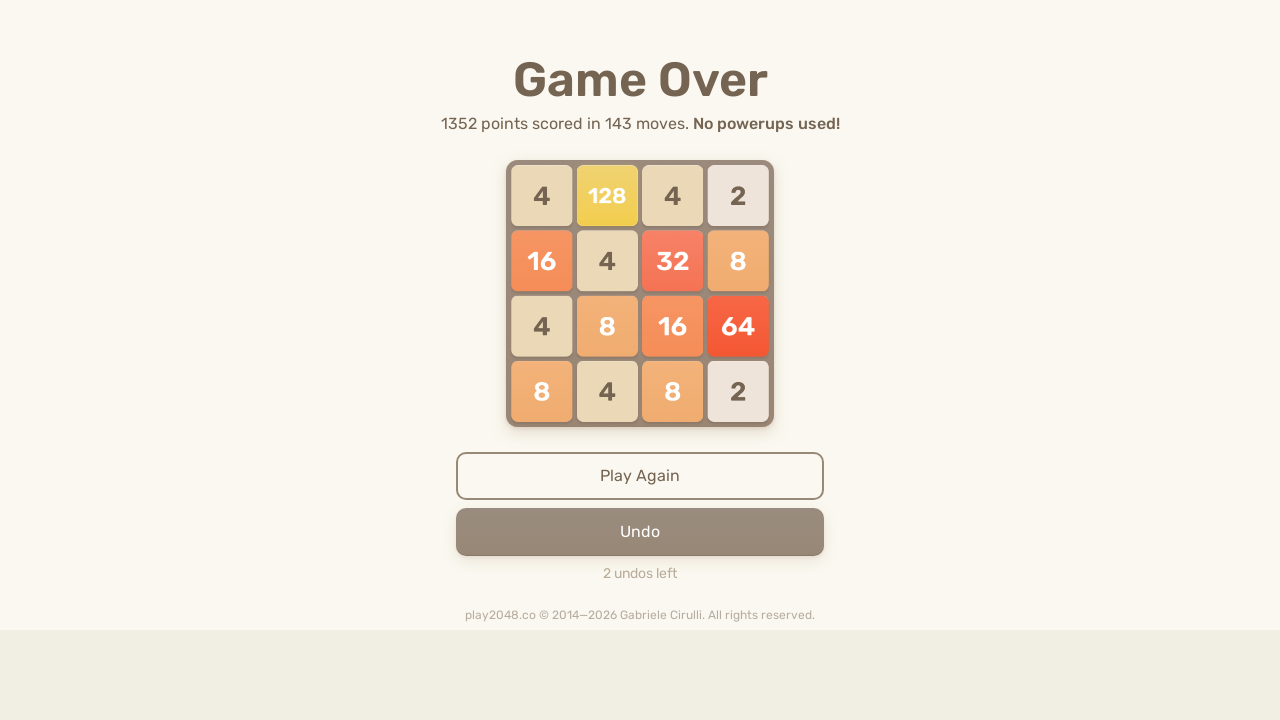

Waited 100ms for game to process moves
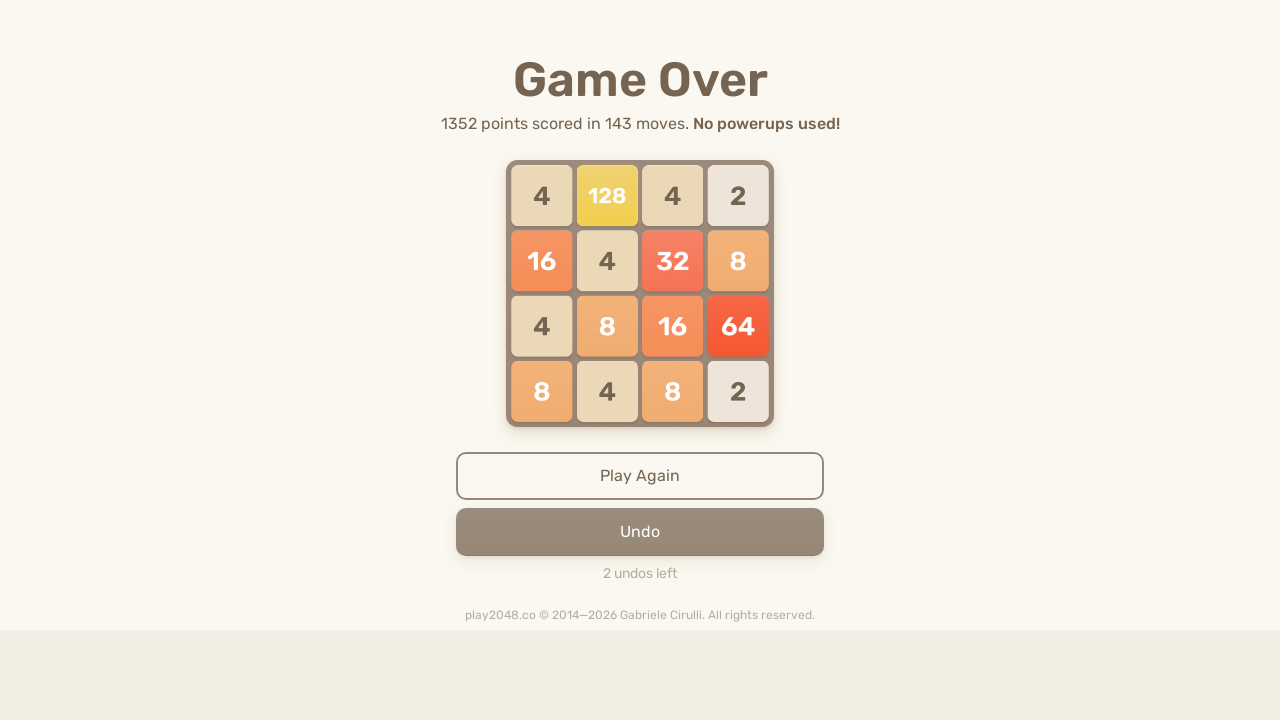

Pressed ArrowUp key
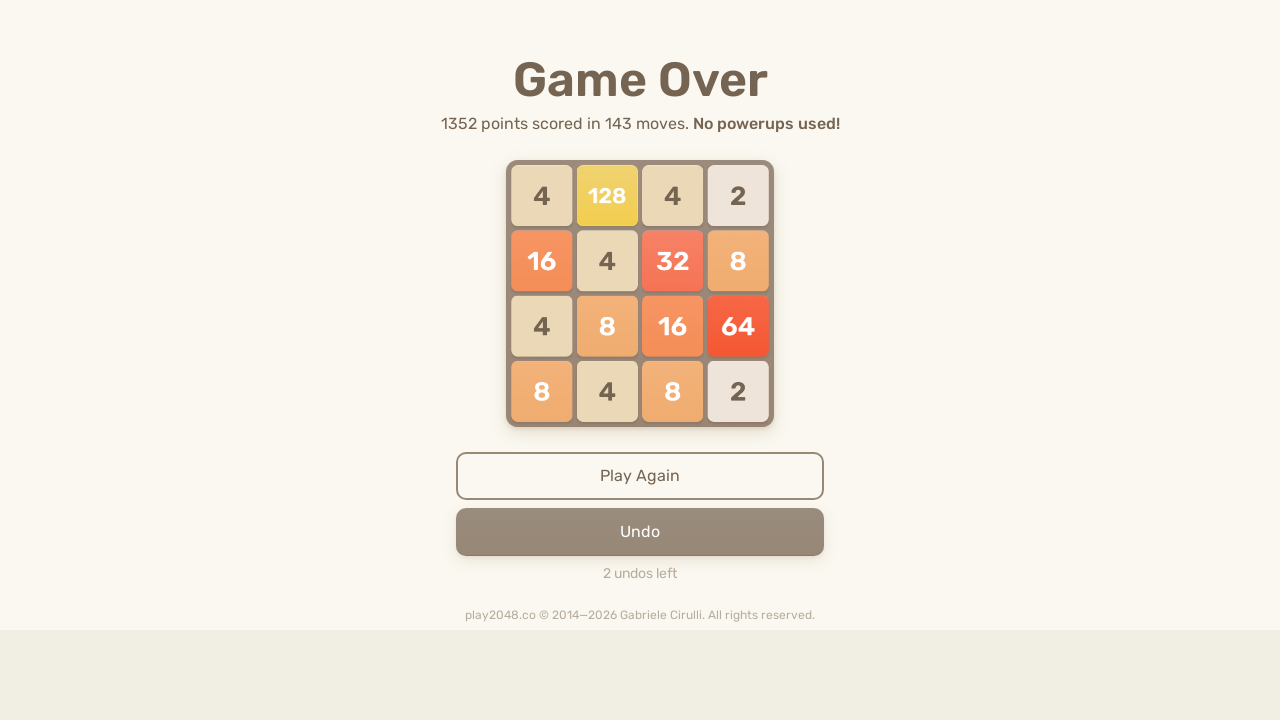

Pressed ArrowRight key
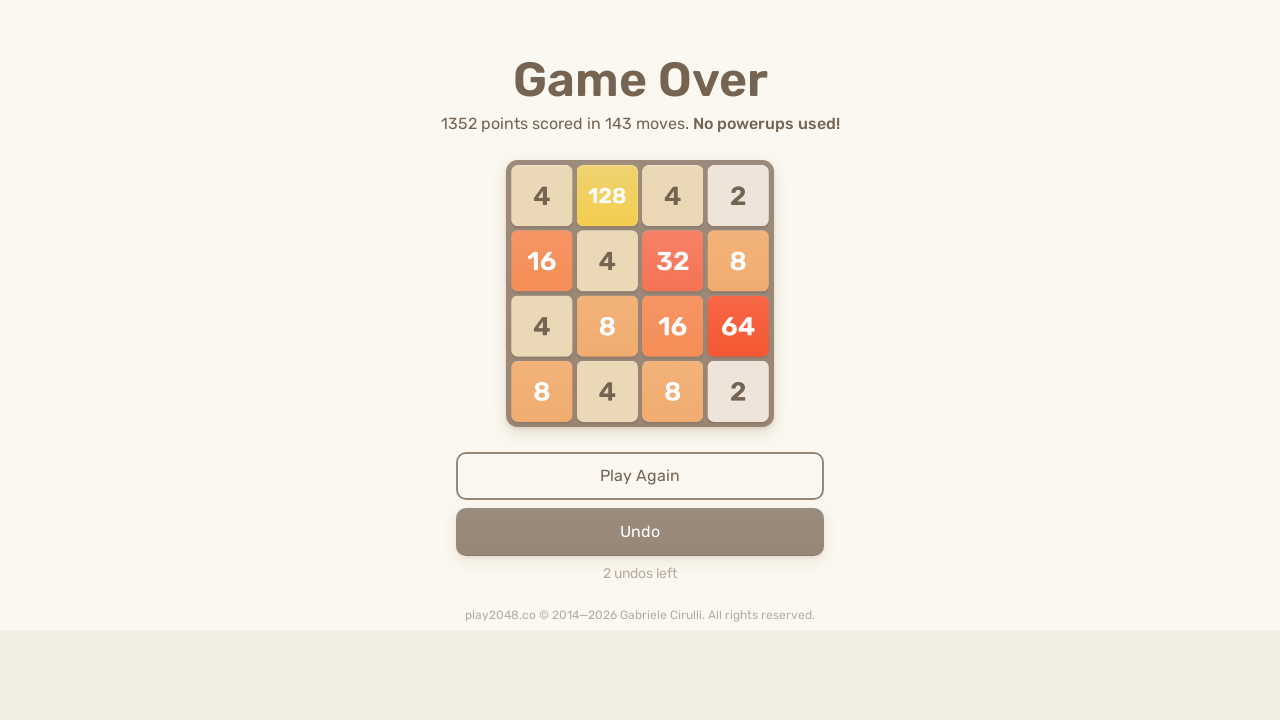

Pressed ArrowDown key
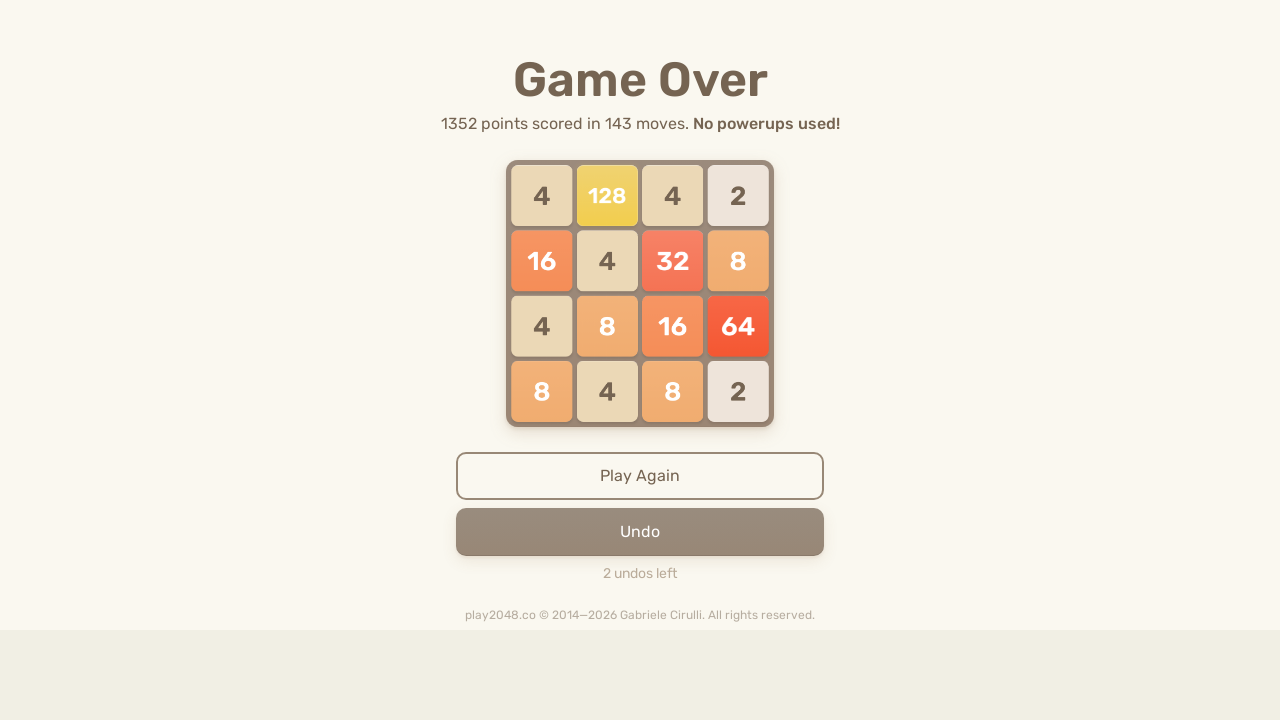

Pressed ArrowLeft key
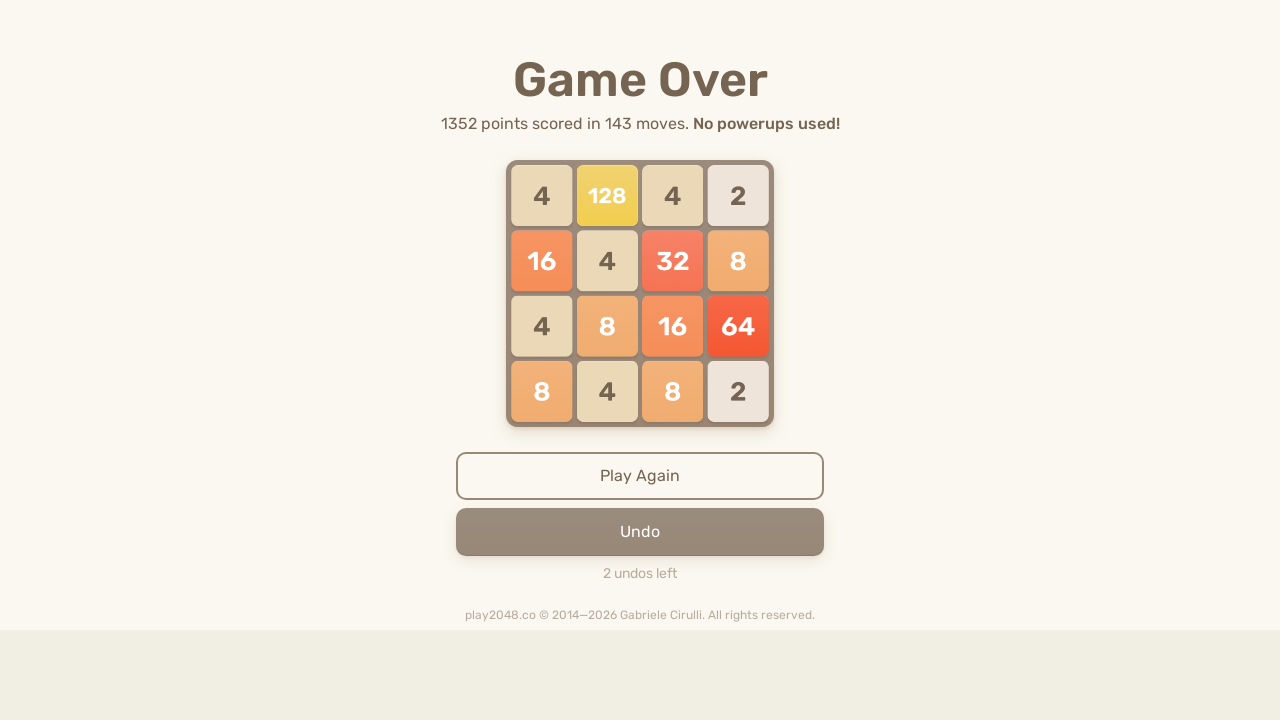

Checked for game over condition
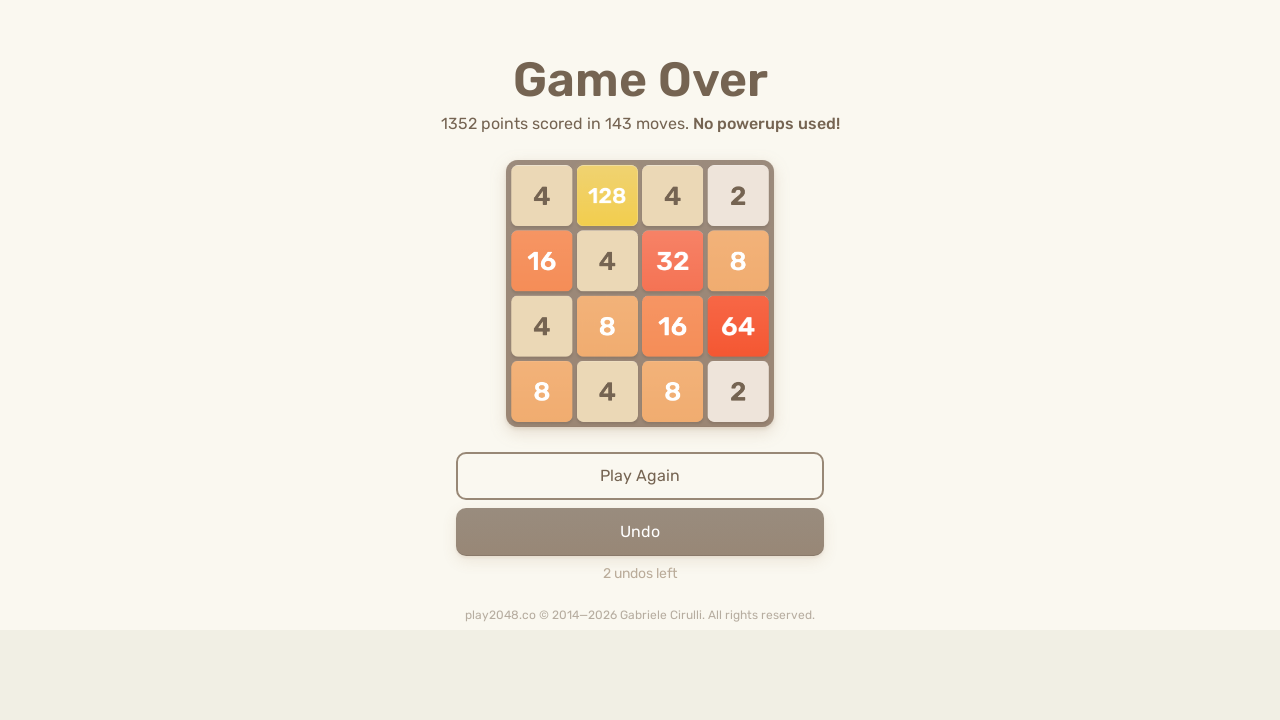

Waited 100ms for game to process moves
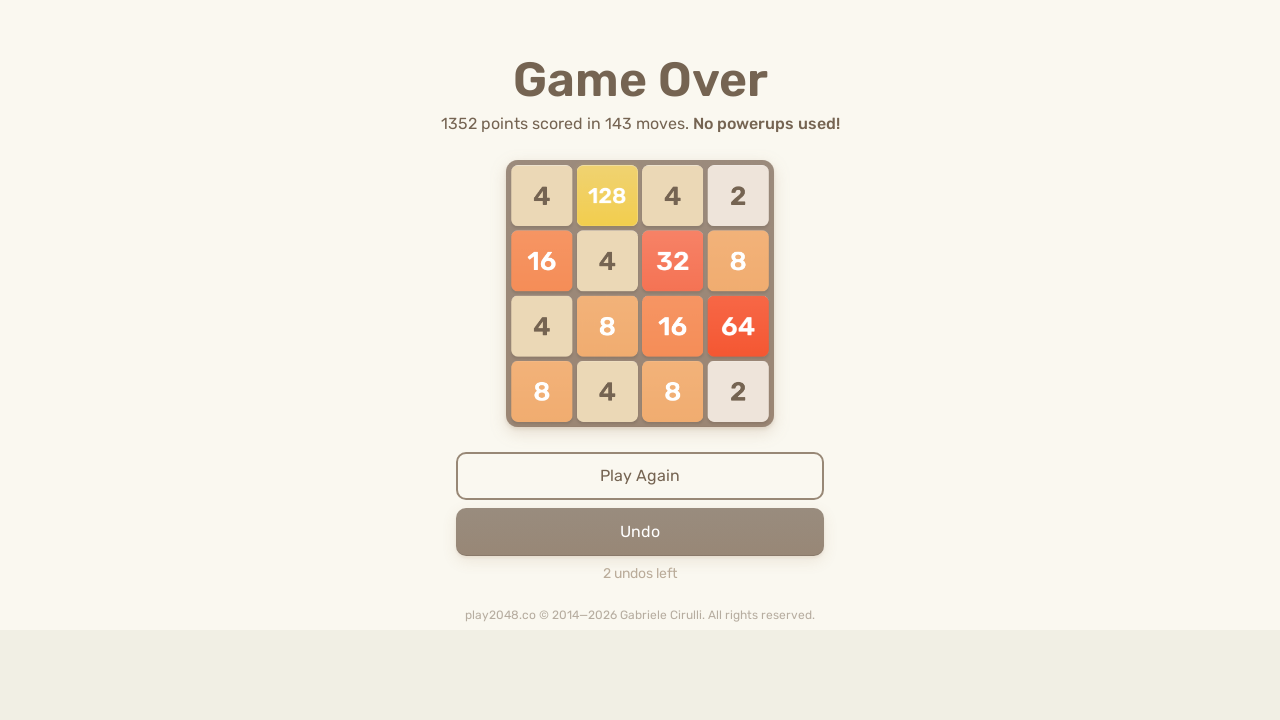

Pressed ArrowUp key
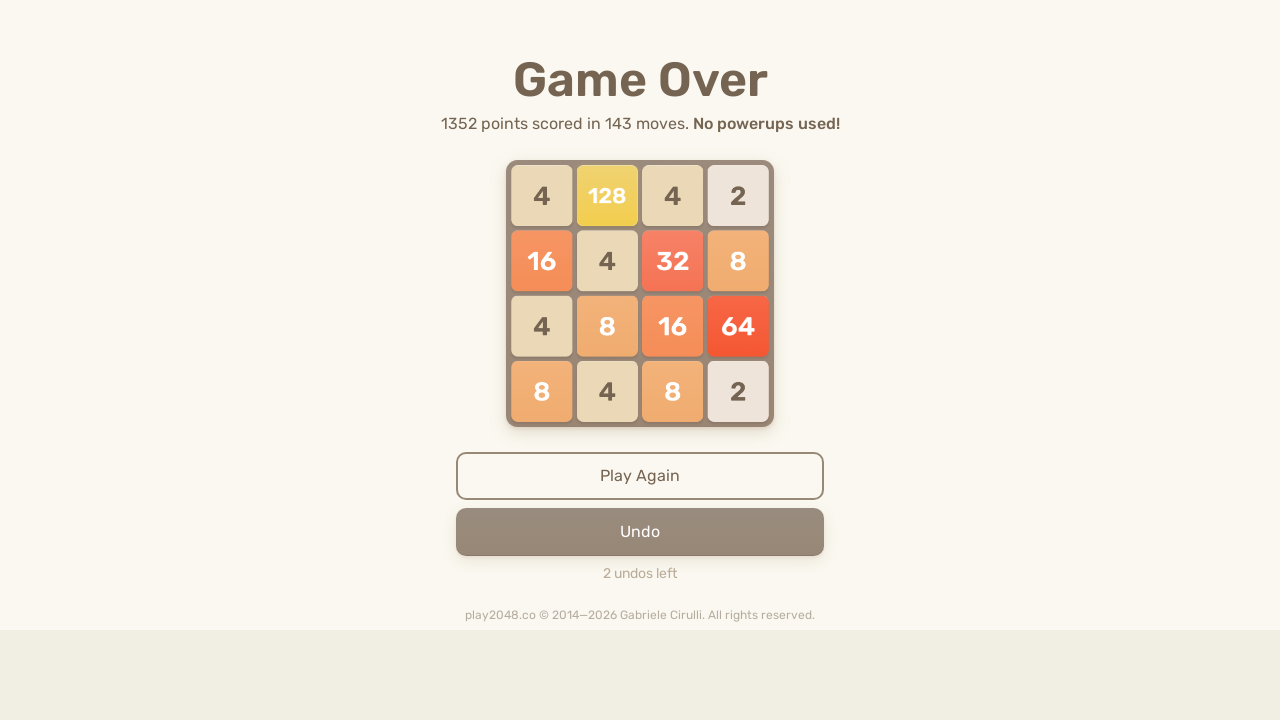

Pressed ArrowRight key
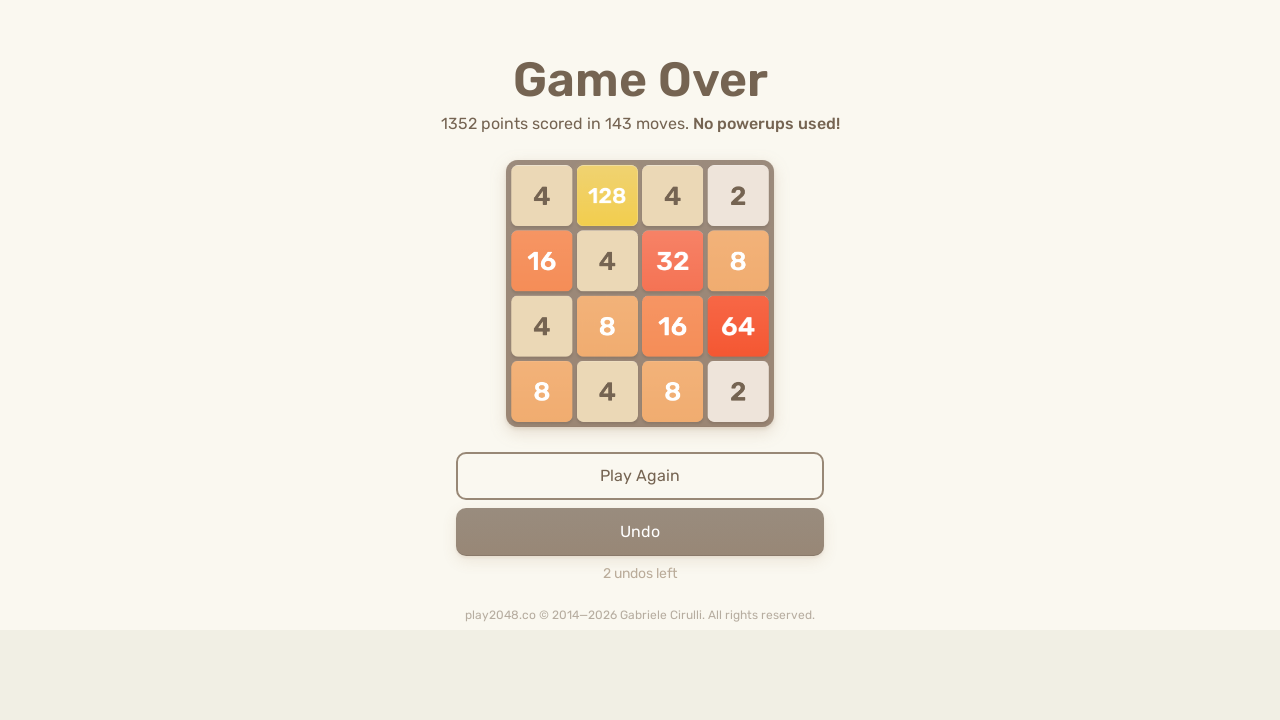

Pressed ArrowDown key
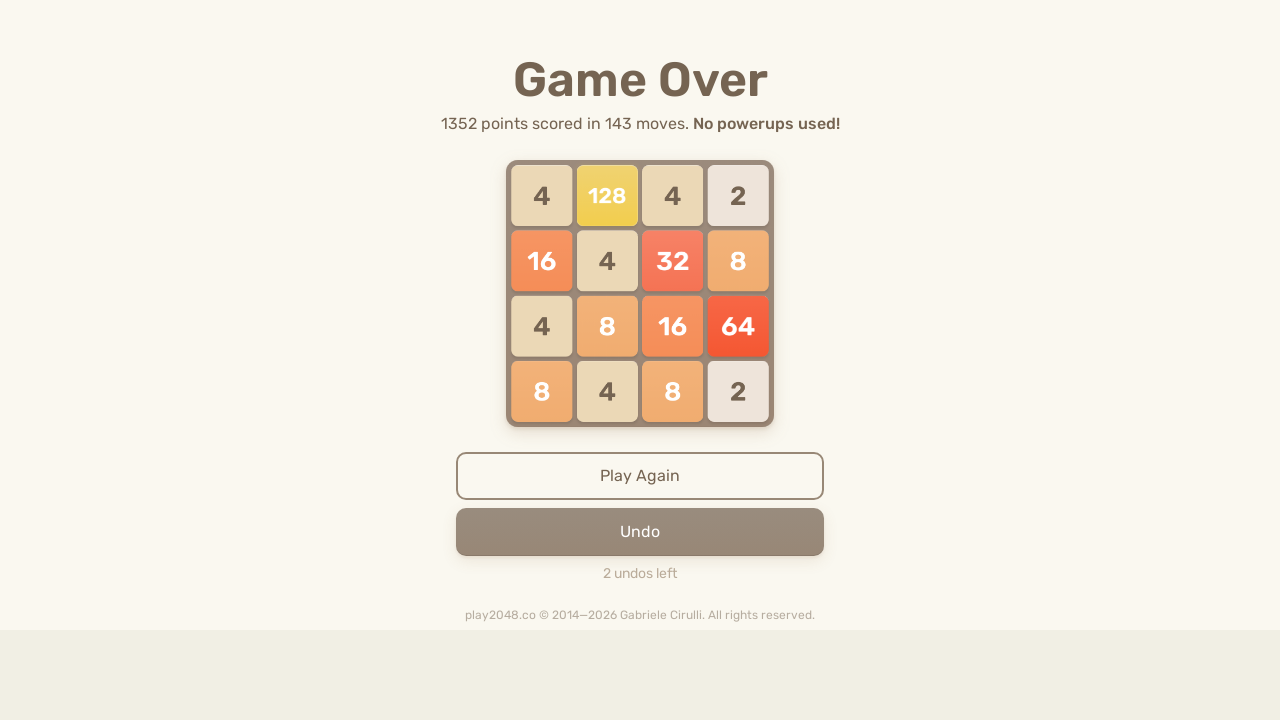

Pressed ArrowLeft key
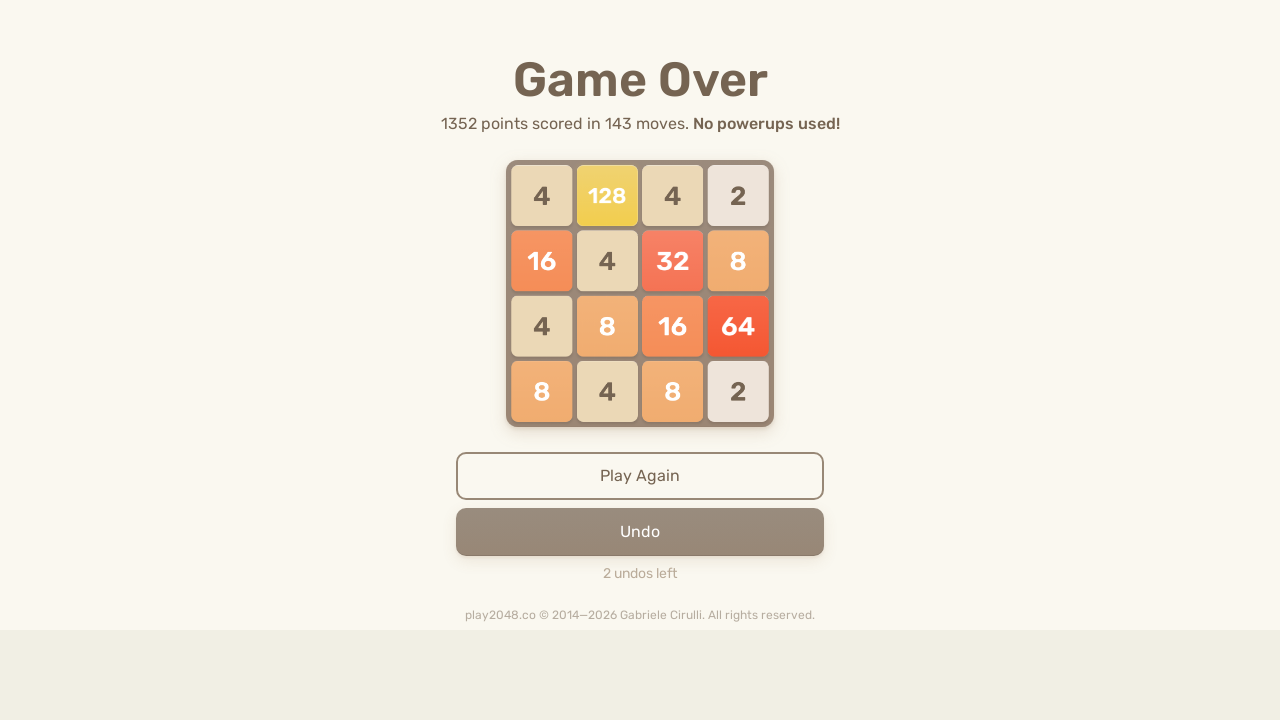

Checked for game over condition
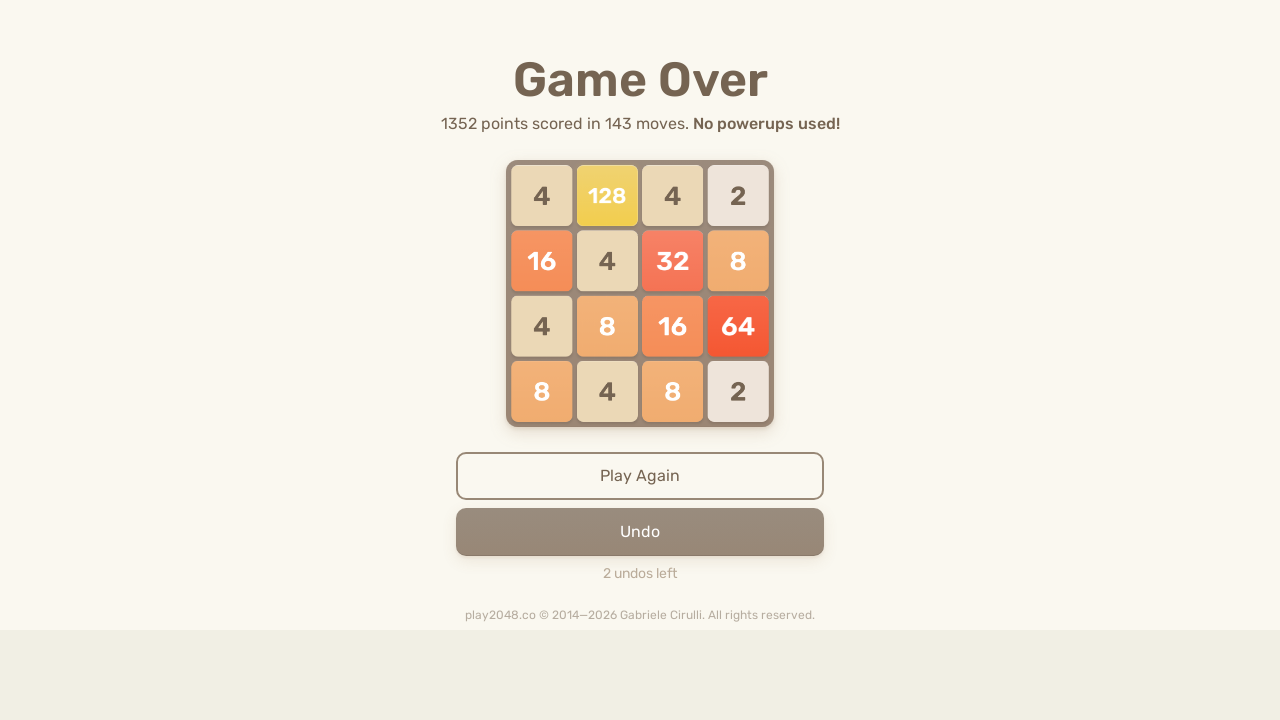

Waited 100ms for game to process moves
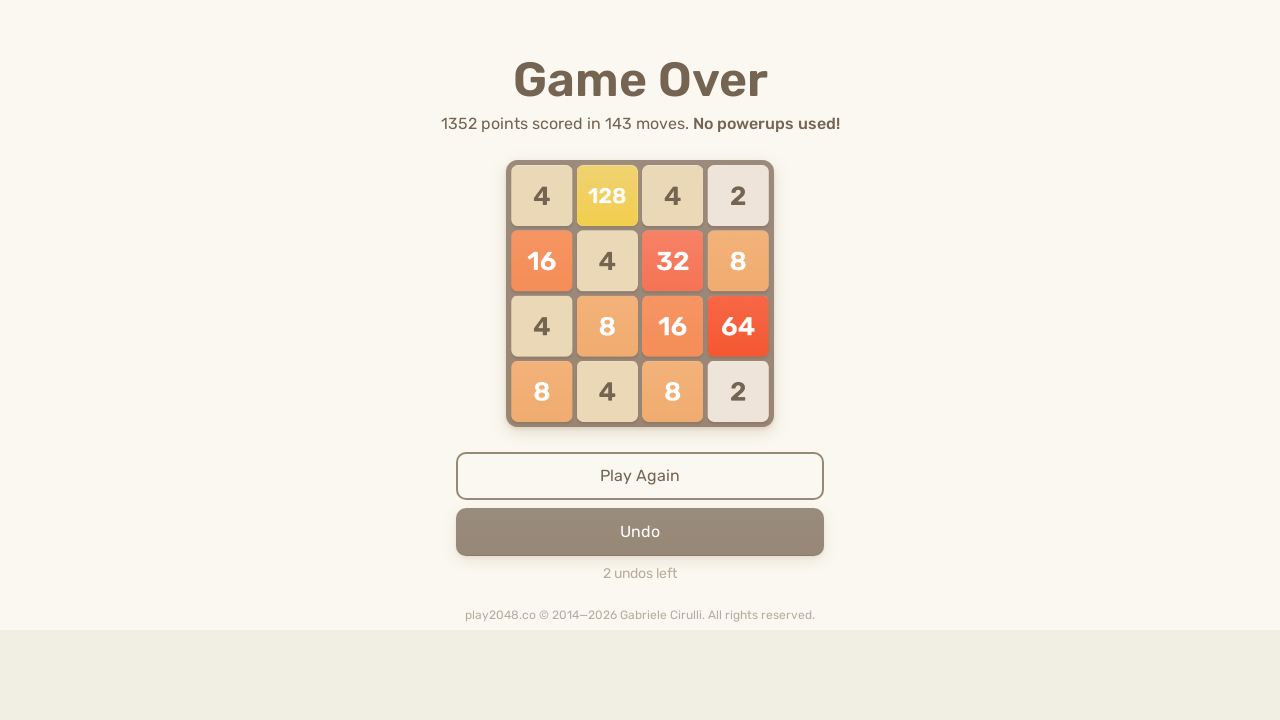

Pressed ArrowUp key
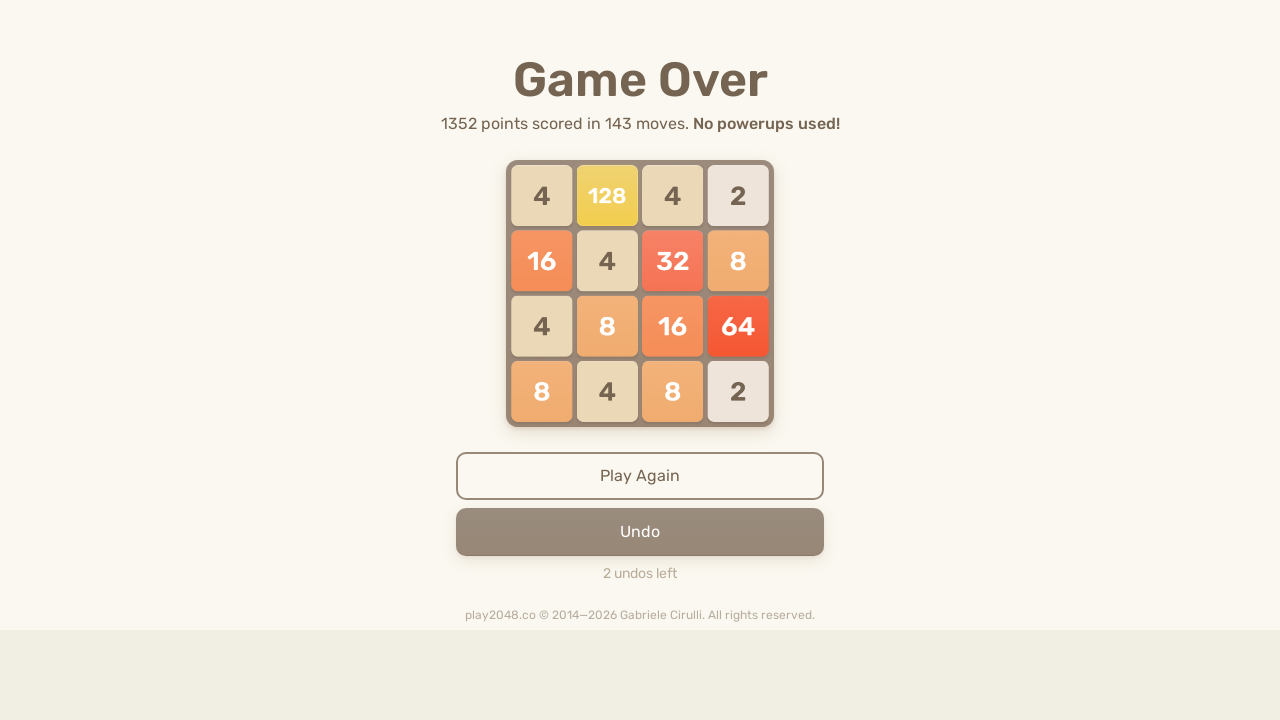

Pressed ArrowRight key
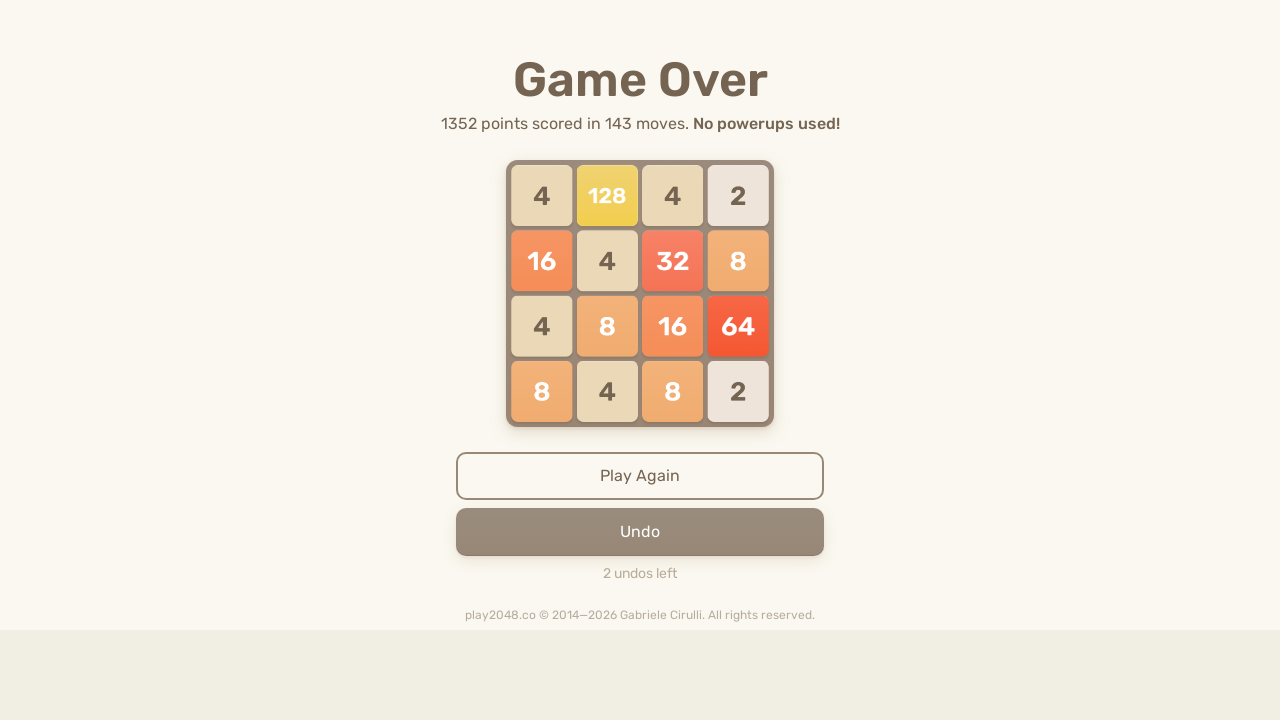

Pressed ArrowDown key
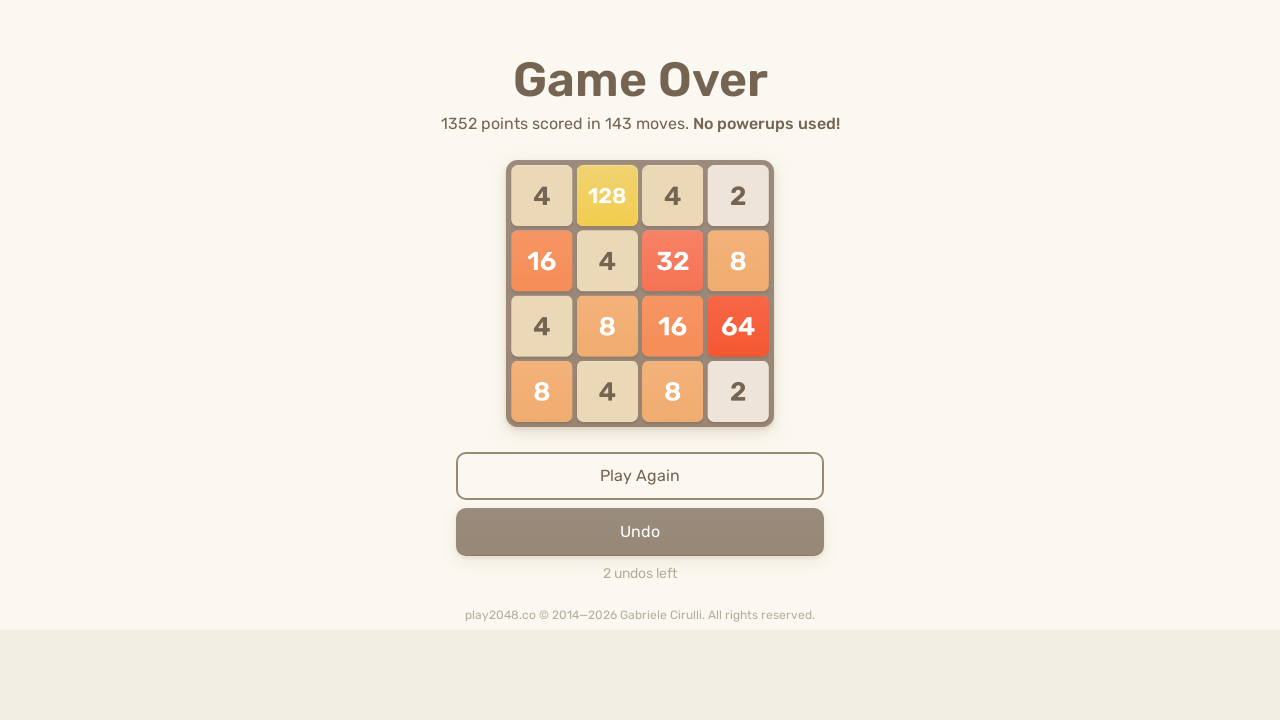

Pressed ArrowLeft key
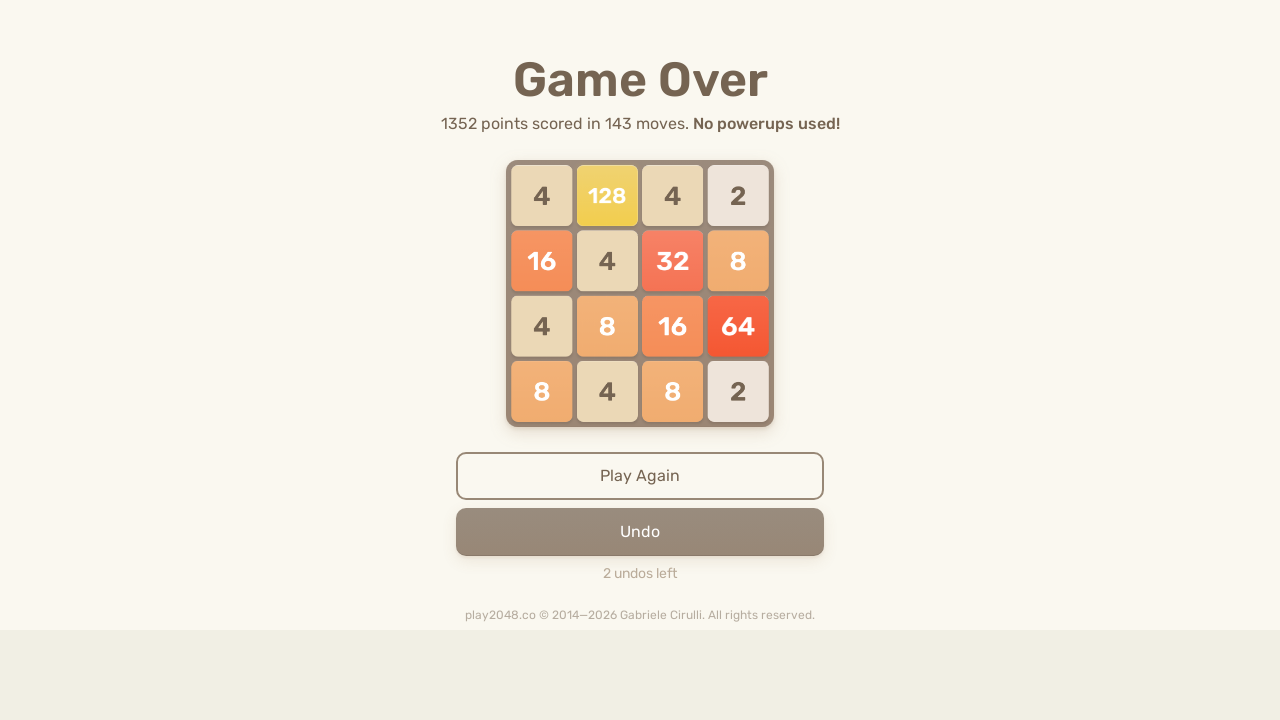

Checked for game over condition
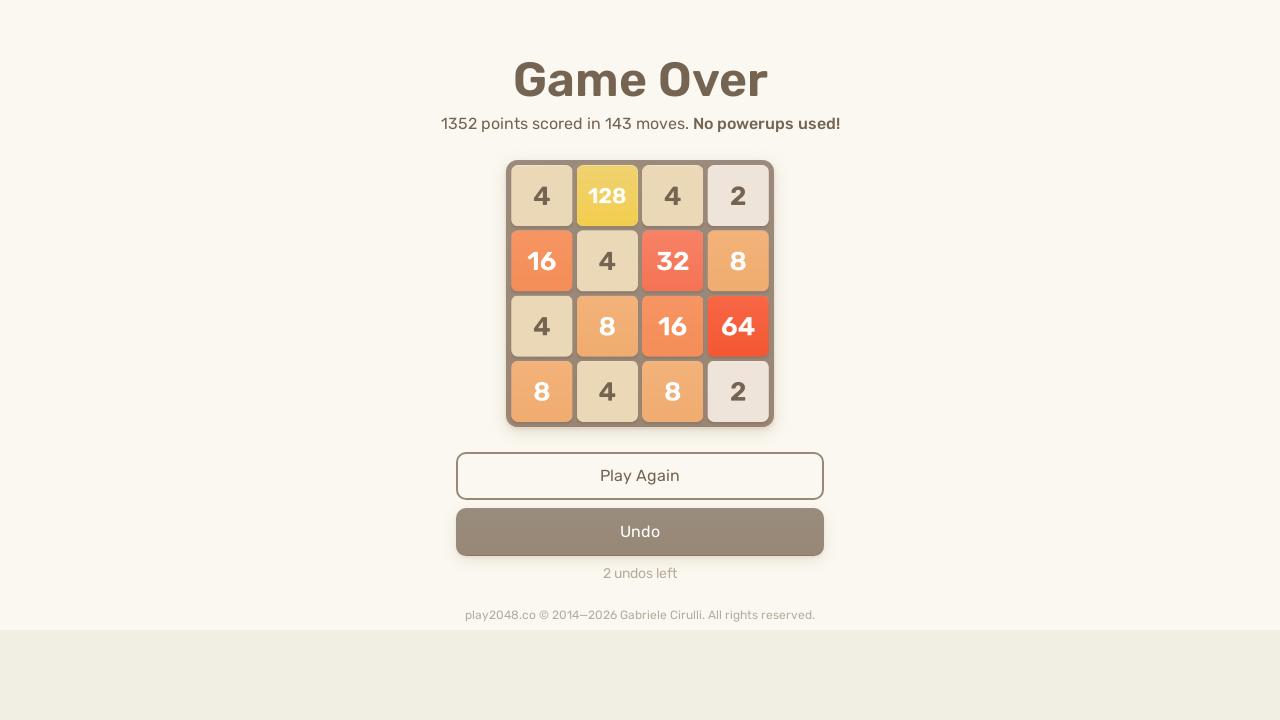

Waited 100ms for game to process moves
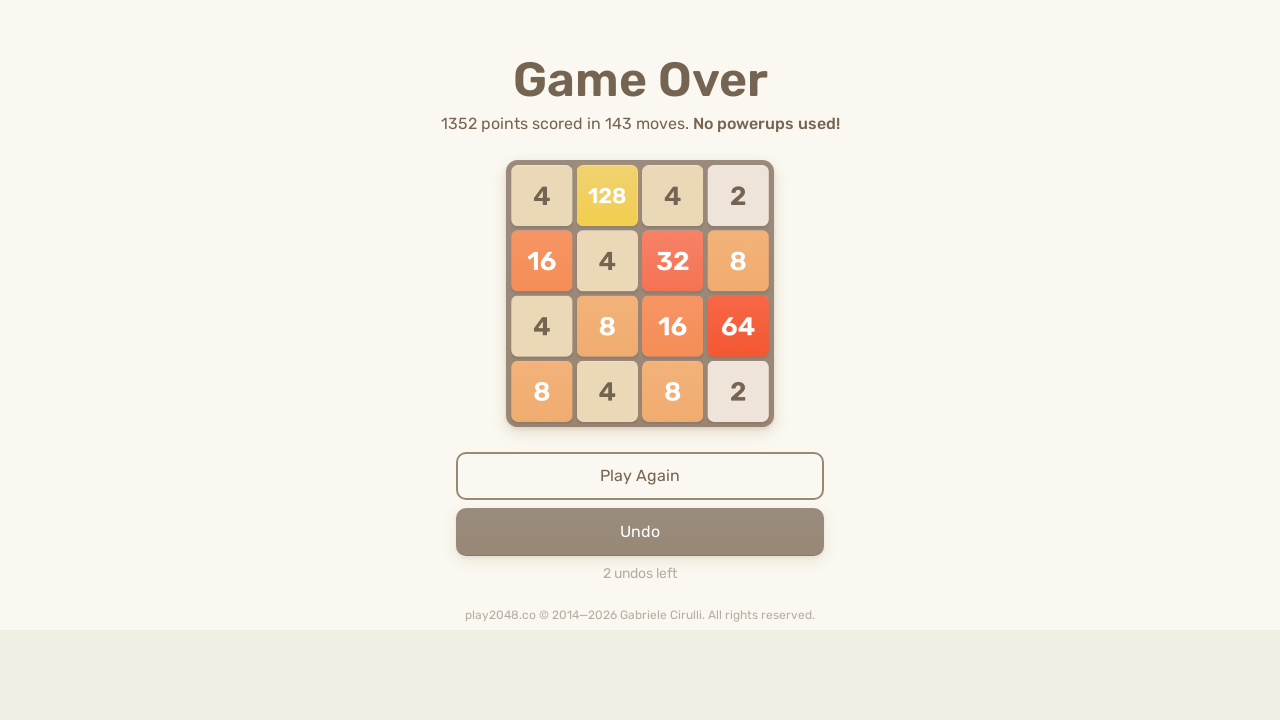

Pressed ArrowUp key
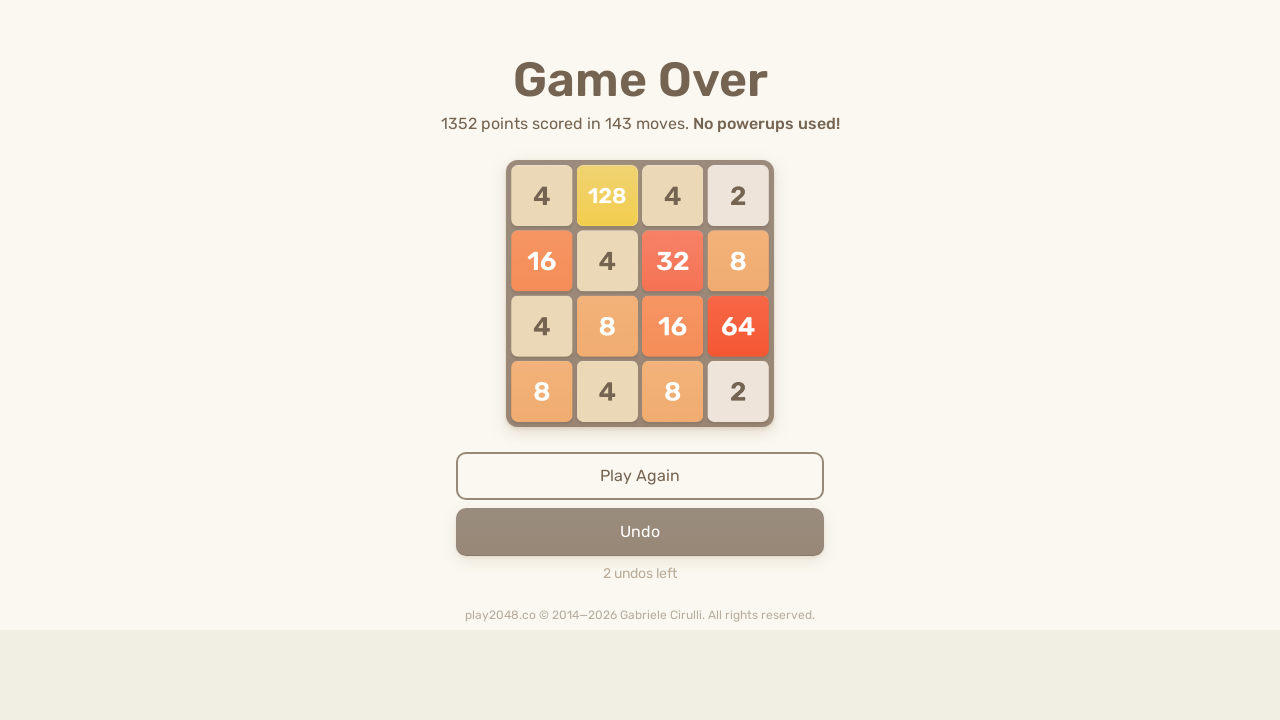

Pressed ArrowRight key
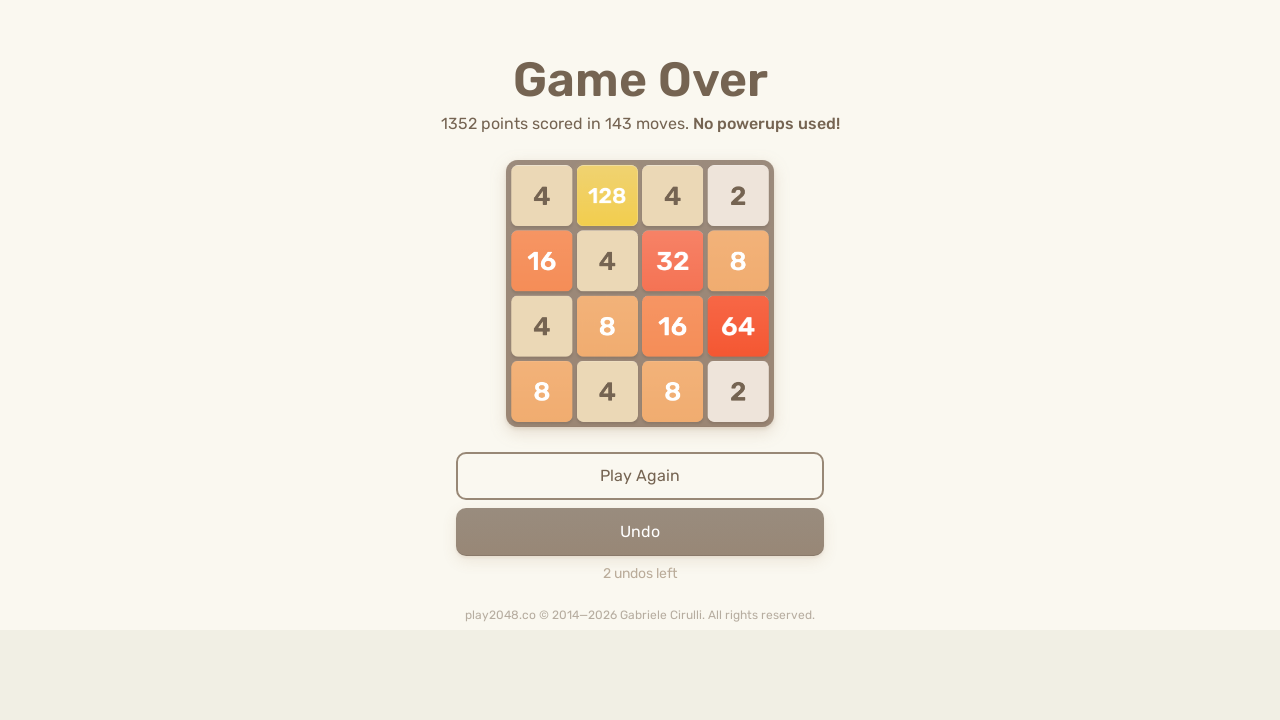

Pressed ArrowDown key
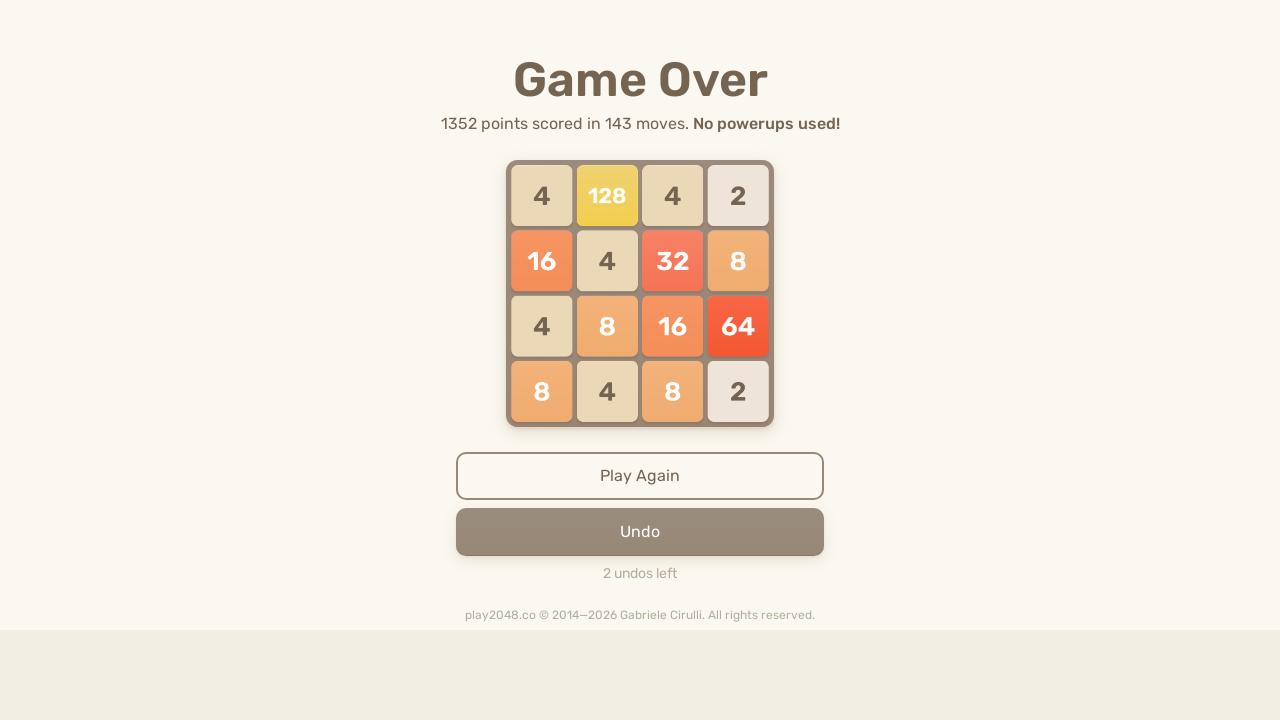

Pressed ArrowLeft key
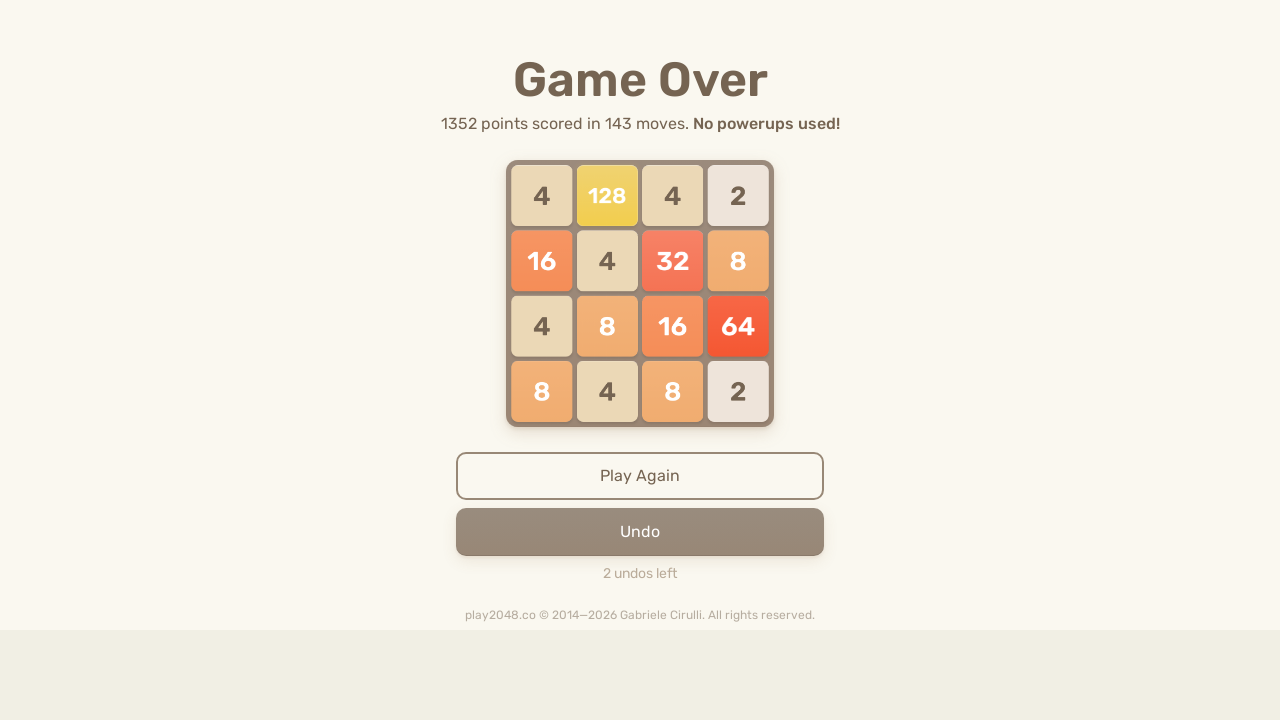

Checked for game over condition
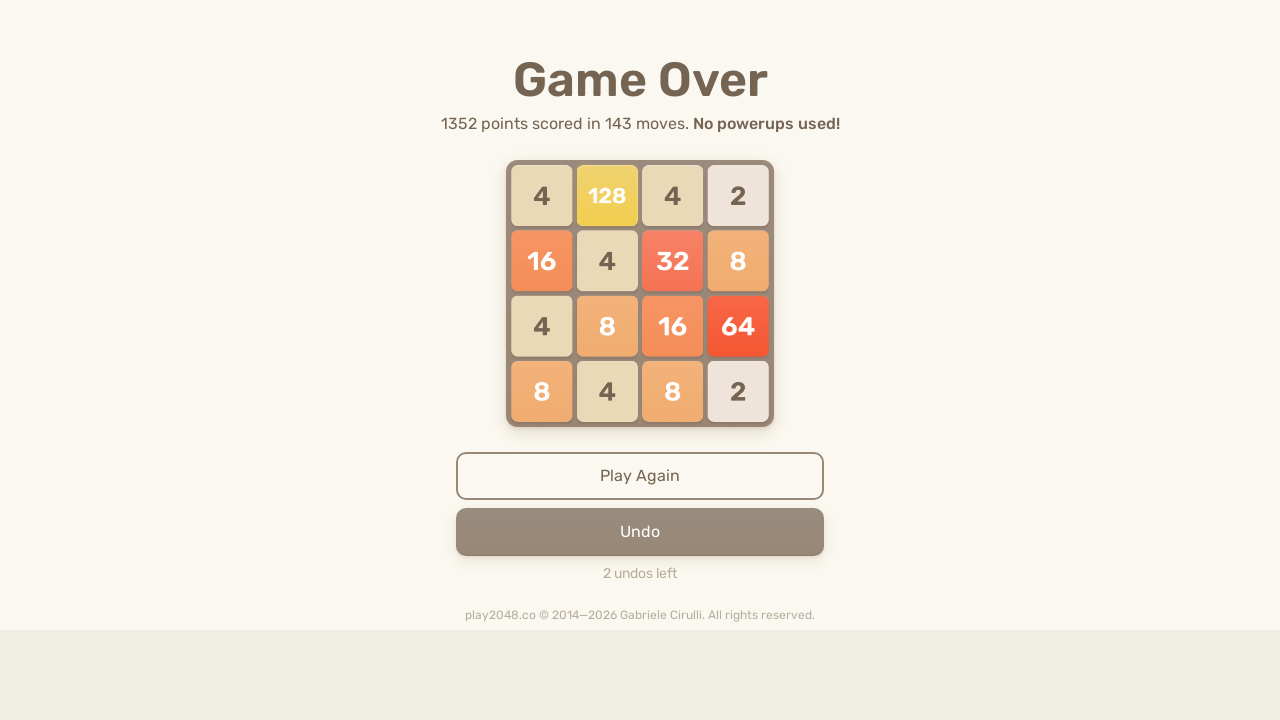

Waited 100ms for game to process moves
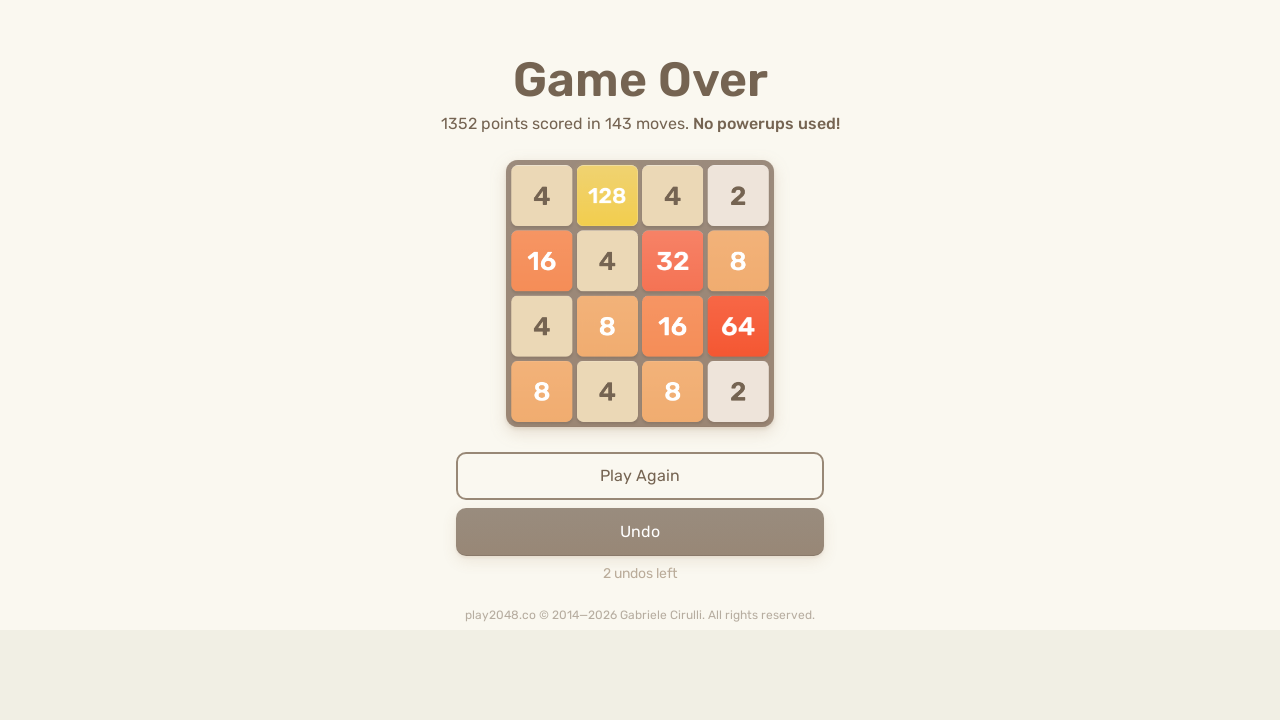

Pressed ArrowUp key
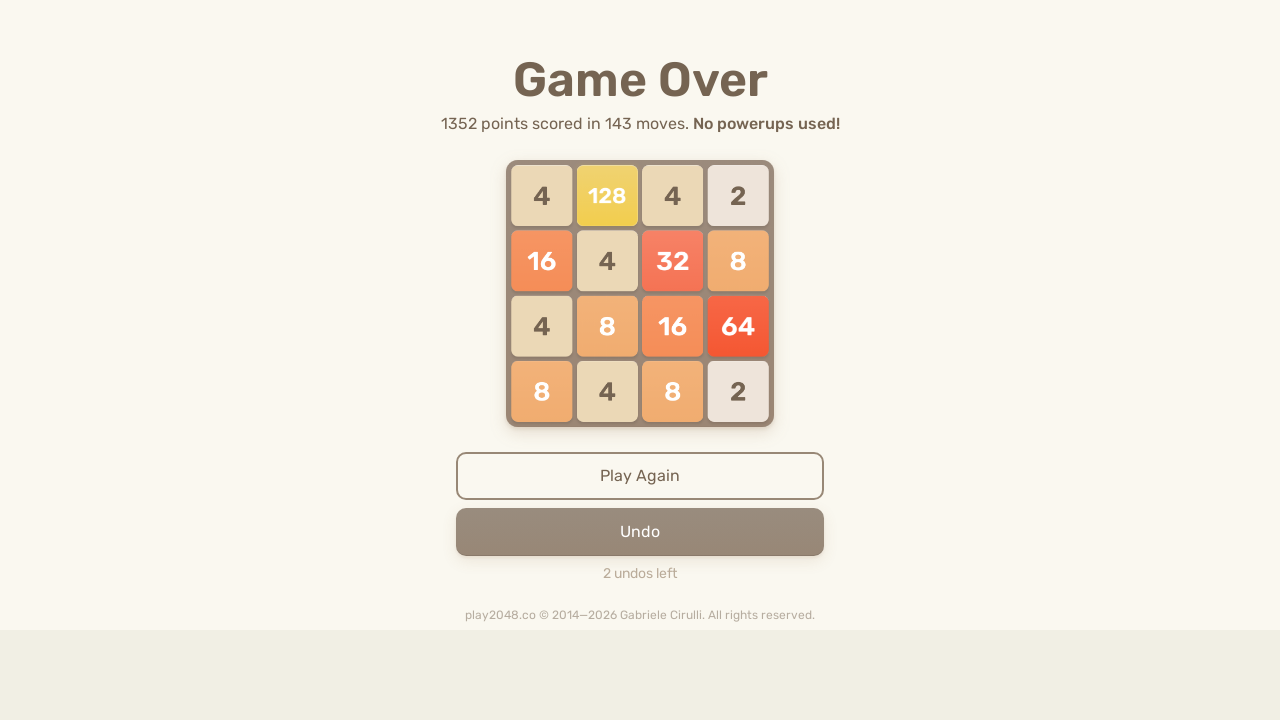

Pressed ArrowRight key
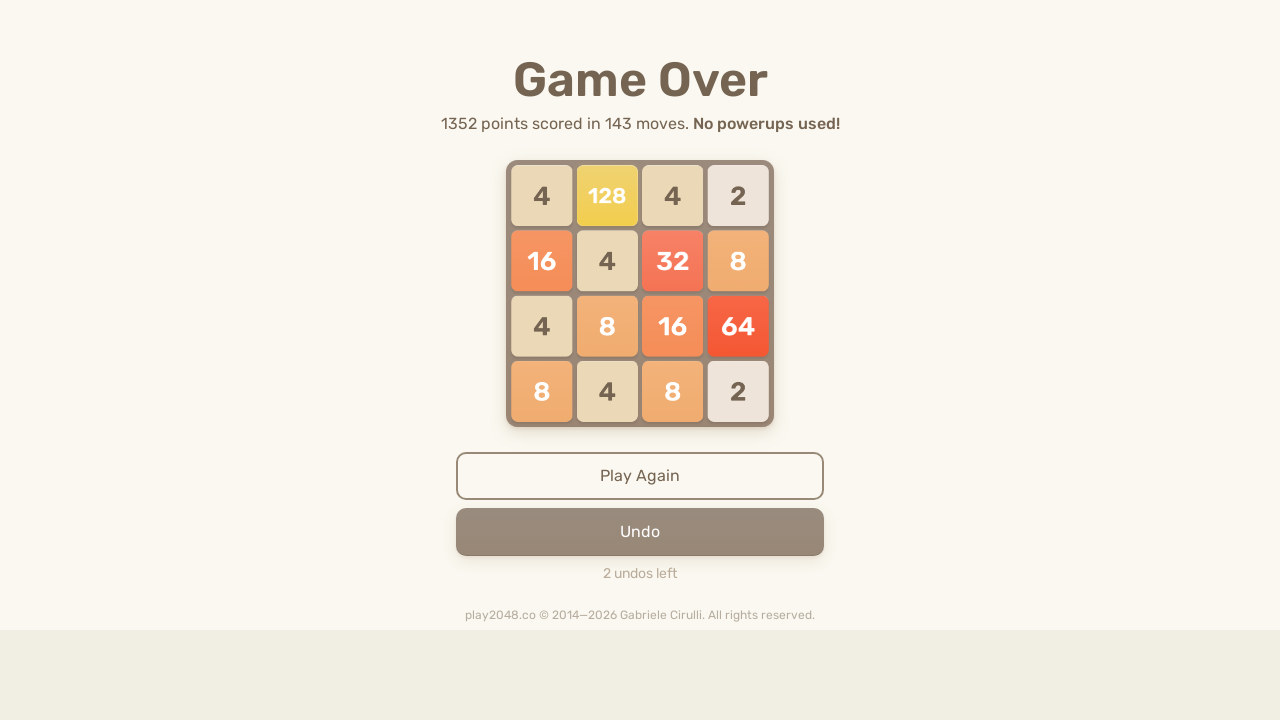

Pressed ArrowDown key
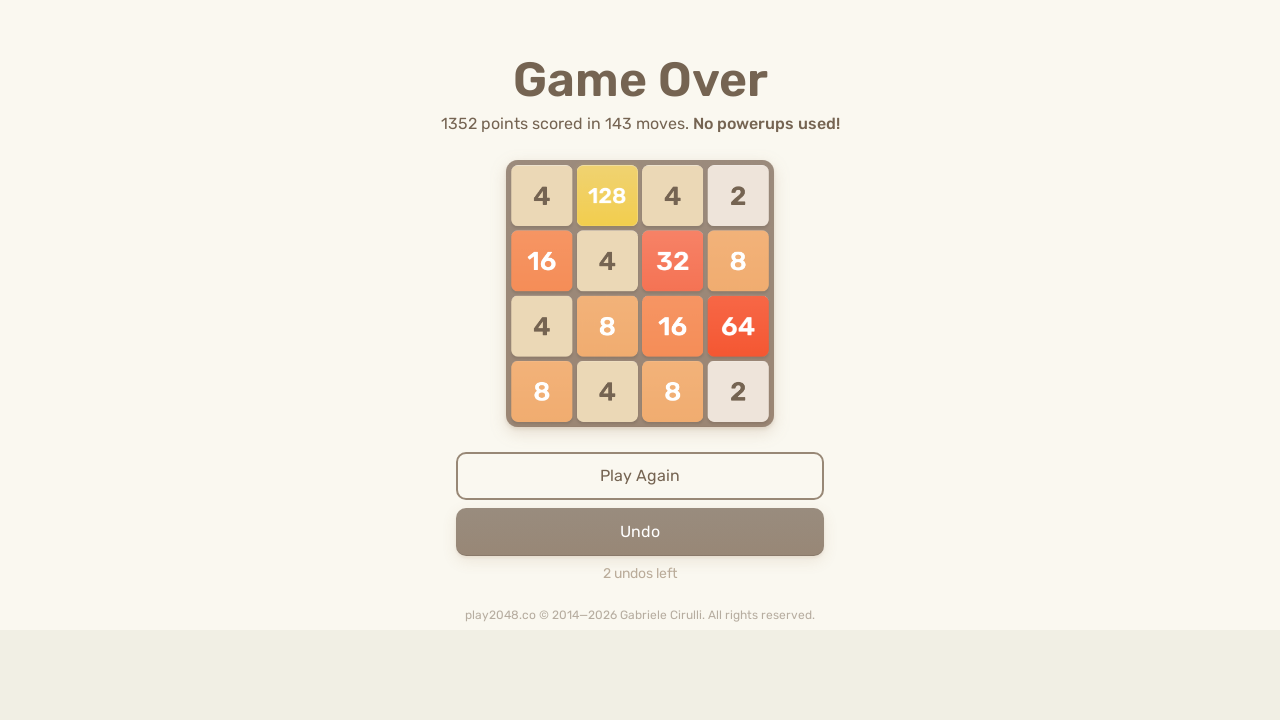

Pressed ArrowLeft key
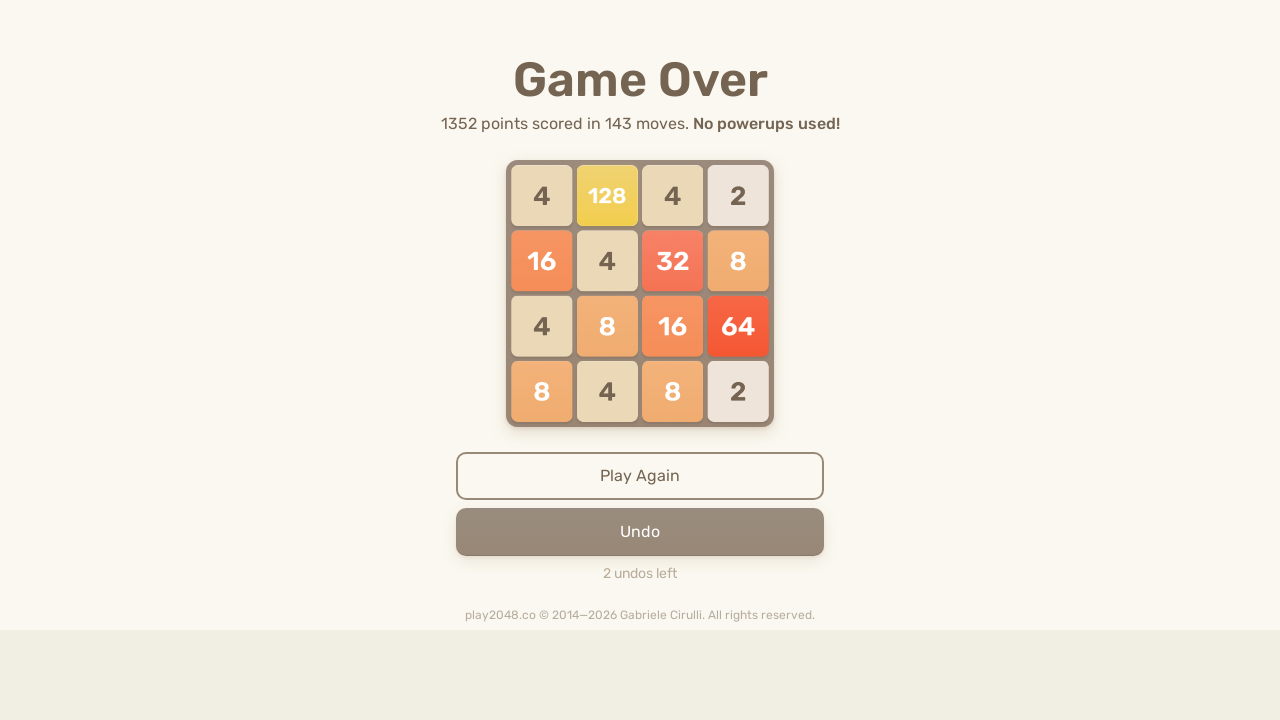

Checked for game over condition
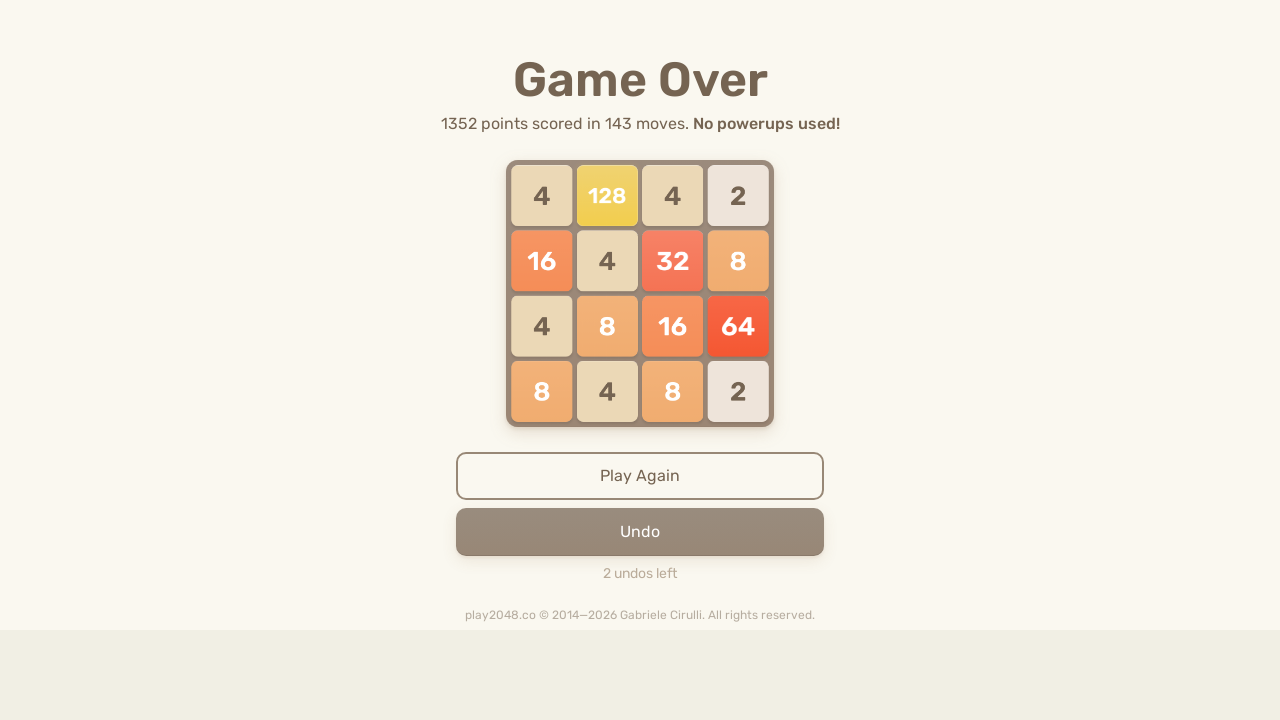

Waited 100ms for game to process moves
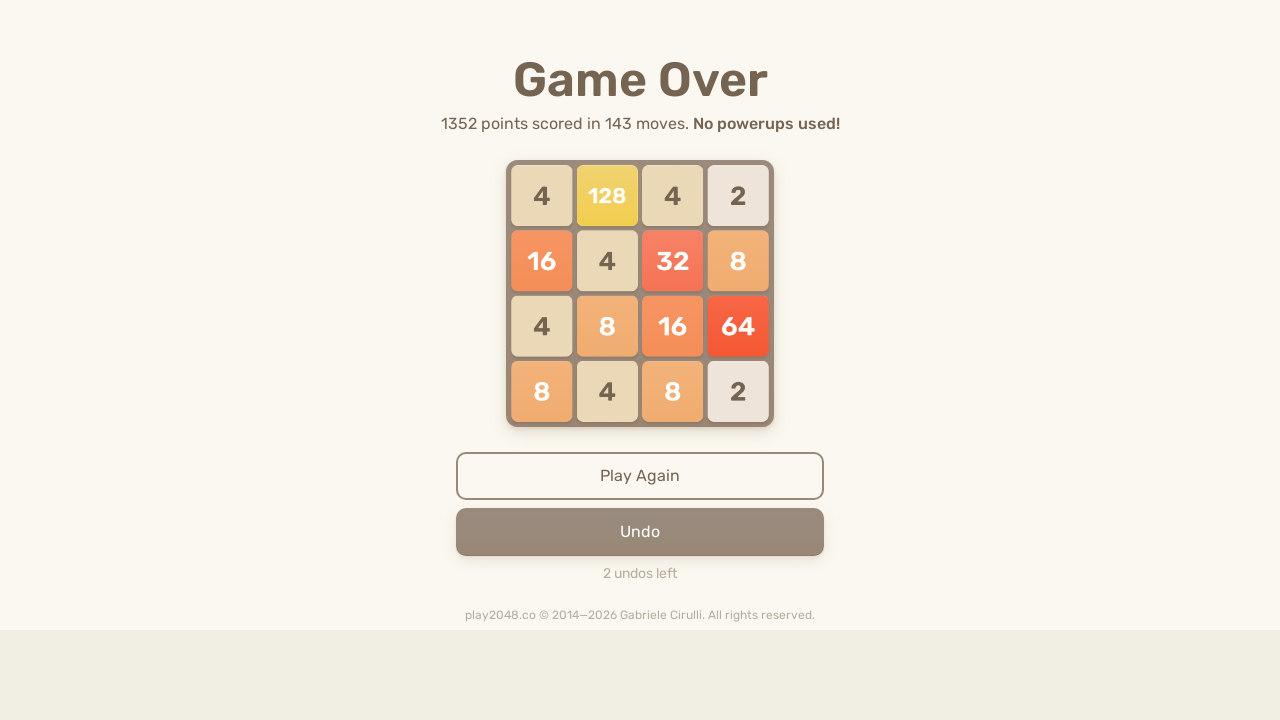

Pressed ArrowUp key
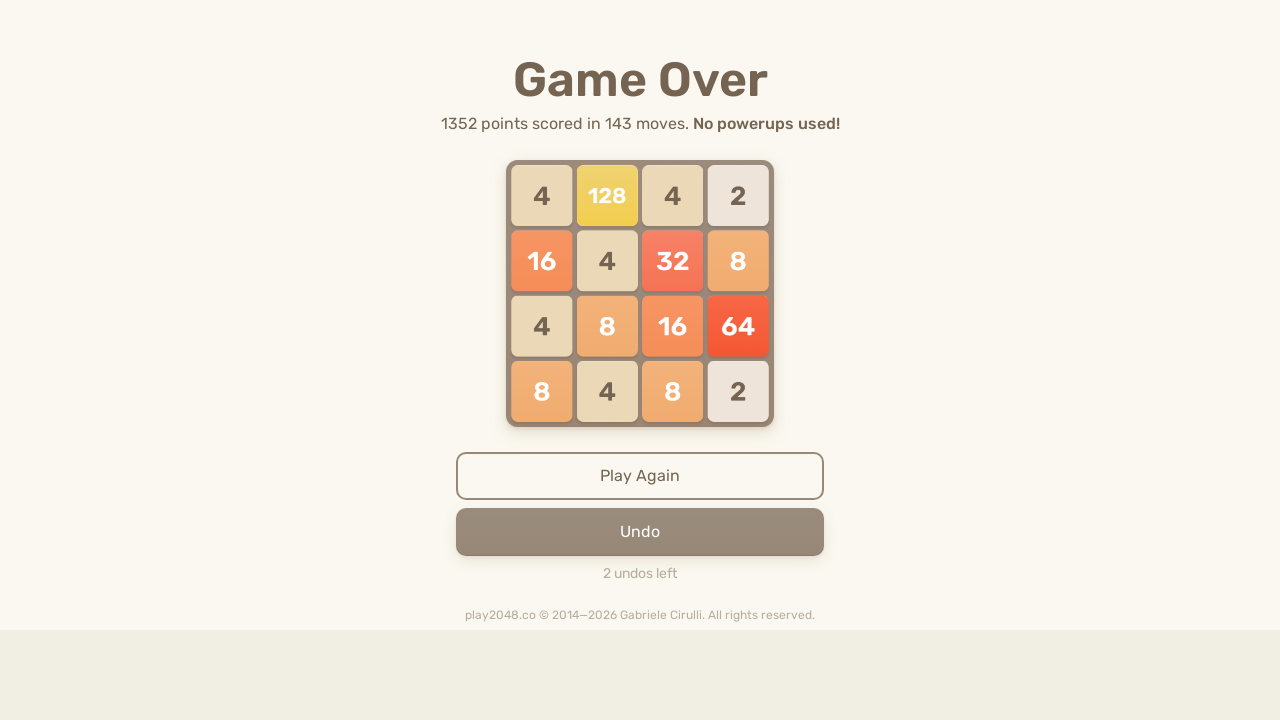

Pressed ArrowRight key
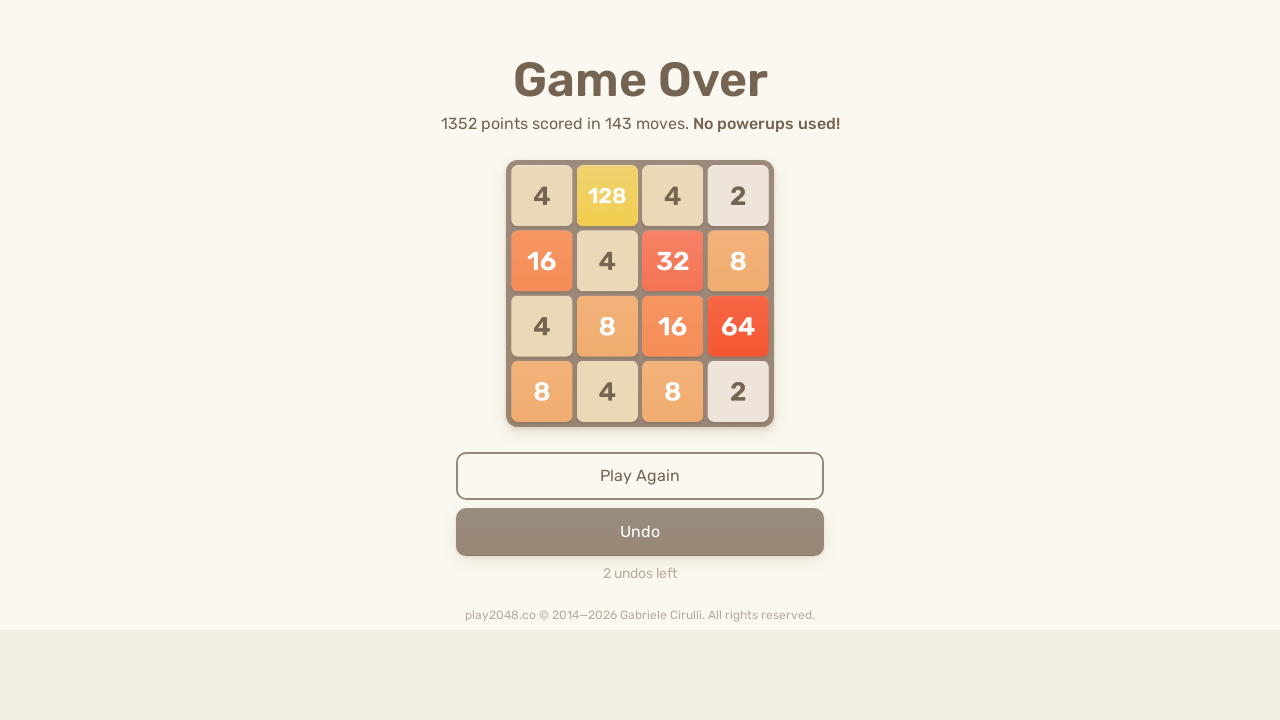

Pressed ArrowDown key
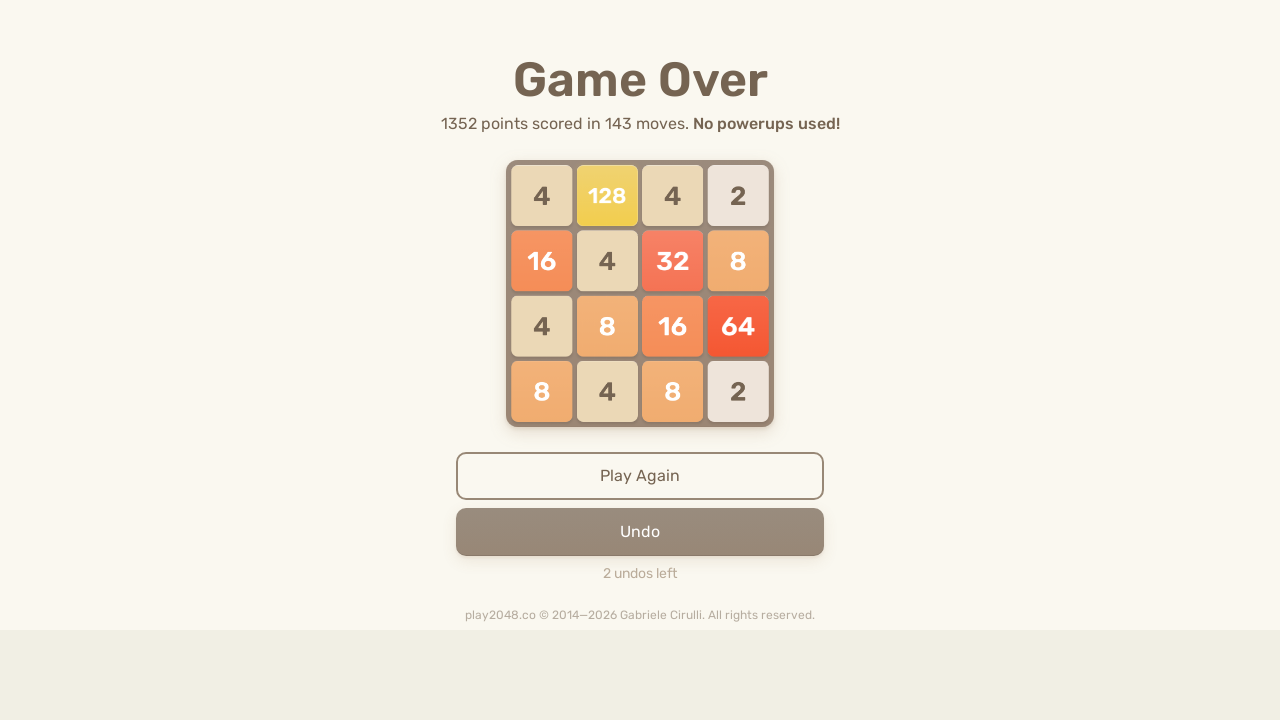

Pressed ArrowLeft key
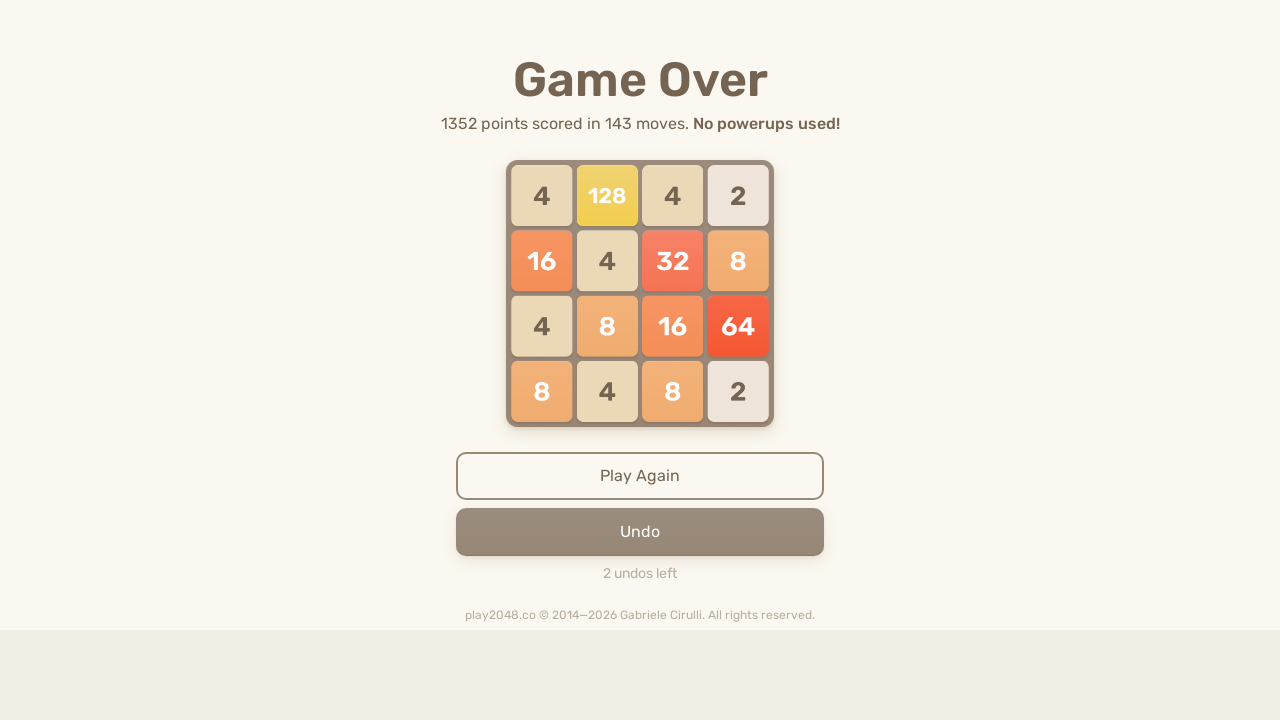

Checked for game over condition
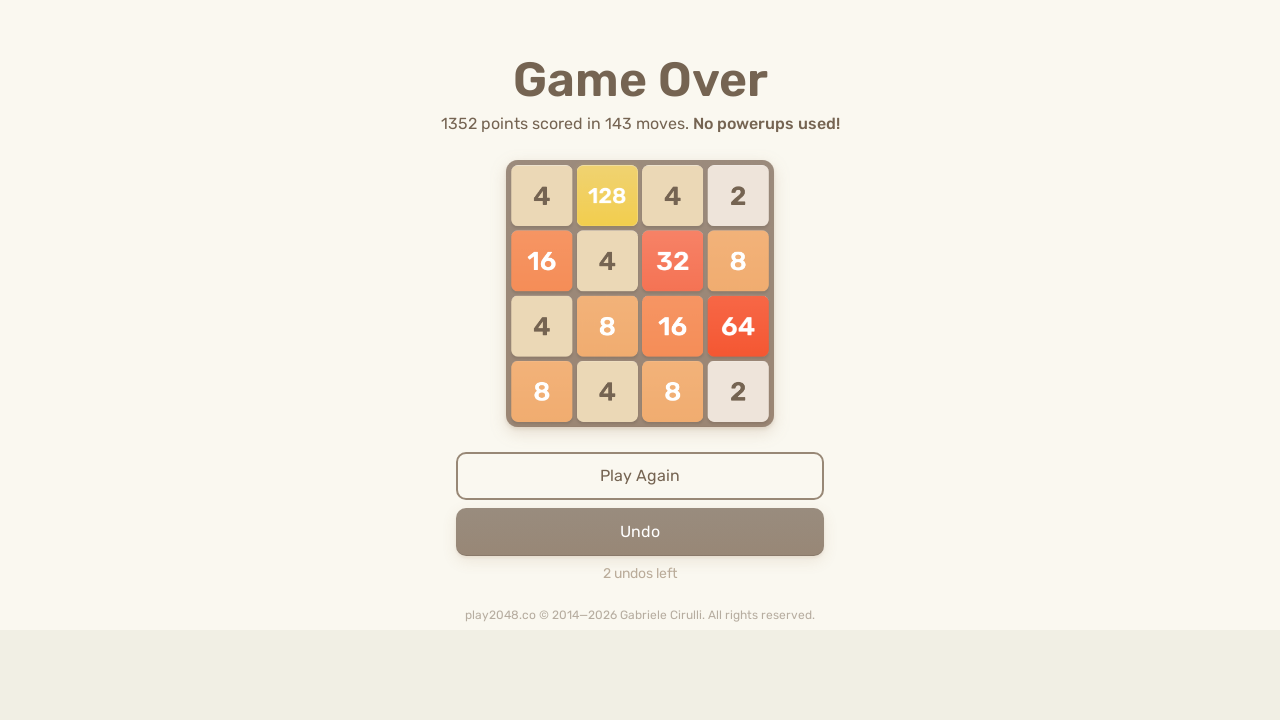

Waited 100ms for game to process moves
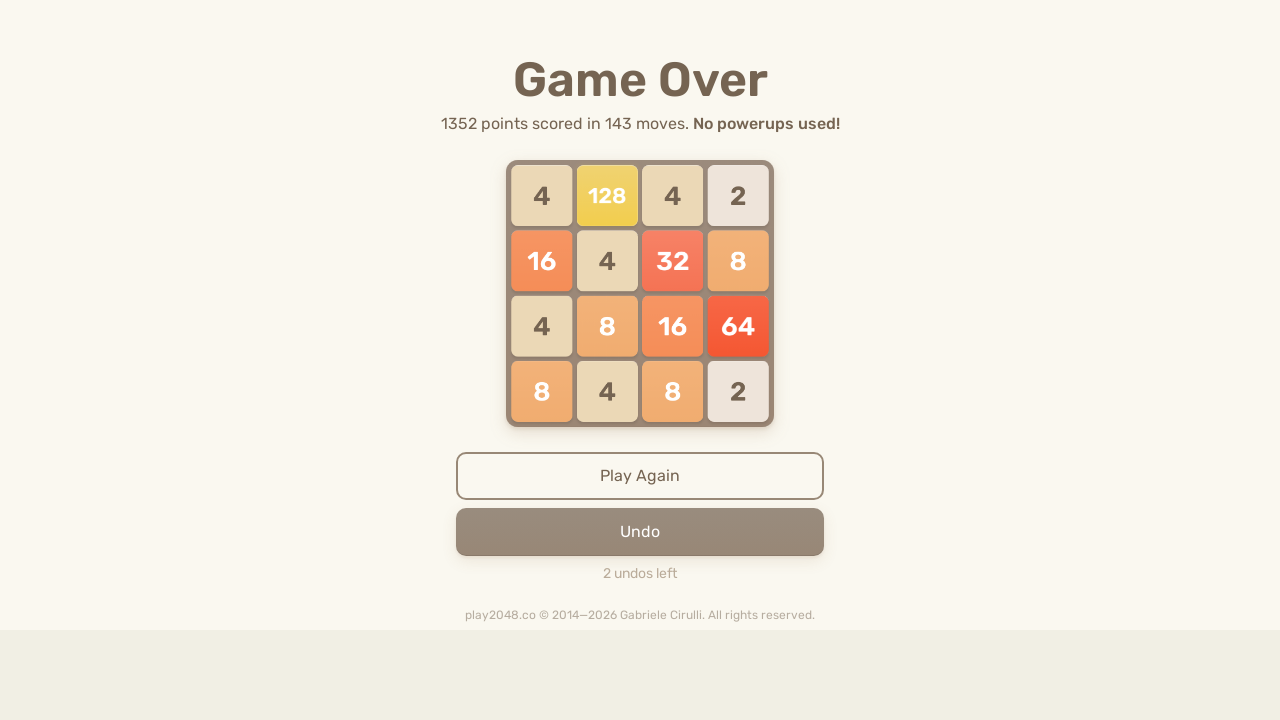

Pressed ArrowUp key
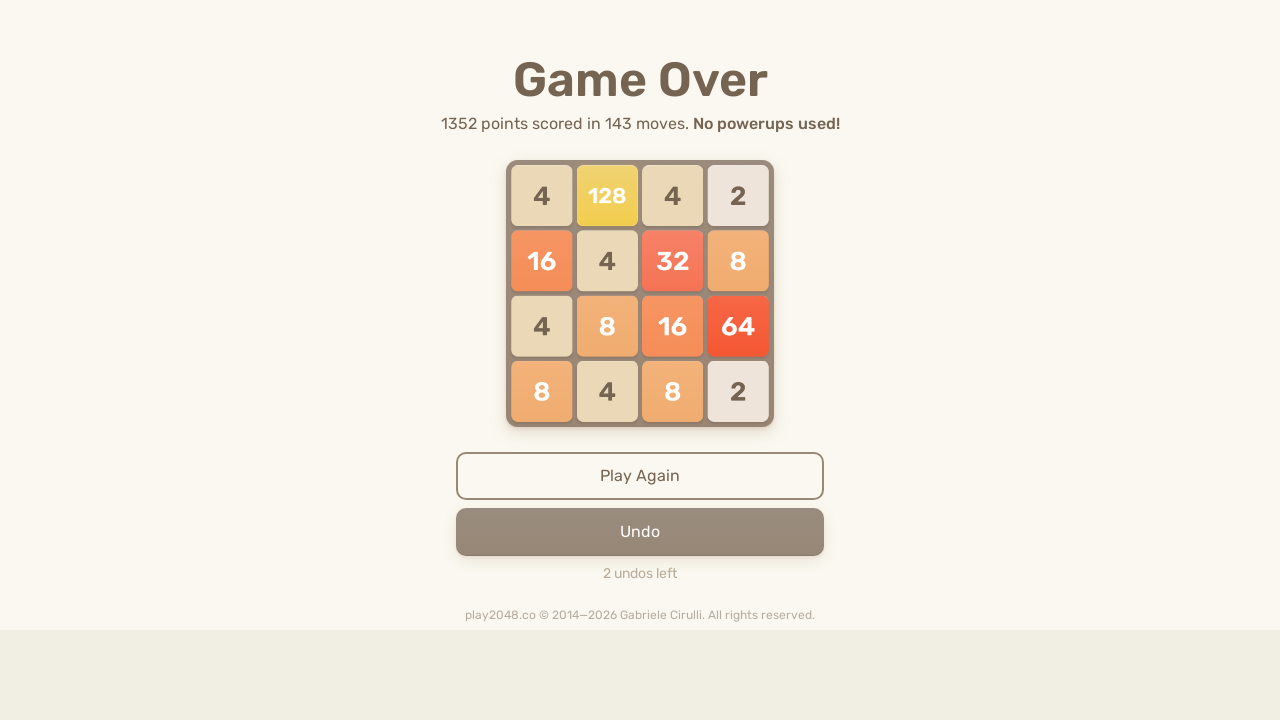

Pressed ArrowRight key
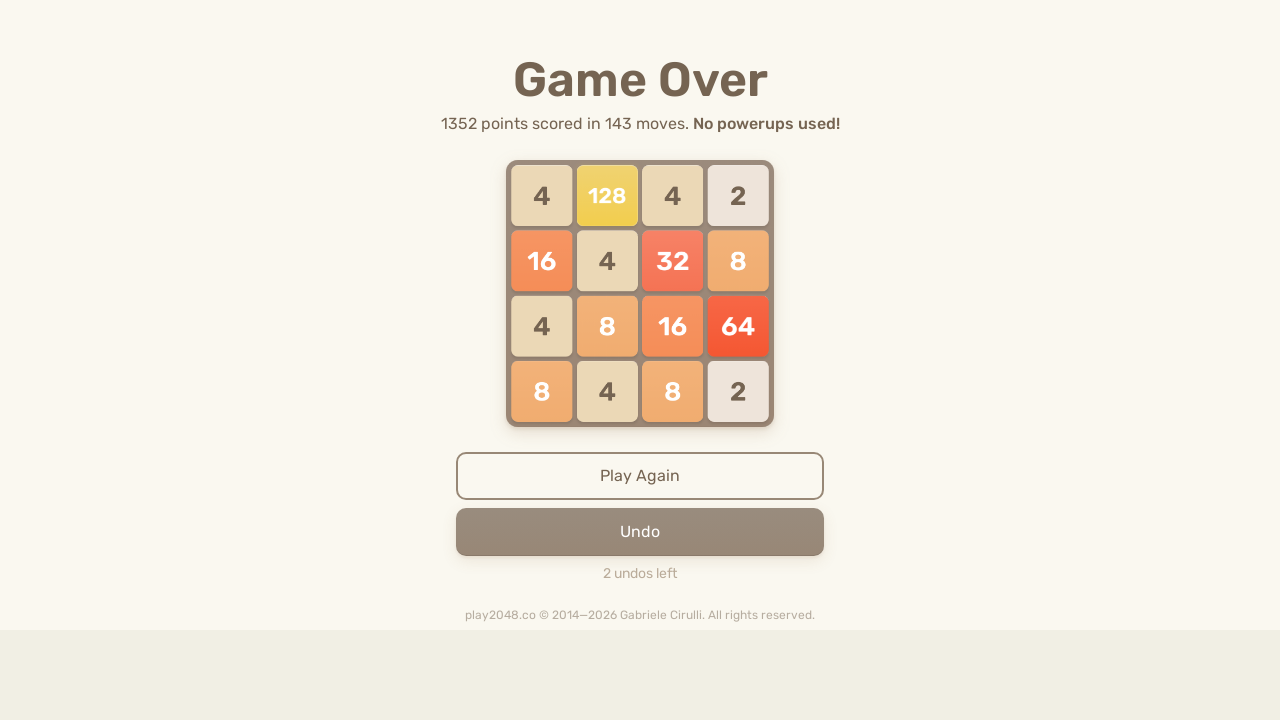

Pressed ArrowDown key
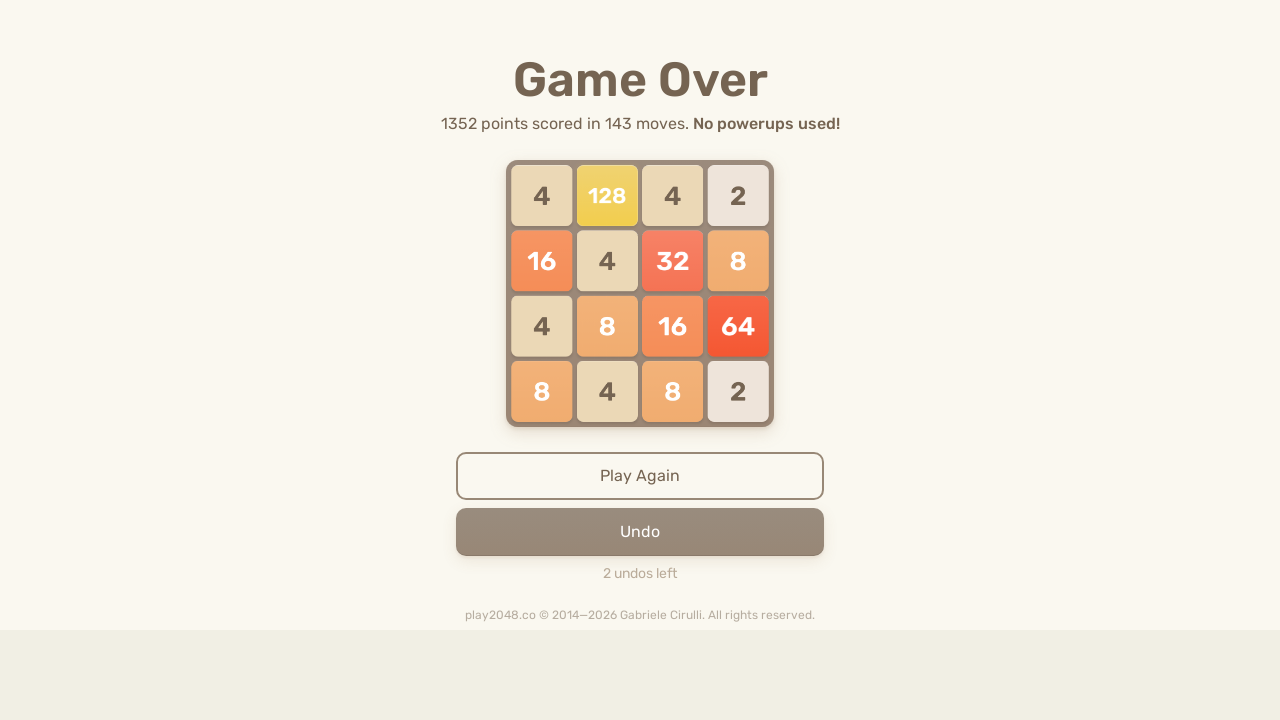

Pressed ArrowLeft key
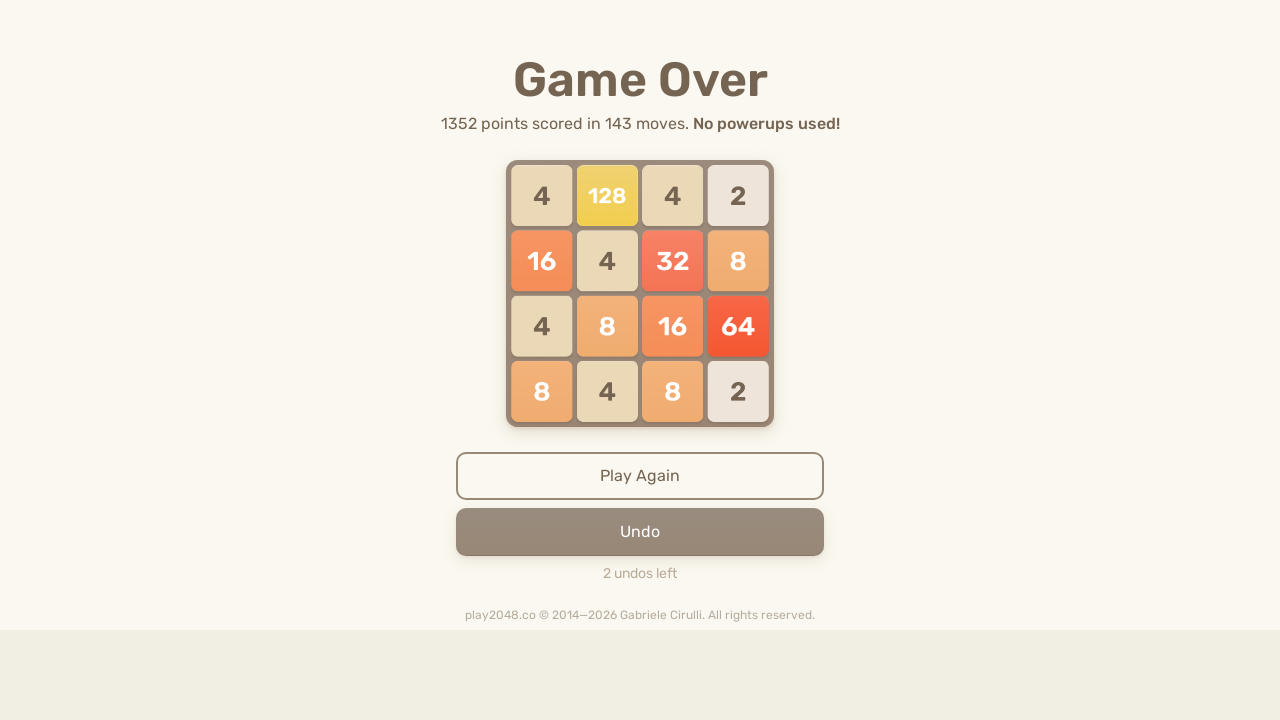

Checked for game over condition
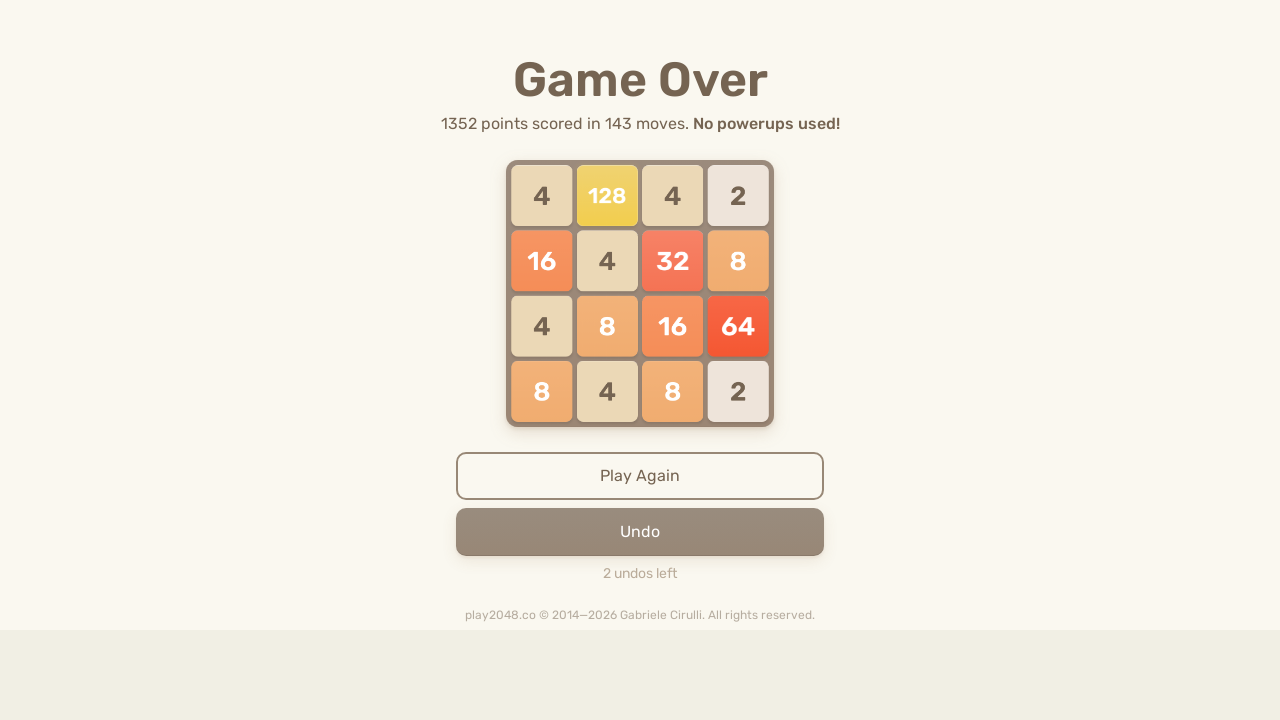

Waited 100ms for game to process moves
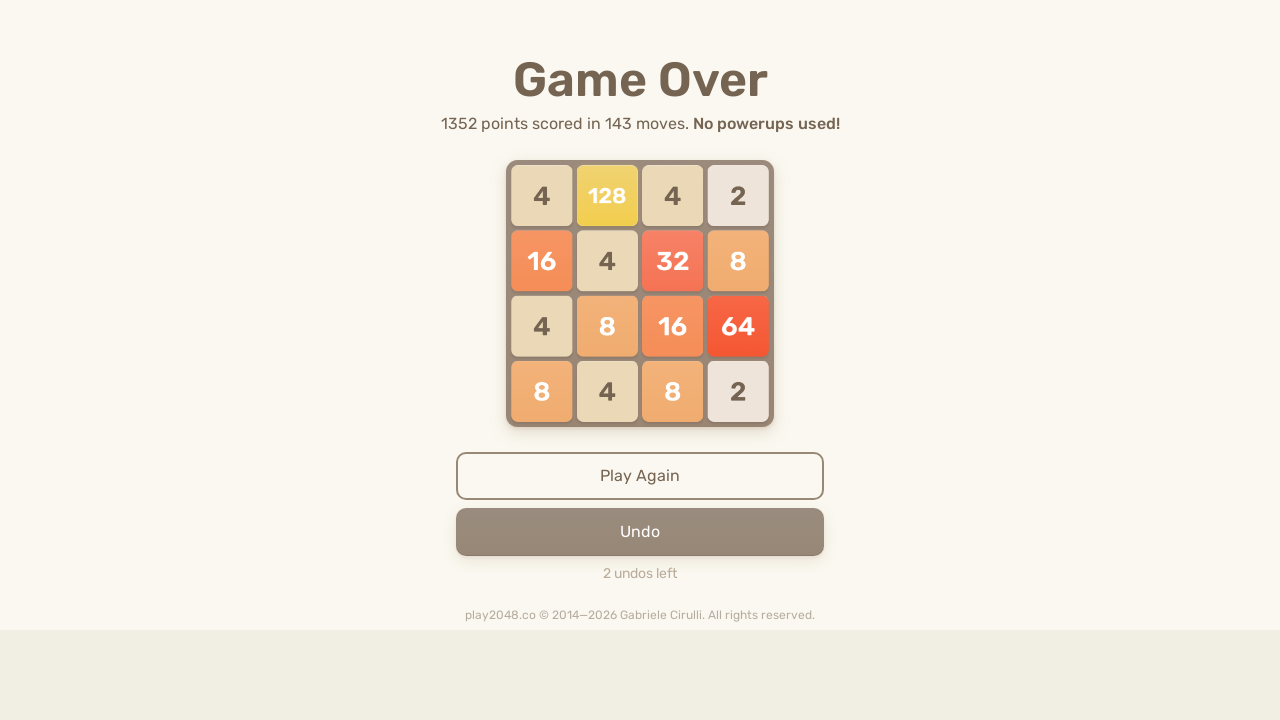

Pressed ArrowUp key
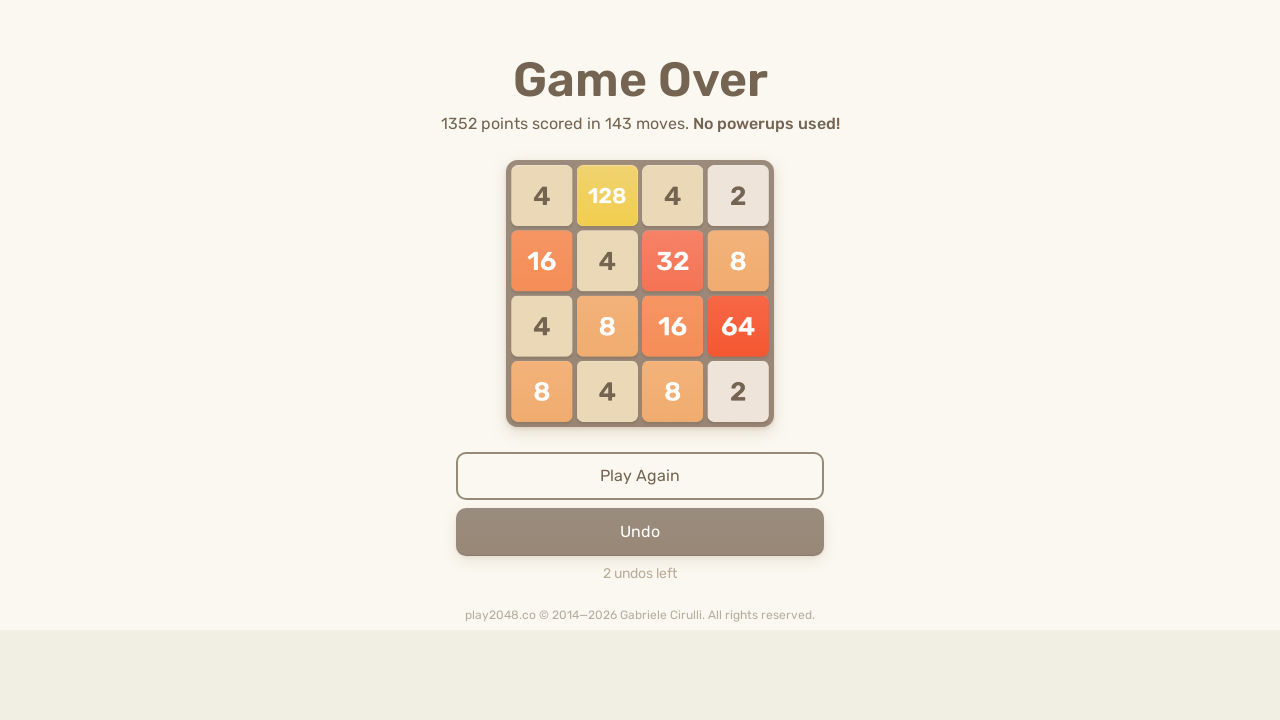

Pressed ArrowRight key
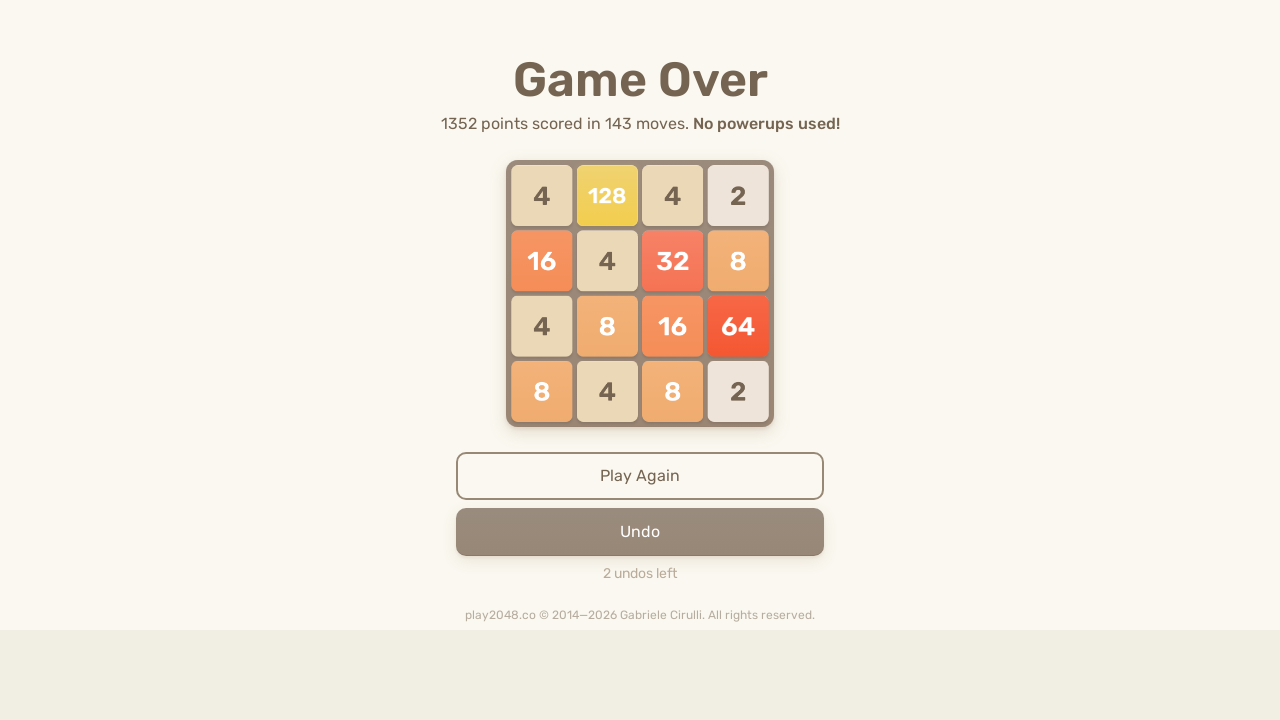

Pressed ArrowDown key
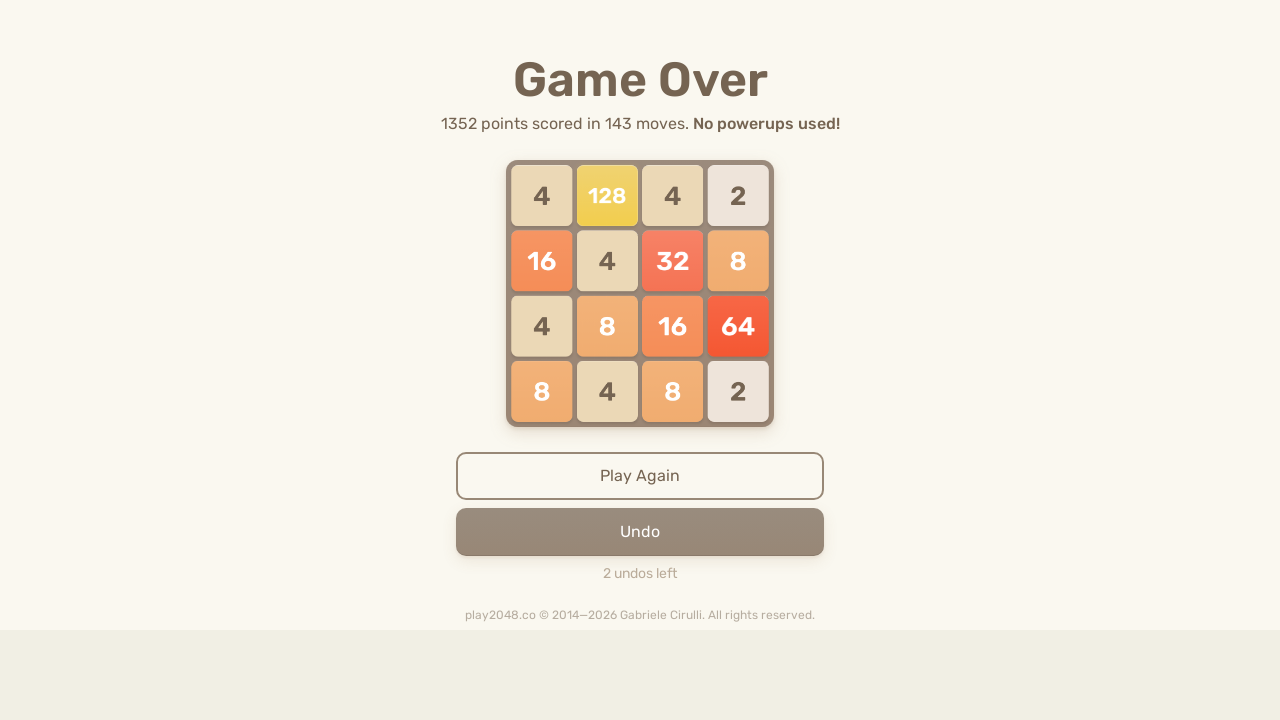

Pressed ArrowLeft key
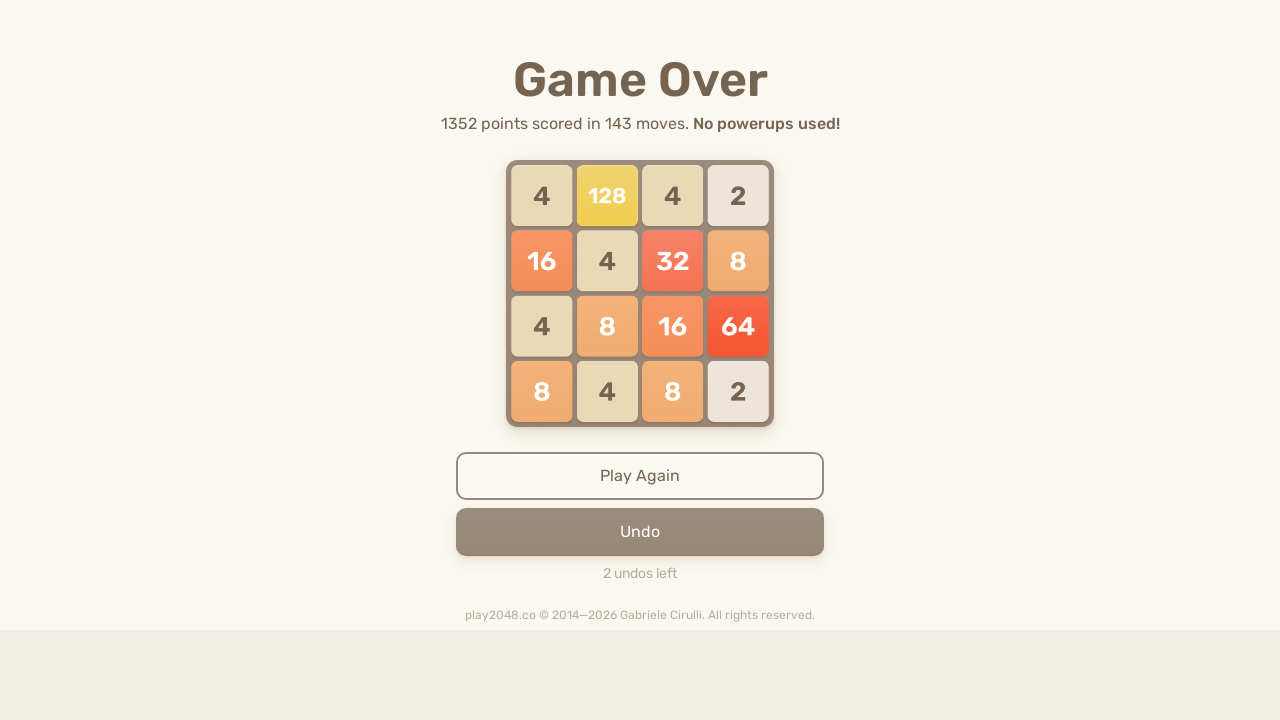

Checked for game over condition
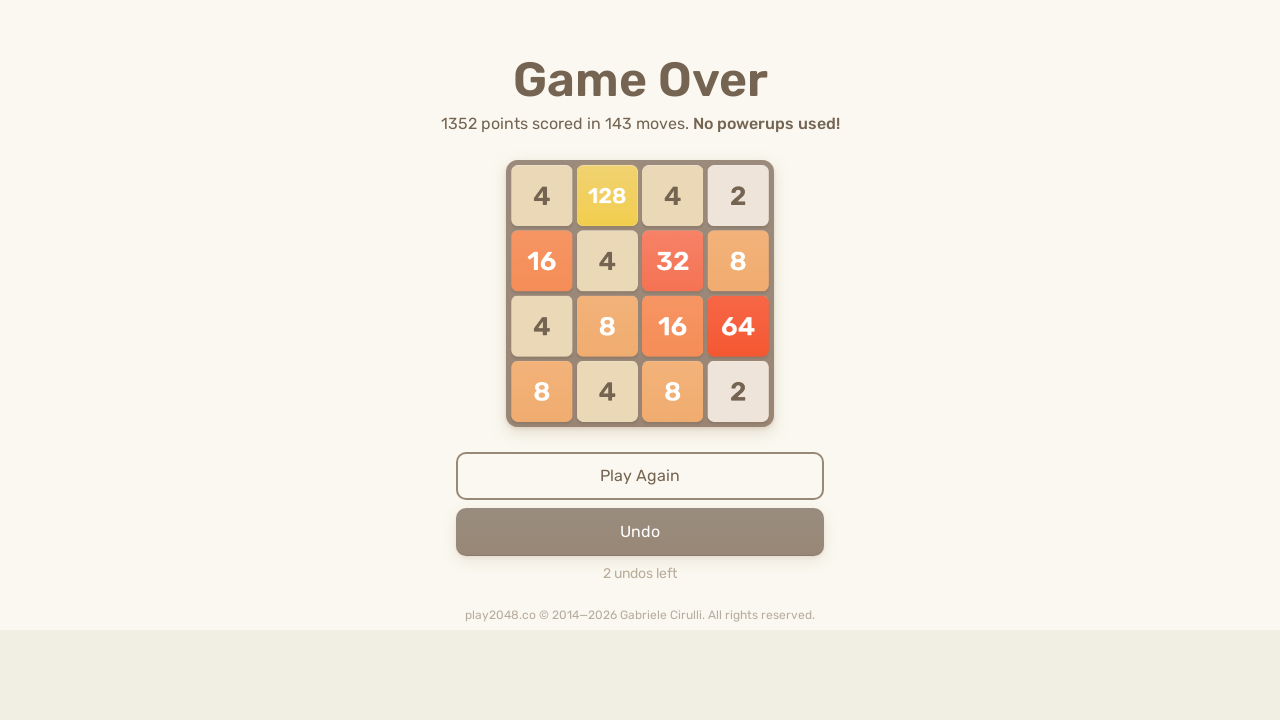

Waited 100ms for game to process moves
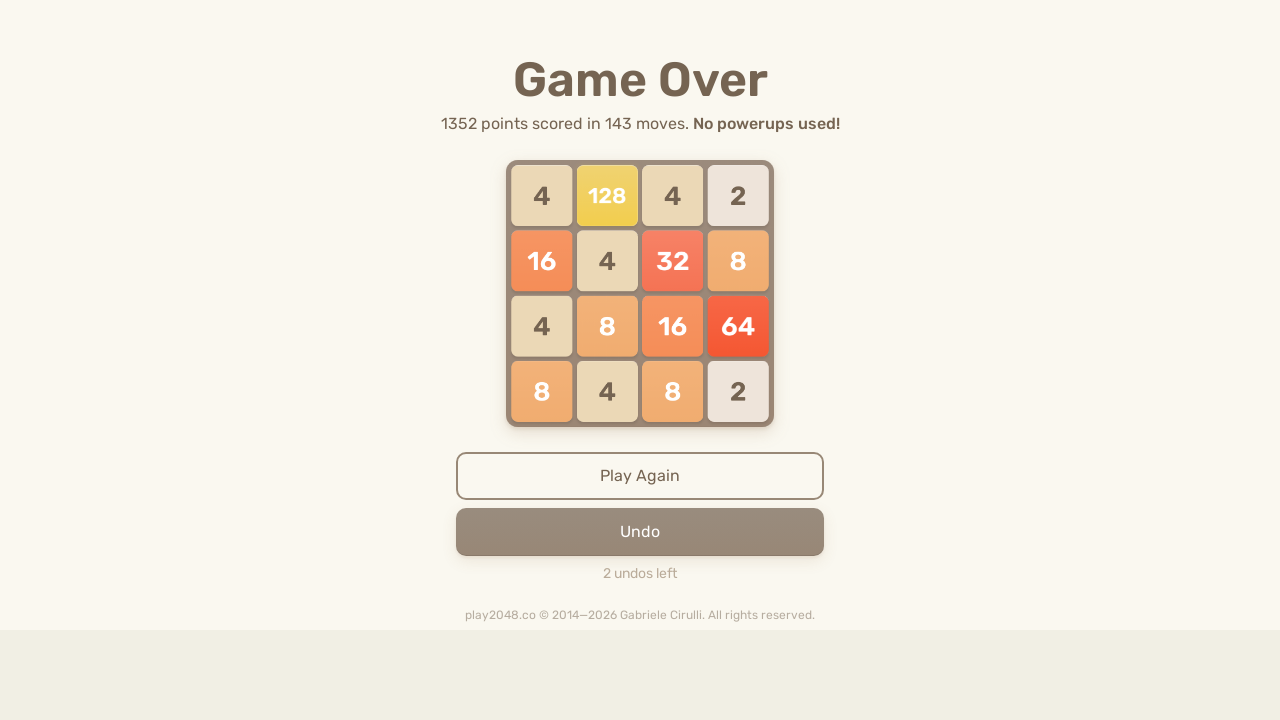

Pressed ArrowUp key
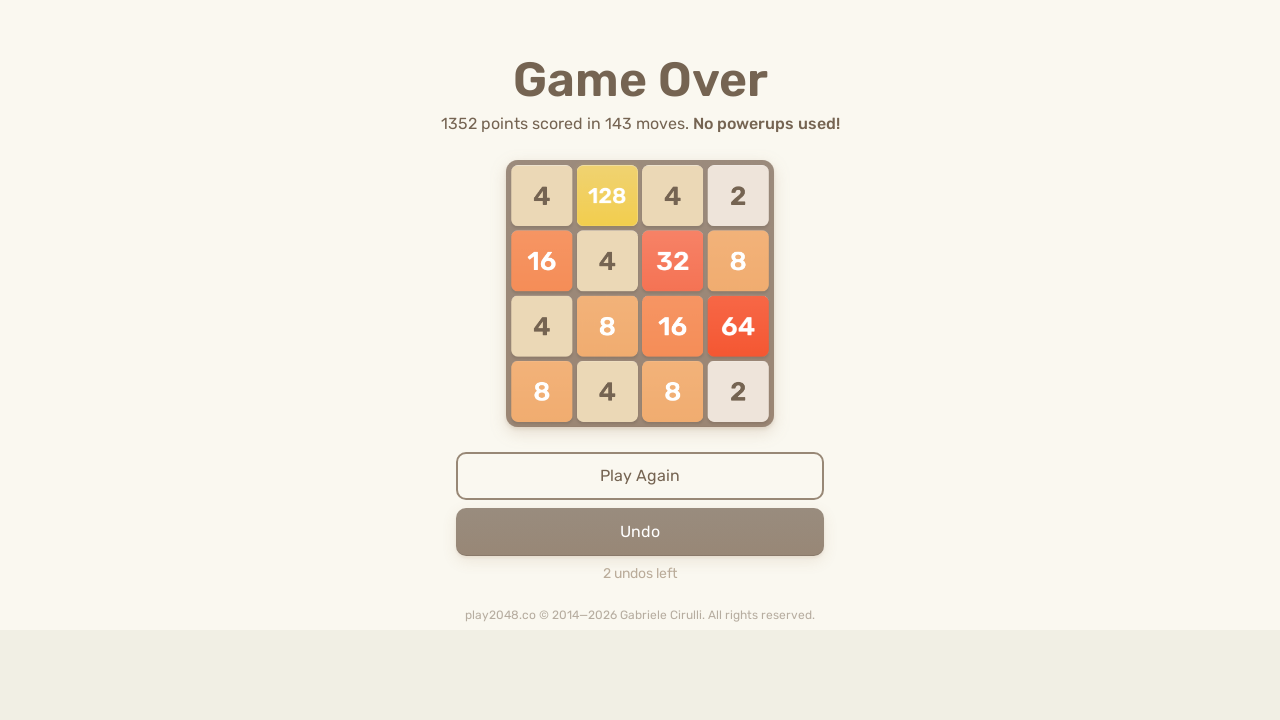

Pressed ArrowRight key
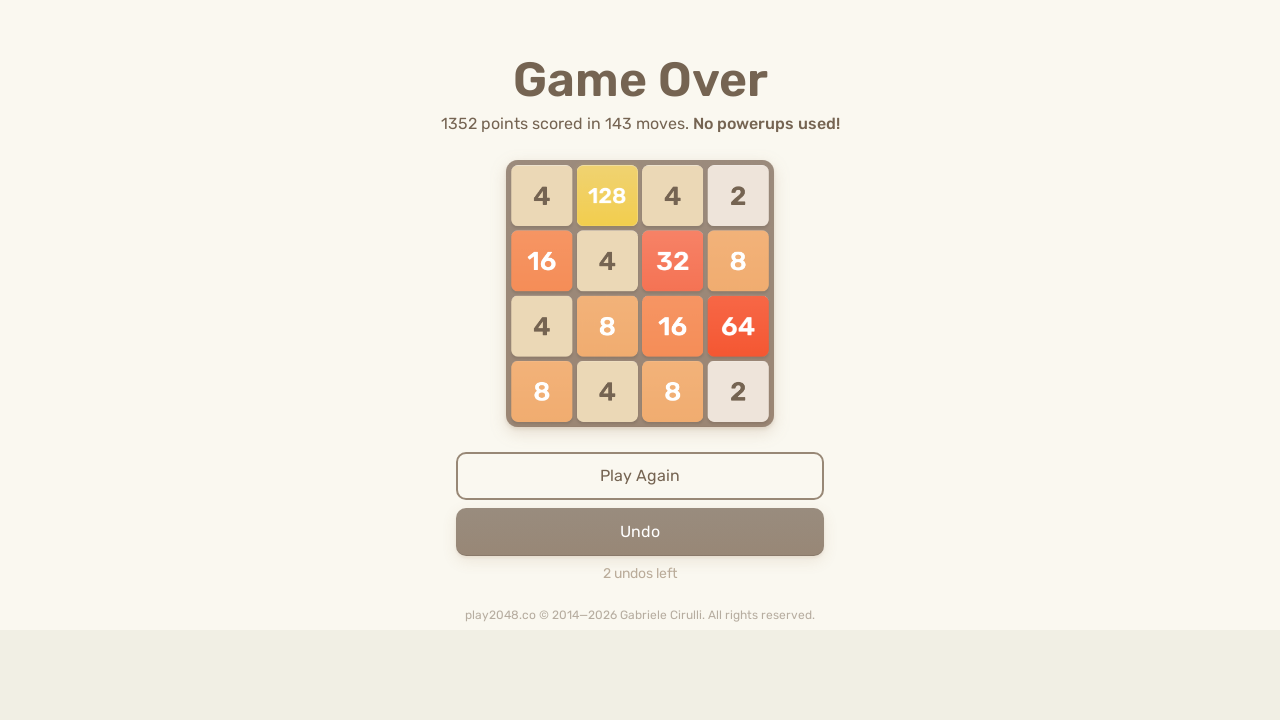

Pressed ArrowDown key
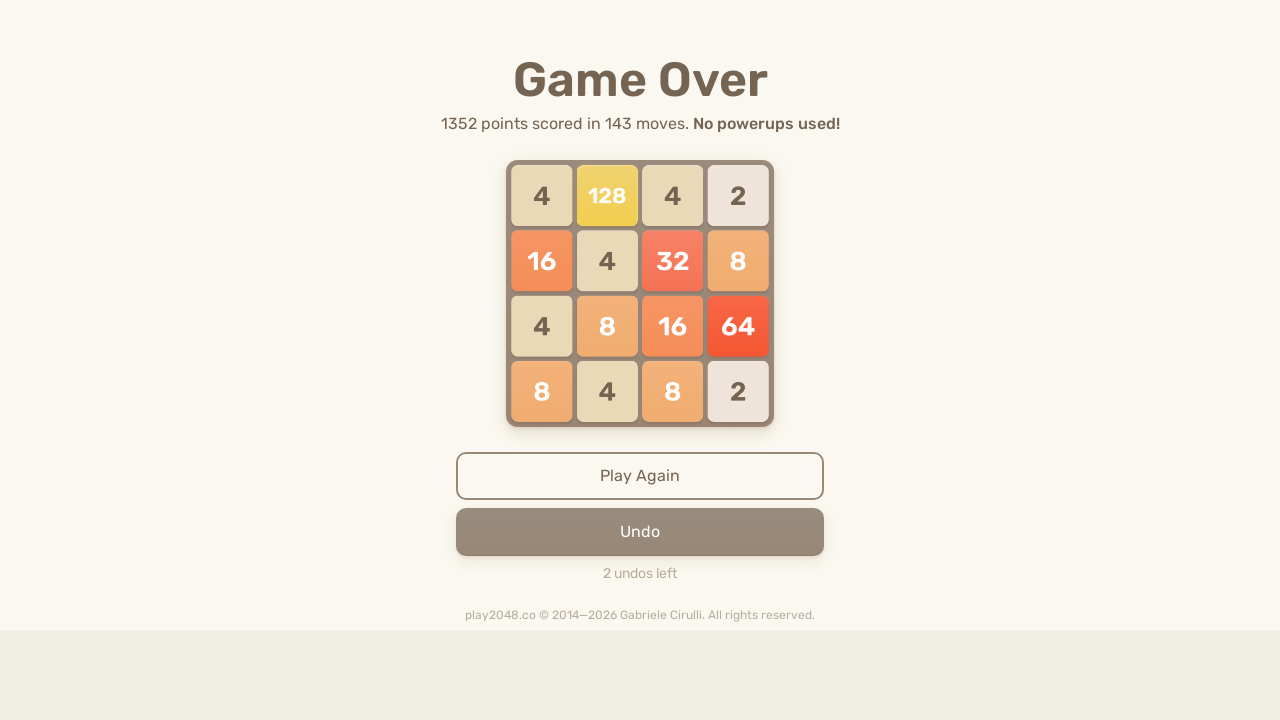

Pressed ArrowLeft key
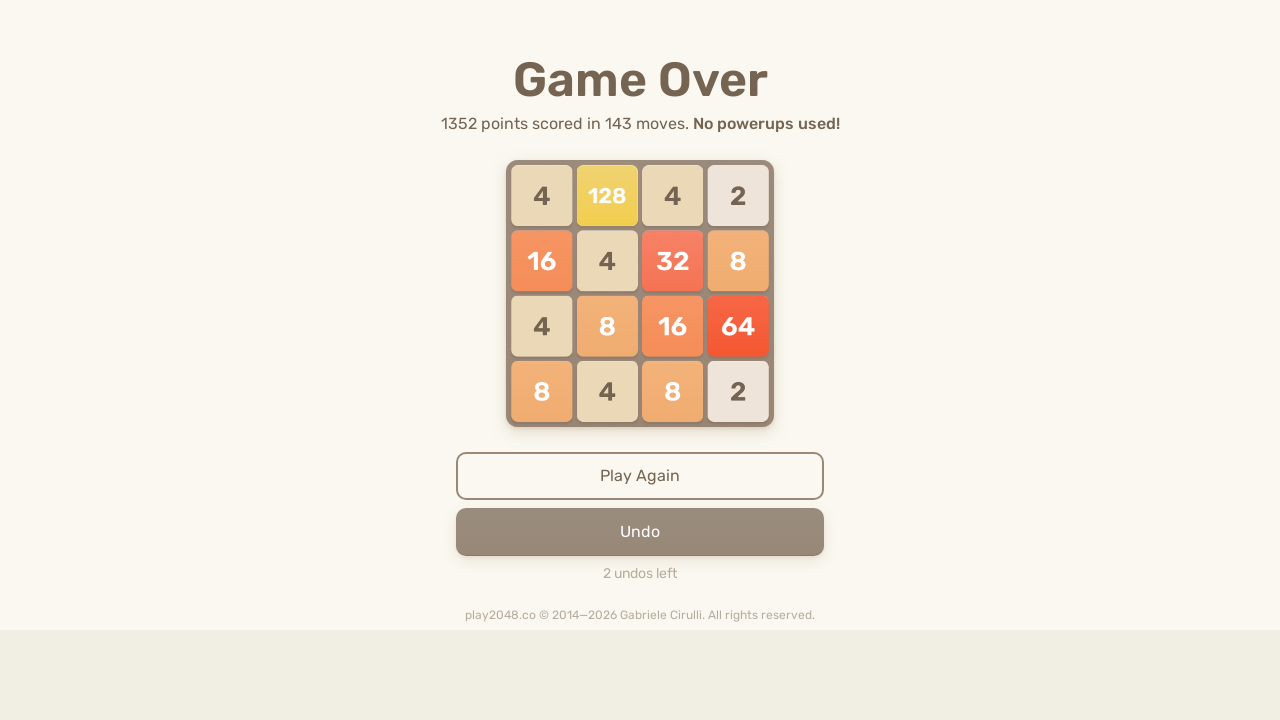

Checked for game over condition
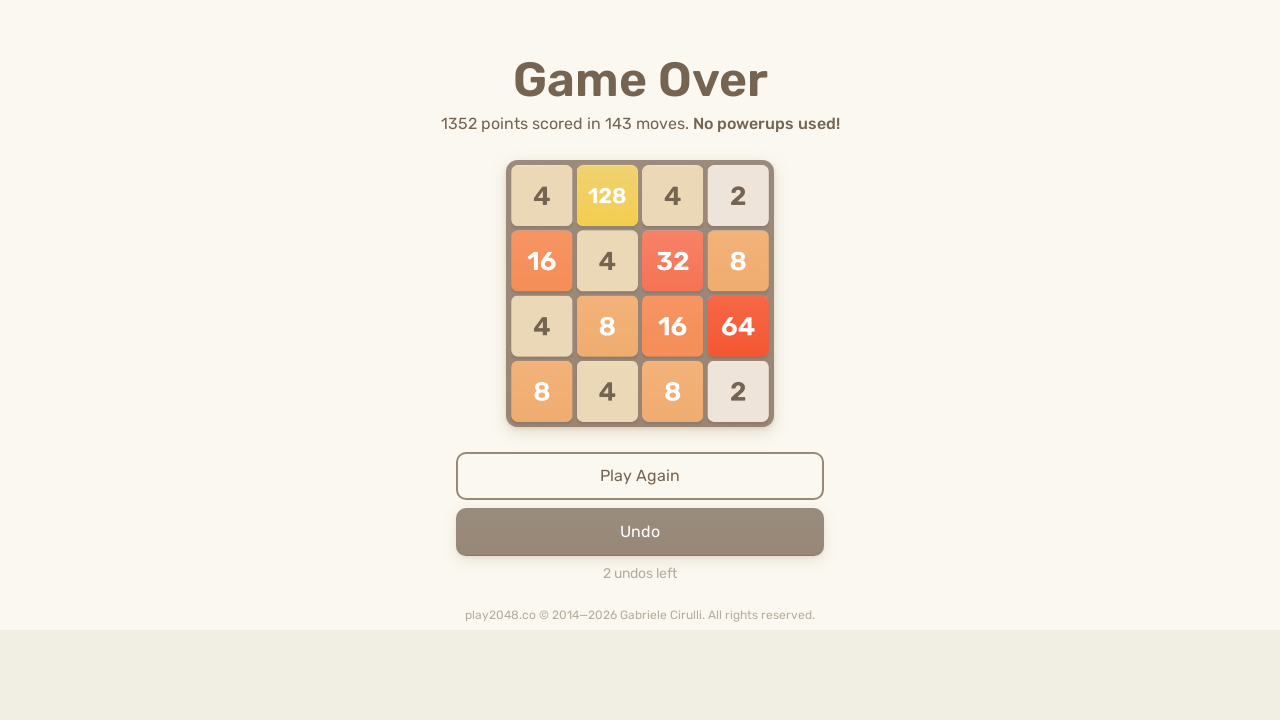

Waited 100ms for game to process moves
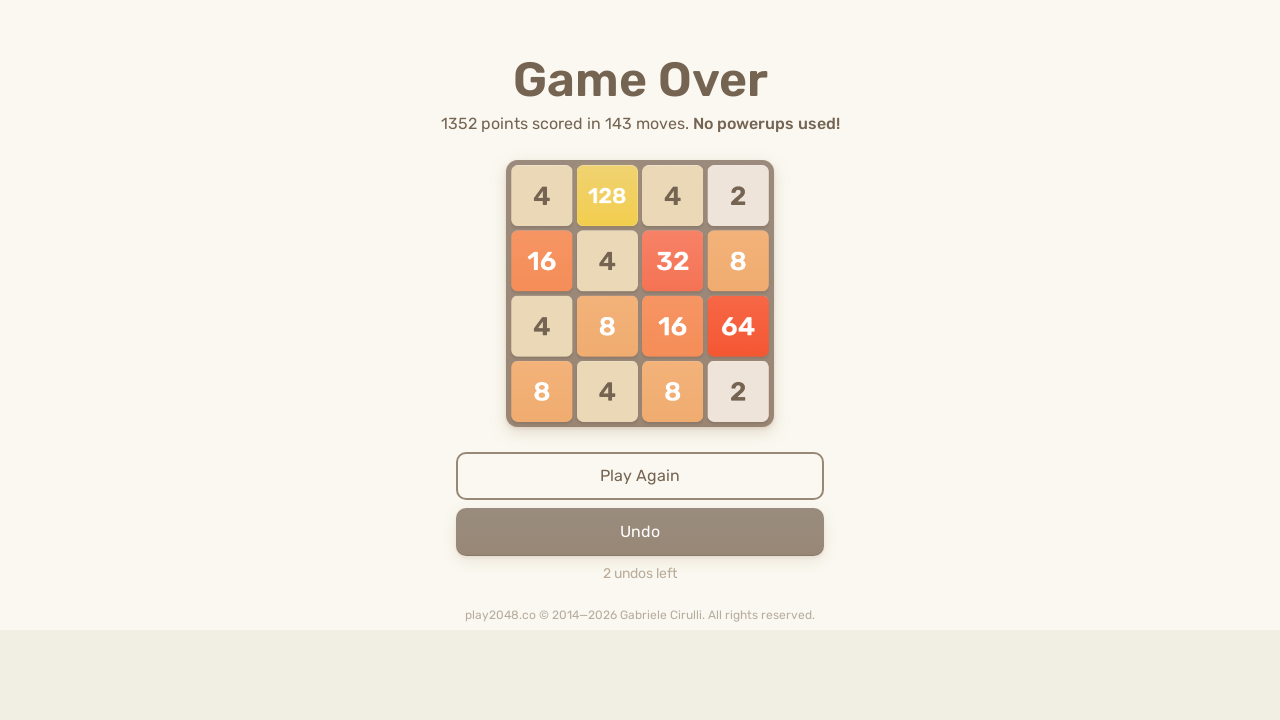

Pressed ArrowUp key
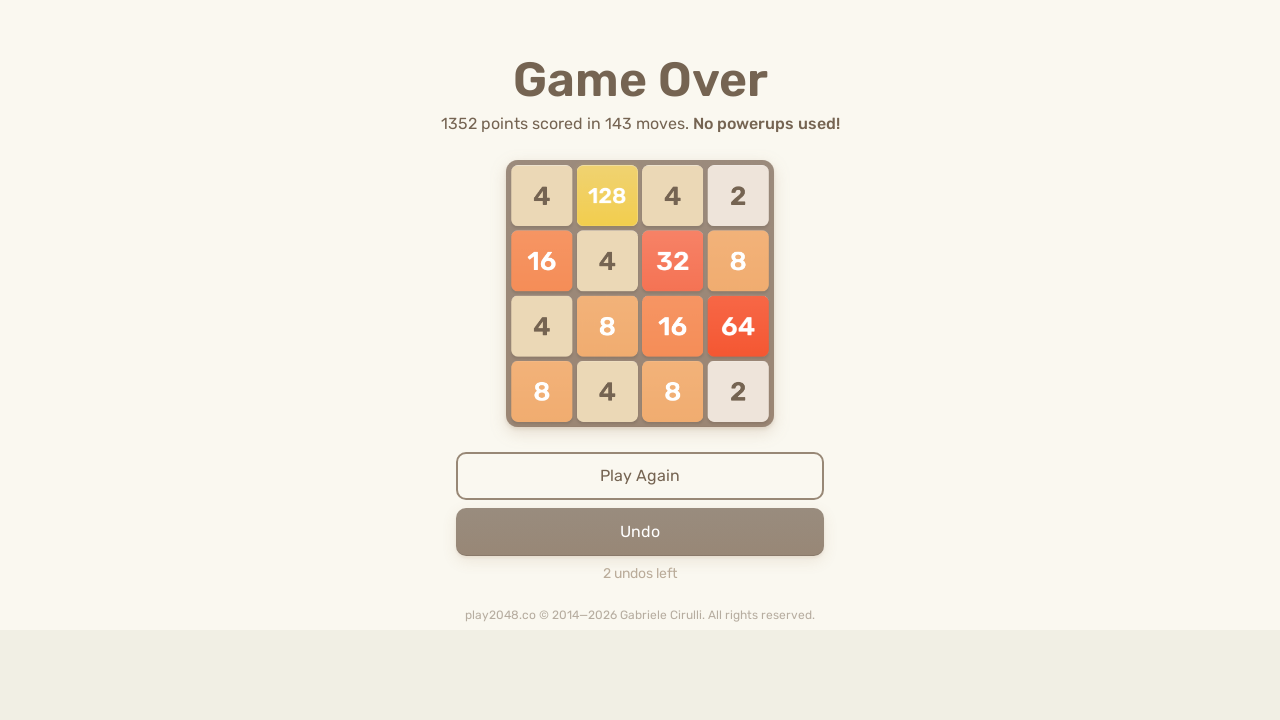

Pressed ArrowRight key
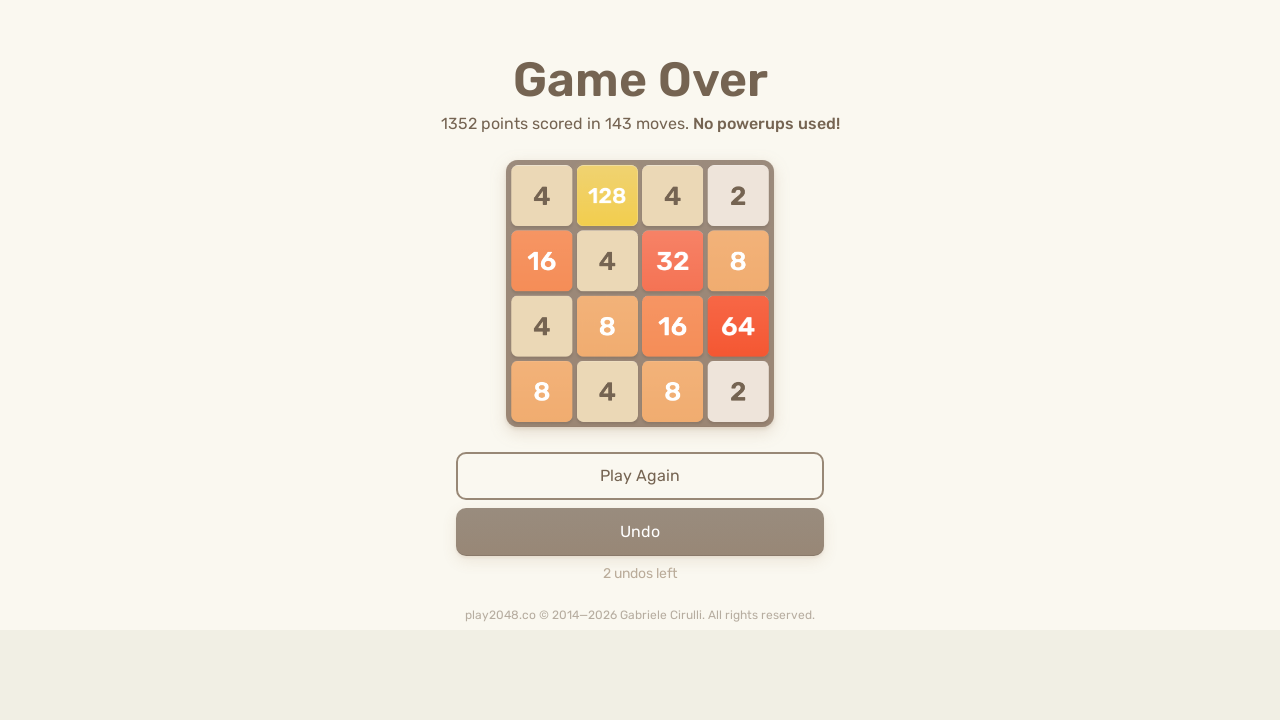

Pressed ArrowDown key
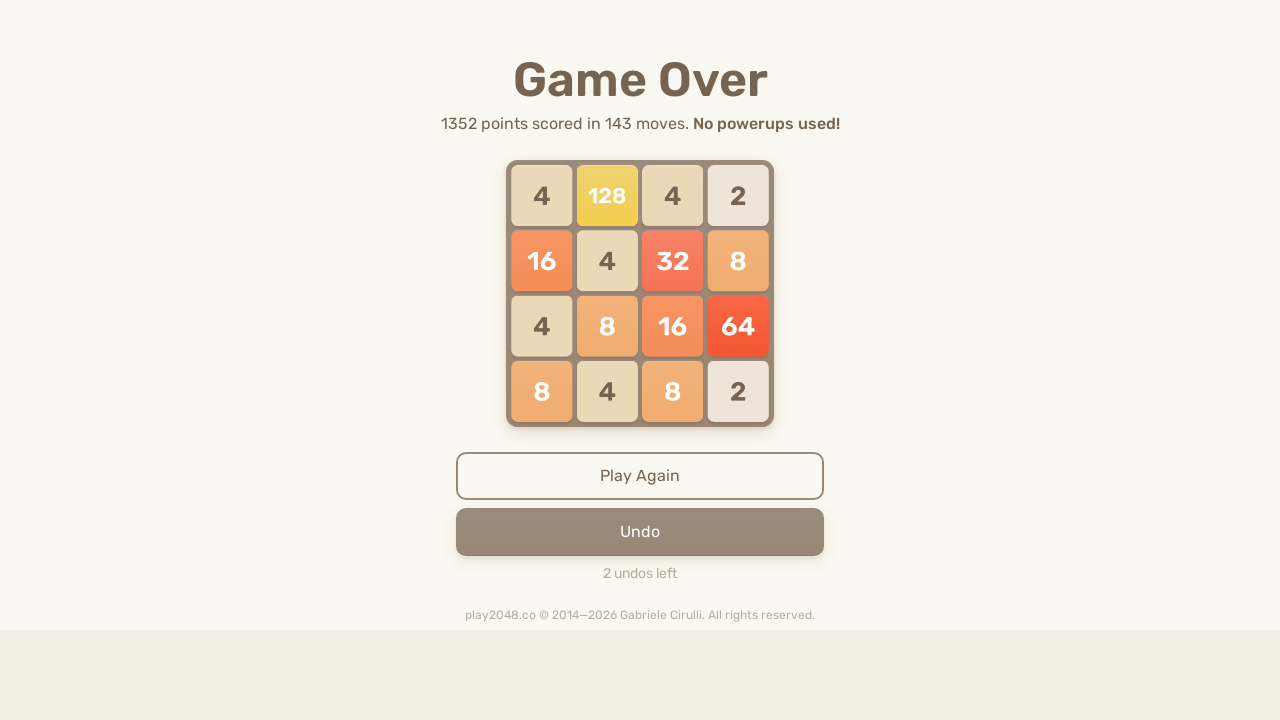

Pressed ArrowLeft key
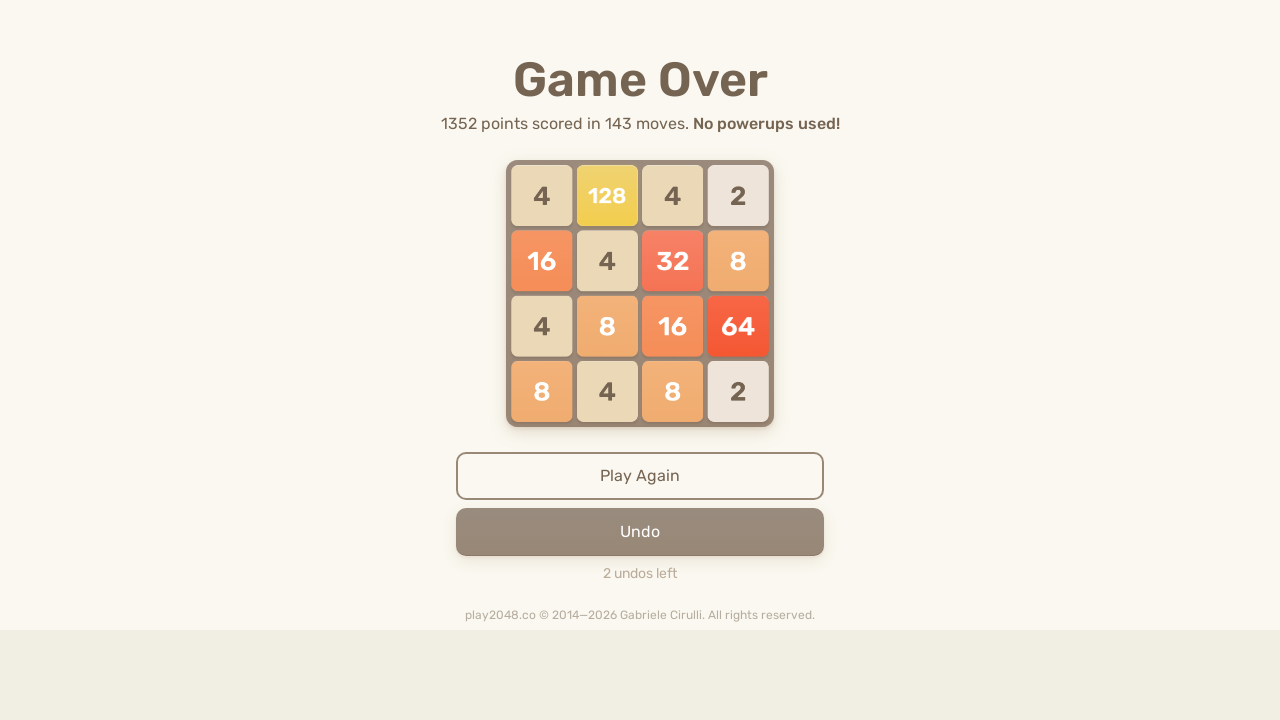

Checked for game over condition
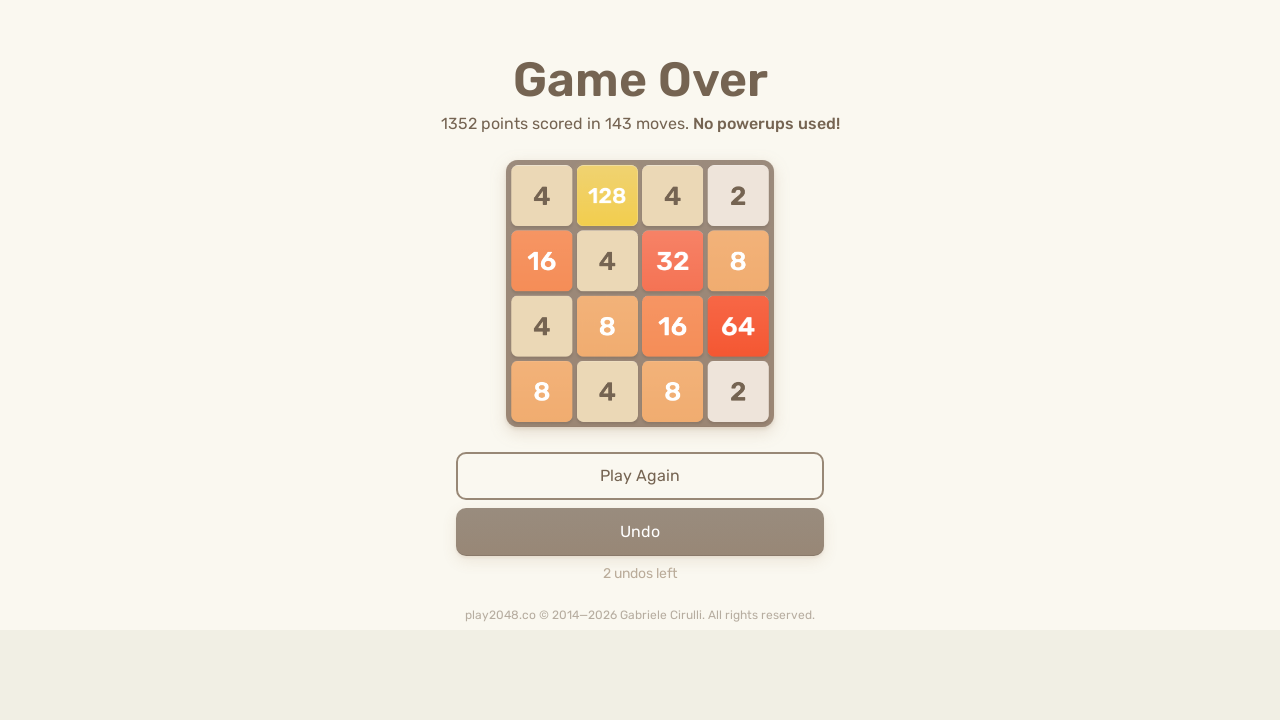

Waited 100ms for game to process moves
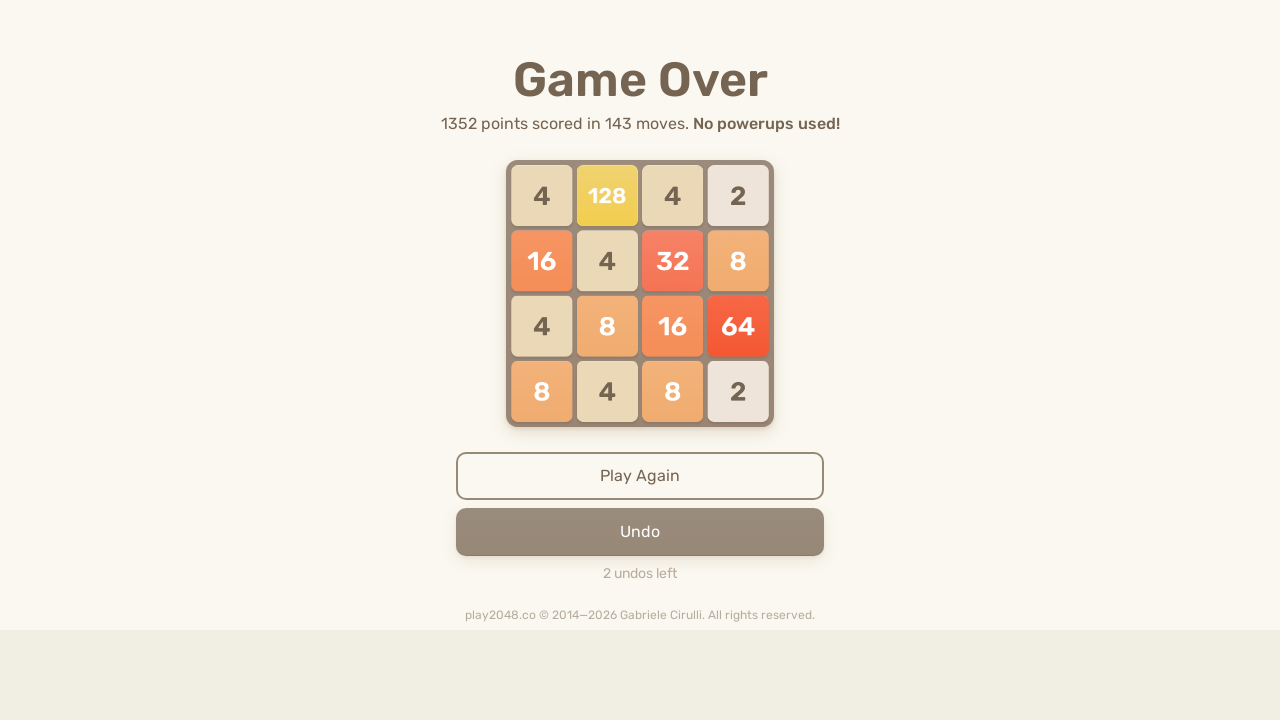

Pressed ArrowUp key
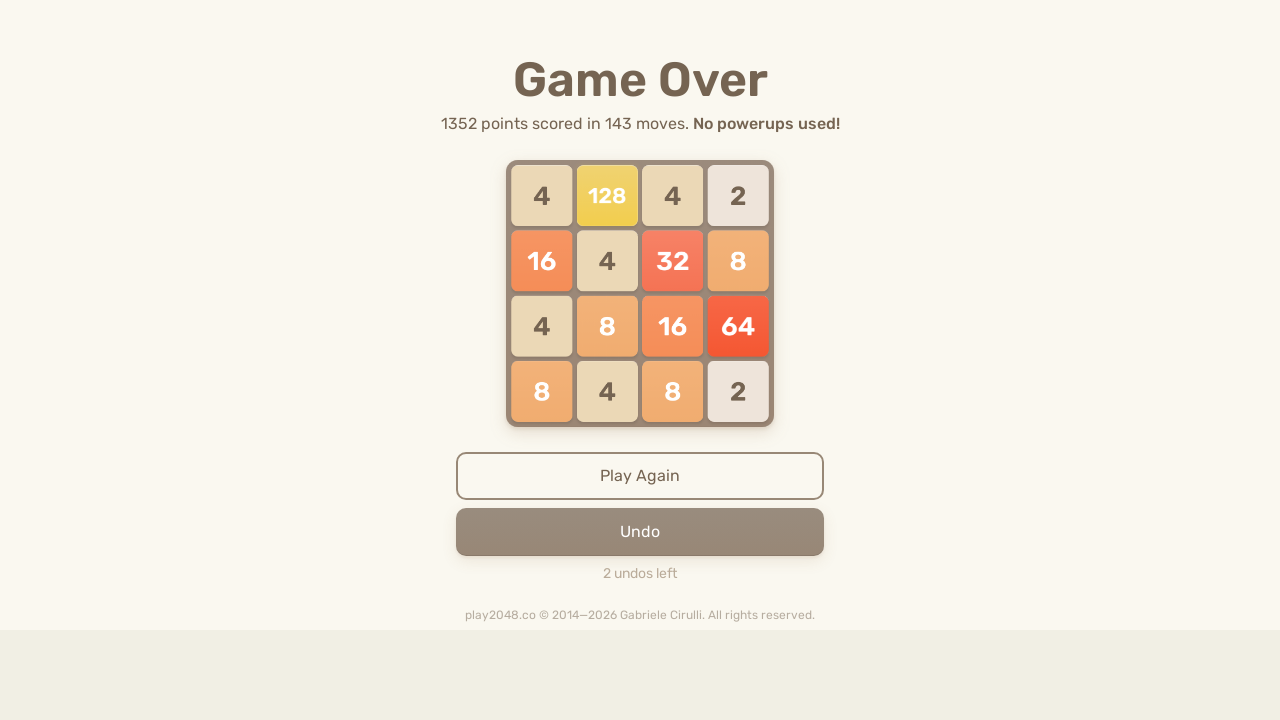

Pressed ArrowRight key
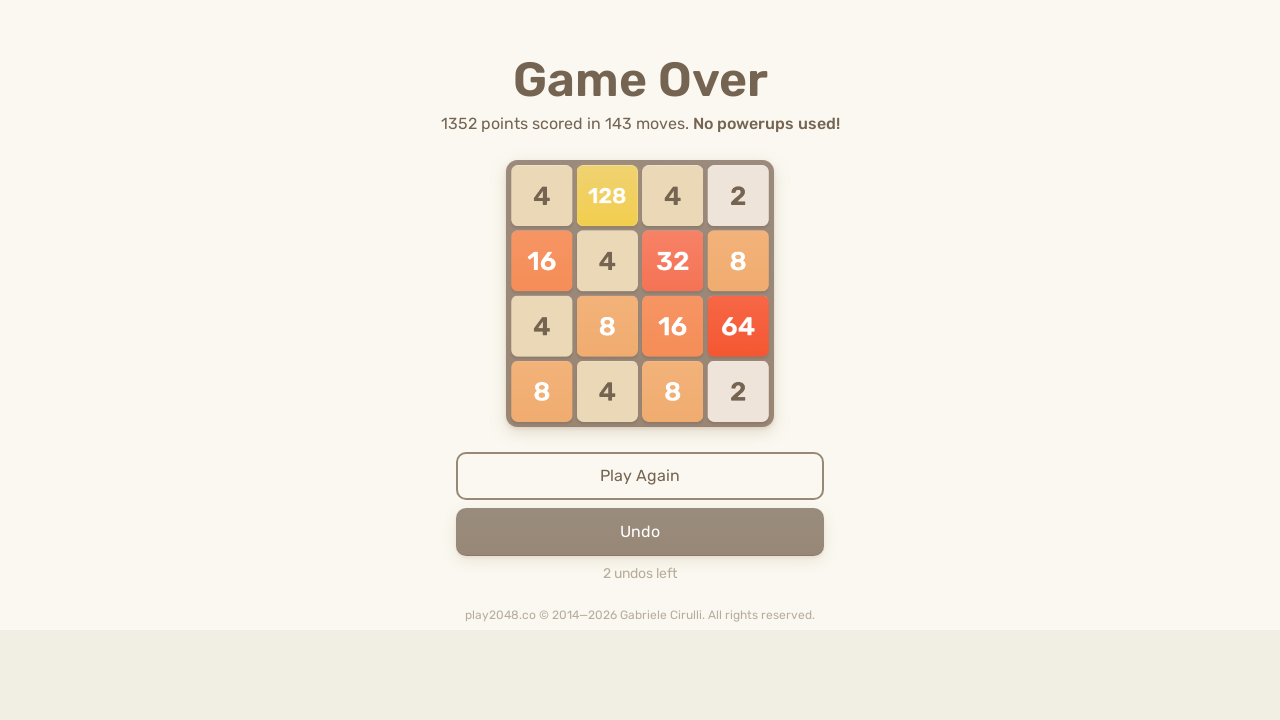

Pressed ArrowDown key
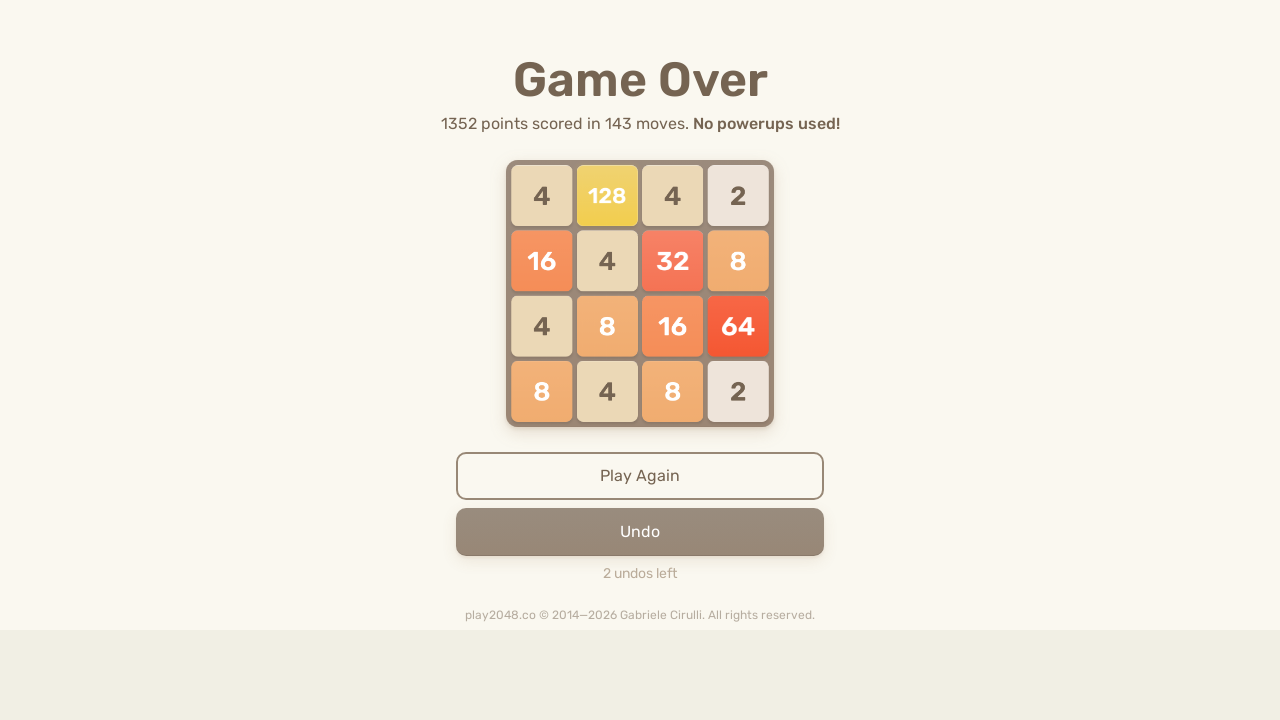

Pressed ArrowLeft key
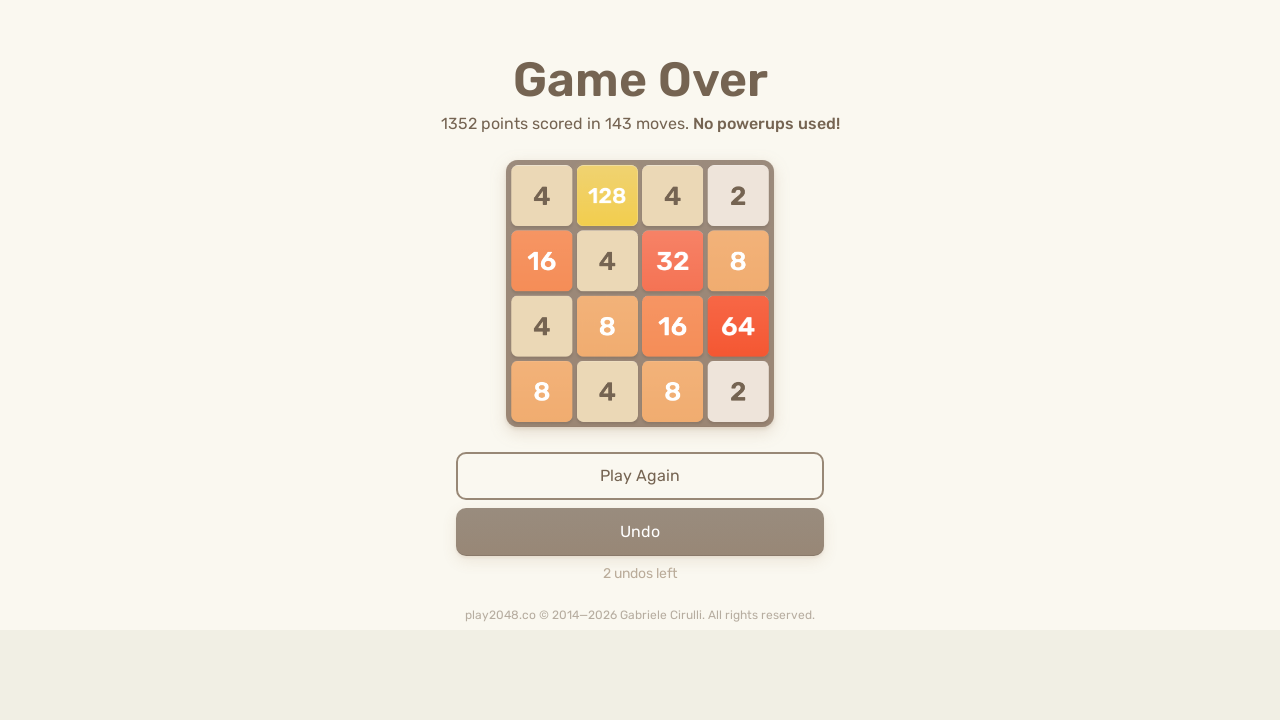

Checked for game over condition
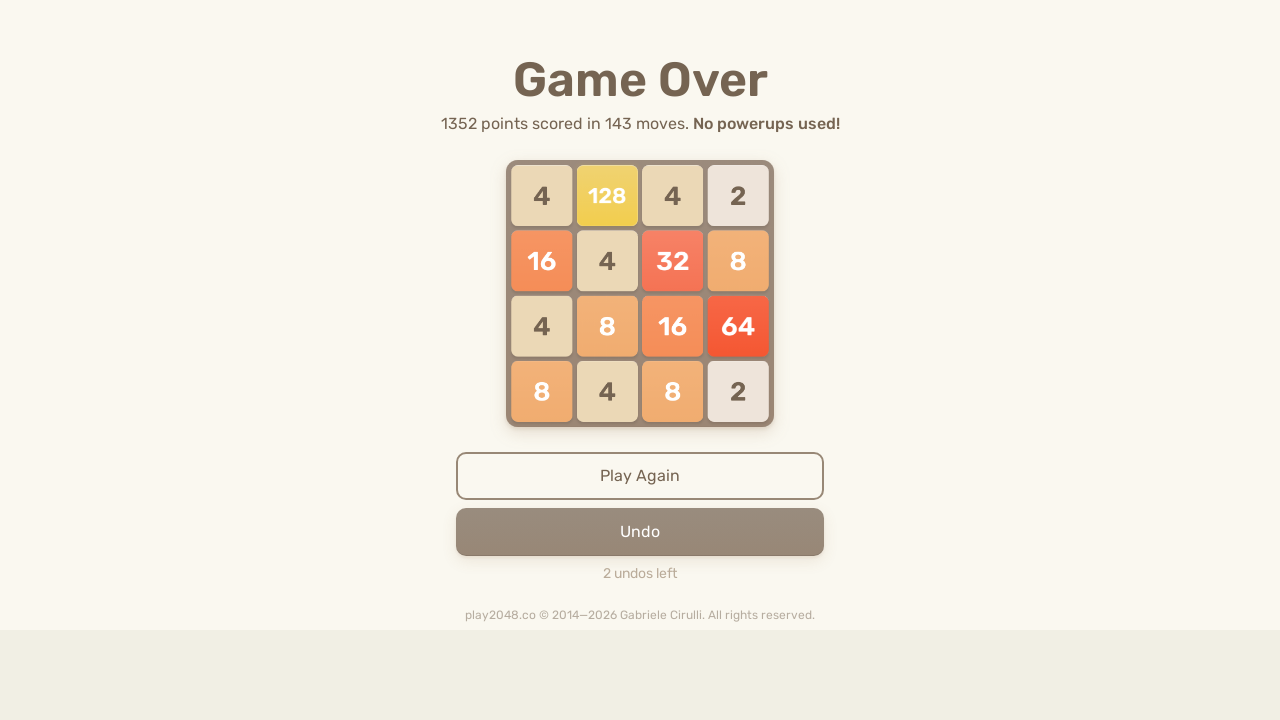

Waited 100ms for game to process moves
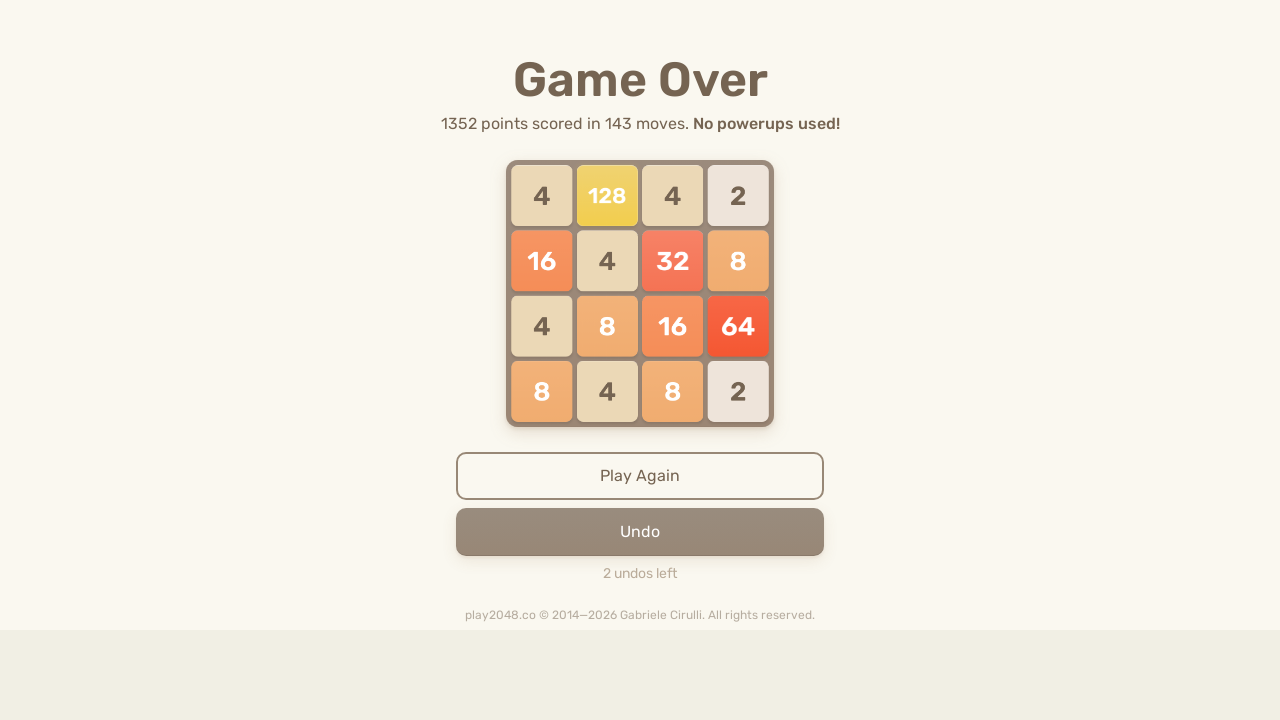

Pressed ArrowUp key
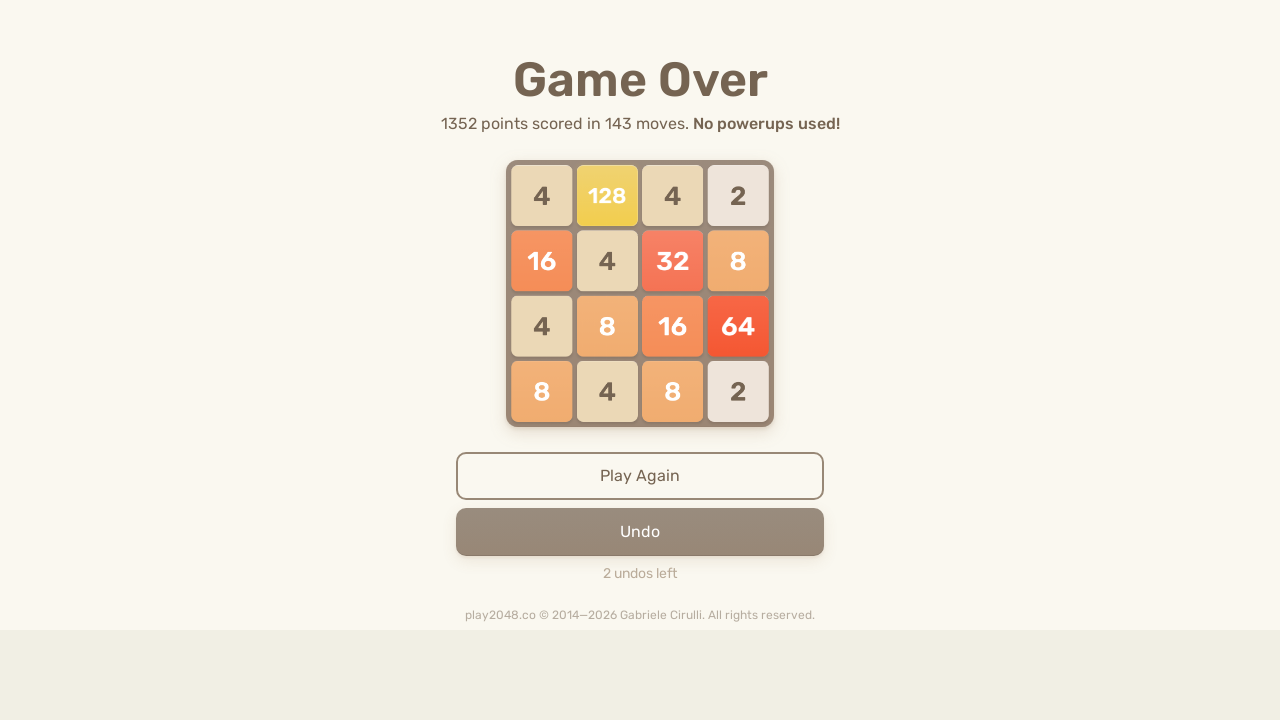

Pressed ArrowRight key
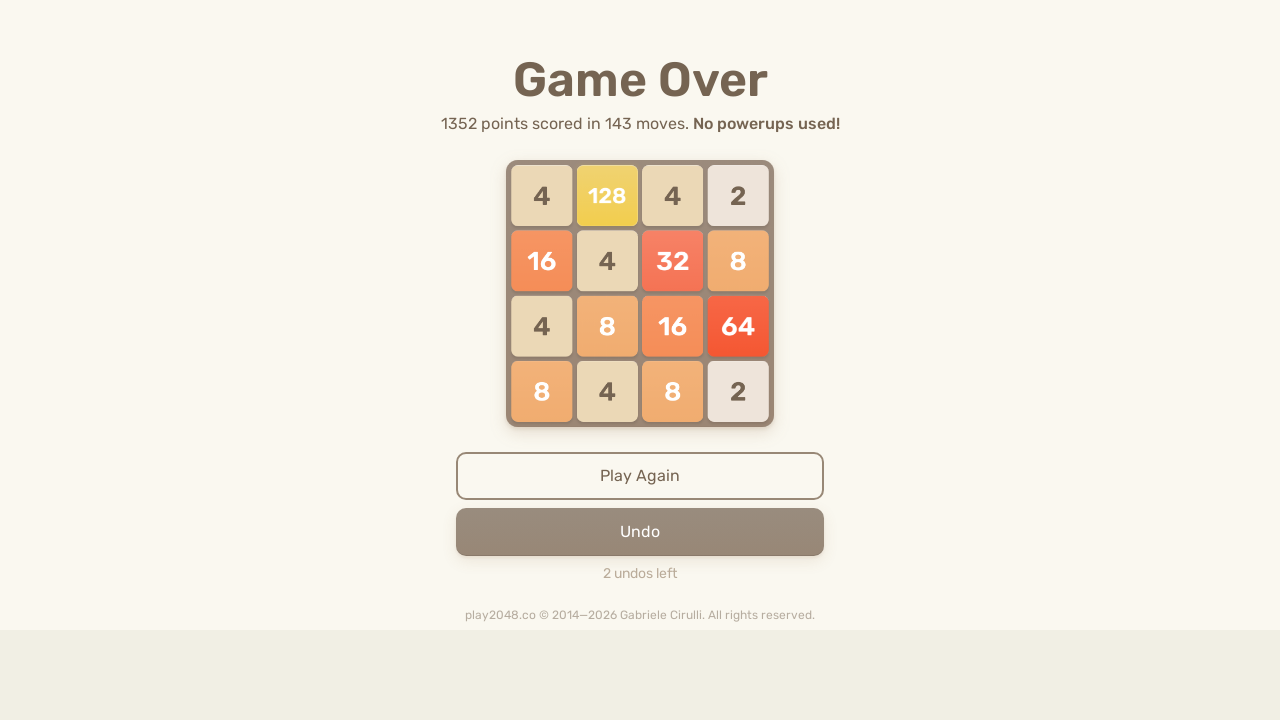

Pressed ArrowDown key
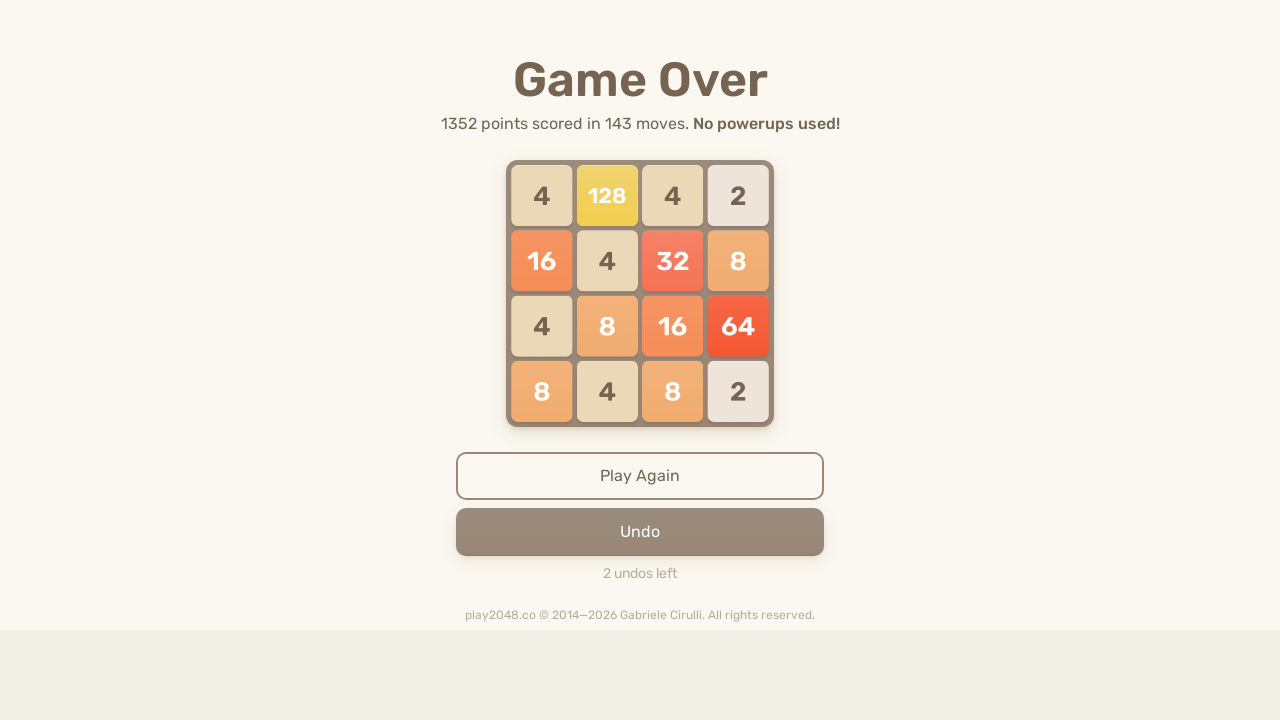

Pressed ArrowLeft key
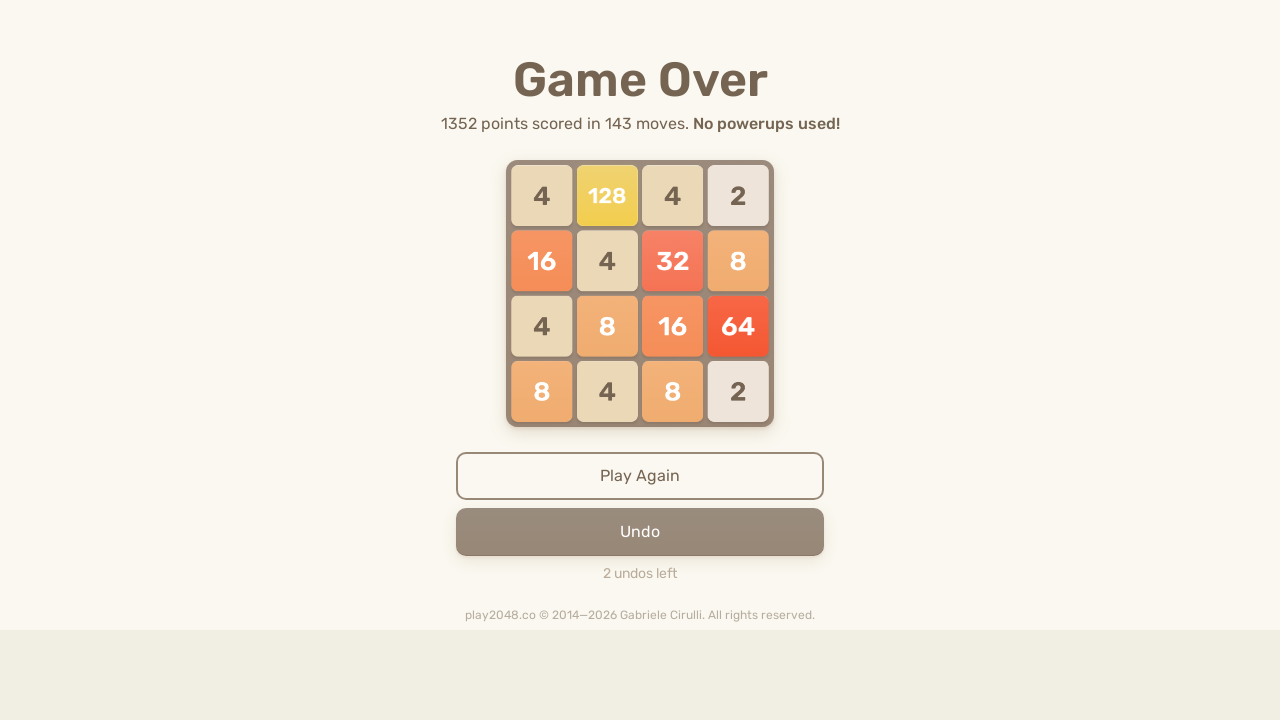

Checked for game over condition
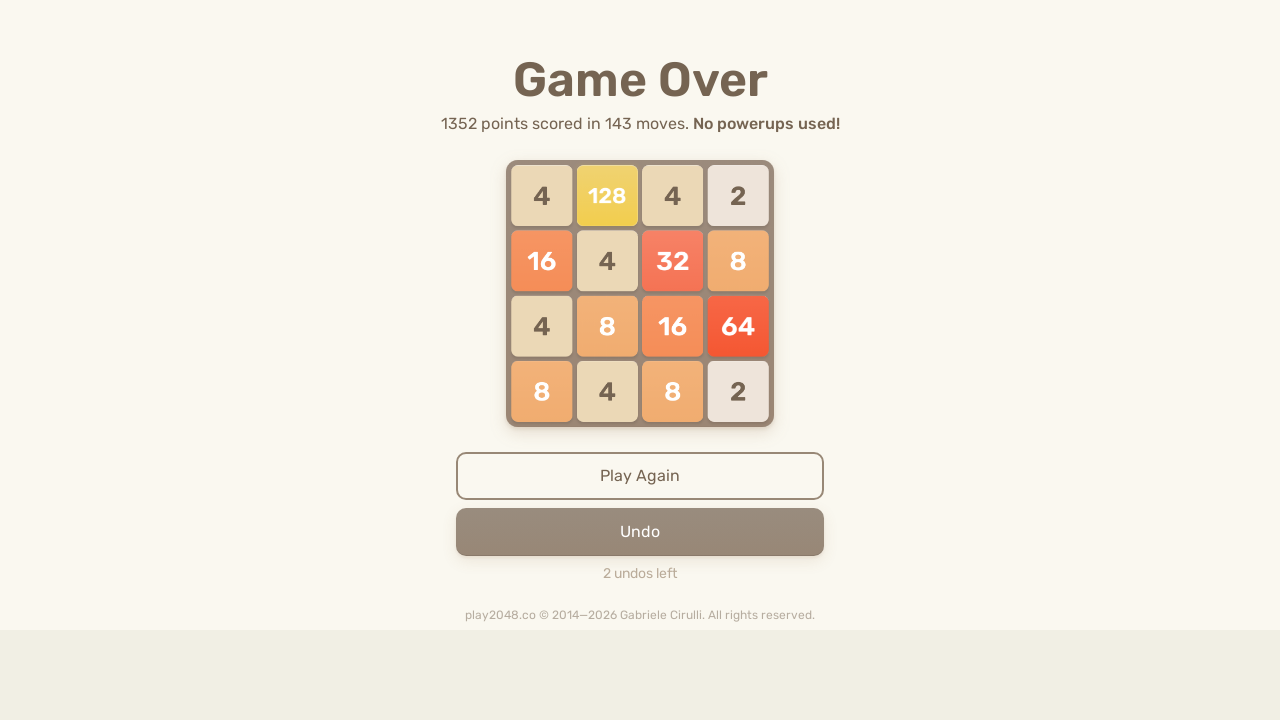

Waited 100ms for game to process moves
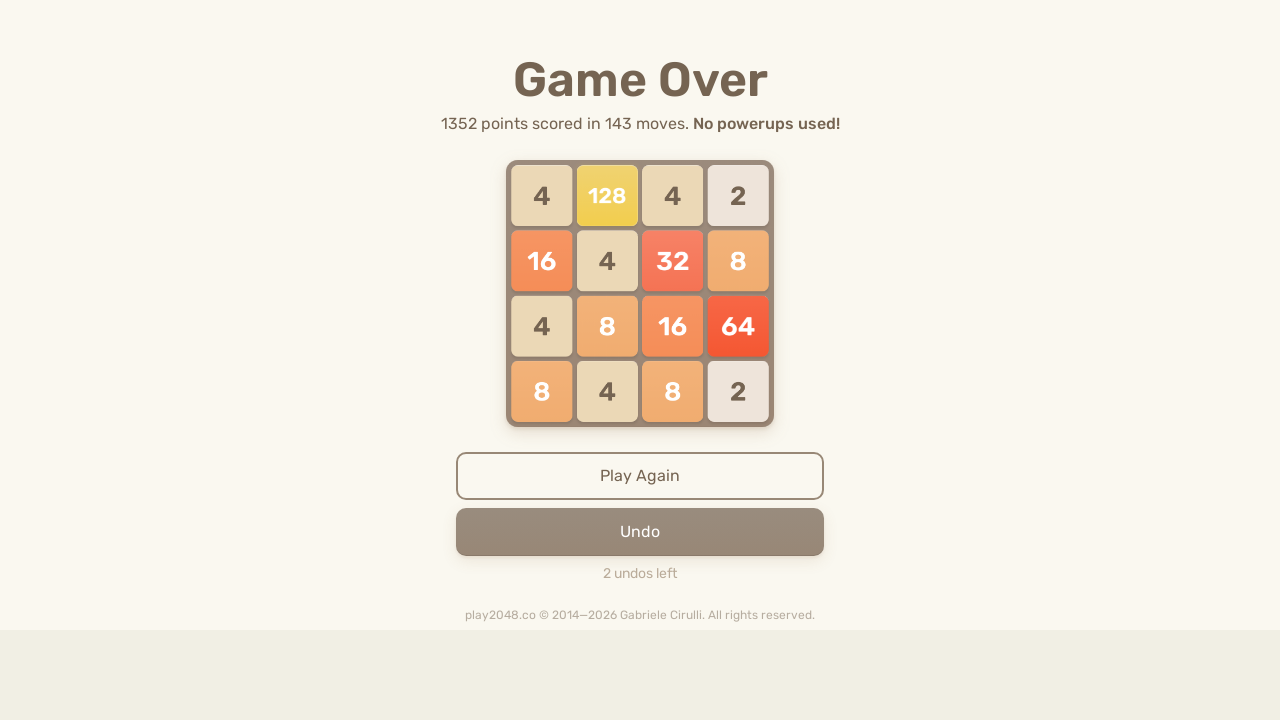

Pressed ArrowUp key
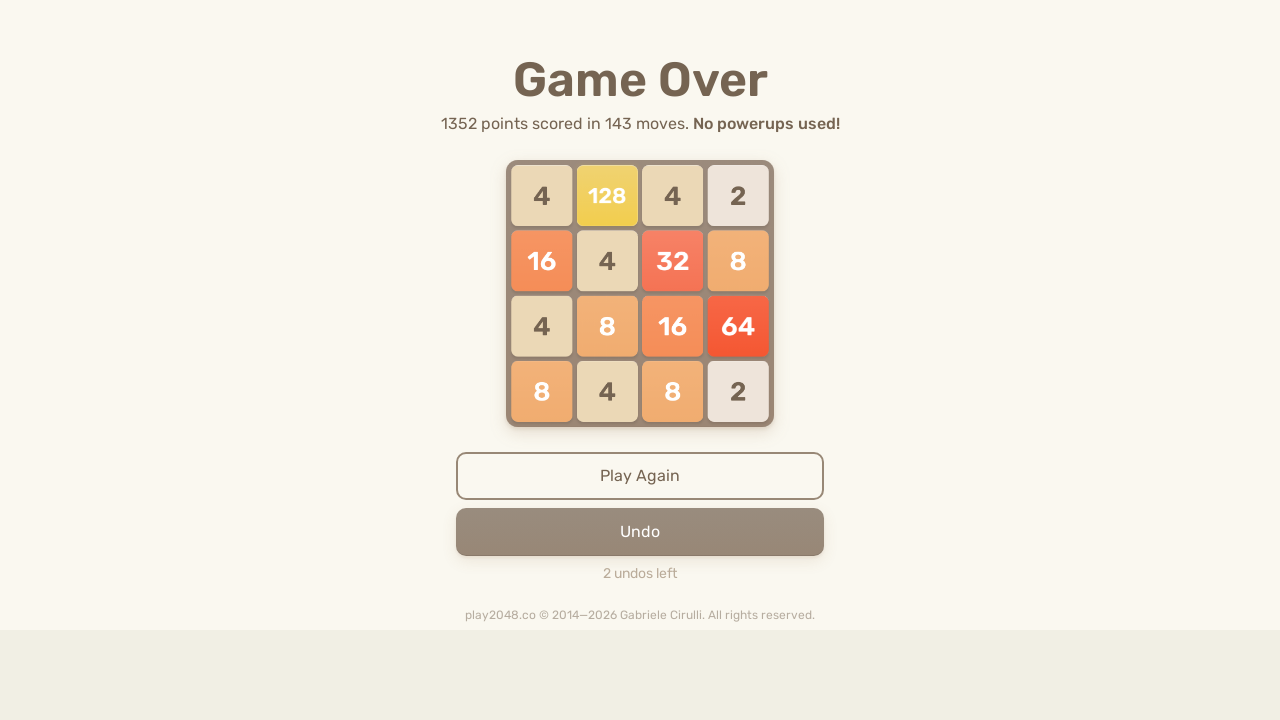

Pressed ArrowRight key
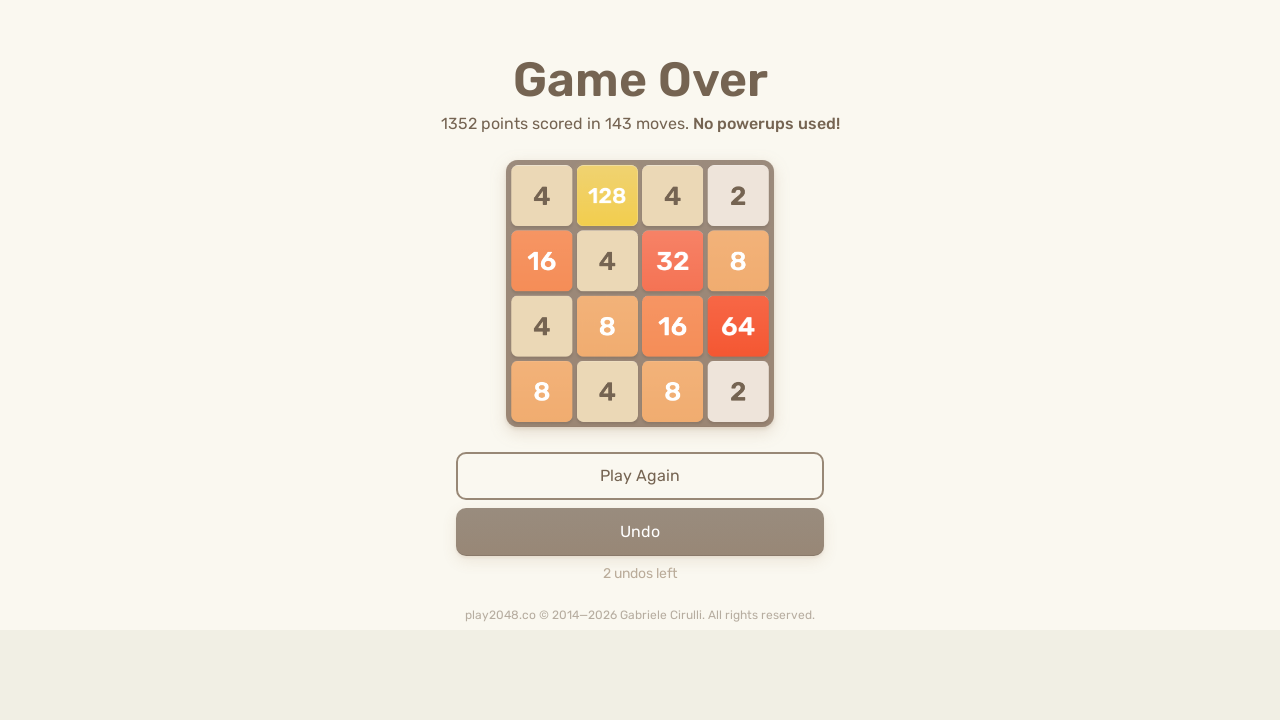

Pressed ArrowDown key
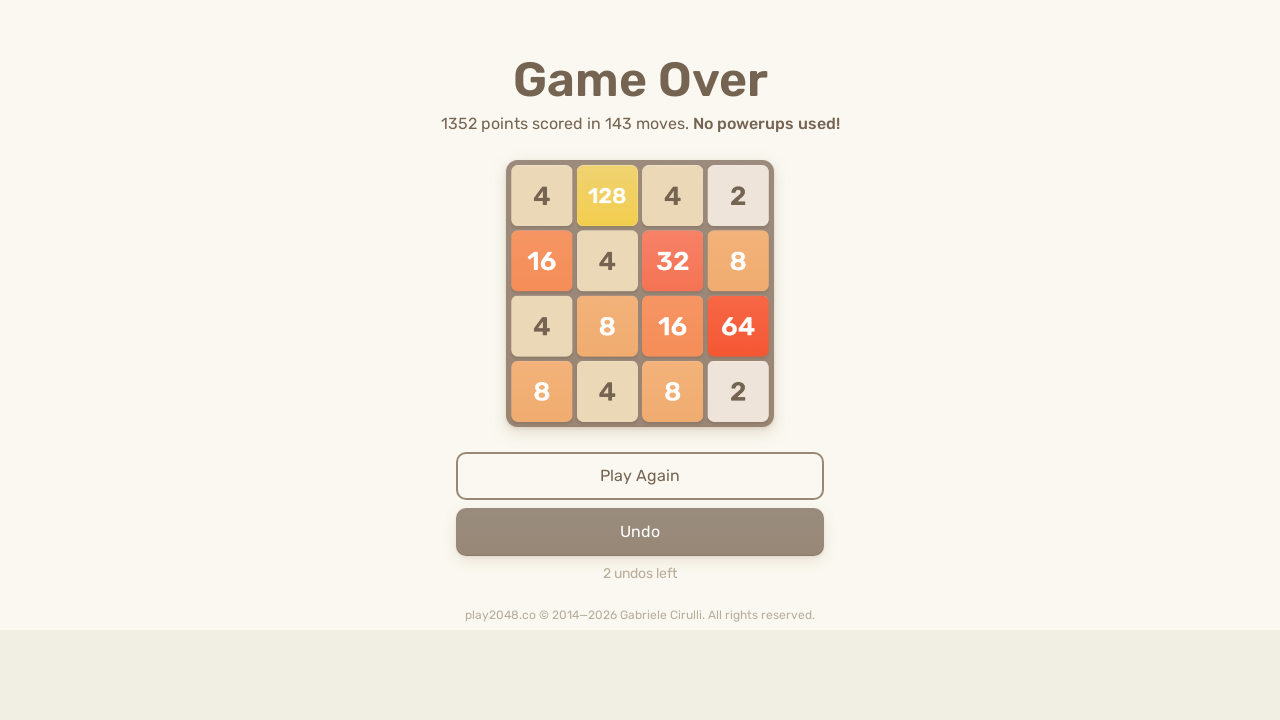

Pressed ArrowLeft key
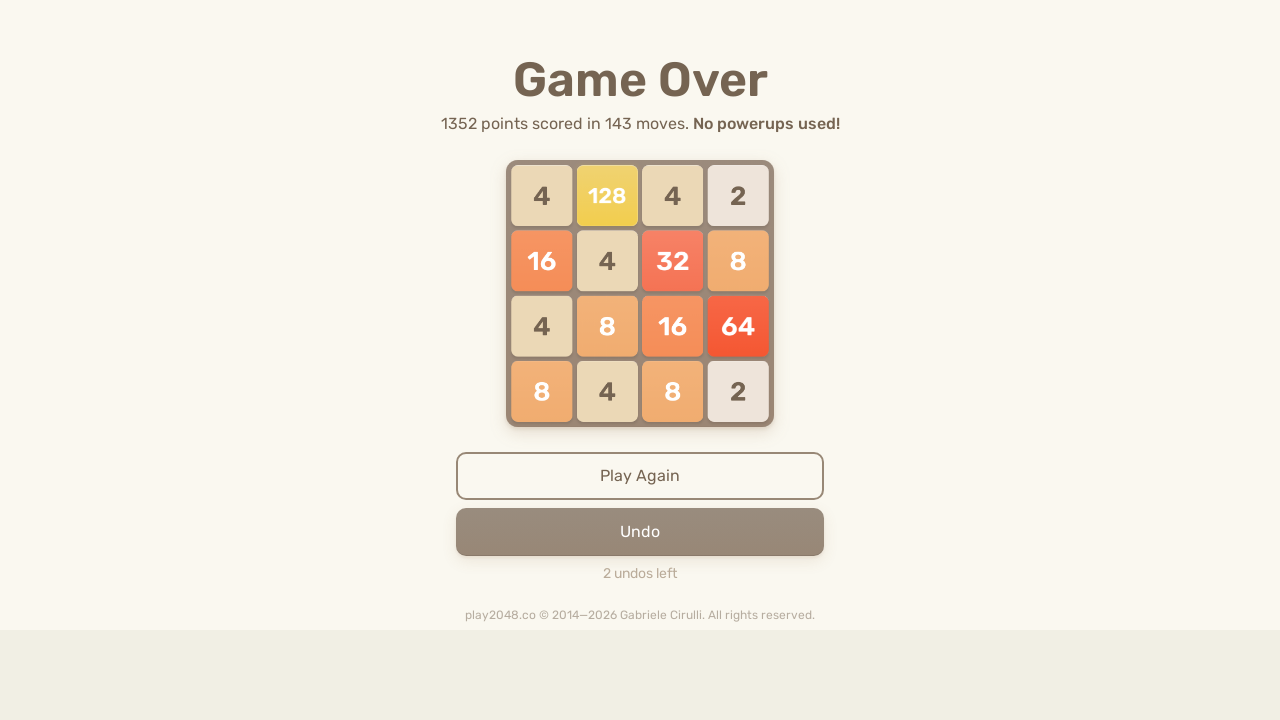

Checked for game over condition
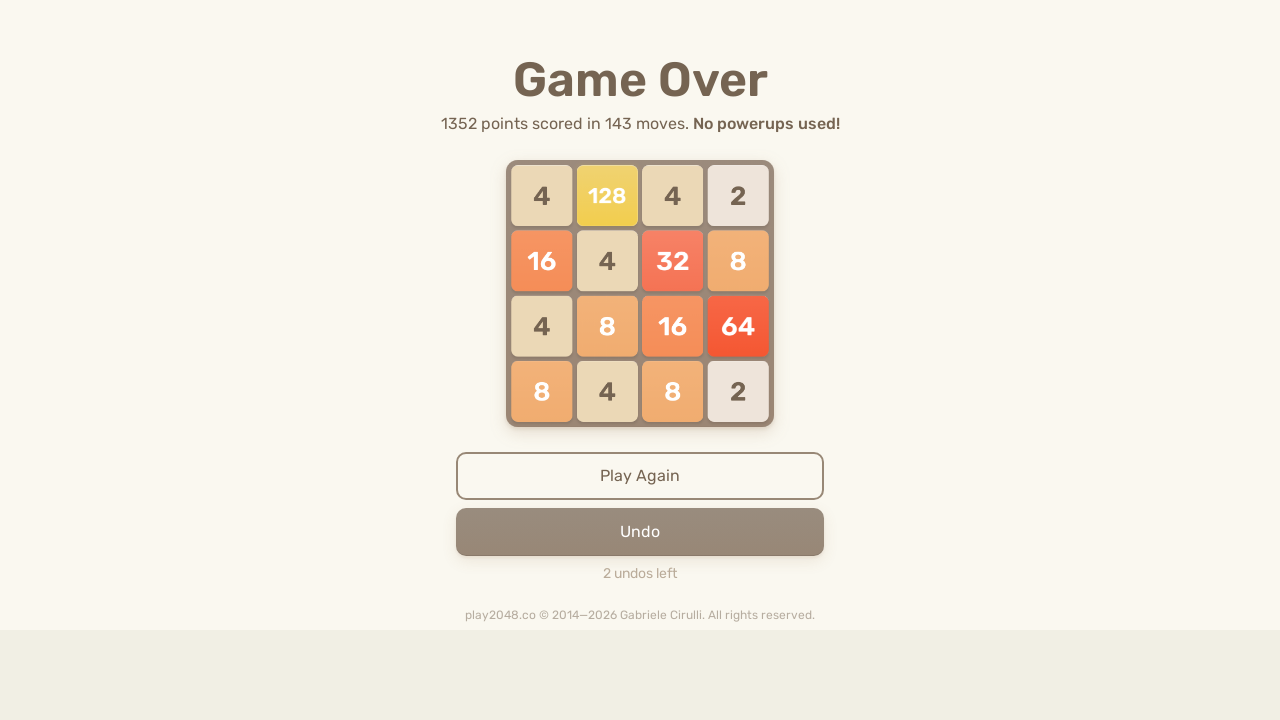

Waited 100ms for game to process moves
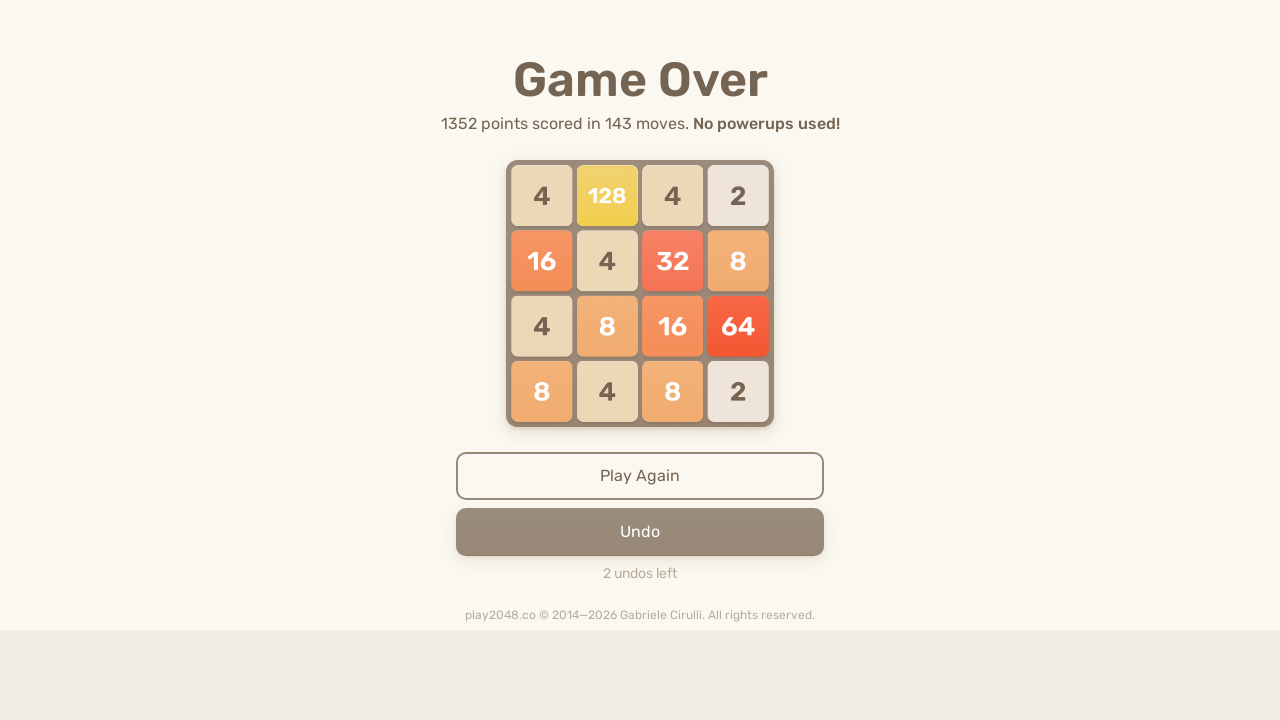

Pressed ArrowUp key
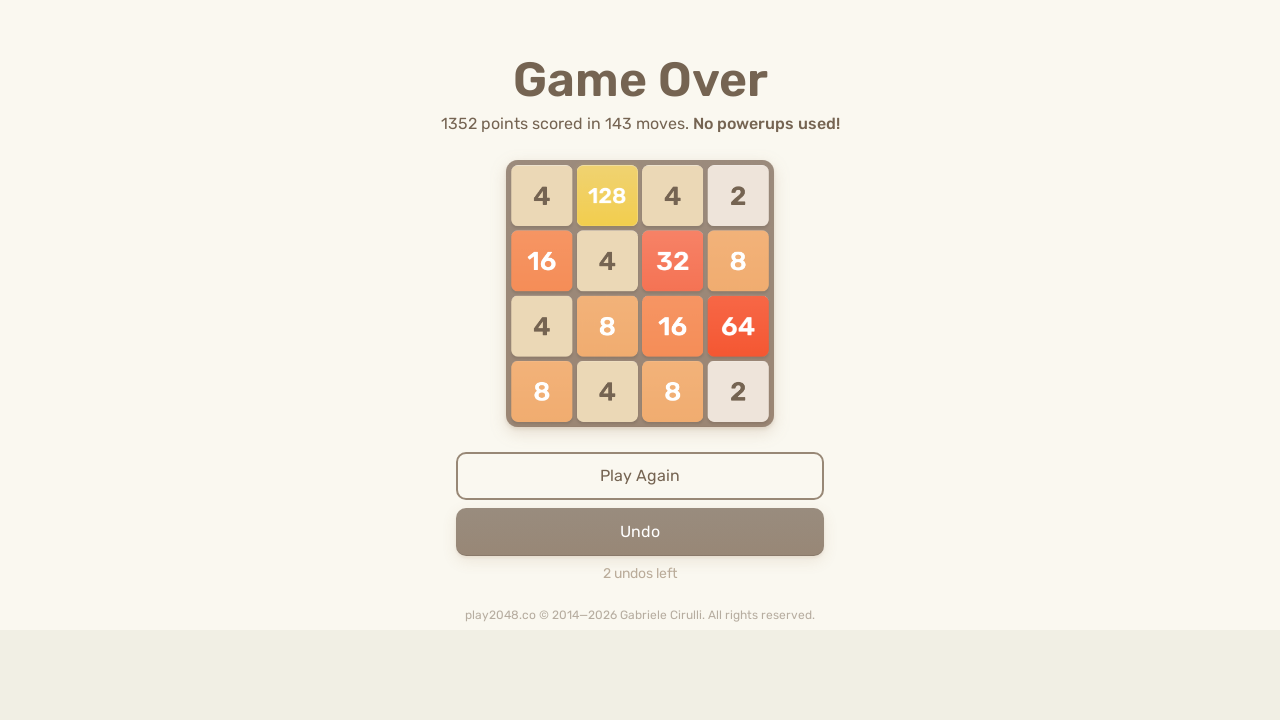

Pressed ArrowRight key
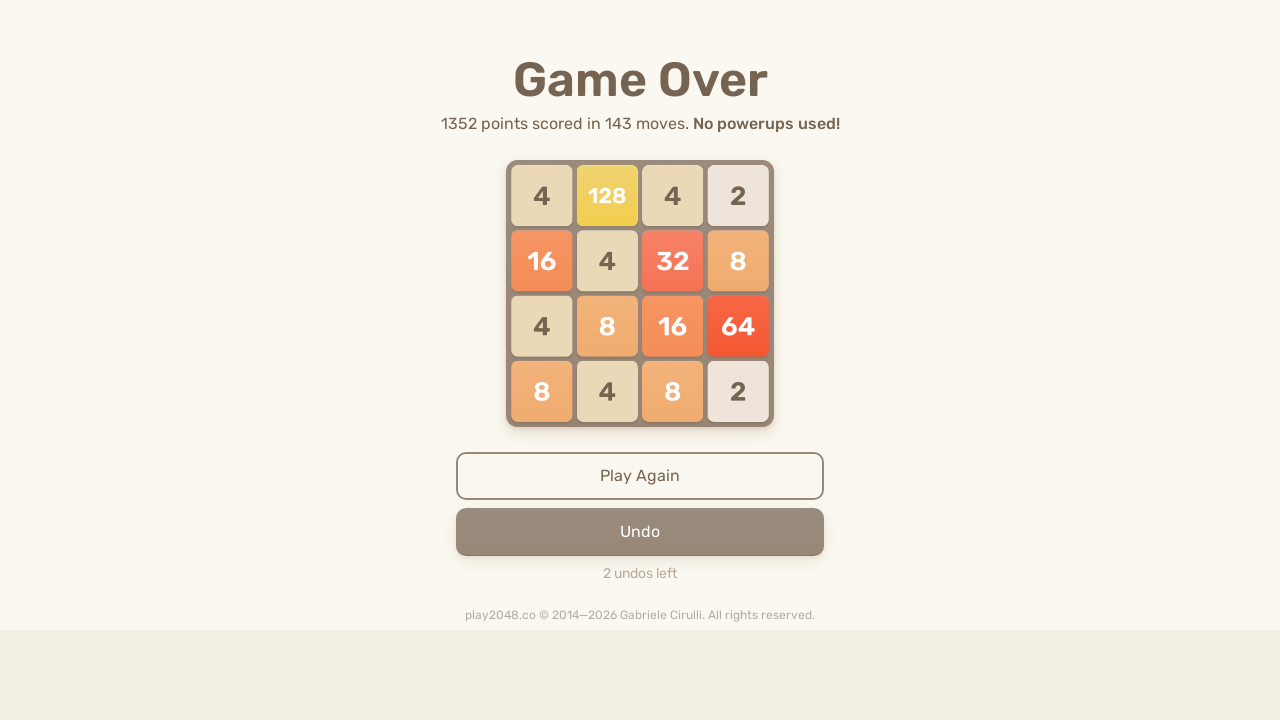

Pressed ArrowDown key
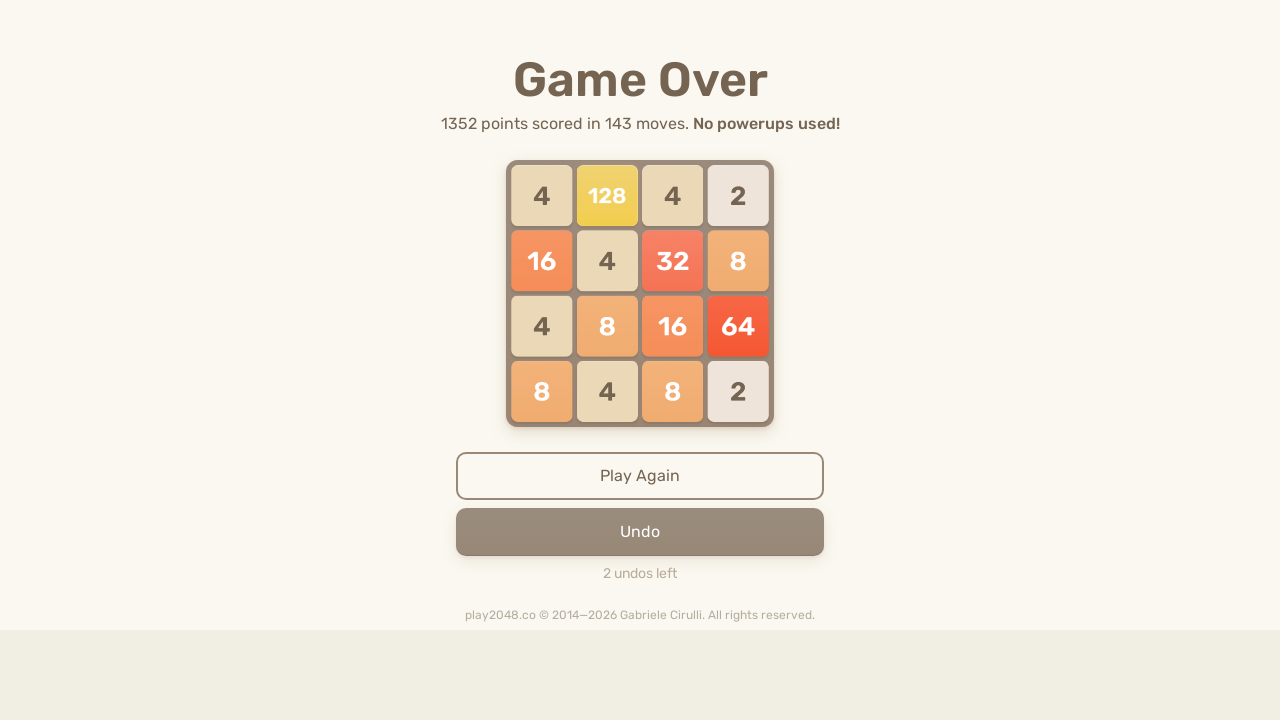

Pressed ArrowLeft key
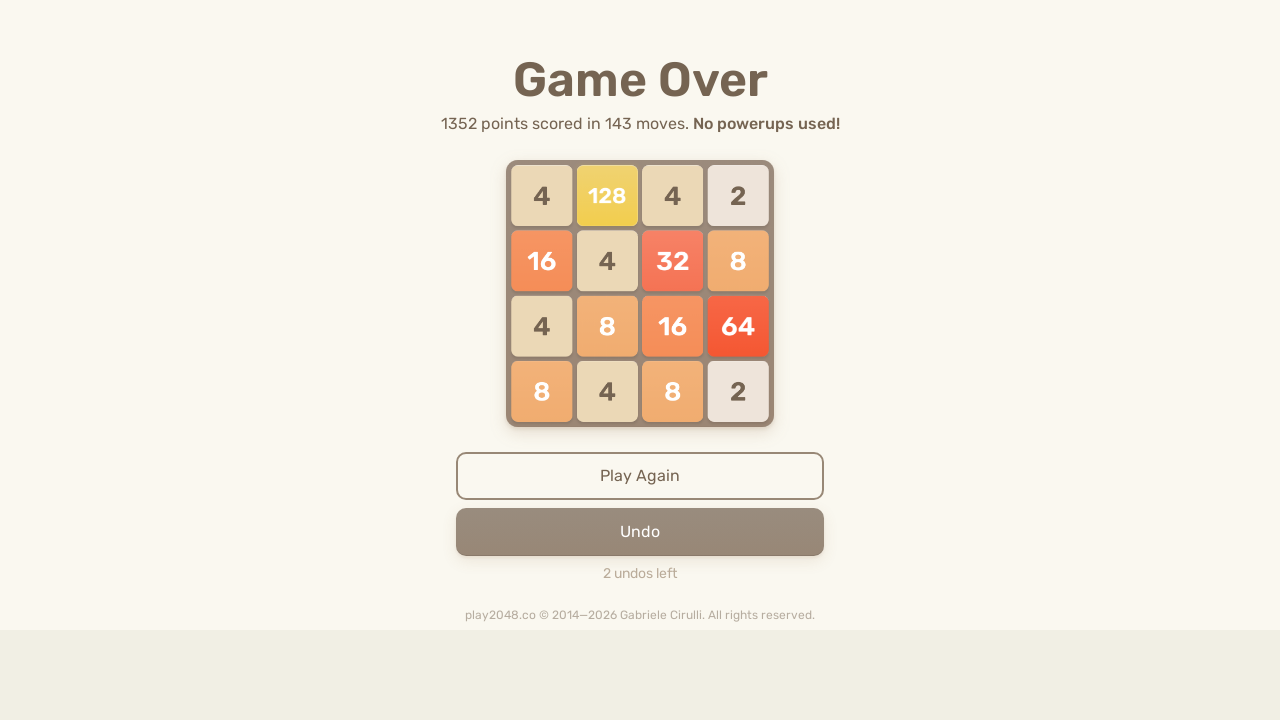

Checked for game over condition
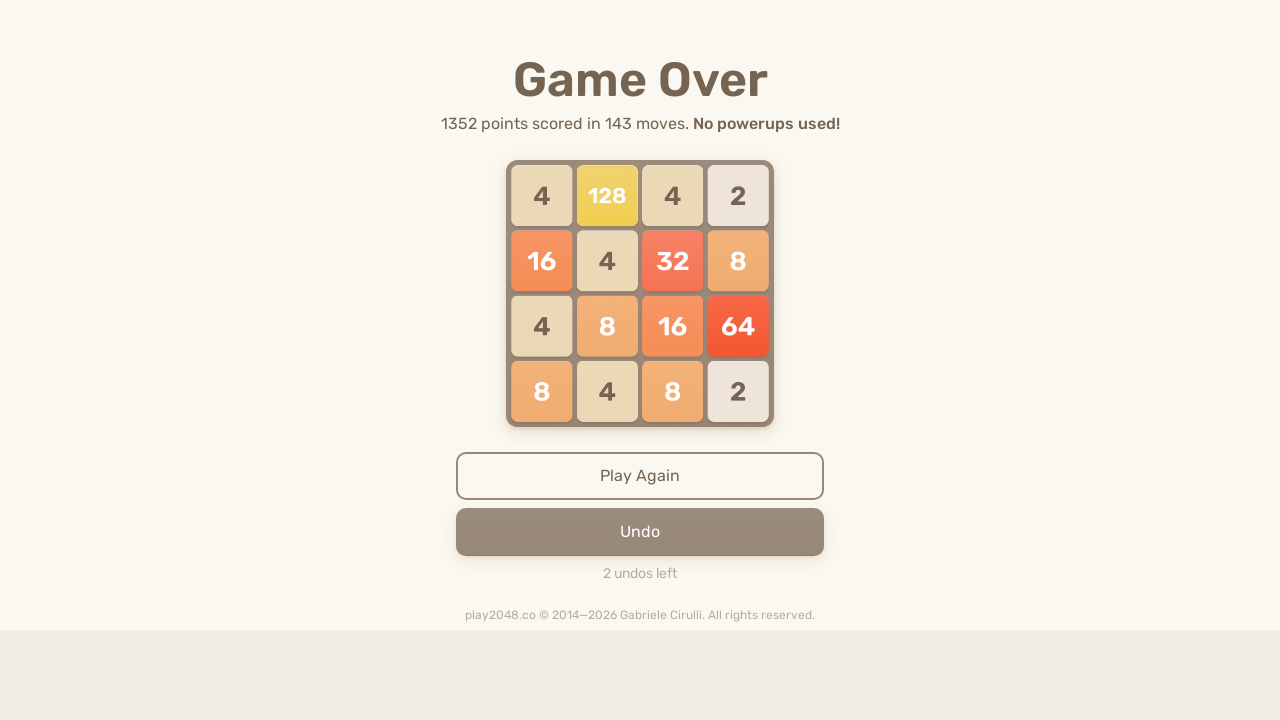

Waited 100ms for game to process moves
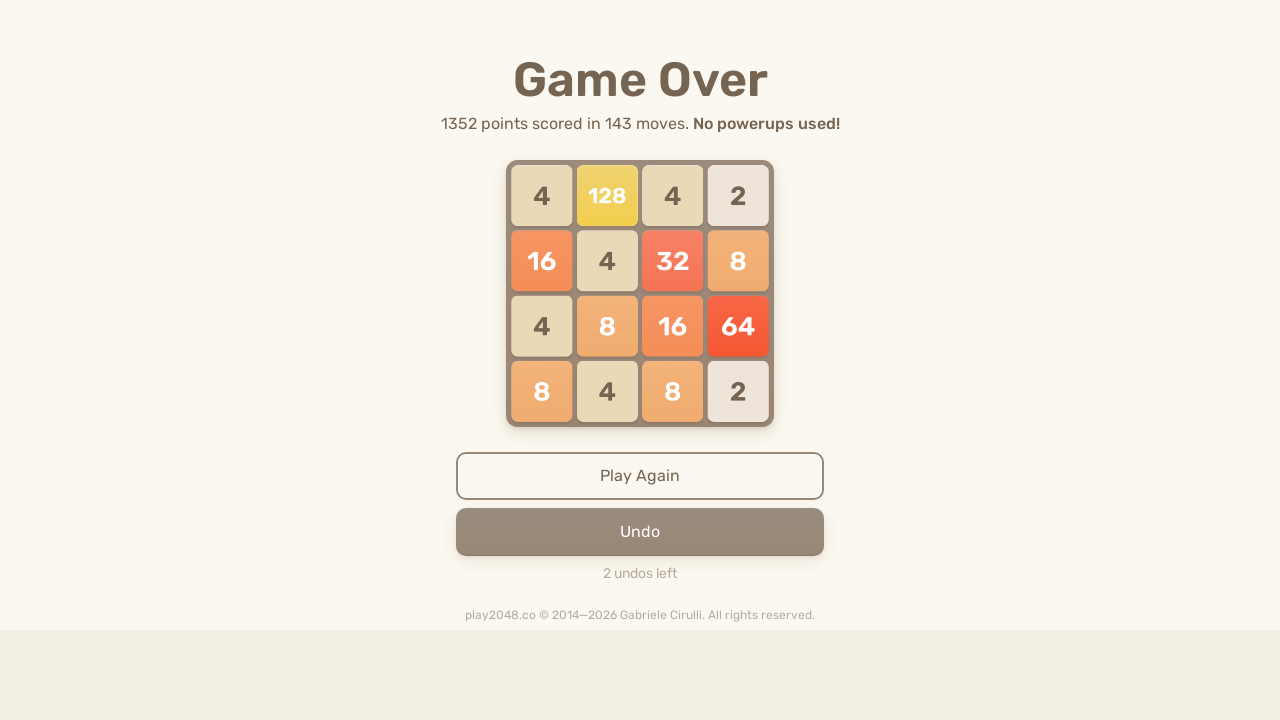

Pressed ArrowUp key
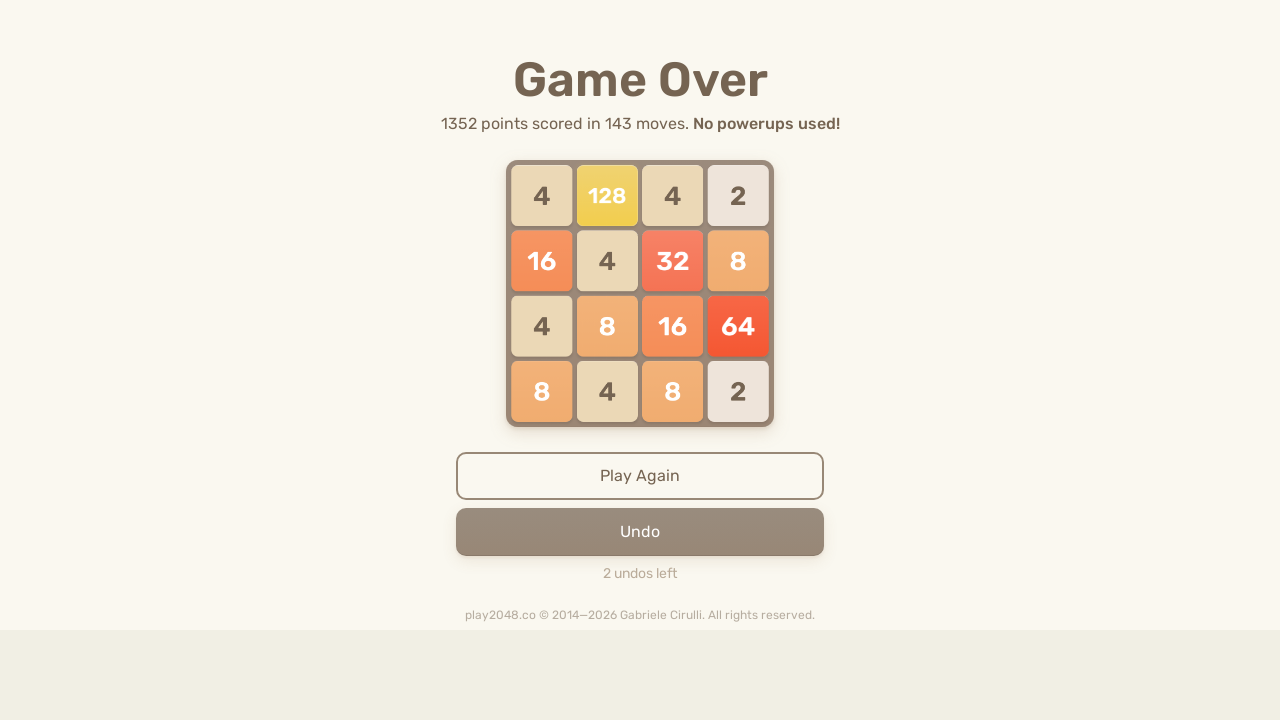

Pressed ArrowRight key
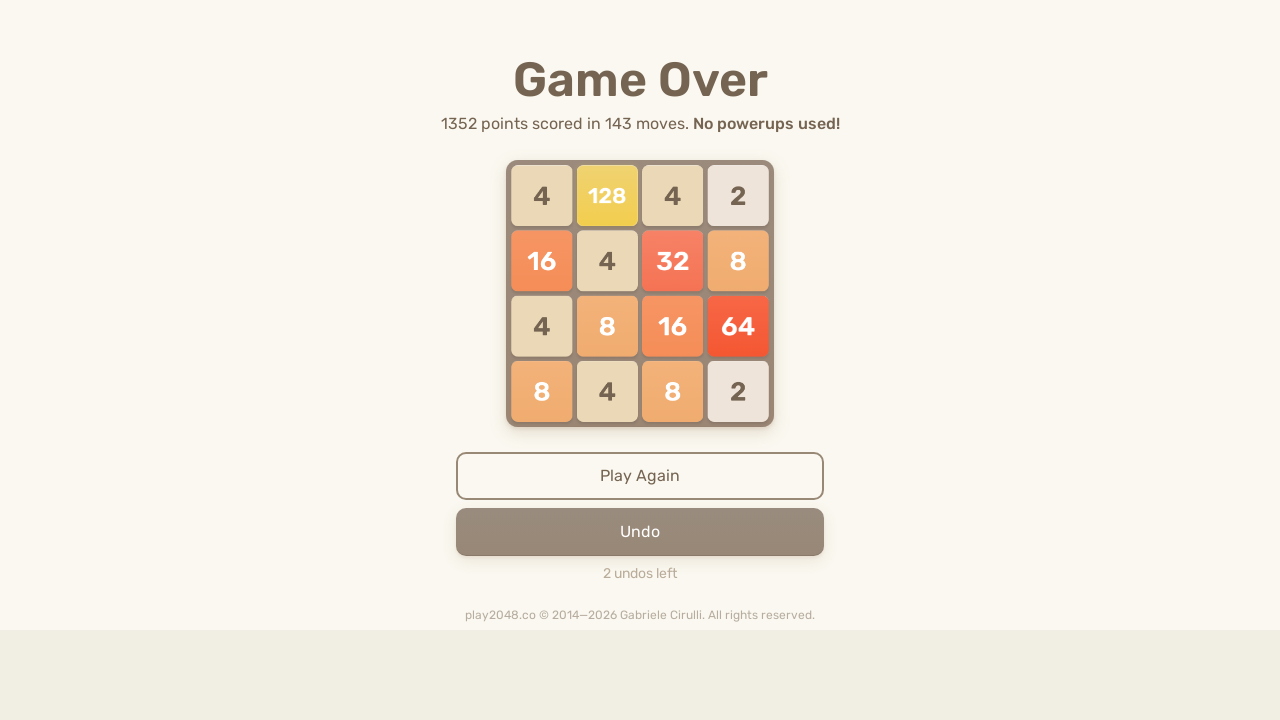

Pressed ArrowDown key
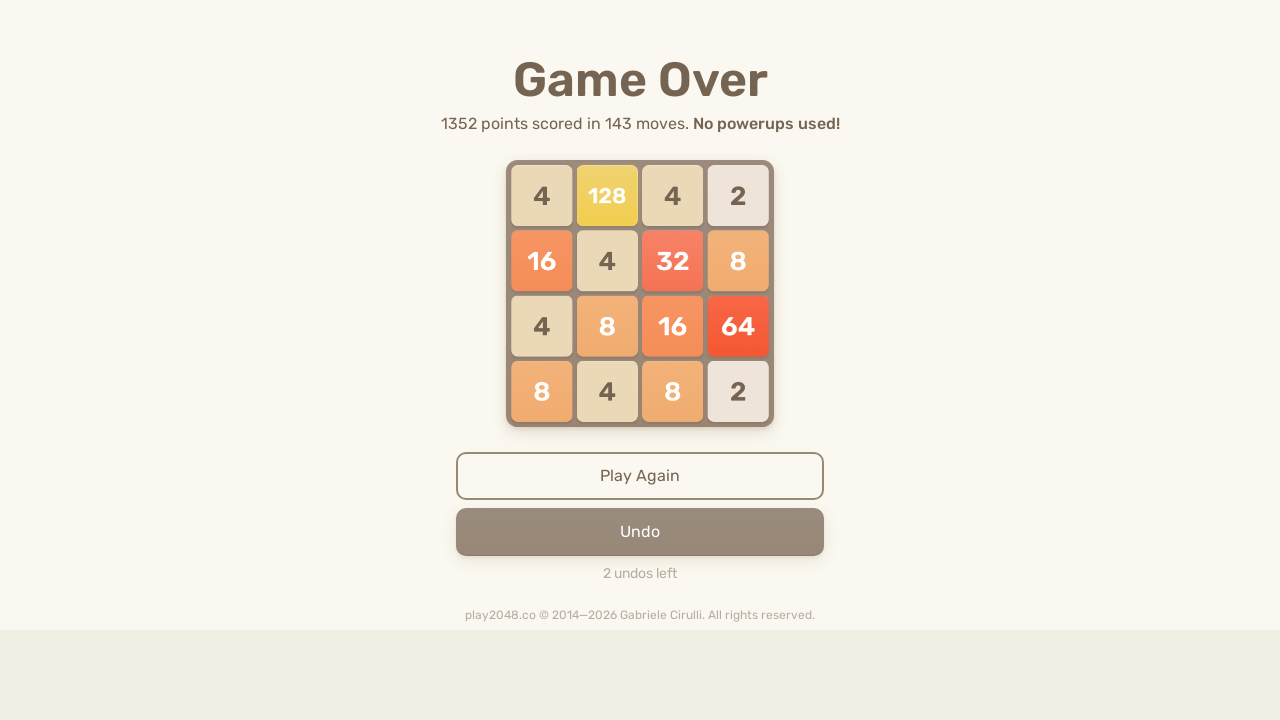

Pressed ArrowLeft key
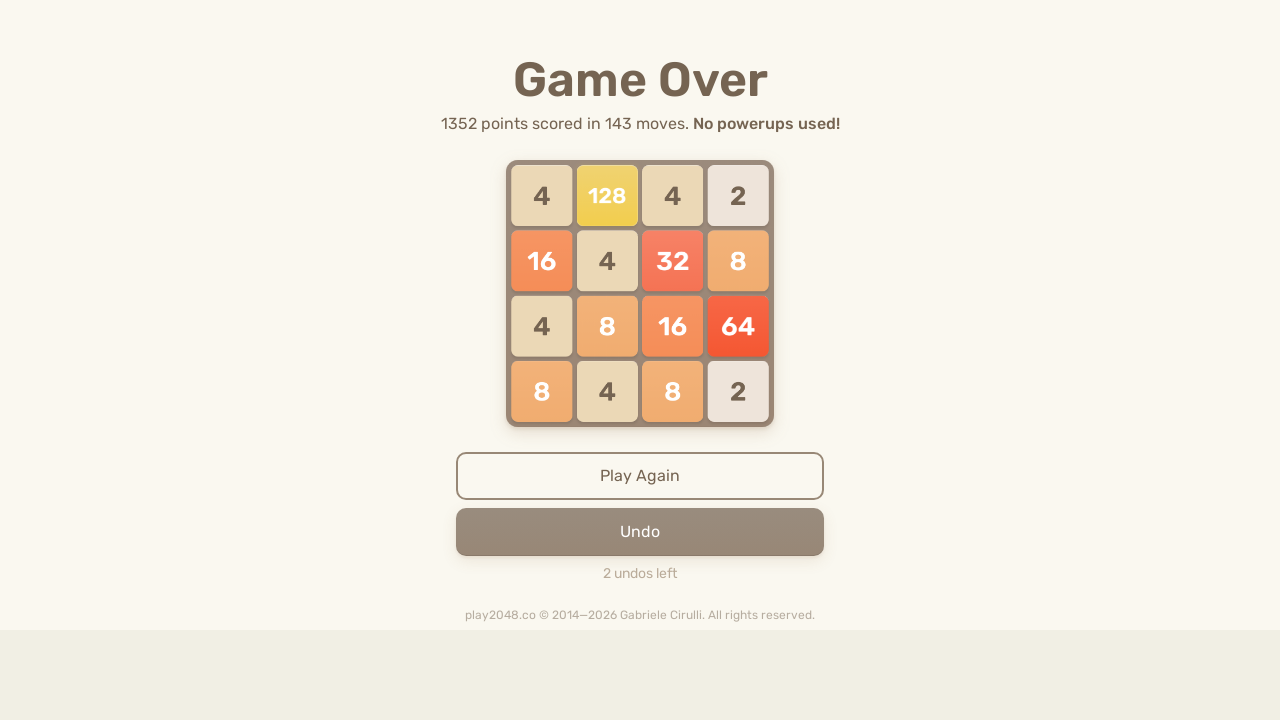

Checked for game over condition
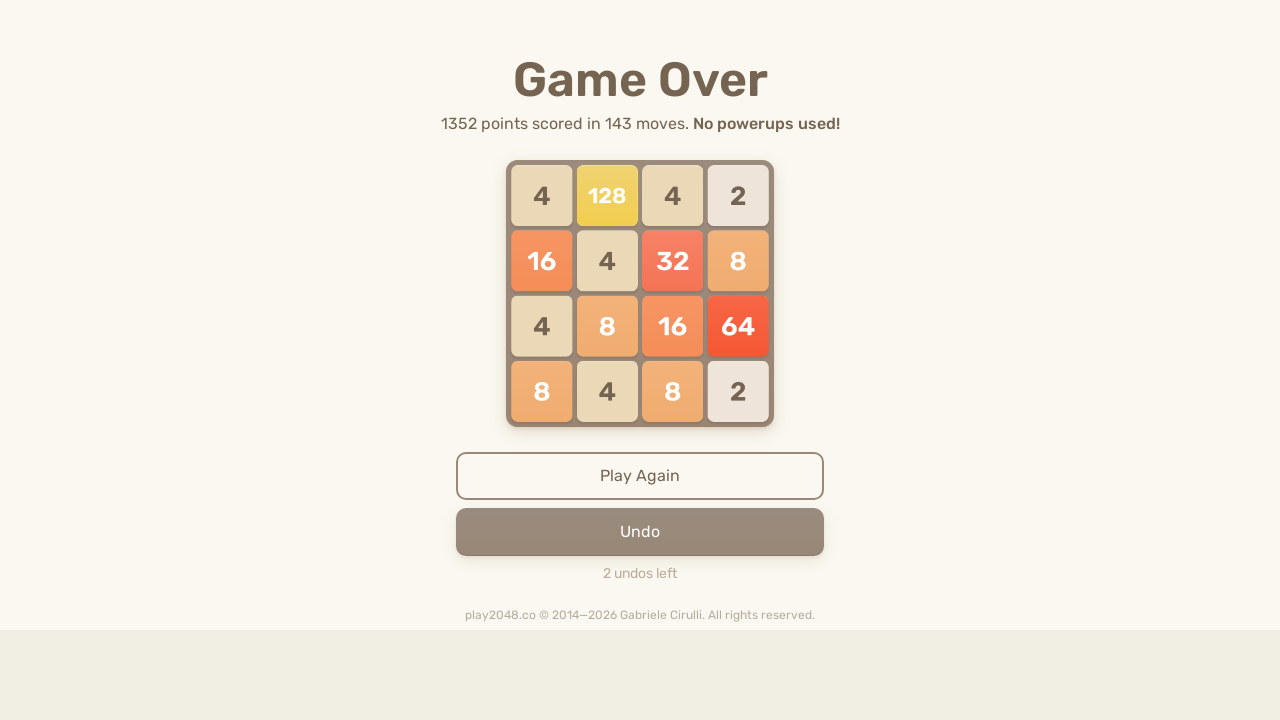

Waited 100ms for game to process moves
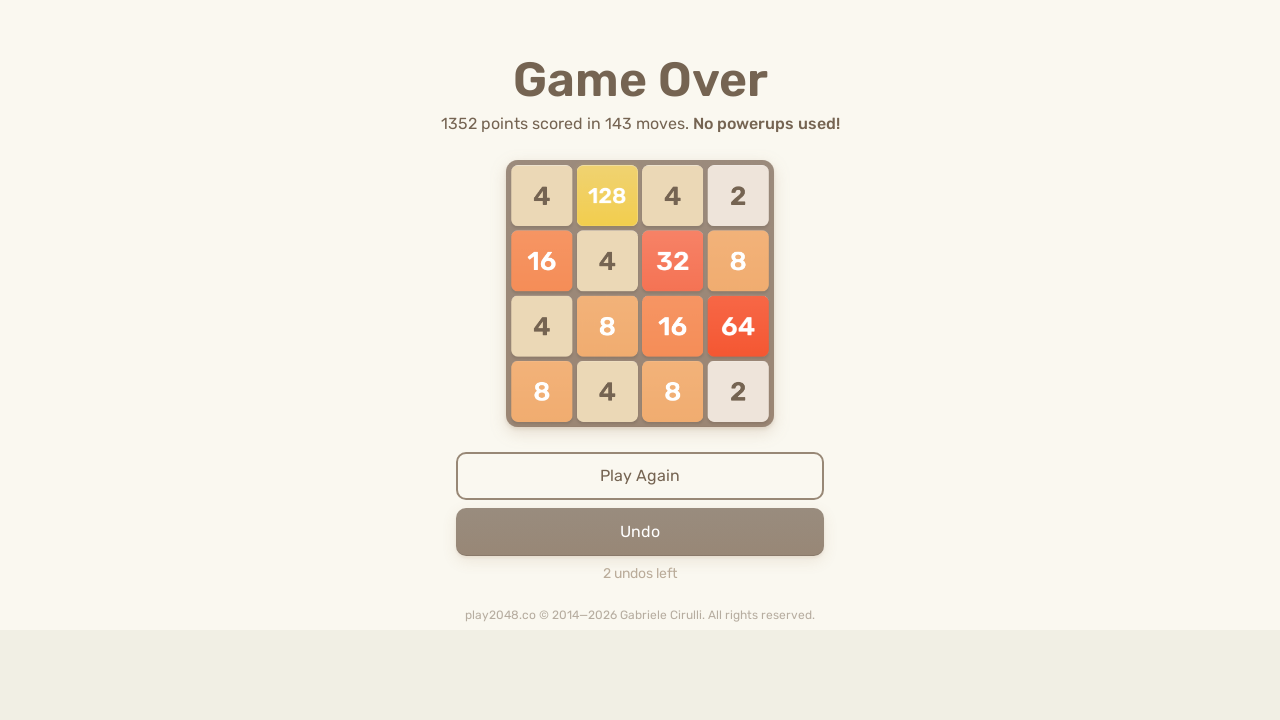

Pressed ArrowUp key
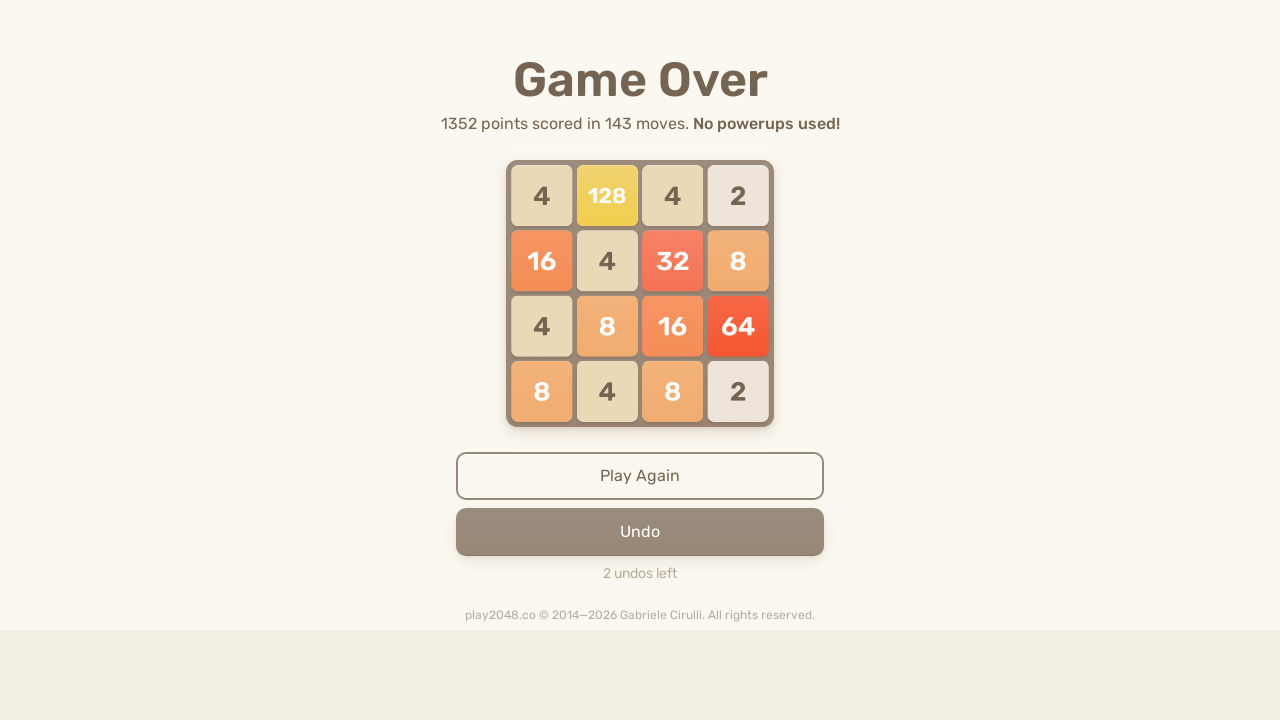

Pressed ArrowRight key
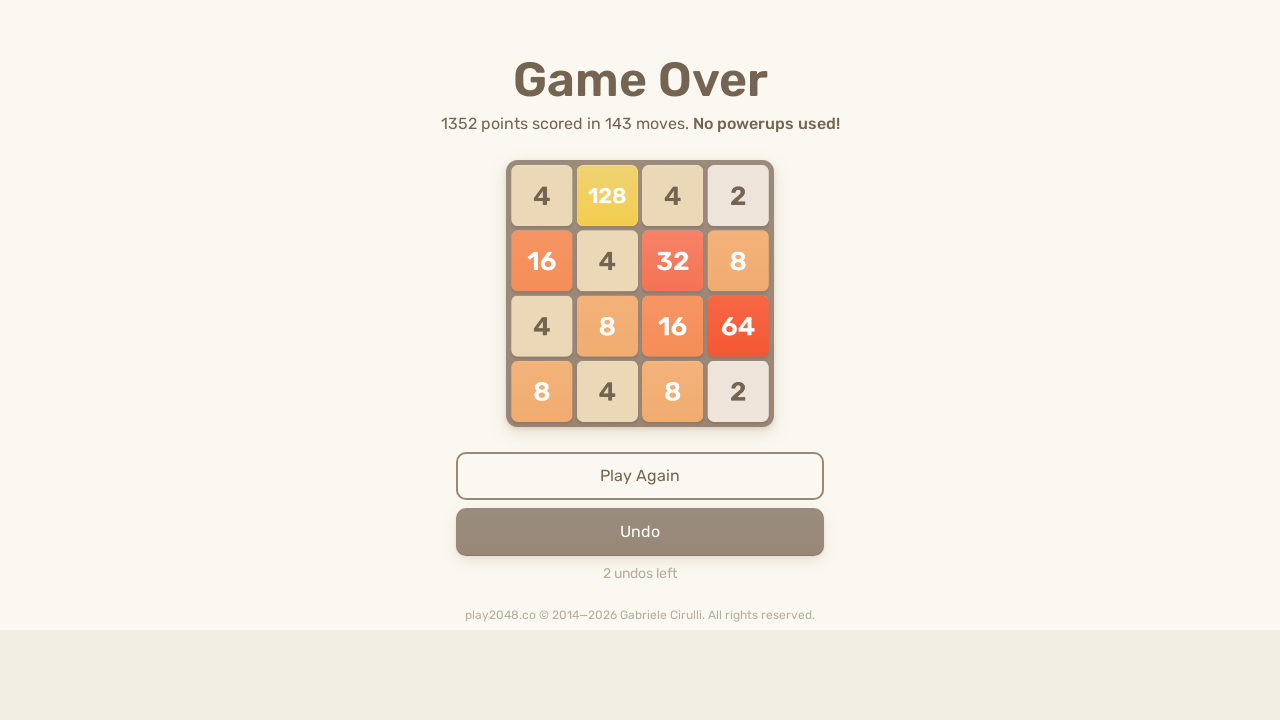

Pressed ArrowDown key
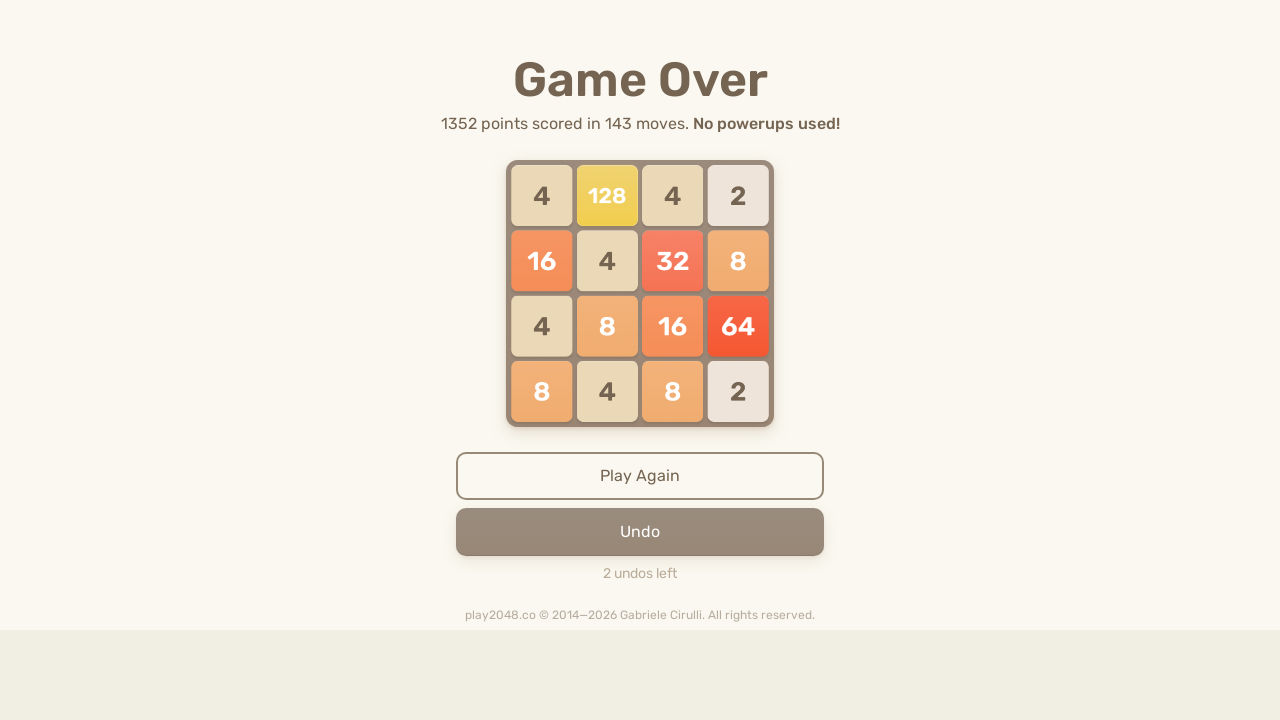

Pressed ArrowLeft key
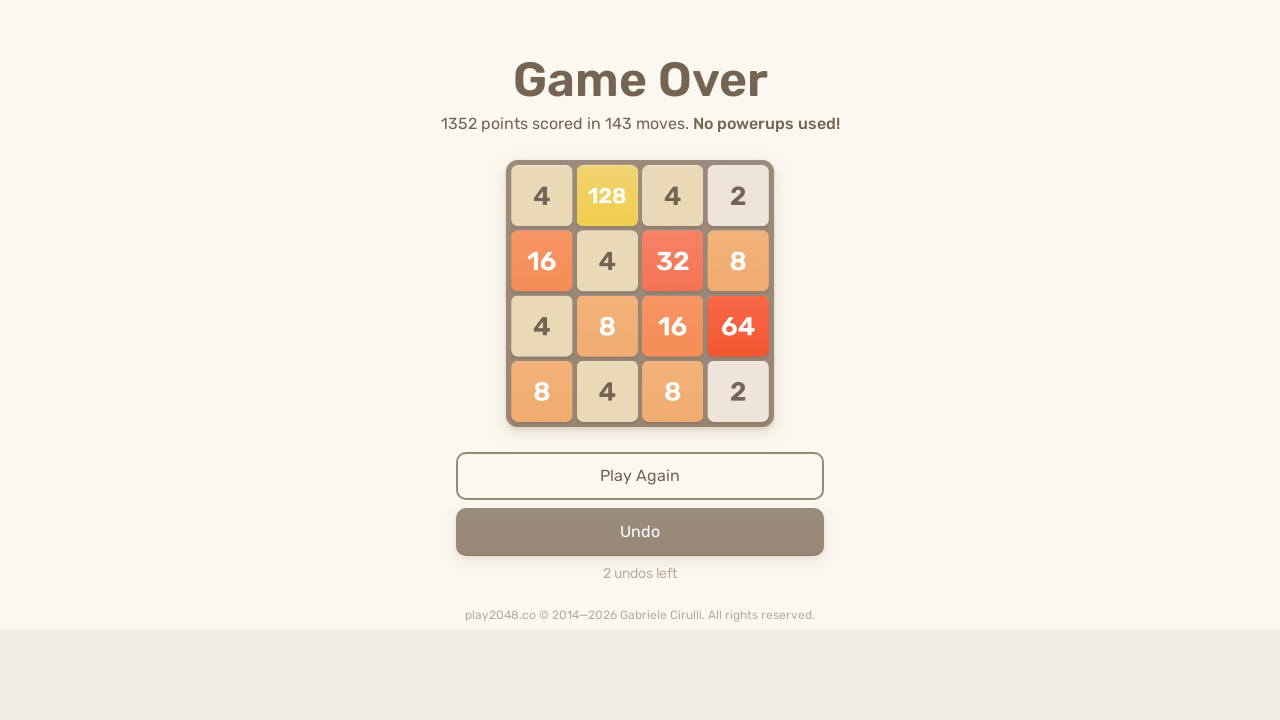

Checked for game over condition
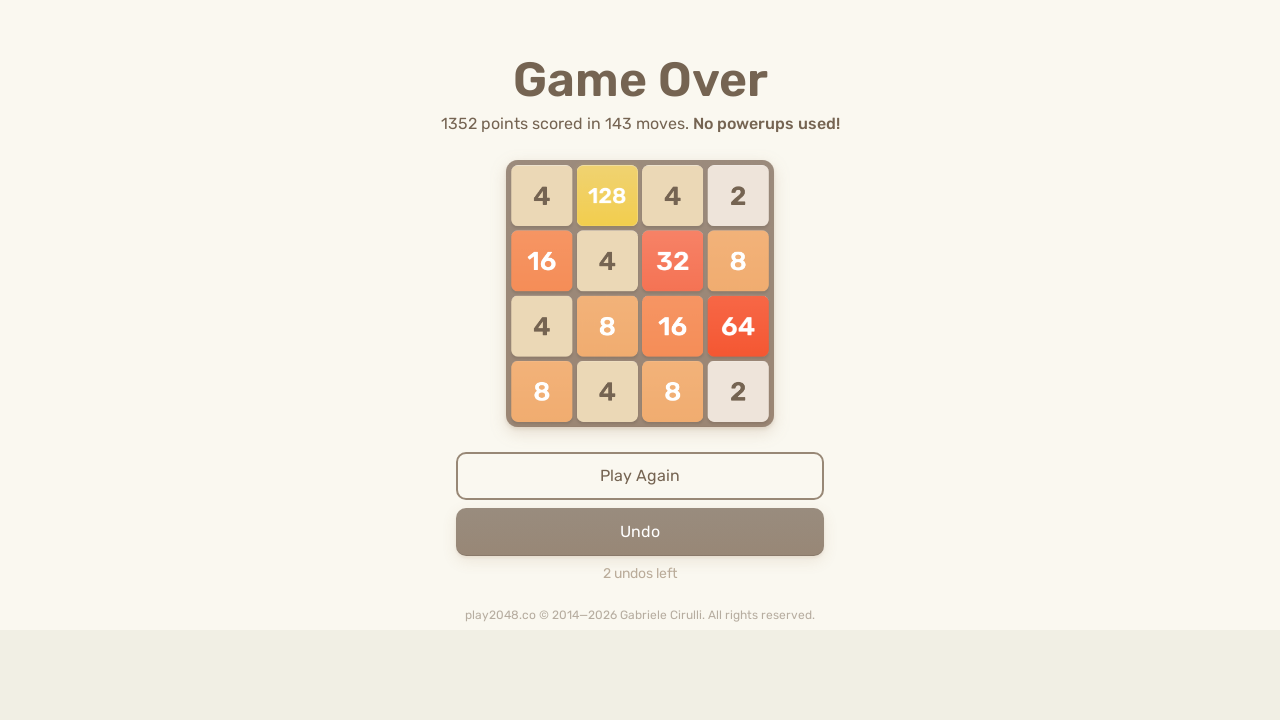

Waited 100ms for game to process moves
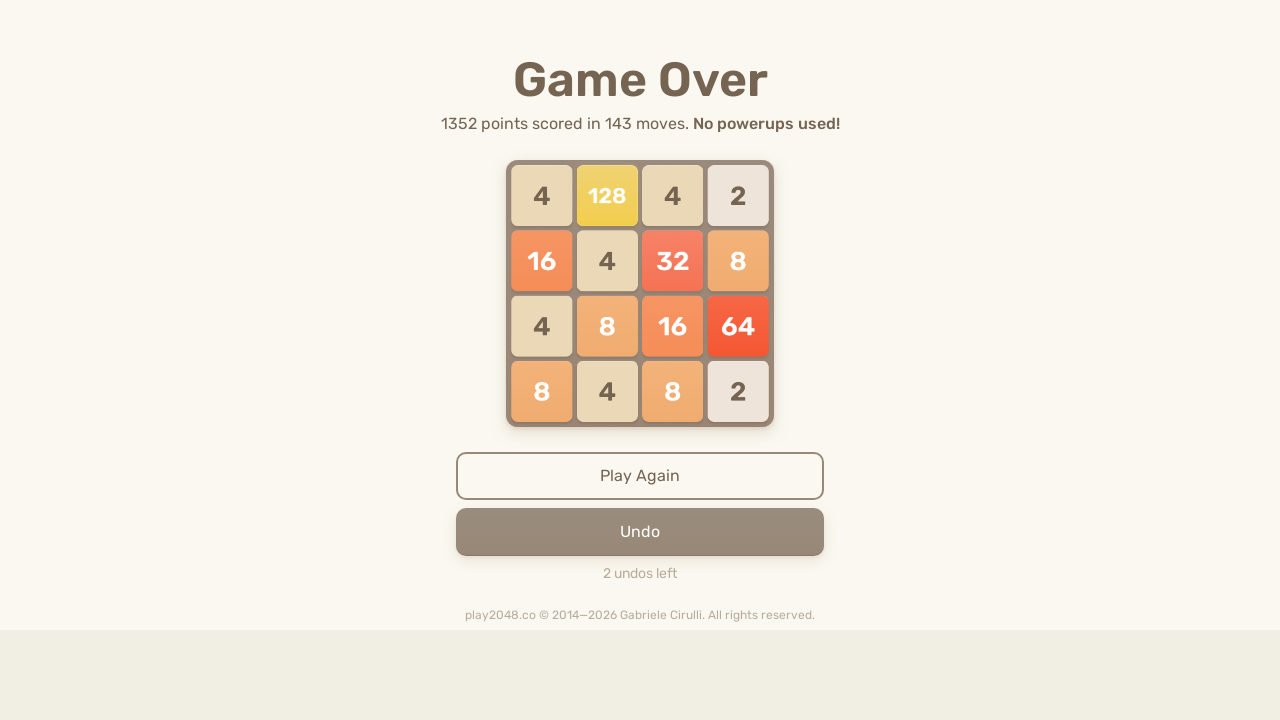

Pressed ArrowUp key
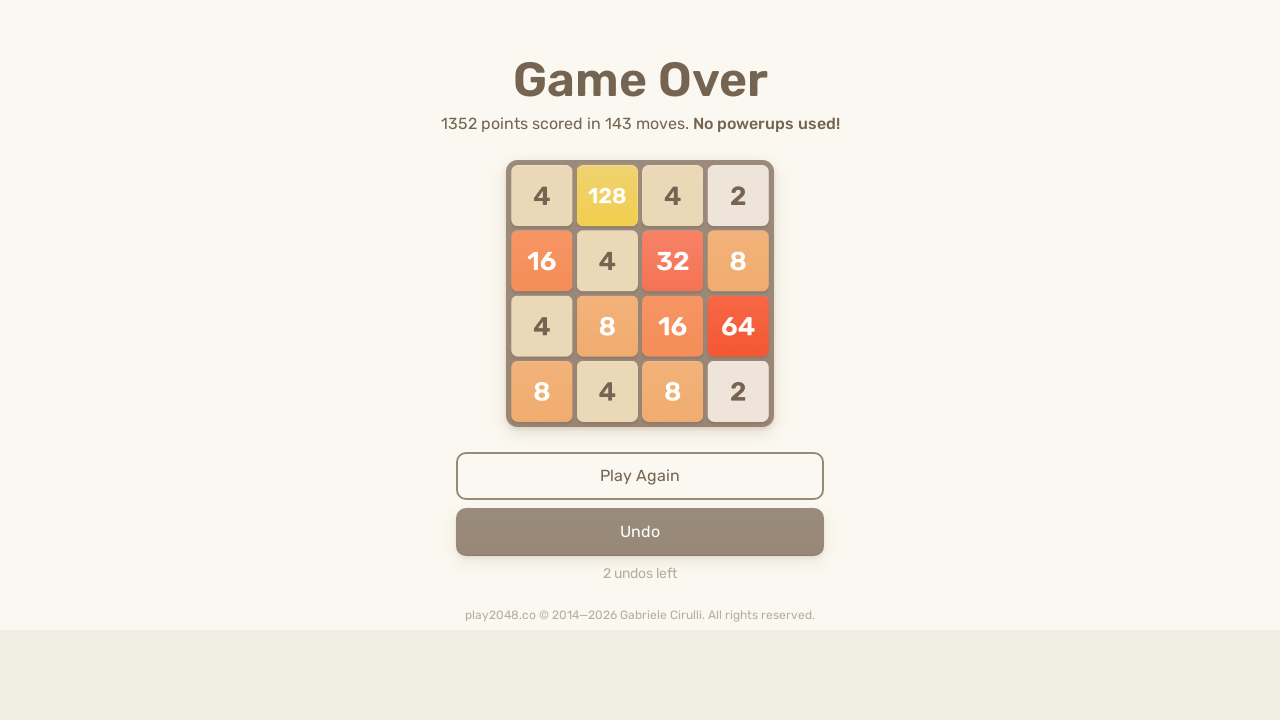

Pressed ArrowRight key
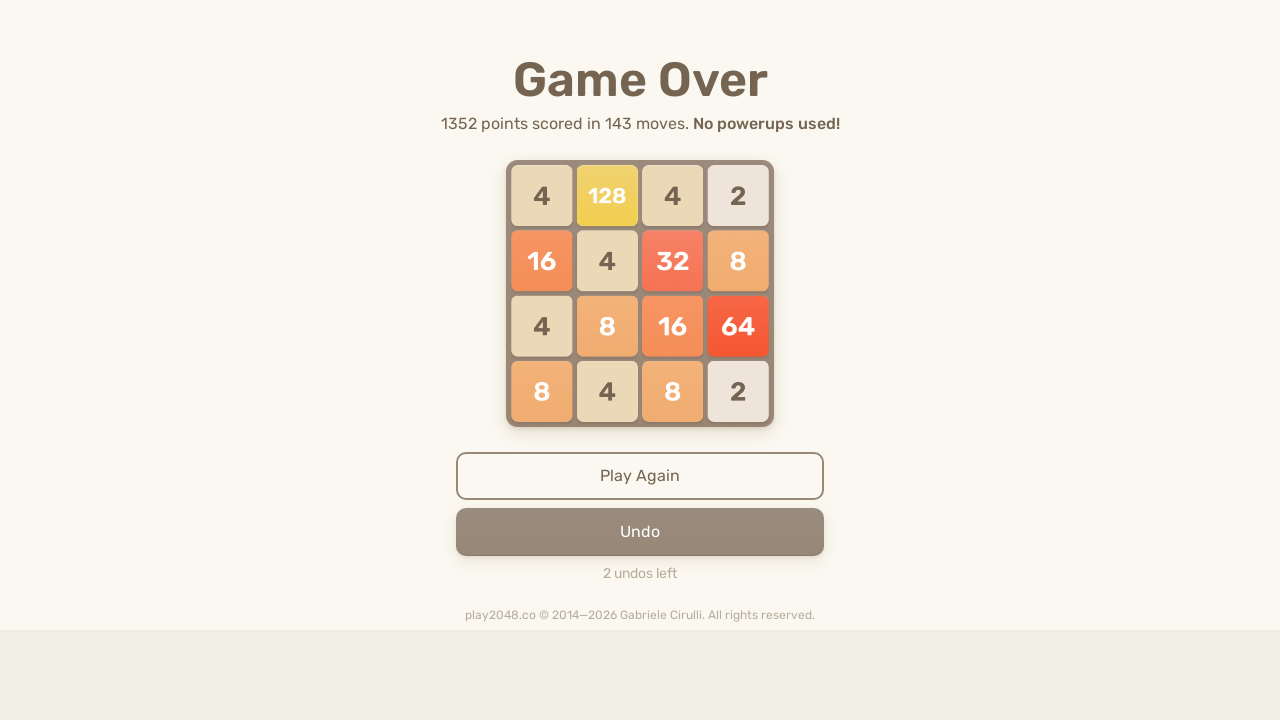

Pressed ArrowDown key
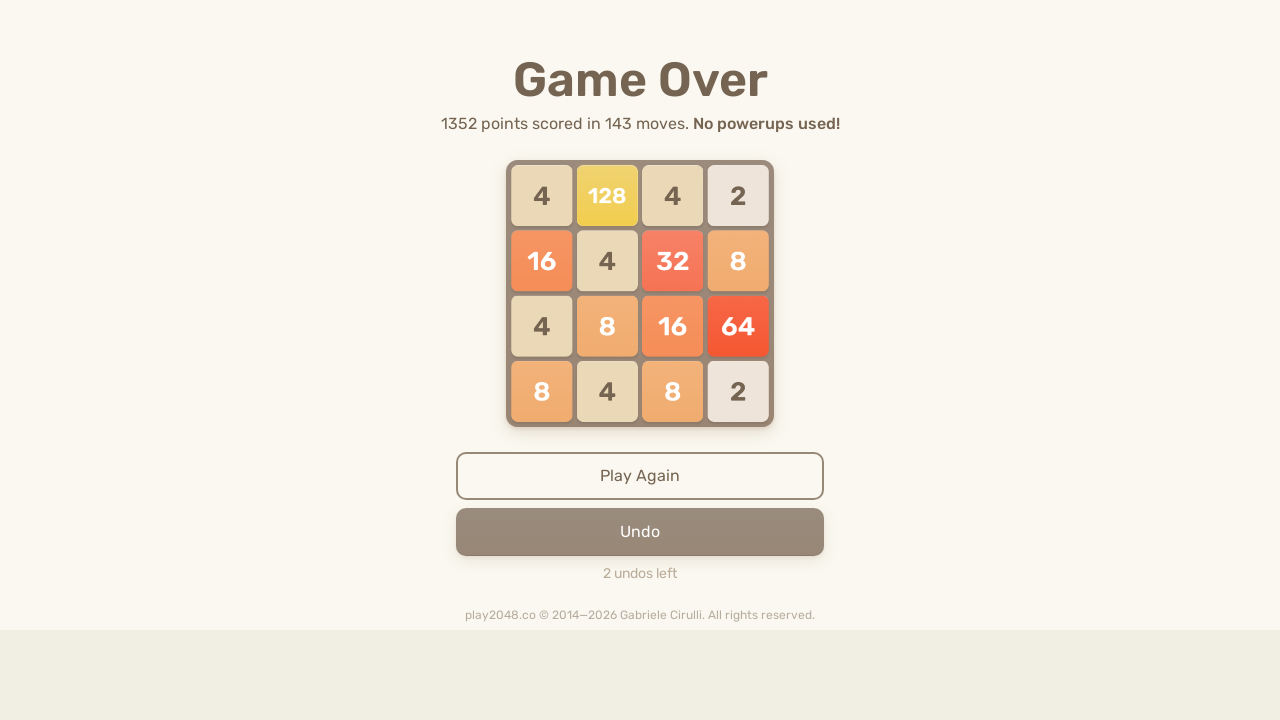

Pressed ArrowLeft key
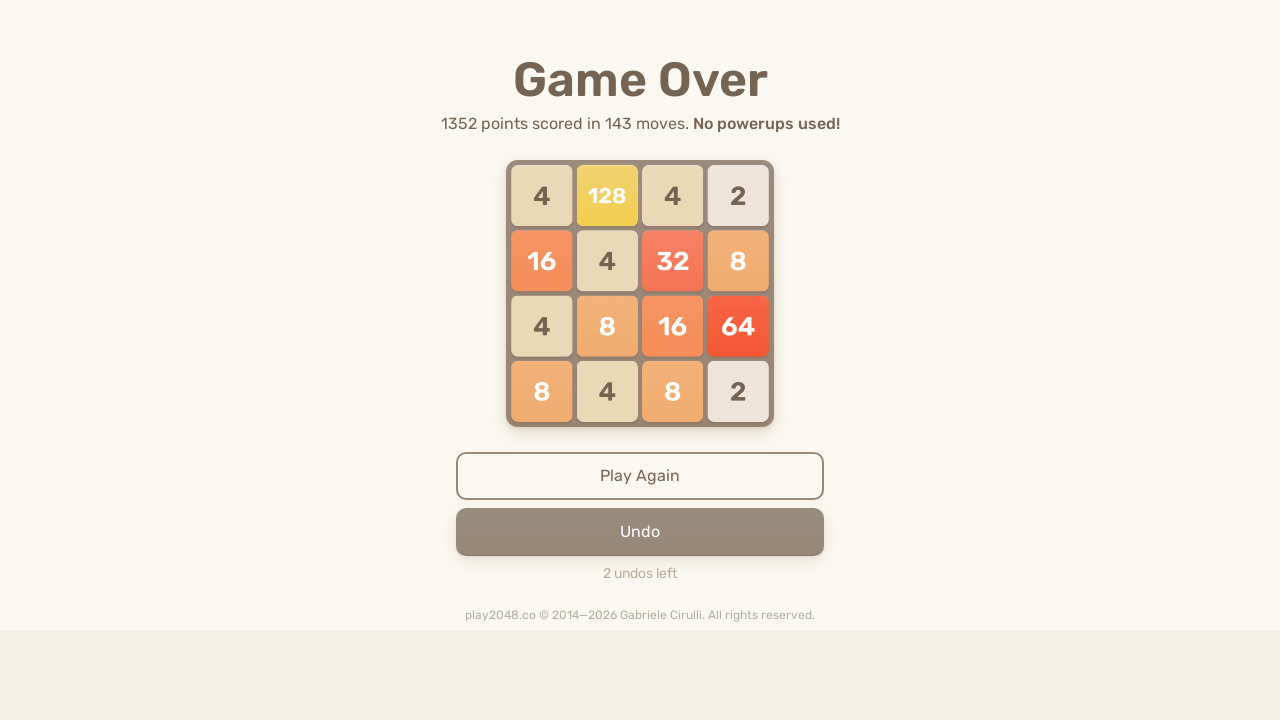

Checked for game over condition
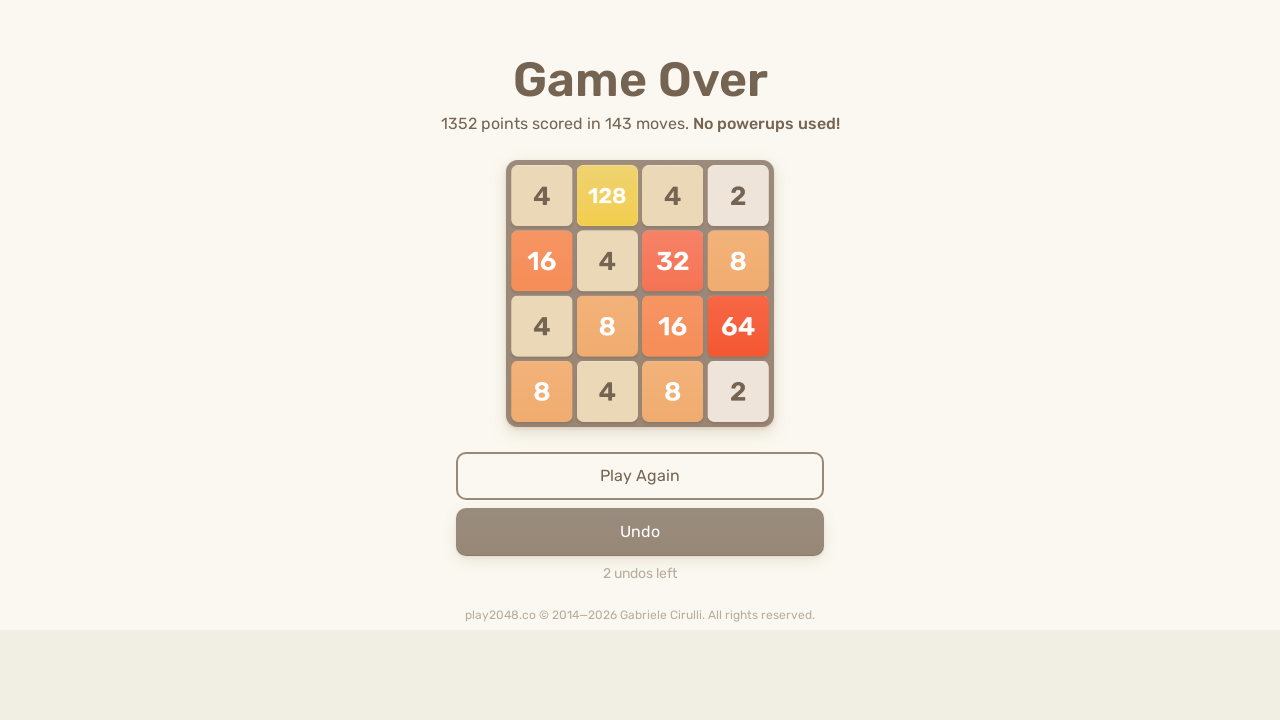

Waited 100ms for game to process moves
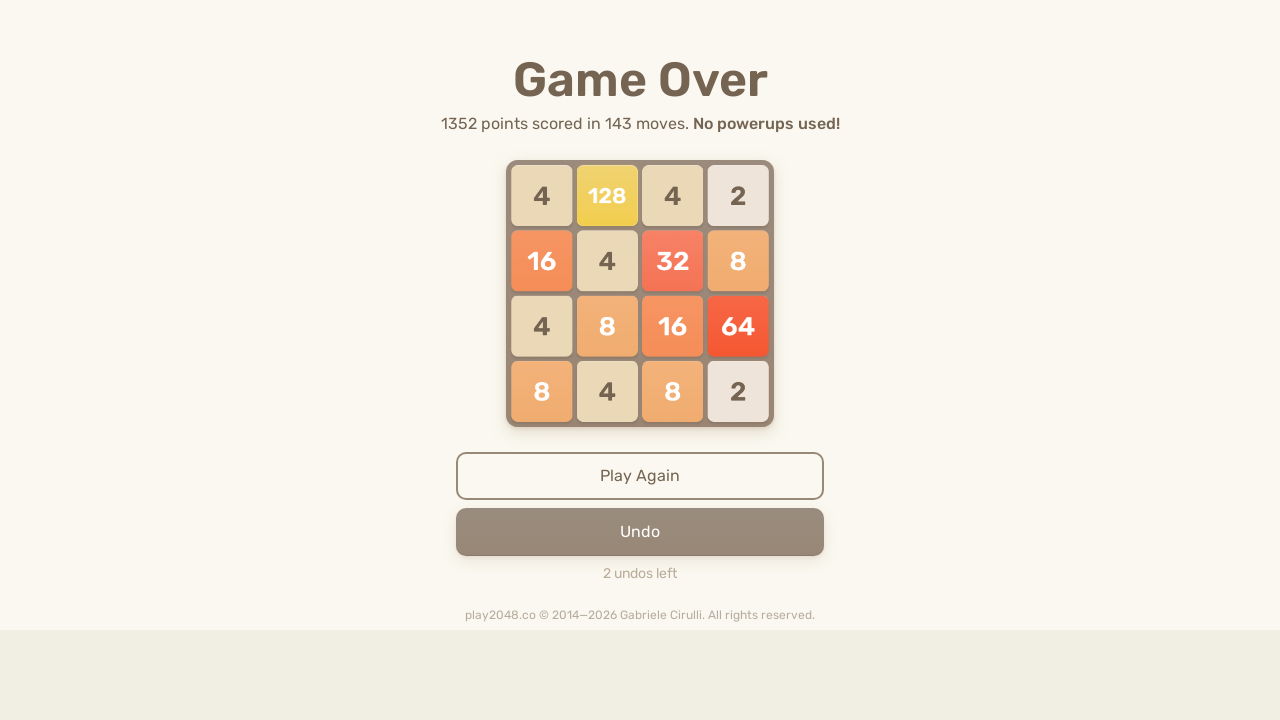

Pressed ArrowUp key
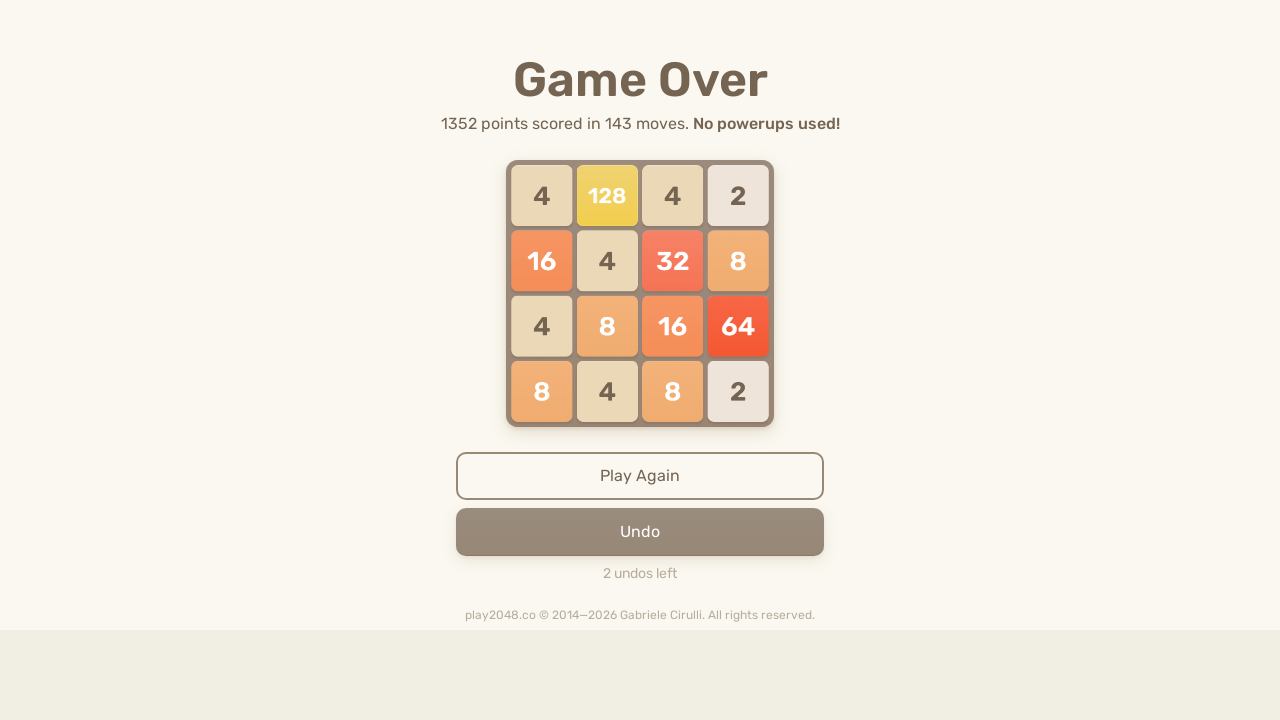

Pressed ArrowRight key
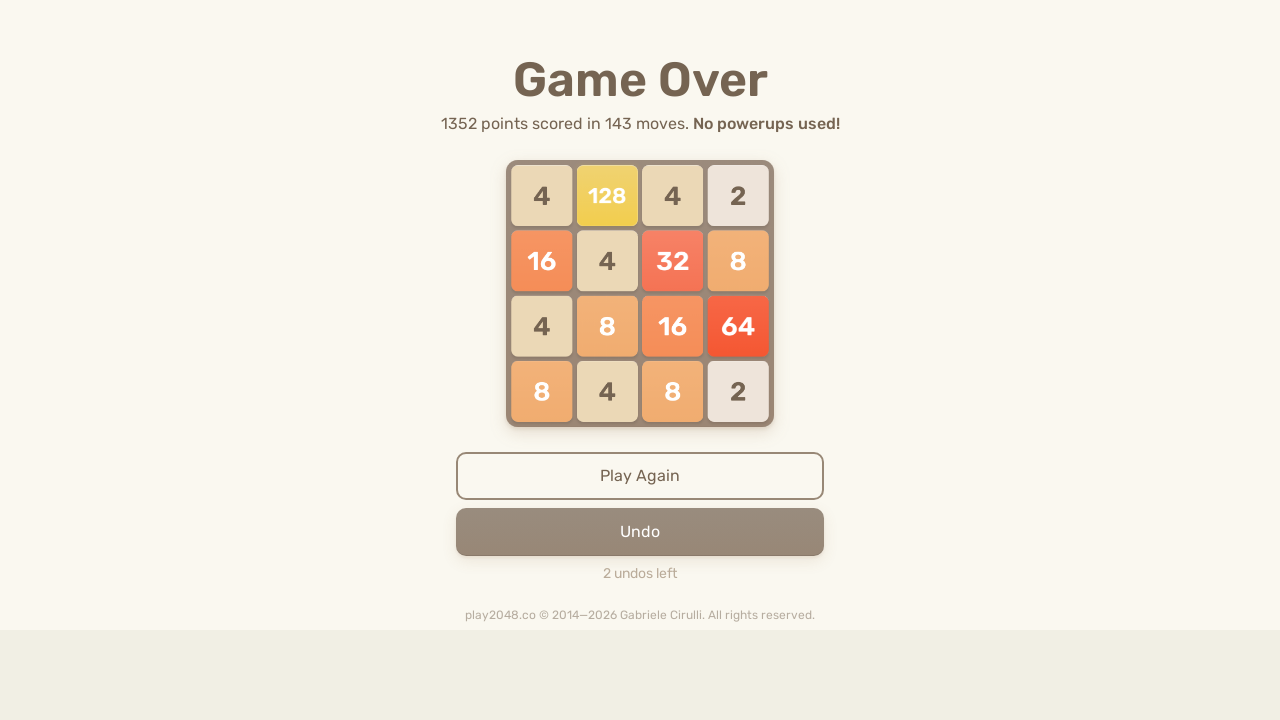

Pressed ArrowDown key
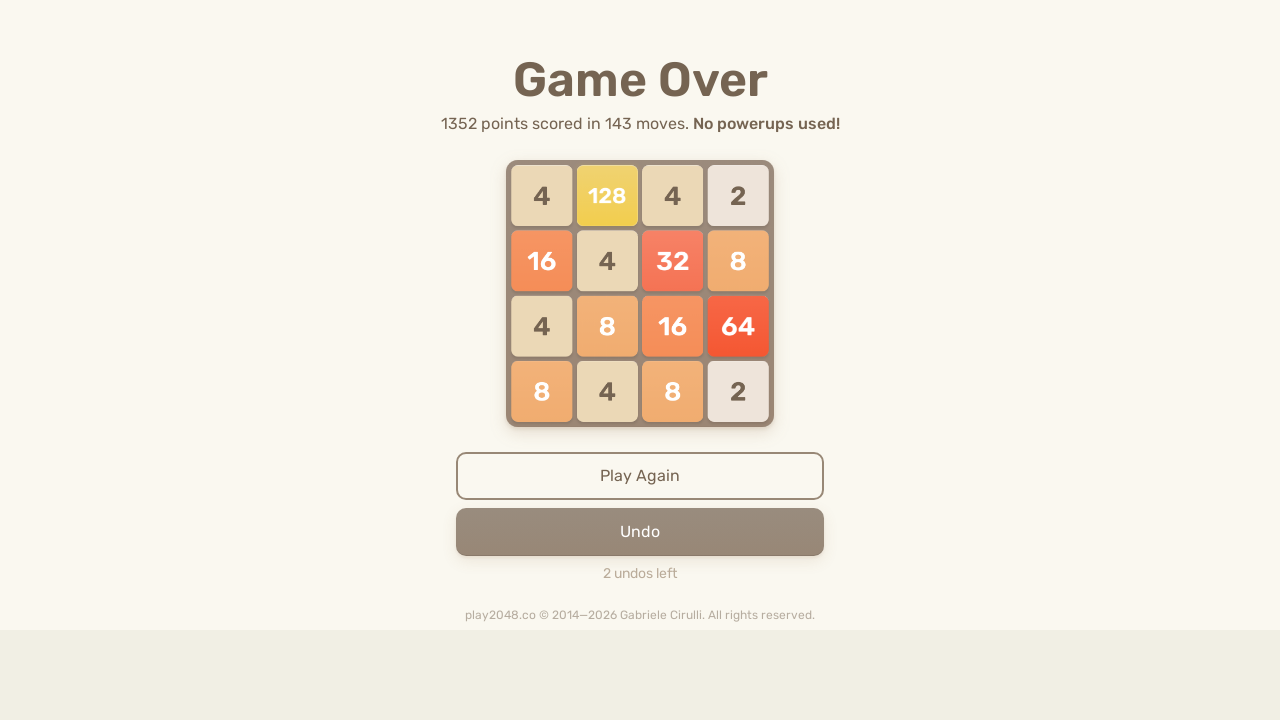

Pressed ArrowLeft key
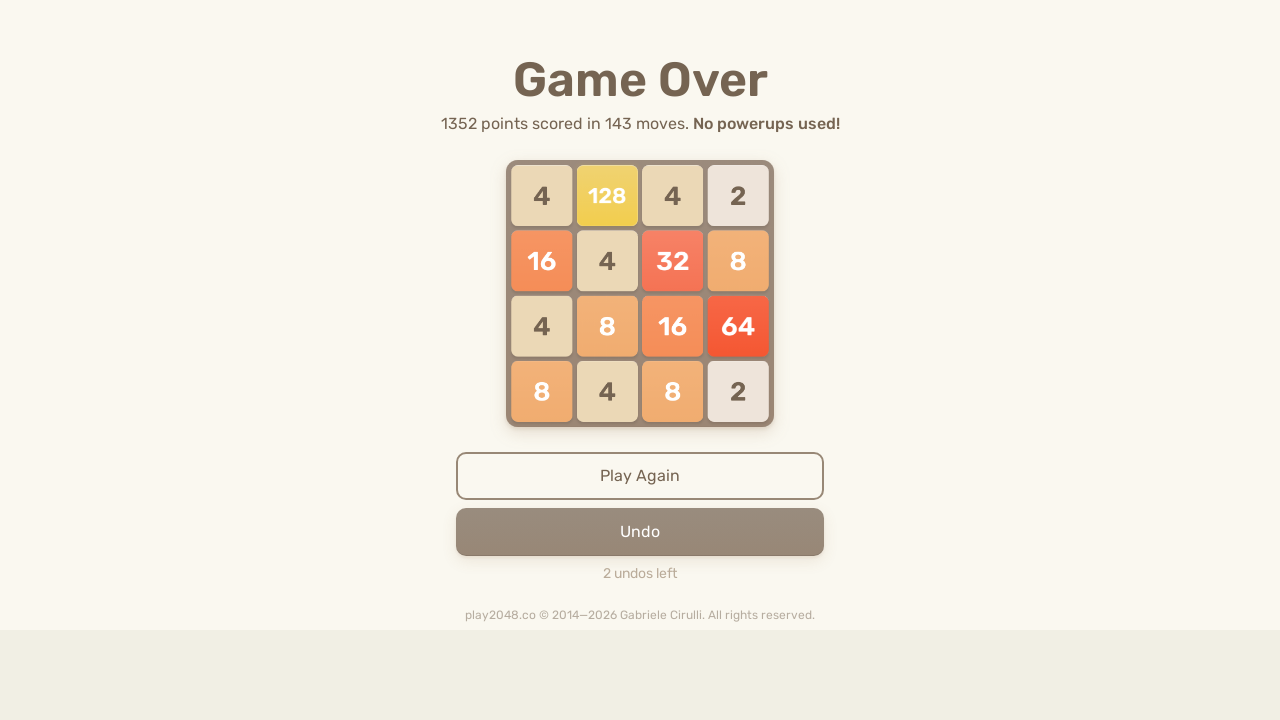

Checked for game over condition
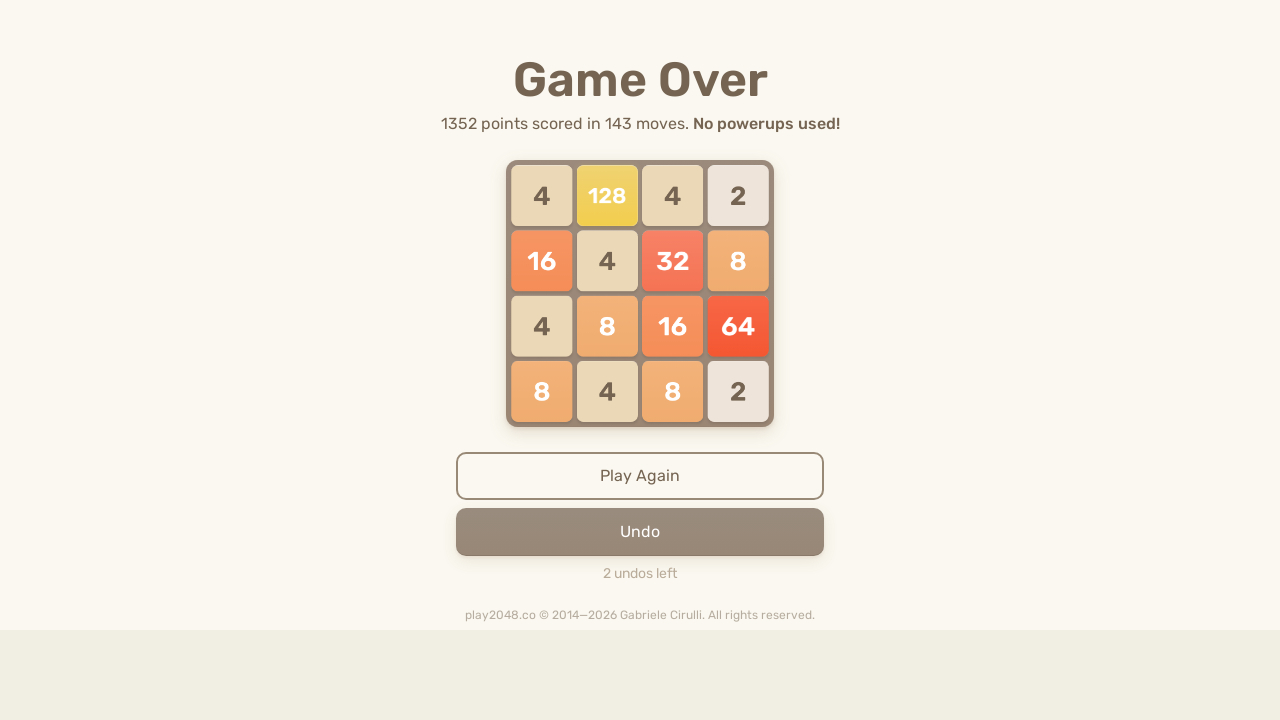

Waited 100ms for game to process moves
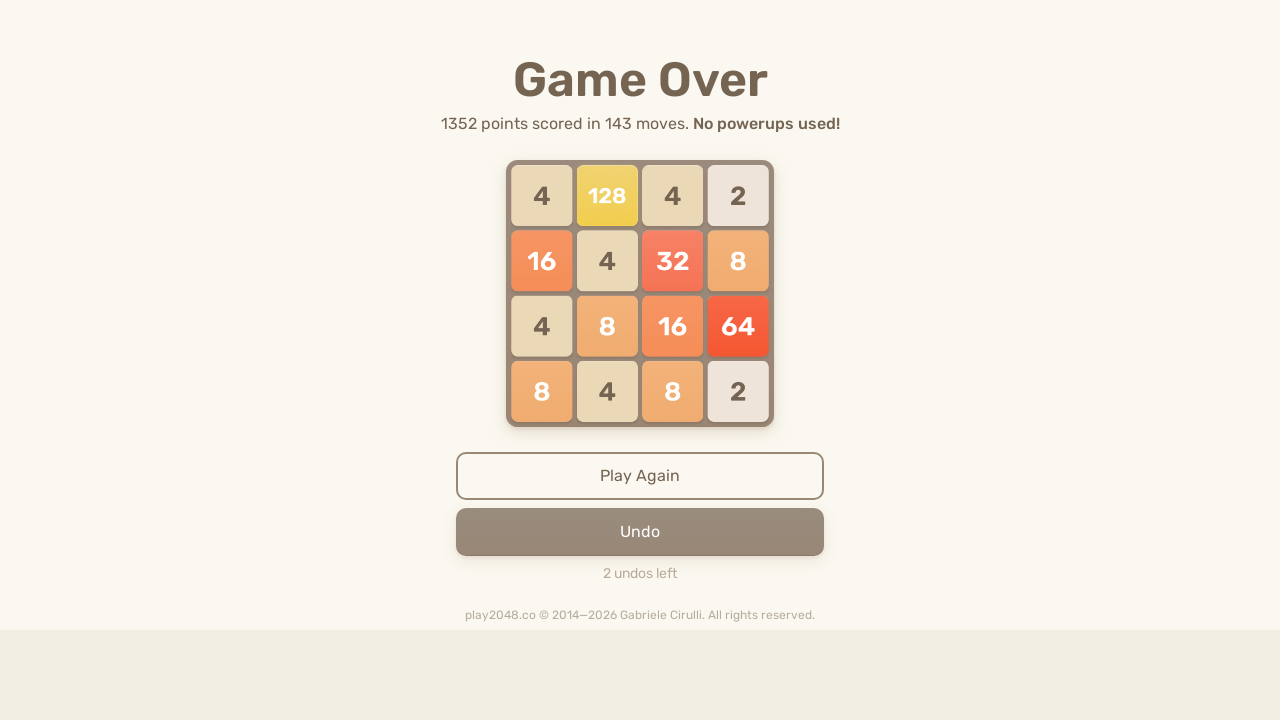

Pressed ArrowUp key
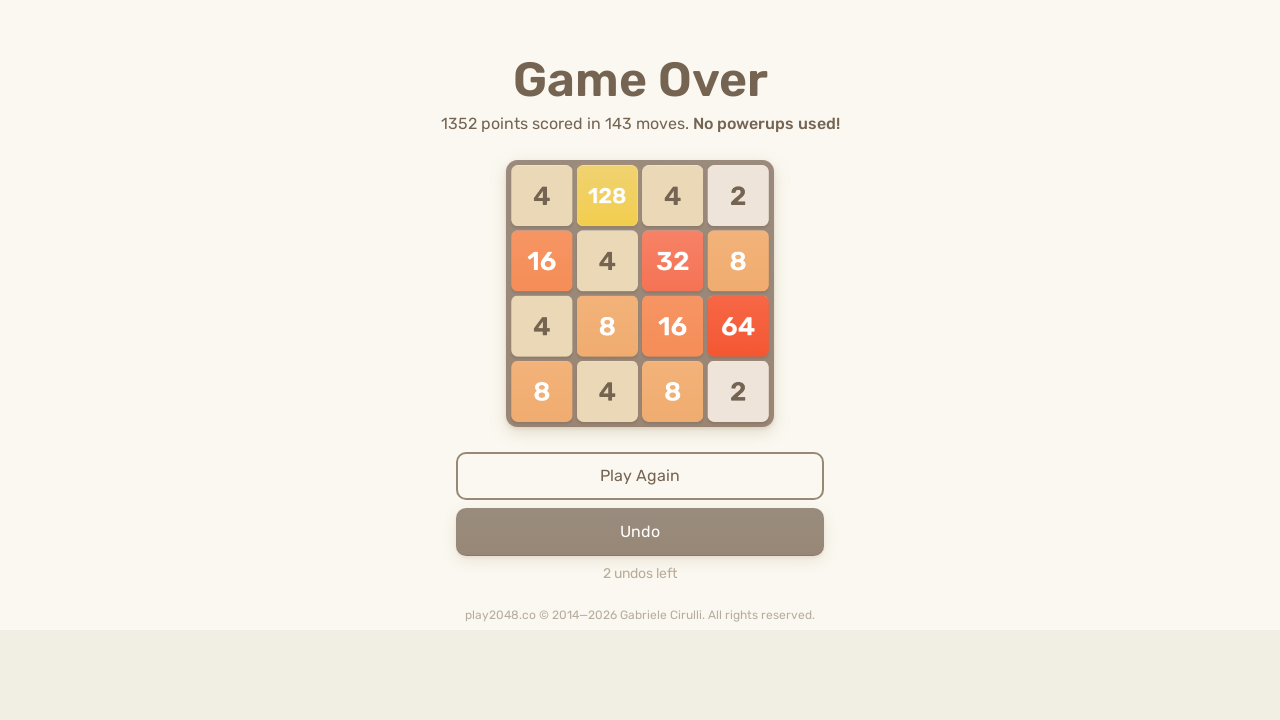

Pressed ArrowRight key
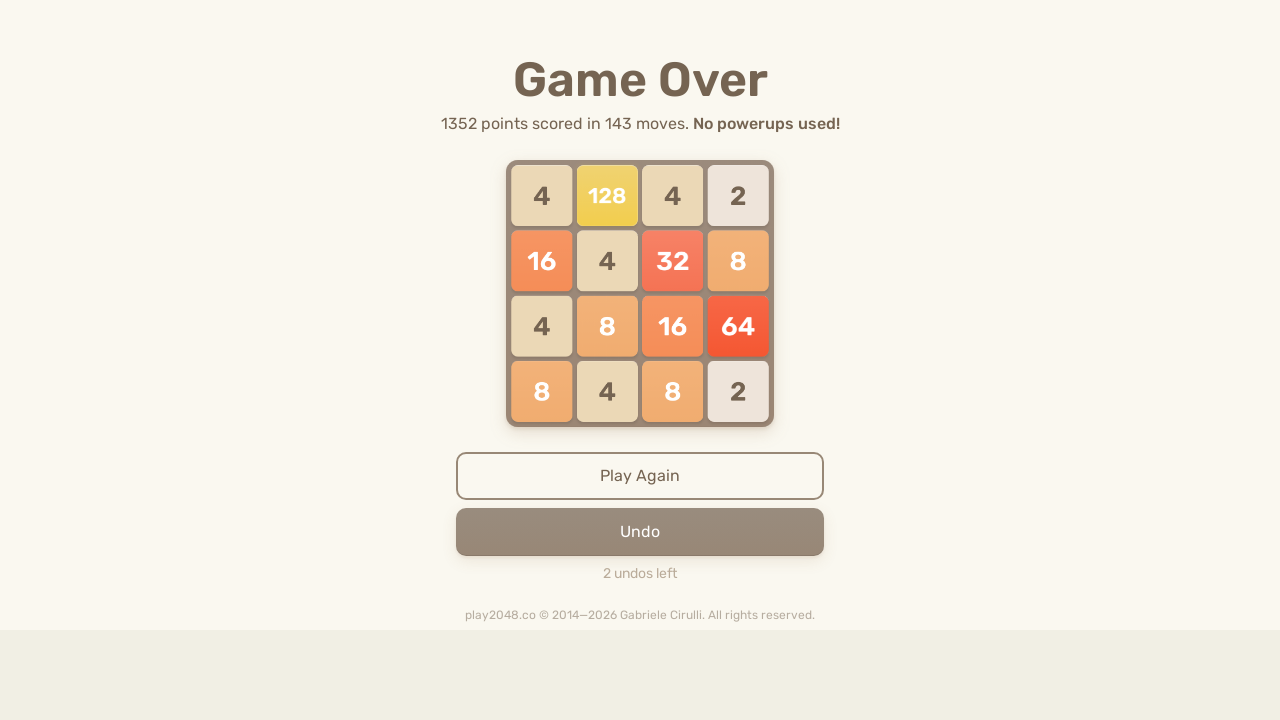

Pressed ArrowDown key
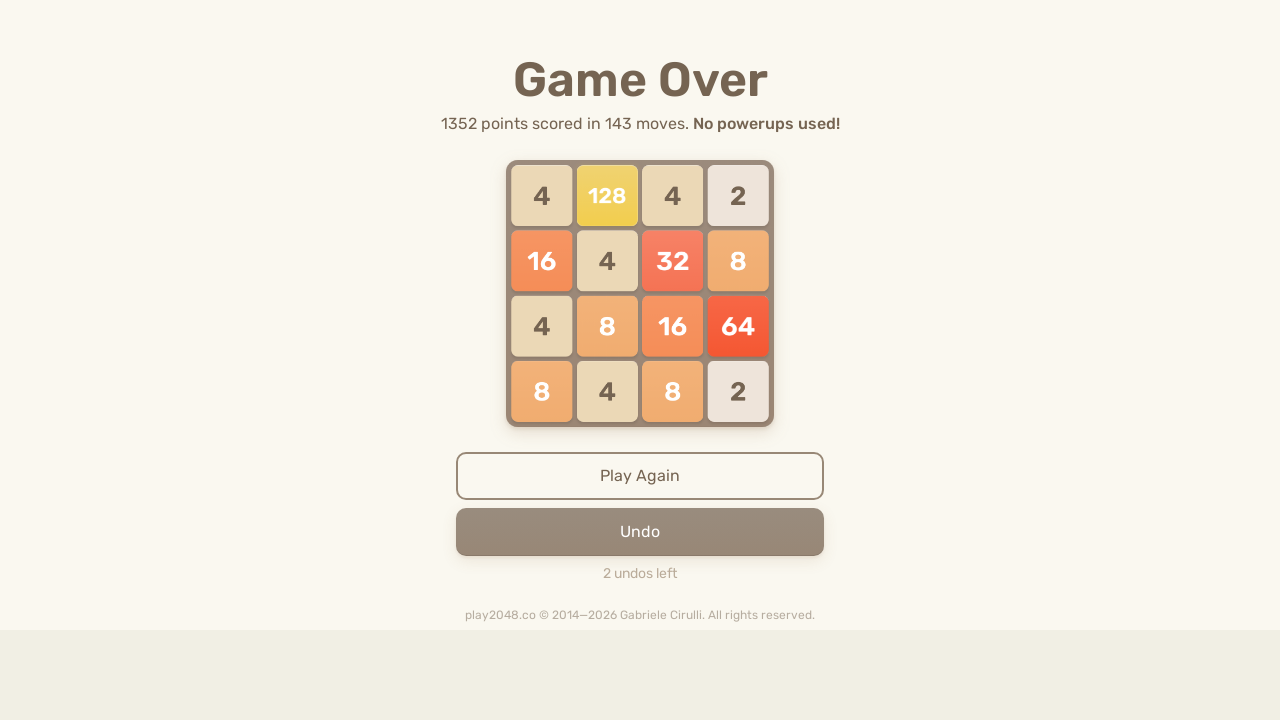

Pressed ArrowLeft key
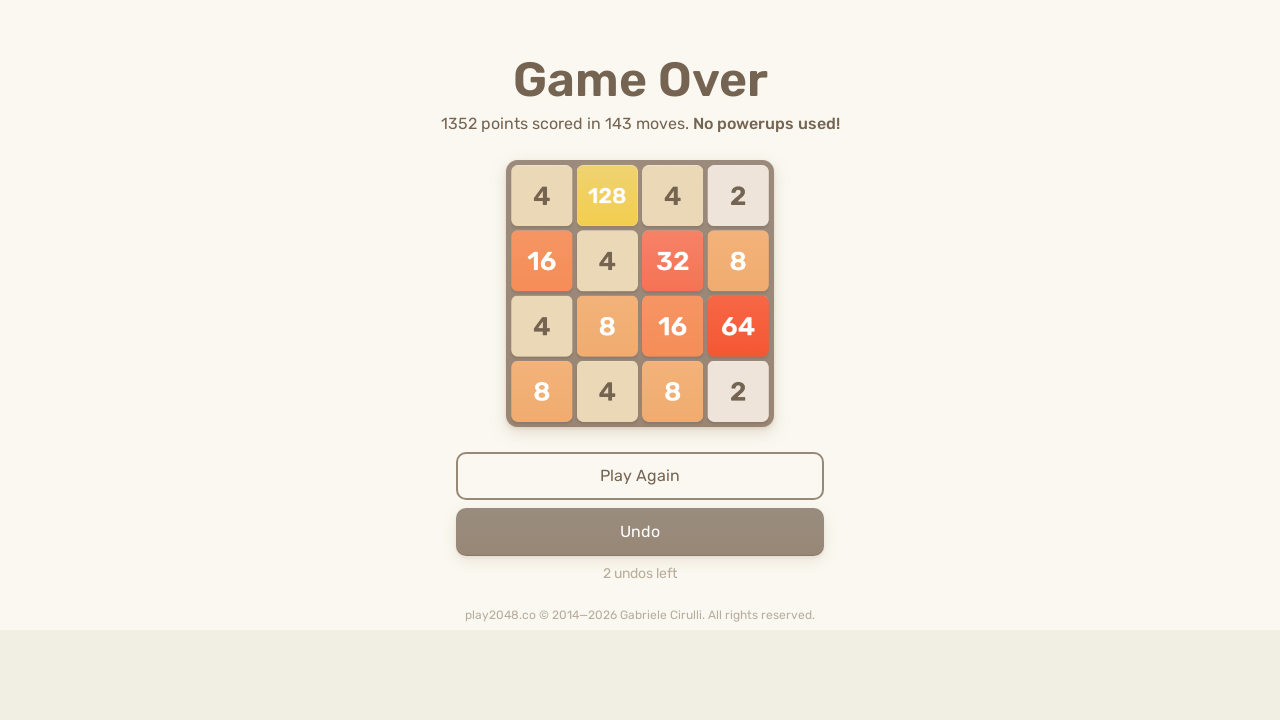

Checked for game over condition
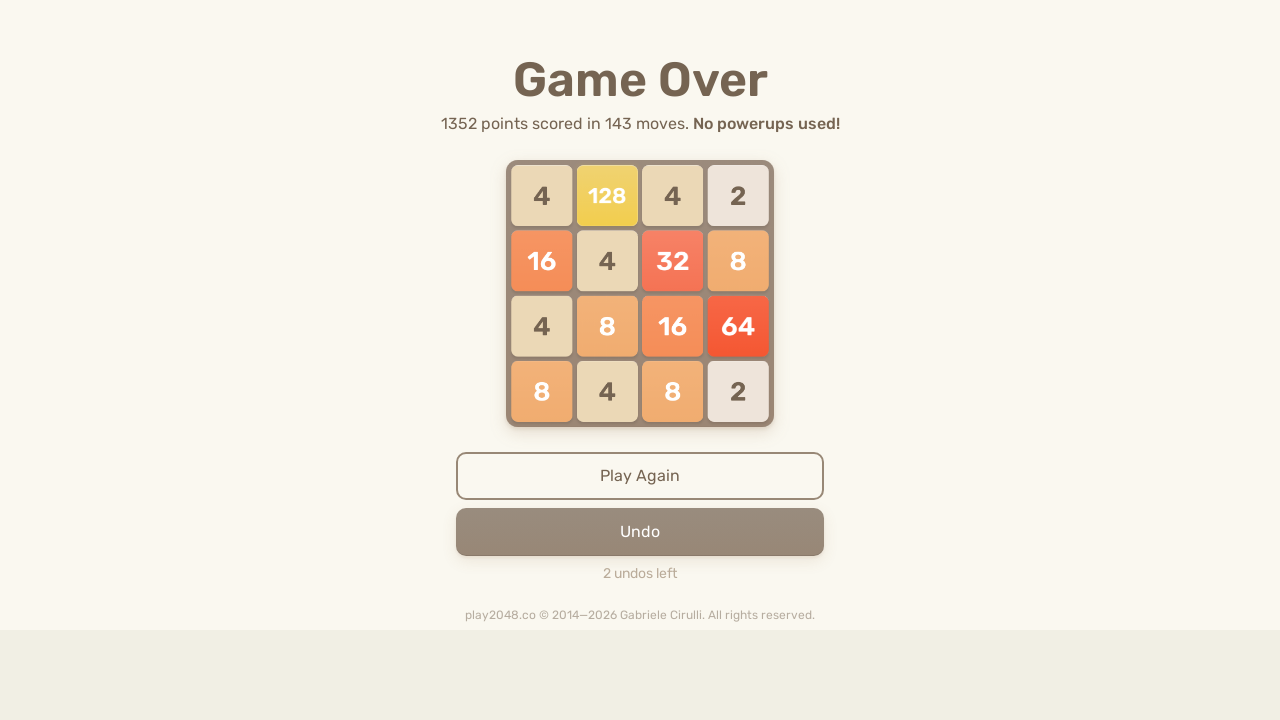

Waited 100ms for game to process moves
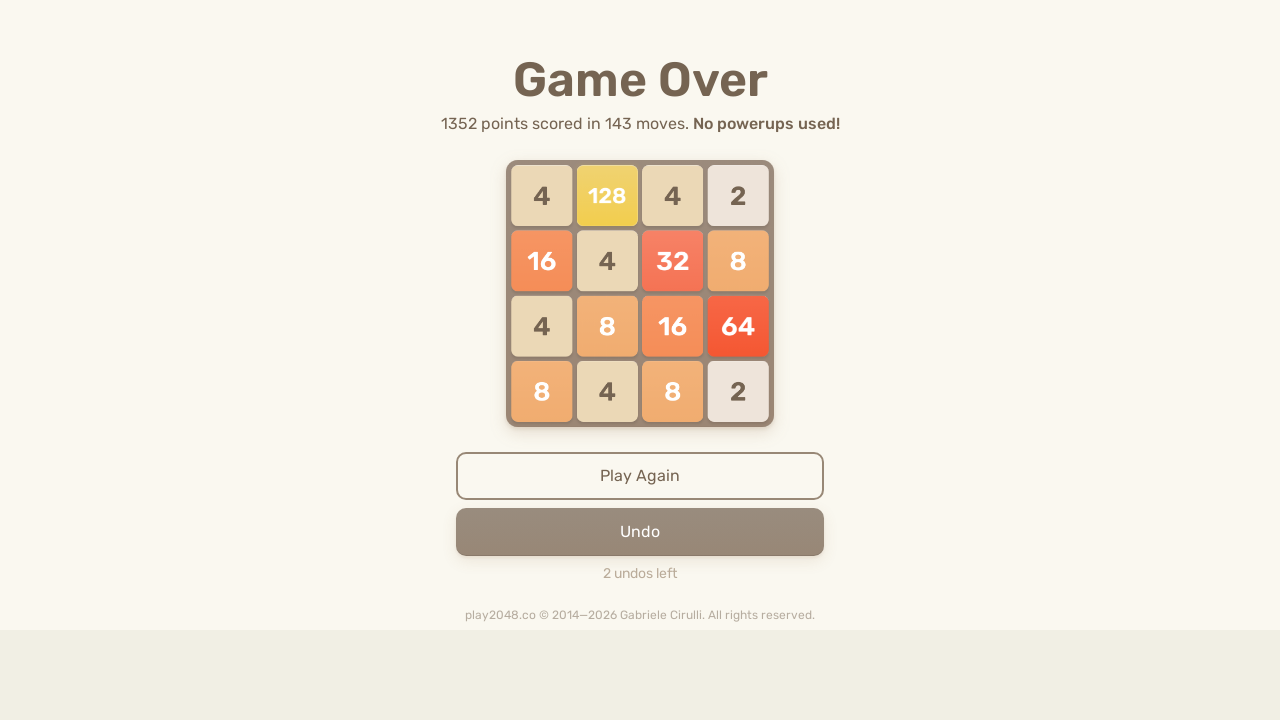

Pressed ArrowUp key
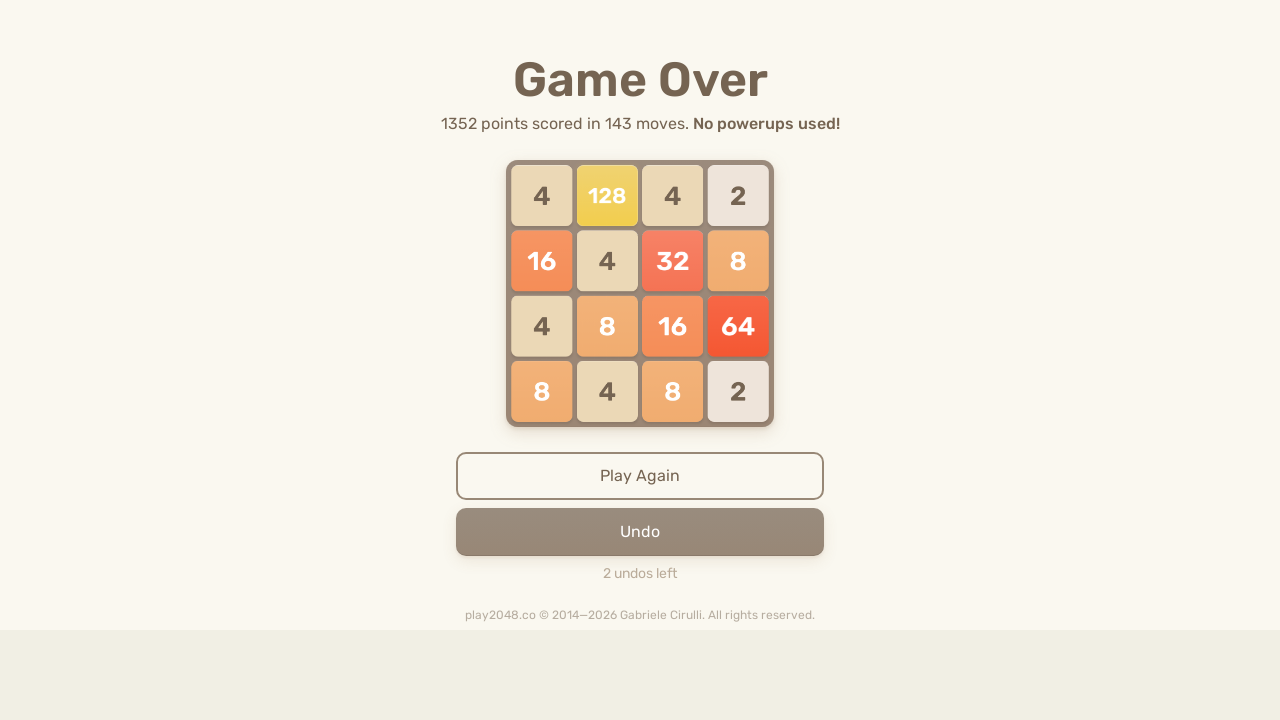

Pressed ArrowRight key
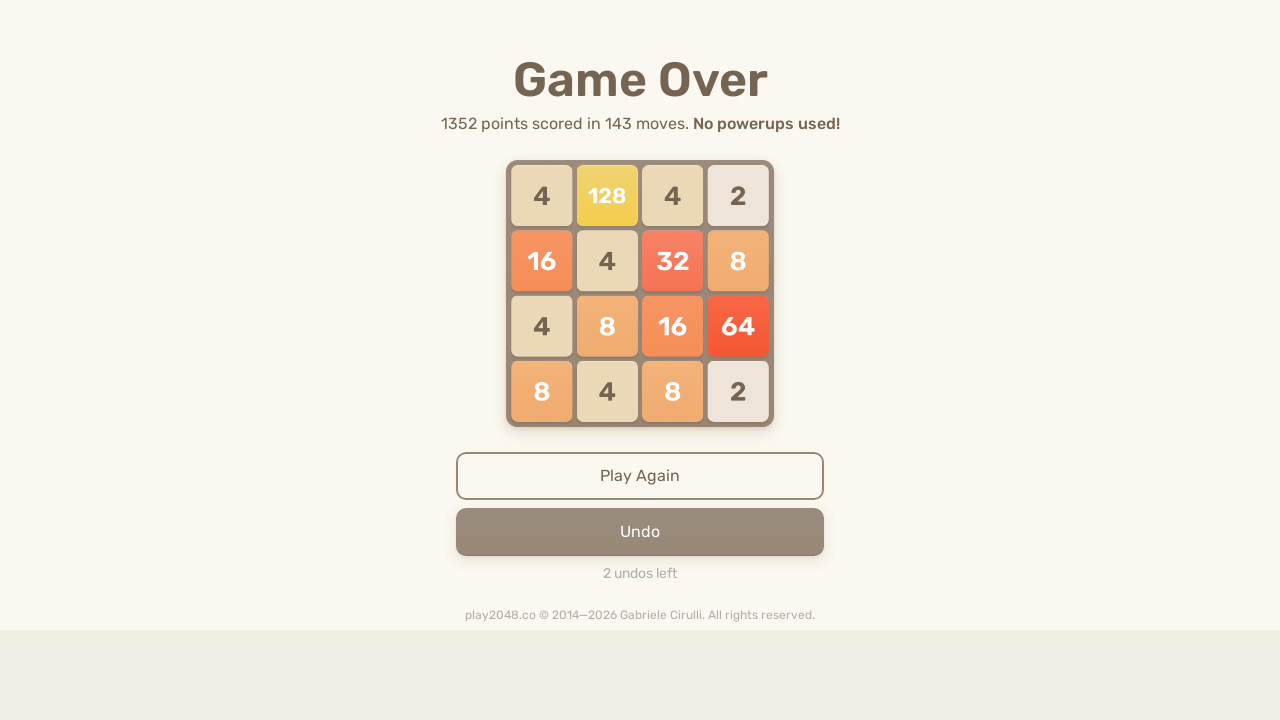

Pressed ArrowDown key
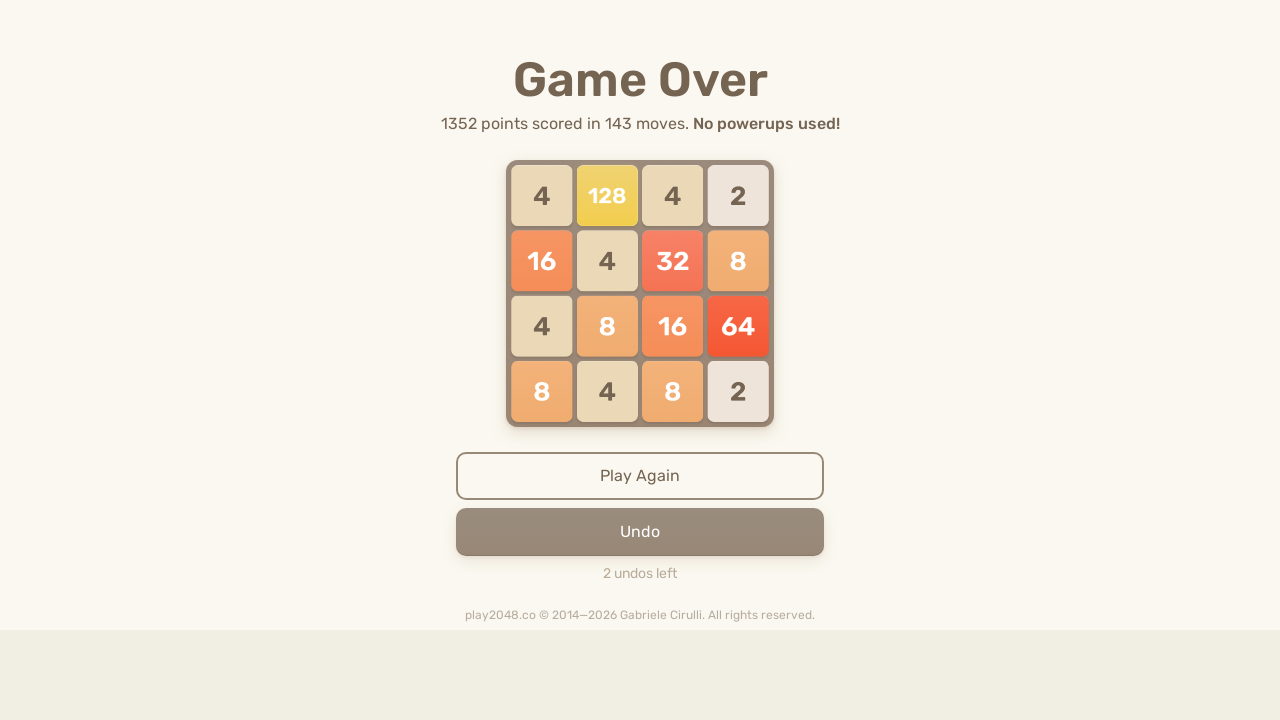

Pressed ArrowLeft key
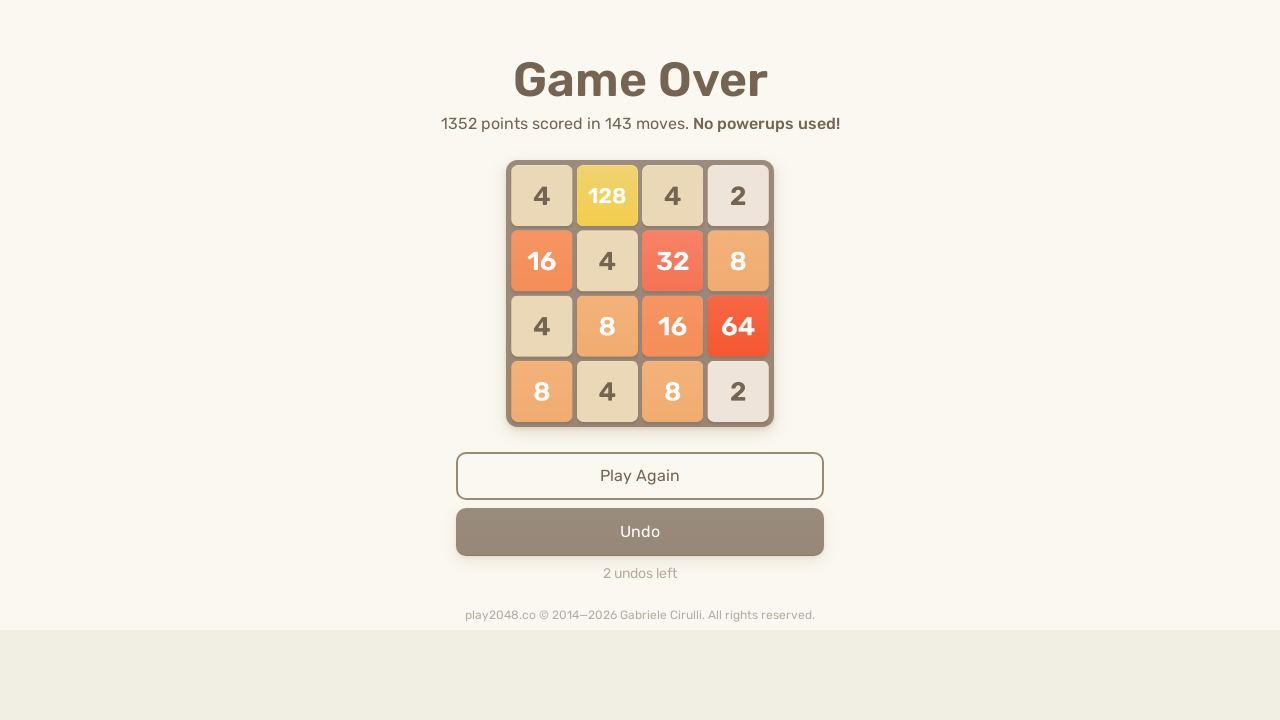

Checked for game over condition
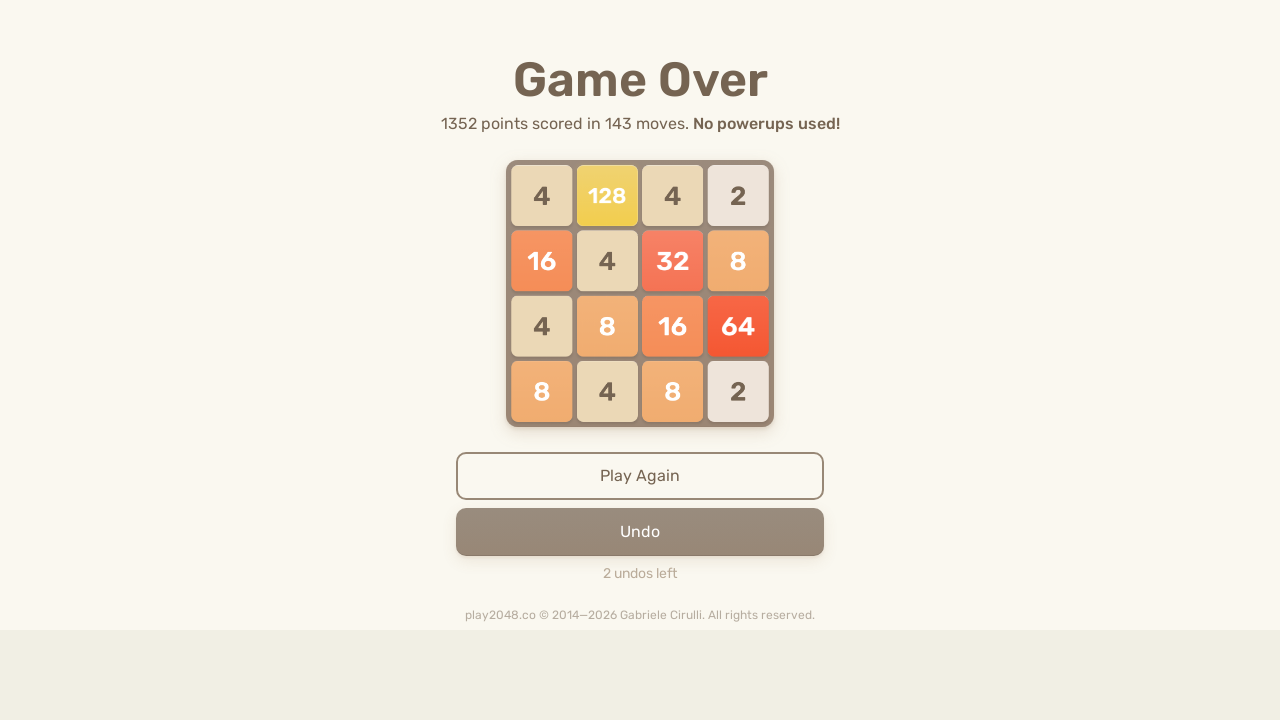

Waited 100ms for game to process moves
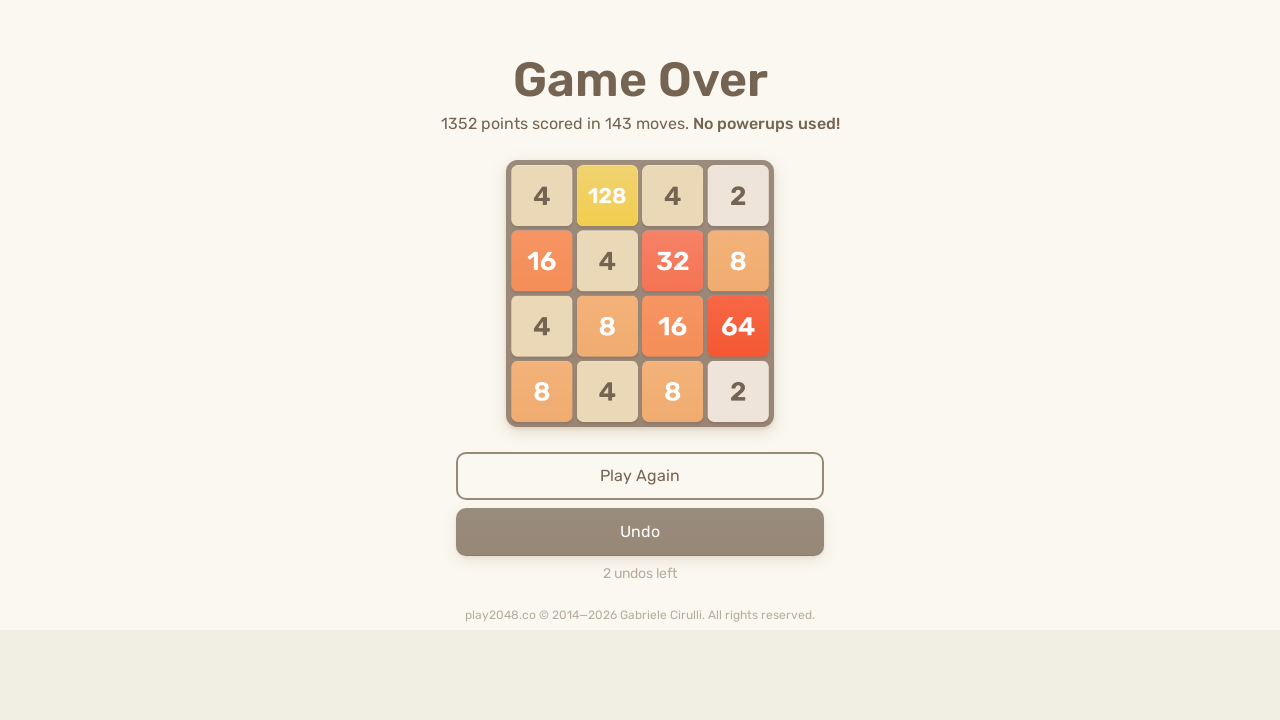

Pressed ArrowUp key
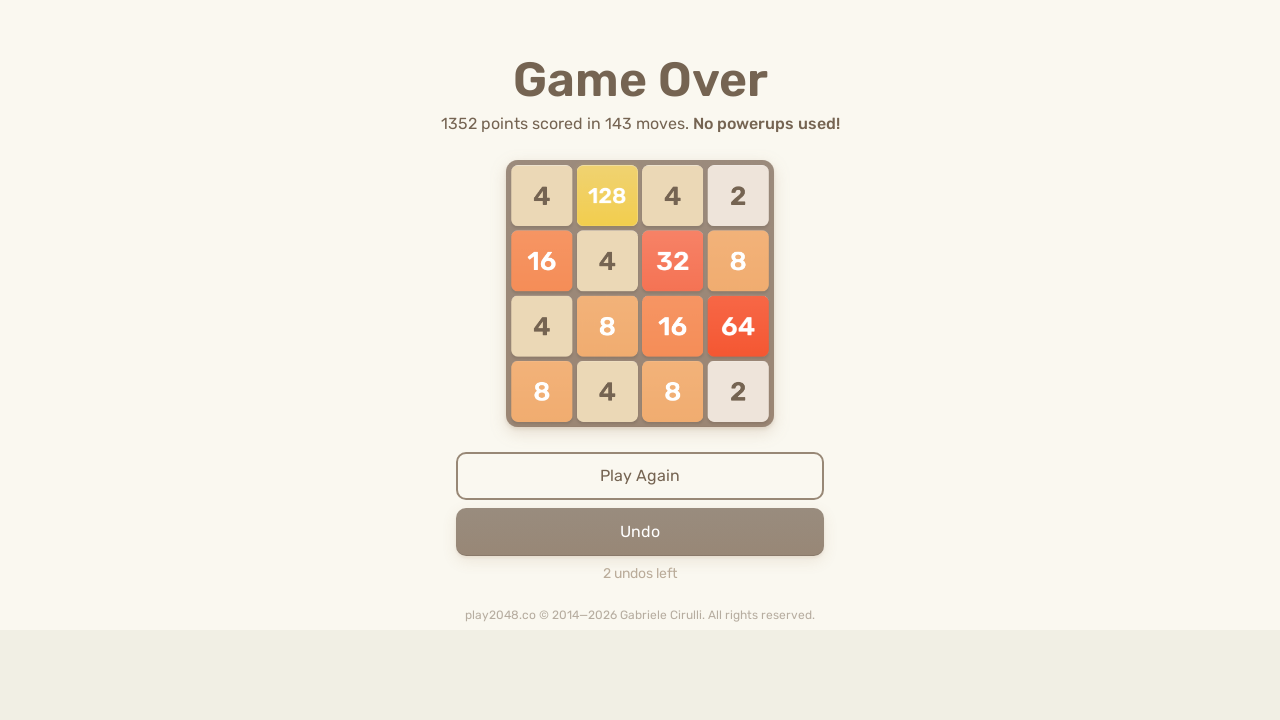

Pressed ArrowRight key
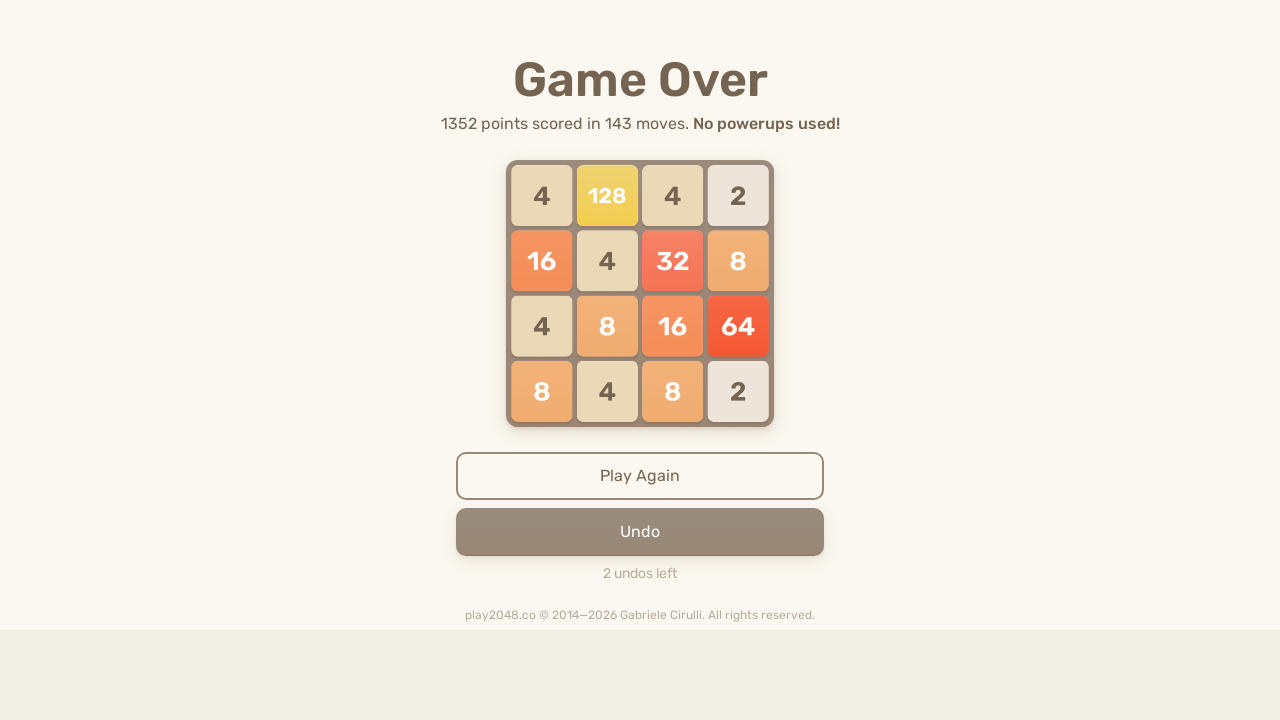

Pressed ArrowDown key
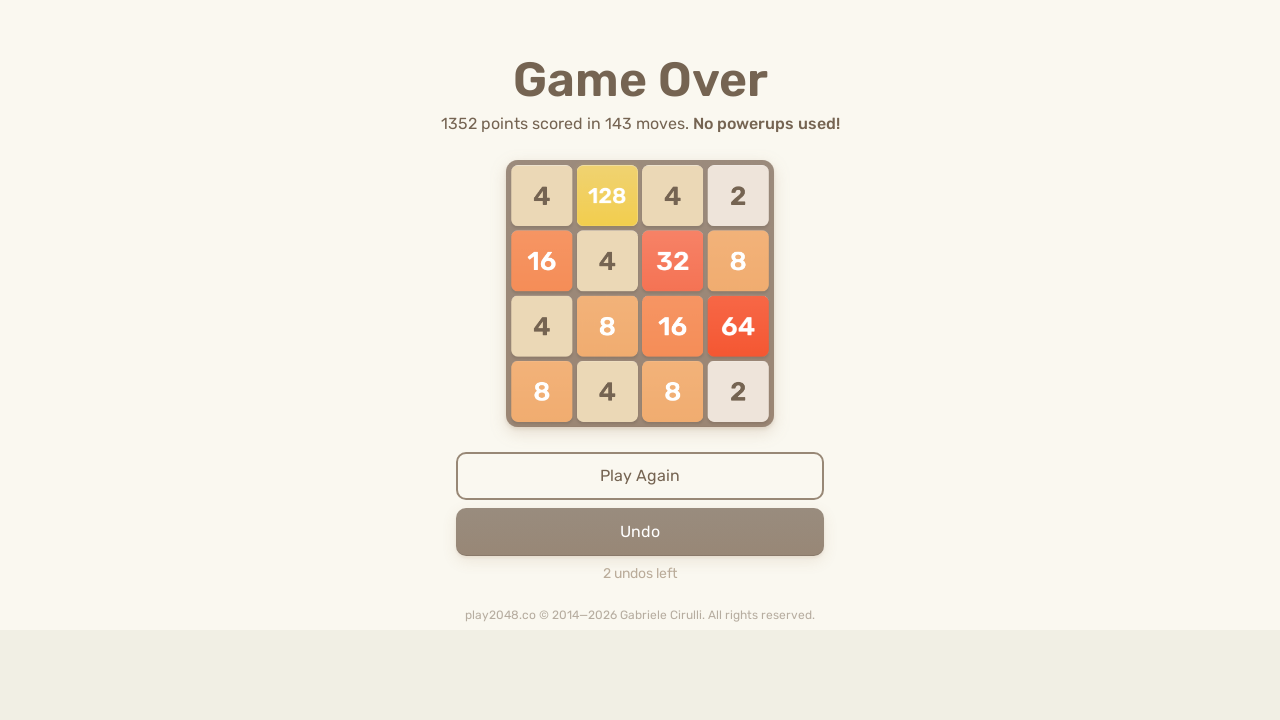

Pressed ArrowLeft key
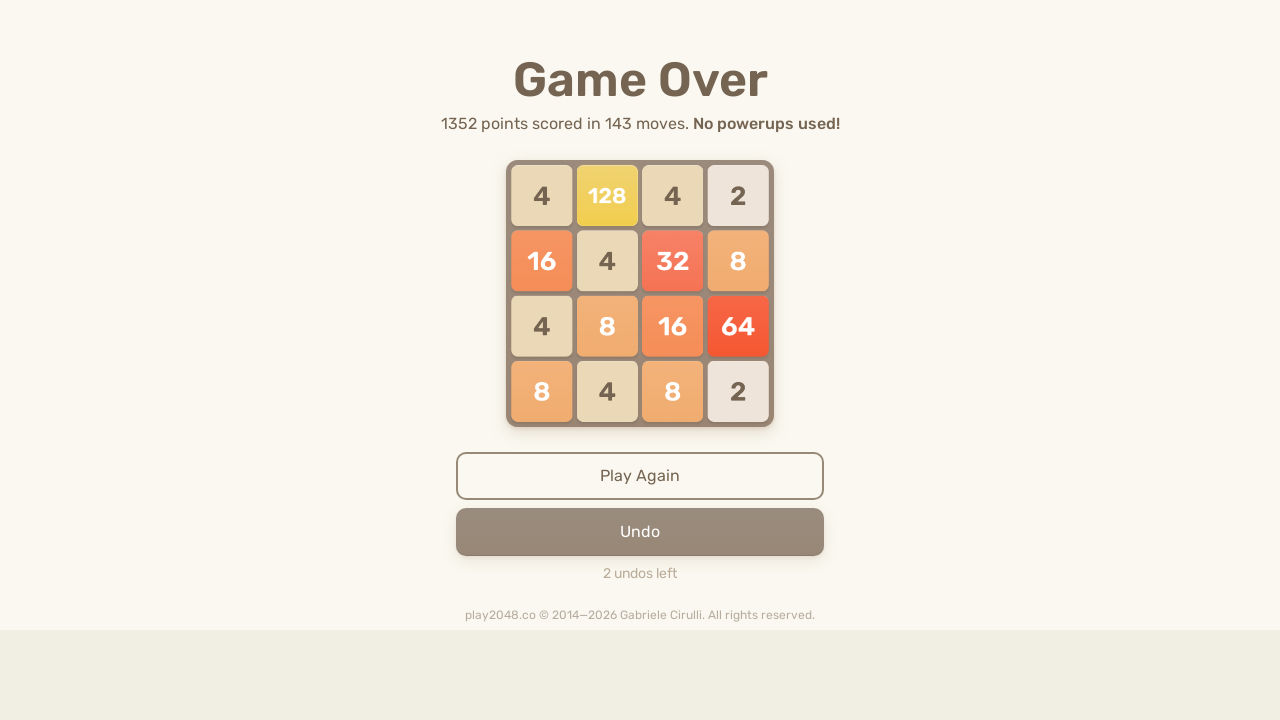

Checked for game over condition
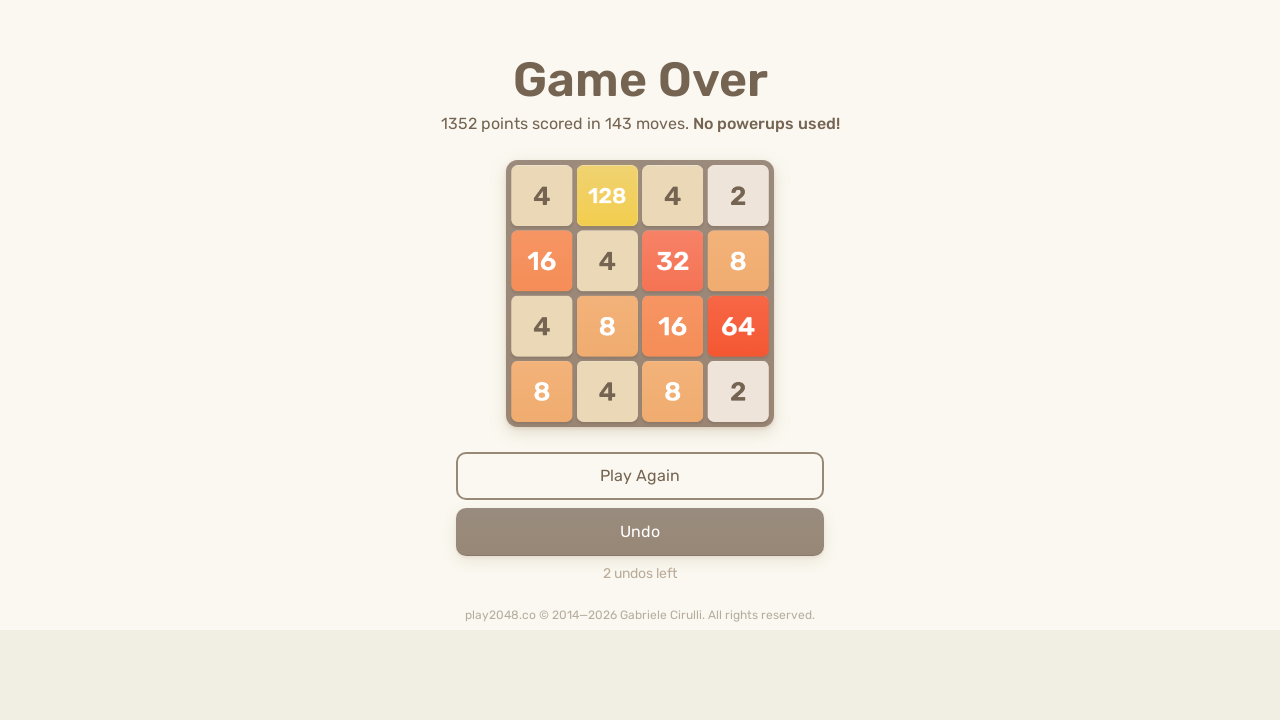

Waited 100ms for game to process moves
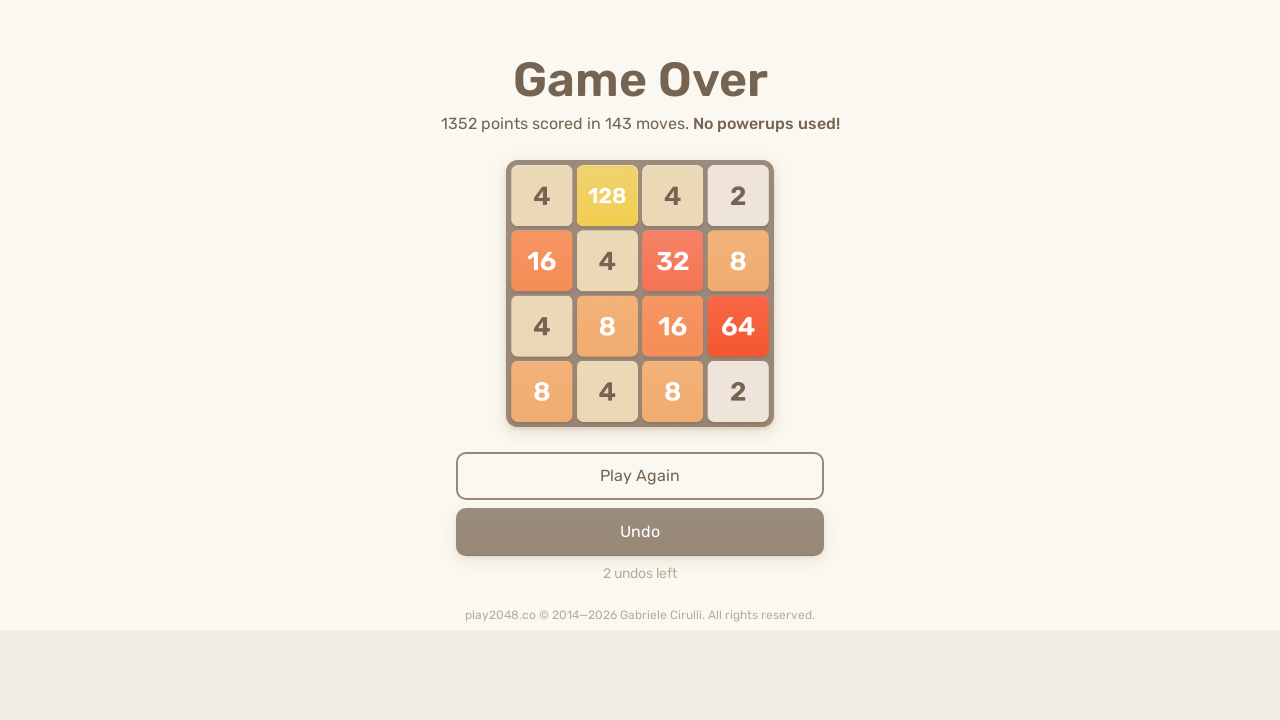

Pressed ArrowUp key
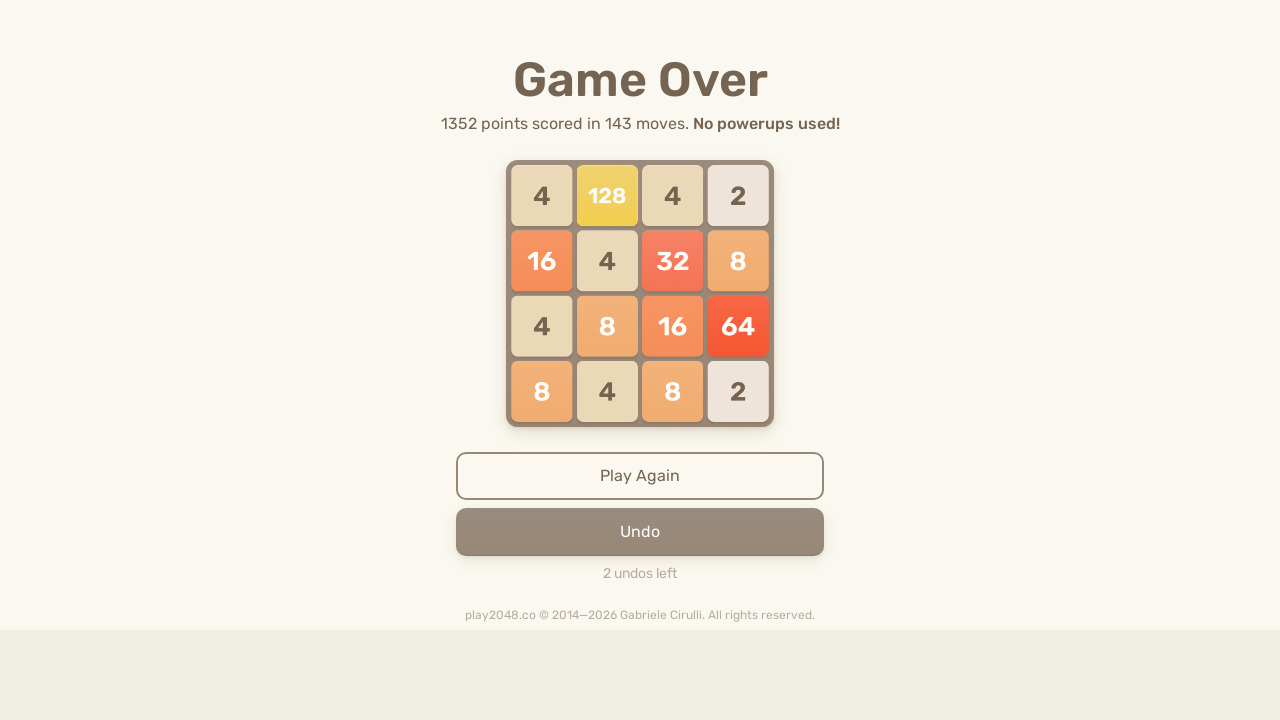

Pressed ArrowRight key
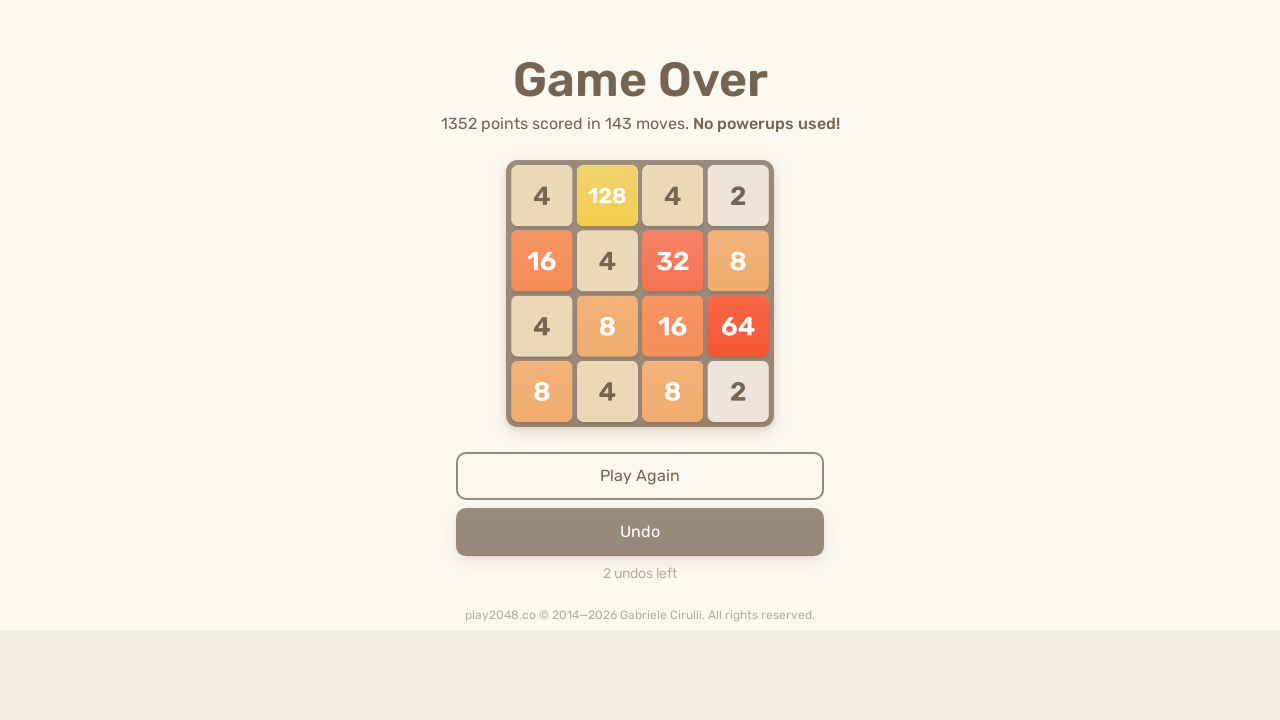

Pressed ArrowDown key
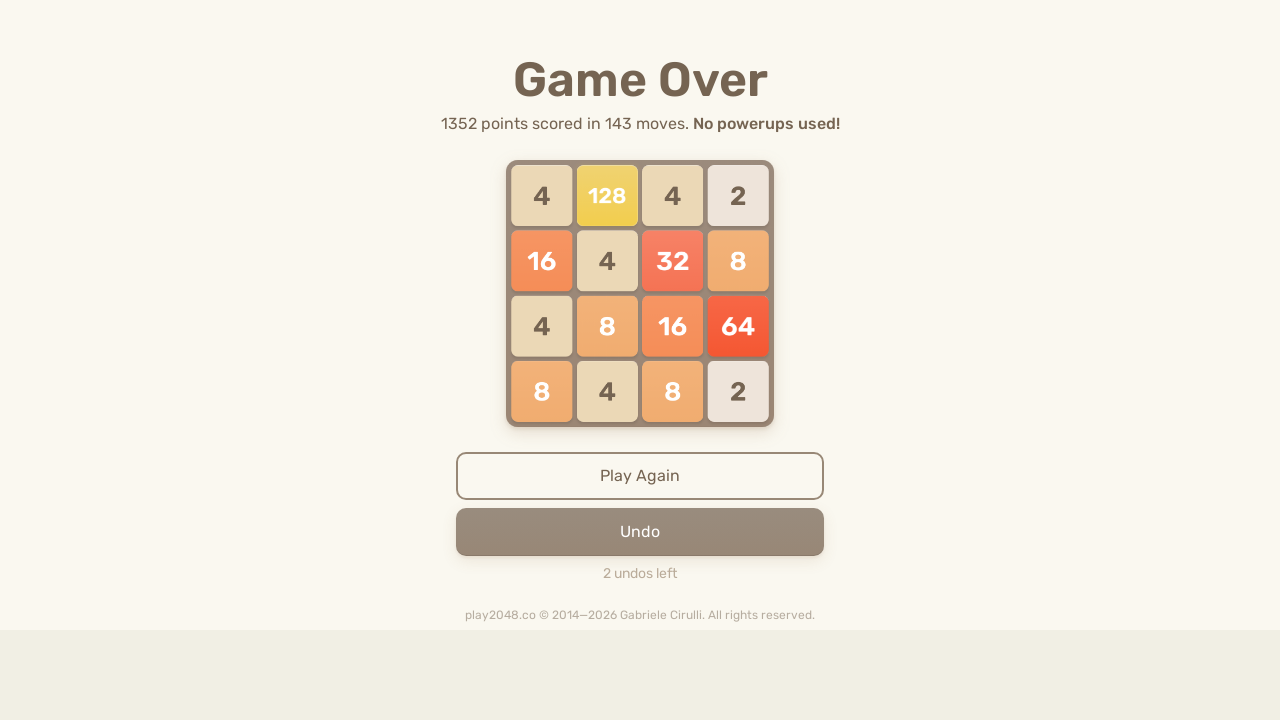

Pressed ArrowLeft key
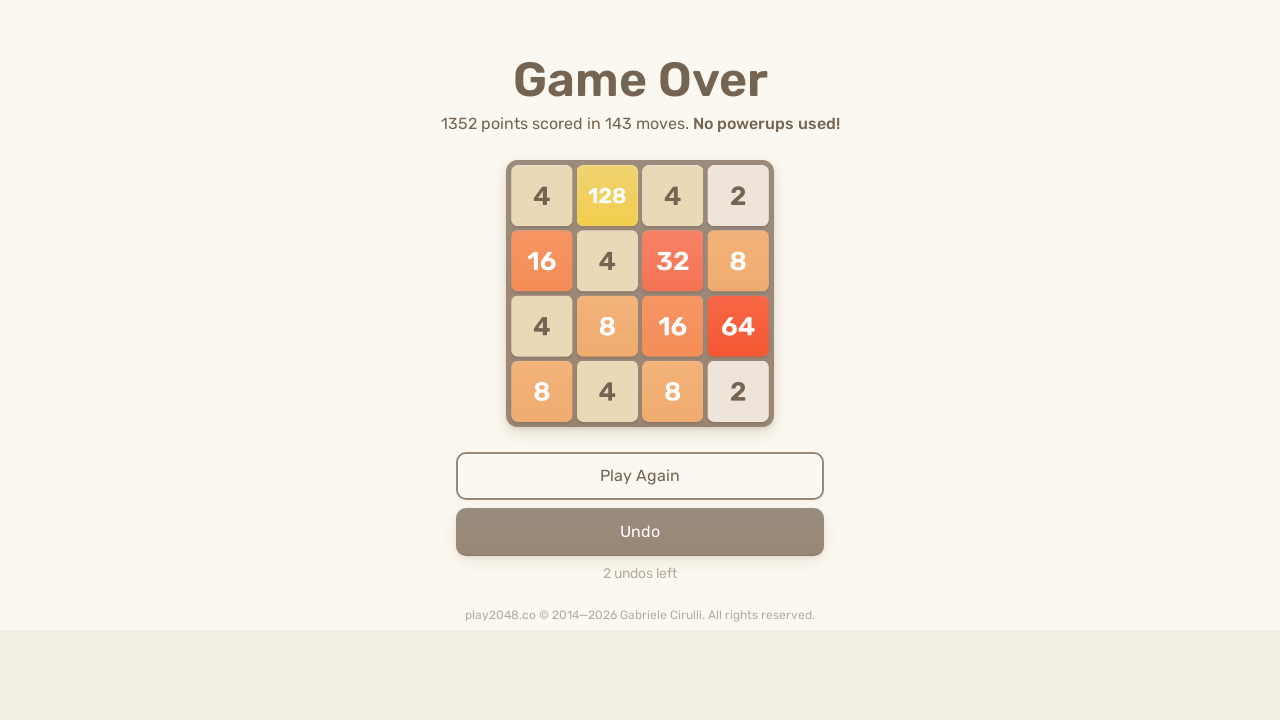

Checked for game over condition
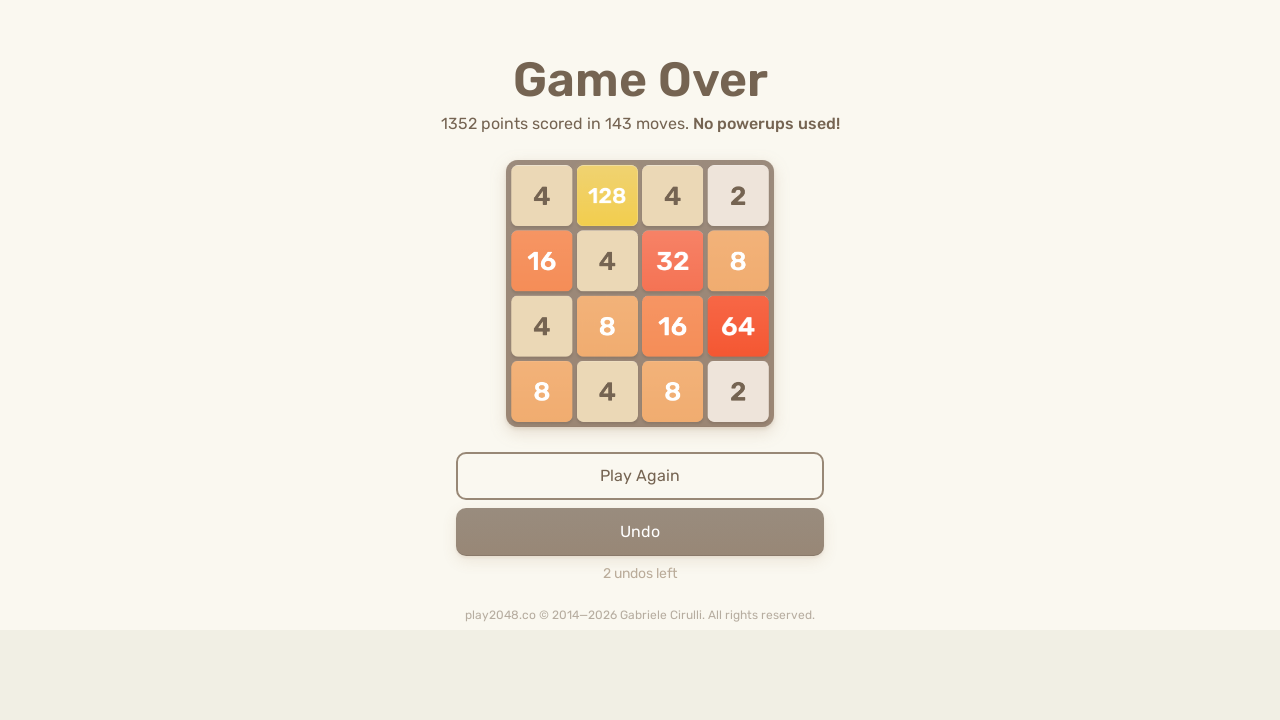

Waited 100ms for game to process moves
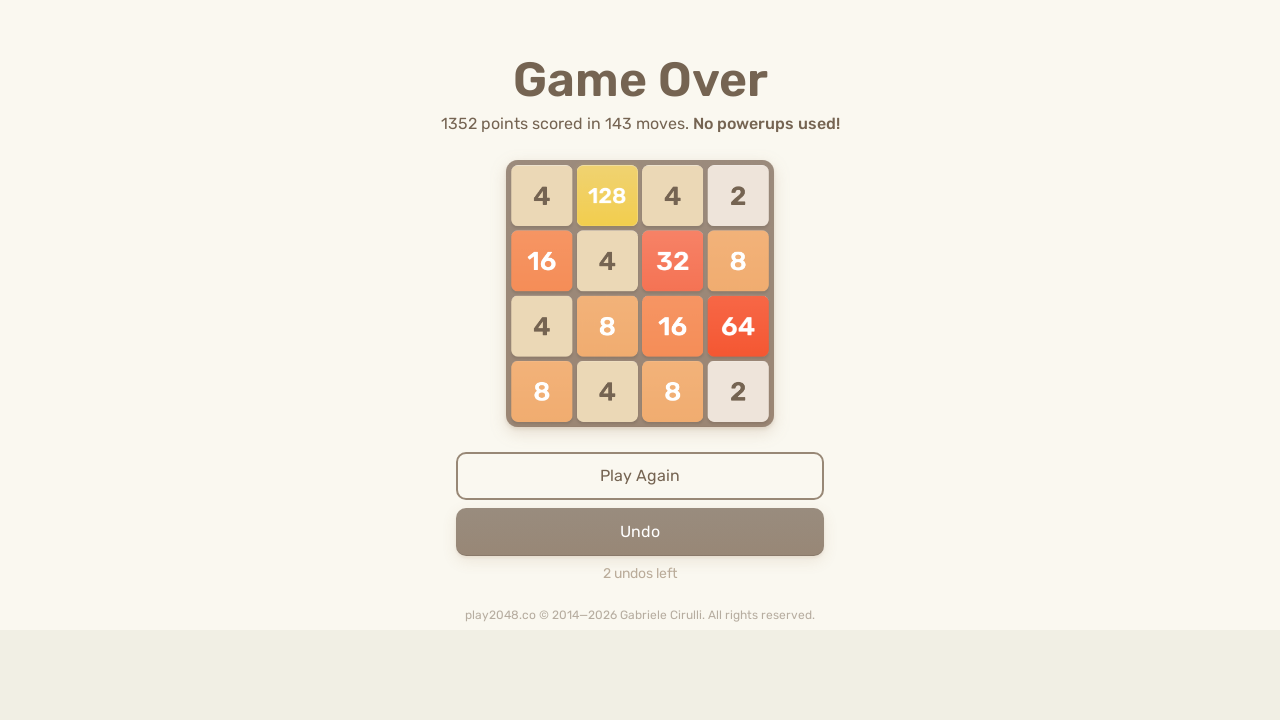

Pressed ArrowUp key
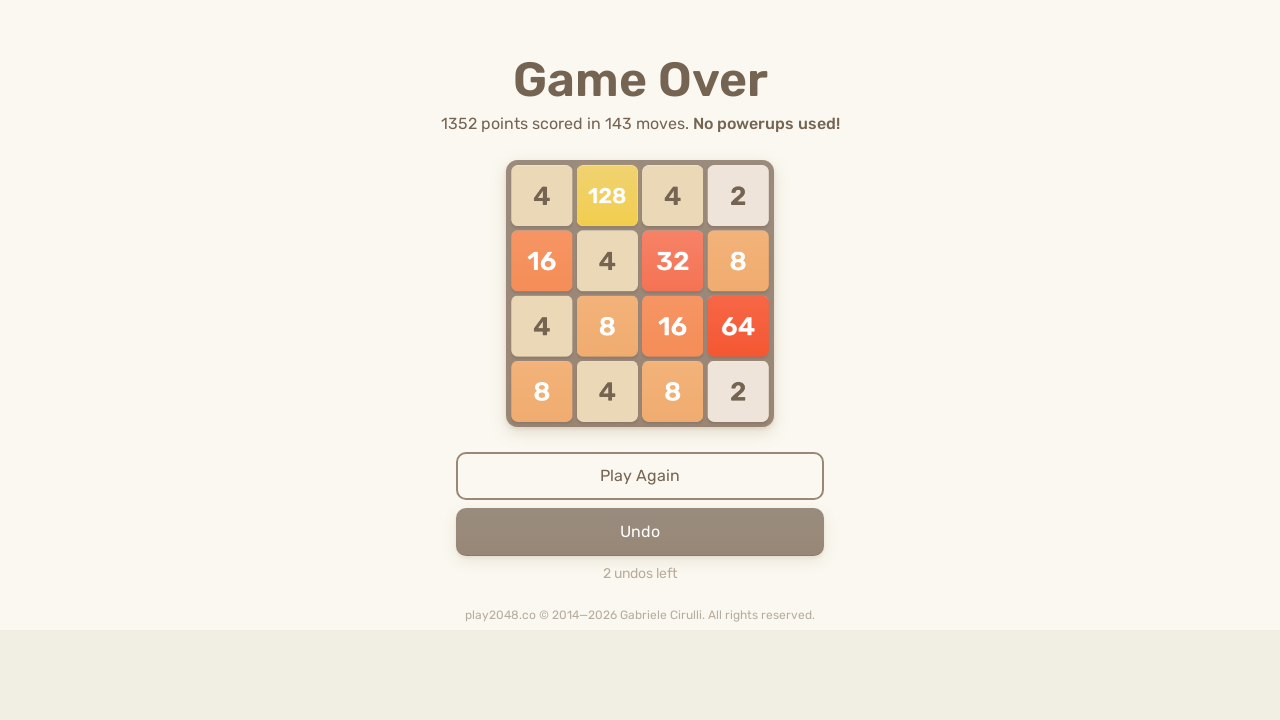

Pressed ArrowRight key
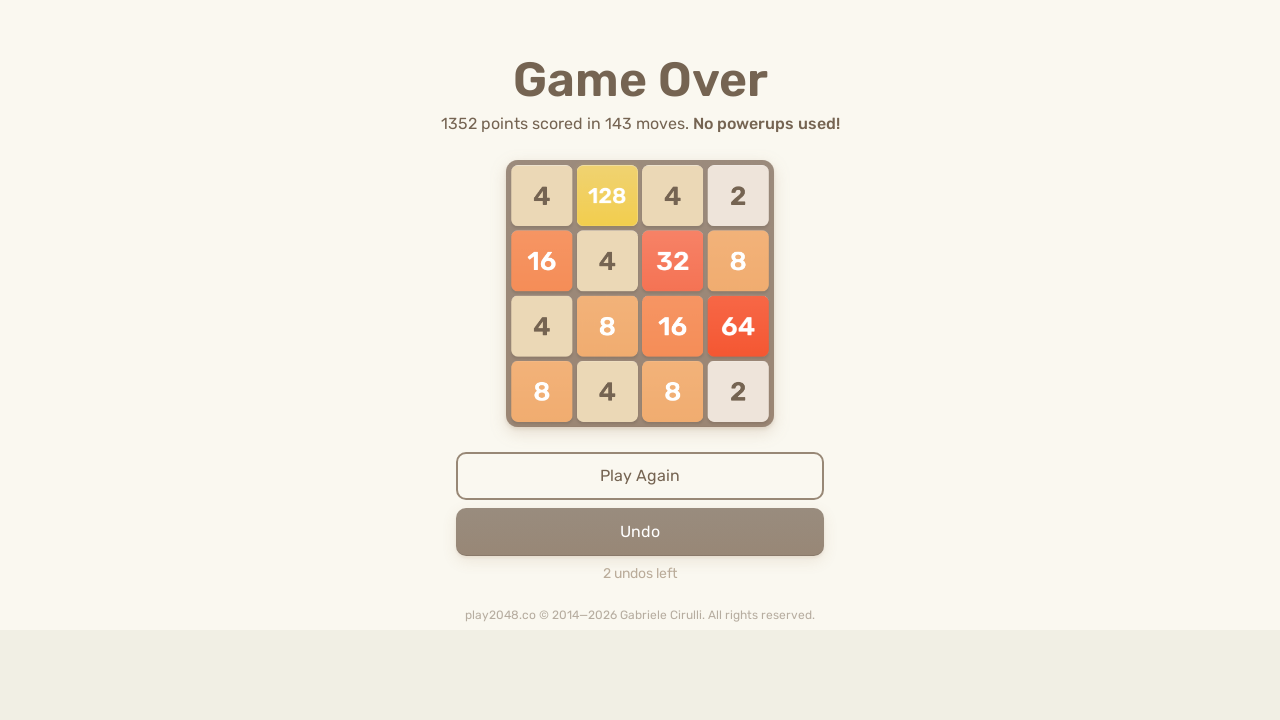

Pressed ArrowDown key
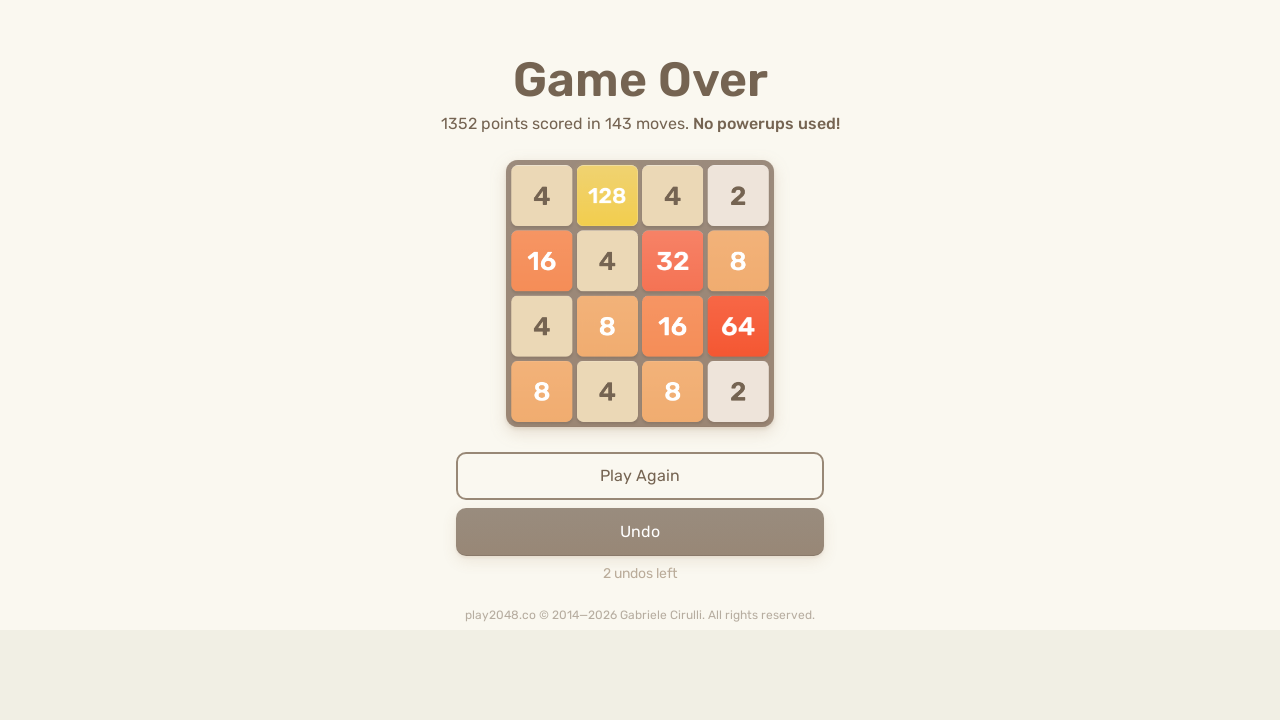

Pressed ArrowLeft key
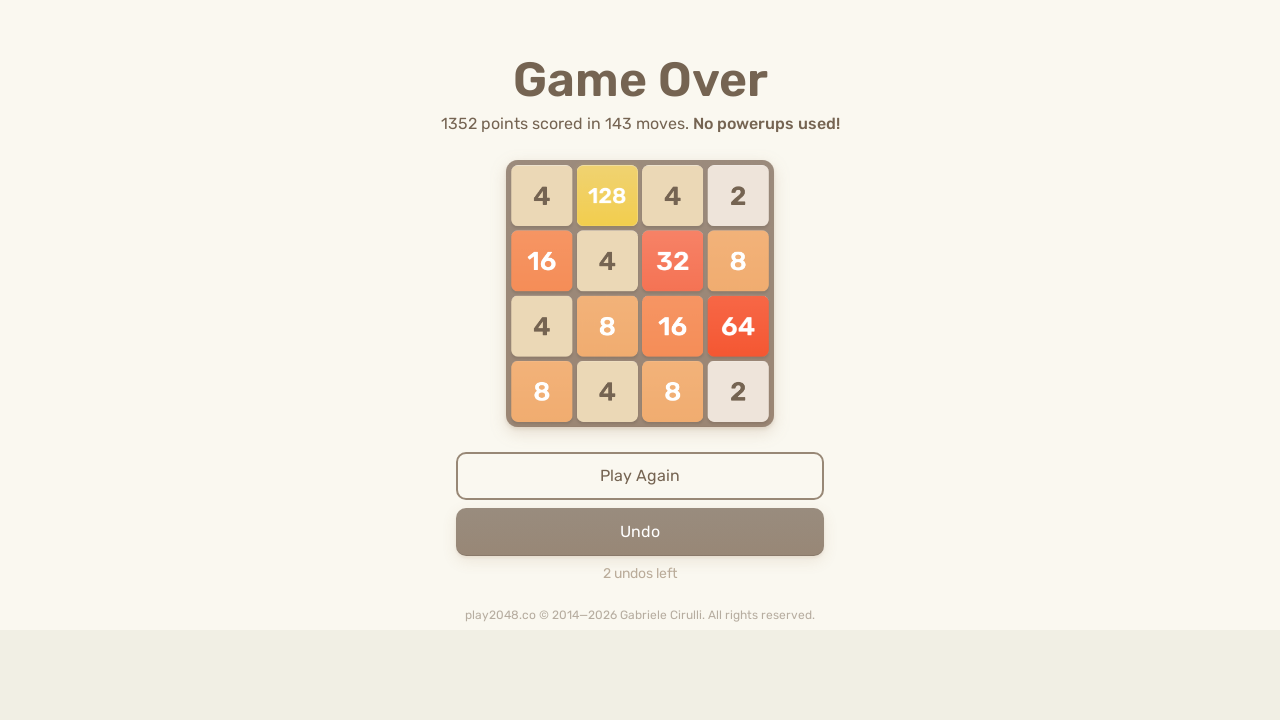

Checked for game over condition
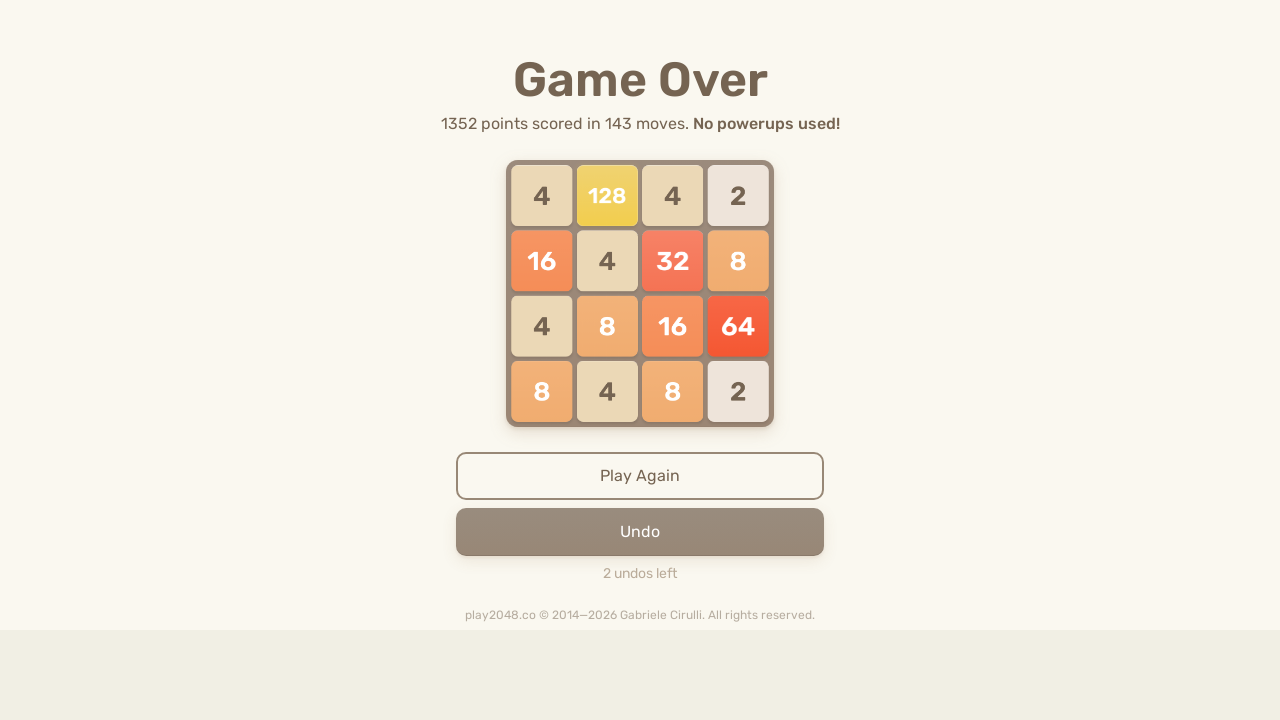

Waited 100ms for game to process moves
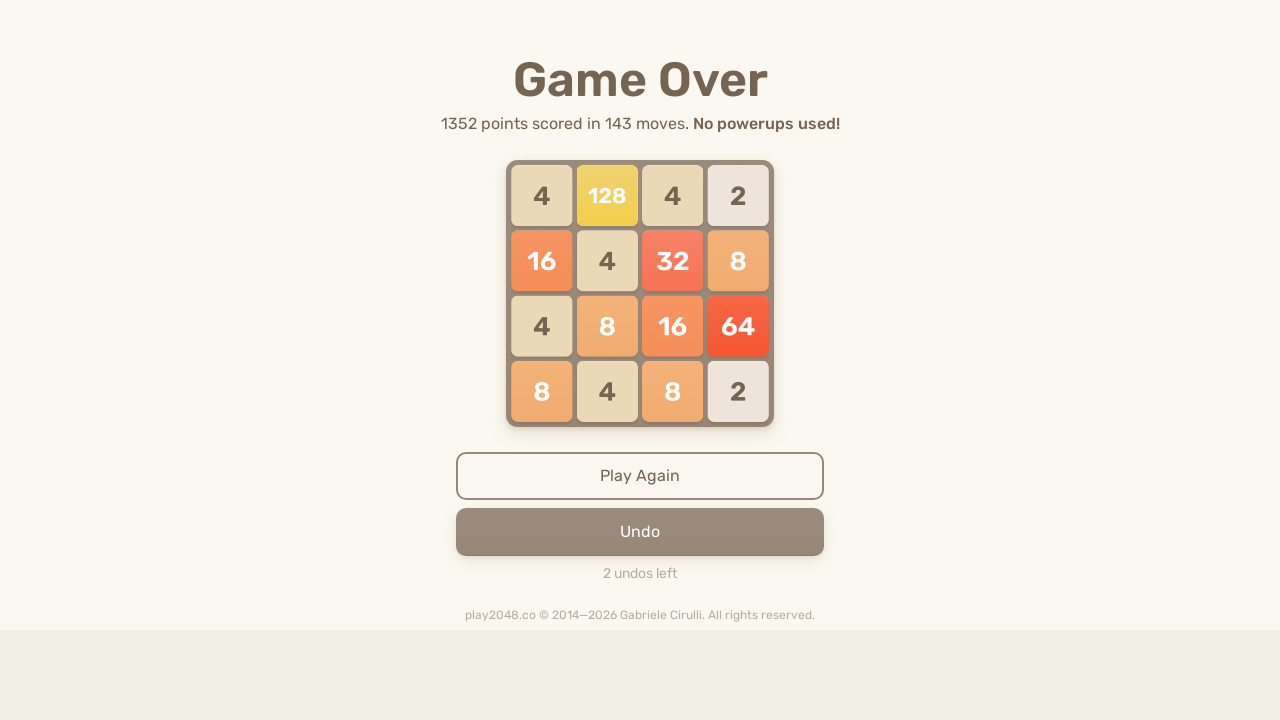

Pressed ArrowUp key
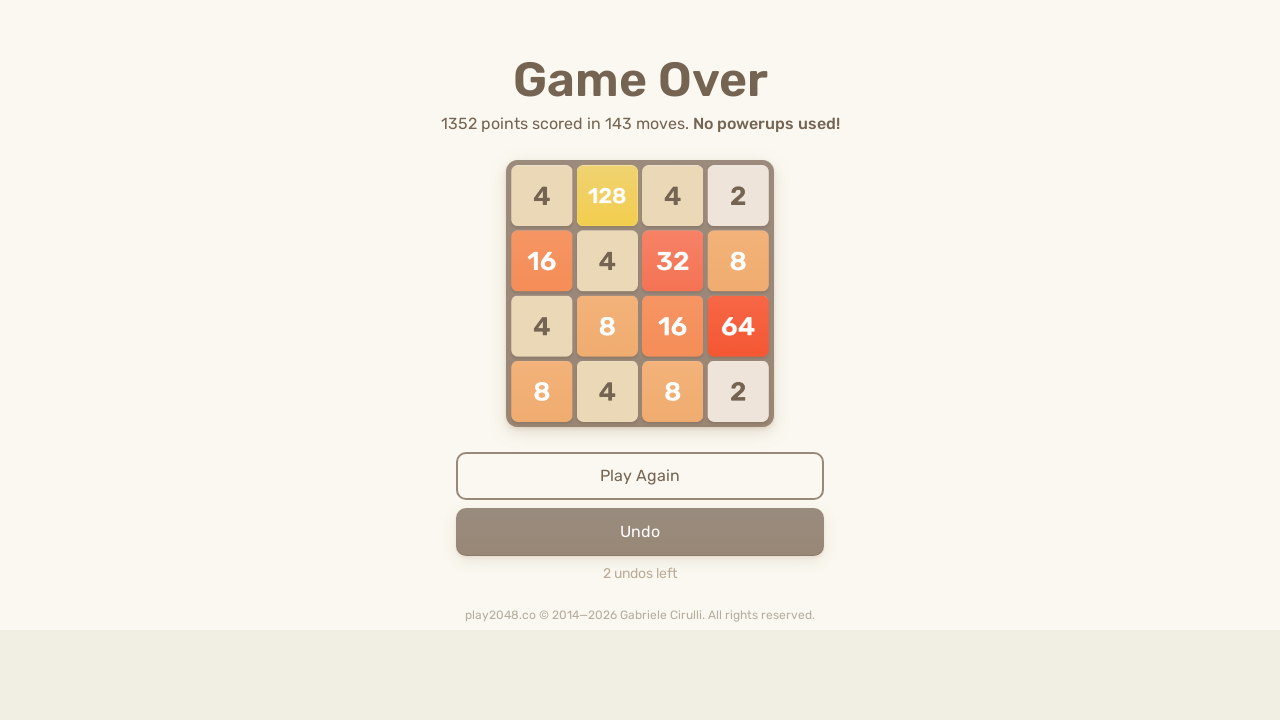

Pressed ArrowRight key
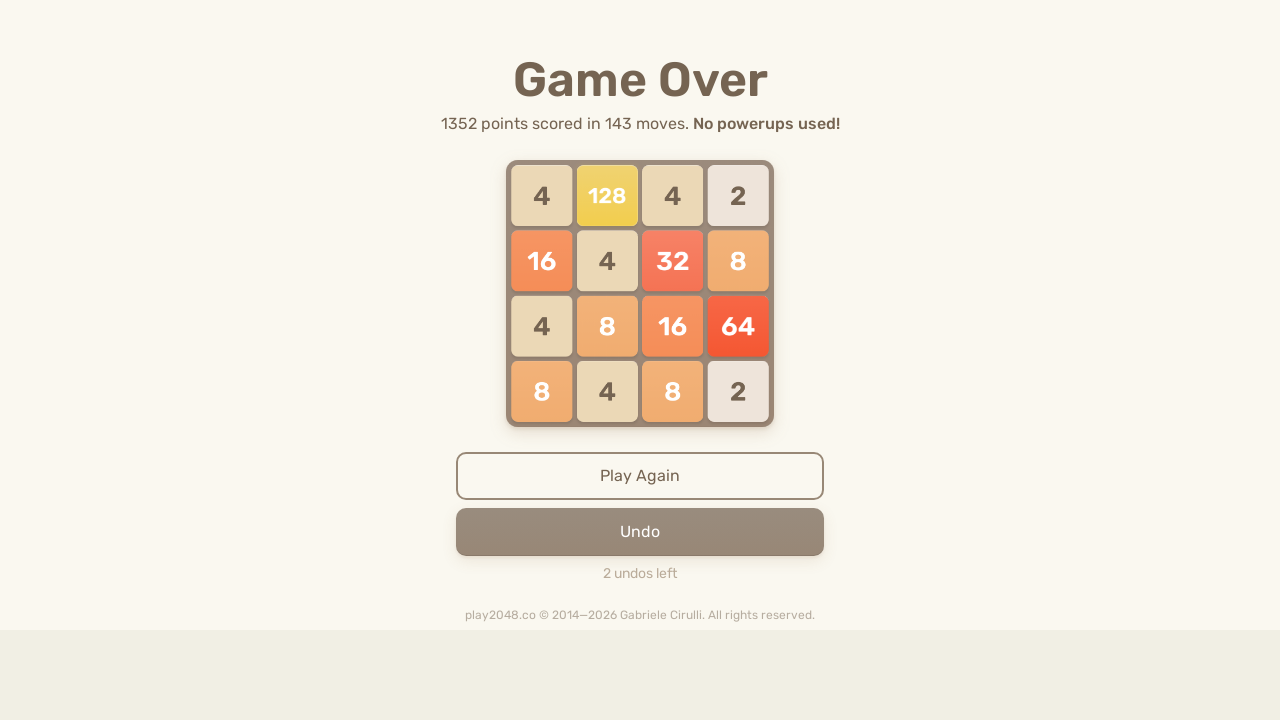

Pressed ArrowDown key
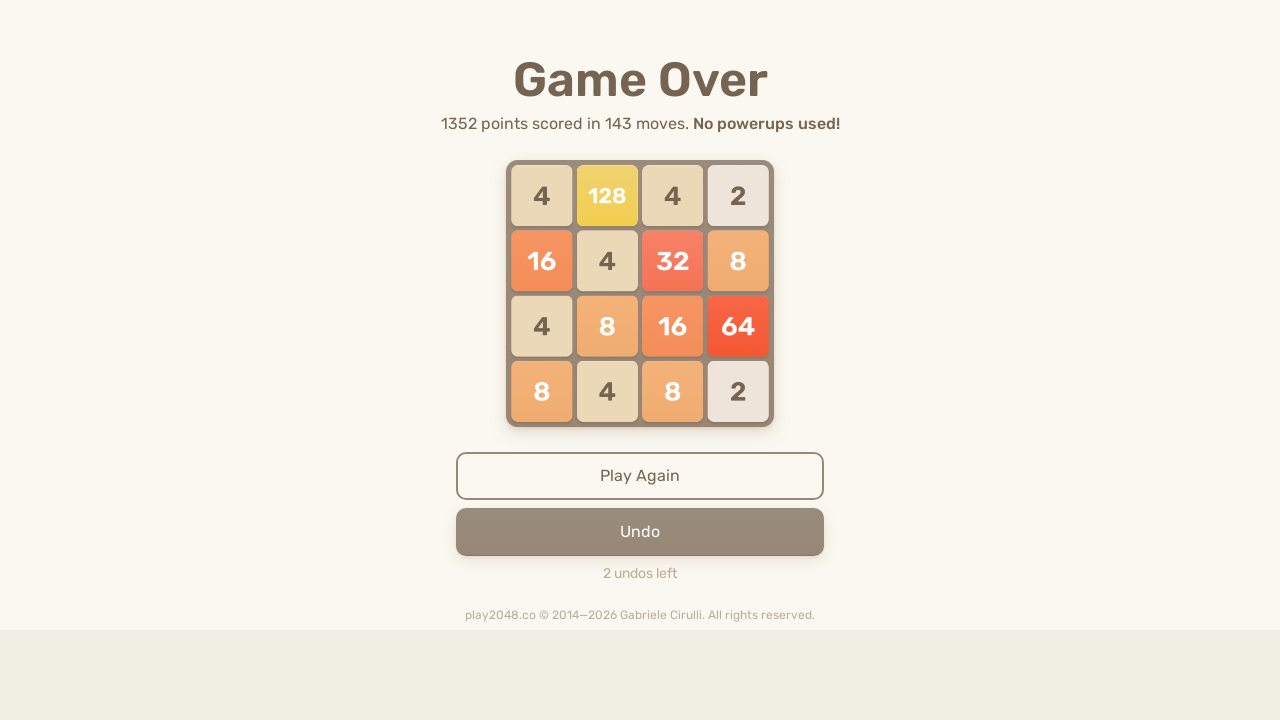

Pressed ArrowLeft key
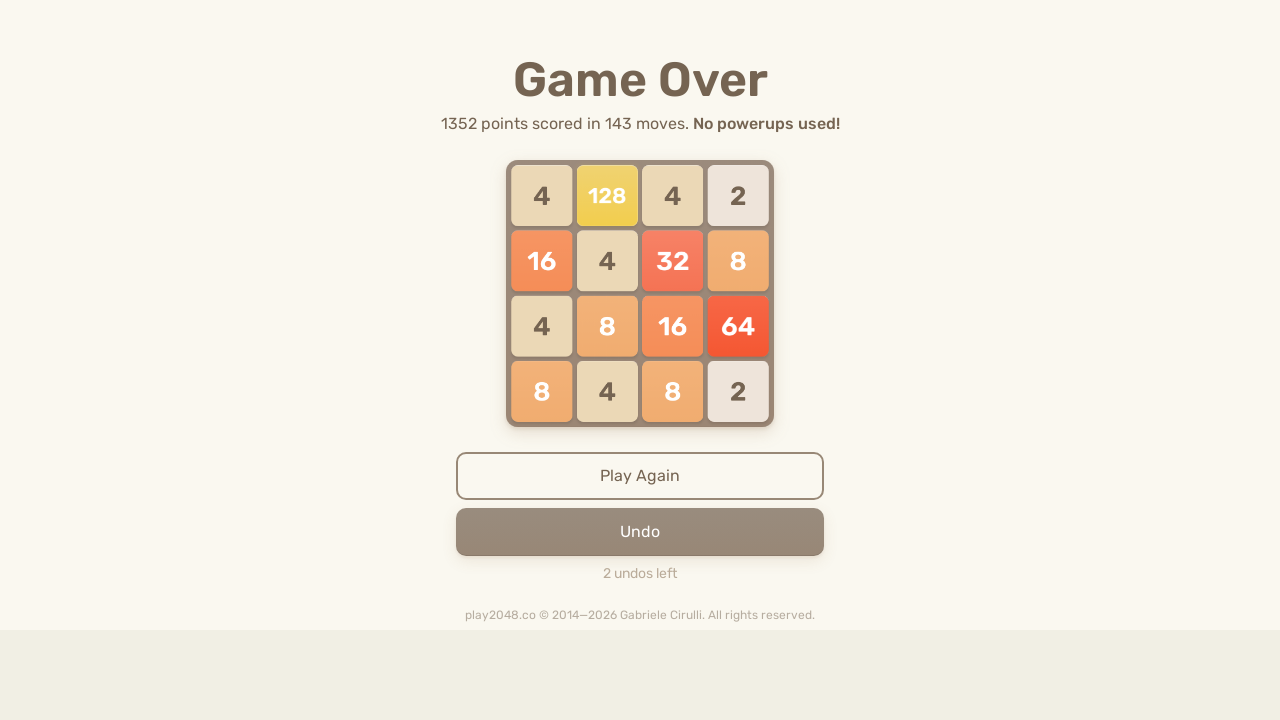

Checked for game over condition
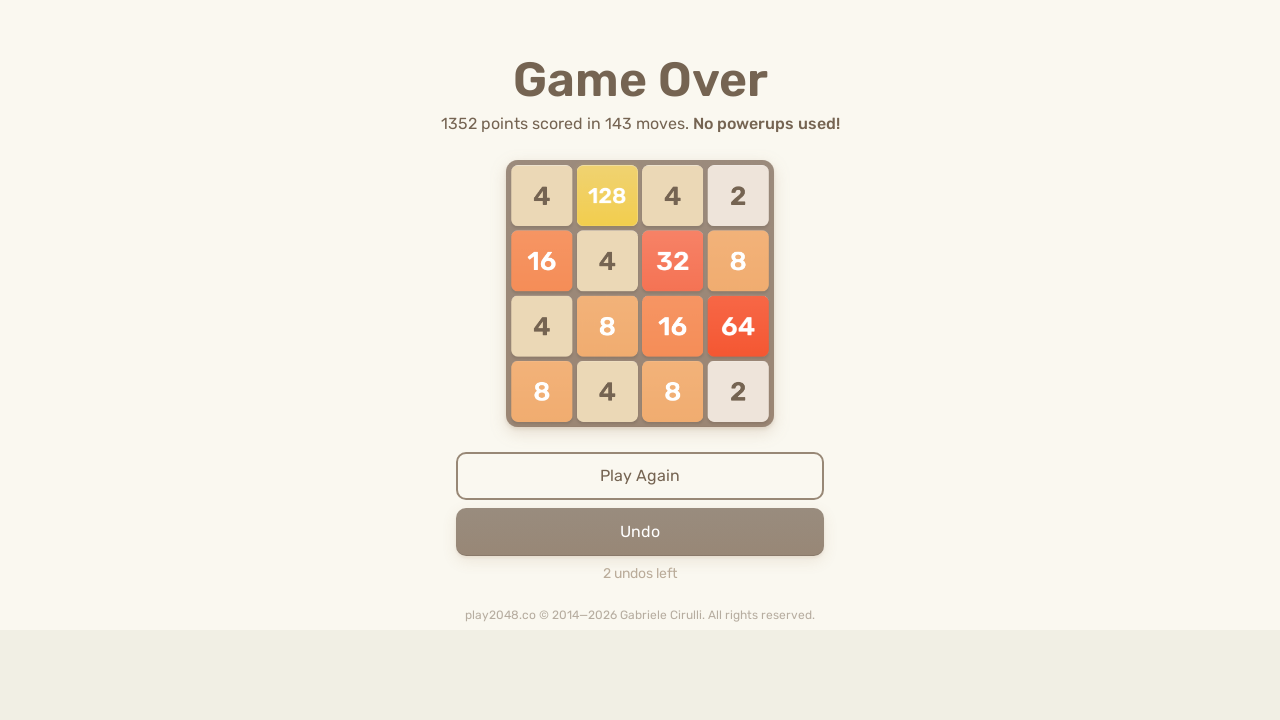

Waited 100ms for game to process moves
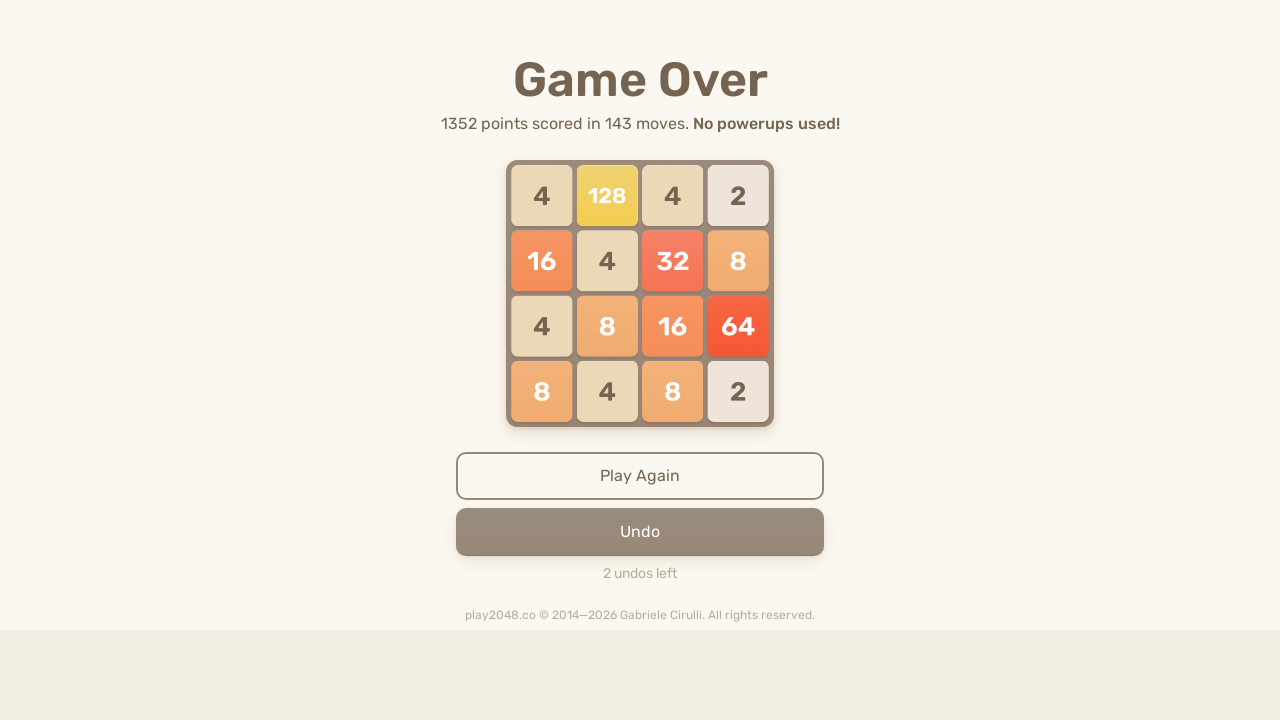

Pressed ArrowUp key
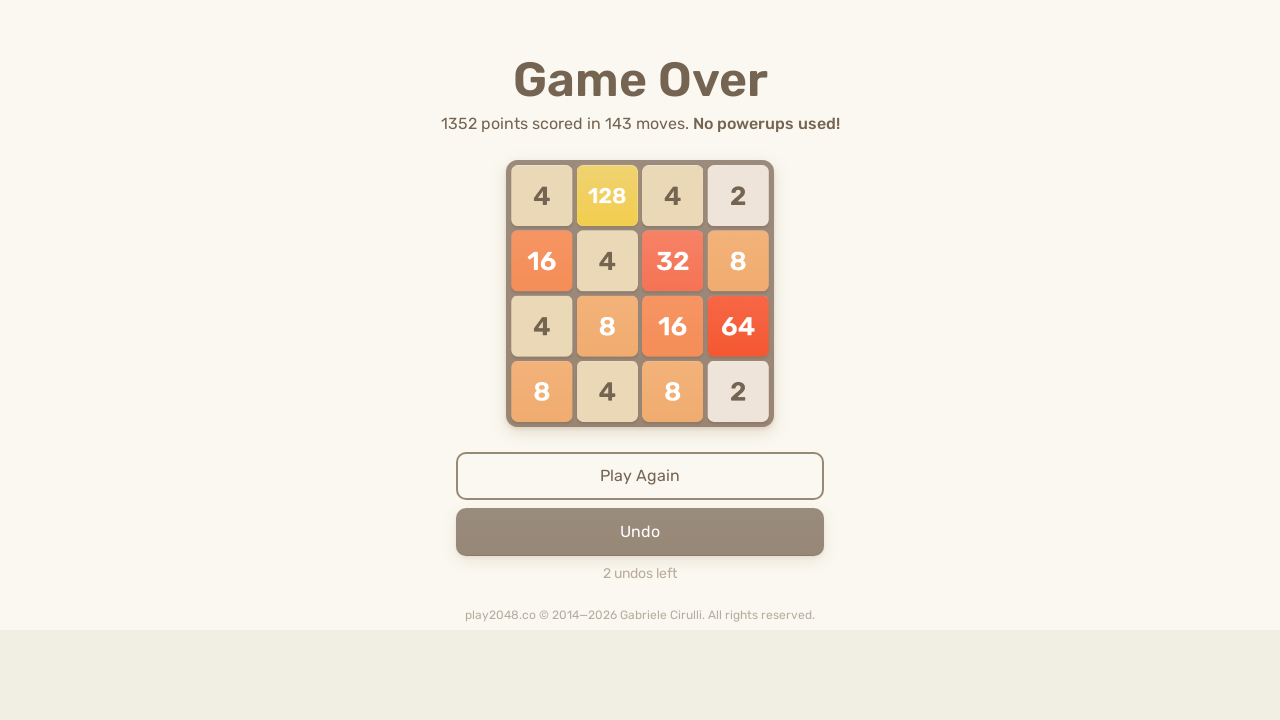

Pressed ArrowRight key
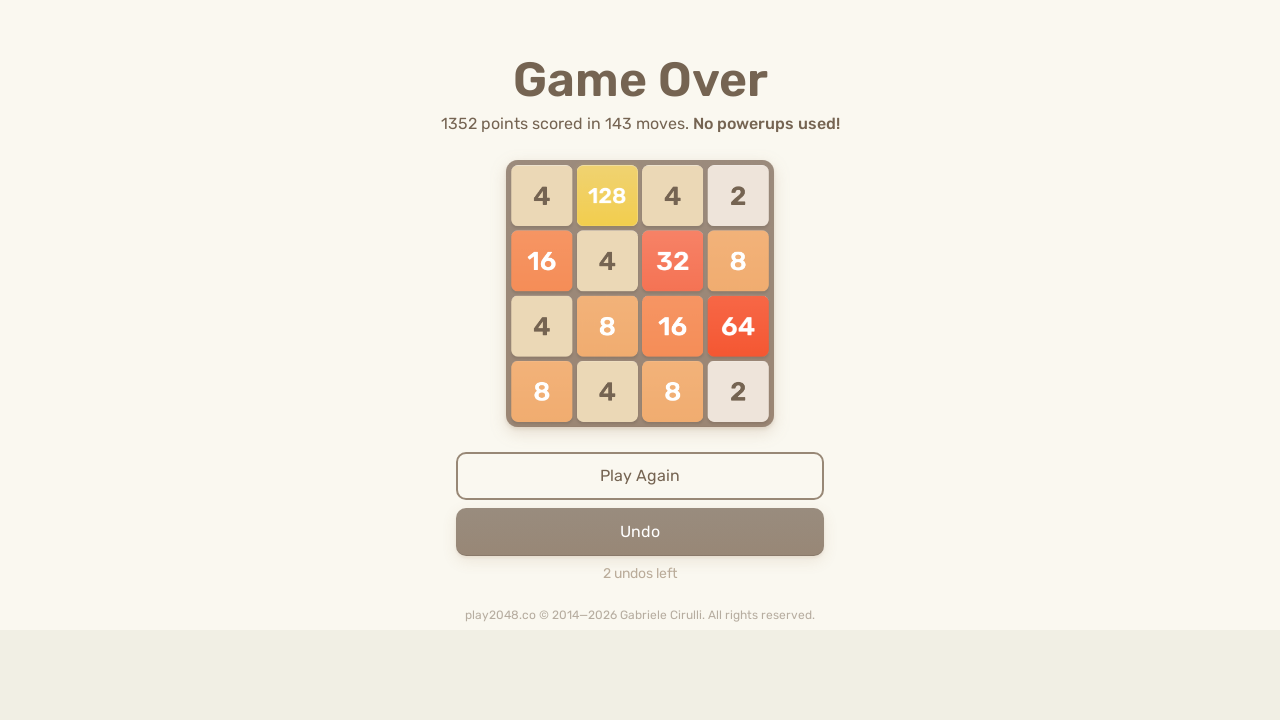

Pressed ArrowDown key
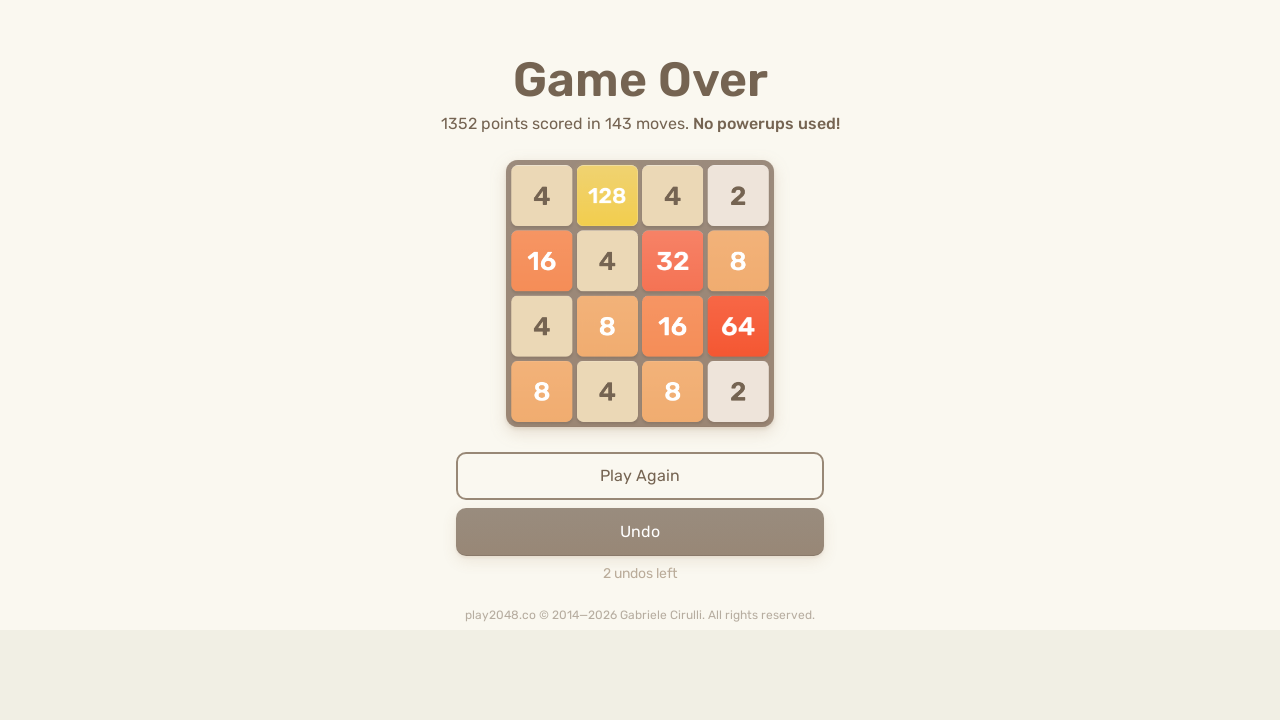

Pressed ArrowLeft key
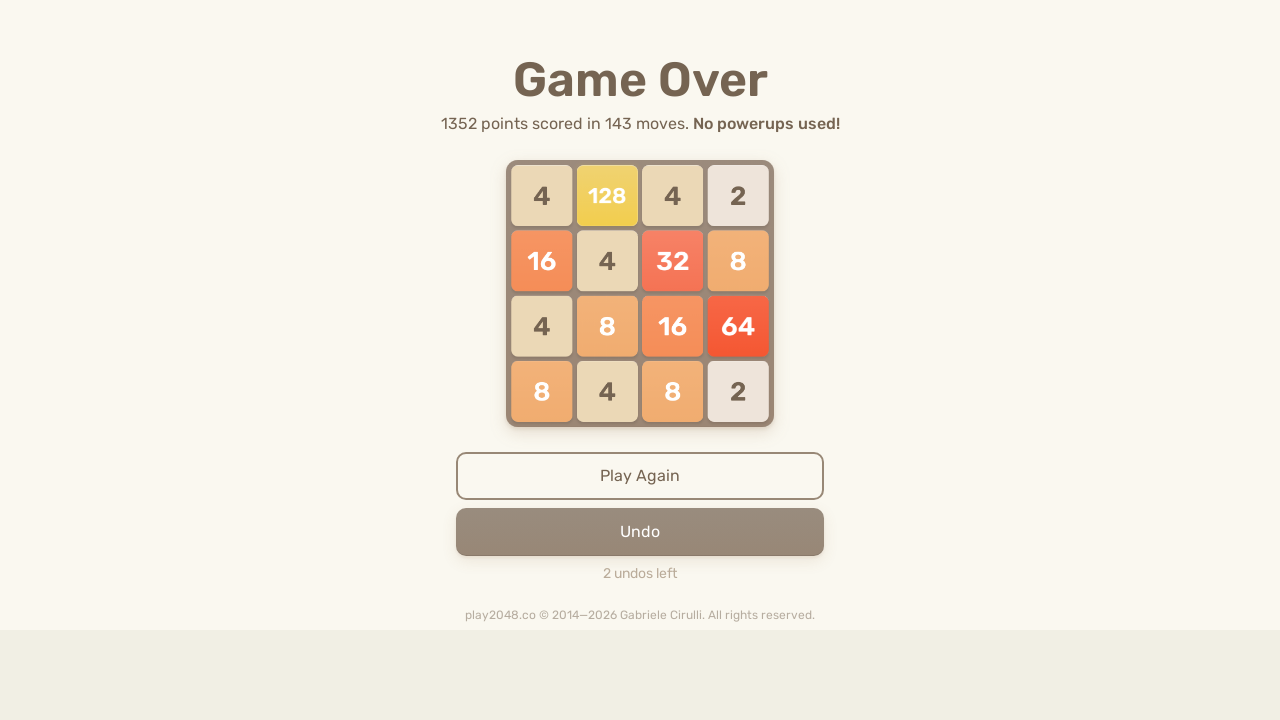

Checked for game over condition
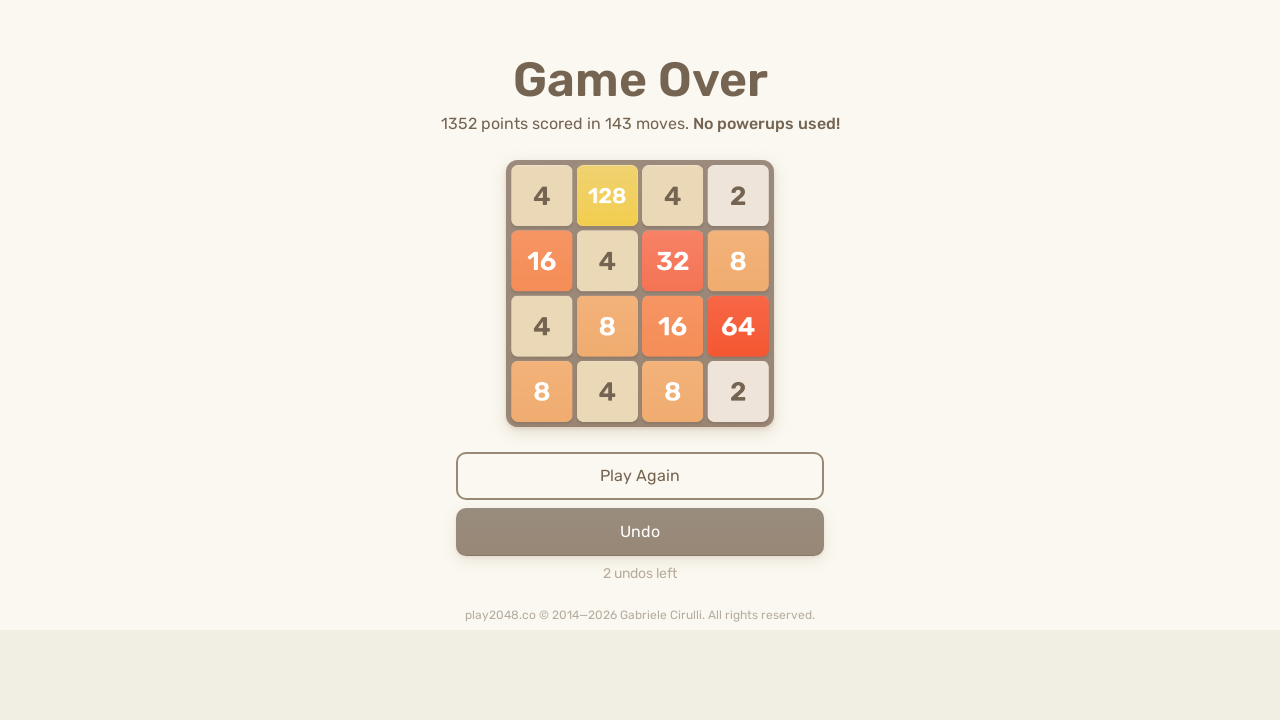

Waited 100ms for game to process moves
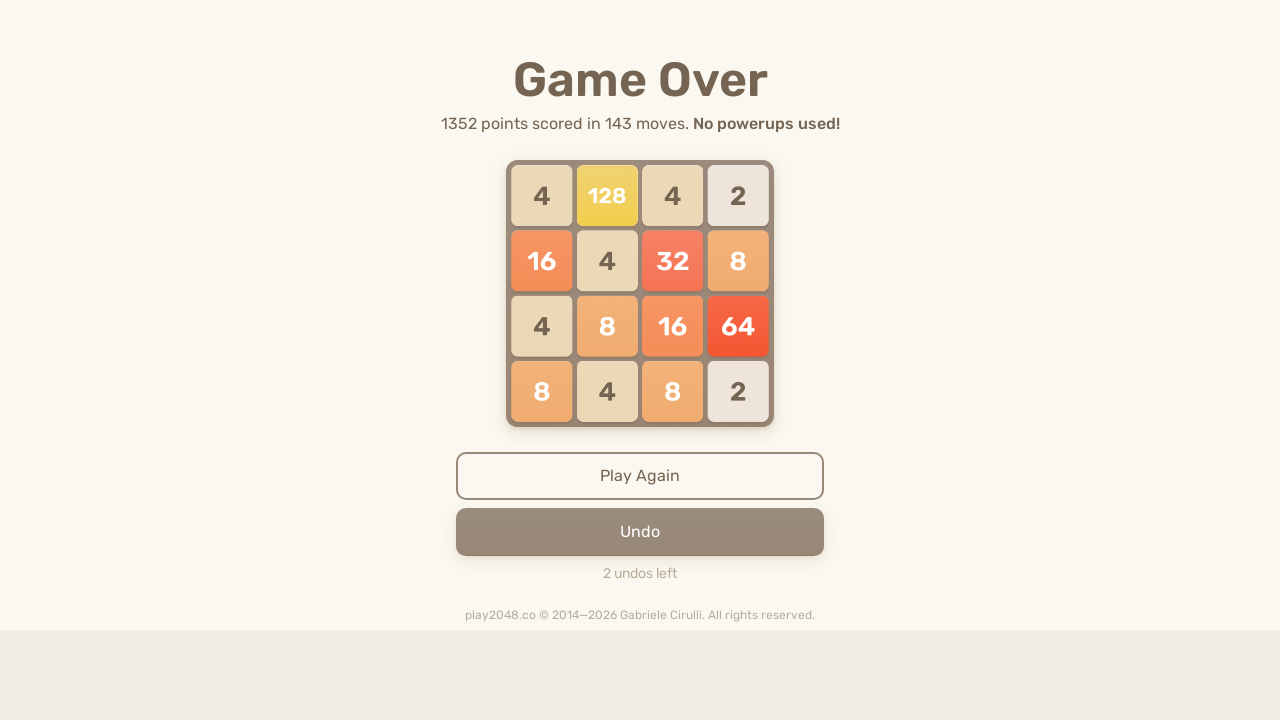

Pressed ArrowUp key
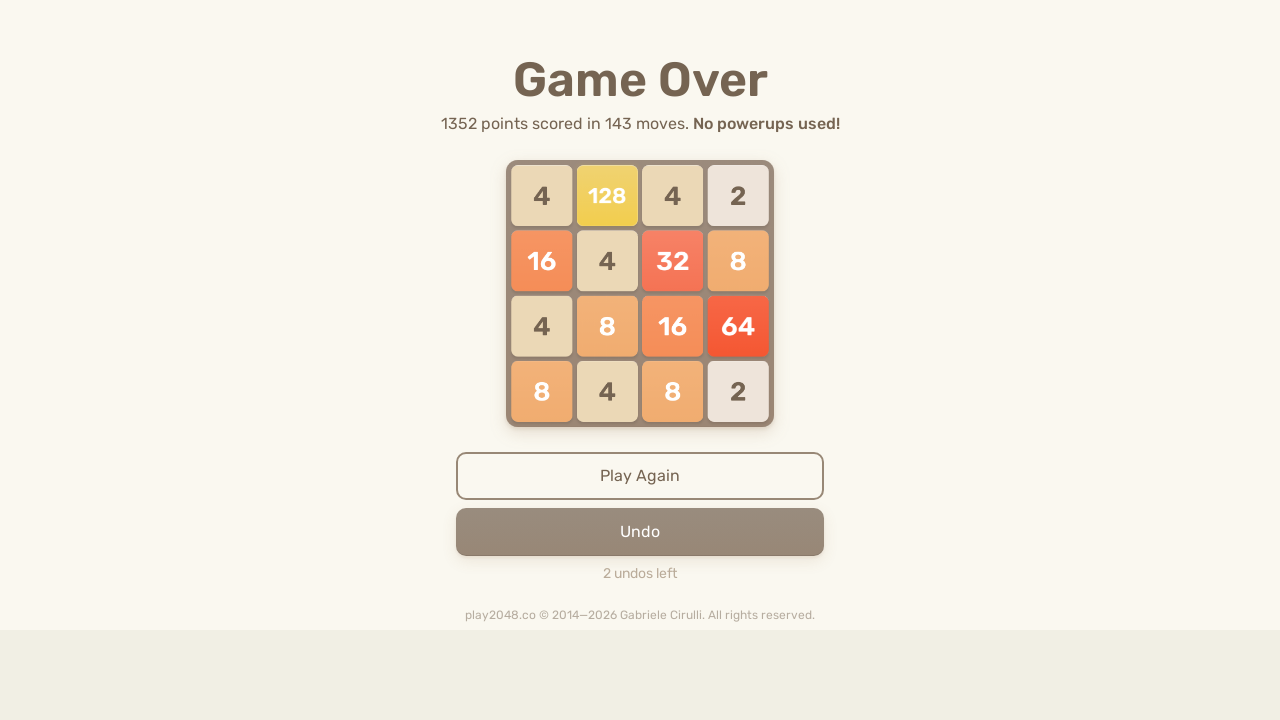

Pressed ArrowRight key
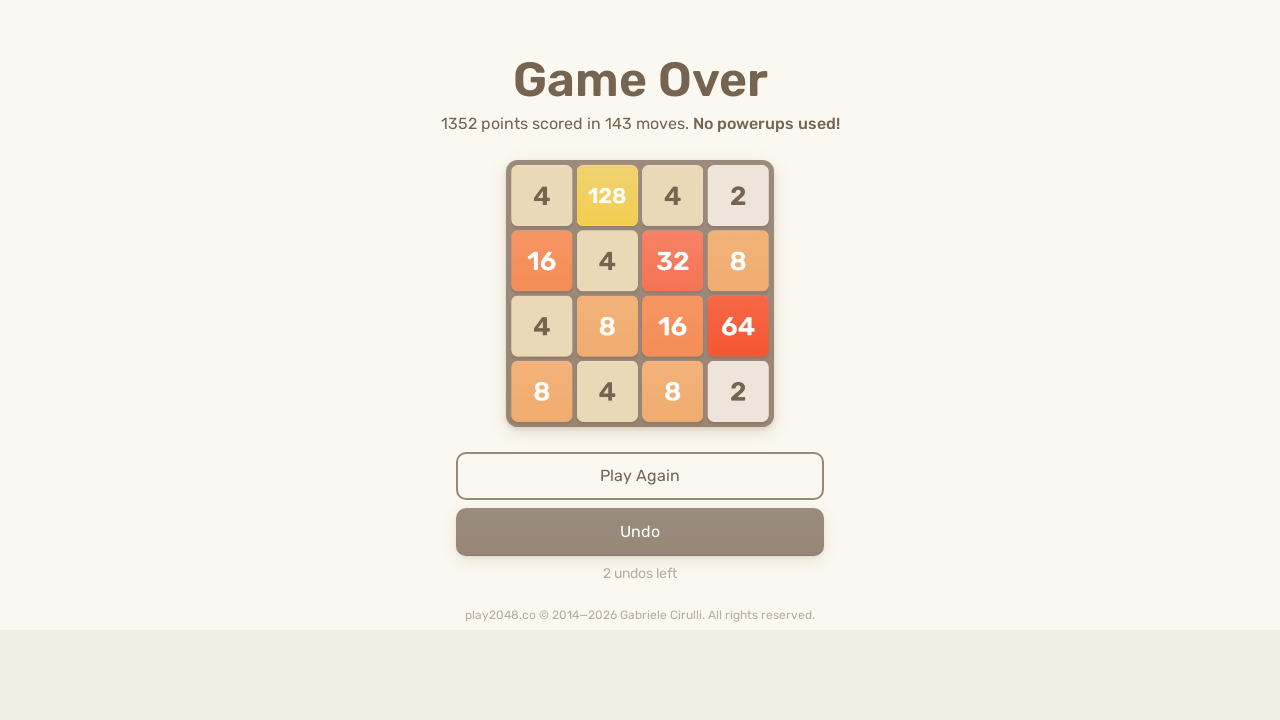

Pressed ArrowDown key
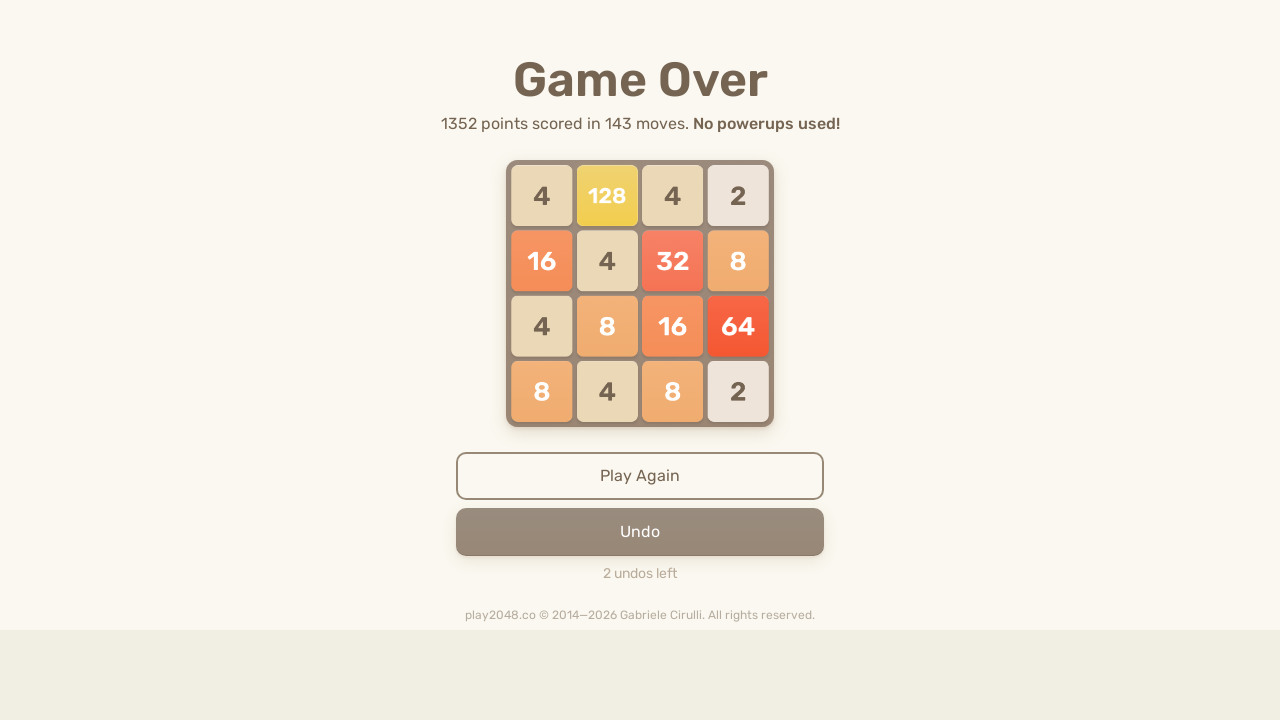

Pressed ArrowLeft key
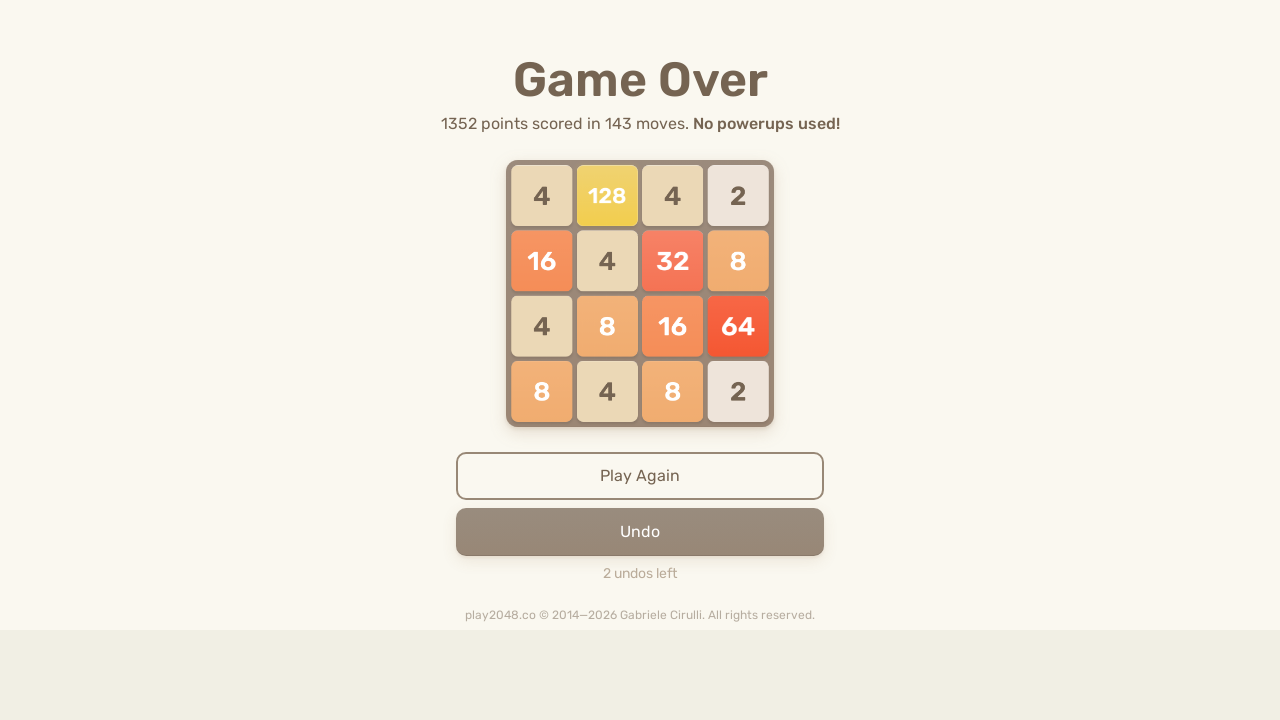

Checked for game over condition
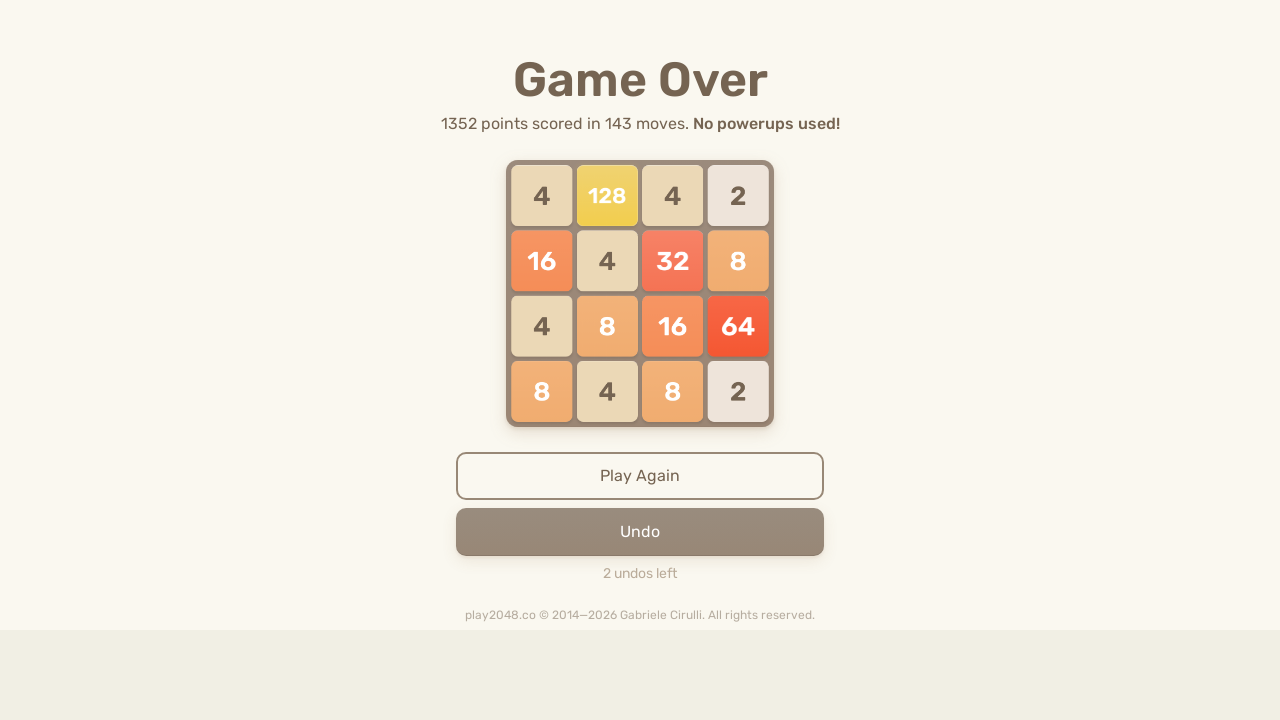

Waited 100ms for game to process moves
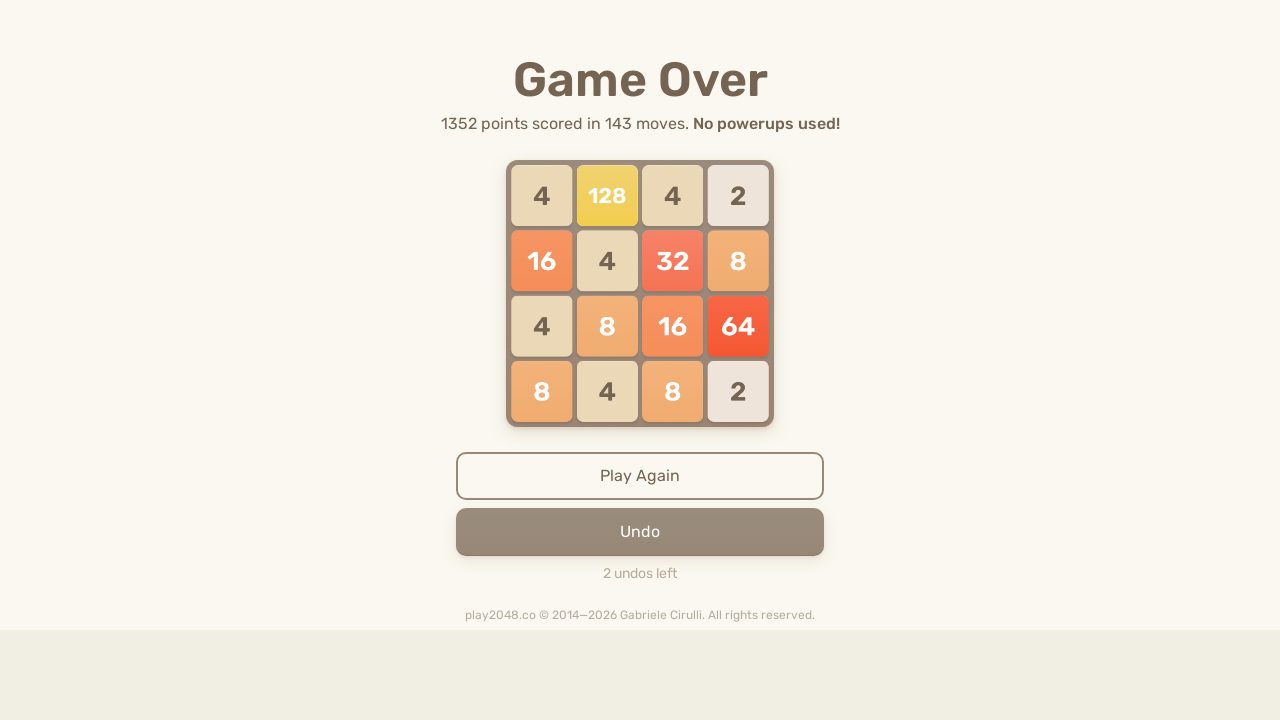

Pressed ArrowUp key
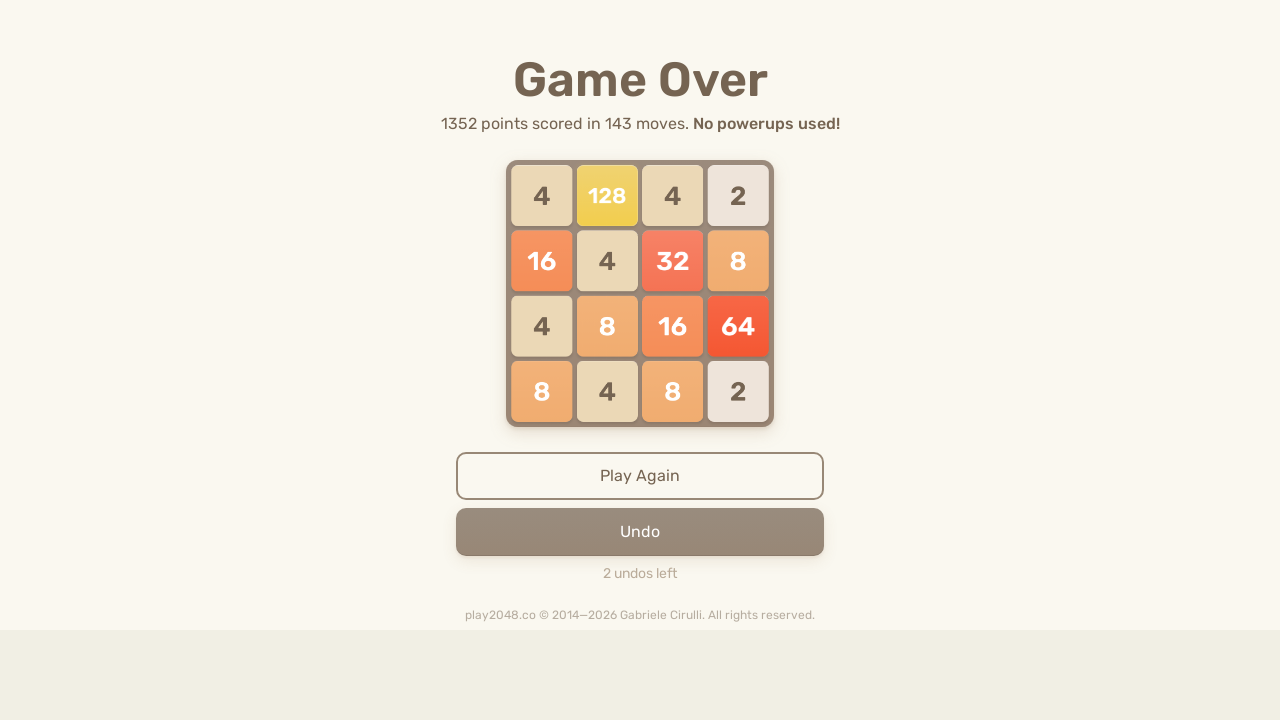

Pressed ArrowRight key
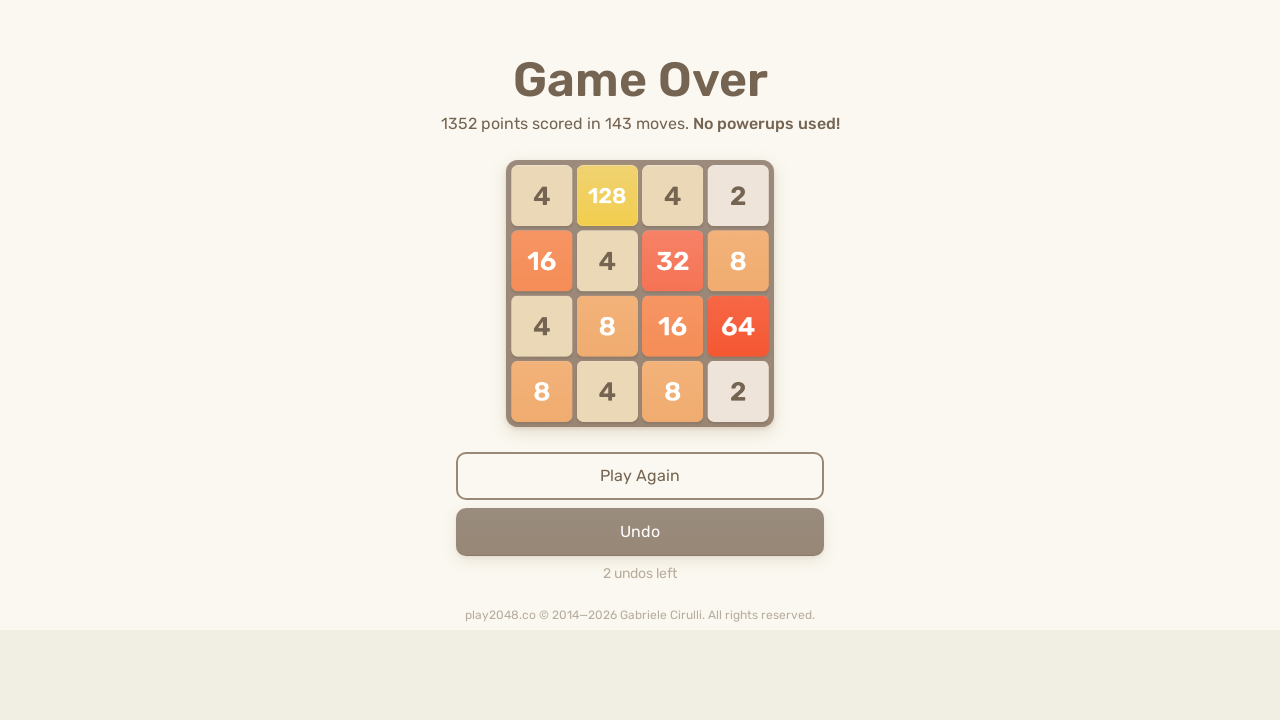

Pressed ArrowDown key
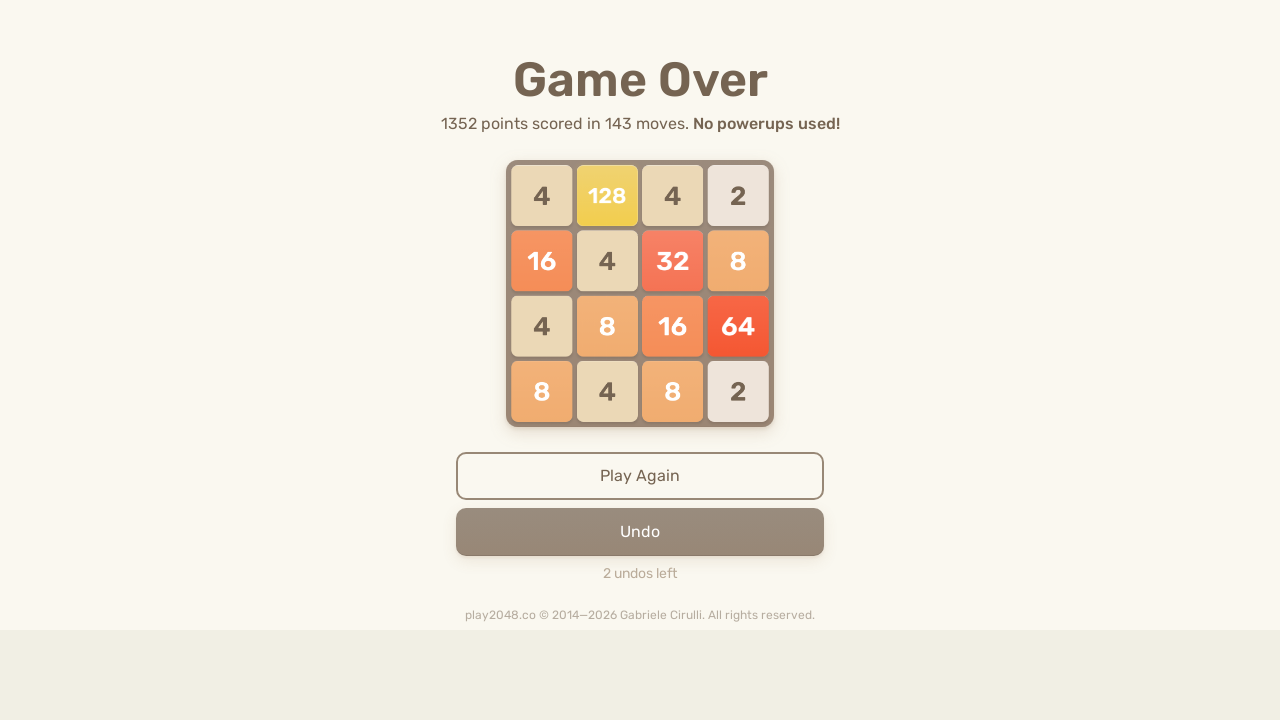

Pressed ArrowLeft key
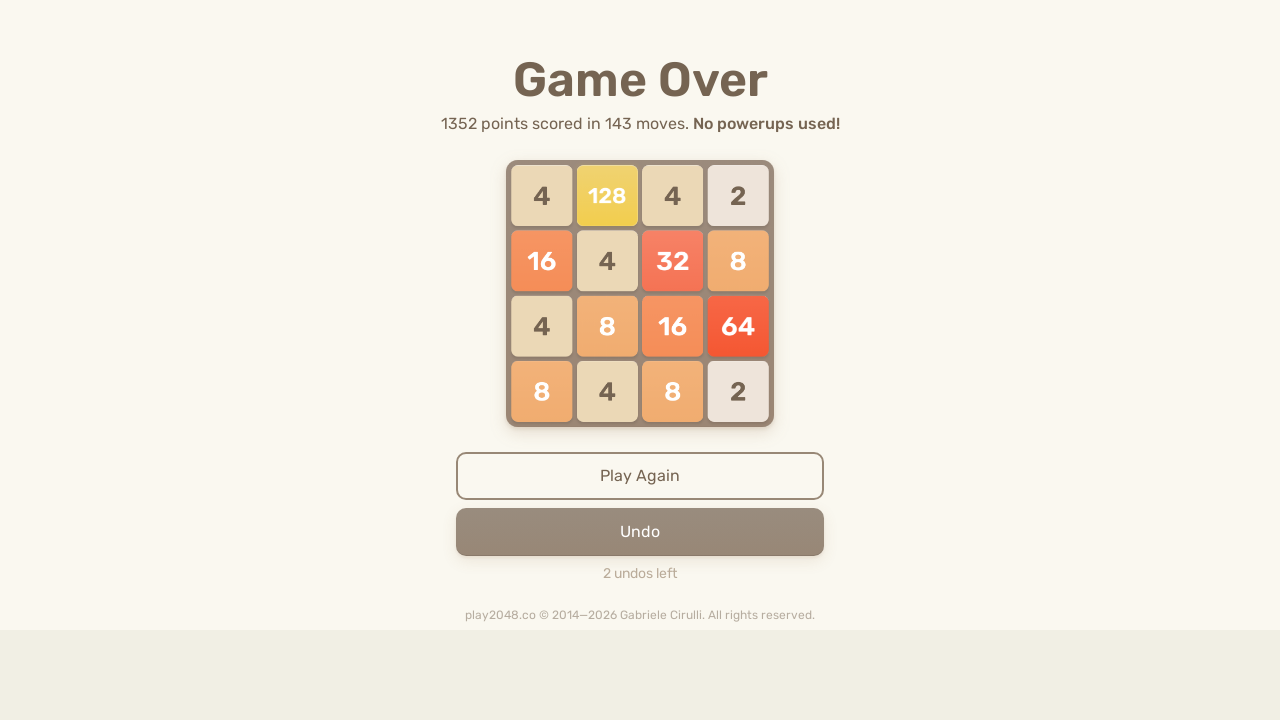

Checked for game over condition
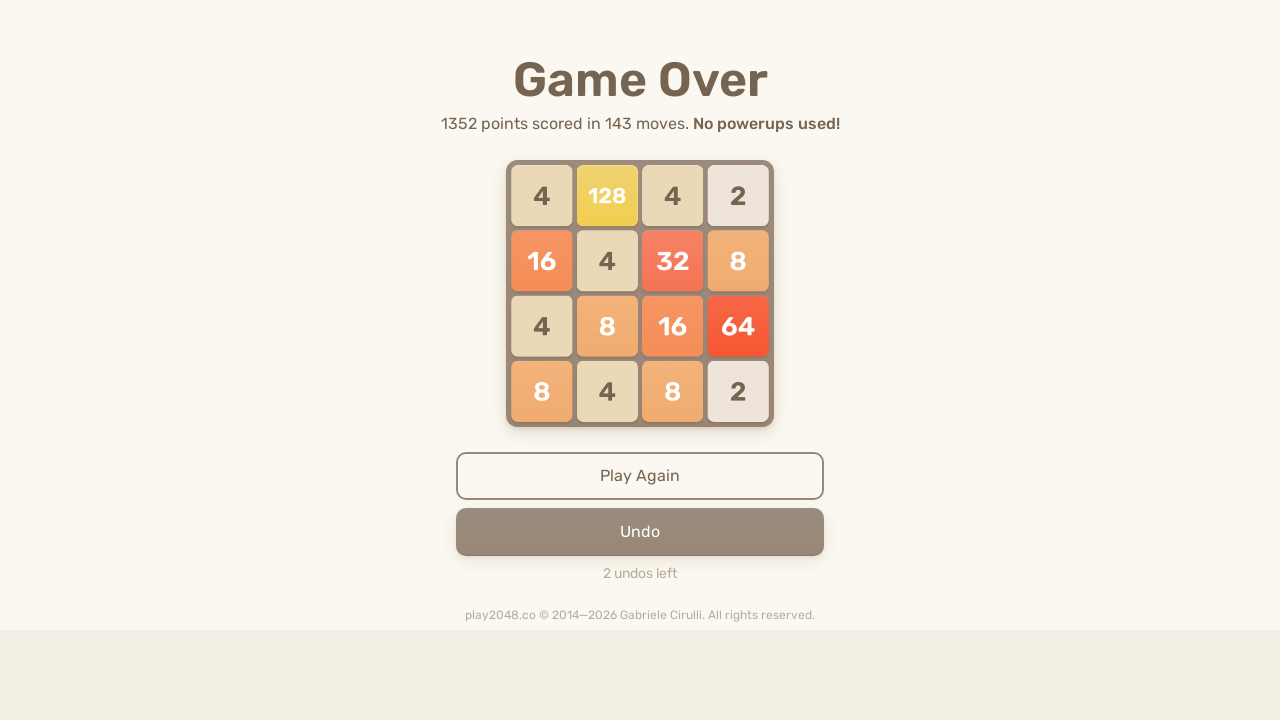

Waited 100ms for game to process moves
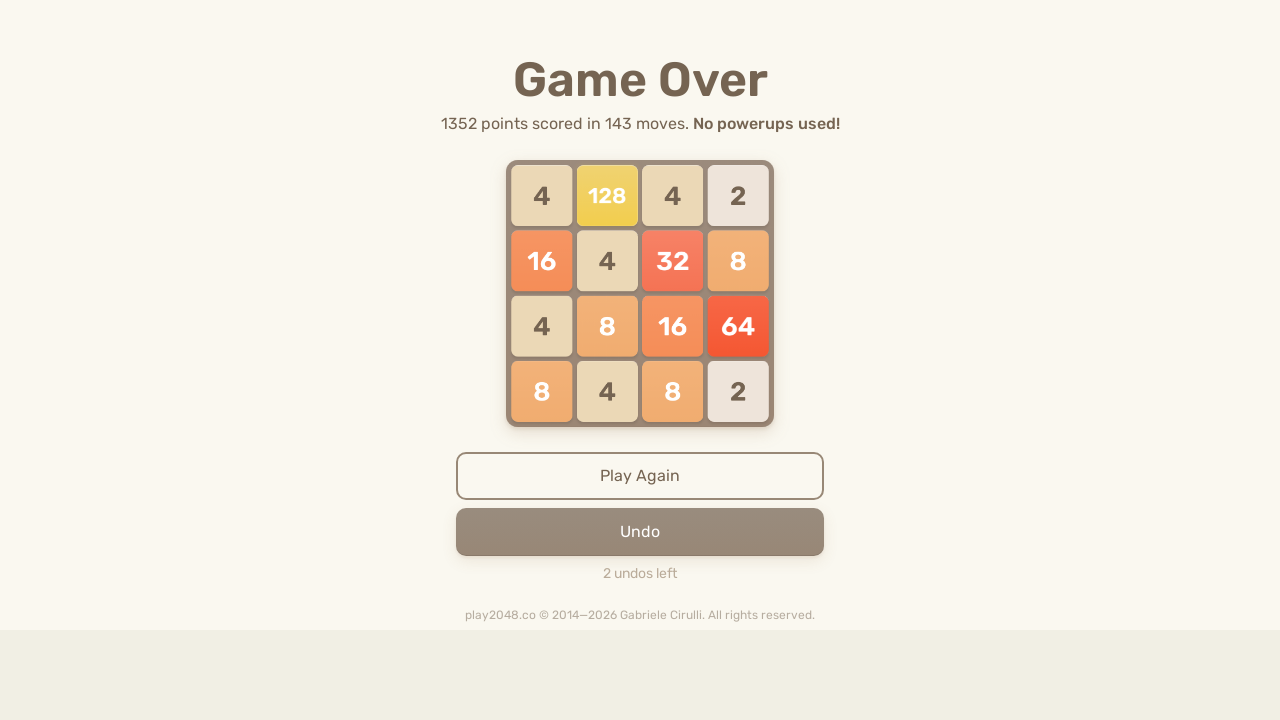

Pressed ArrowUp key
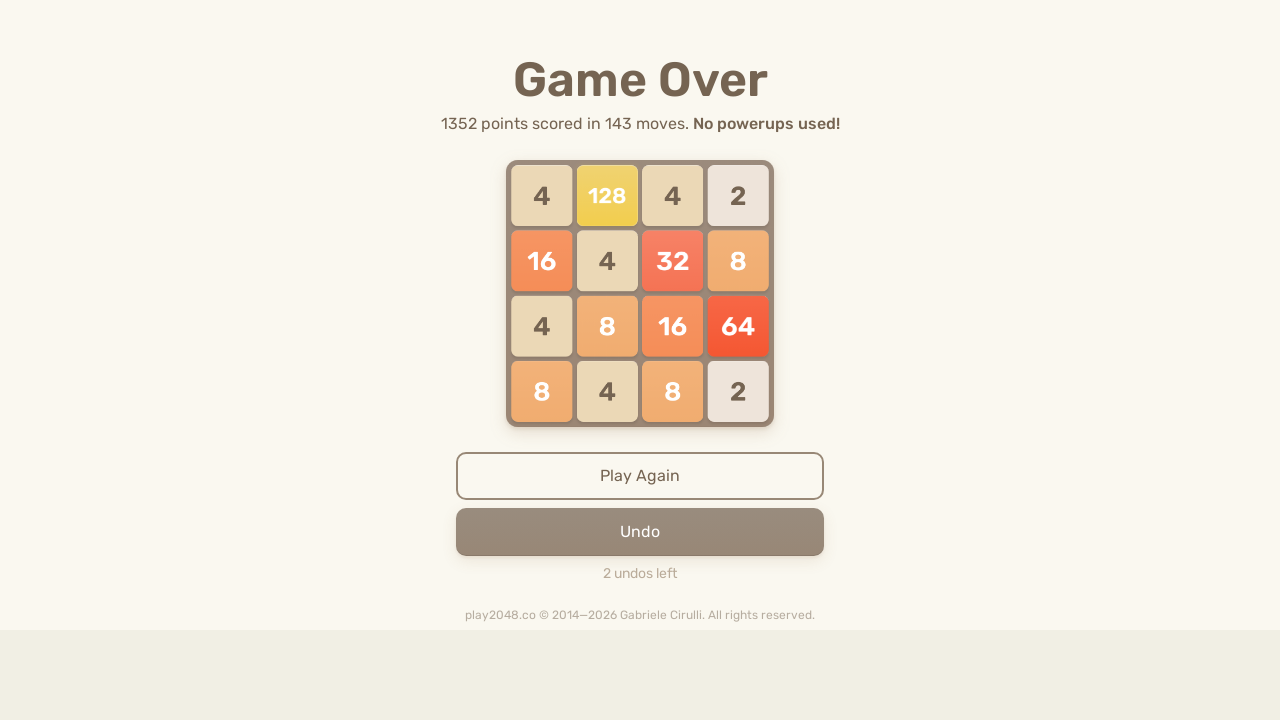

Pressed ArrowRight key
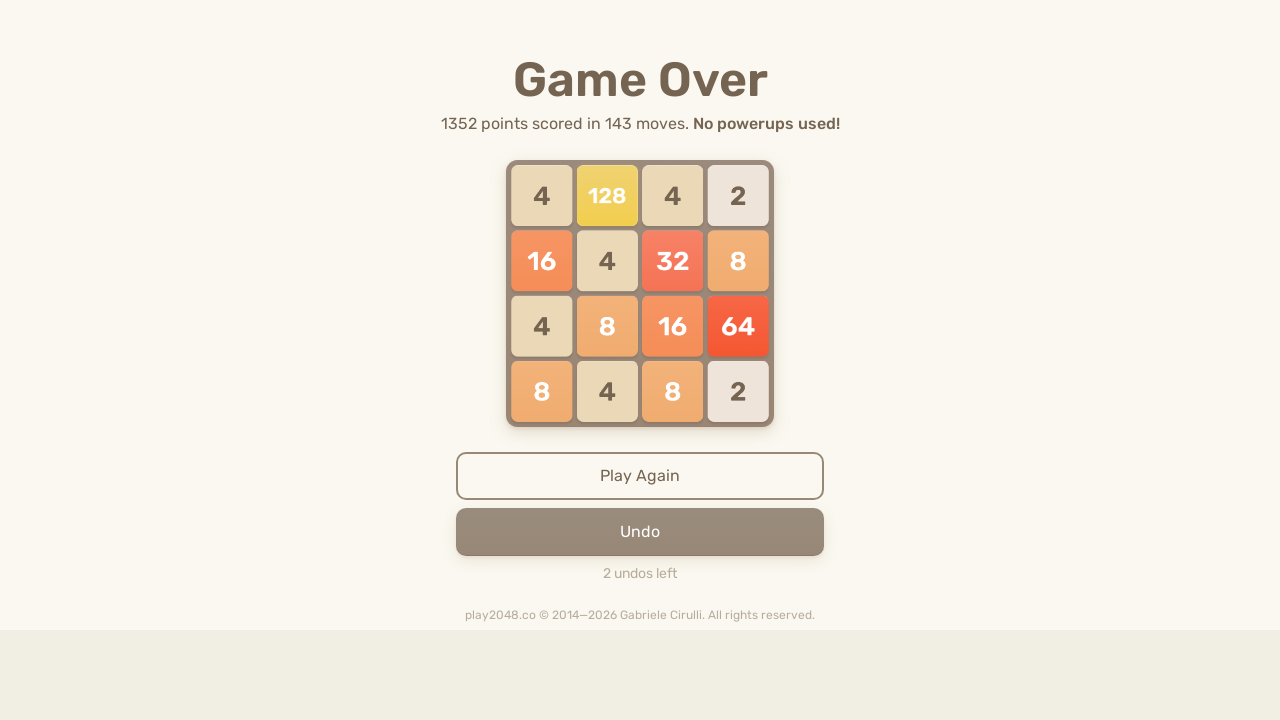

Pressed ArrowDown key
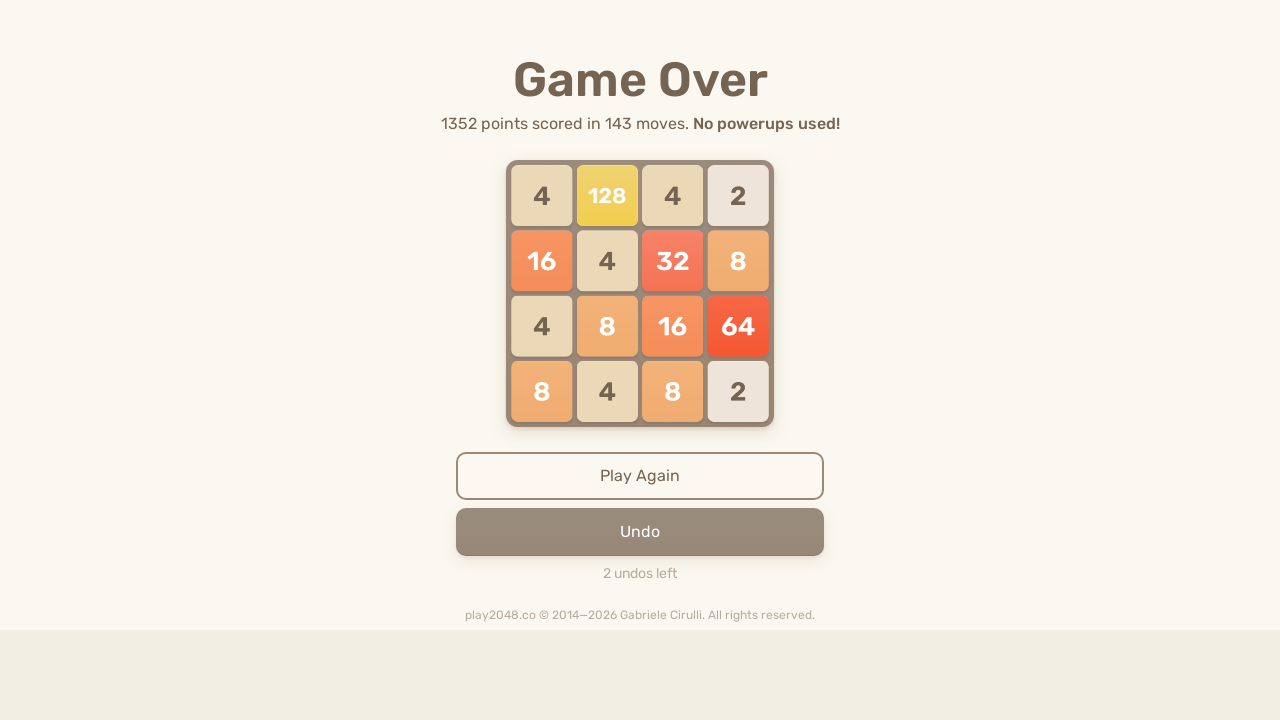

Pressed ArrowLeft key
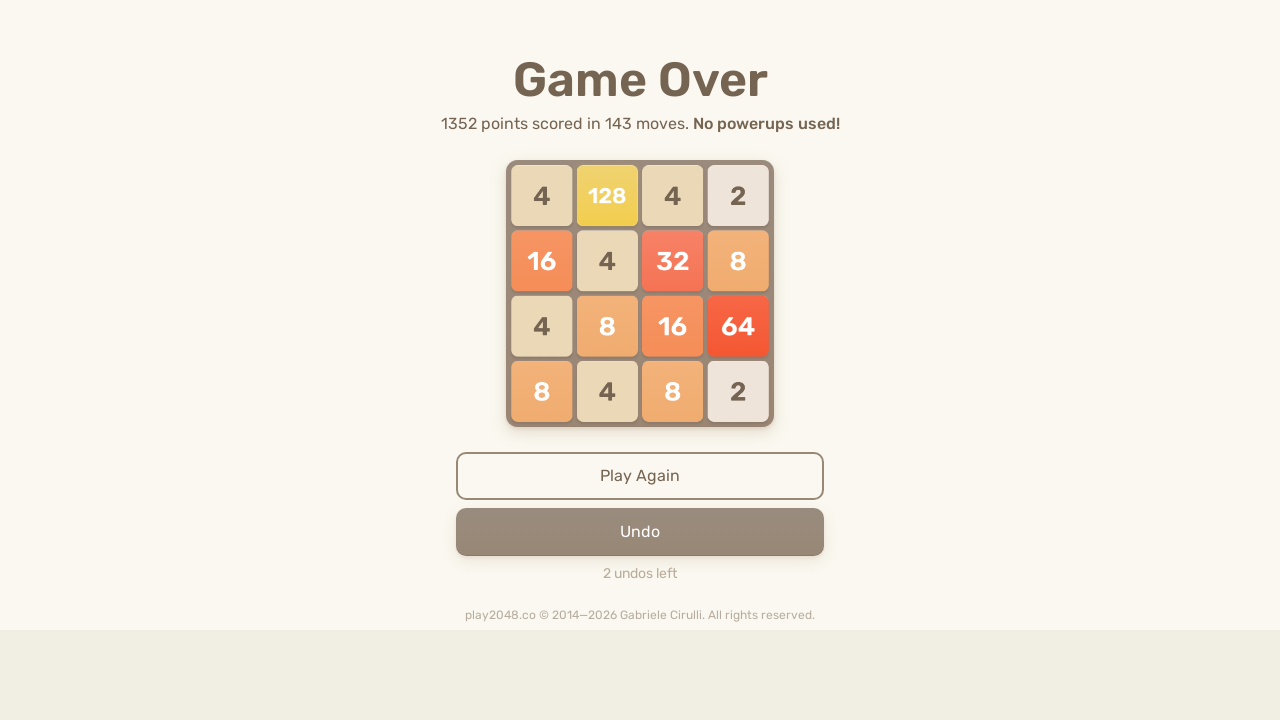

Checked for game over condition
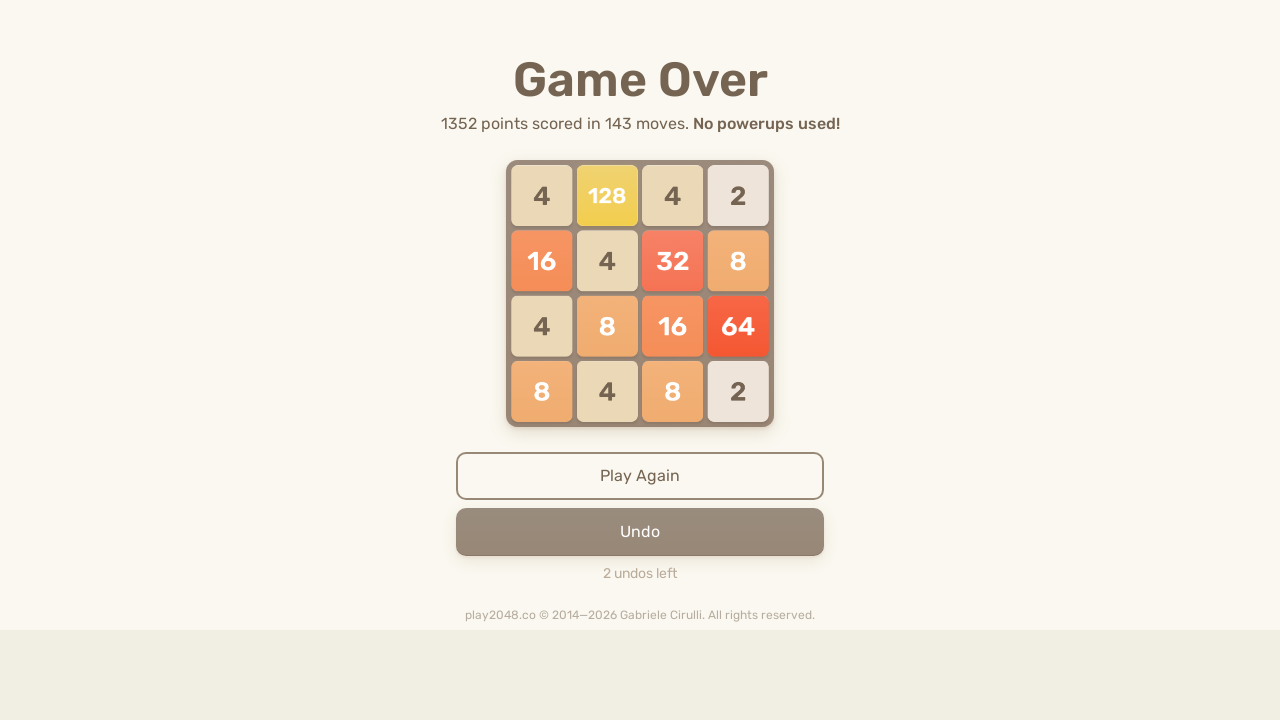

Waited 100ms for game to process moves
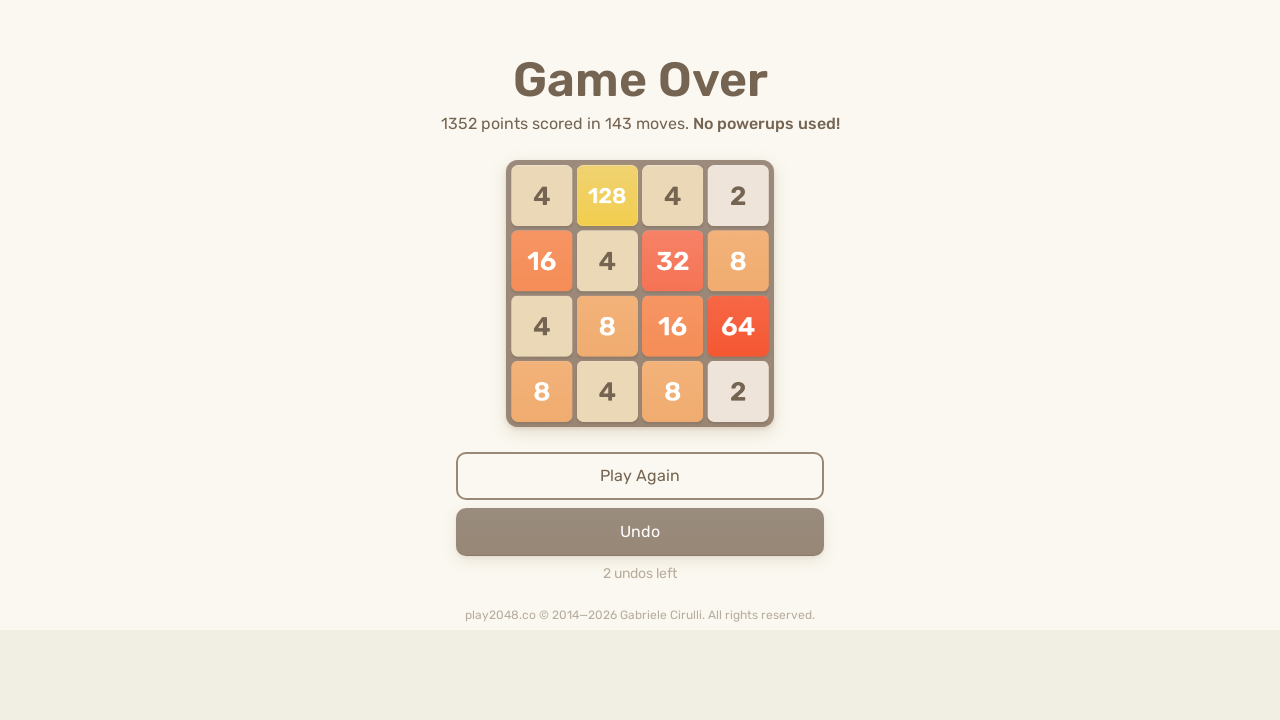

Pressed ArrowUp key
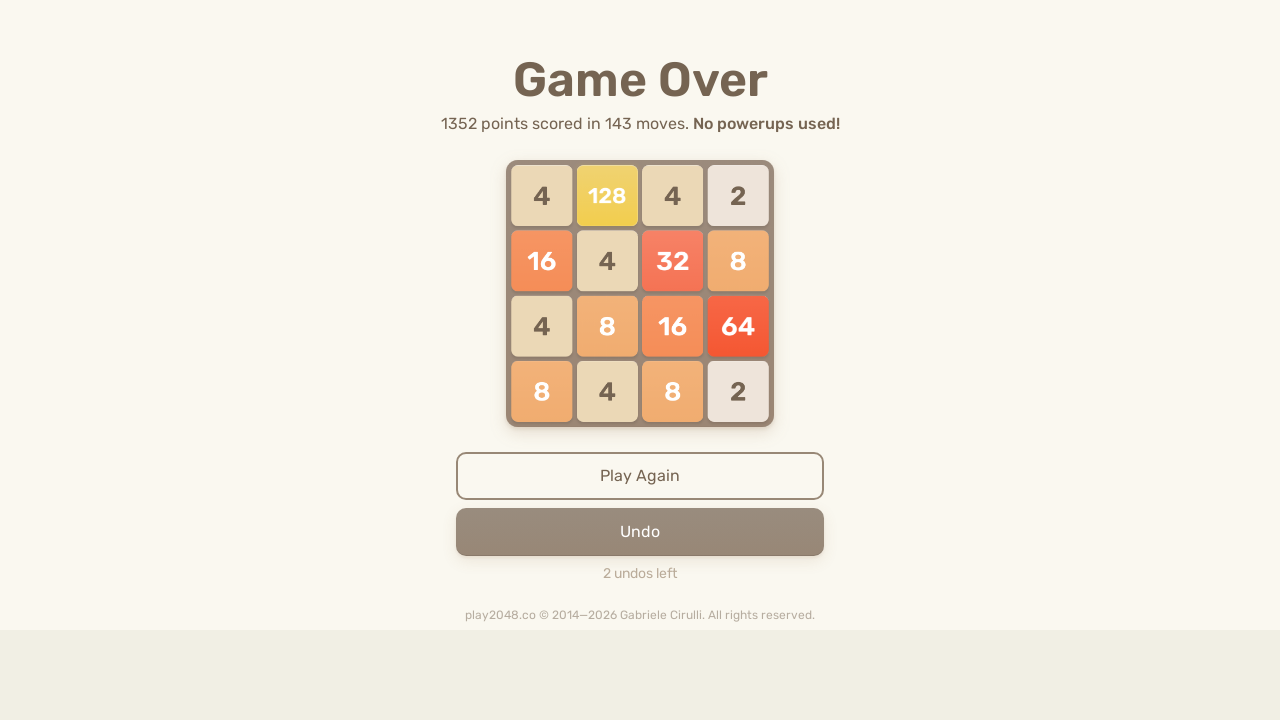

Pressed ArrowRight key
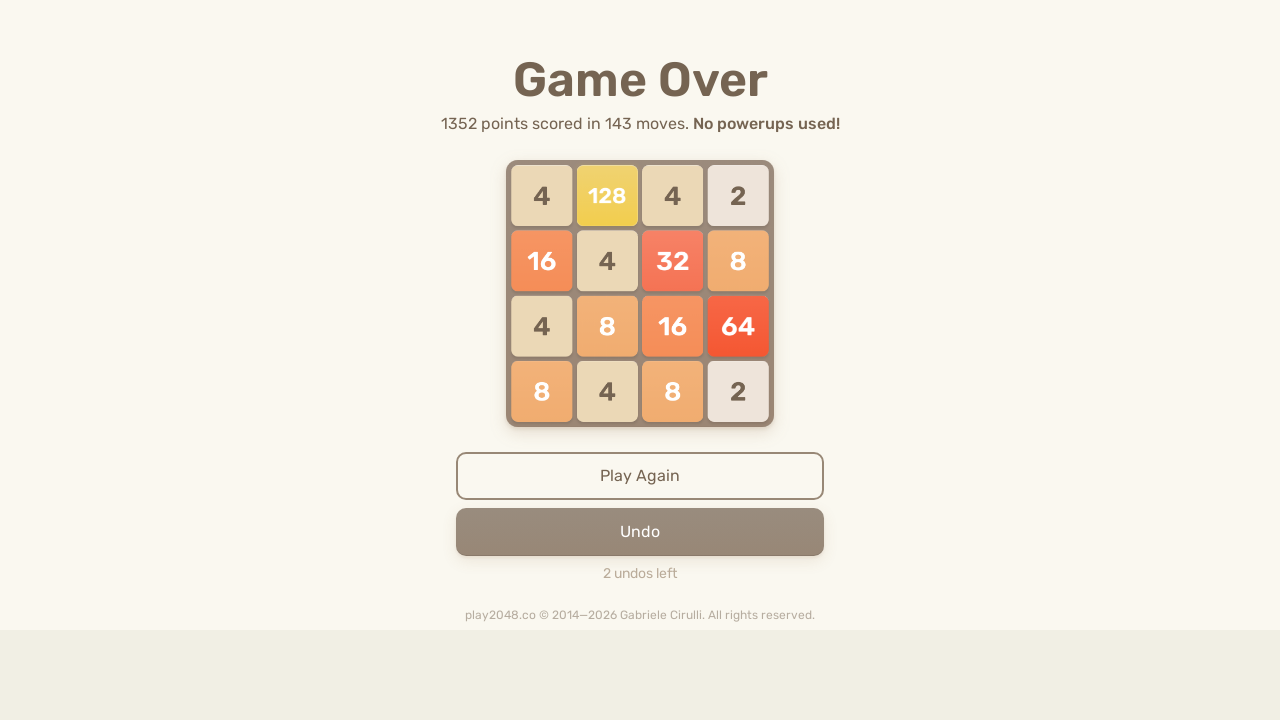

Pressed ArrowDown key
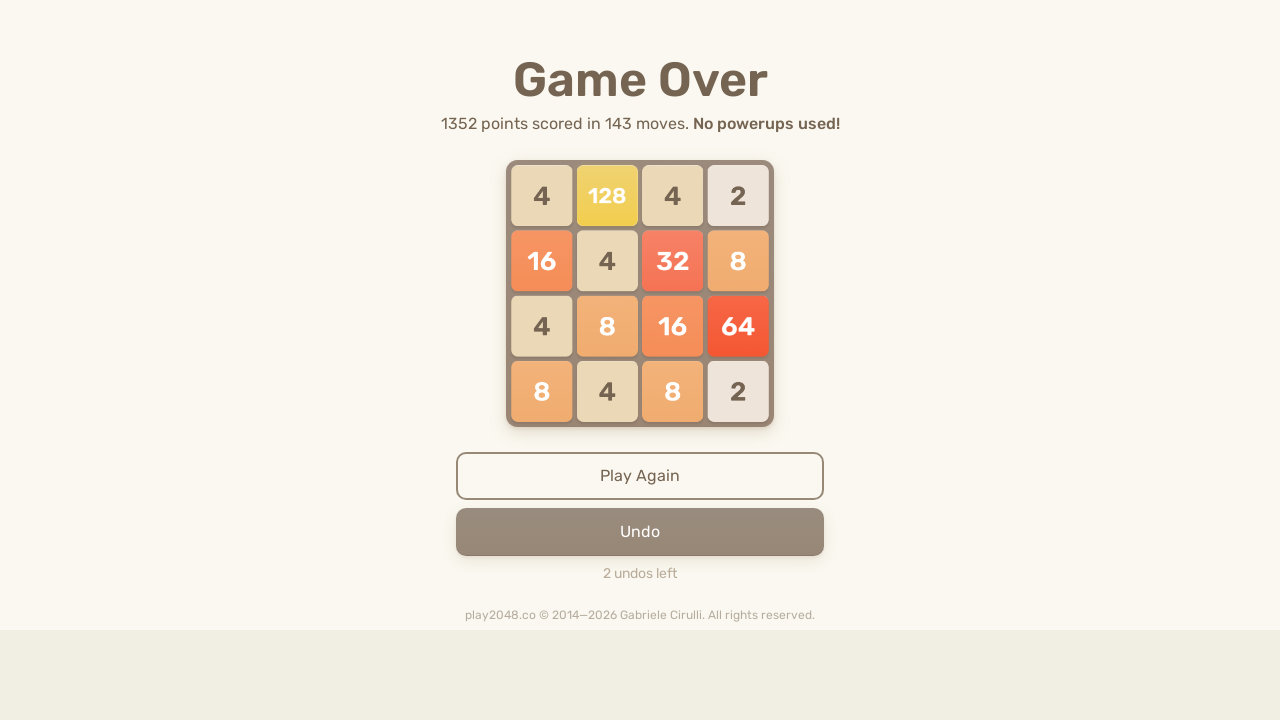

Pressed ArrowLeft key
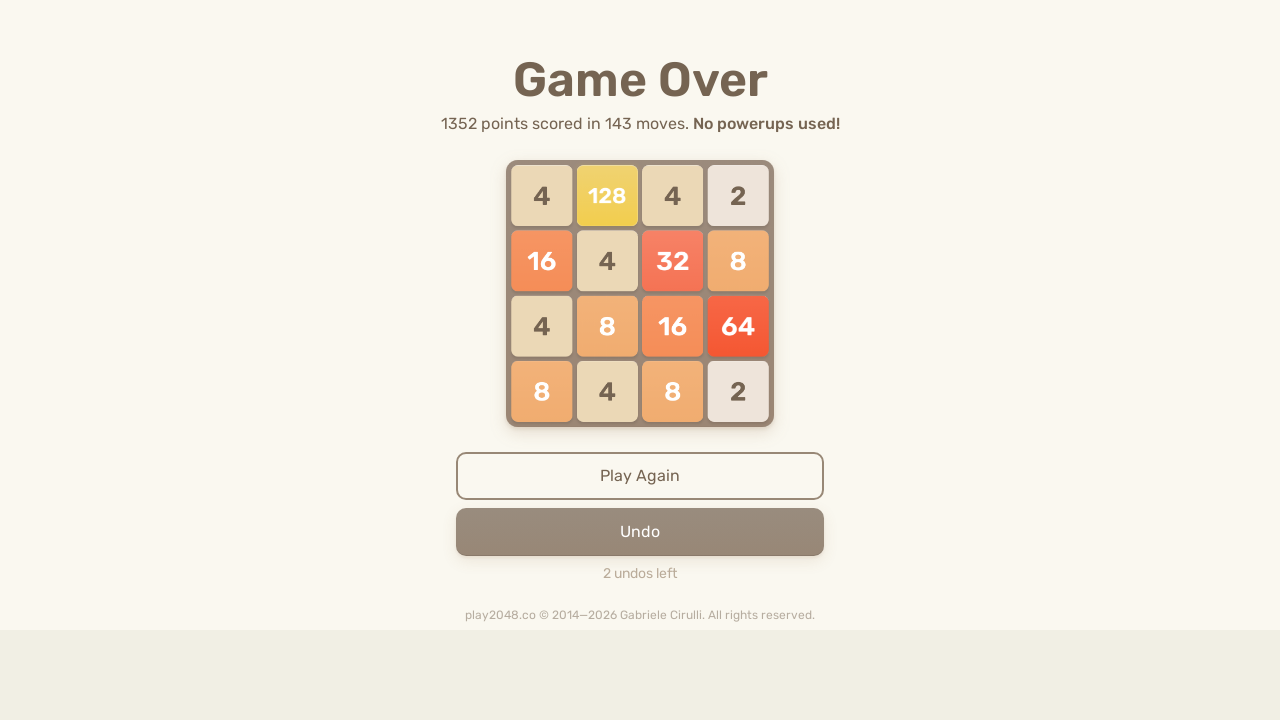

Checked for game over condition
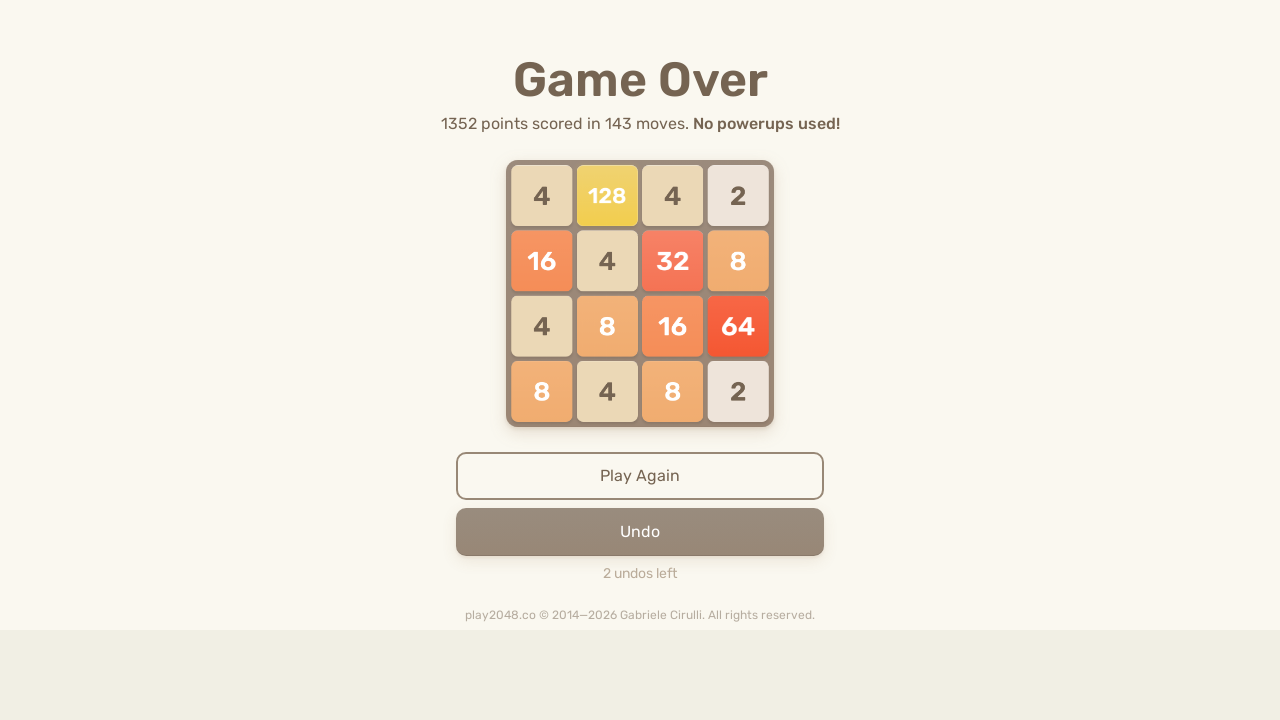

Waited 100ms for game to process moves
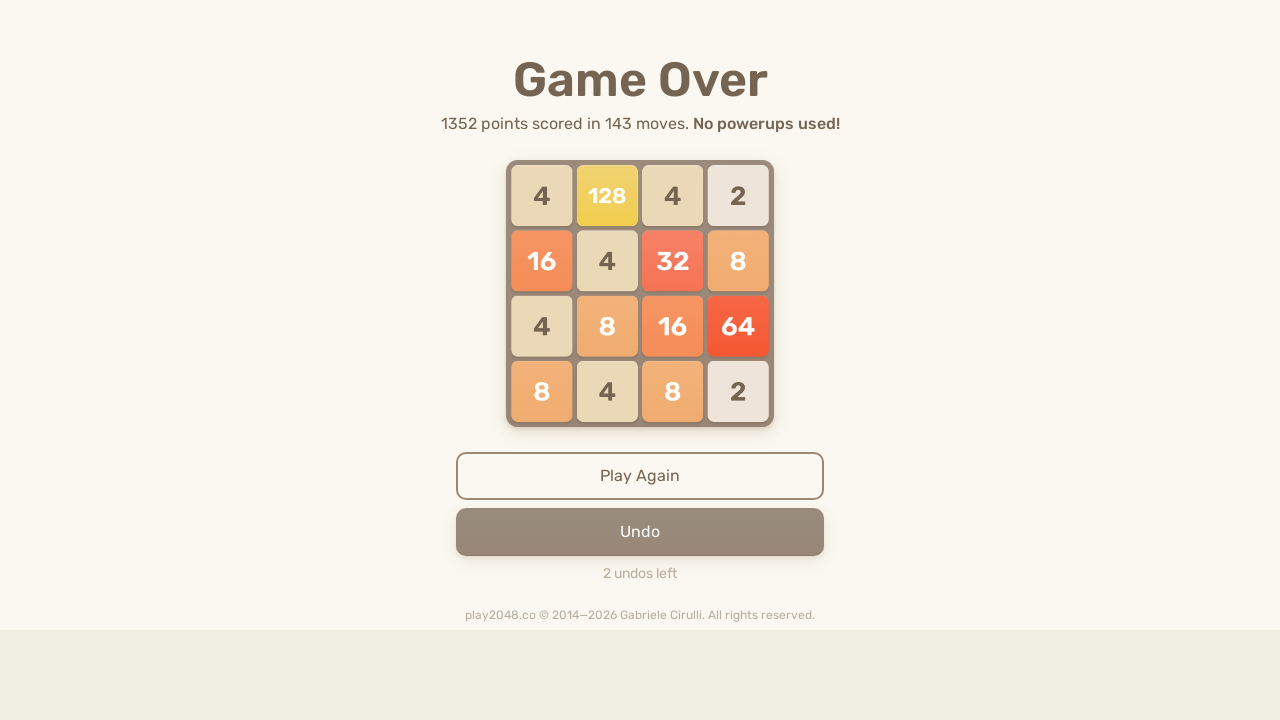

Pressed ArrowUp key
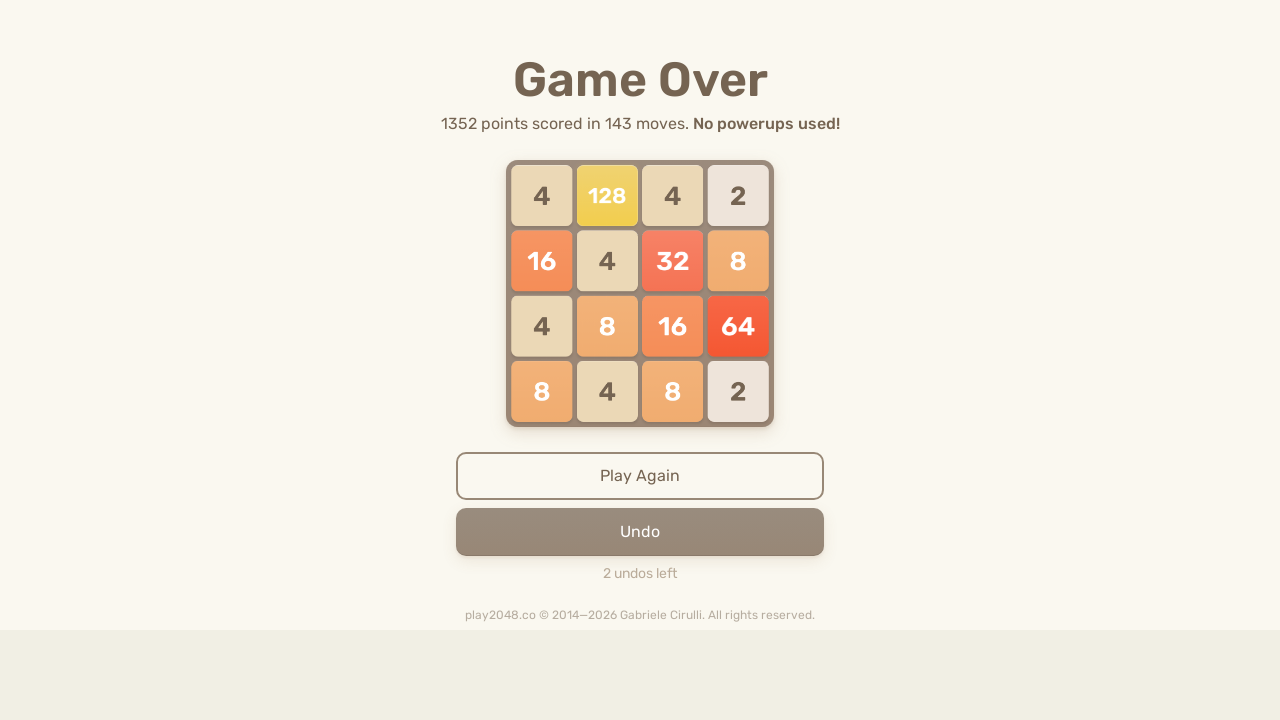

Pressed ArrowRight key
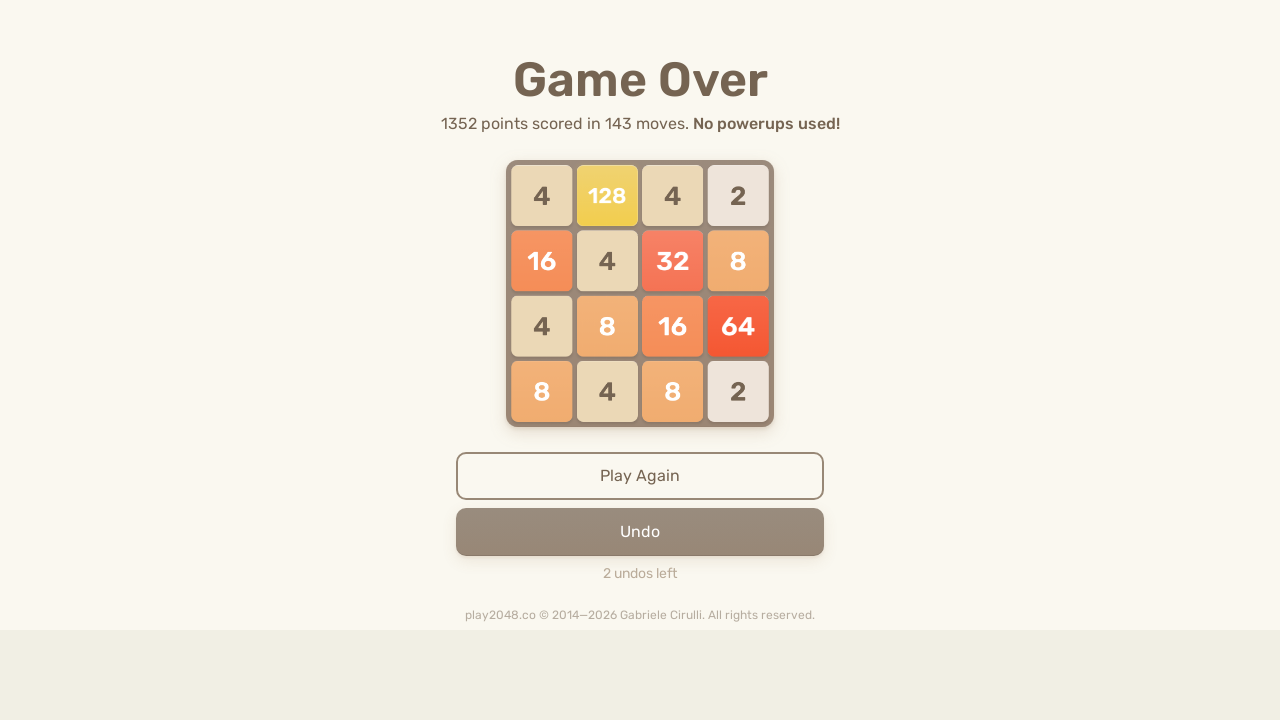

Pressed ArrowDown key
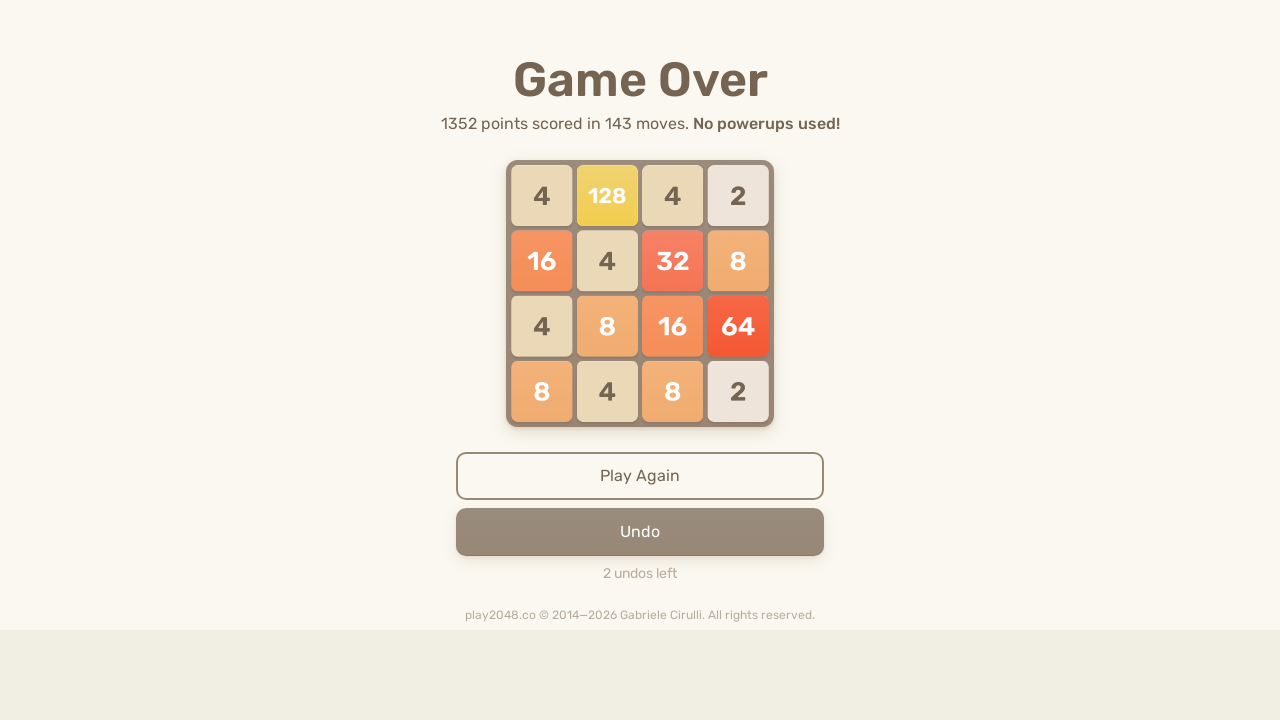

Pressed ArrowLeft key
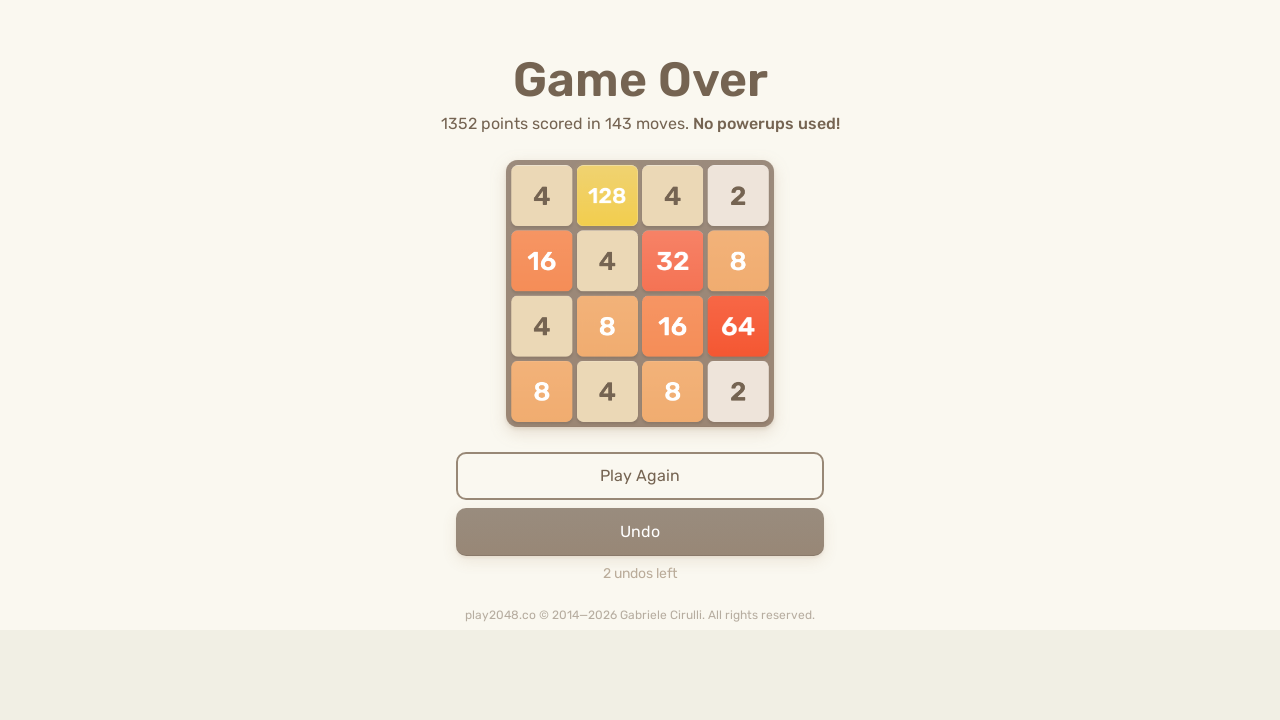

Checked for game over condition
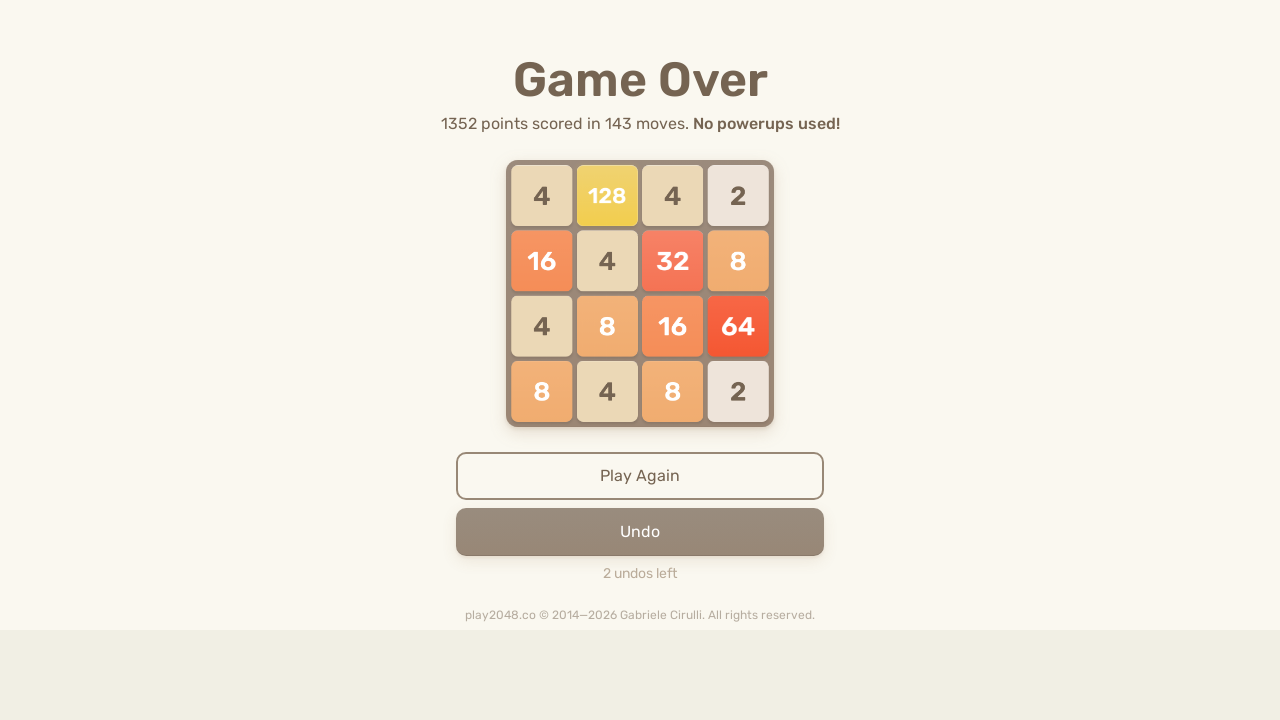

Waited 100ms for game to process moves
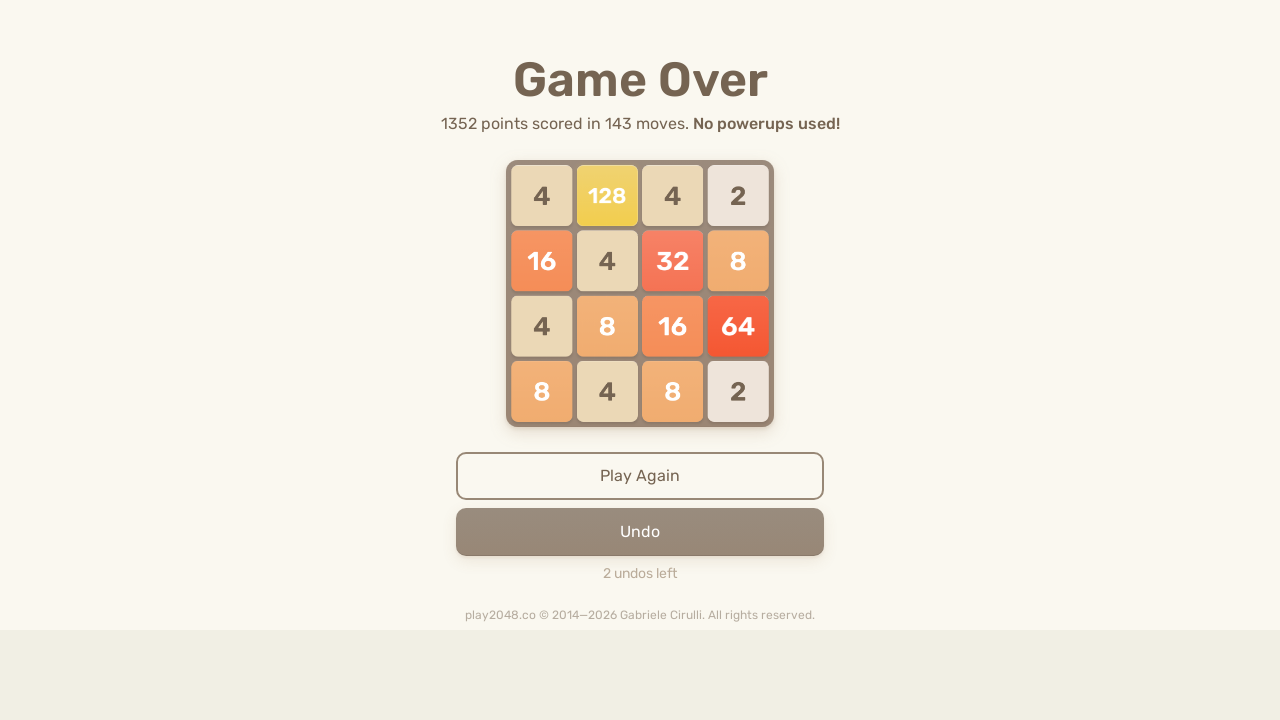

Pressed ArrowUp key
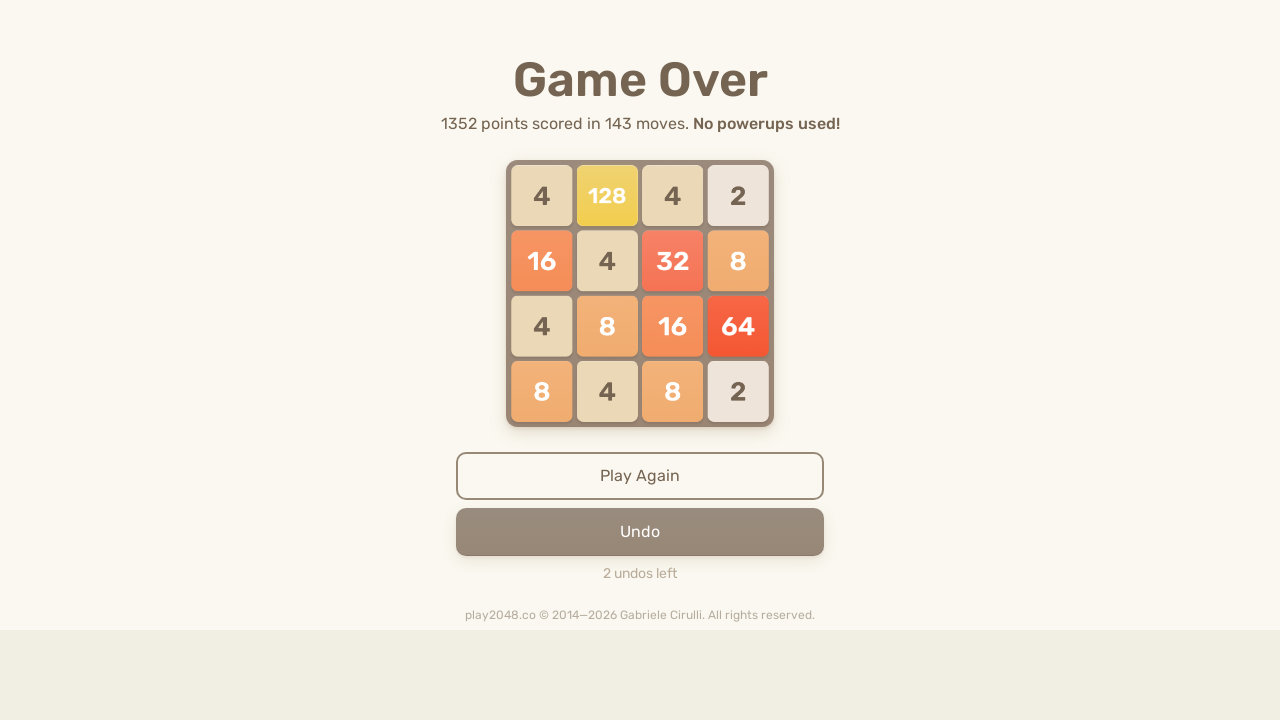

Pressed ArrowRight key
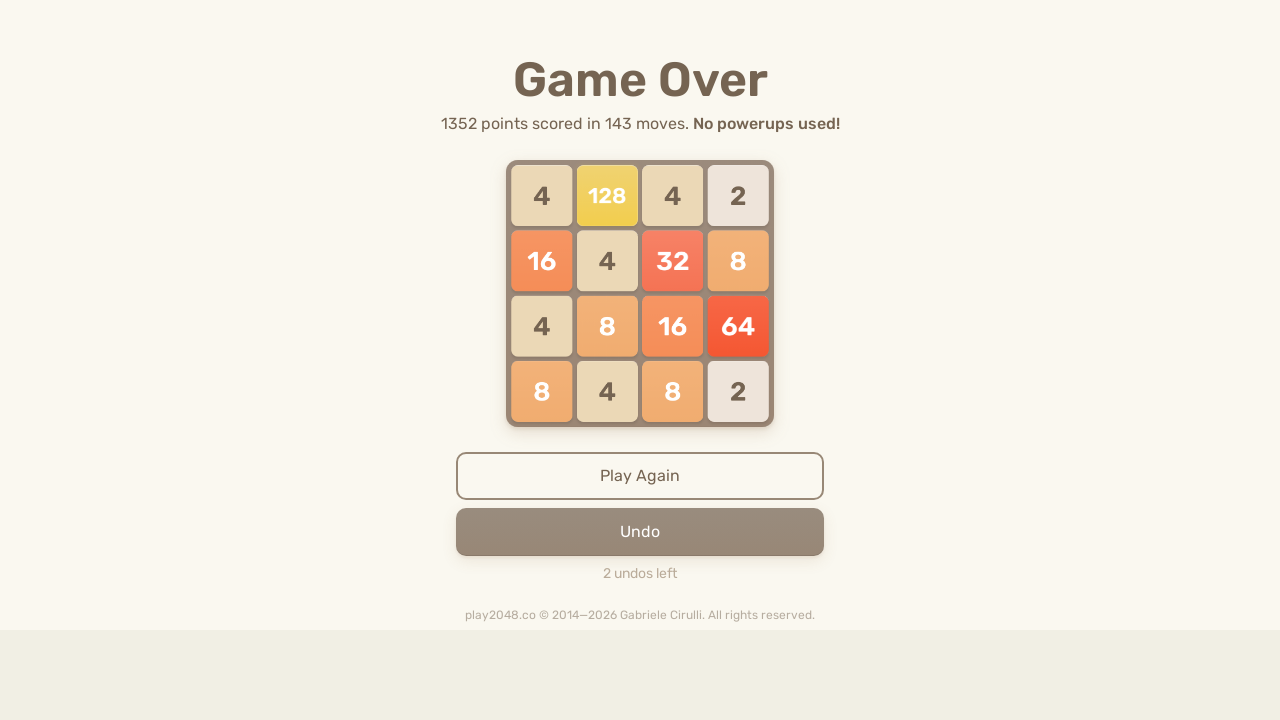

Pressed ArrowDown key
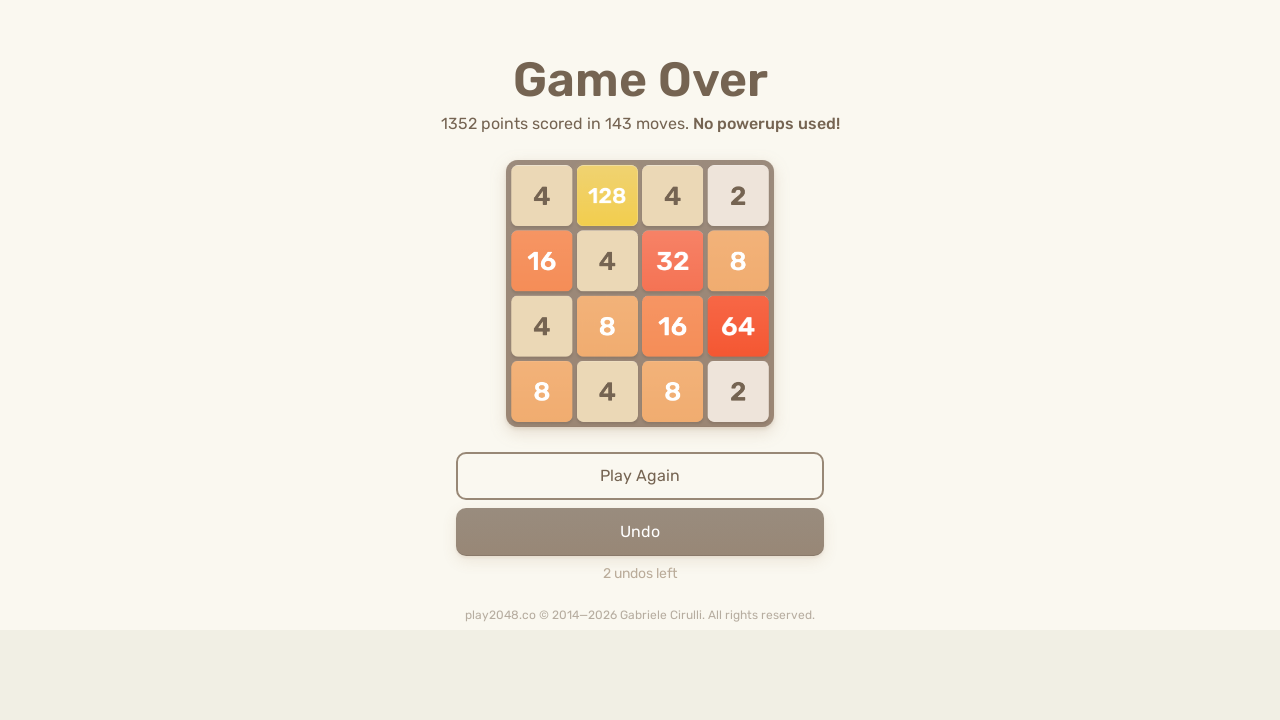

Pressed ArrowLeft key
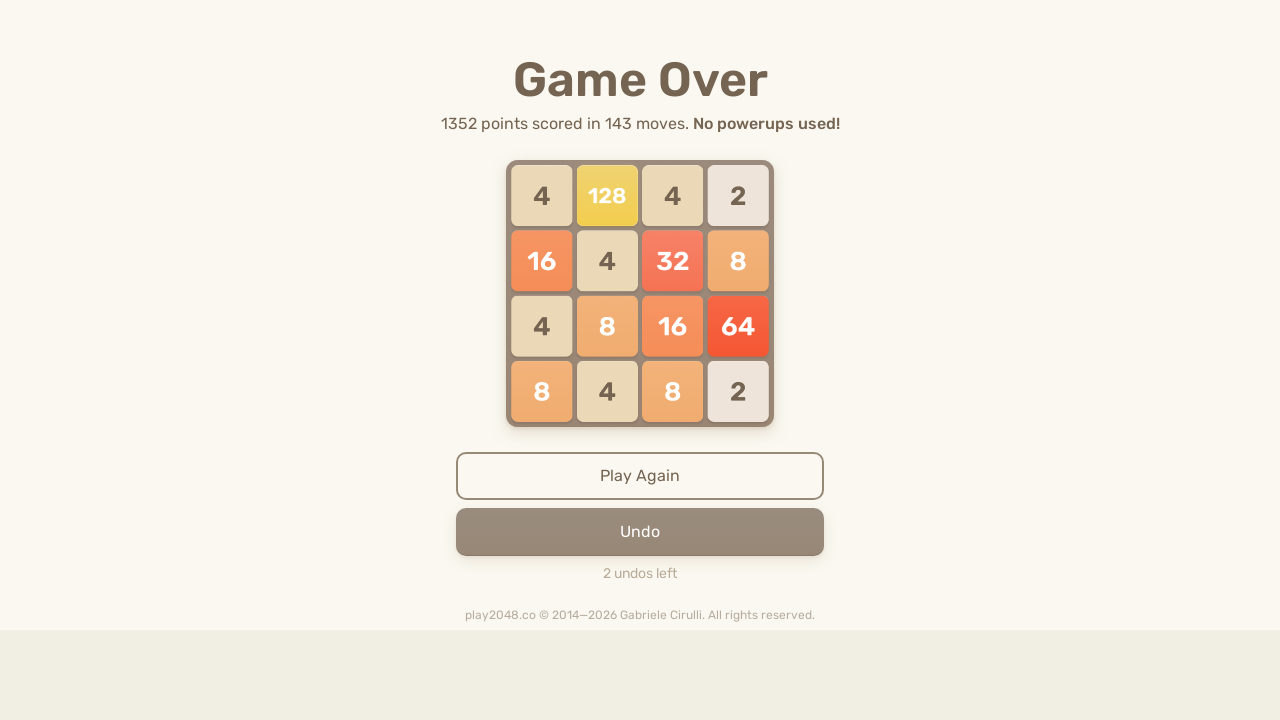

Checked for game over condition
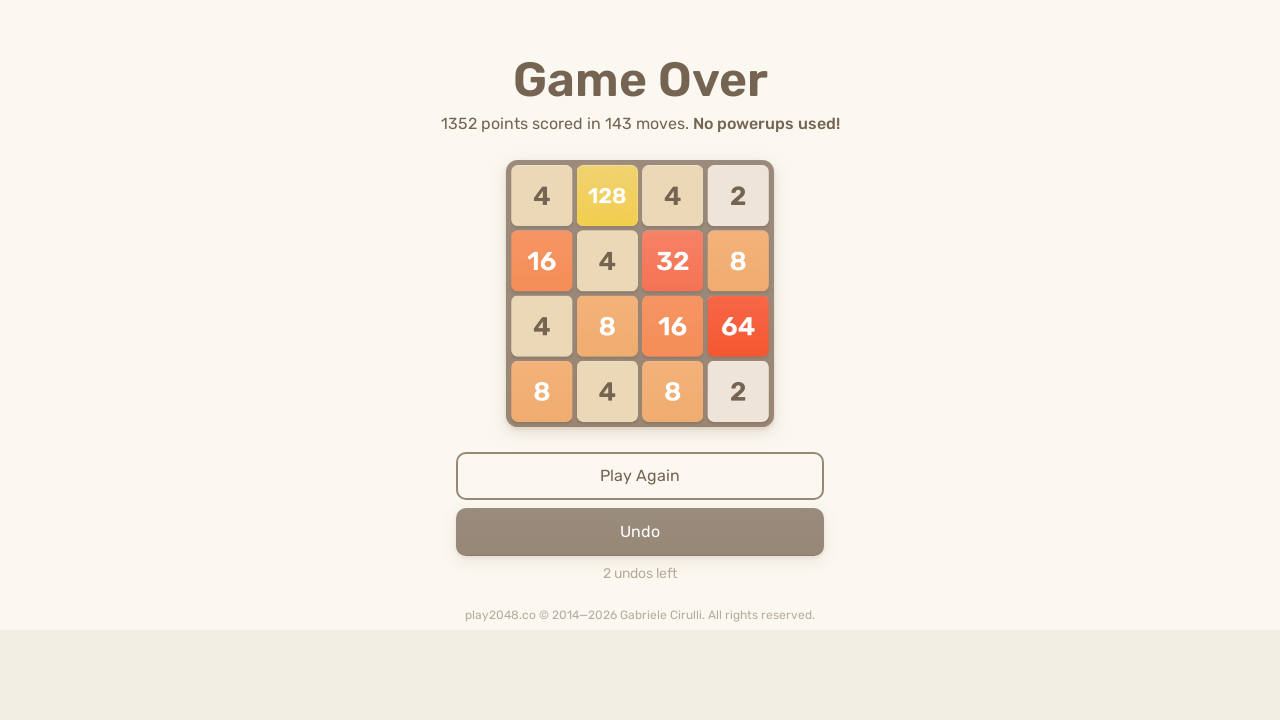

Waited 100ms for game to process moves
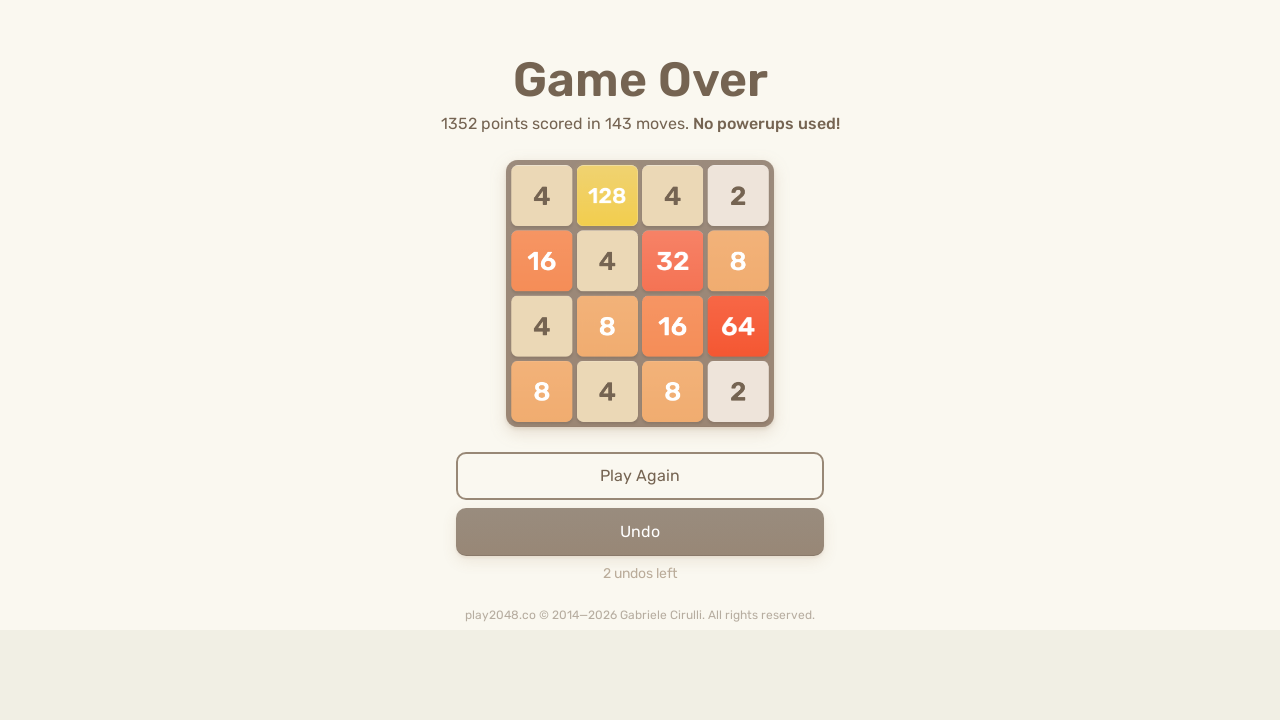

Pressed ArrowUp key
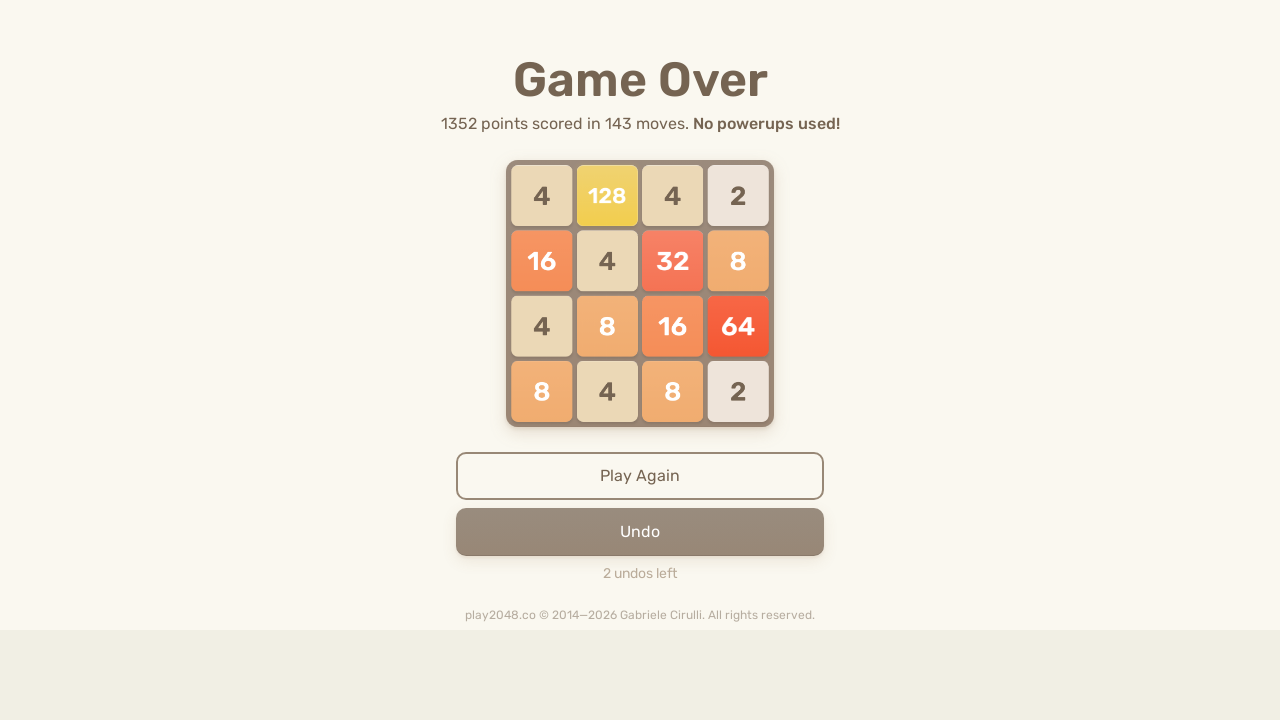

Pressed ArrowRight key
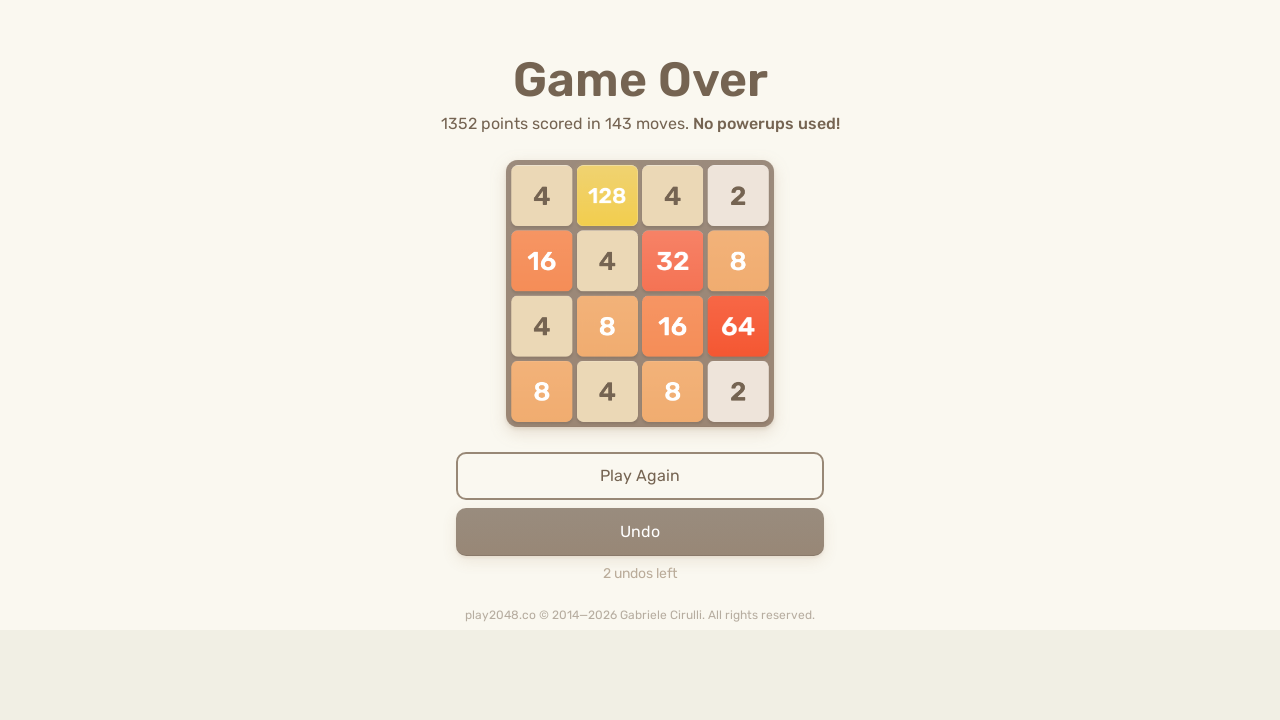

Pressed ArrowDown key
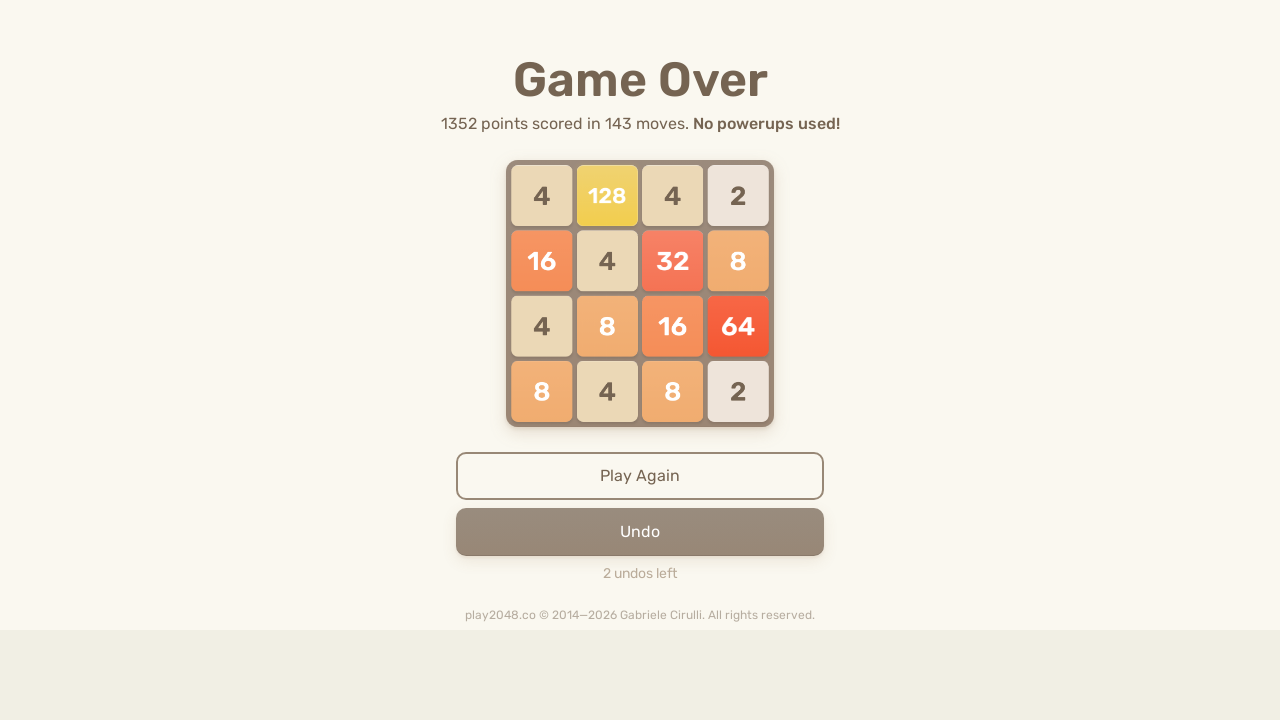

Pressed ArrowLeft key
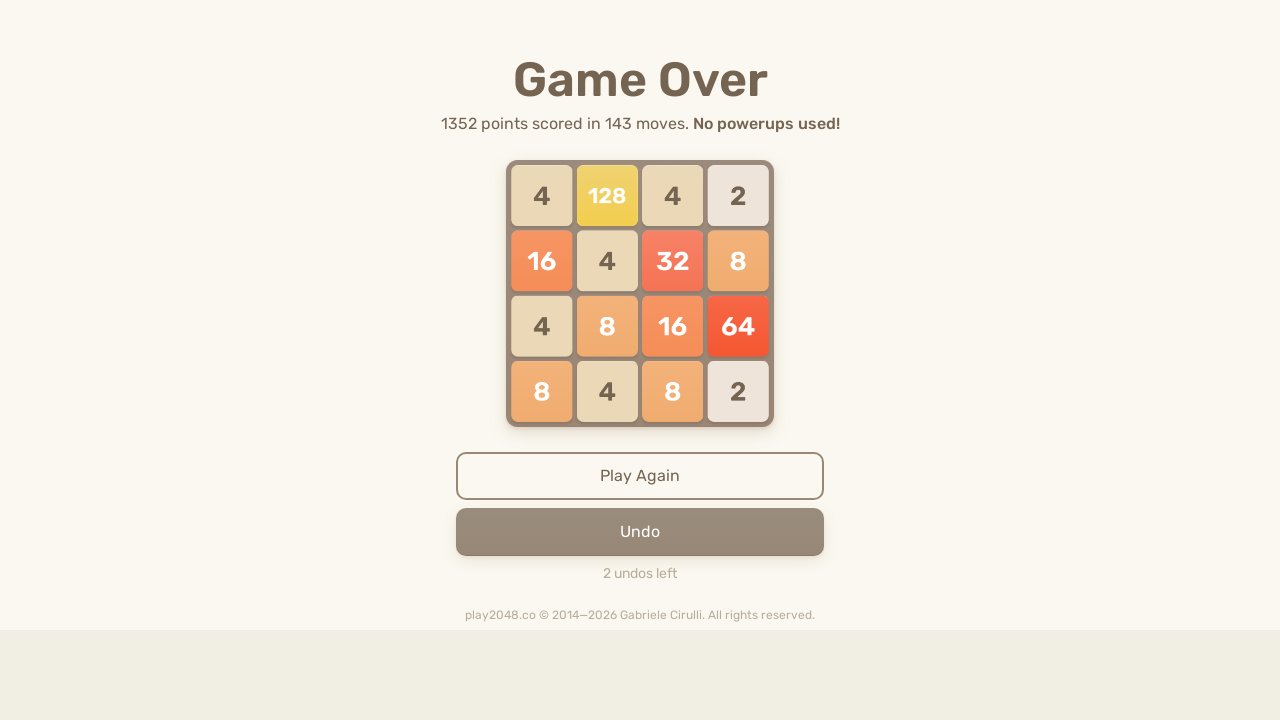

Checked for game over condition
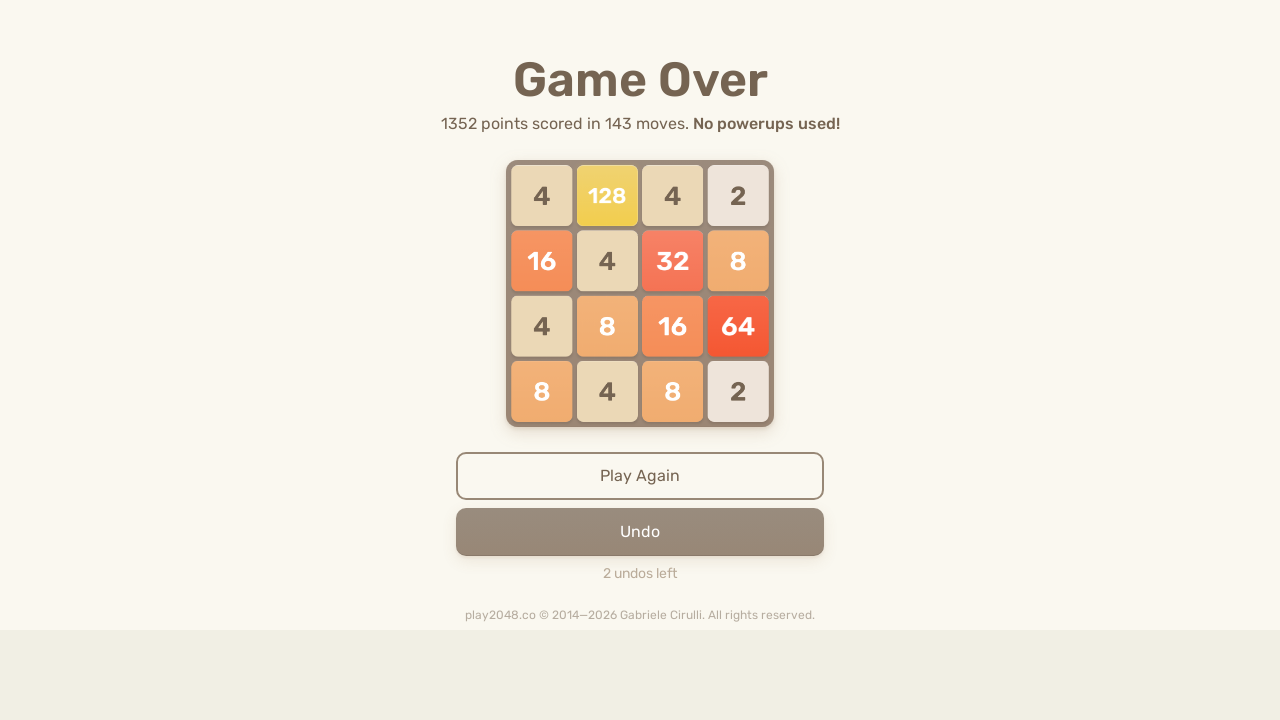

Waited 100ms for game to process moves
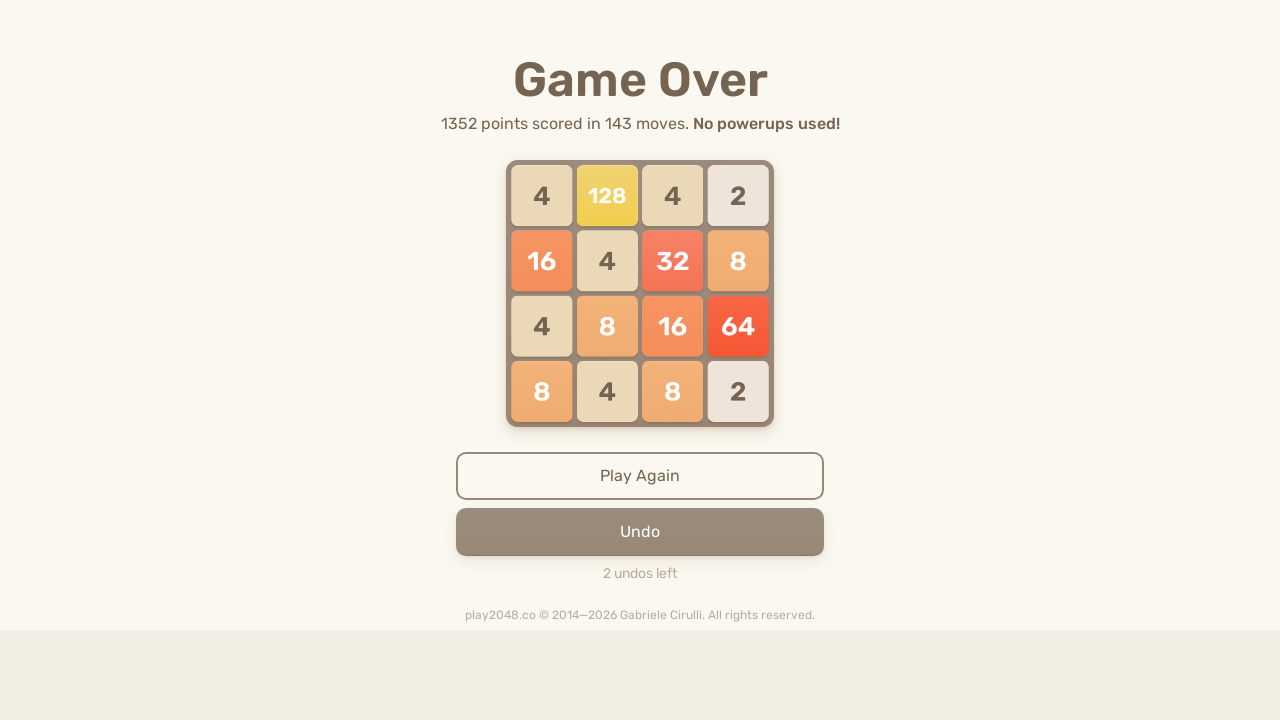

Pressed ArrowUp key
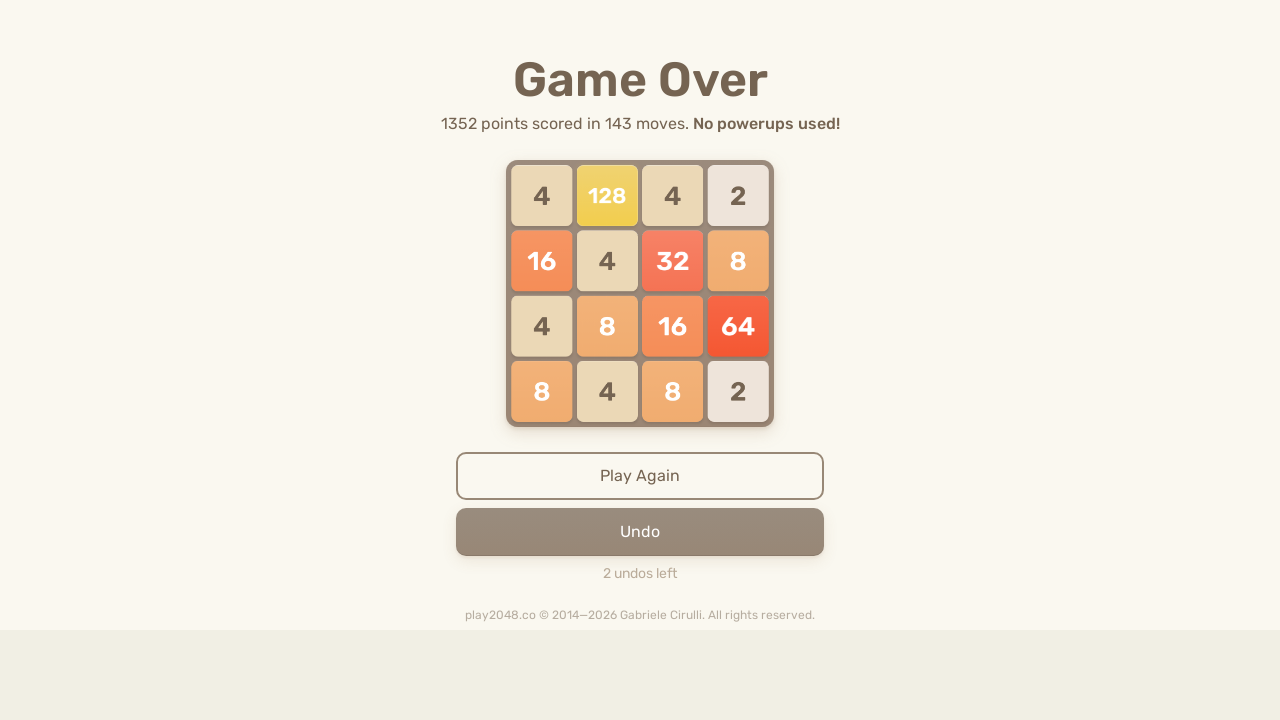

Pressed ArrowRight key
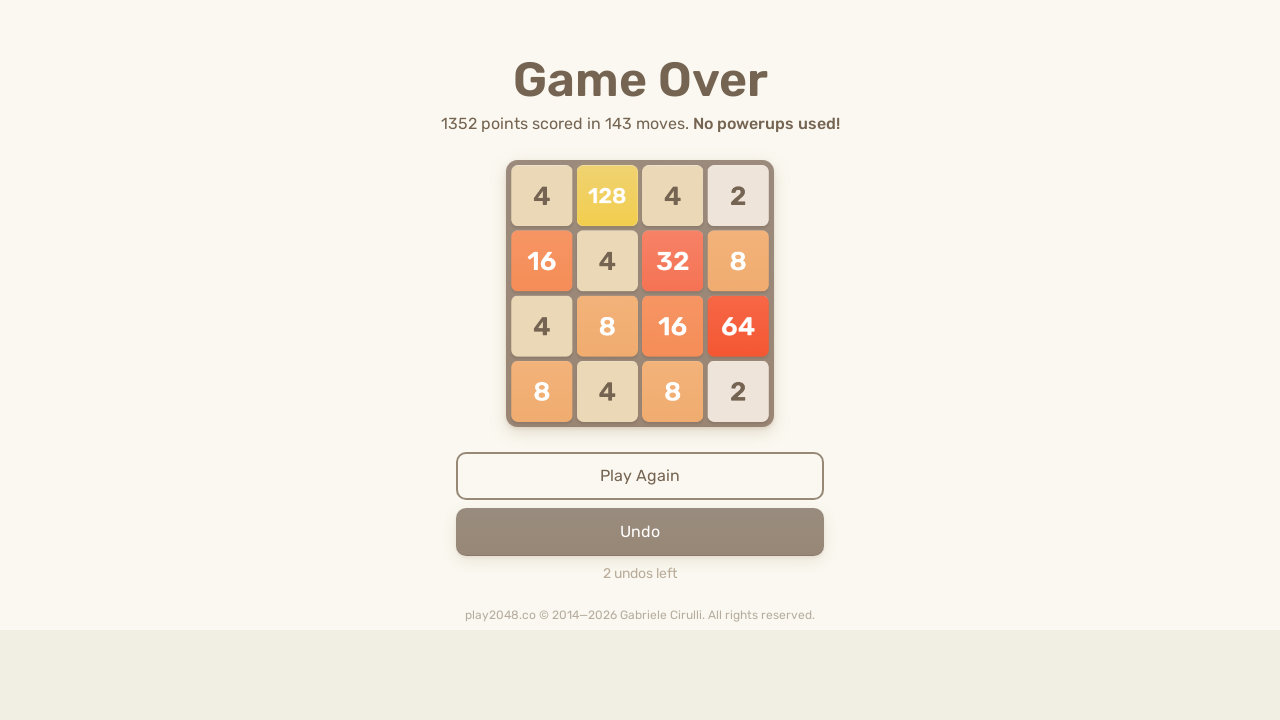

Pressed ArrowDown key
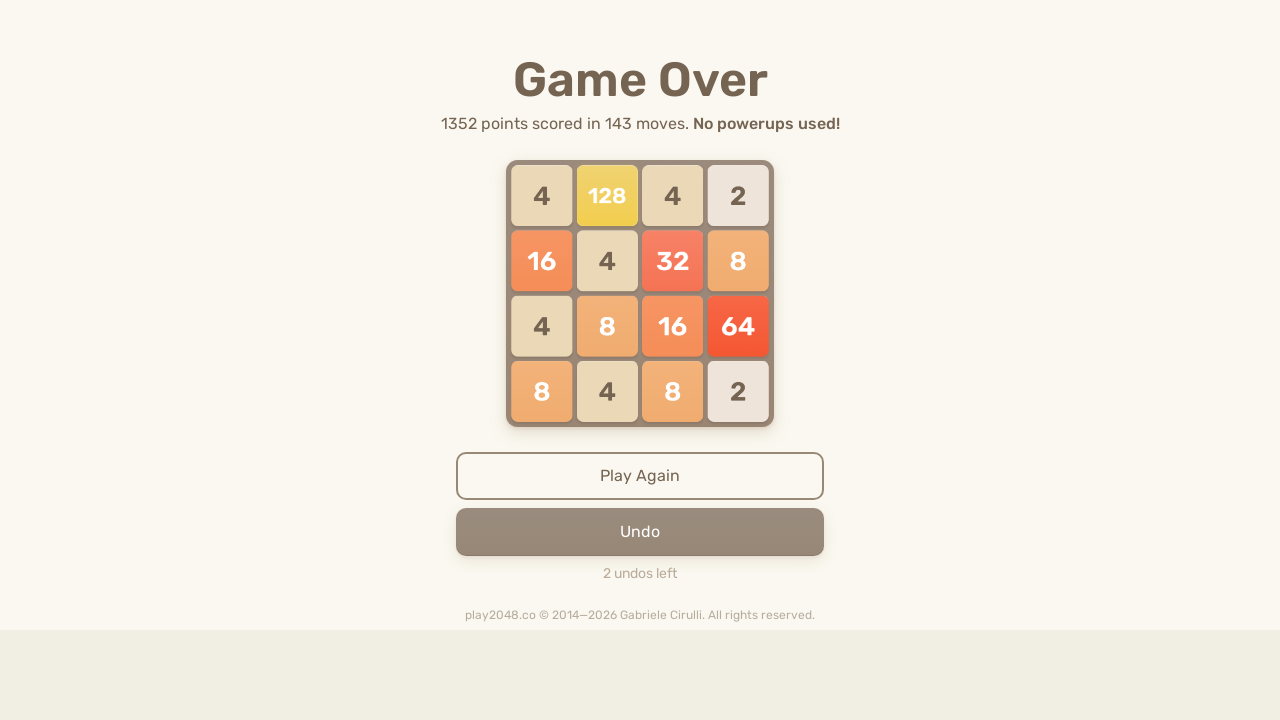

Pressed ArrowLeft key
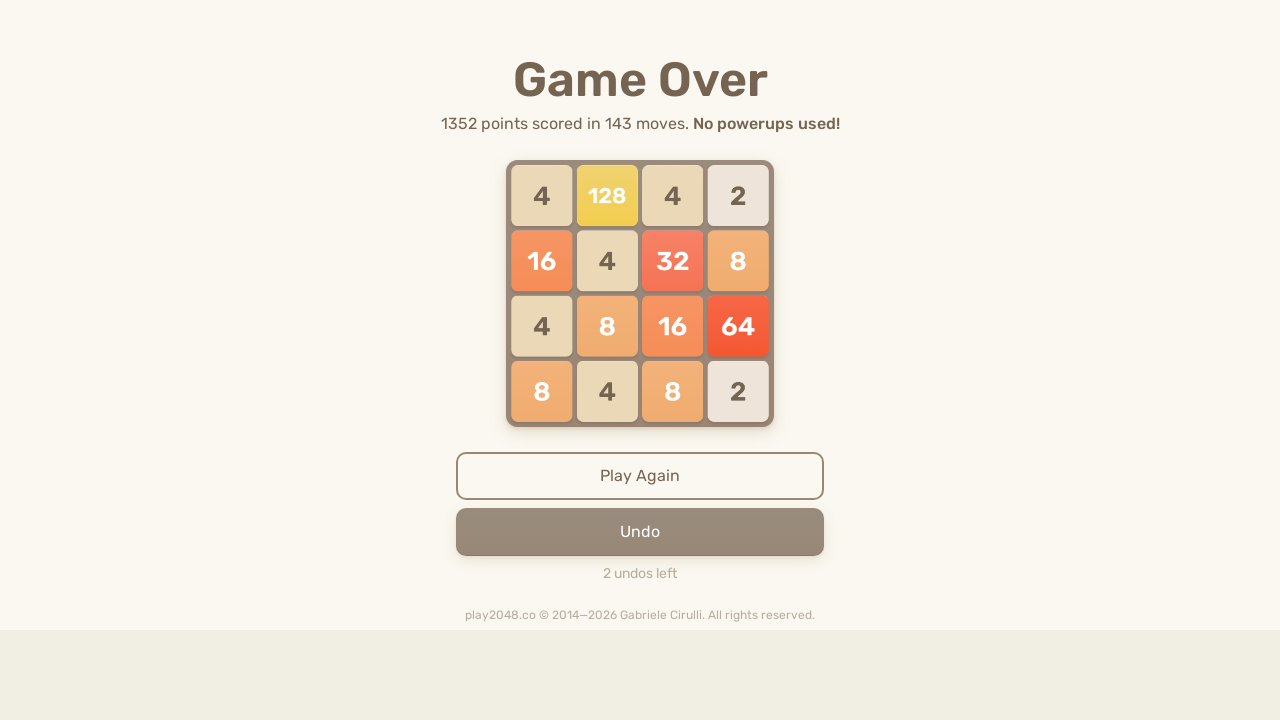

Checked for game over condition
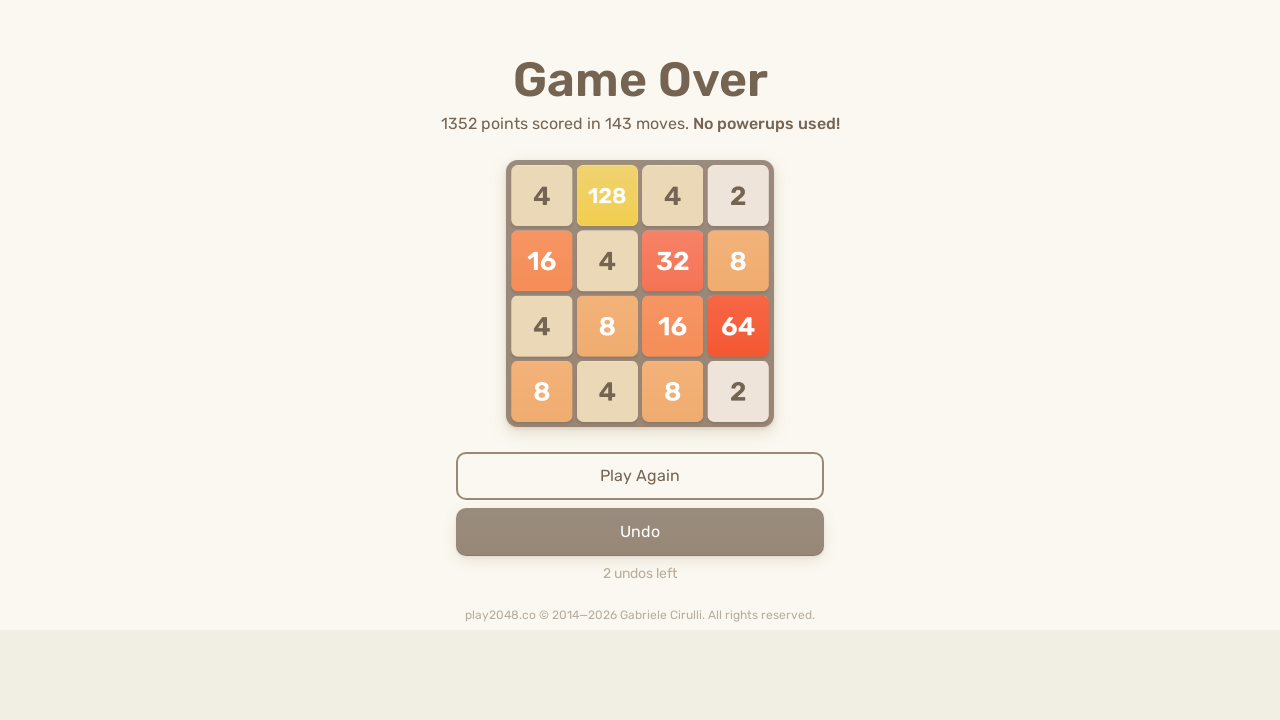

Waited 100ms for game to process moves
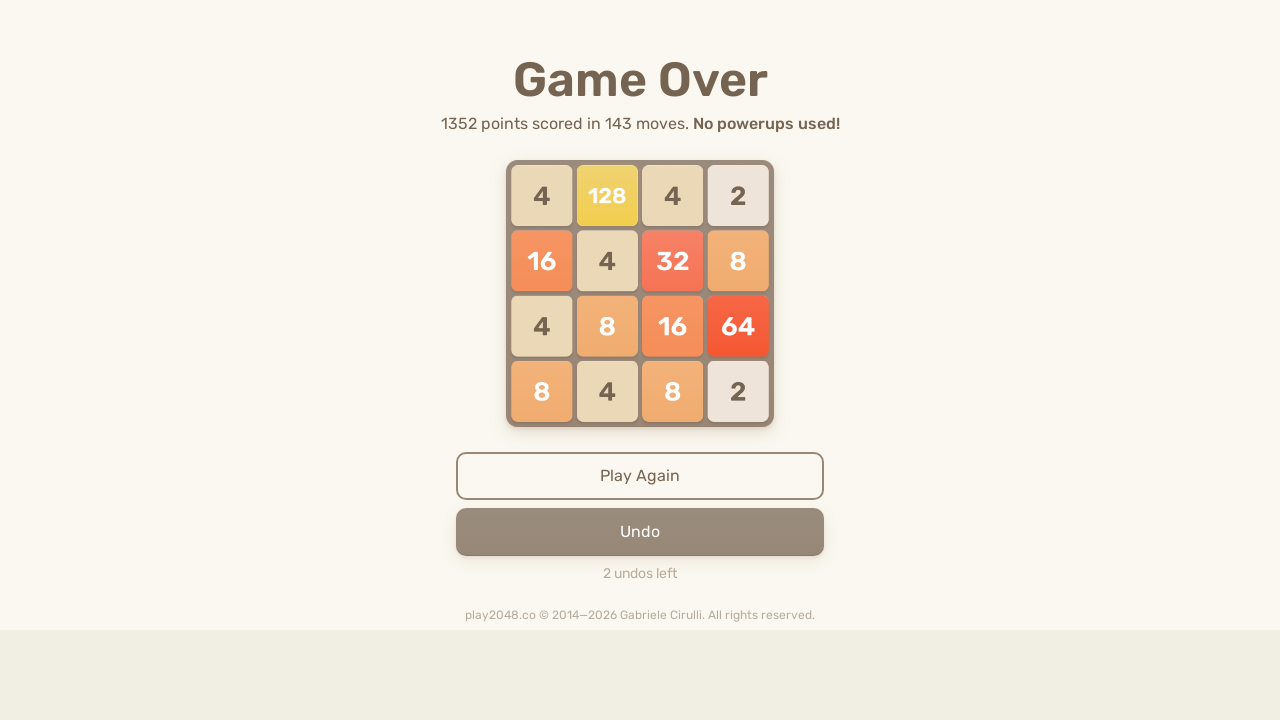

Pressed ArrowUp key
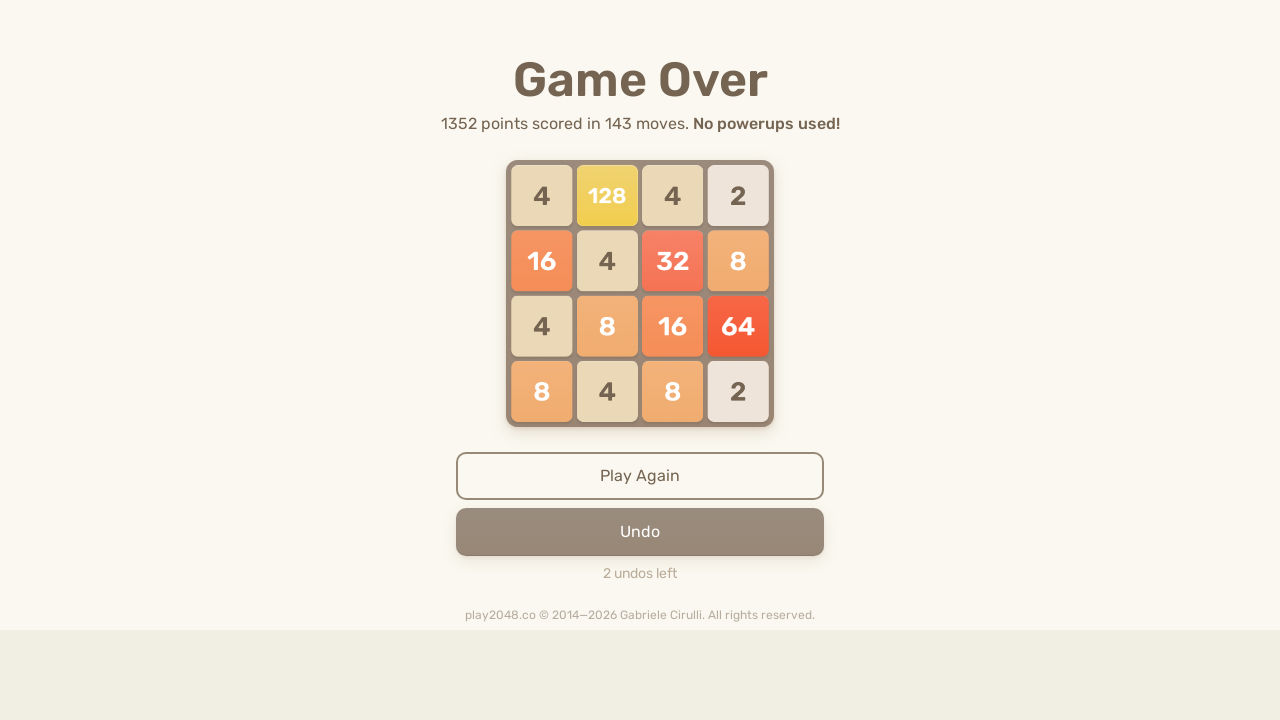

Pressed ArrowRight key
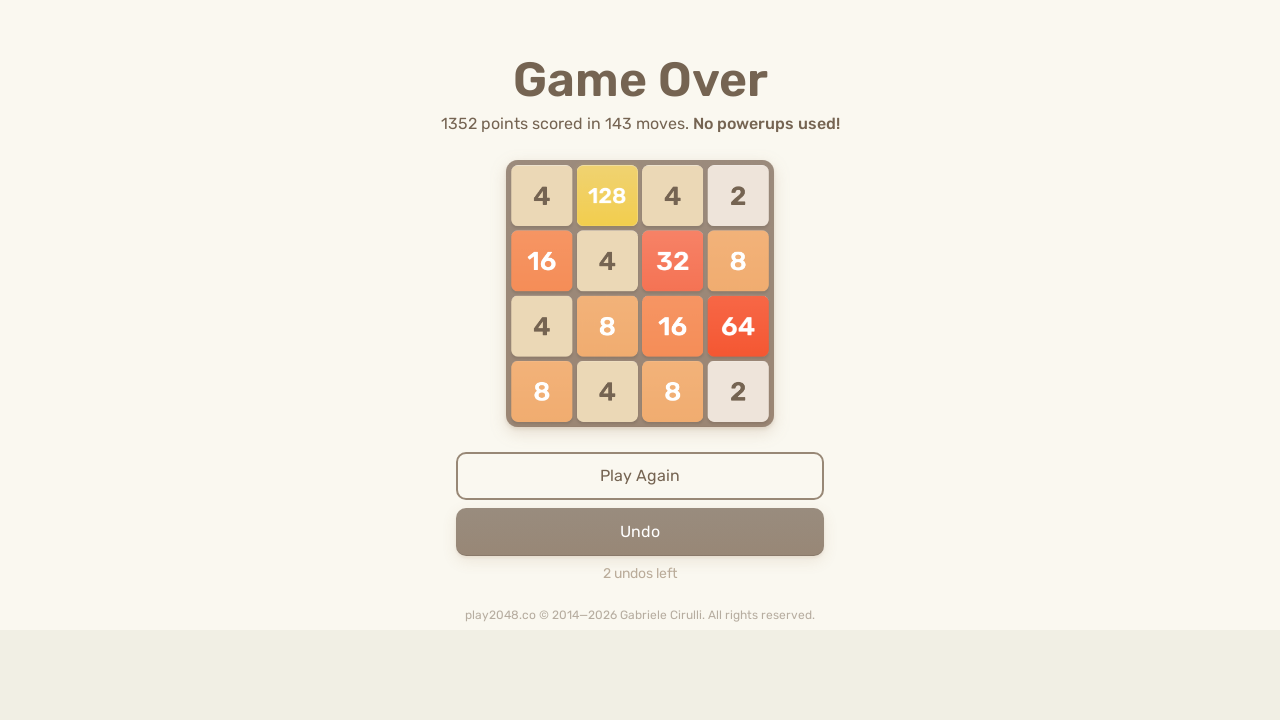

Pressed ArrowDown key
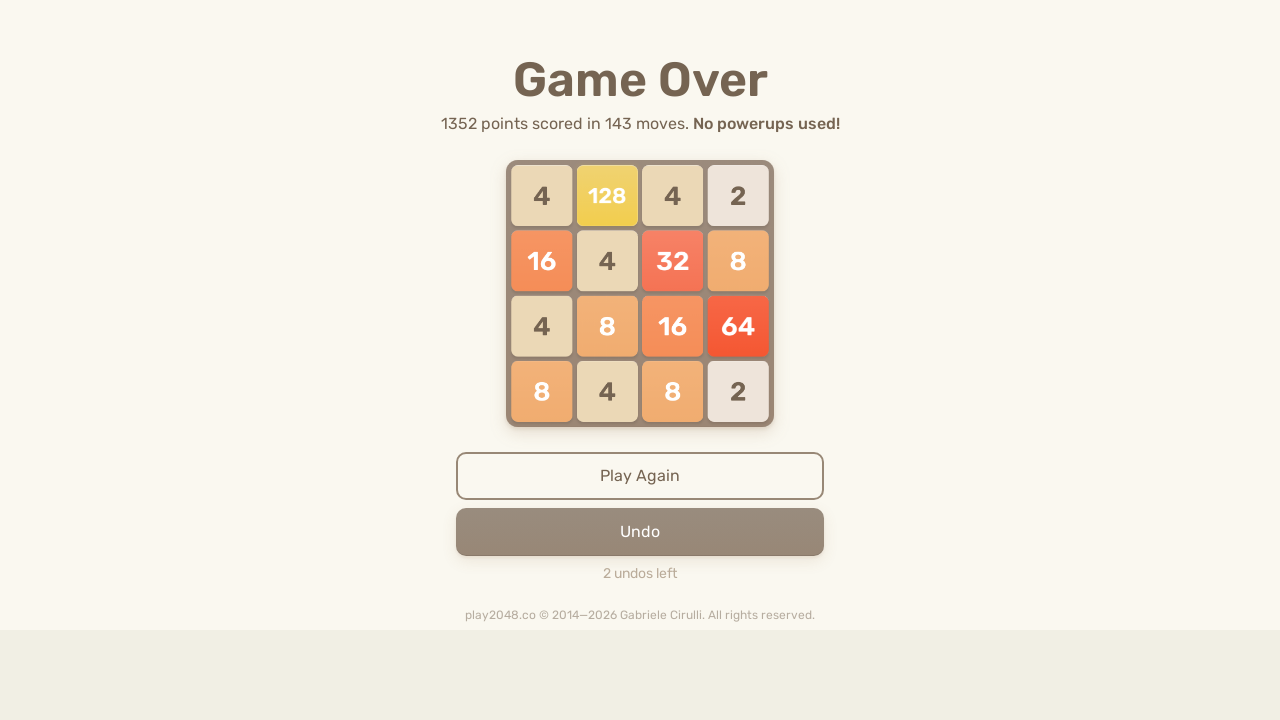

Pressed ArrowLeft key
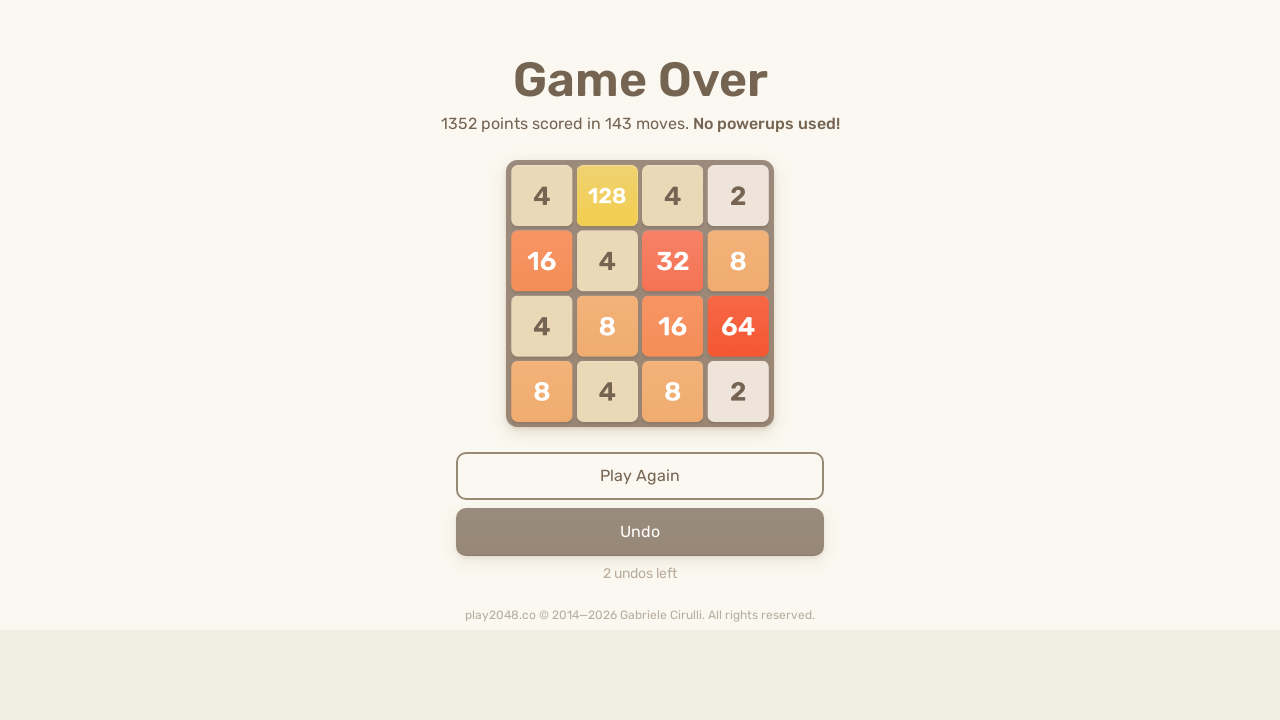

Checked for game over condition
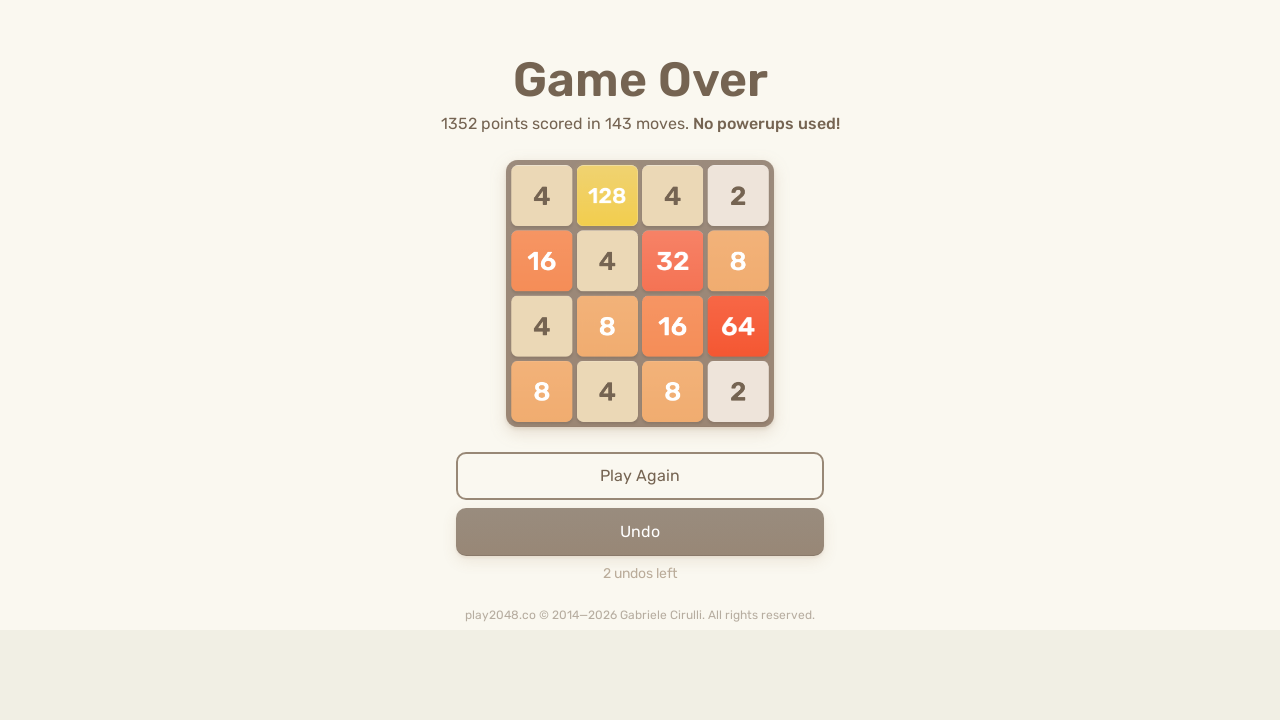

Waited 100ms for game to process moves
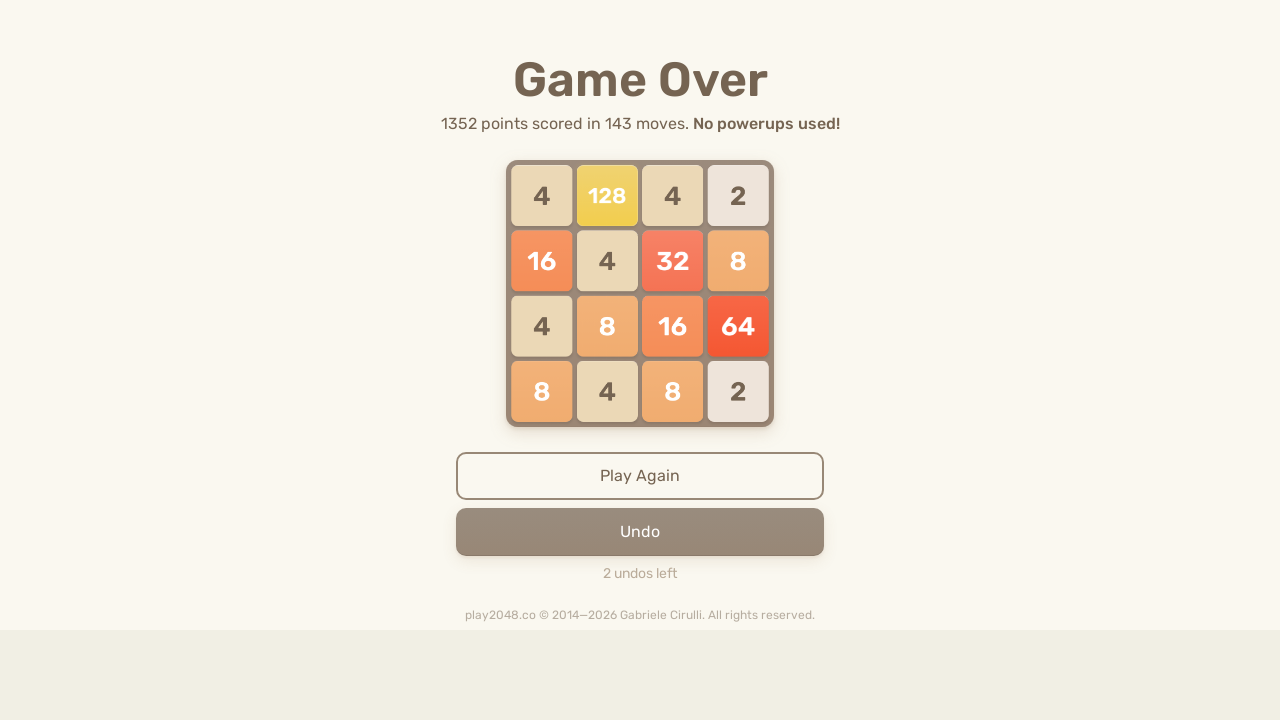

Pressed ArrowUp key
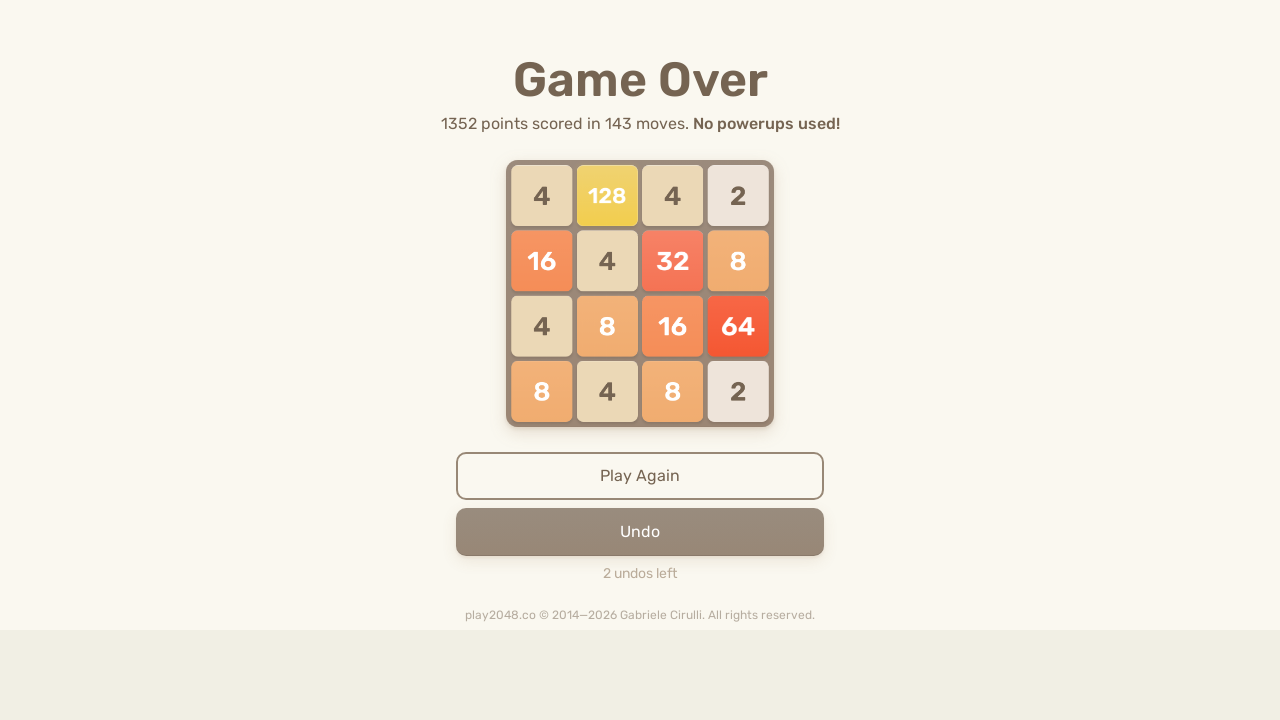

Pressed ArrowRight key
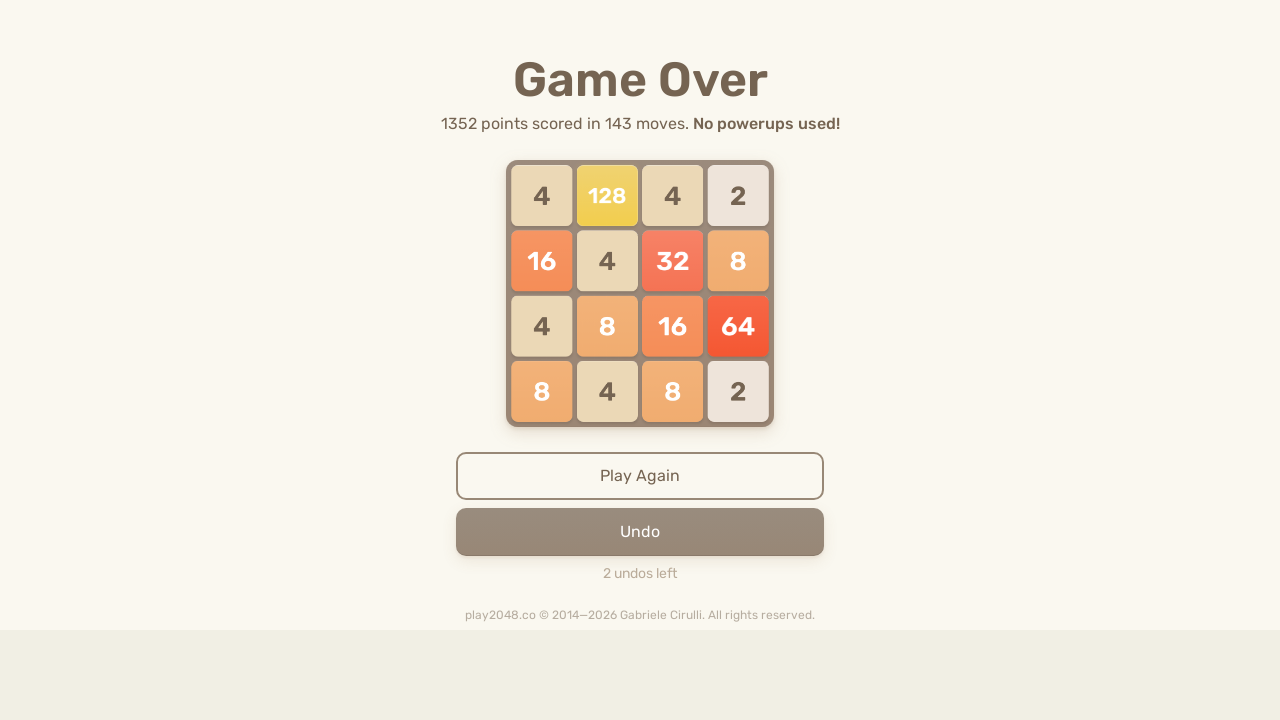

Pressed ArrowDown key
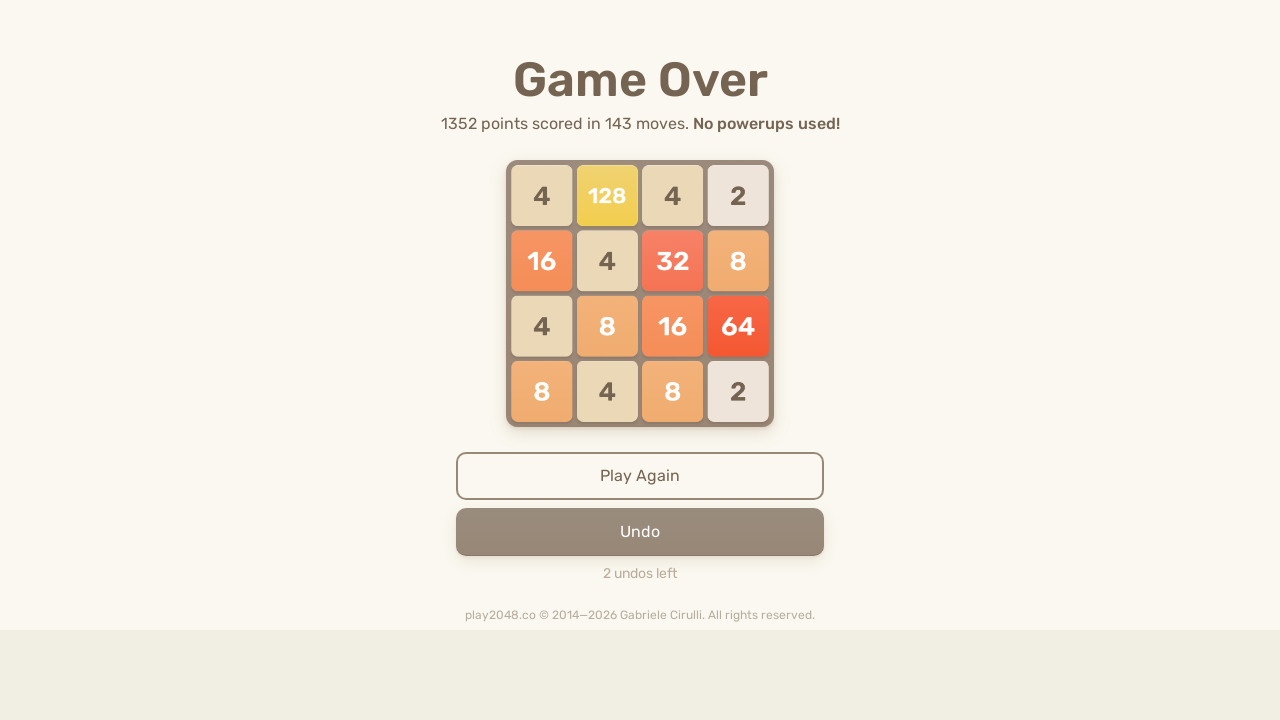

Pressed ArrowLeft key
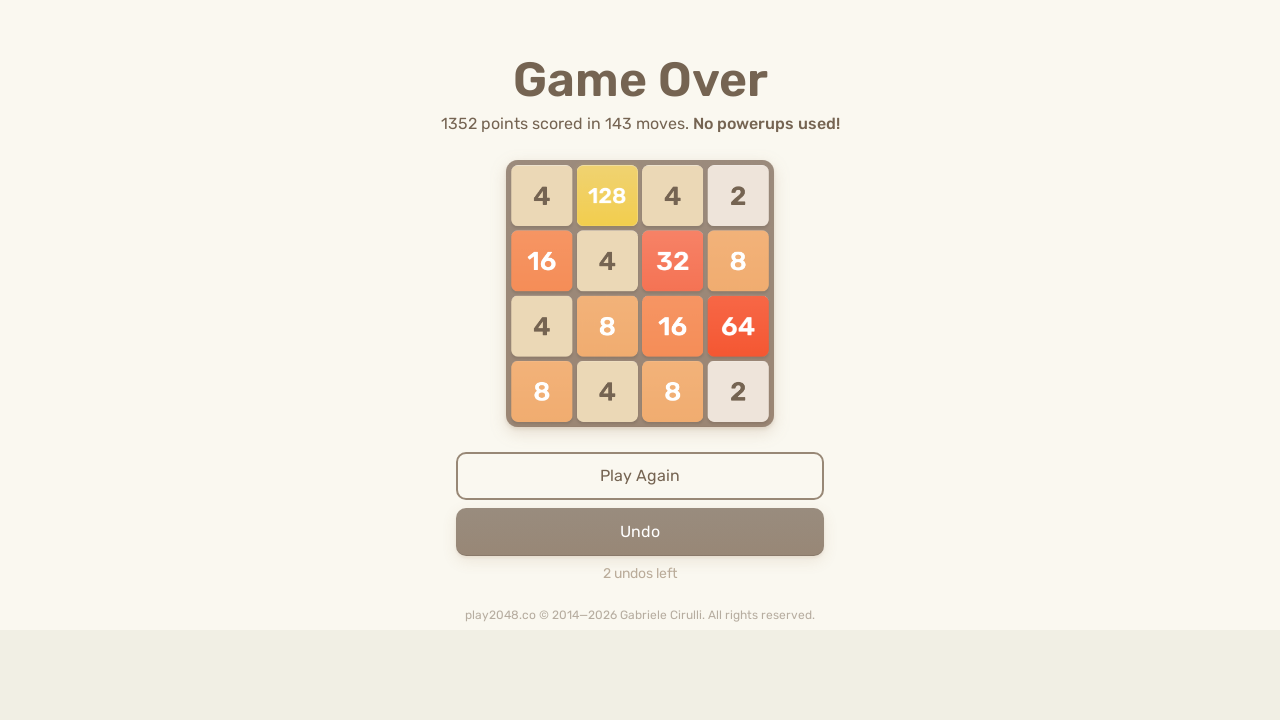

Checked for game over condition
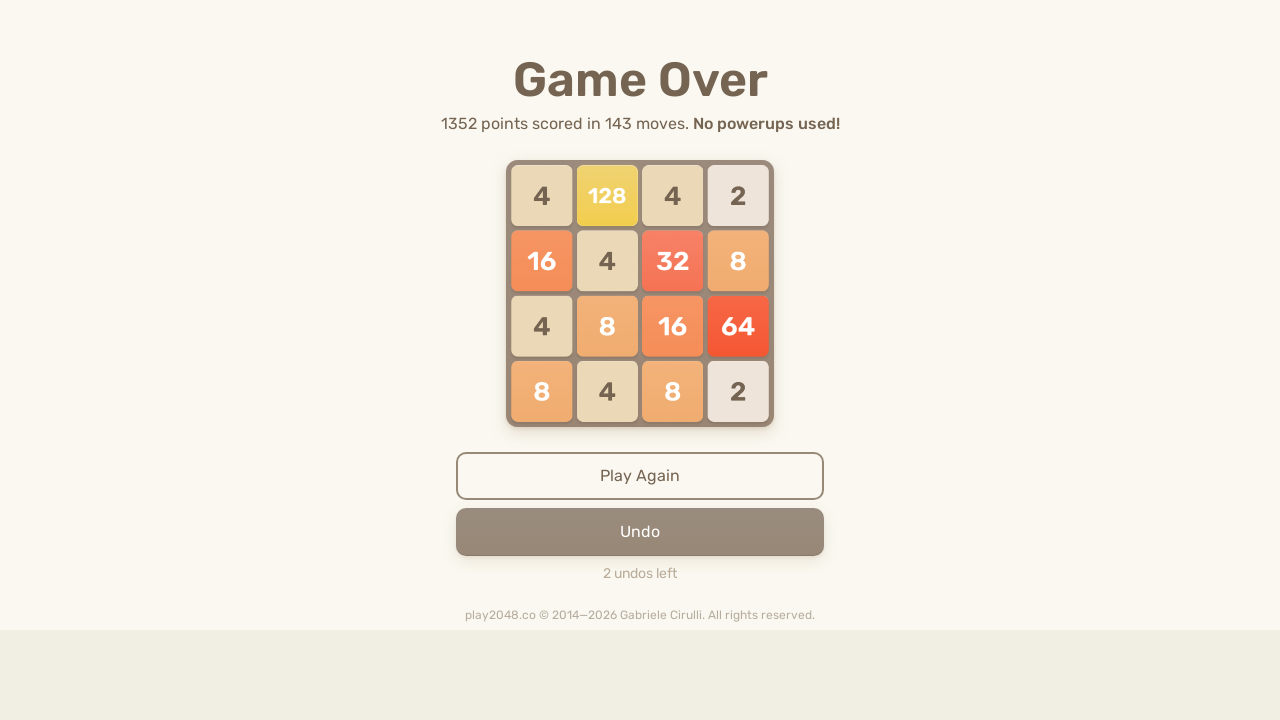

Waited 100ms for game to process moves
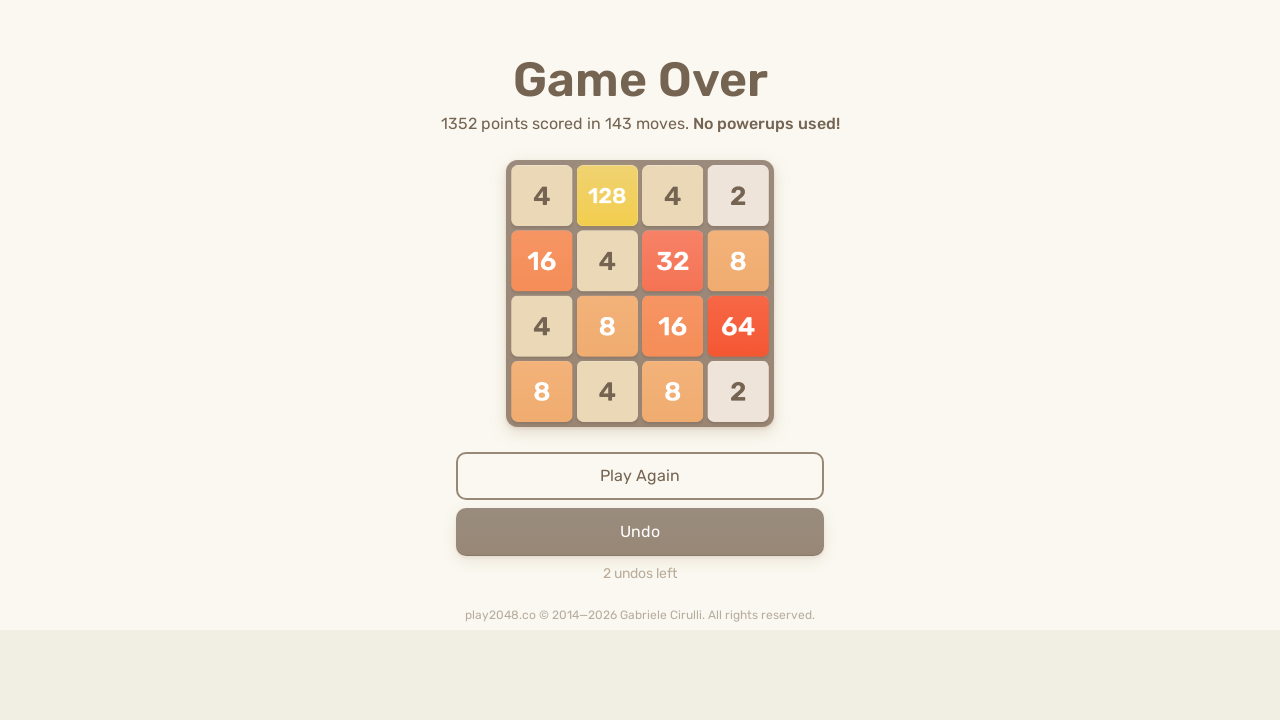

Pressed ArrowUp key
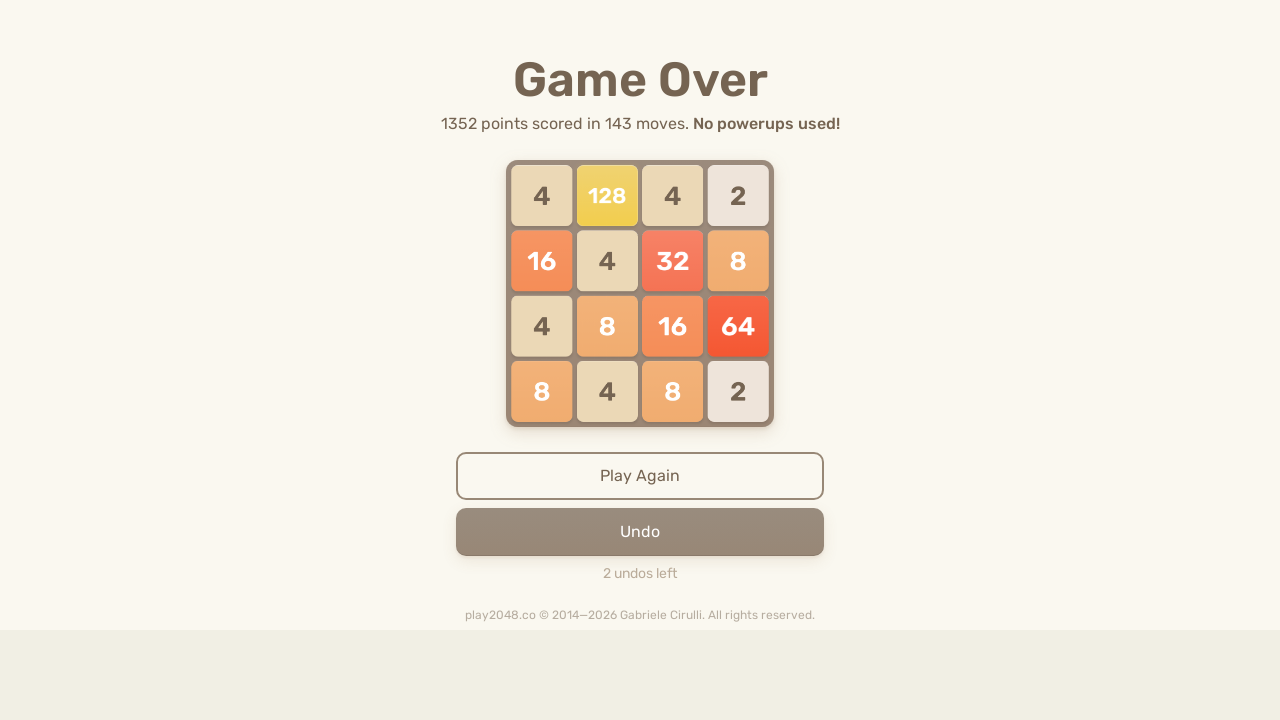

Pressed ArrowRight key
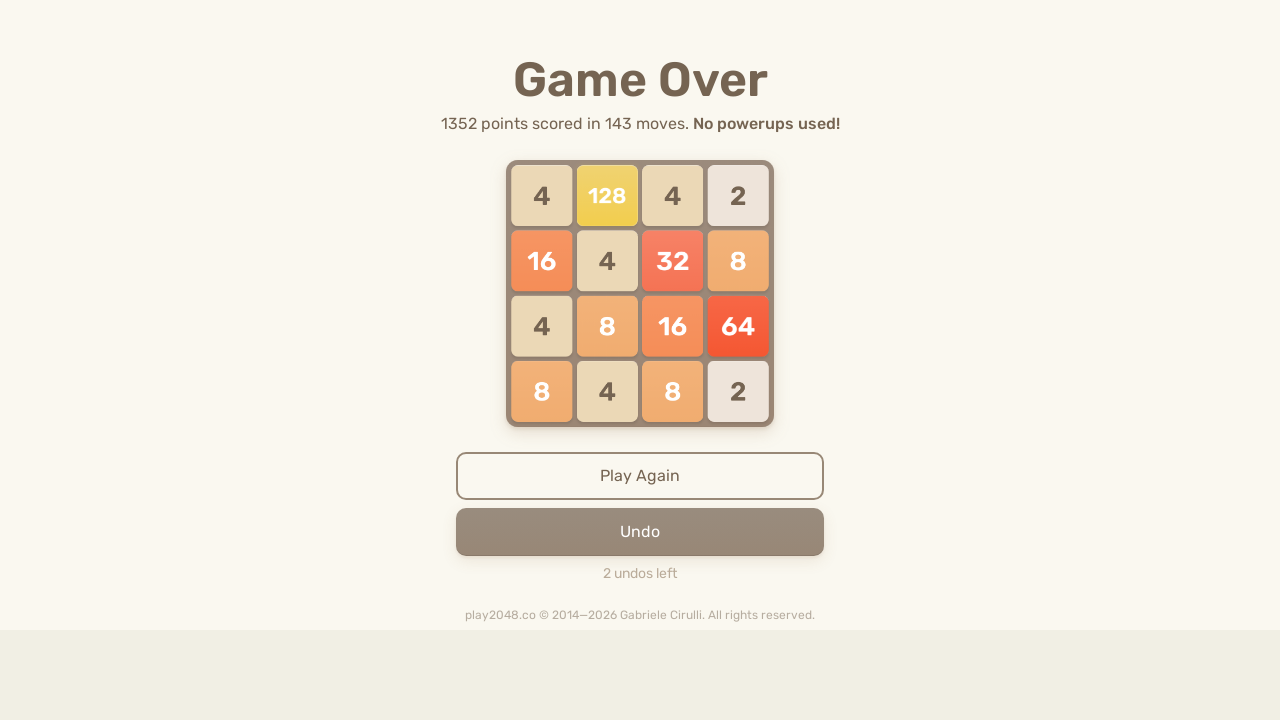

Pressed ArrowDown key
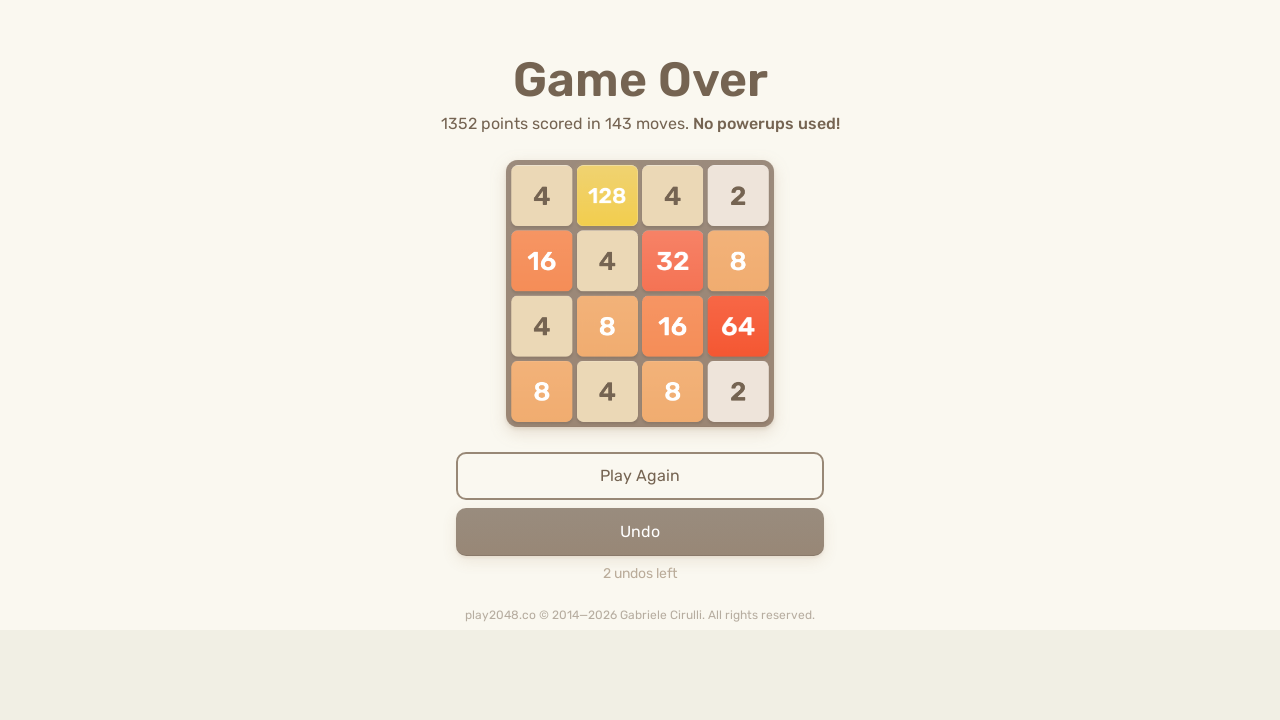

Pressed ArrowLeft key
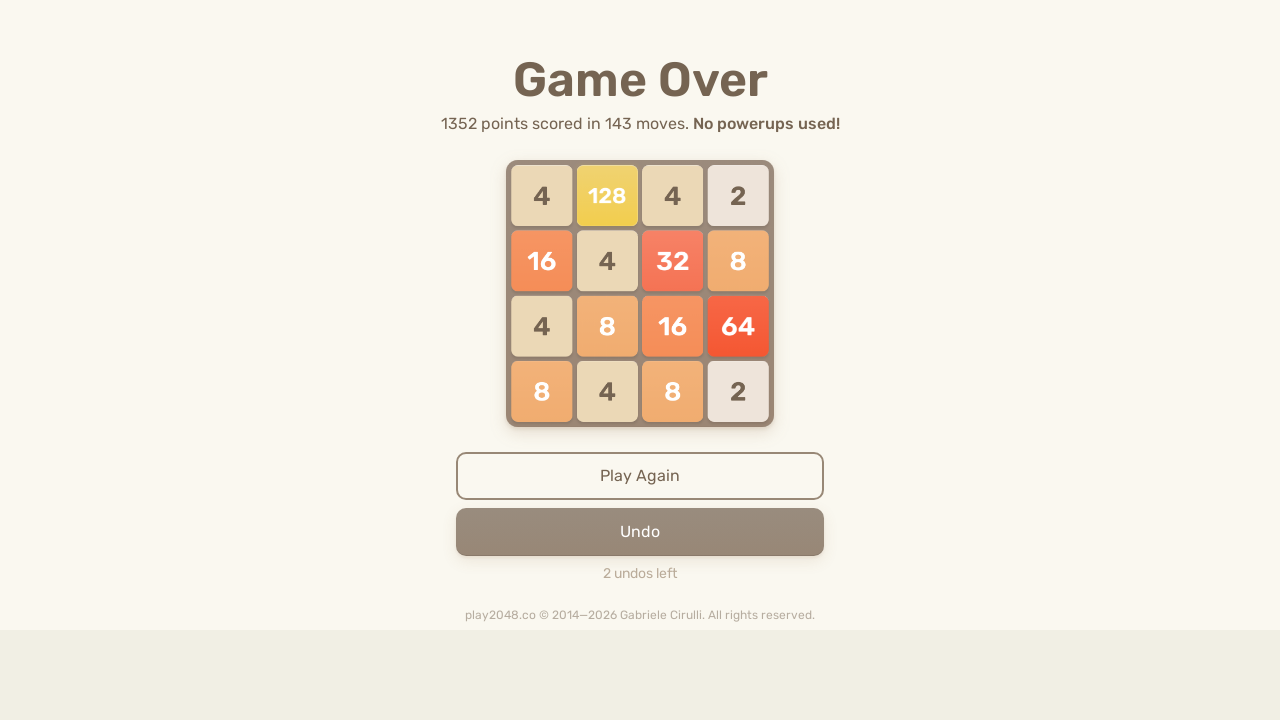

Checked for game over condition
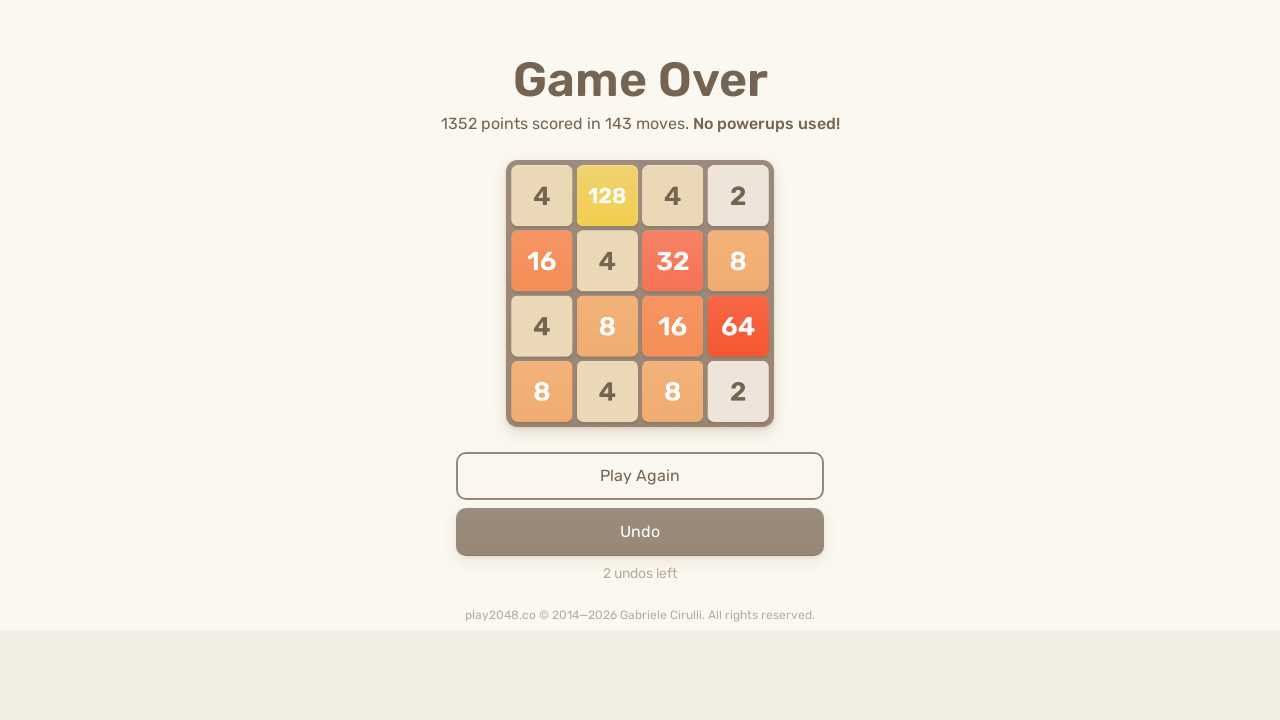

Waited 100ms for game to process moves
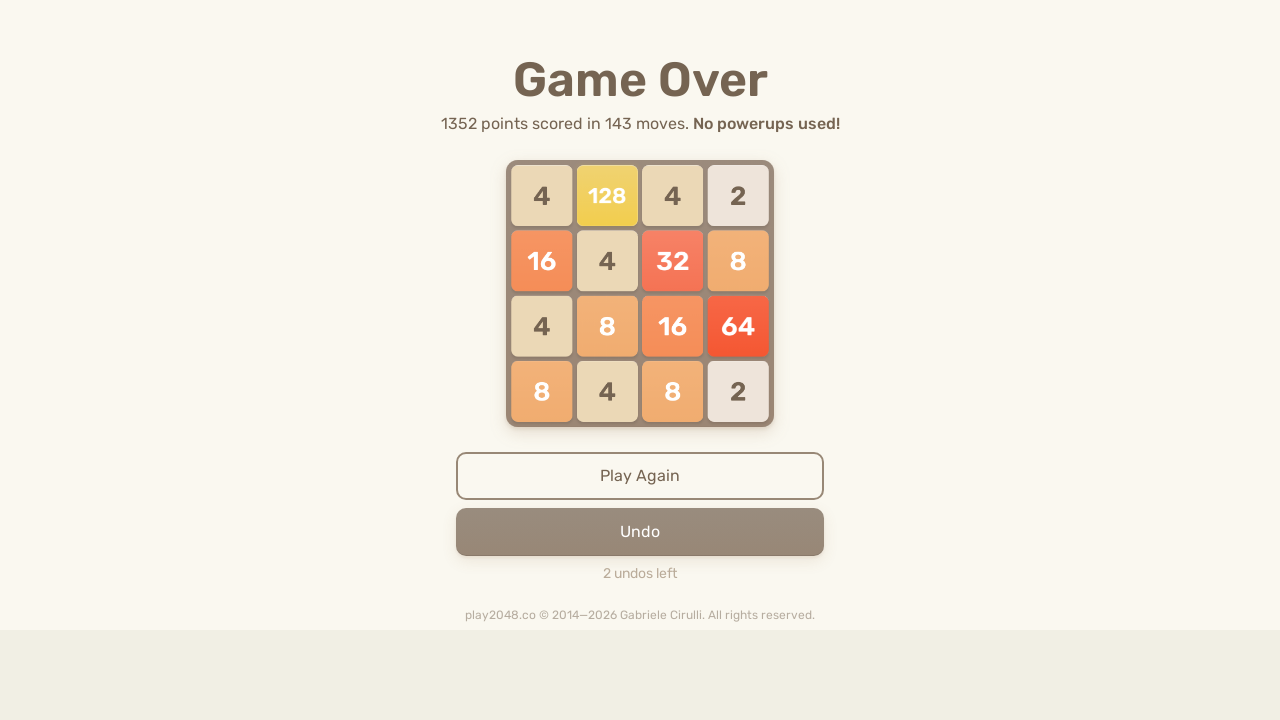

Pressed ArrowUp key
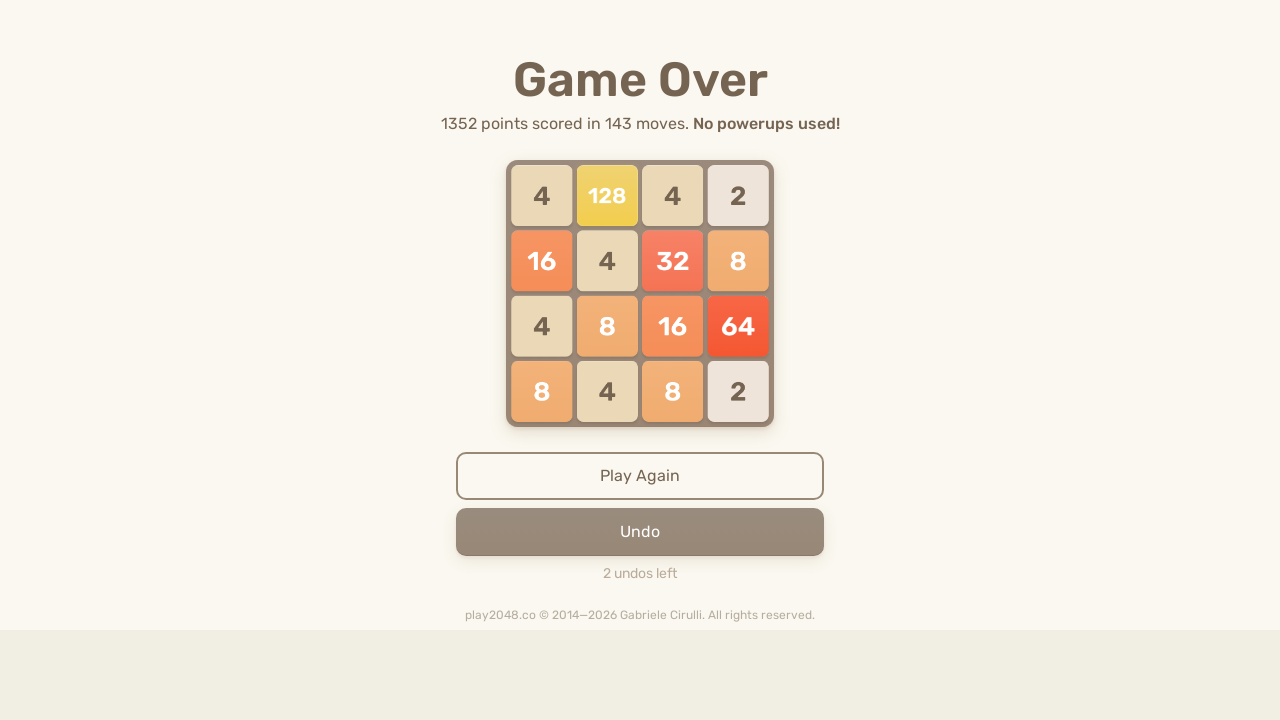

Pressed ArrowRight key
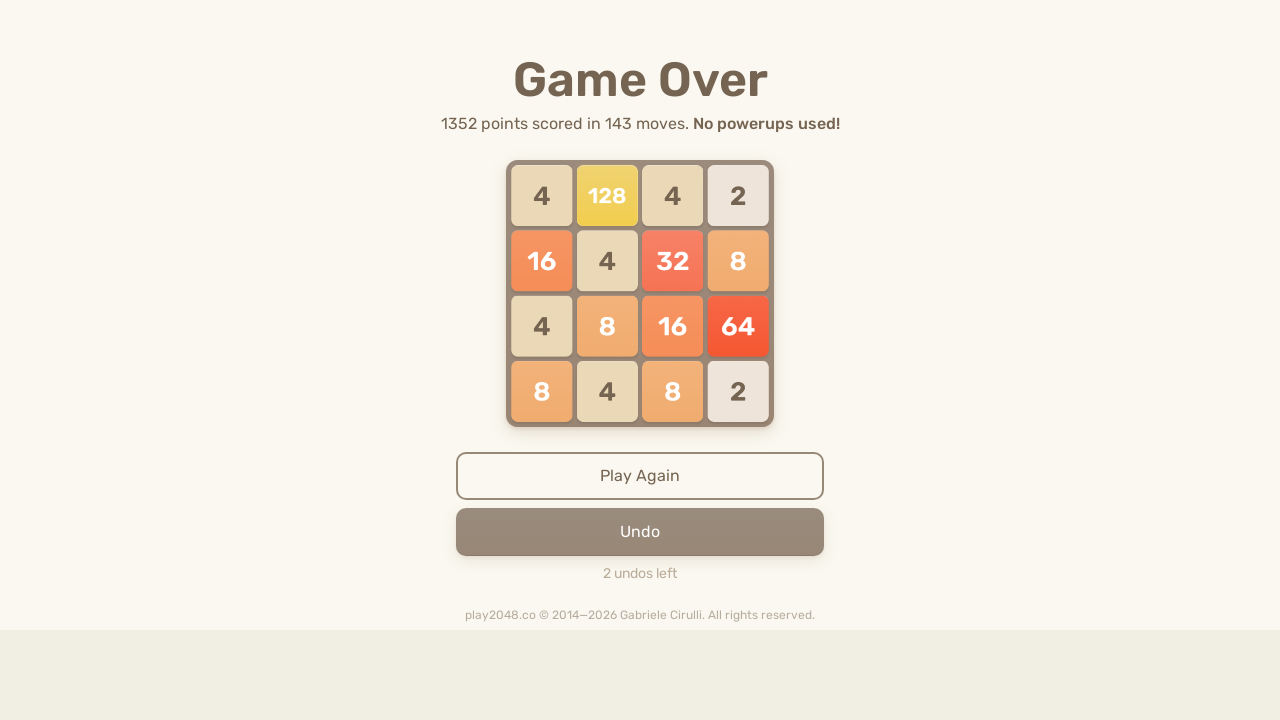

Pressed ArrowDown key
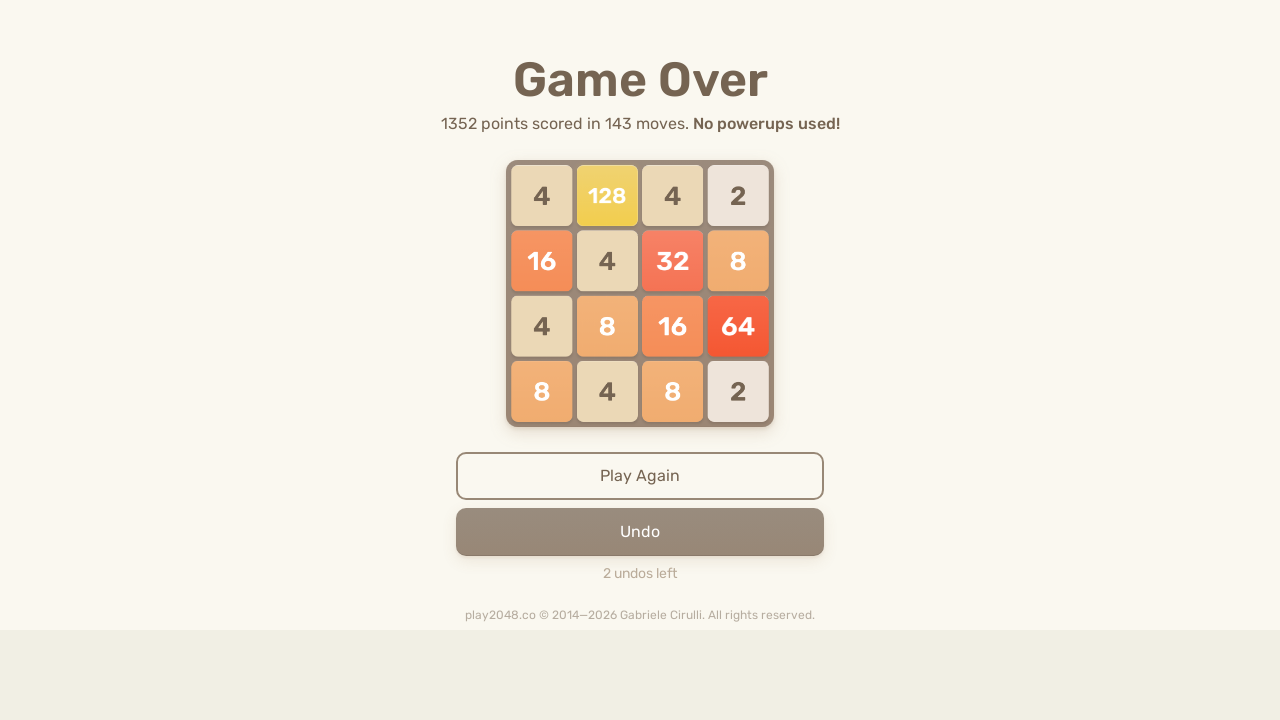

Pressed ArrowLeft key
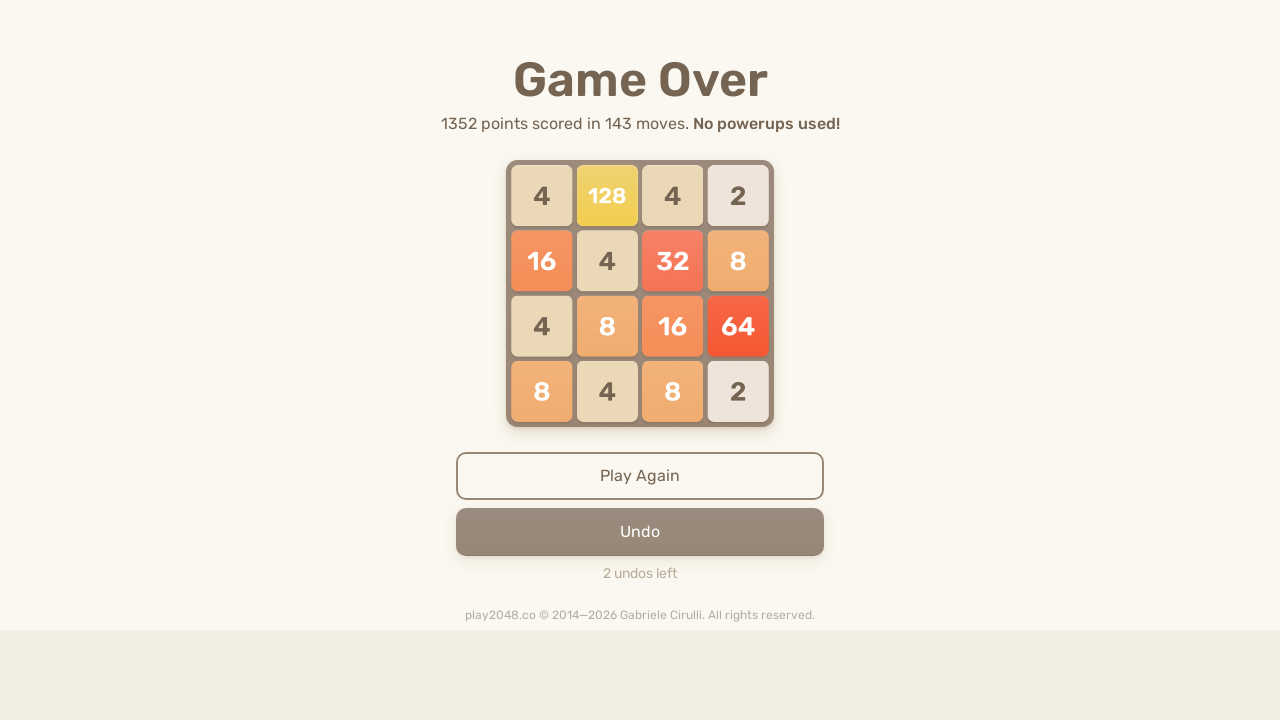

Checked for game over condition
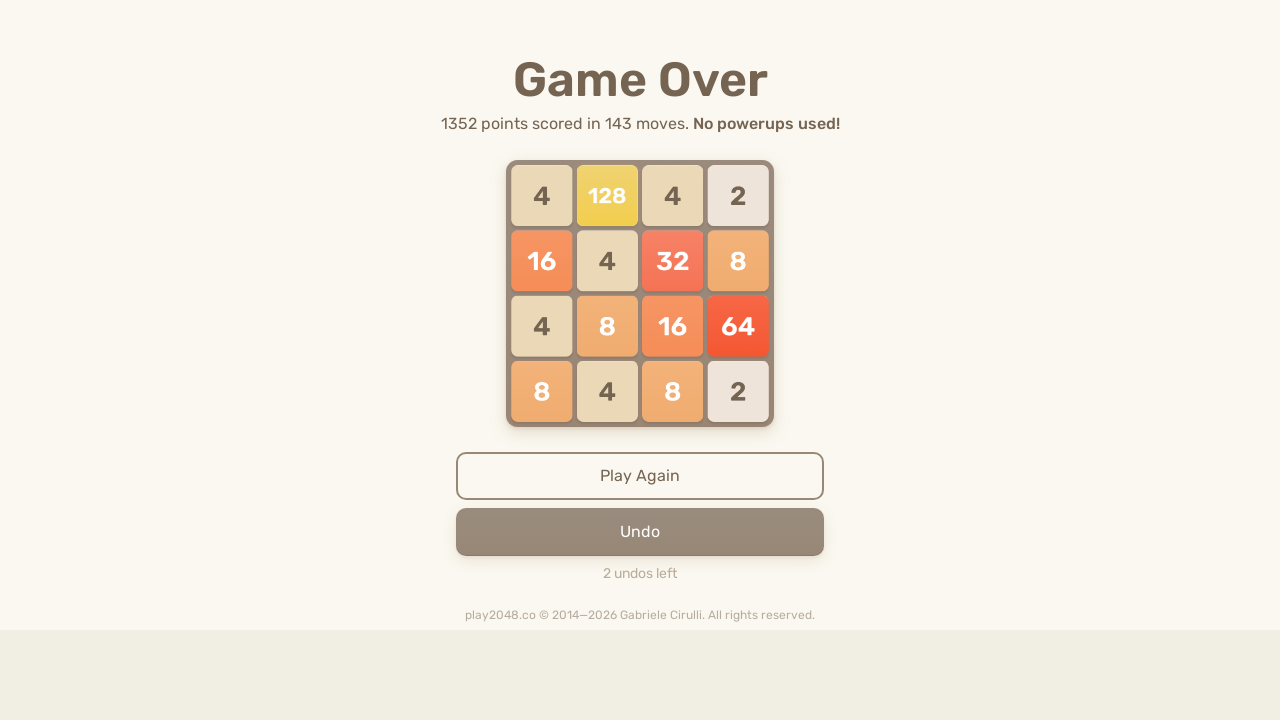

Waited 100ms for game to process moves
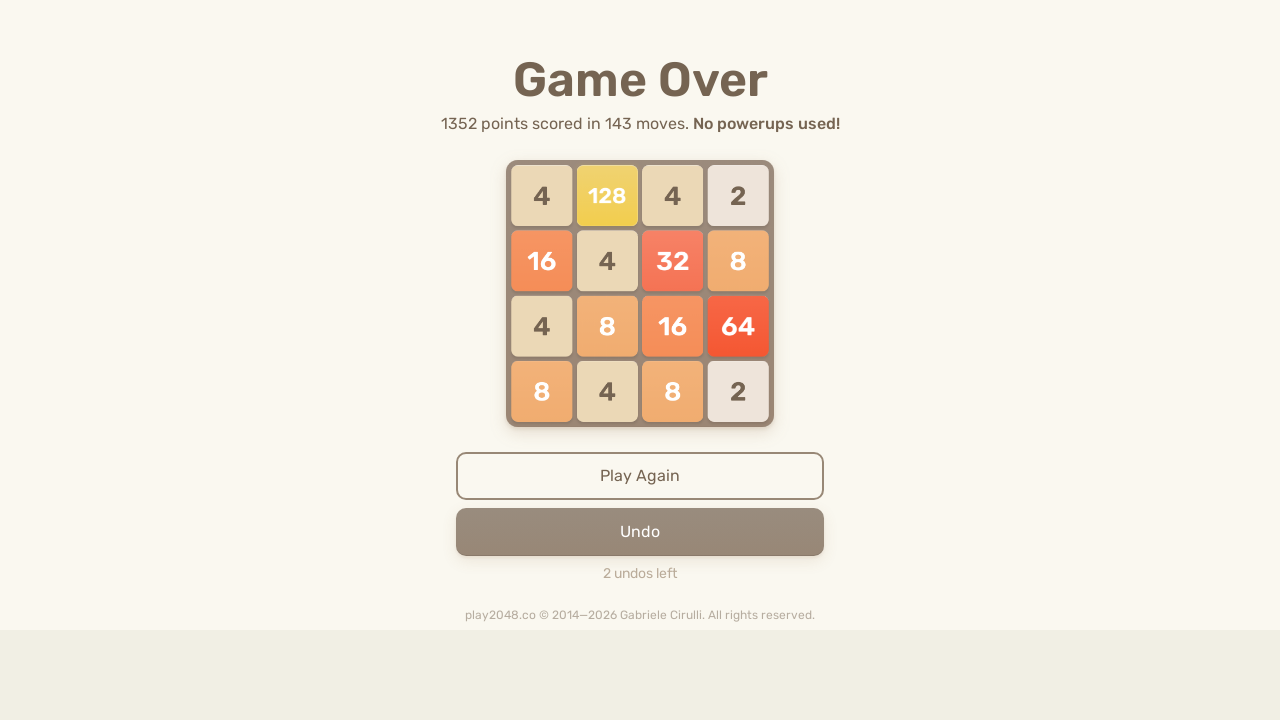

Pressed ArrowUp key
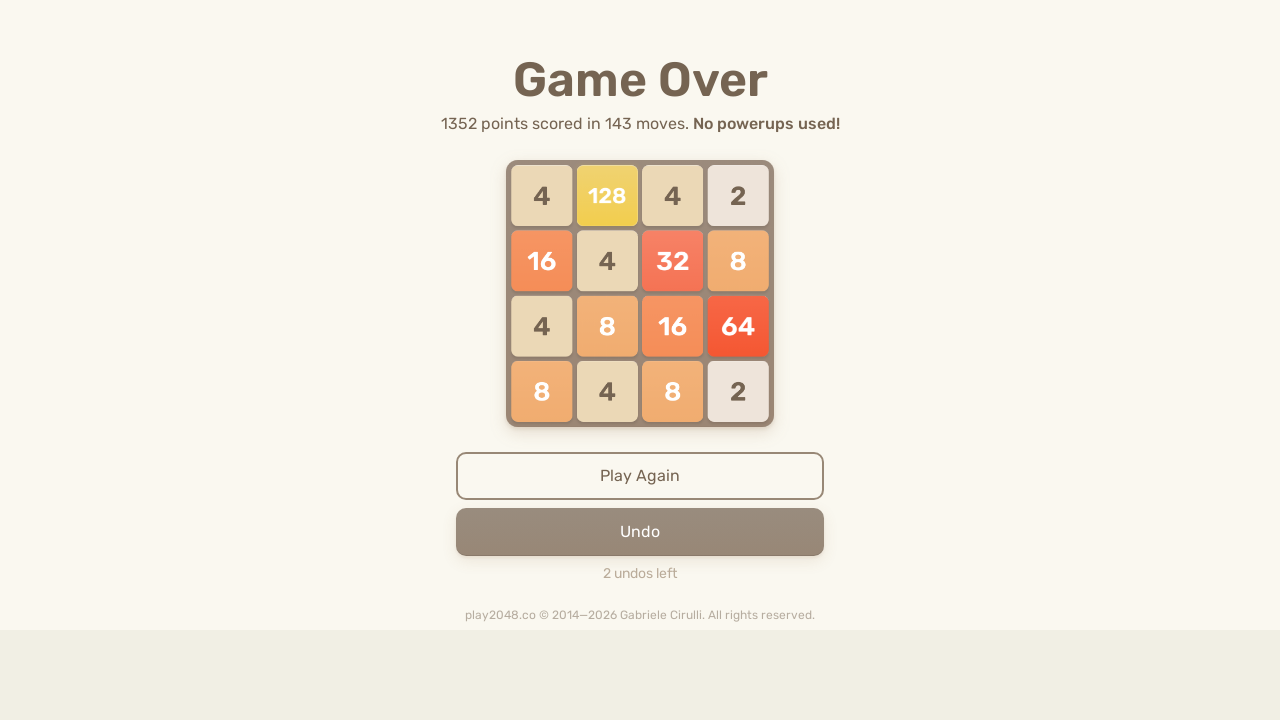

Pressed ArrowRight key
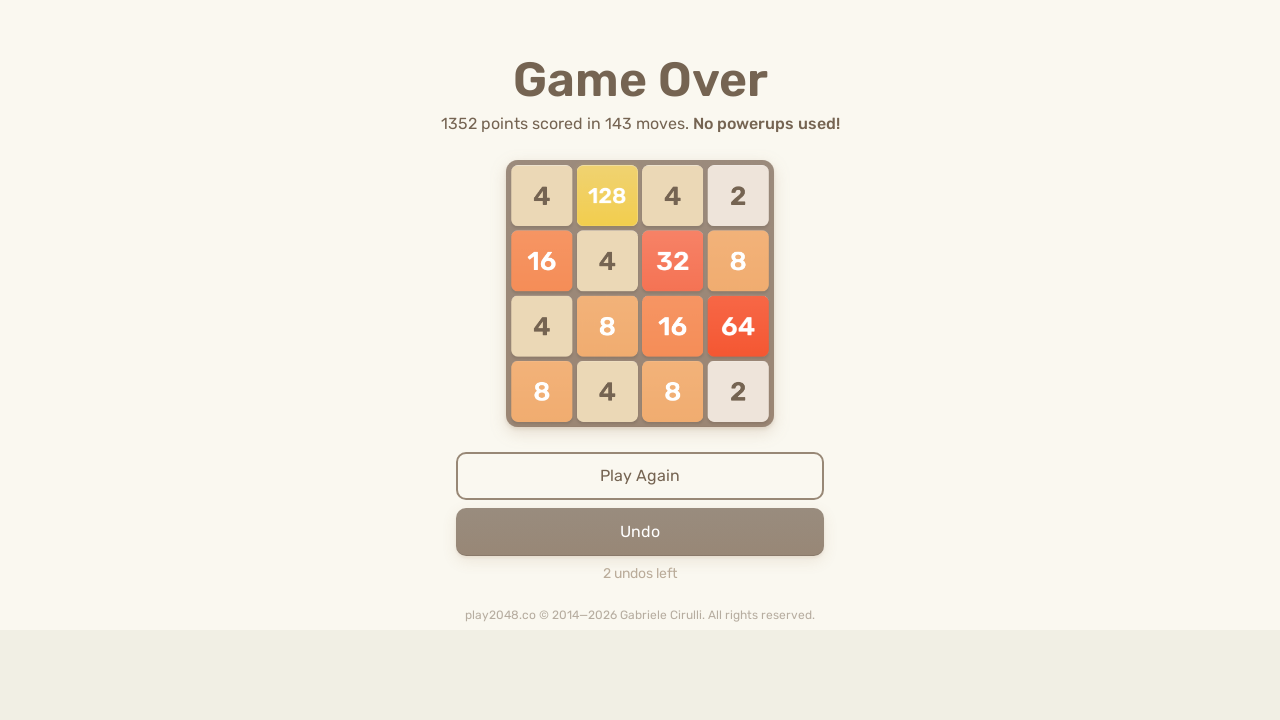

Pressed ArrowDown key
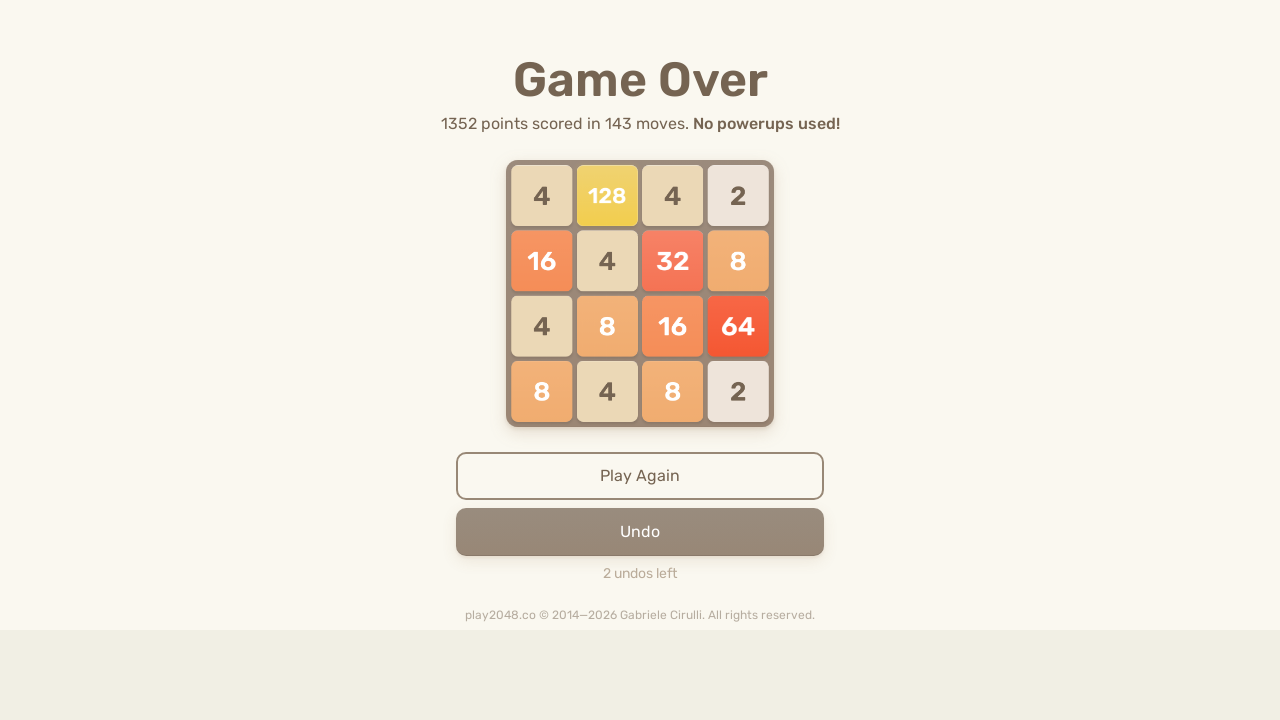

Pressed ArrowLeft key
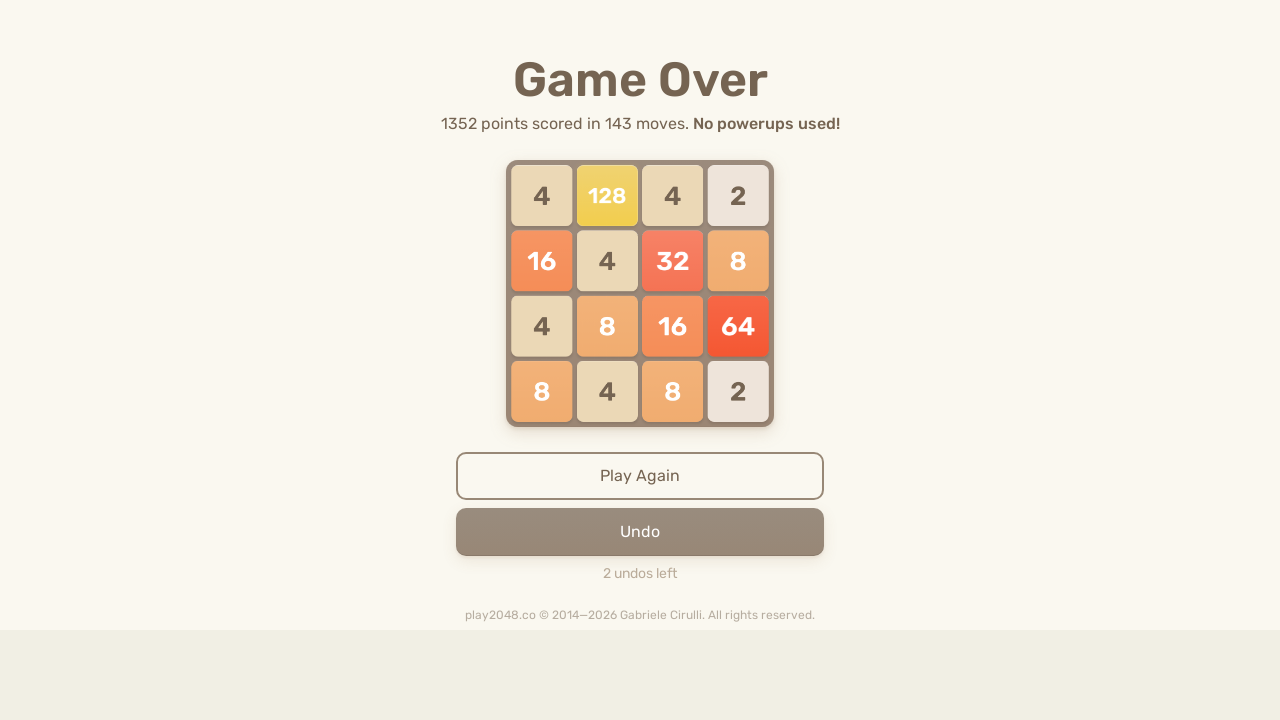

Checked for game over condition
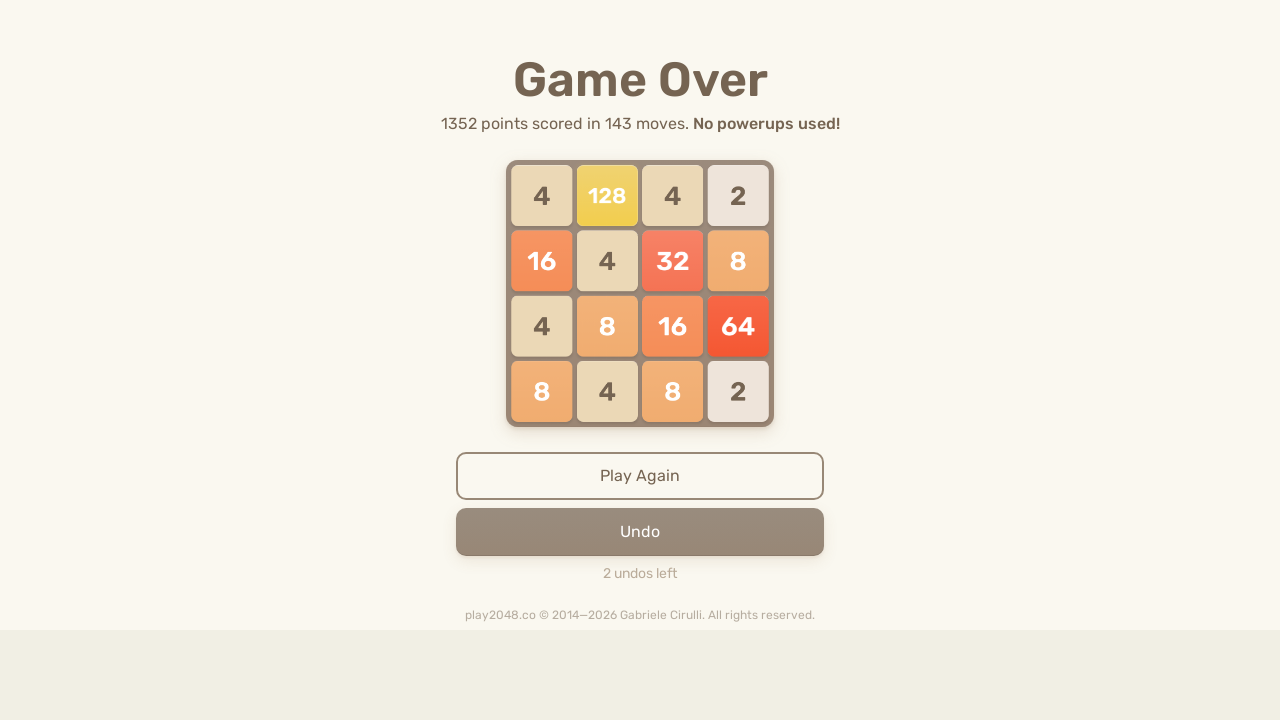

Waited 100ms for game to process moves
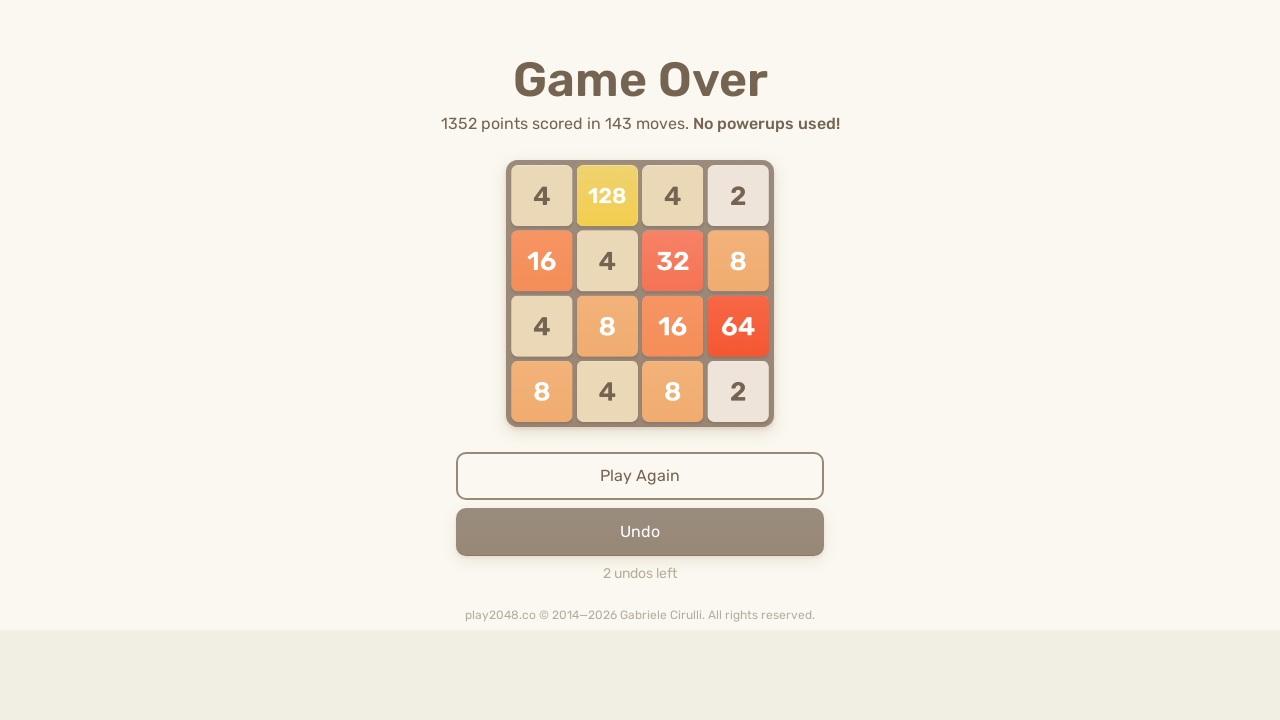

Pressed ArrowUp key
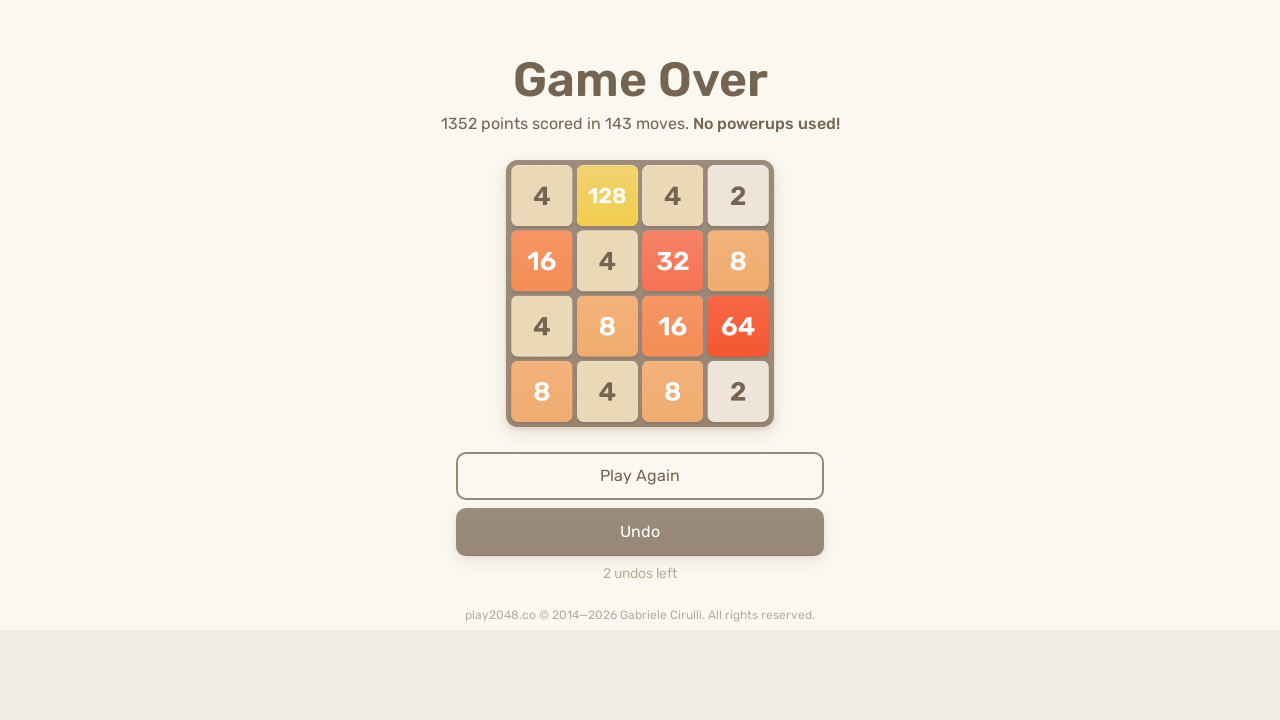

Pressed ArrowRight key
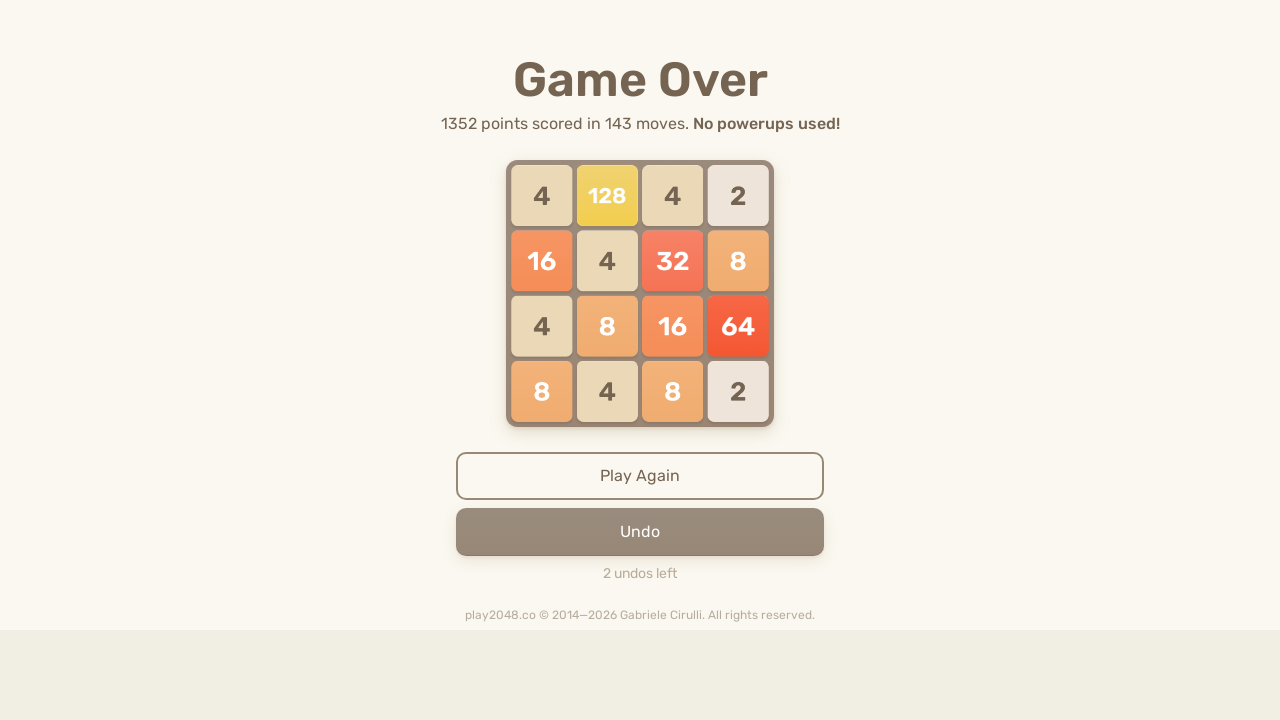

Pressed ArrowDown key
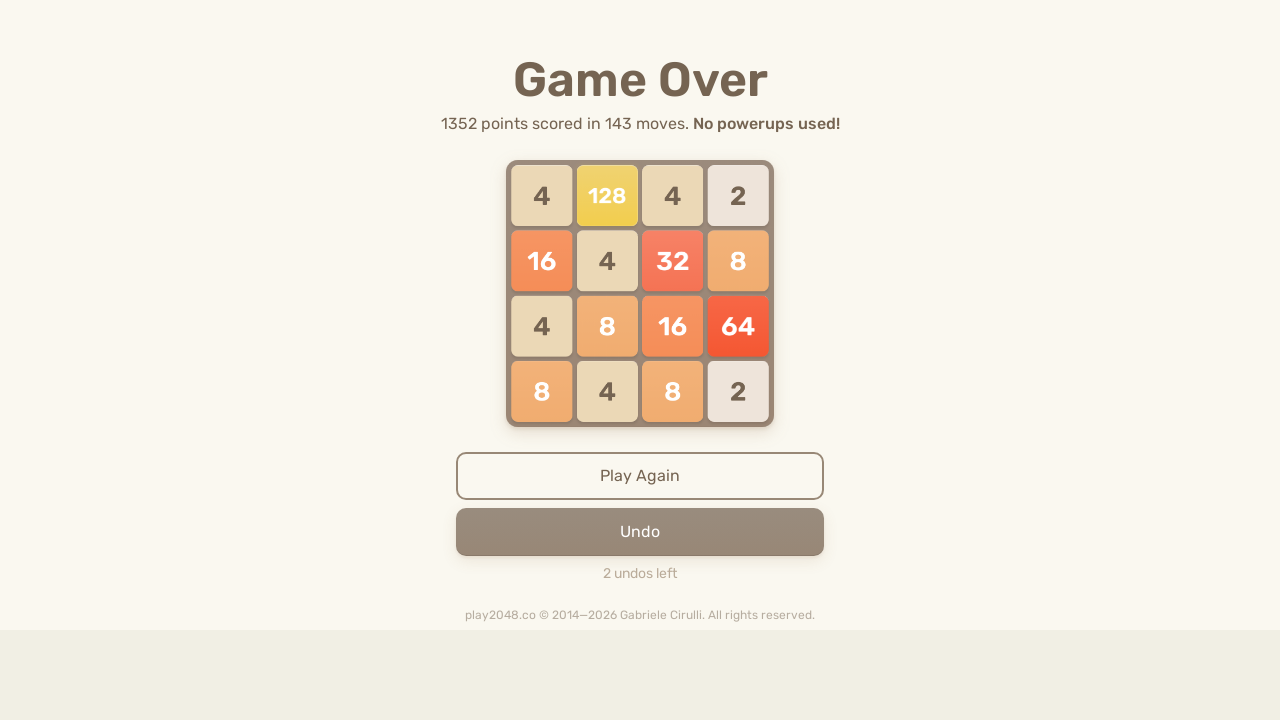

Pressed ArrowLeft key
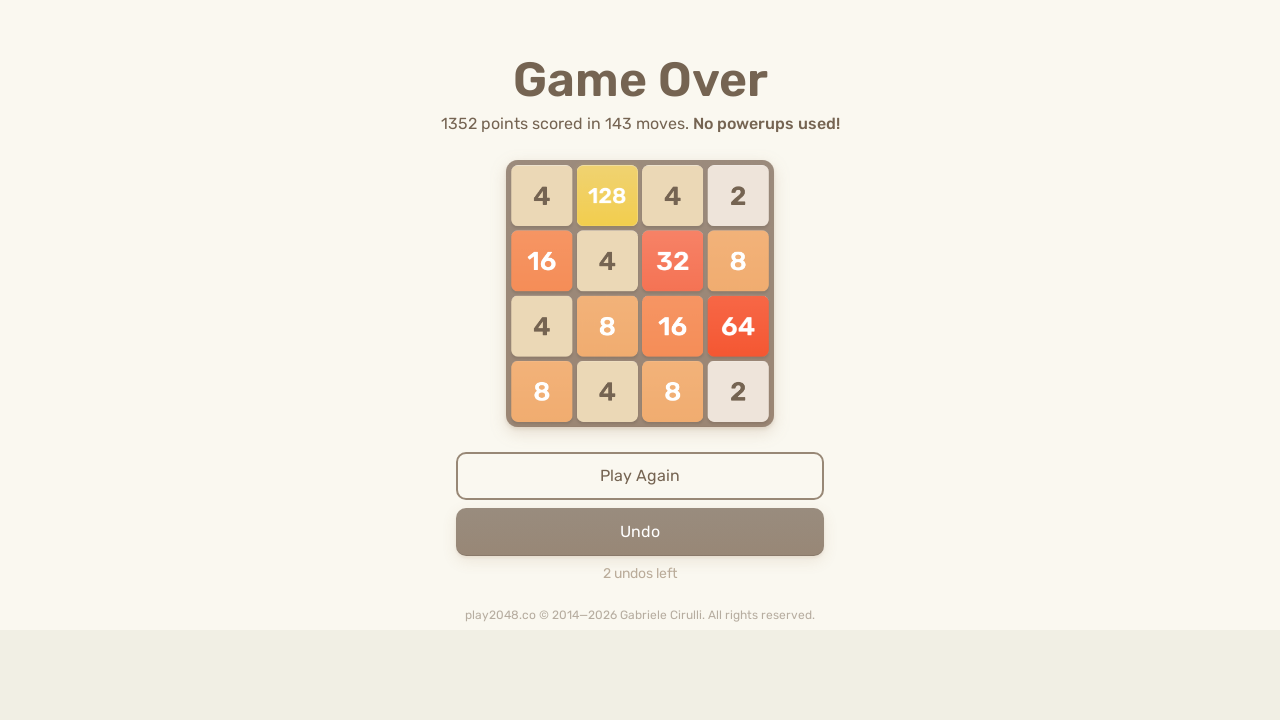

Checked for game over condition
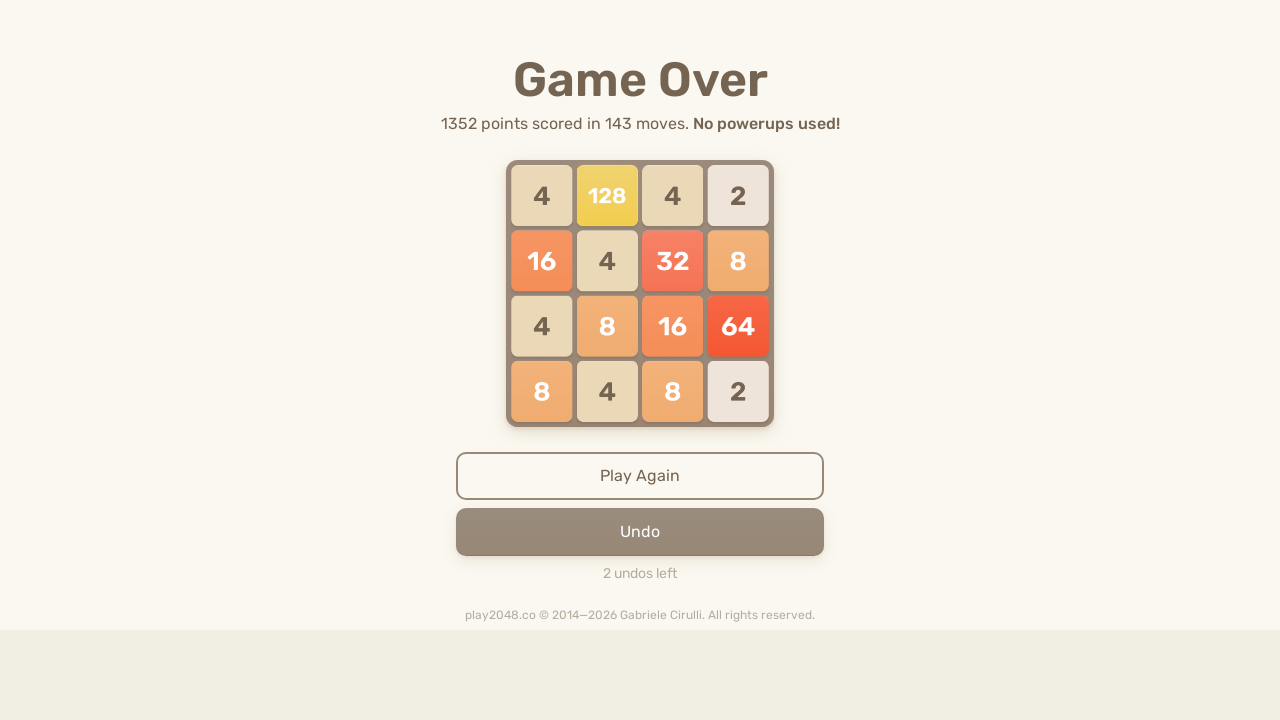

Waited 100ms for game to process moves
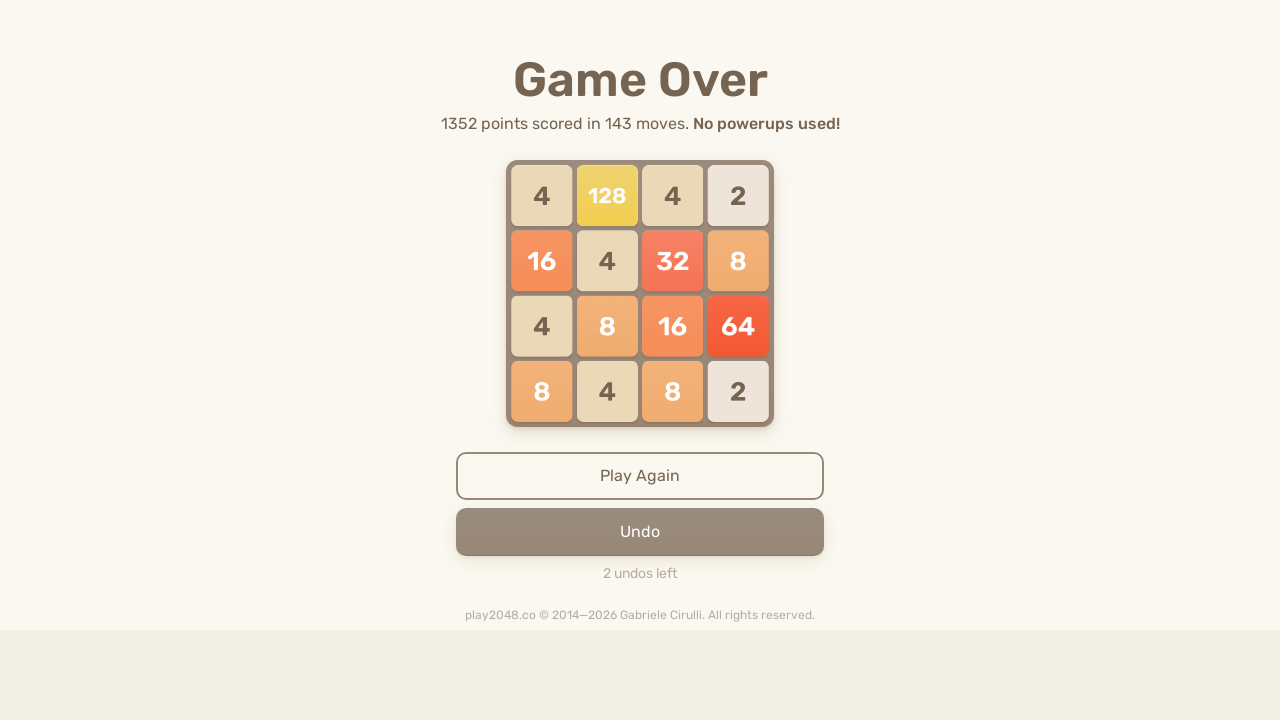

Pressed ArrowUp key
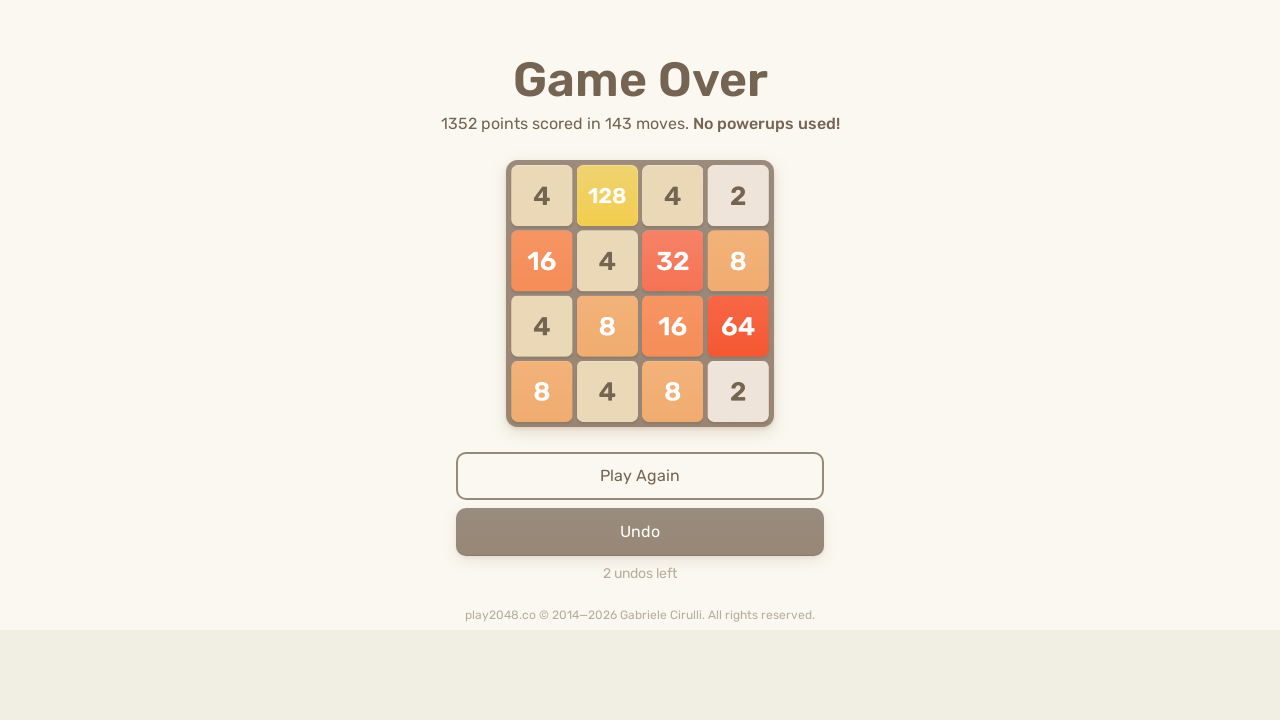

Pressed ArrowRight key
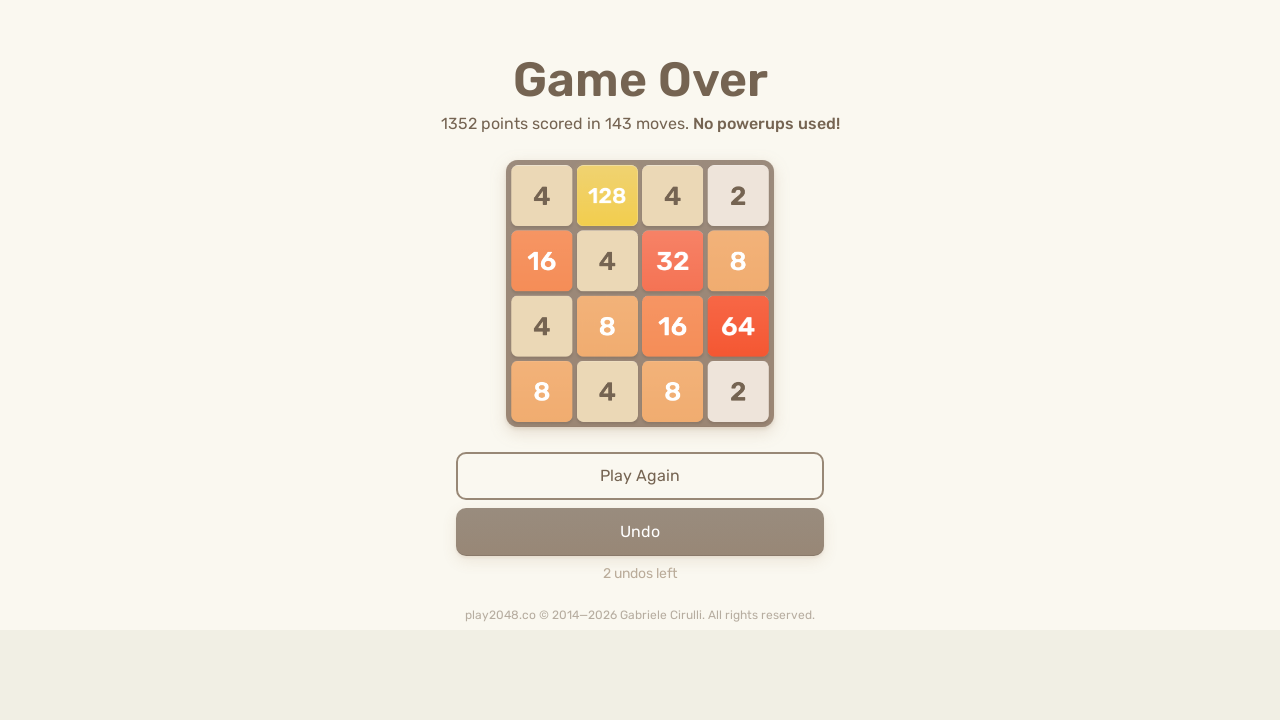

Pressed ArrowDown key
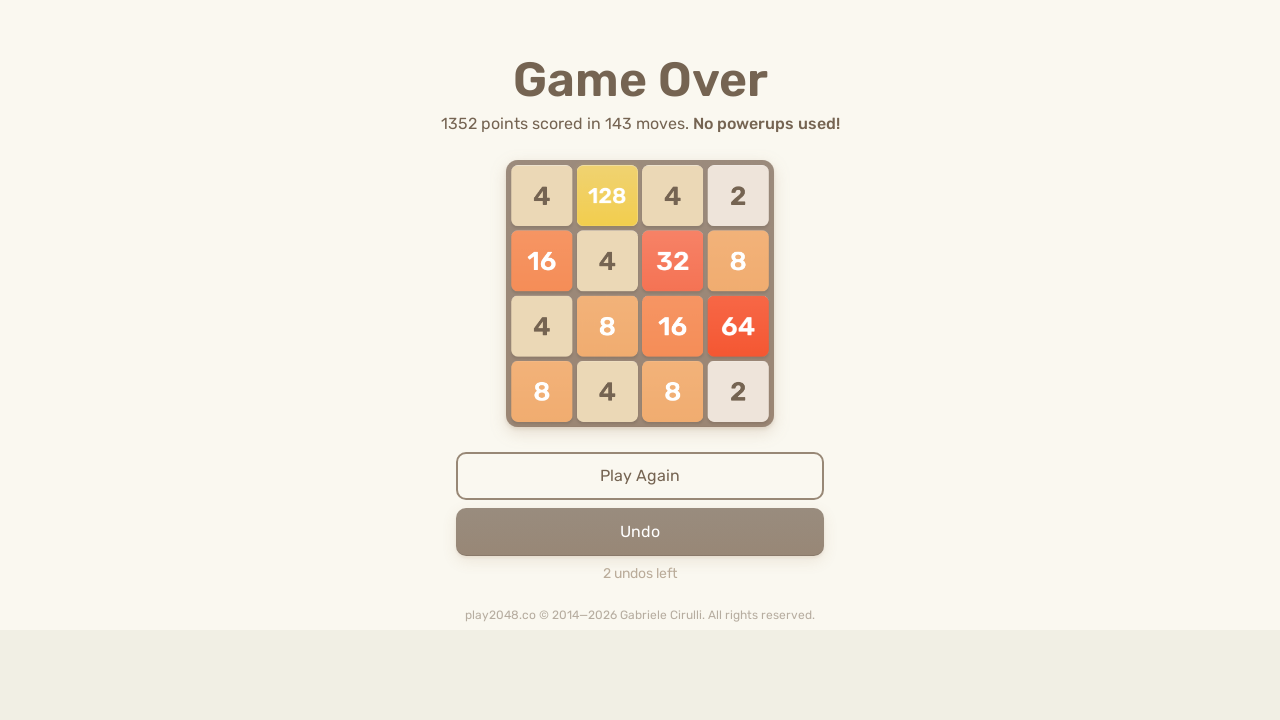

Pressed ArrowLeft key
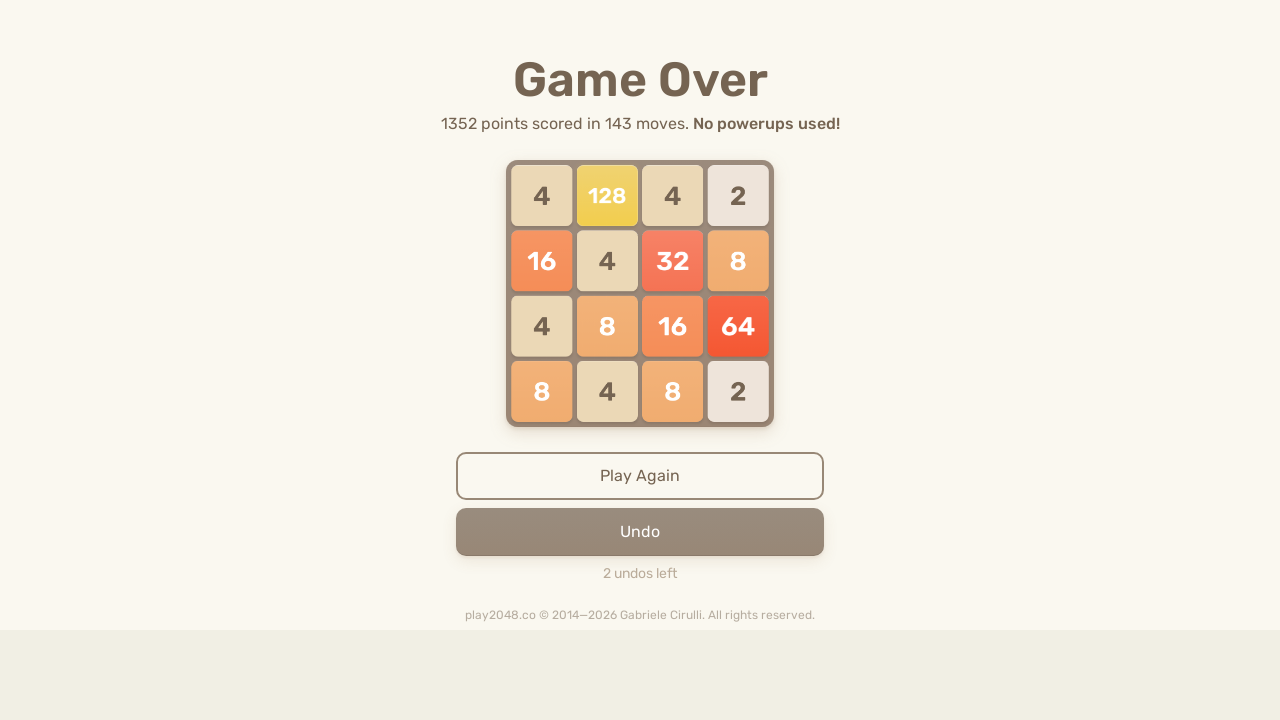

Checked for game over condition
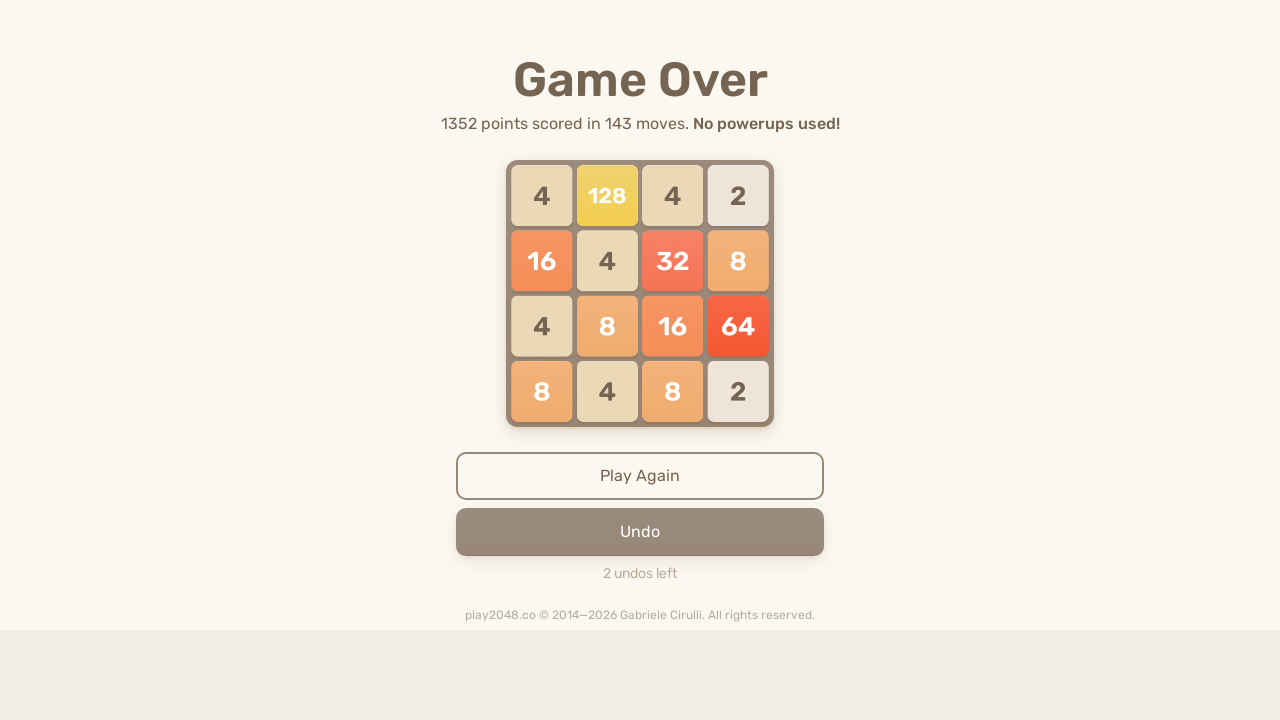

Waited 100ms for game to process moves
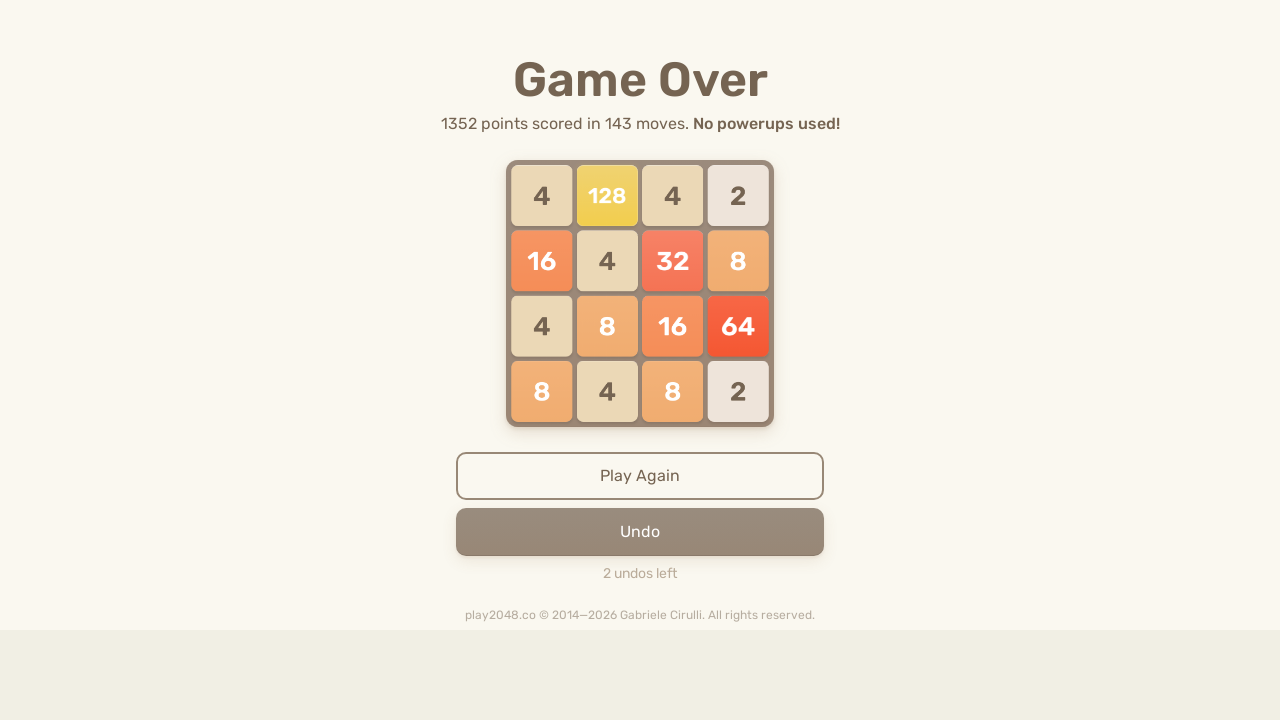

Pressed ArrowUp key
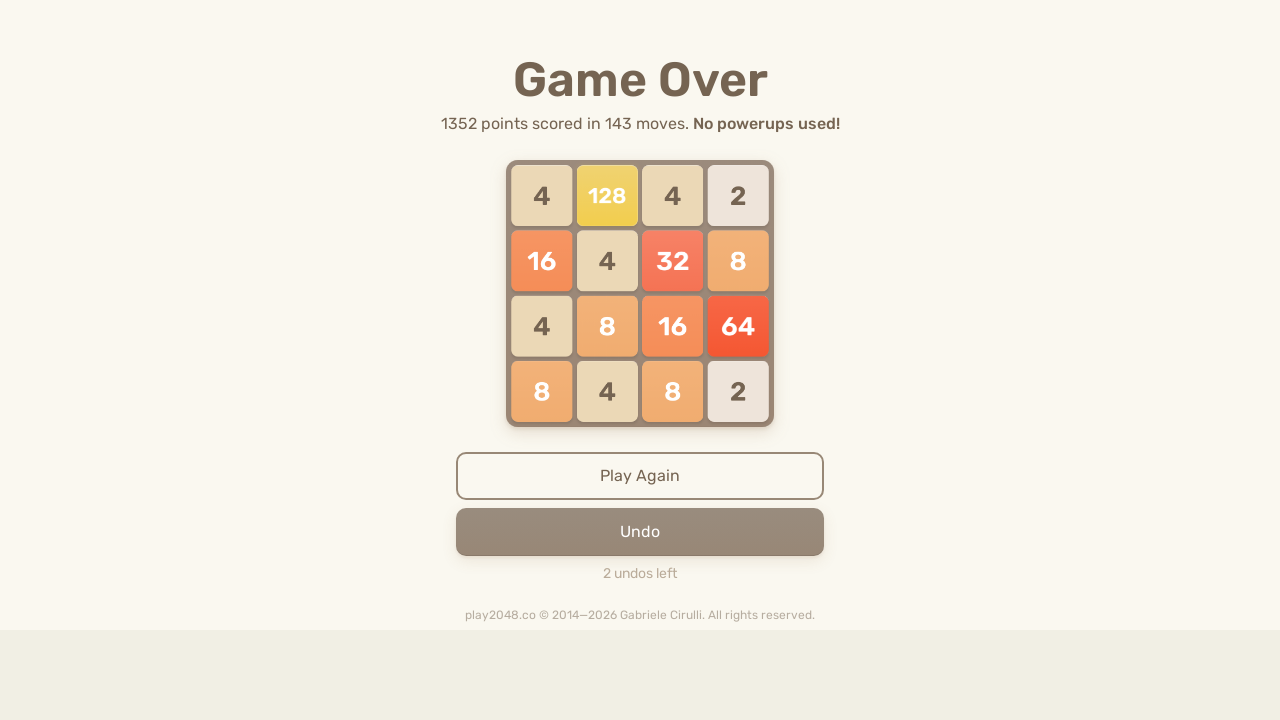

Pressed ArrowRight key
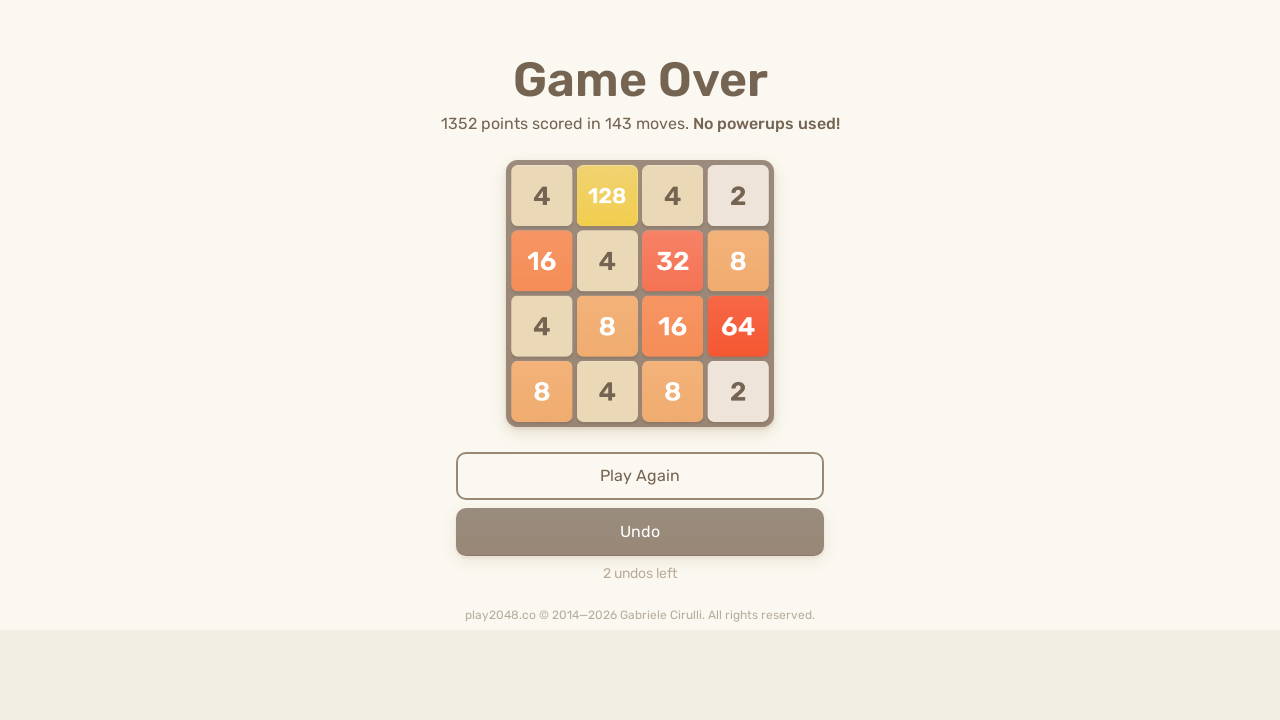

Pressed ArrowDown key
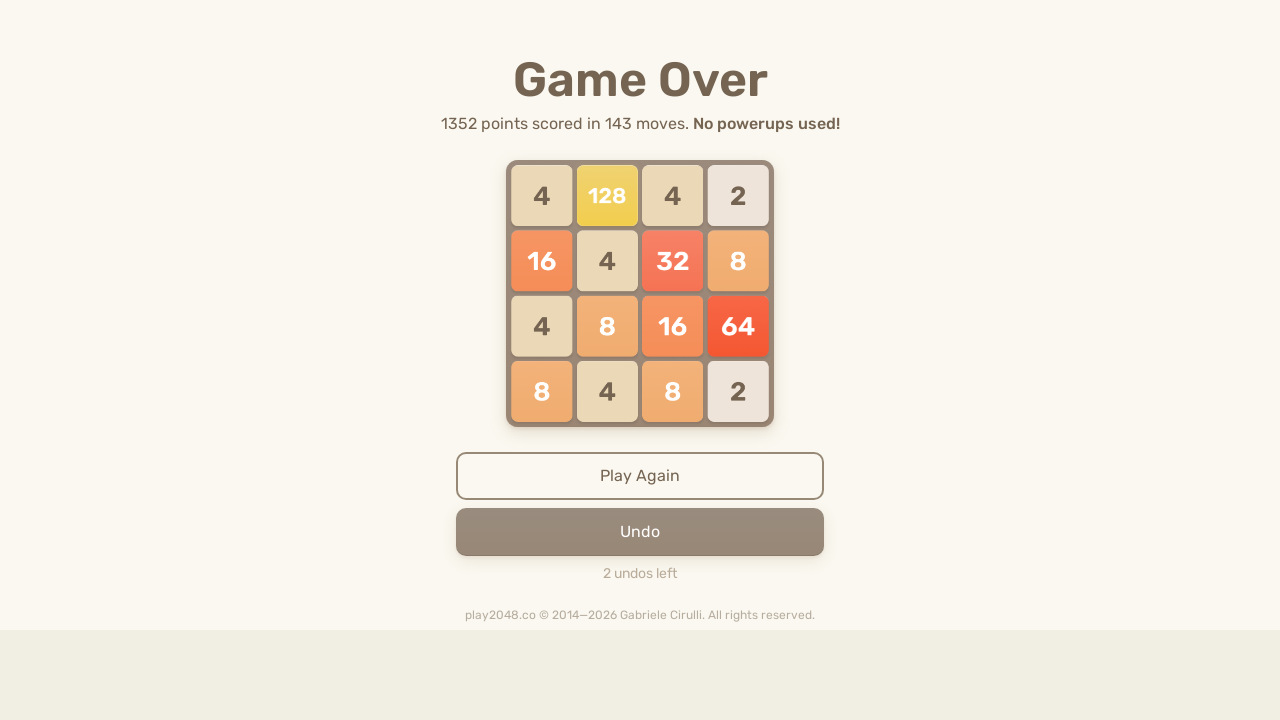

Pressed ArrowLeft key
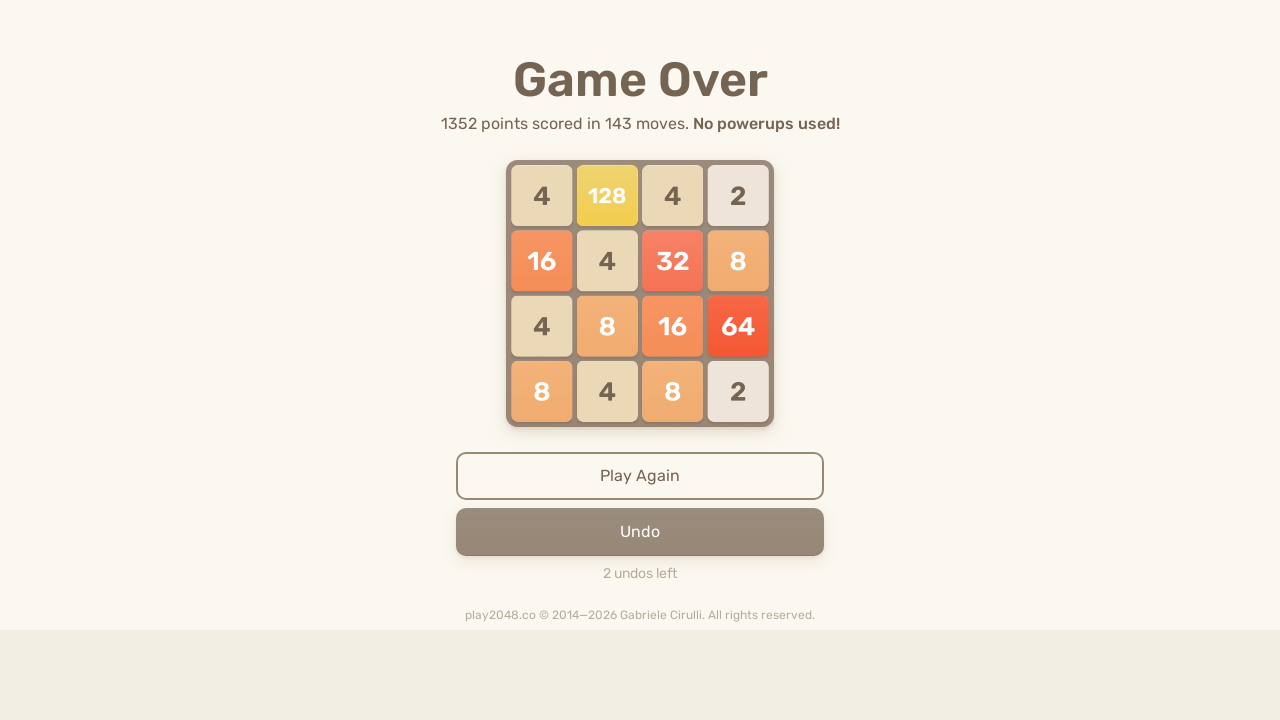

Checked for game over condition
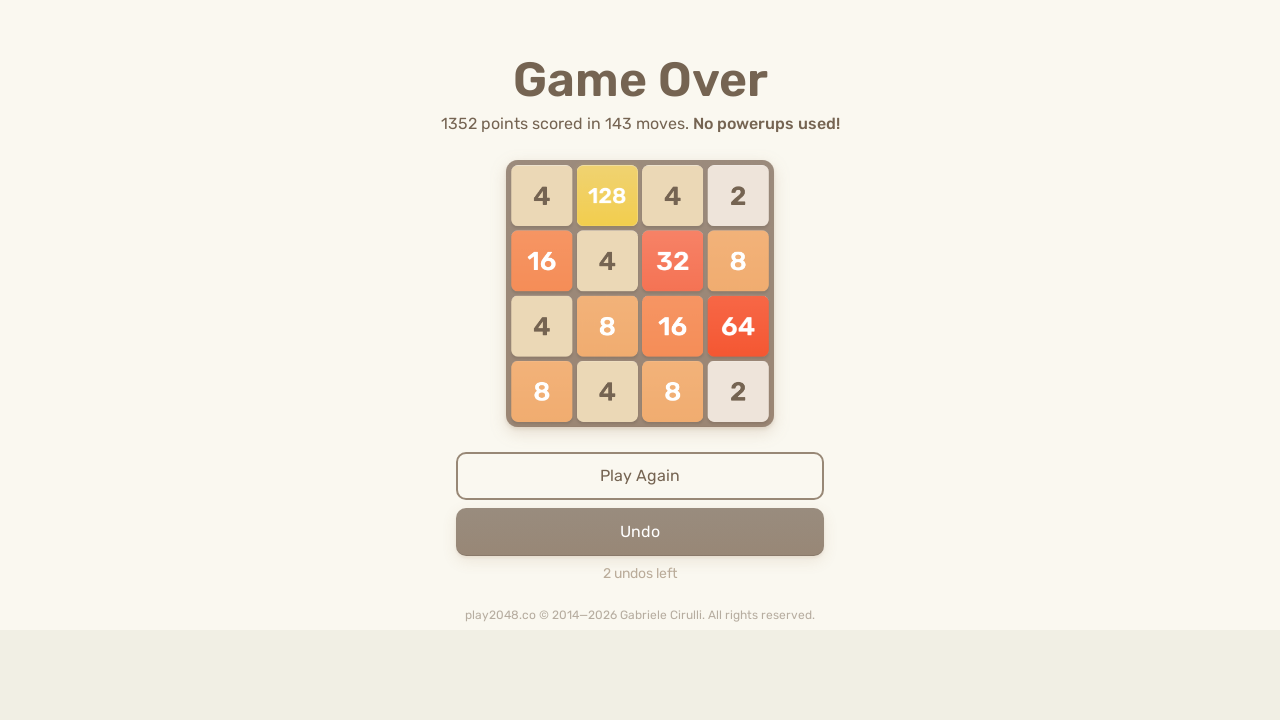

Waited 100ms for game to process moves
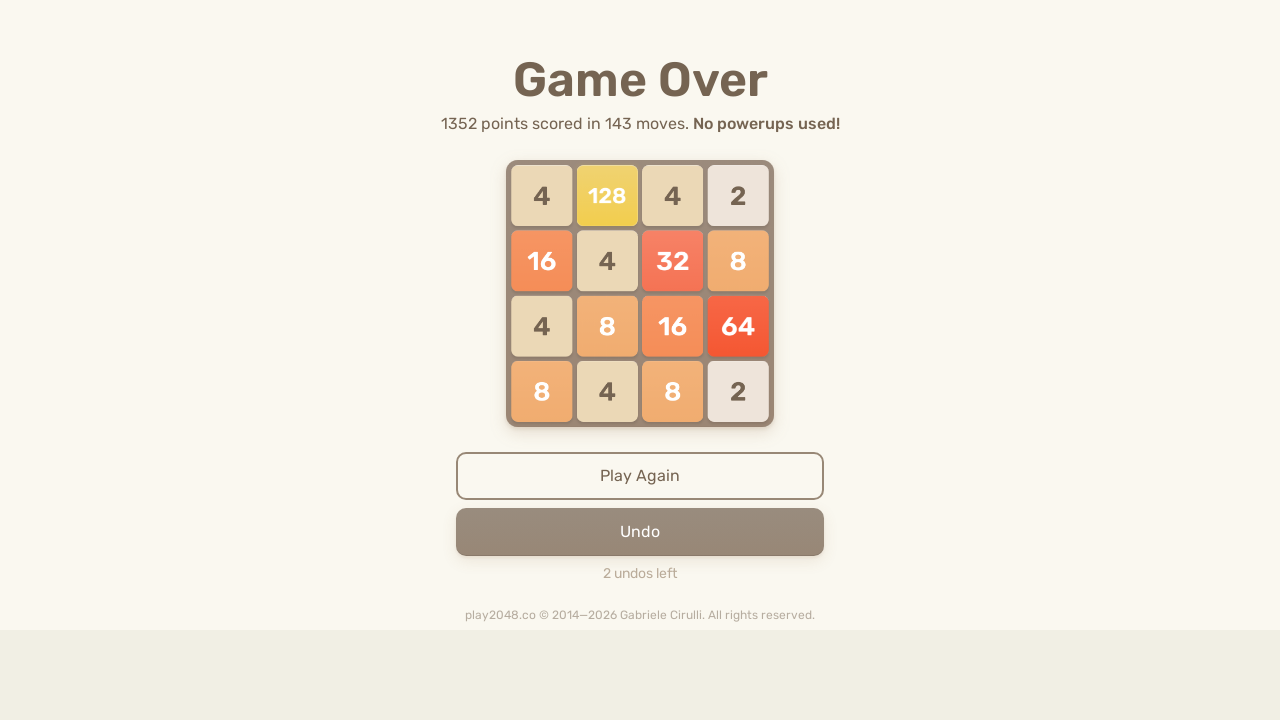

Pressed ArrowUp key
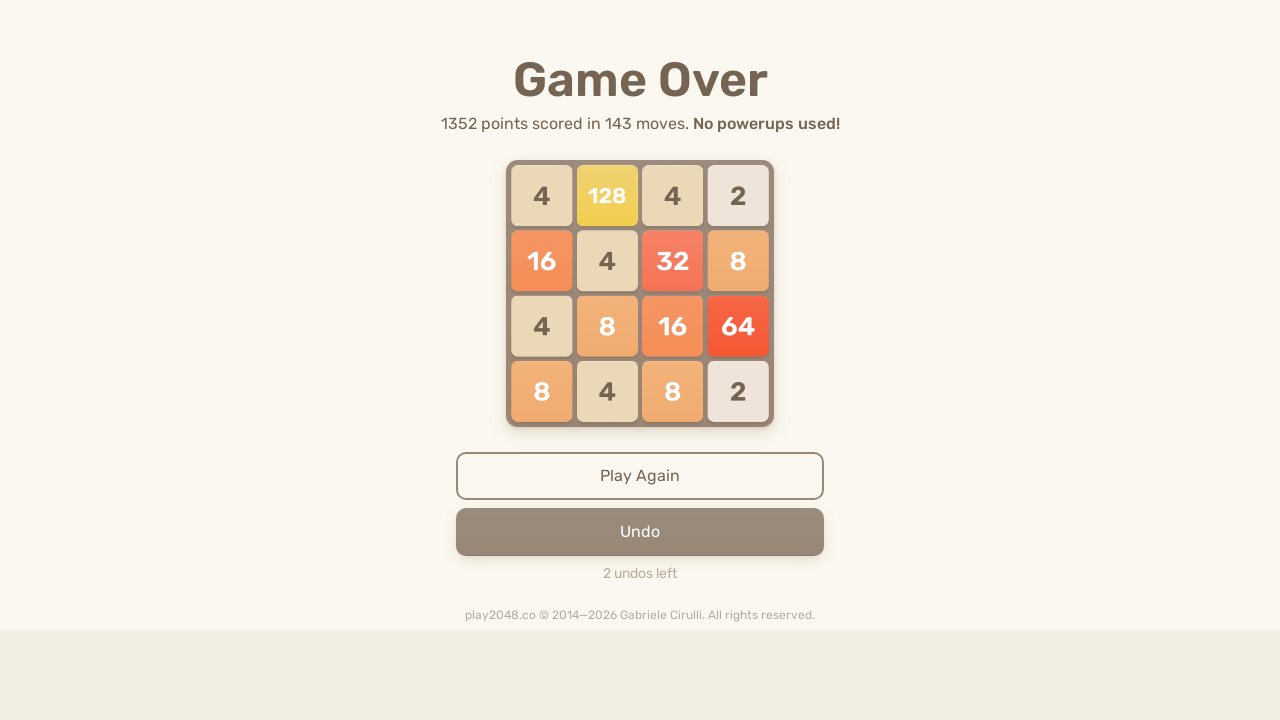

Pressed ArrowRight key
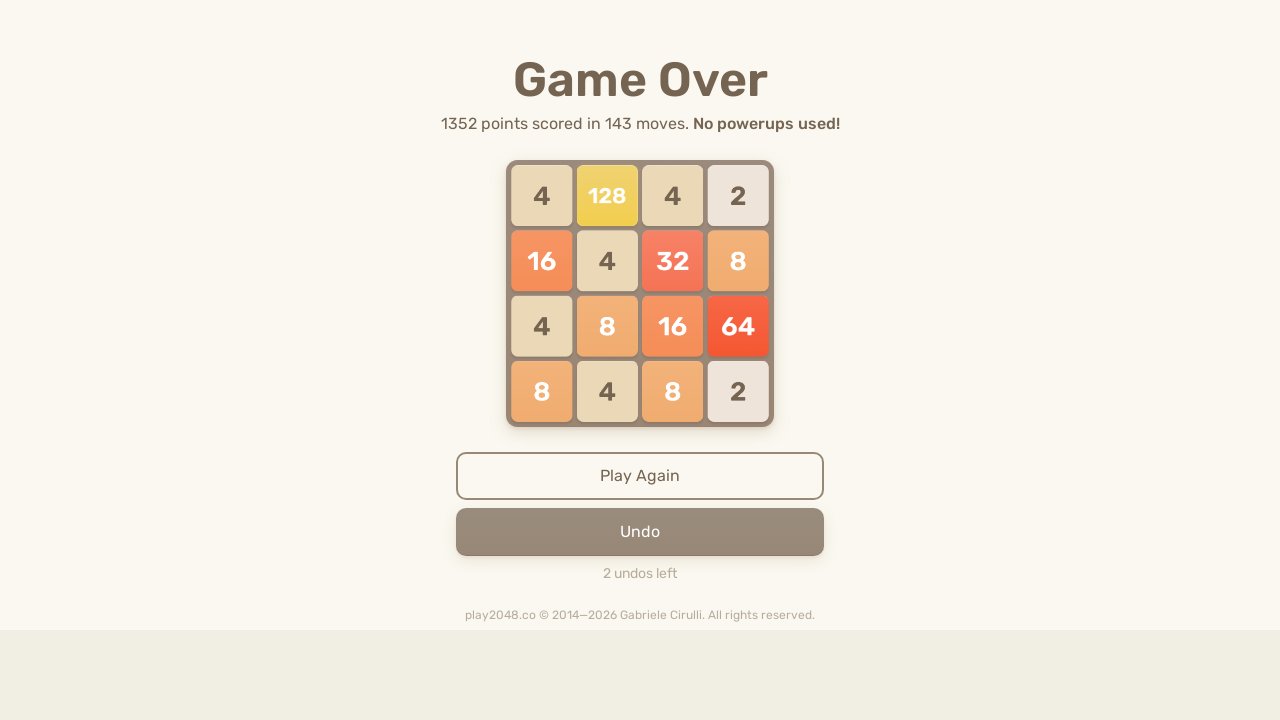

Pressed ArrowDown key
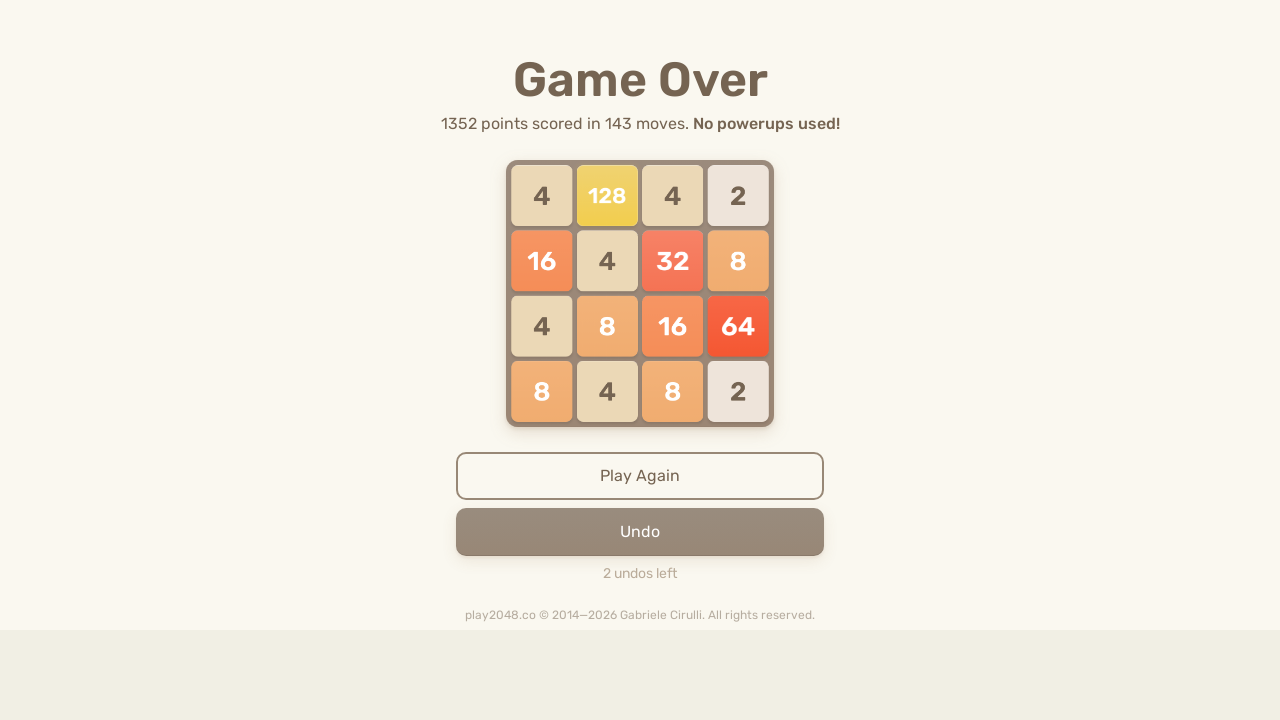

Pressed ArrowLeft key
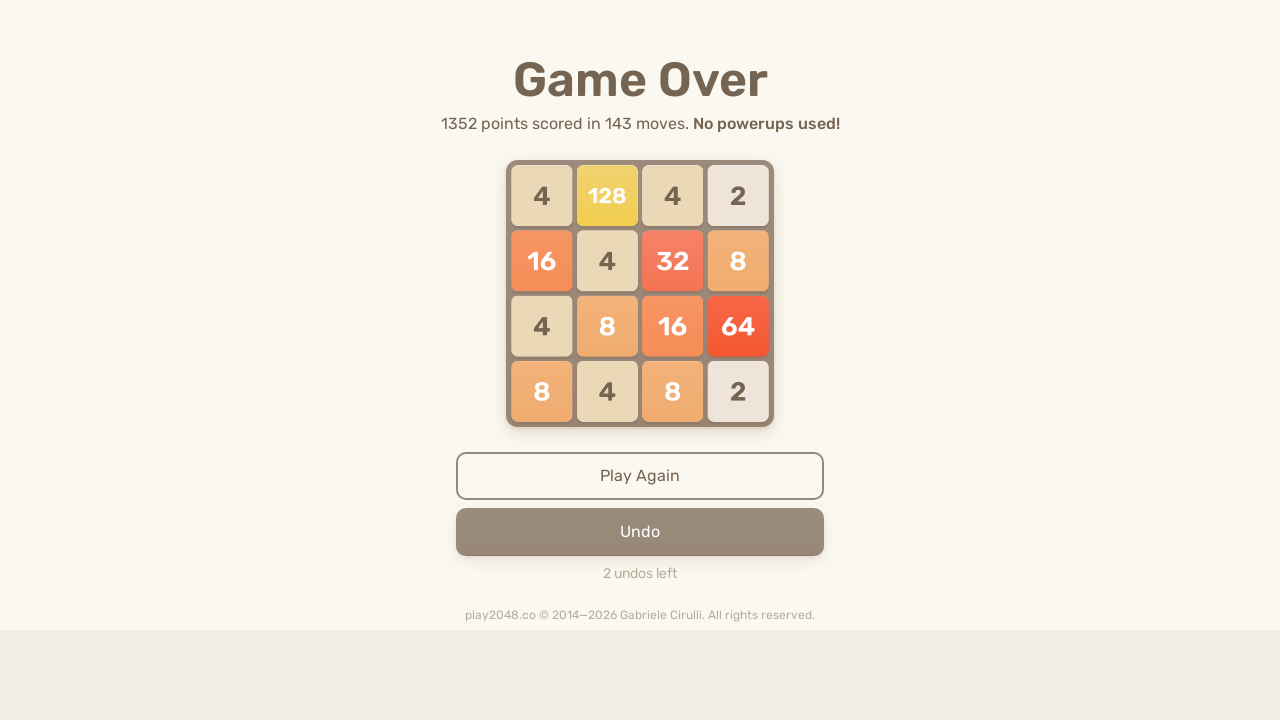

Checked for game over condition
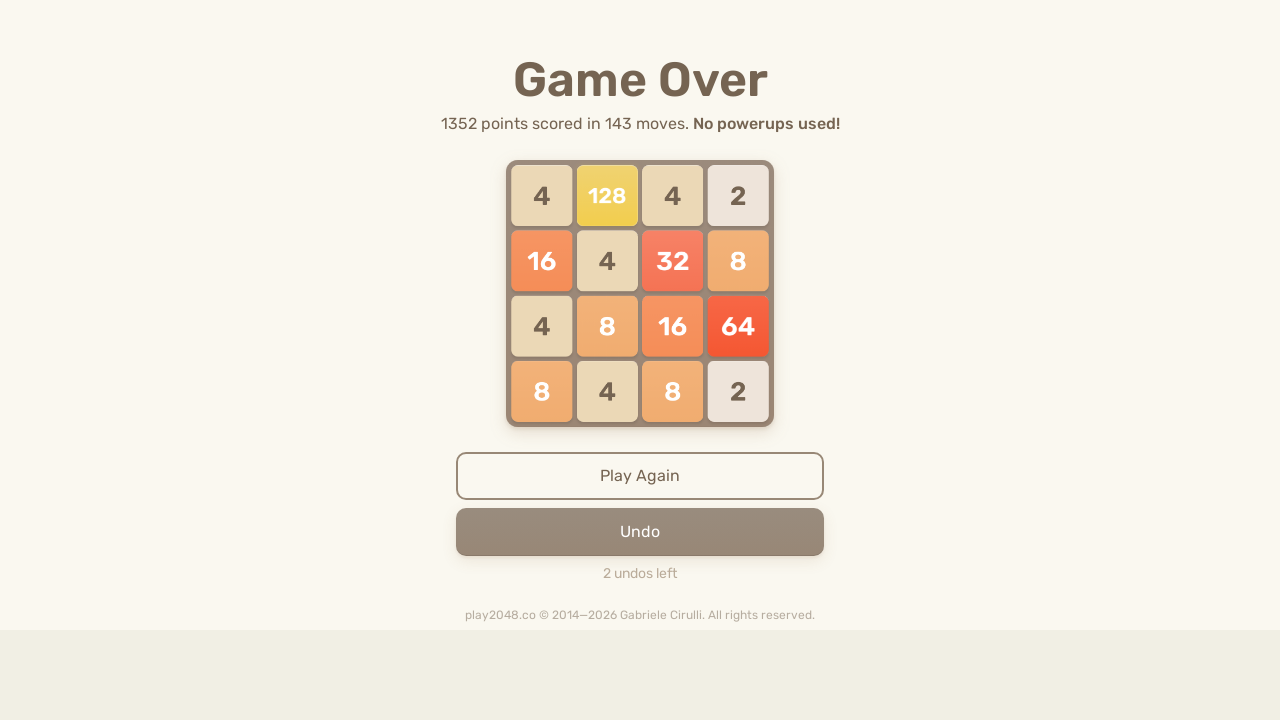

Waited 100ms for game to process moves
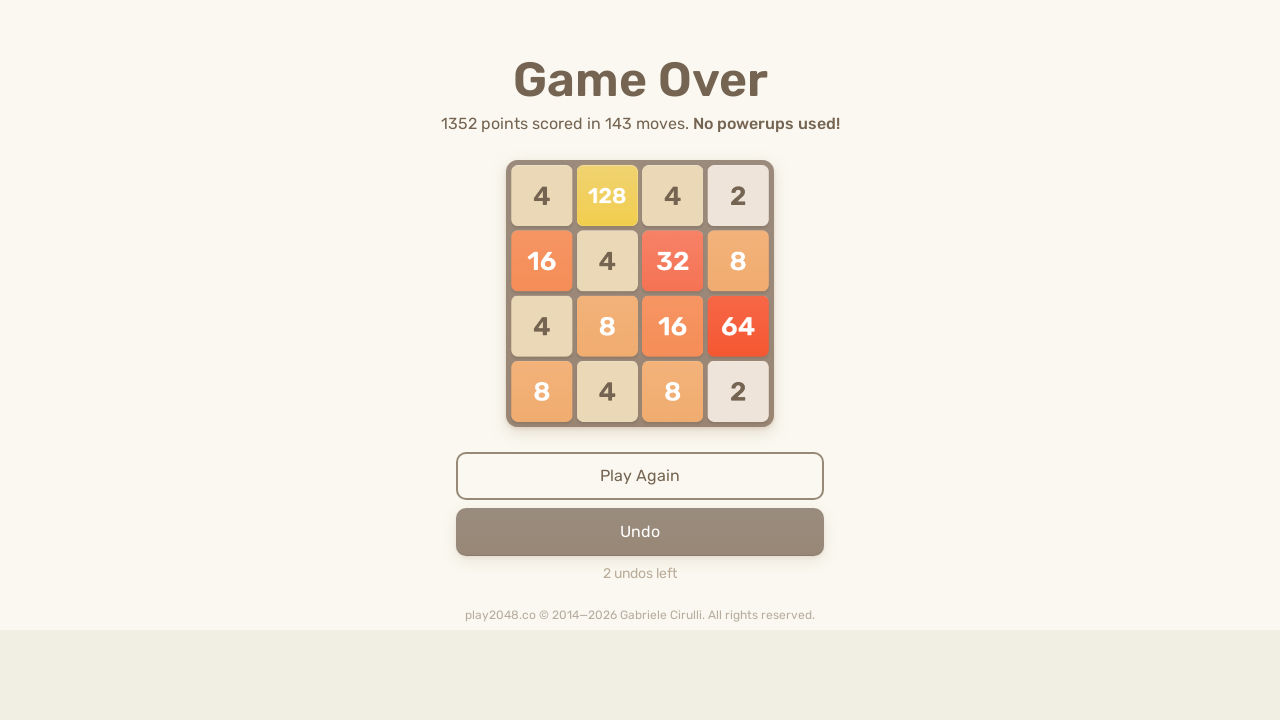

Pressed ArrowUp key
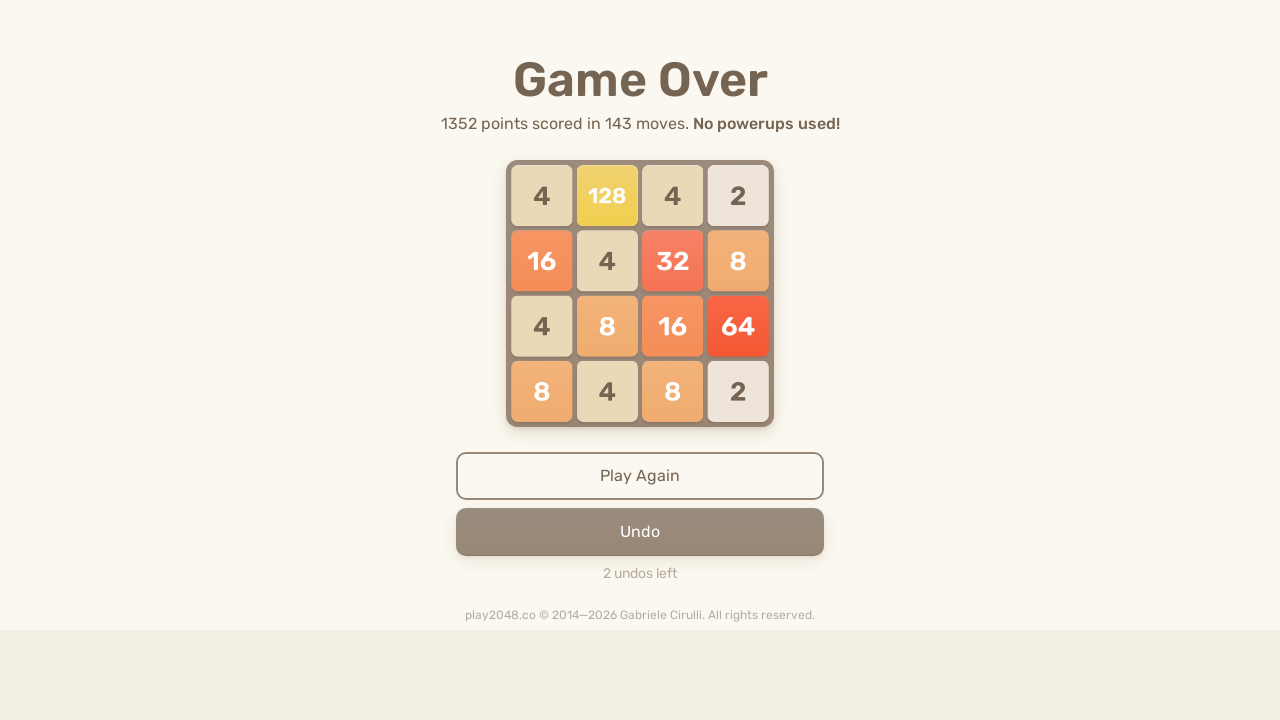

Pressed ArrowRight key
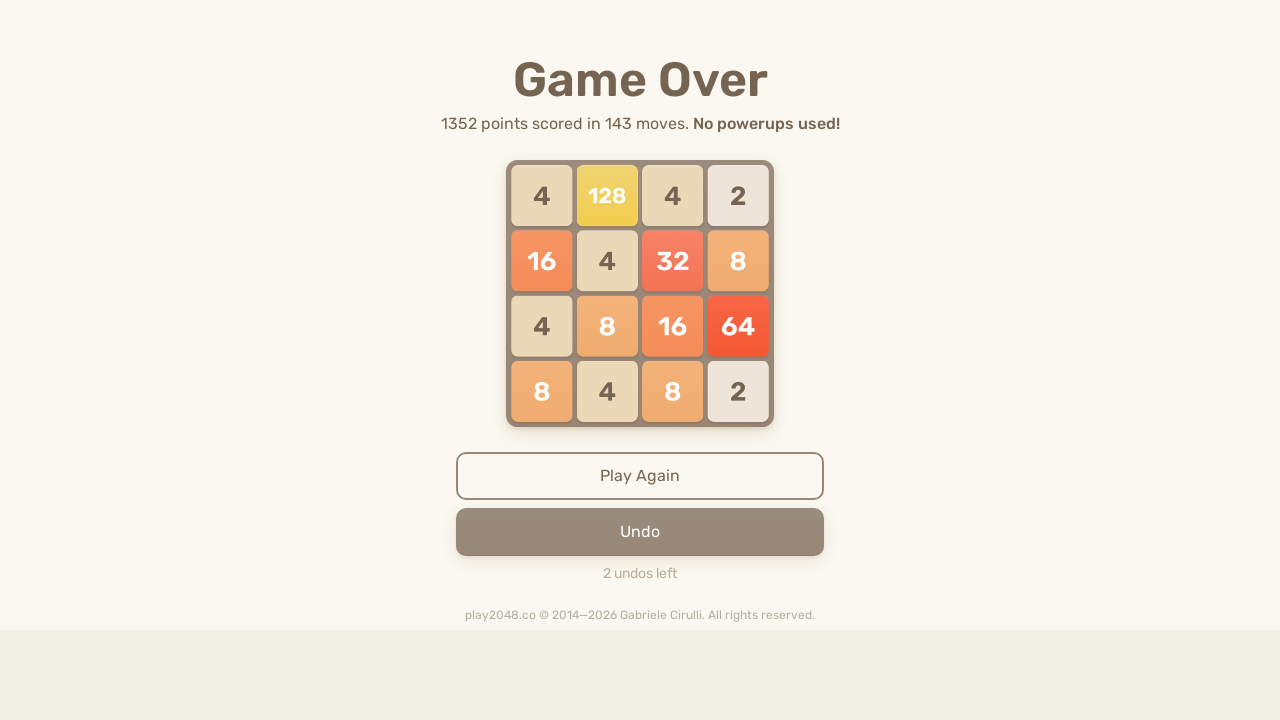

Pressed ArrowDown key
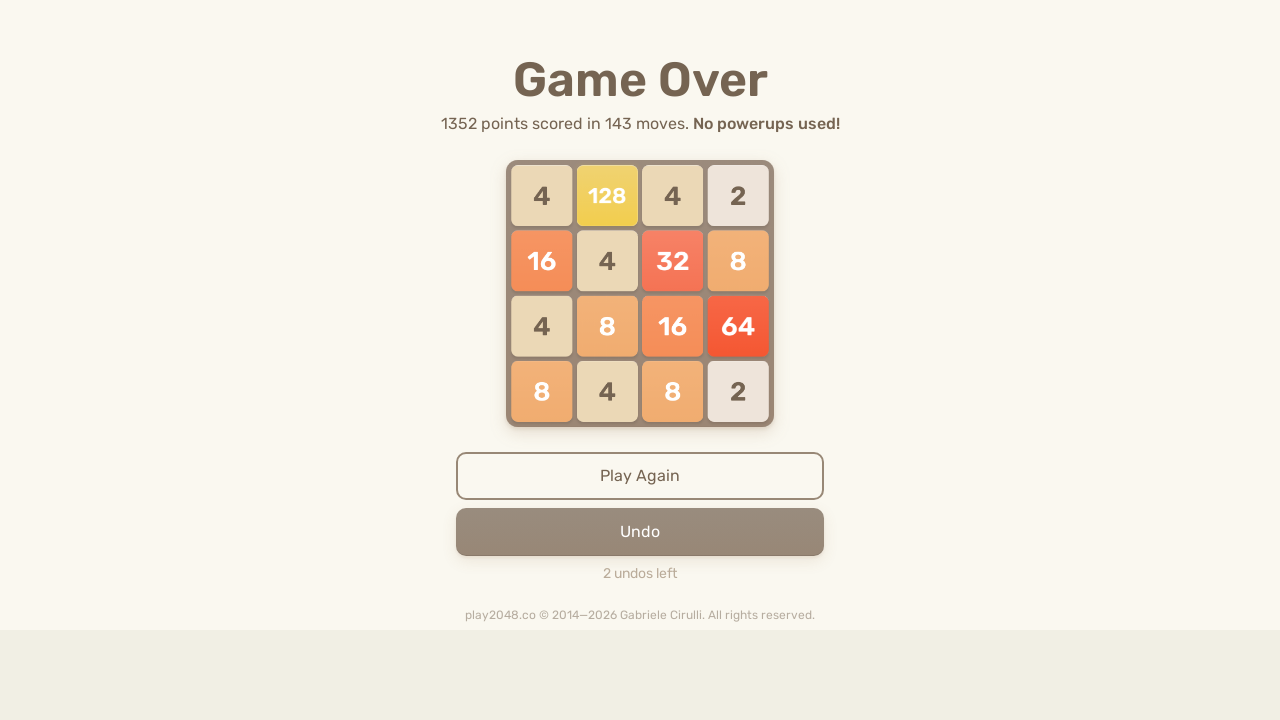

Pressed ArrowLeft key
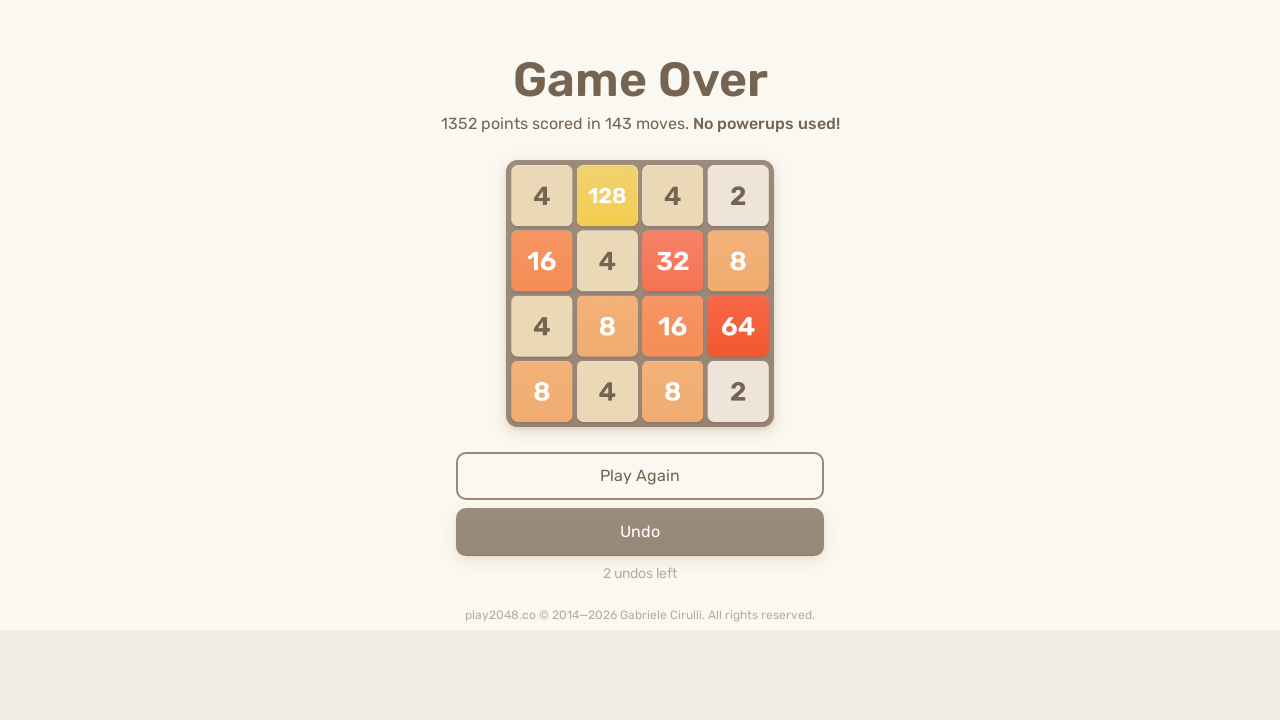

Checked for game over condition
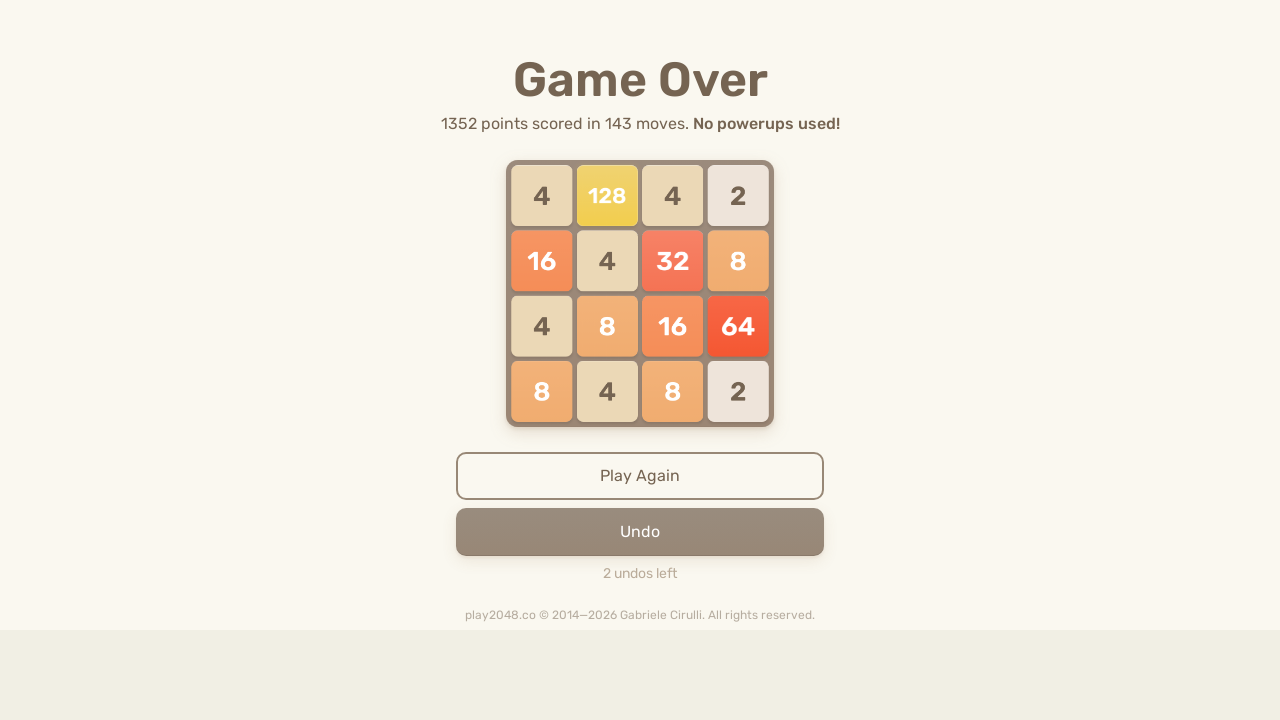

Waited 100ms for game to process moves
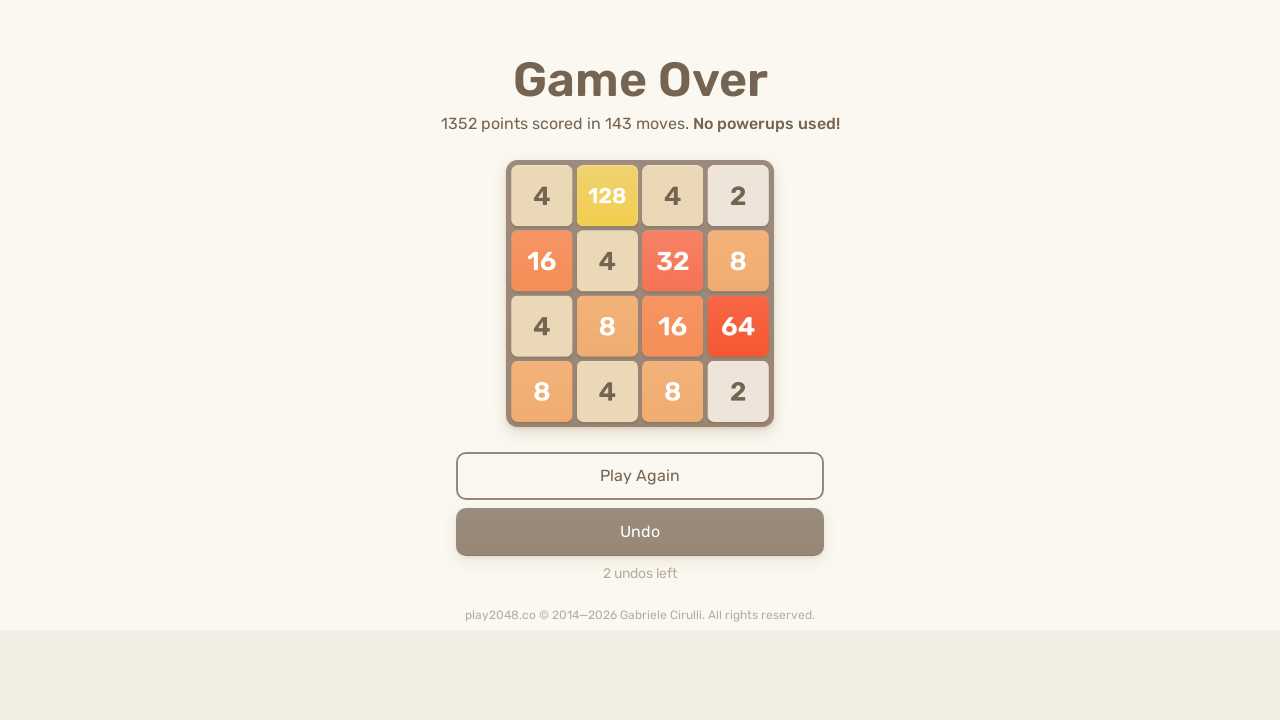

Pressed ArrowUp key
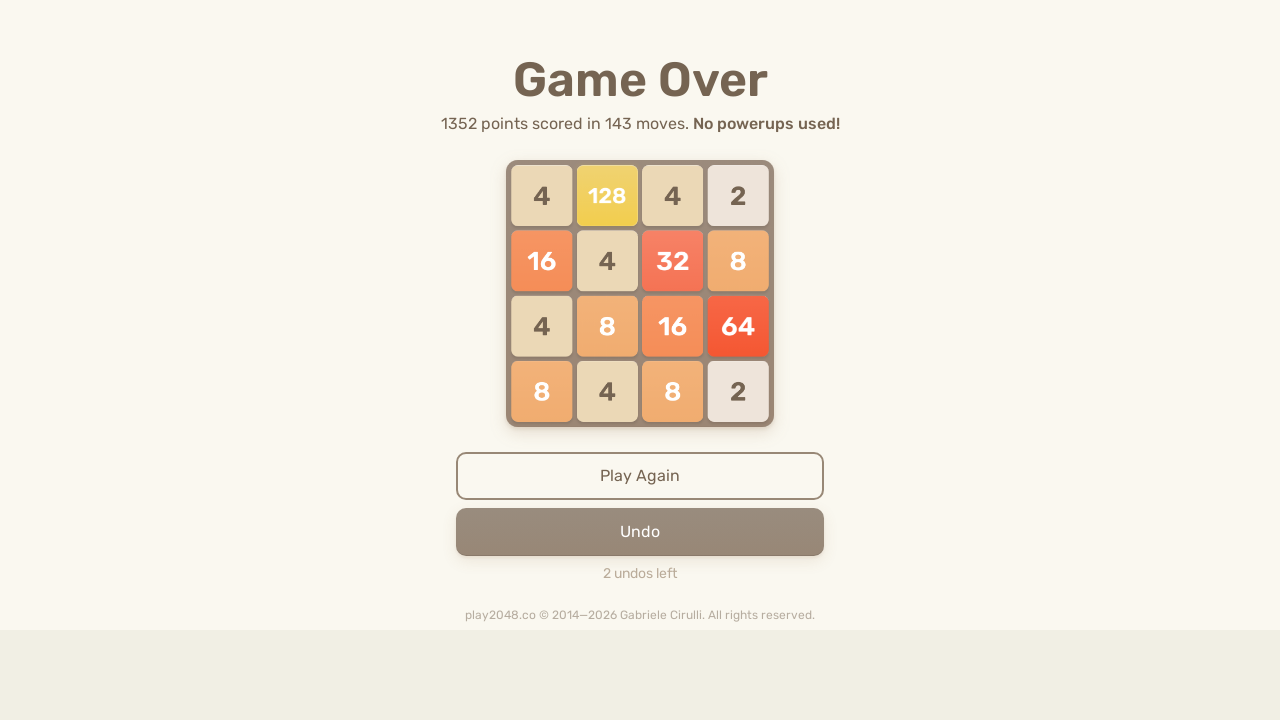

Pressed ArrowRight key
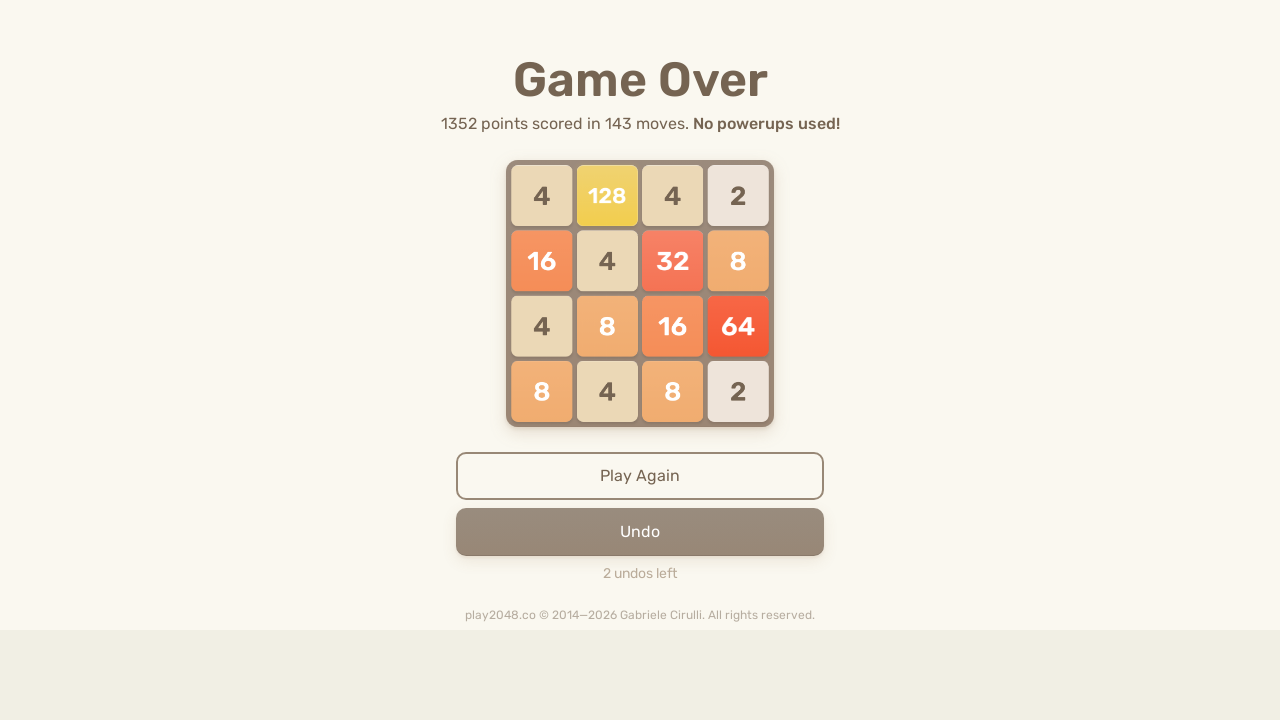

Pressed ArrowDown key
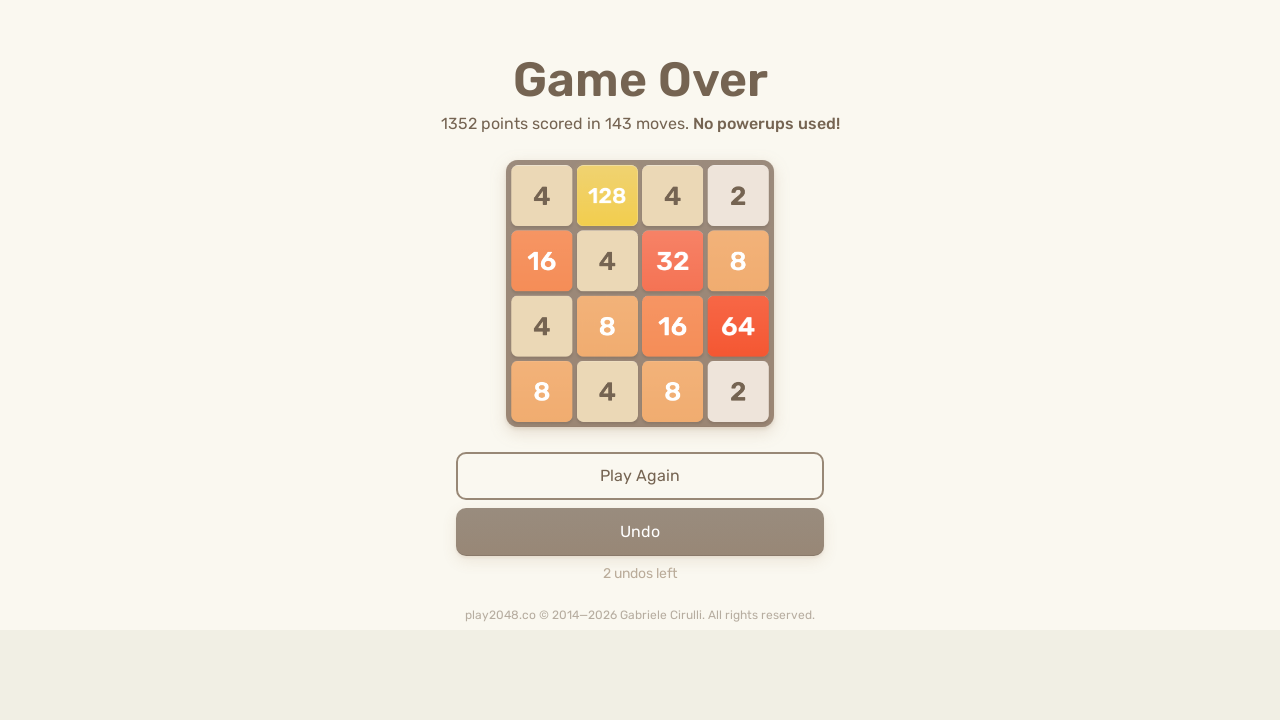

Pressed ArrowLeft key
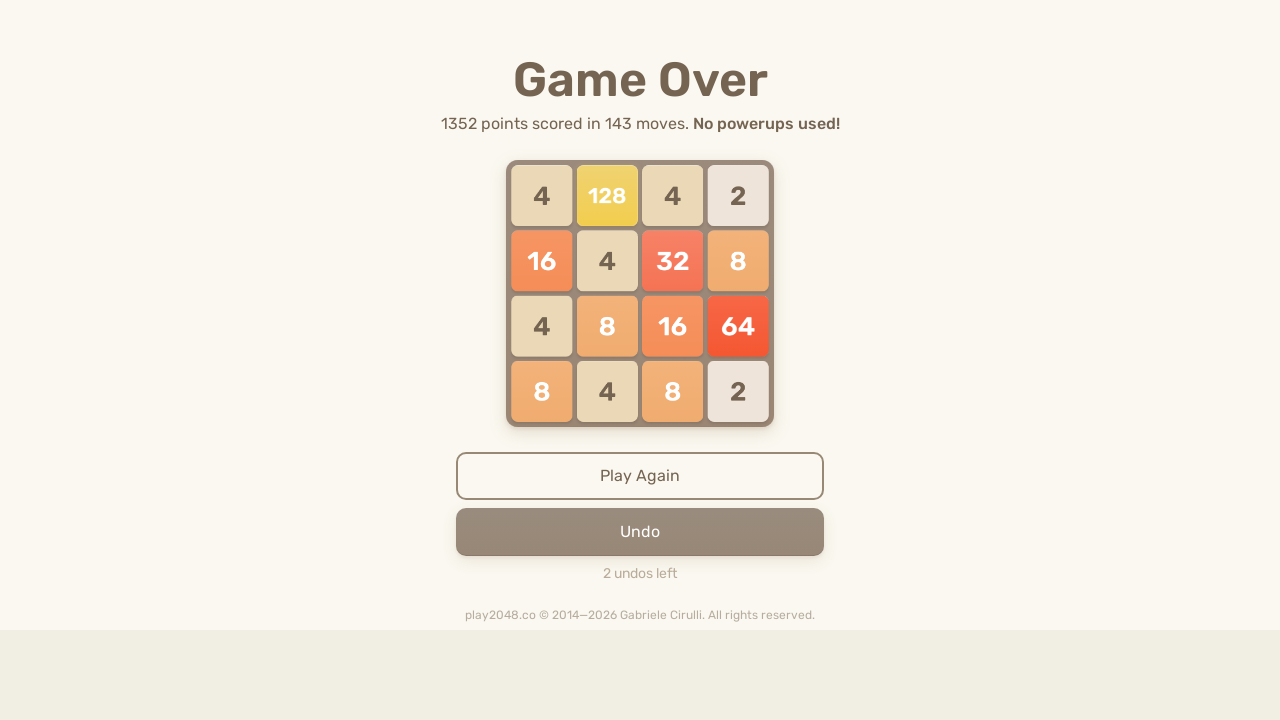

Checked for game over condition
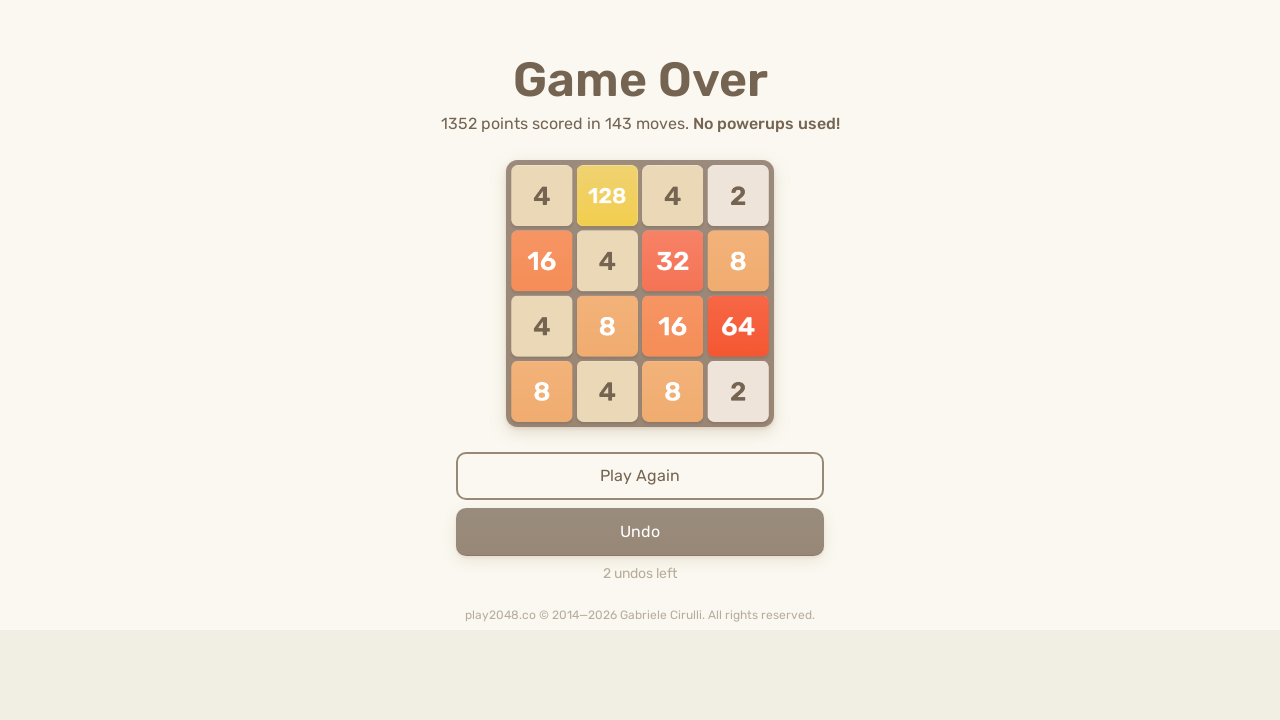

Waited 100ms for game to process moves
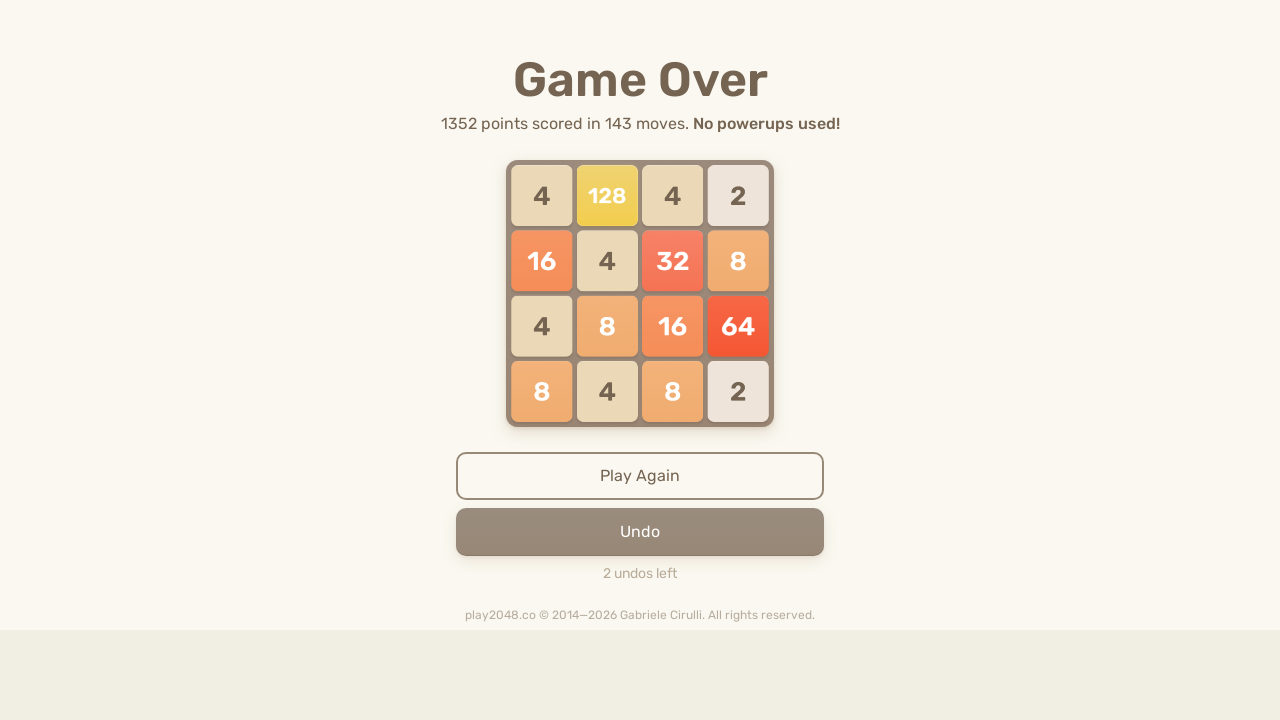

Pressed ArrowUp key
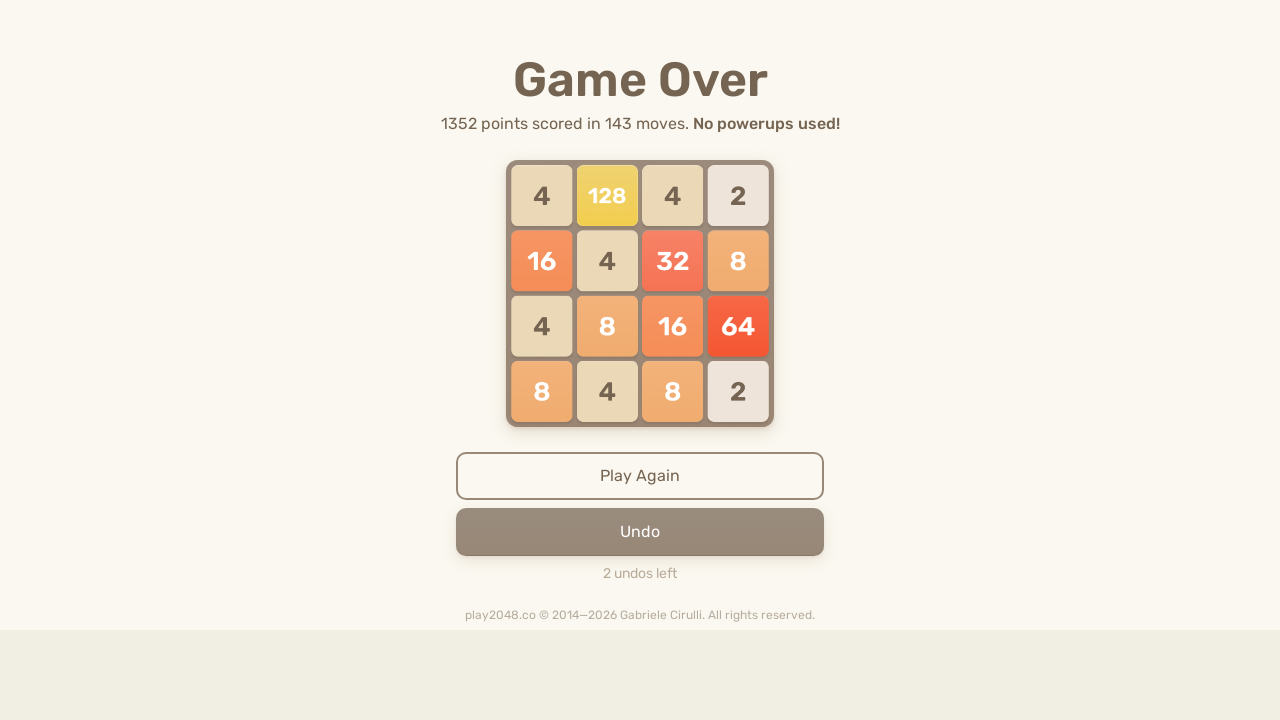

Pressed ArrowRight key
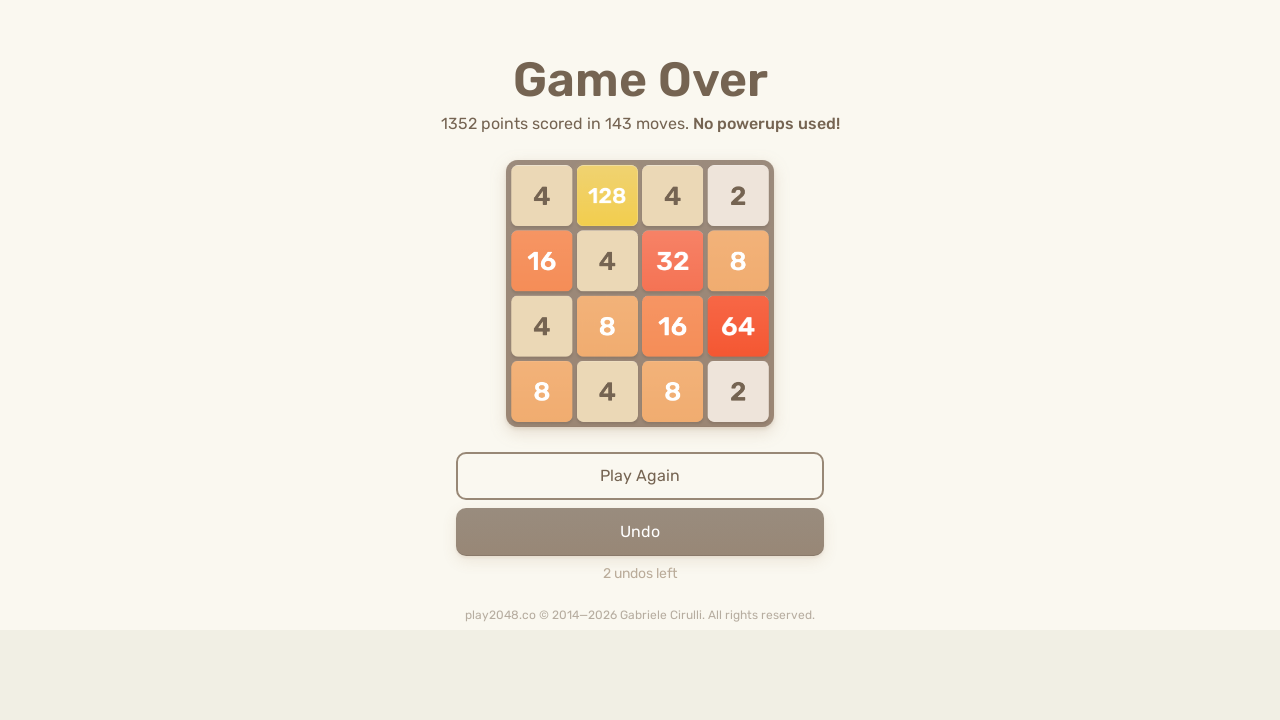

Pressed ArrowDown key
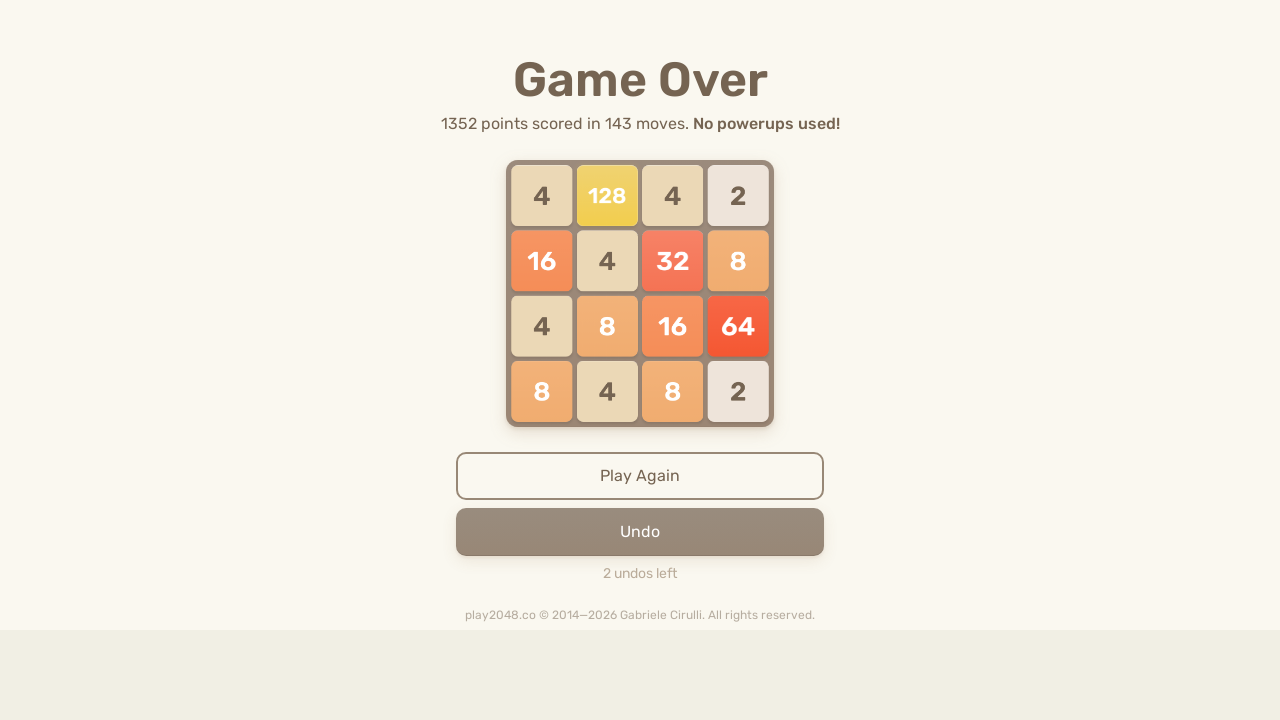

Pressed ArrowLeft key
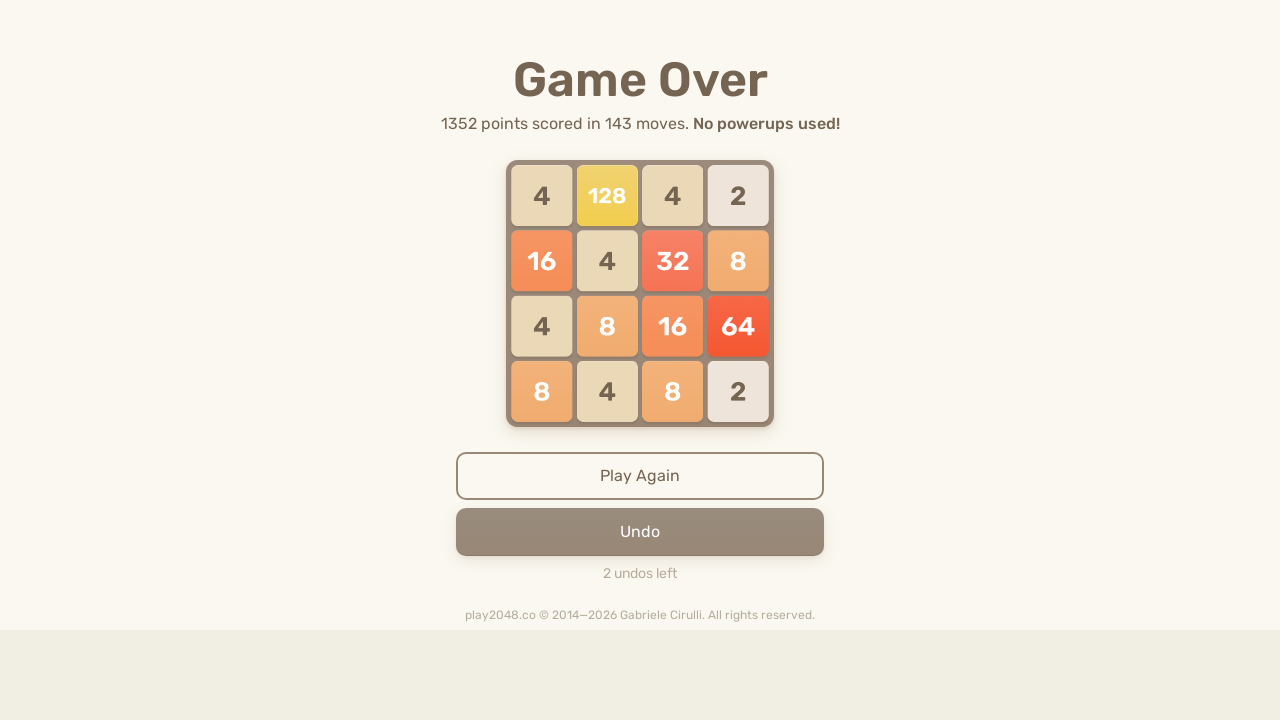

Checked for game over condition
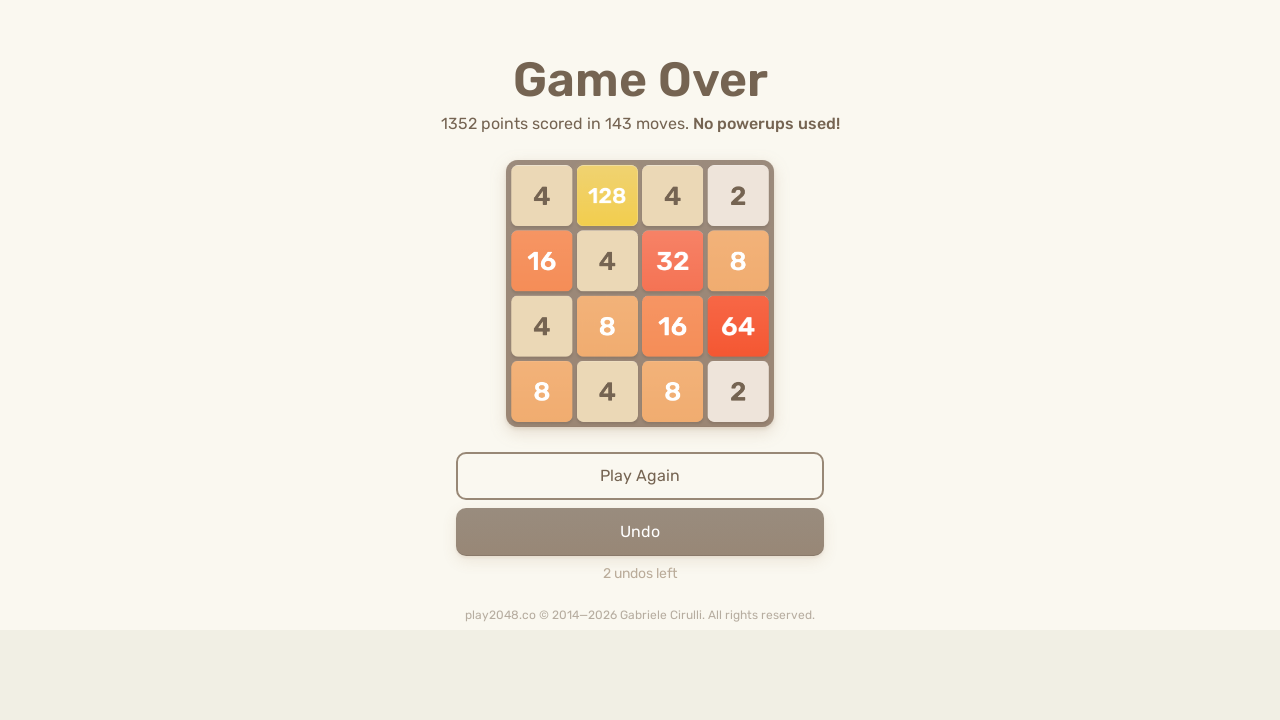

Waited 100ms for game to process moves
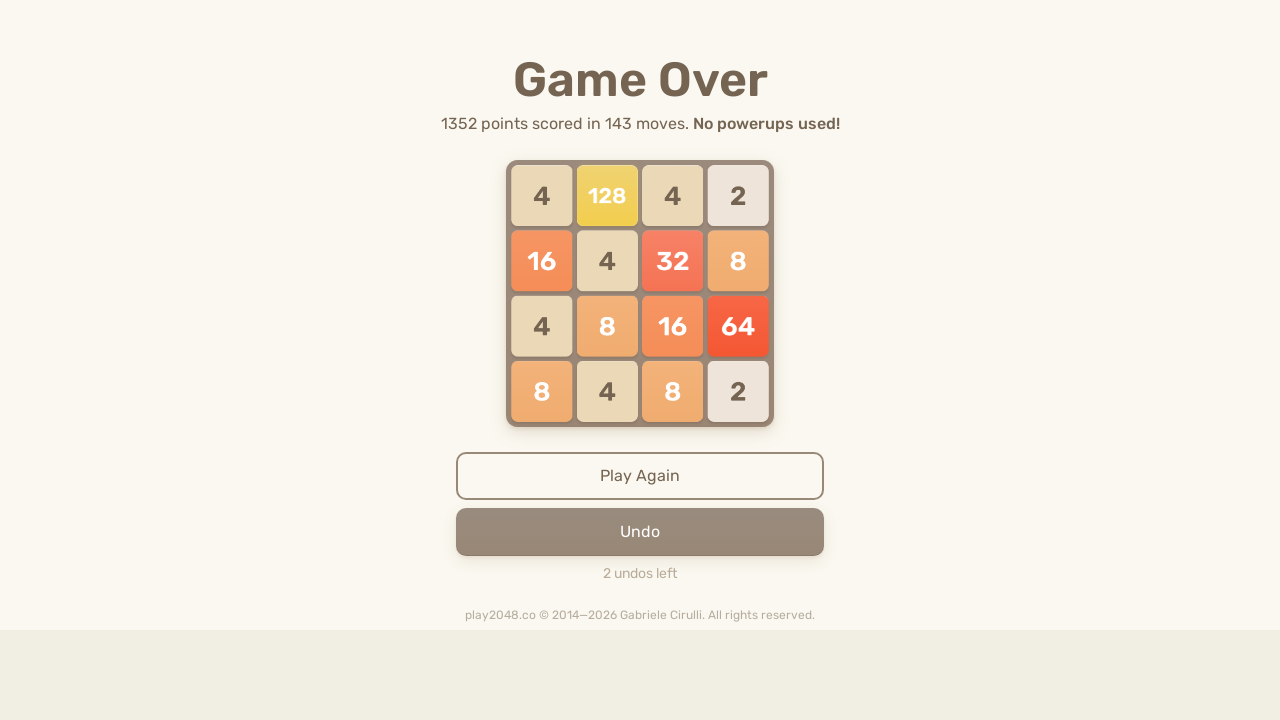

Pressed ArrowUp key
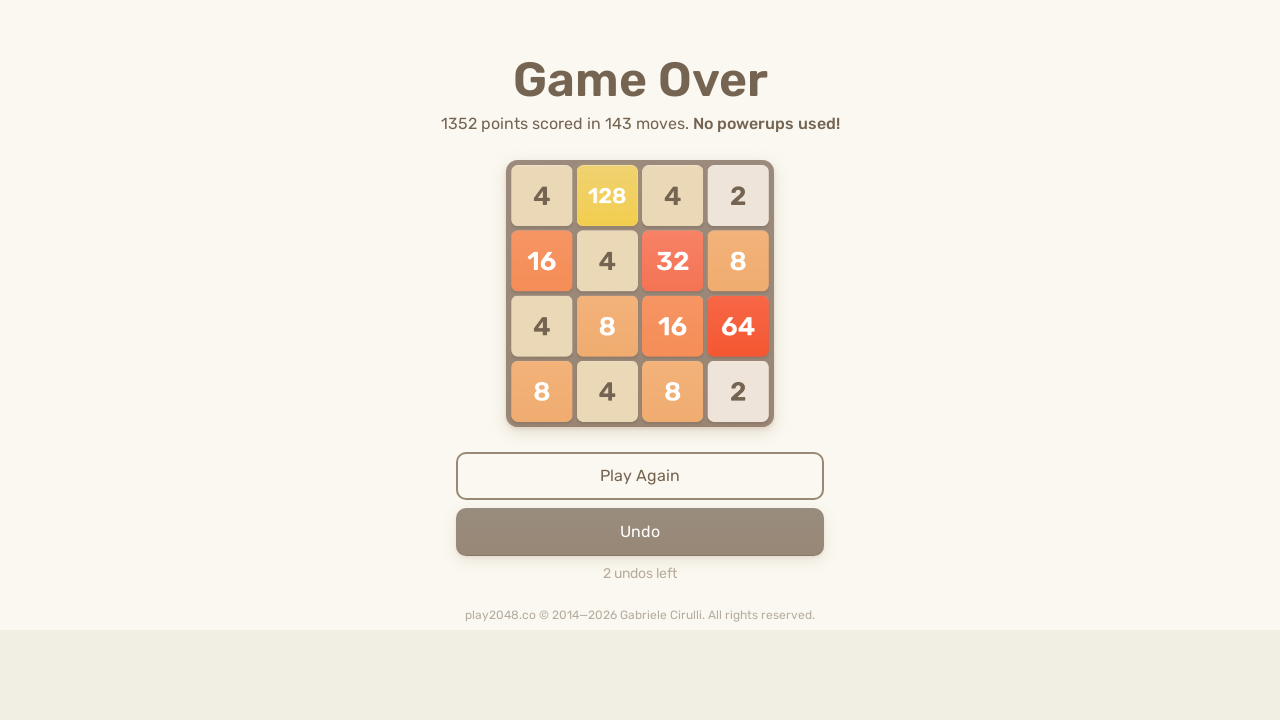

Pressed ArrowRight key
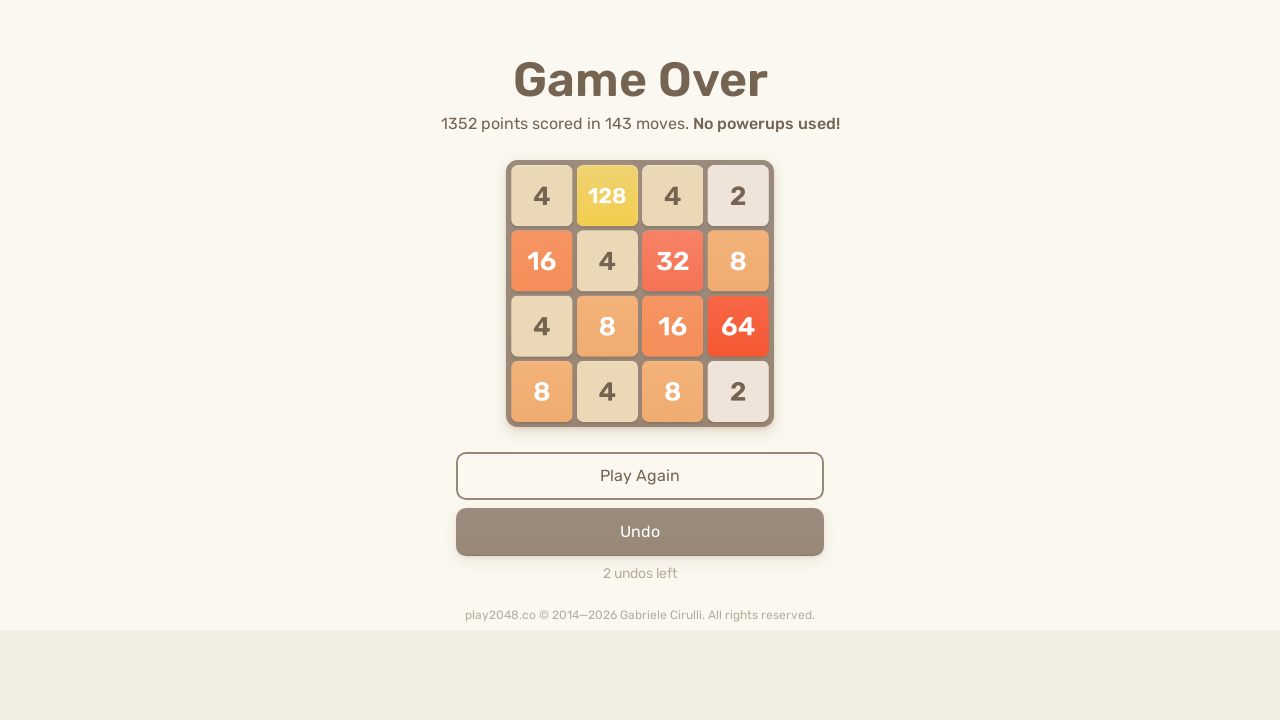

Pressed ArrowDown key
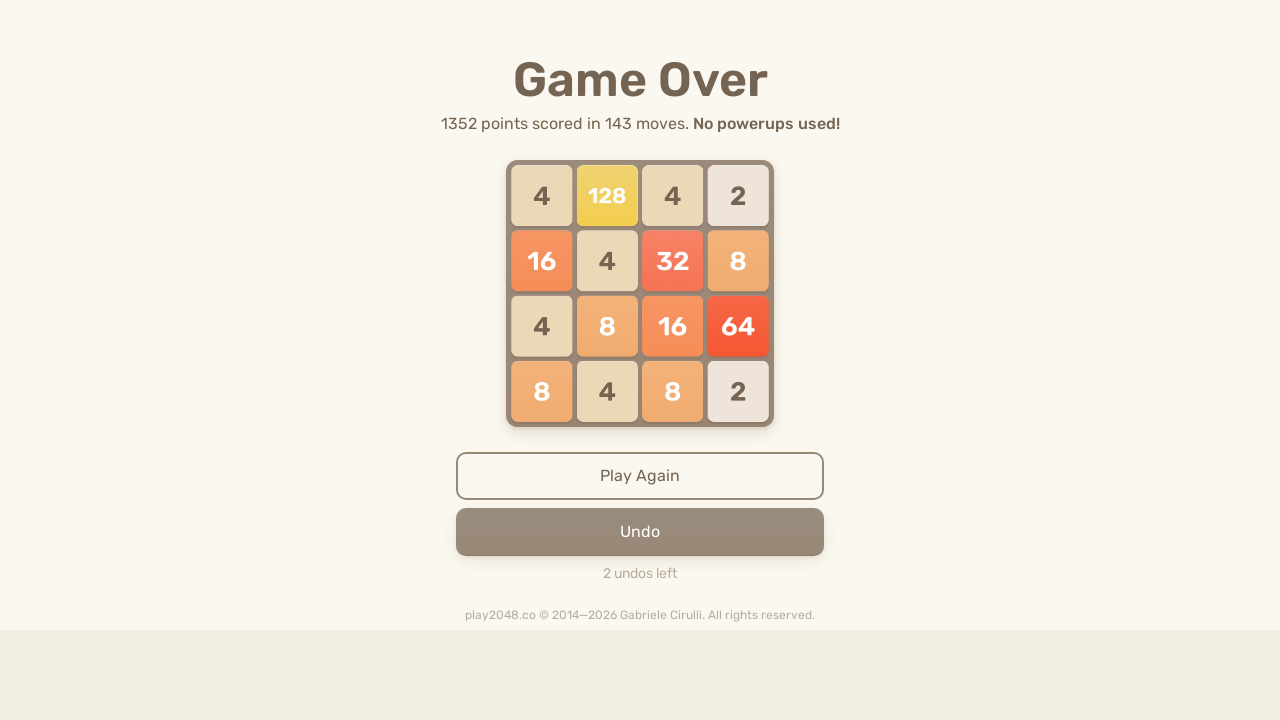

Pressed ArrowLeft key
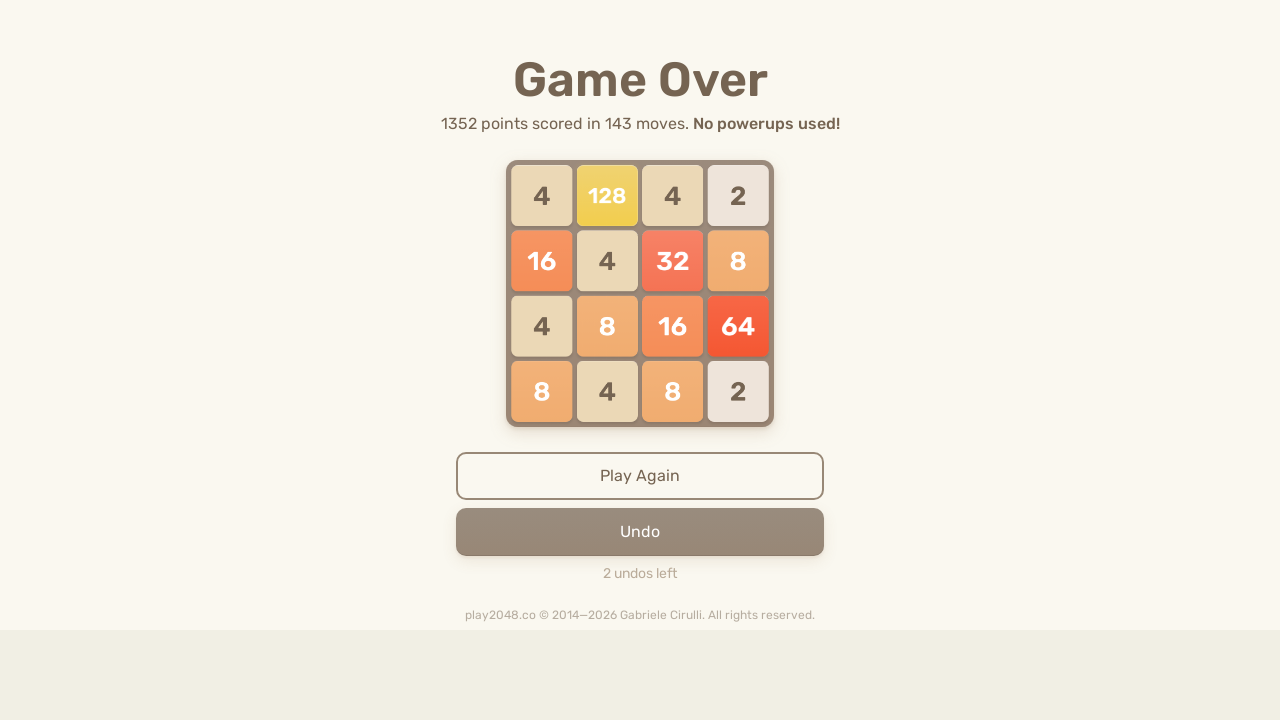

Checked for game over condition
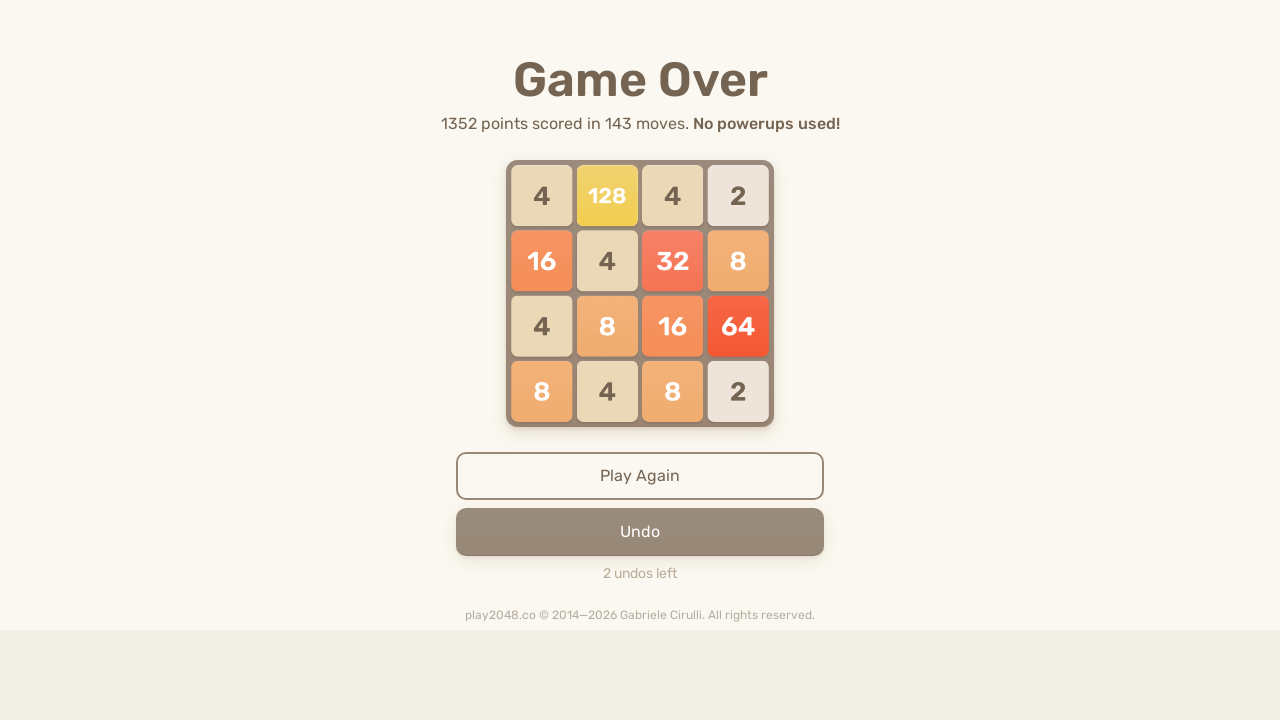

Waited 100ms for game to process moves
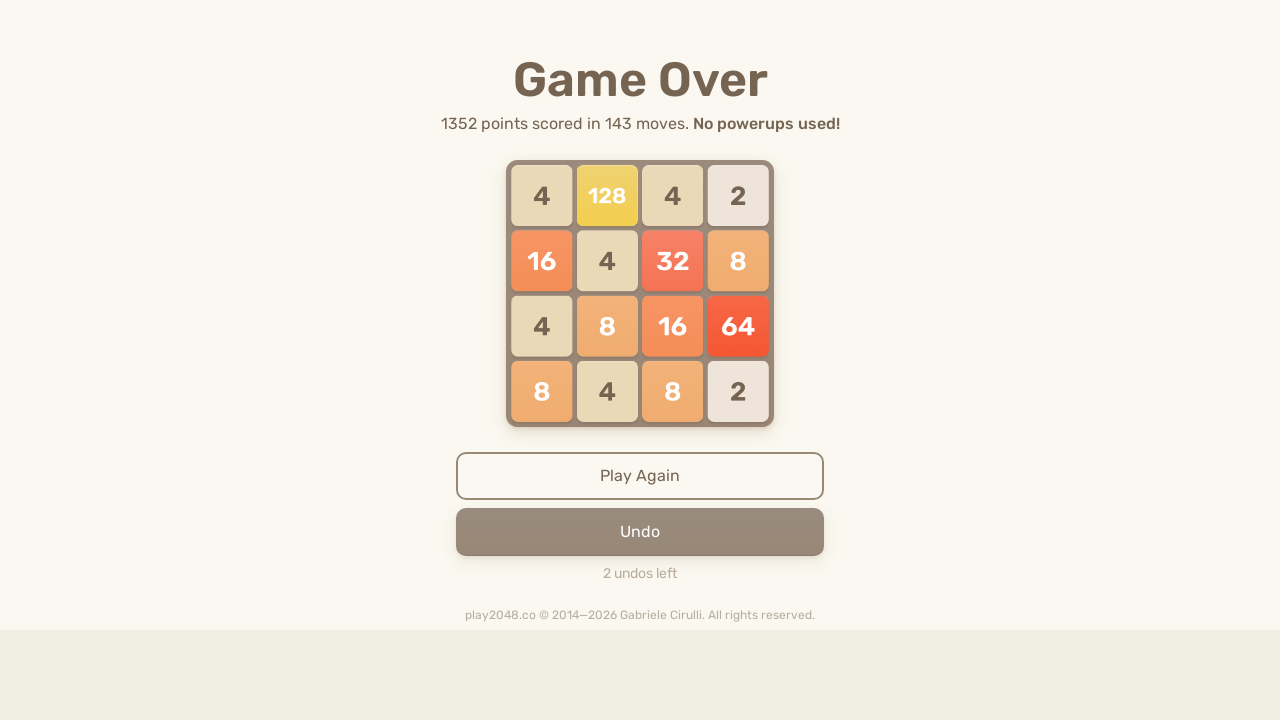

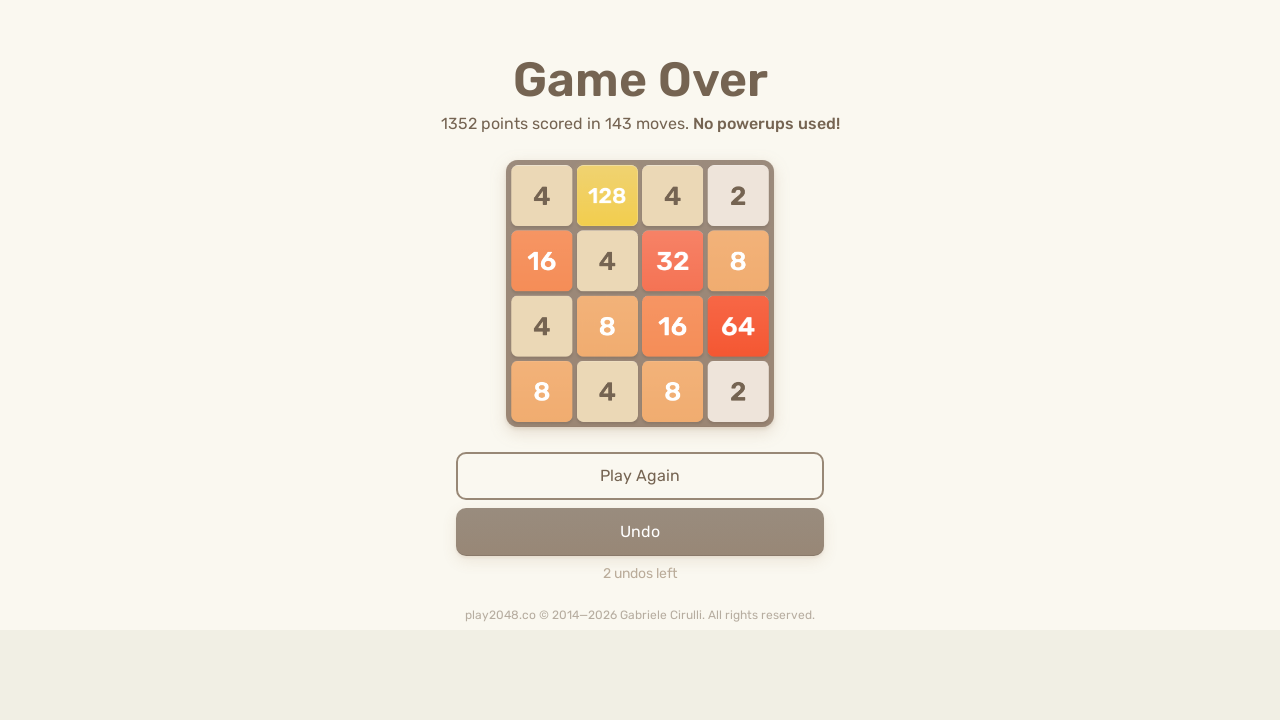